Tests a country dropdown select element on the OrangeHRM trial page by iterating through all available options and selecting each one sequentially.

Starting URL: https://www.orangehrm.com/orangehrm-30-day-trial

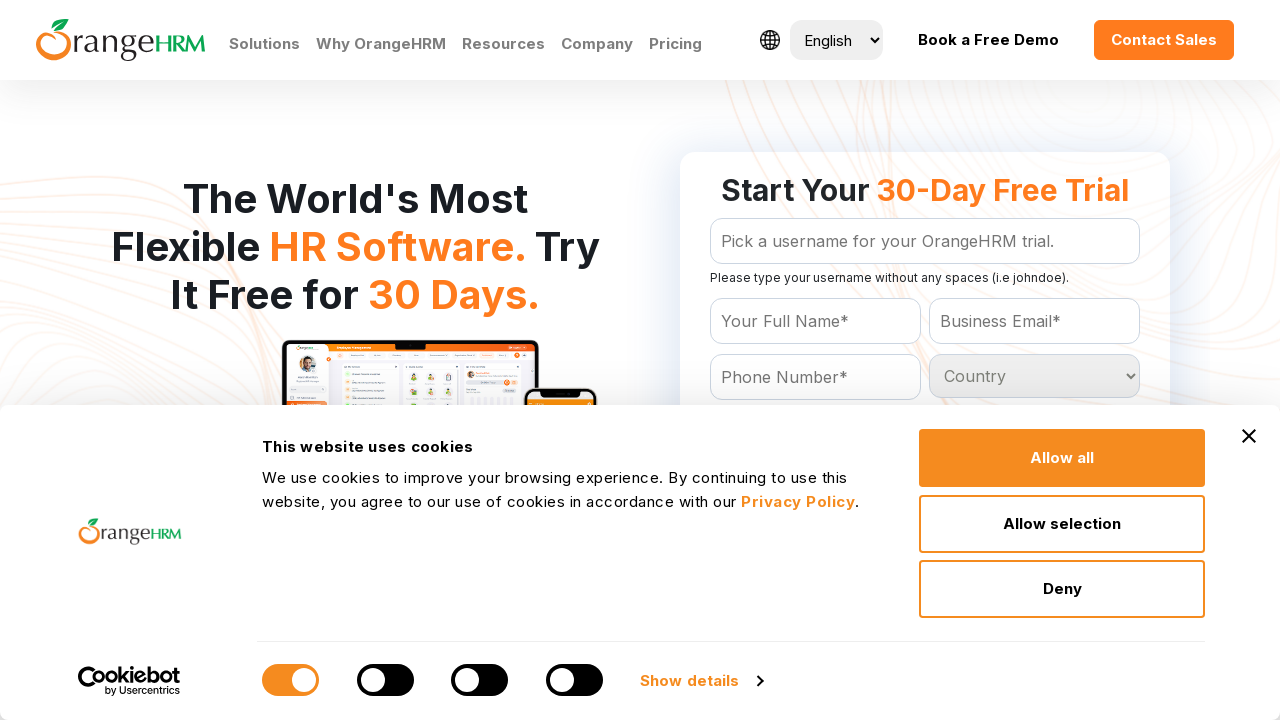

Country dropdown element became visible
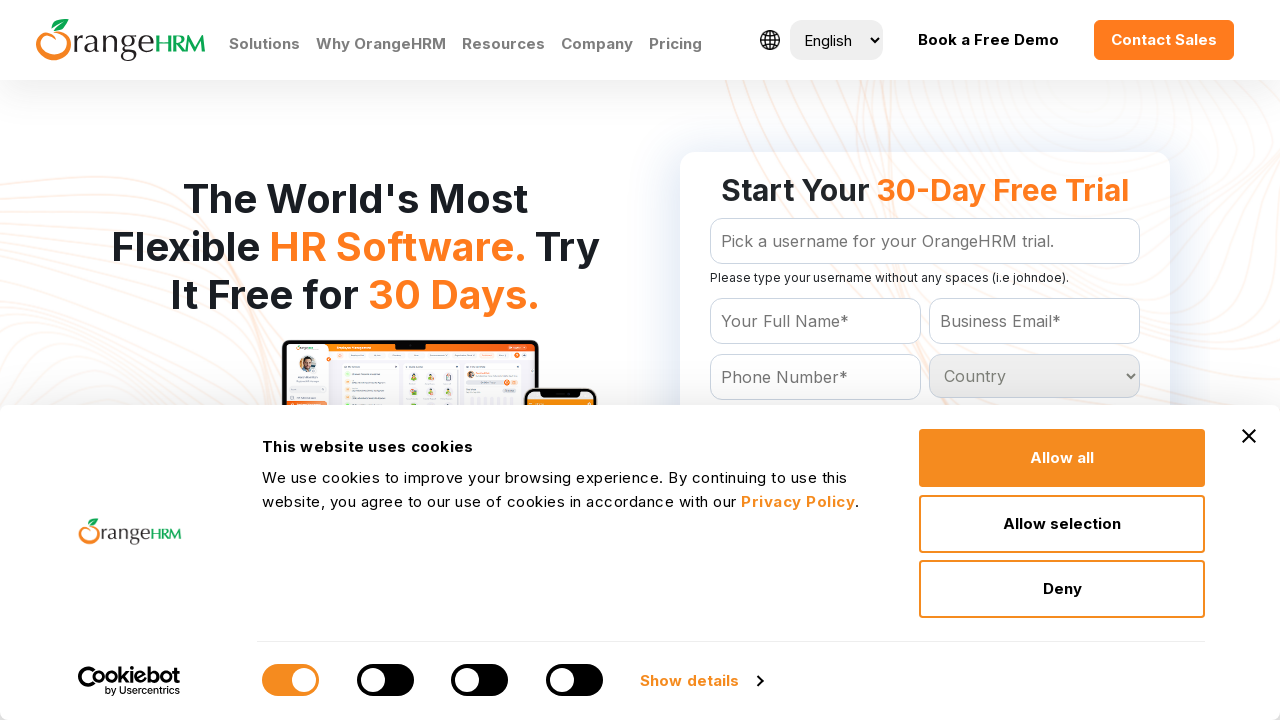

Located country dropdown element
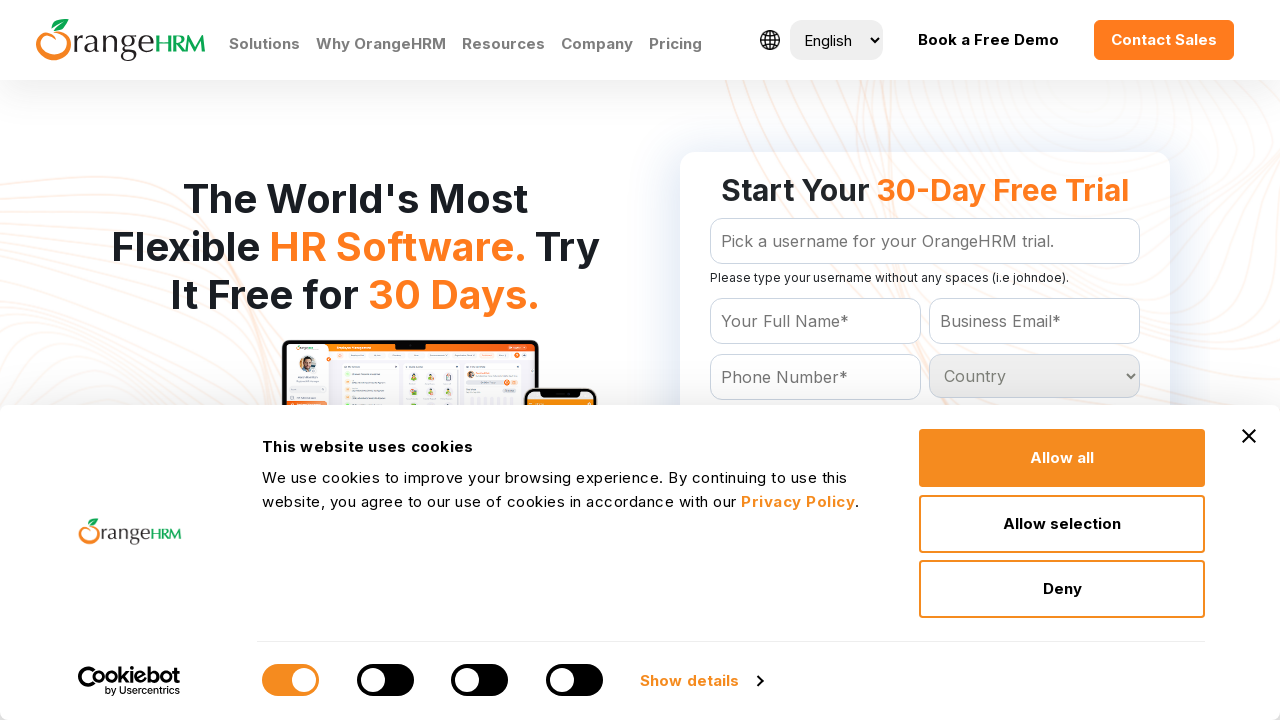

Retrieved all 233 country options from dropdown
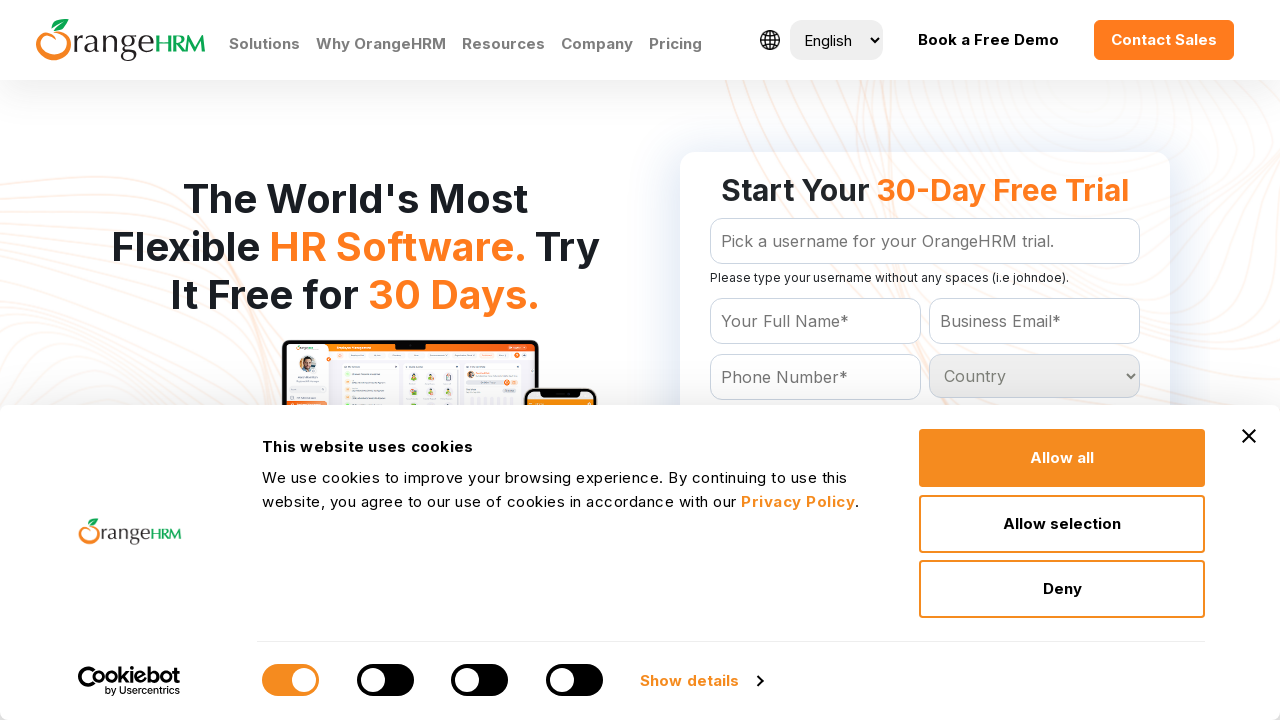

Selected country option at index 0 on #Form_getForm_Country
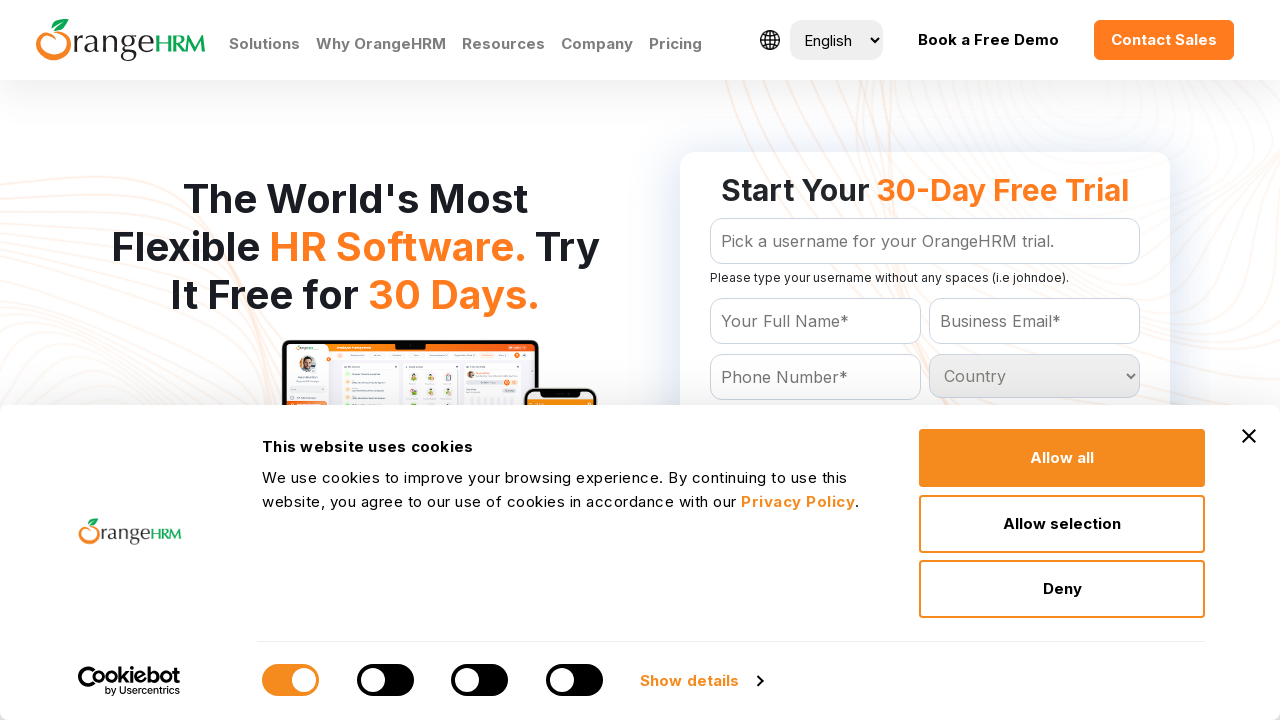

Waited 200ms for selection at index 0 to register
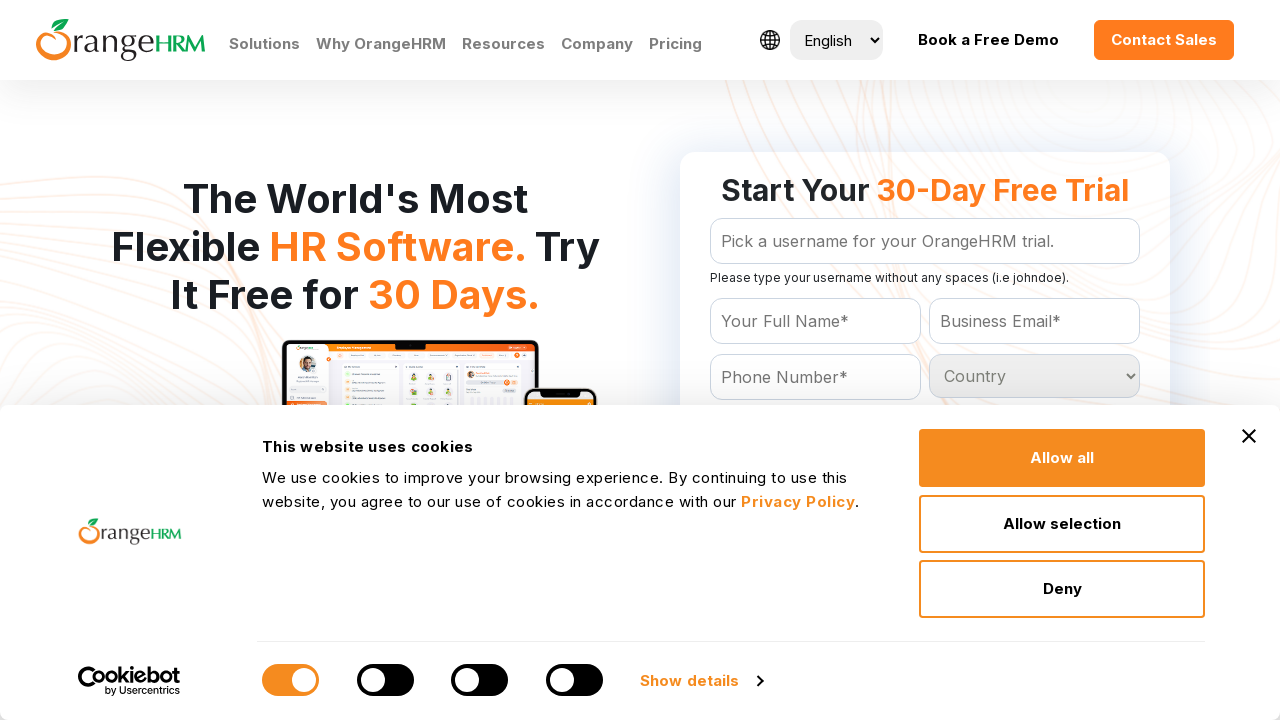

Selected country option at index 1 on #Form_getForm_Country
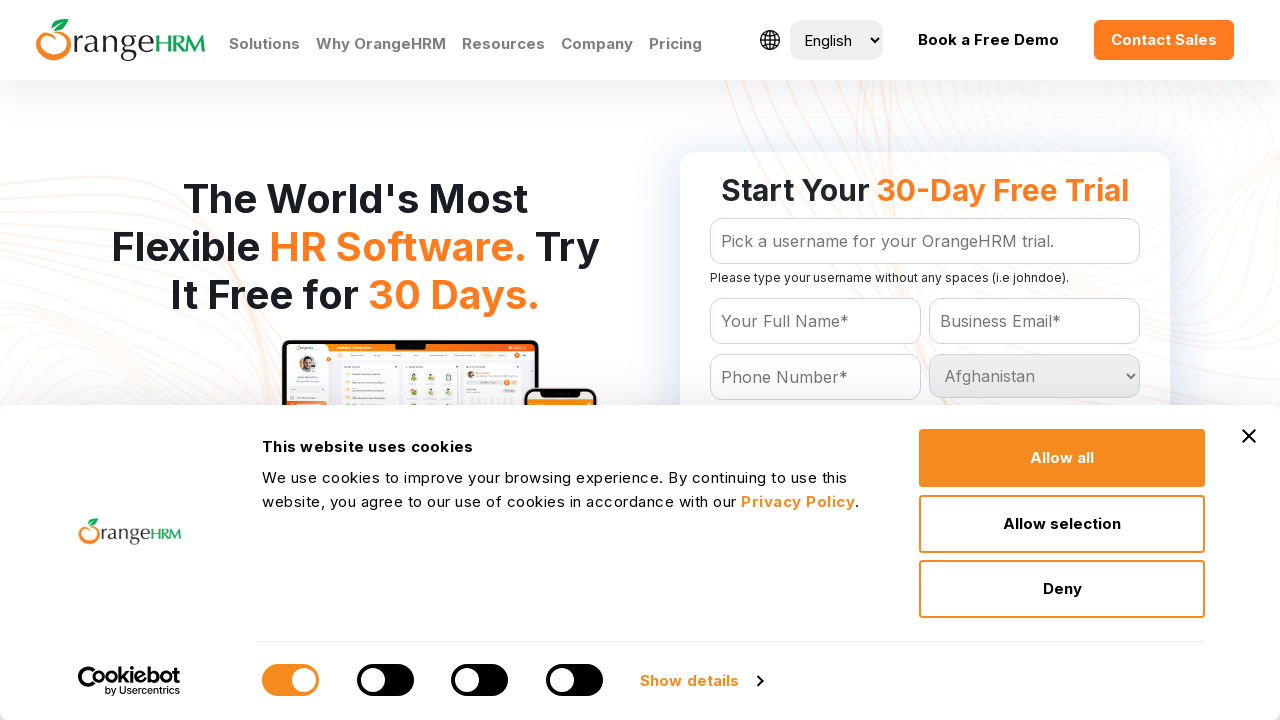

Waited 200ms for selection at index 1 to register
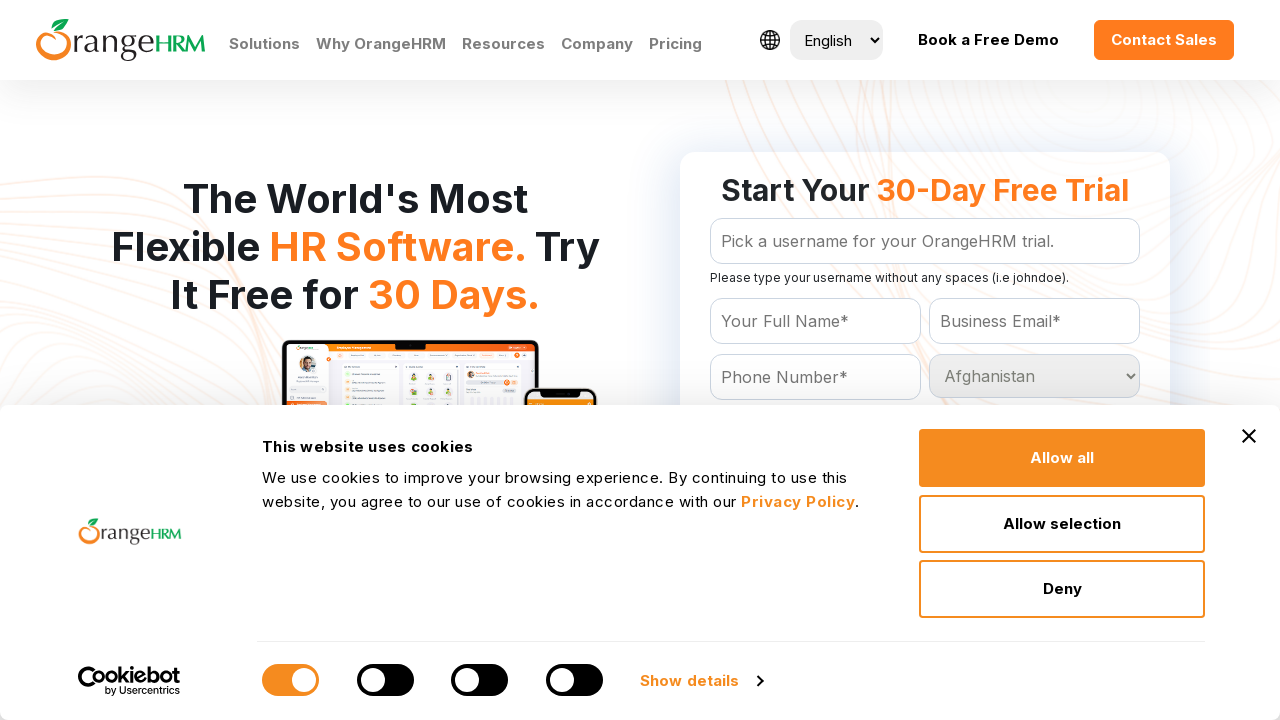

Selected country option at index 2 on #Form_getForm_Country
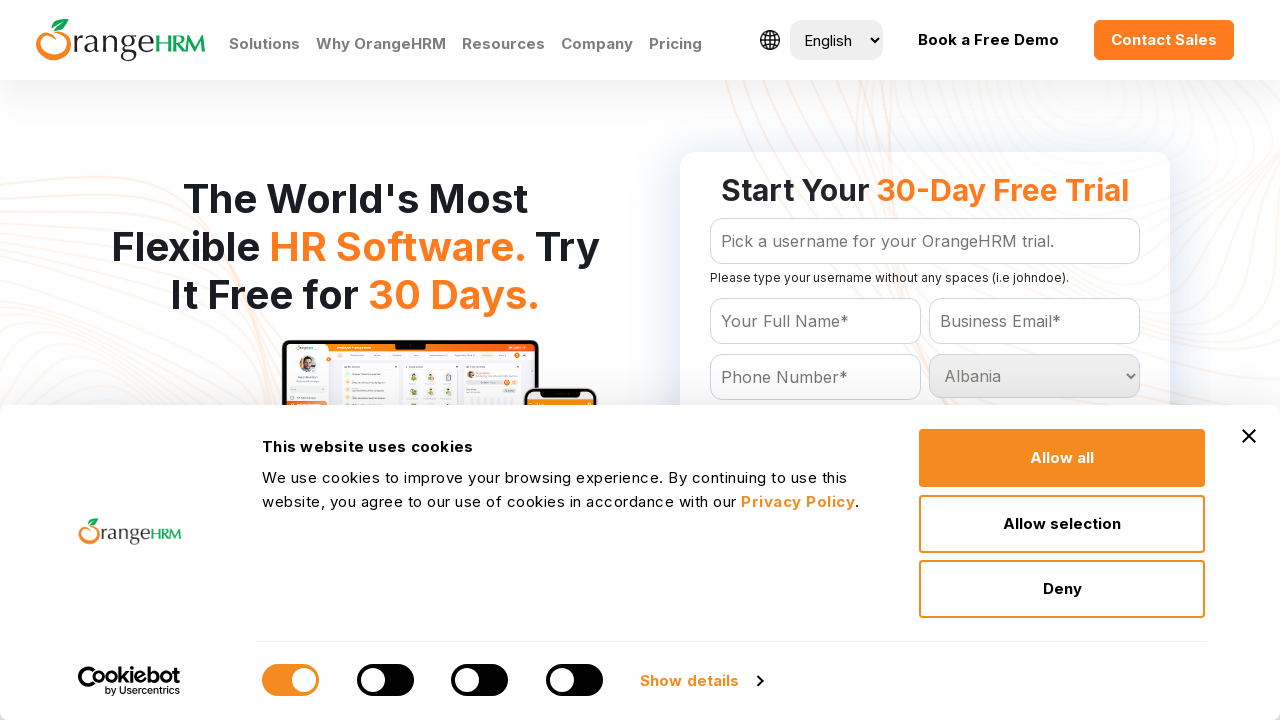

Waited 200ms for selection at index 2 to register
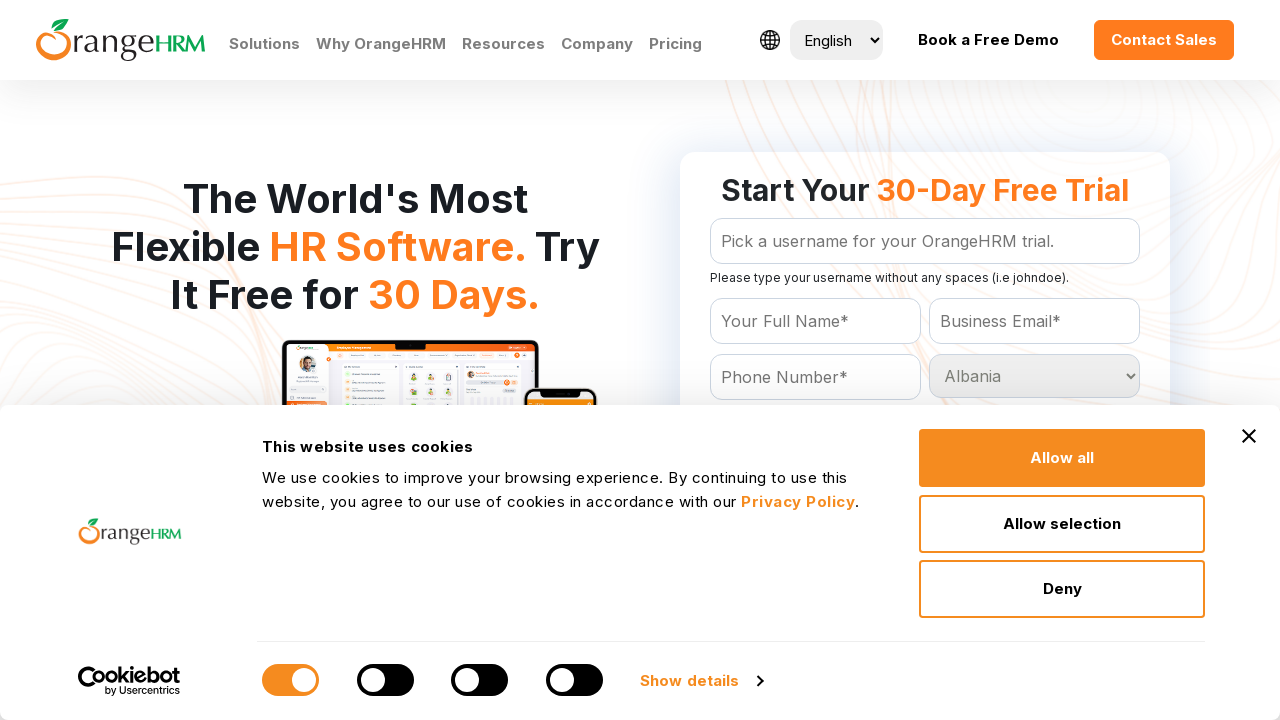

Selected country option at index 3 on #Form_getForm_Country
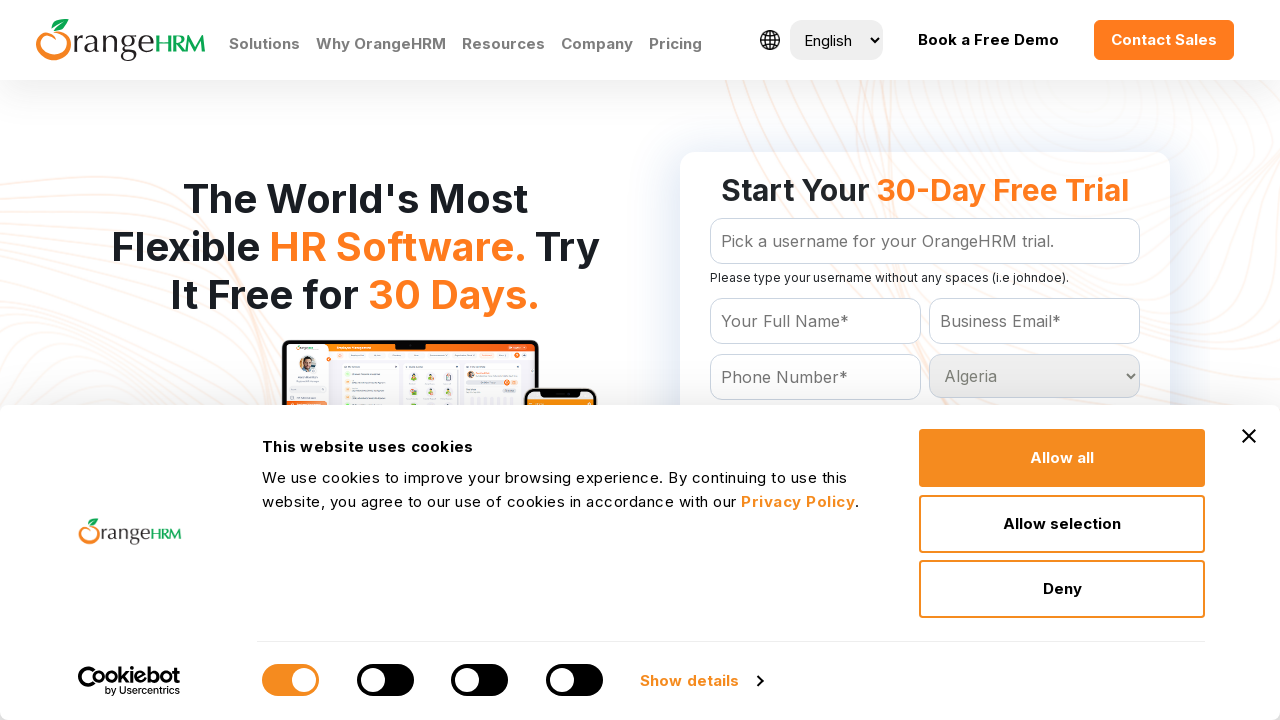

Waited 200ms for selection at index 3 to register
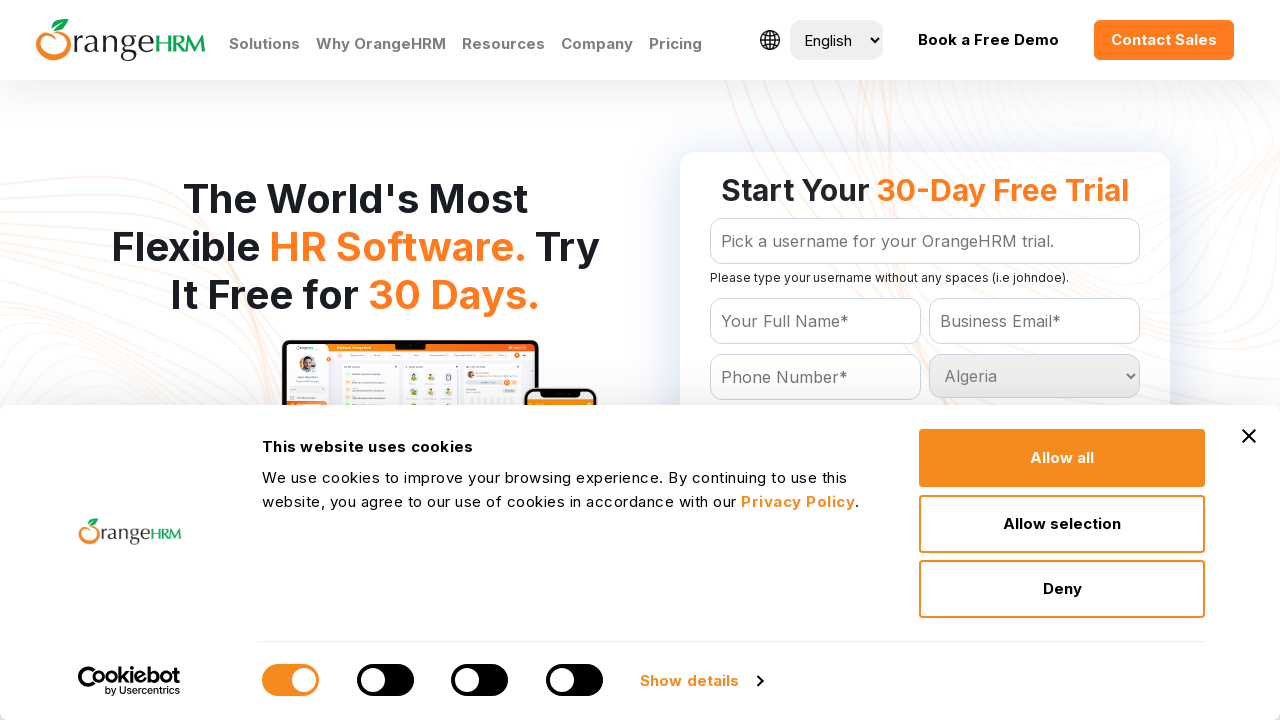

Selected country option at index 4 on #Form_getForm_Country
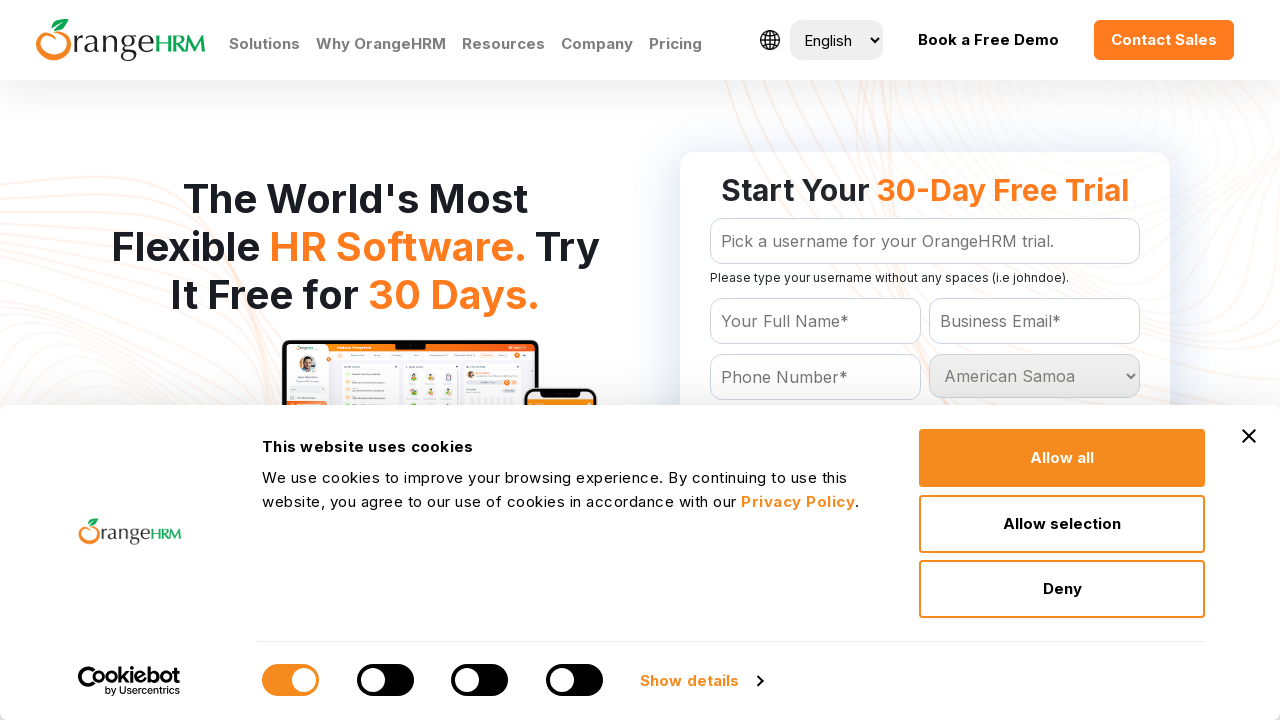

Waited 200ms for selection at index 4 to register
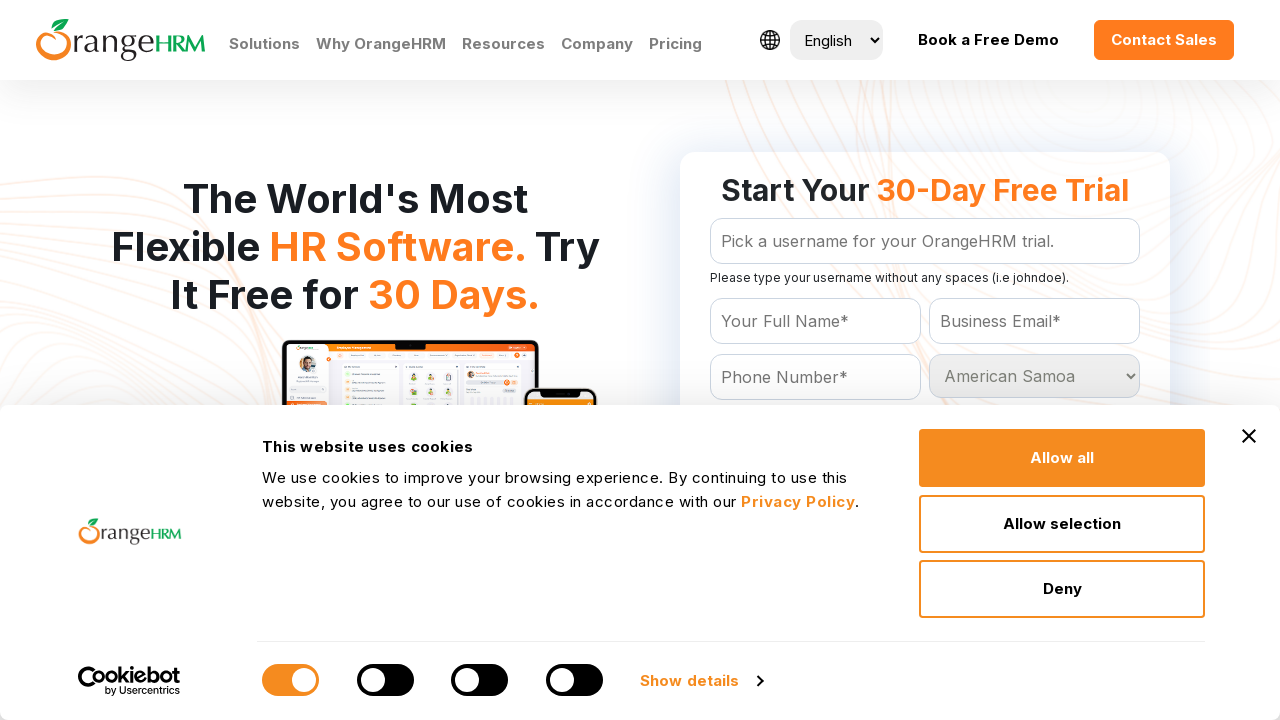

Selected country option at index 5 on #Form_getForm_Country
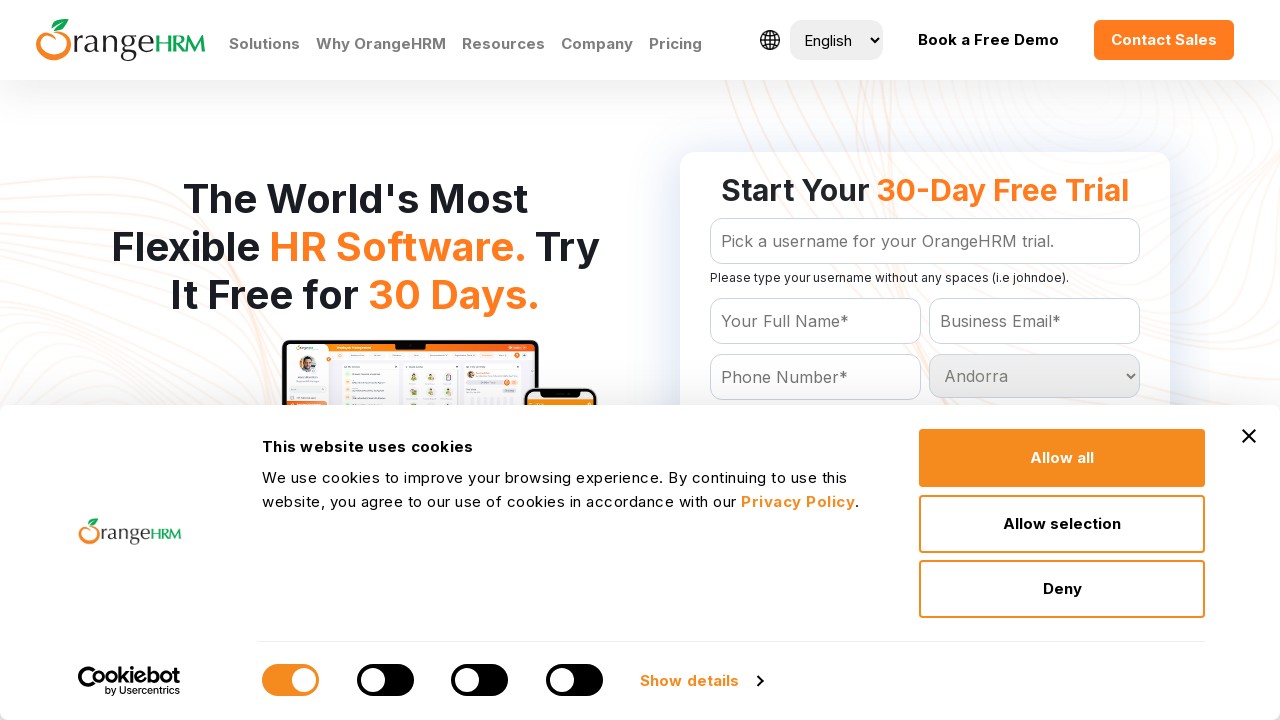

Waited 200ms for selection at index 5 to register
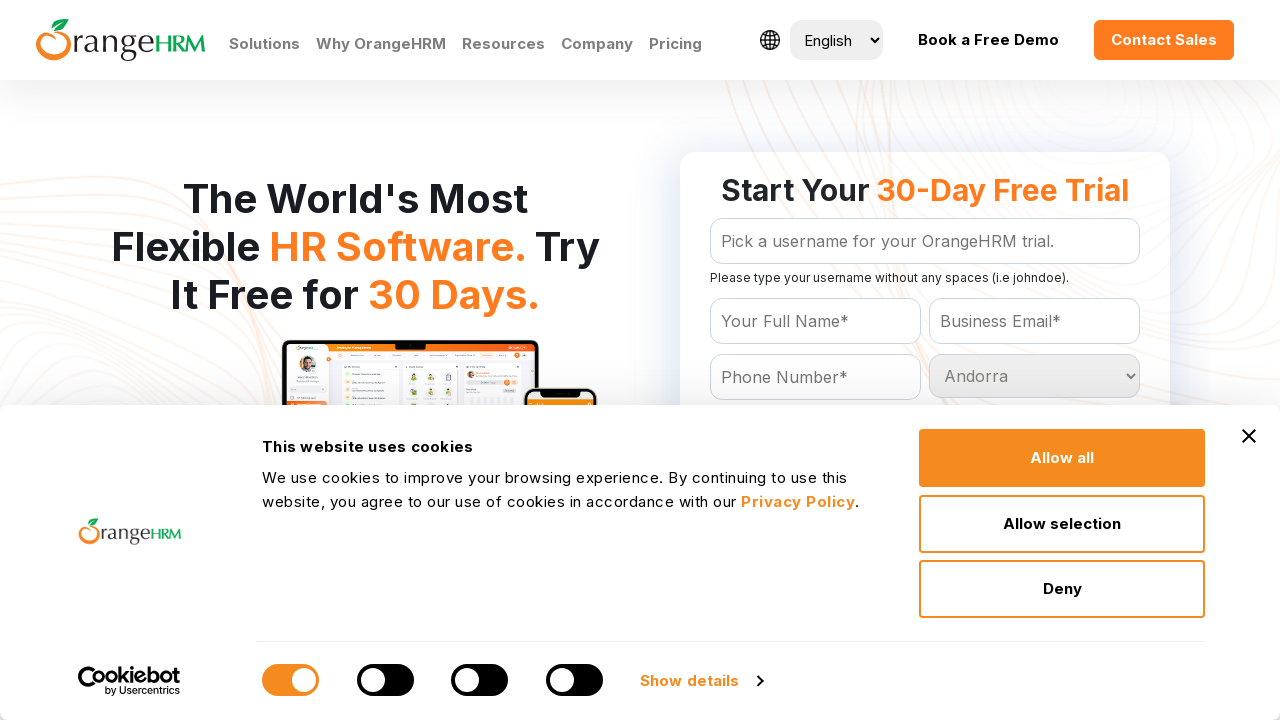

Selected country option at index 6 on #Form_getForm_Country
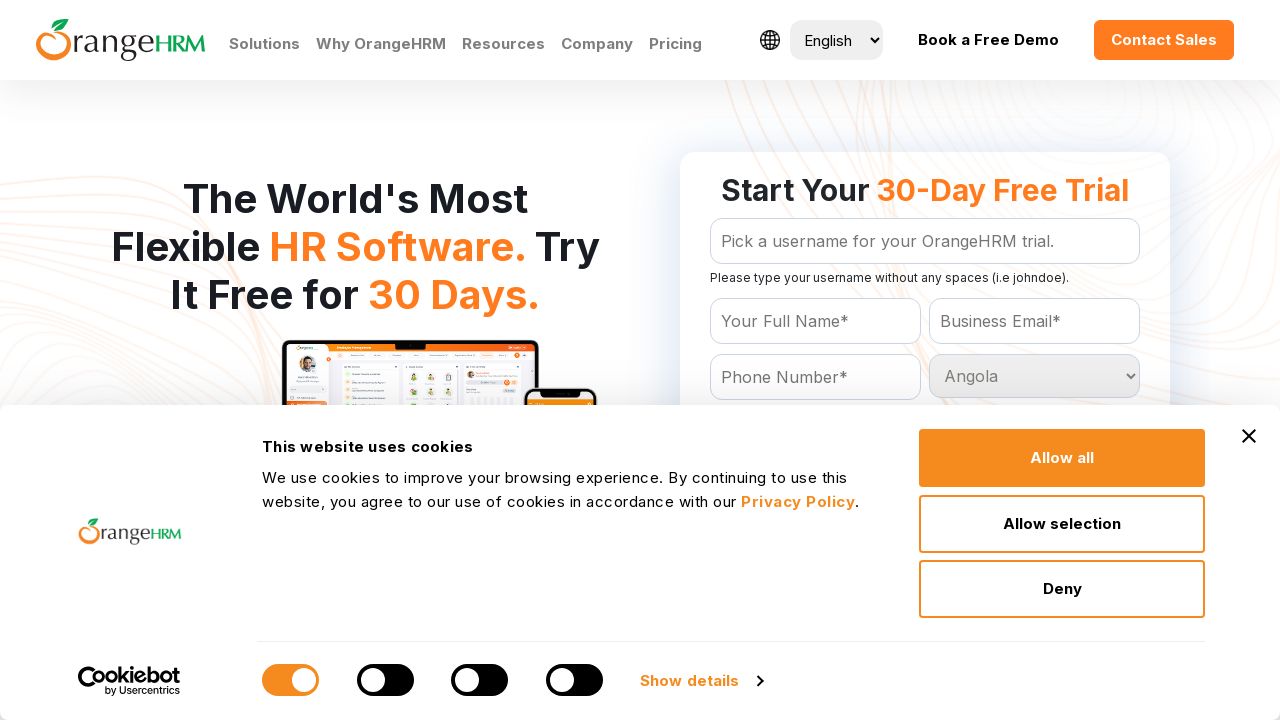

Waited 200ms for selection at index 6 to register
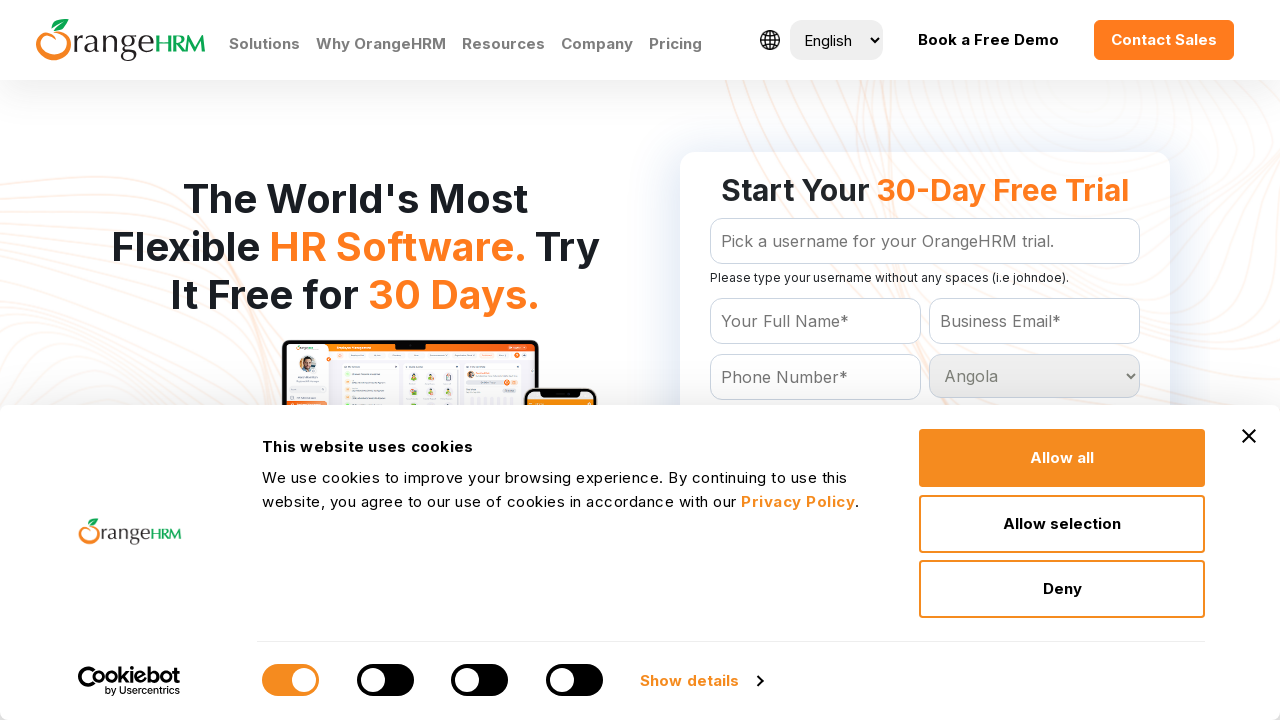

Selected country option at index 7 on #Form_getForm_Country
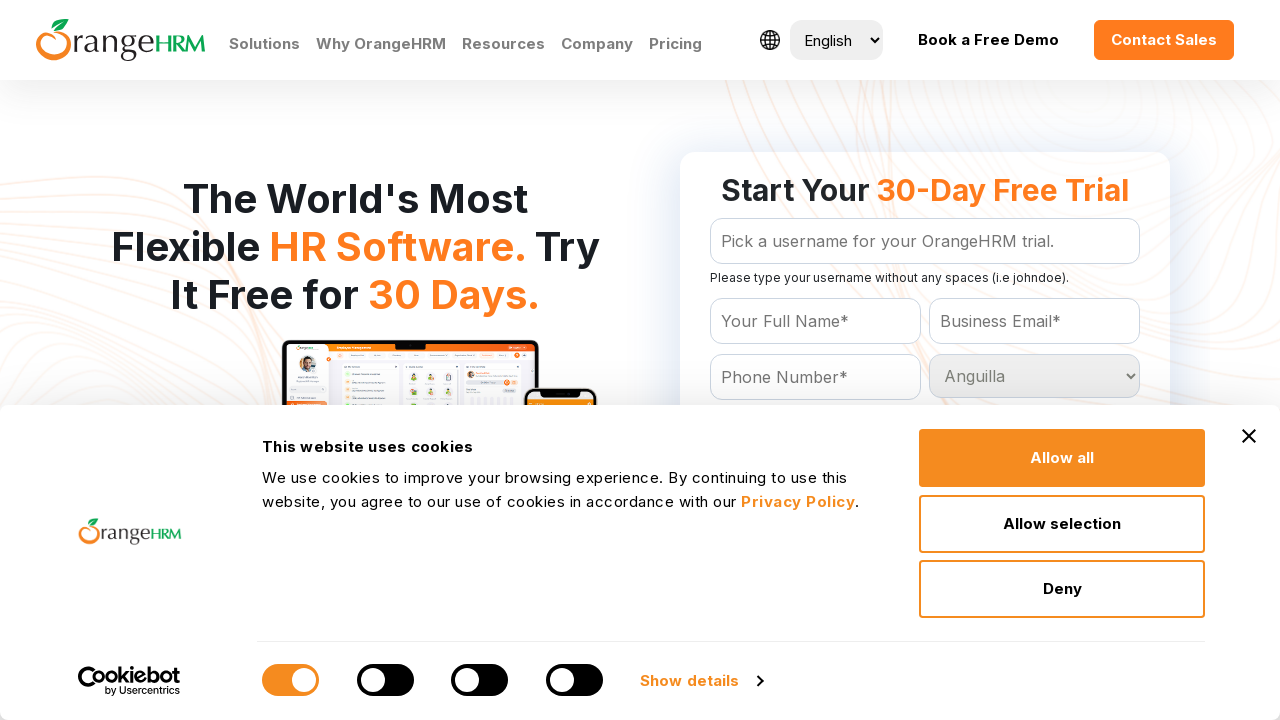

Waited 200ms for selection at index 7 to register
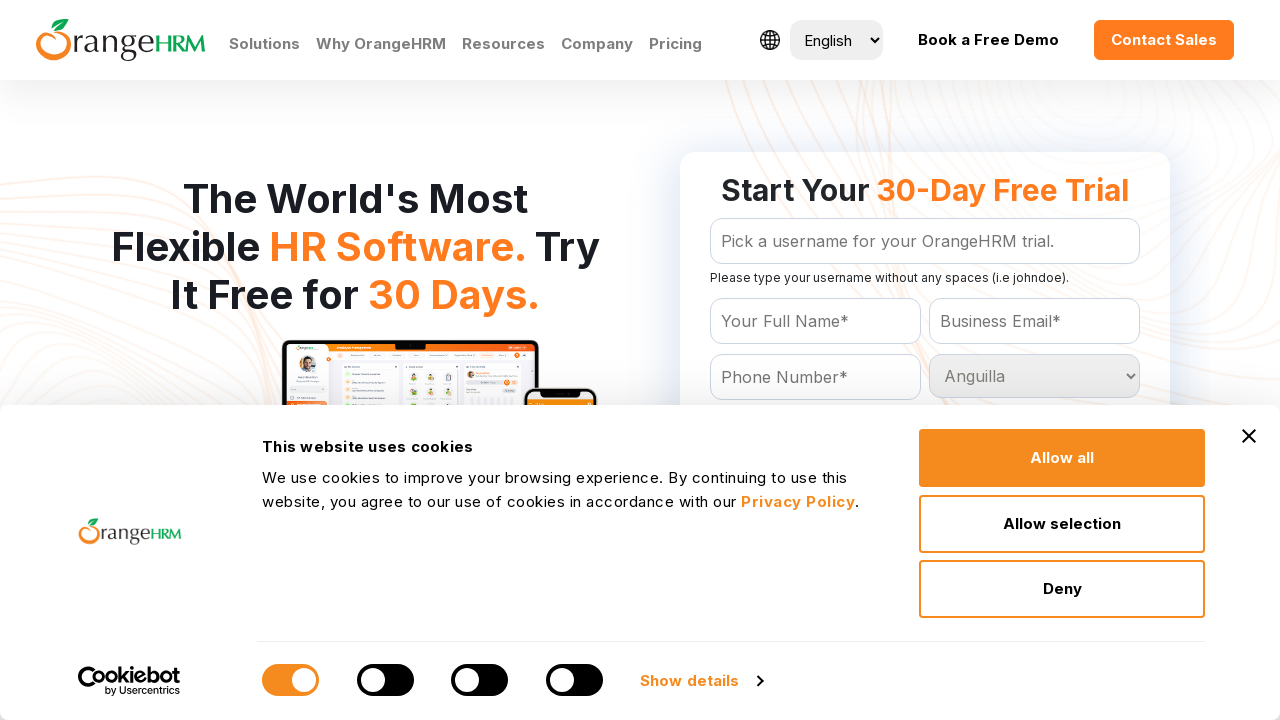

Selected country option at index 8 on #Form_getForm_Country
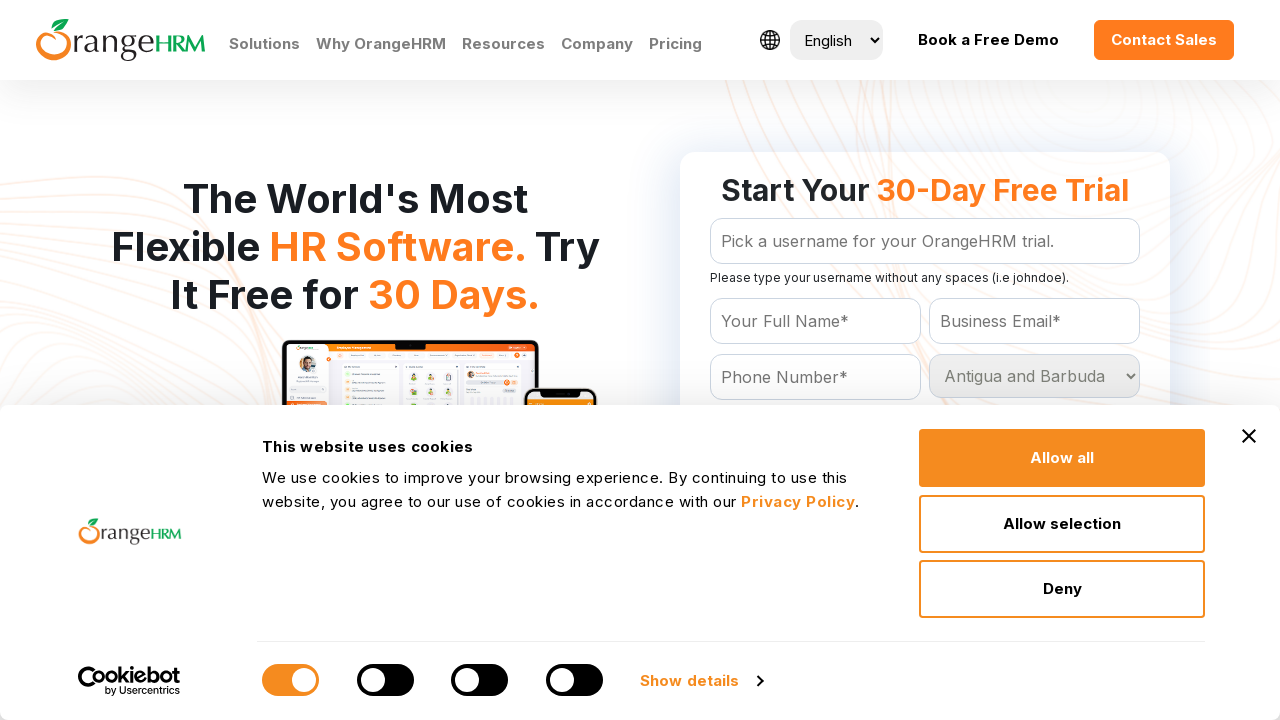

Waited 200ms for selection at index 8 to register
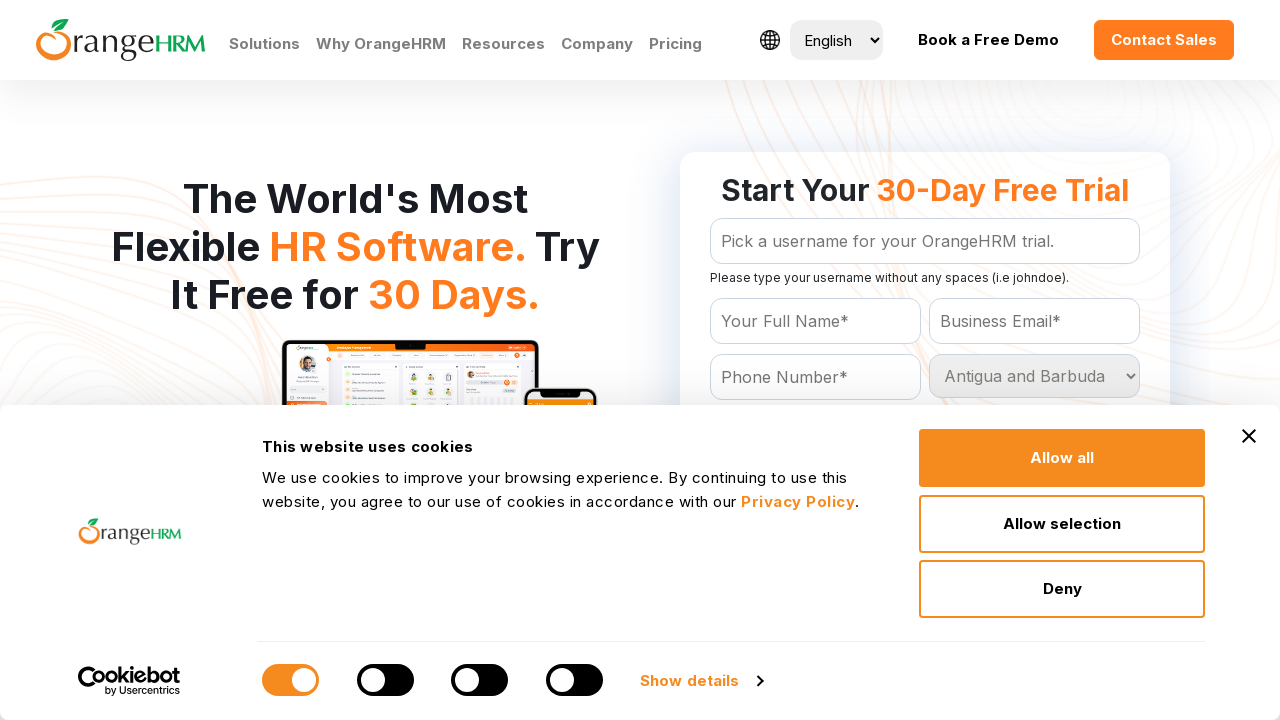

Selected country option at index 9 on #Form_getForm_Country
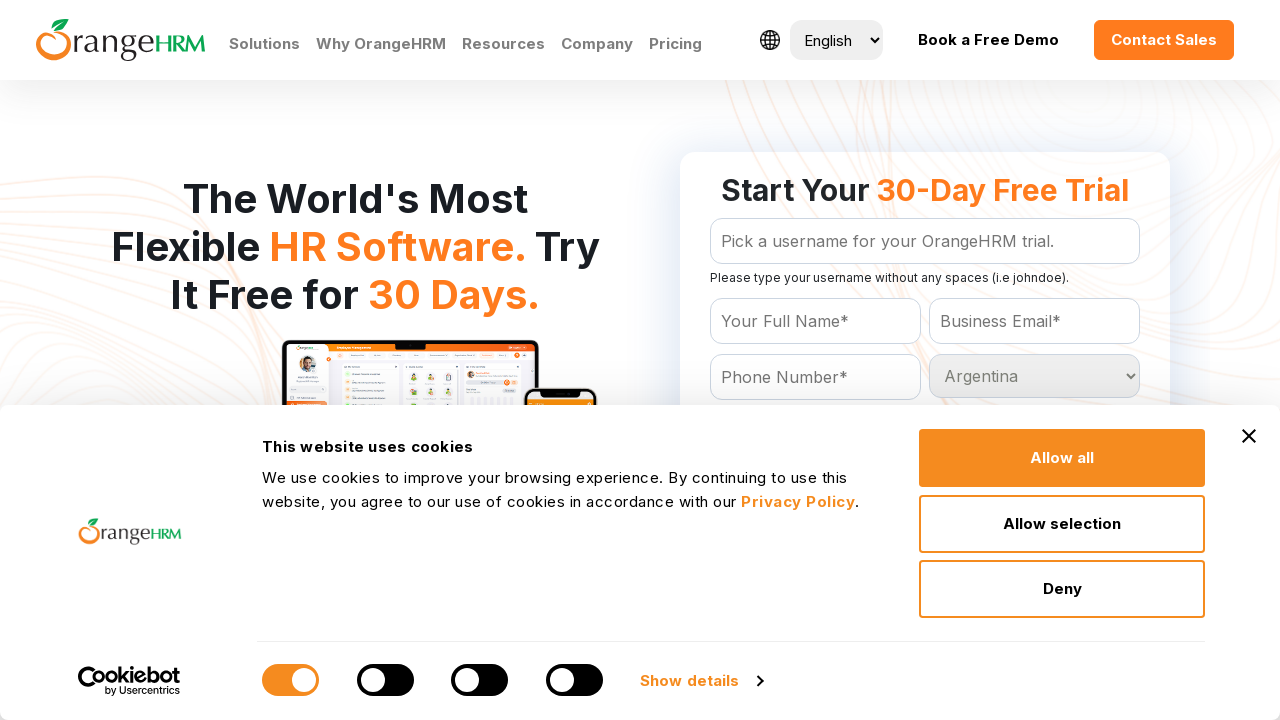

Waited 200ms for selection at index 9 to register
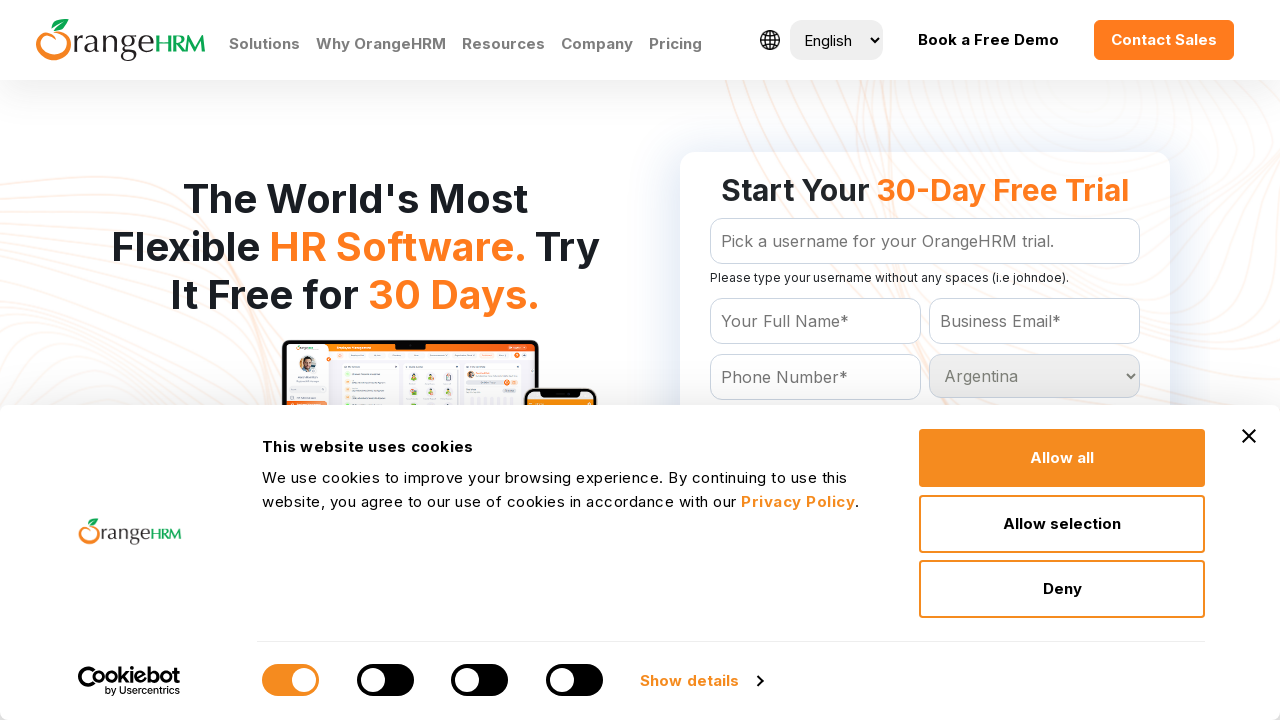

Selected country option at index 10 on #Form_getForm_Country
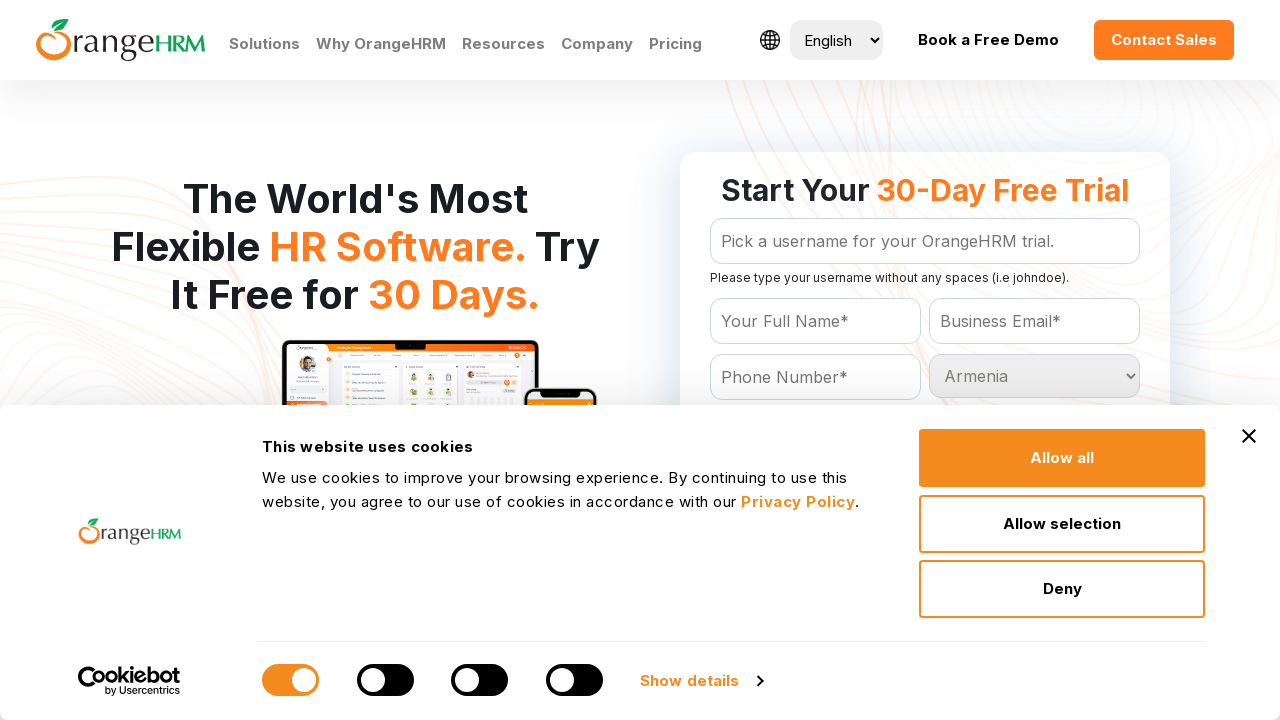

Waited 200ms for selection at index 10 to register
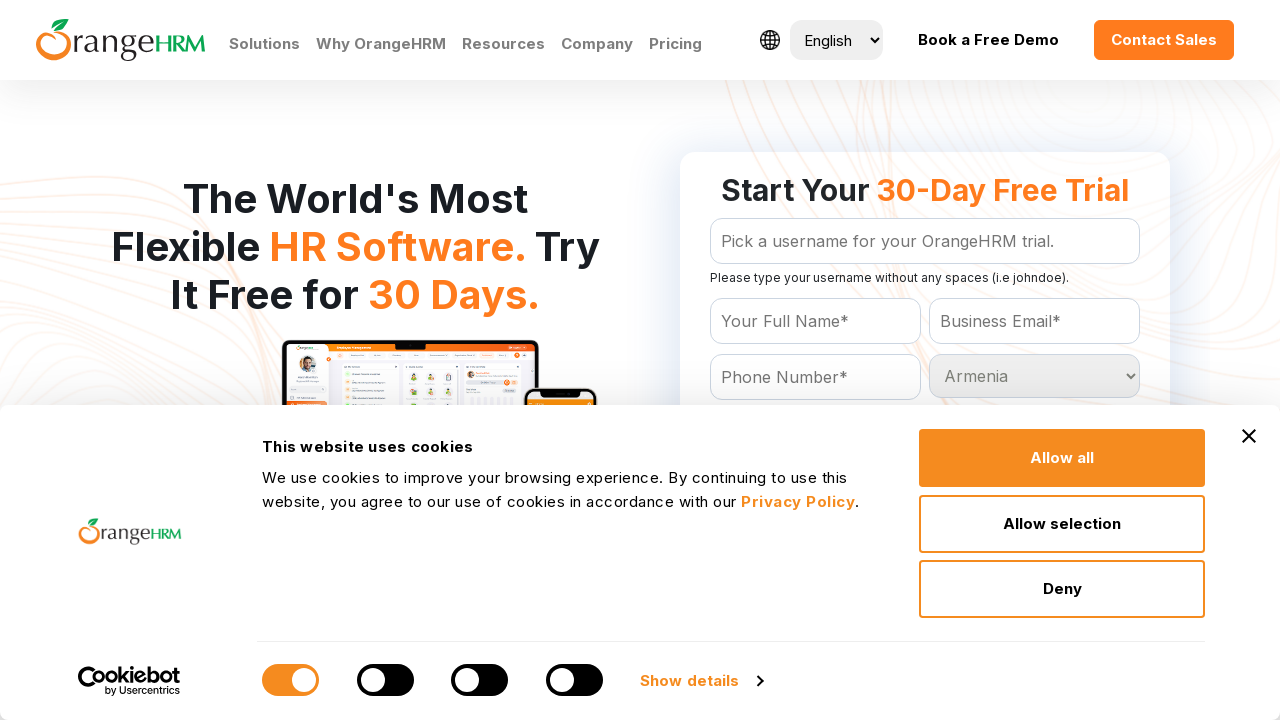

Selected country option at index 11 on #Form_getForm_Country
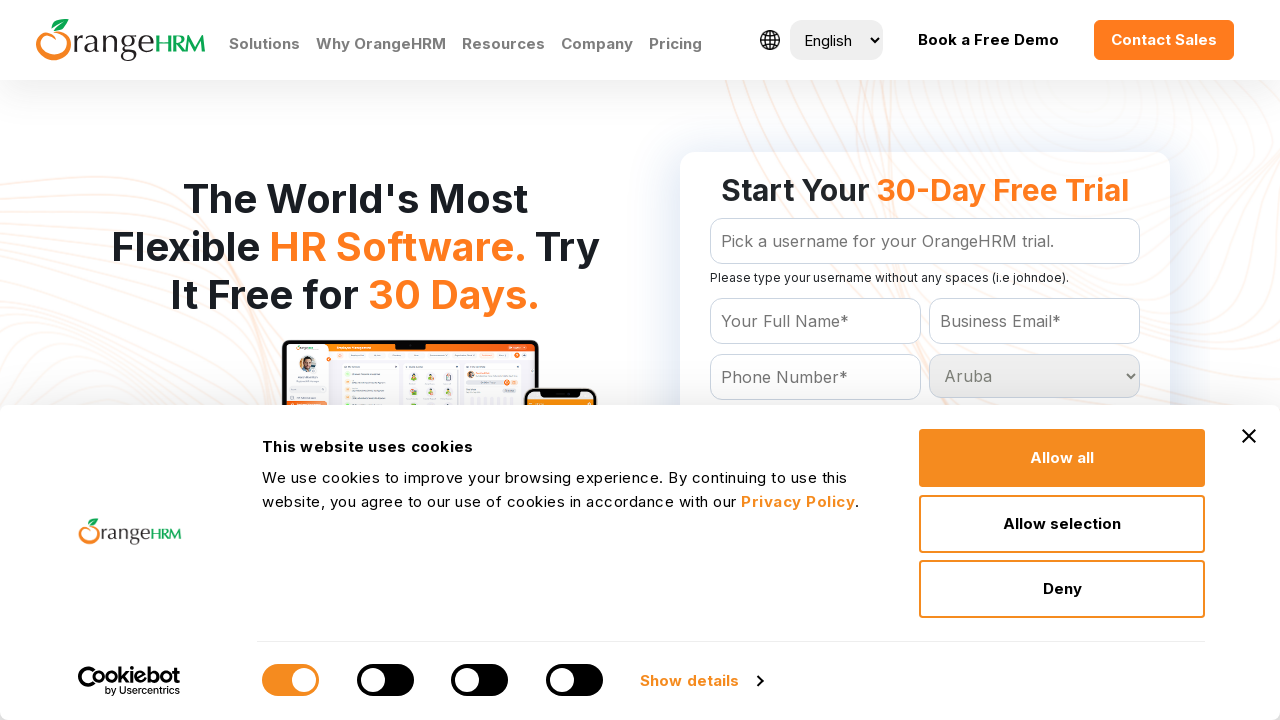

Waited 200ms for selection at index 11 to register
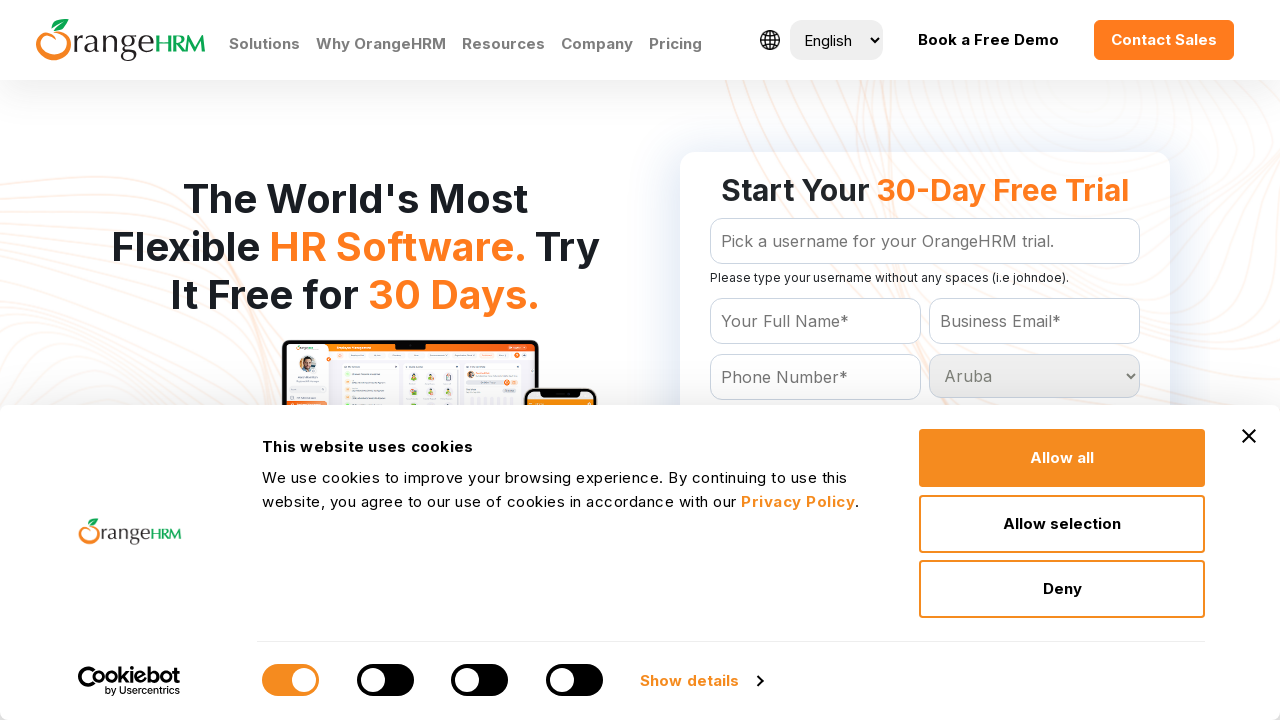

Selected country option at index 12 on #Form_getForm_Country
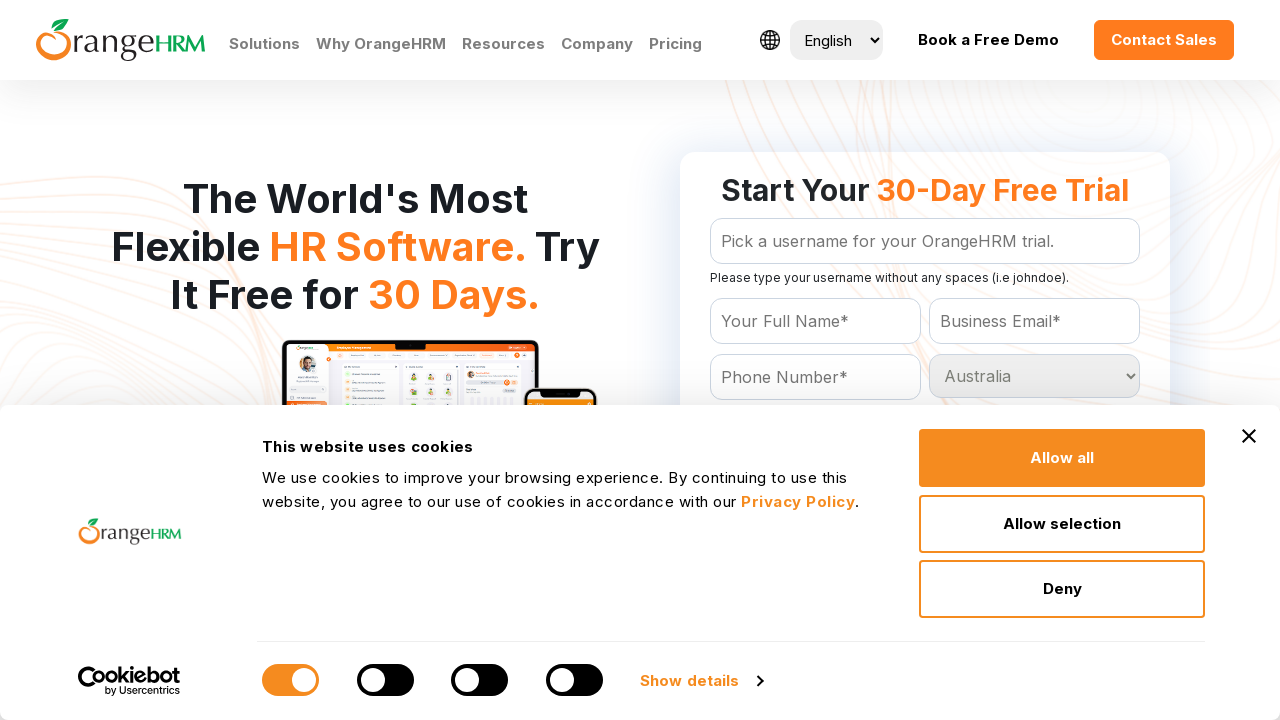

Waited 200ms for selection at index 12 to register
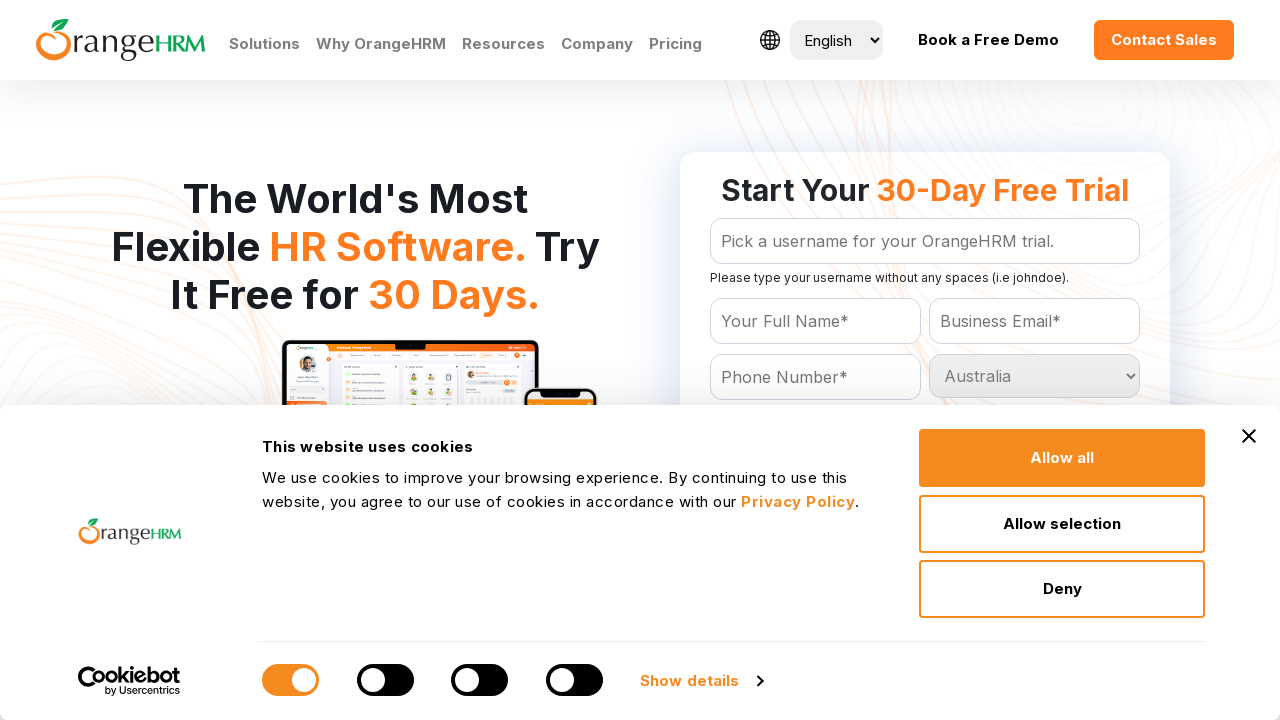

Selected country option at index 13 on #Form_getForm_Country
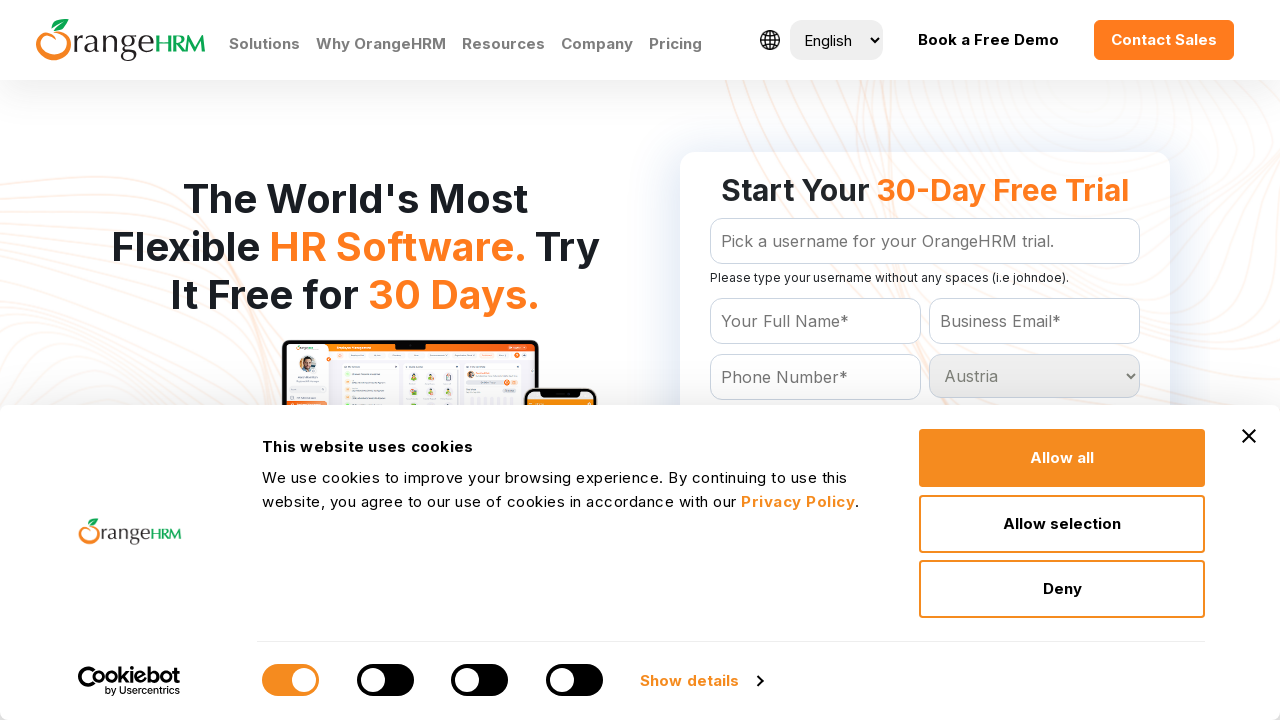

Waited 200ms for selection at index 13 to register
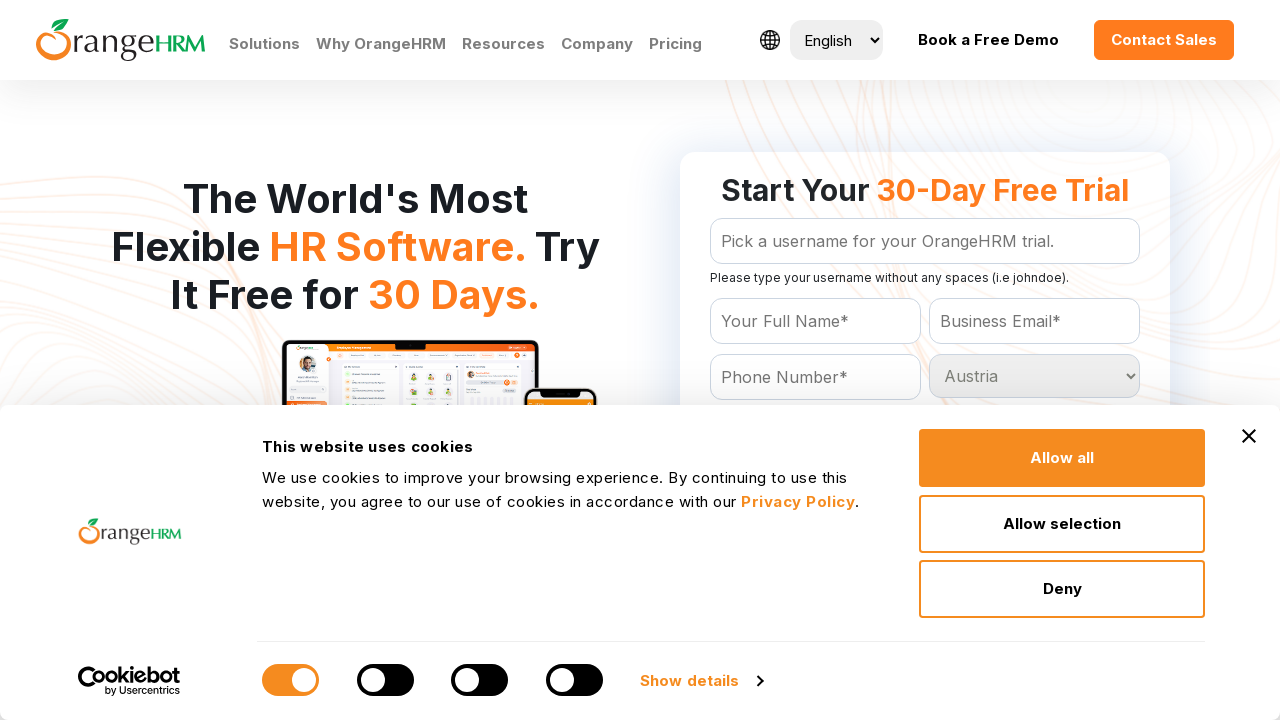

Selected country option at index 14 on #Form_getForm_Country
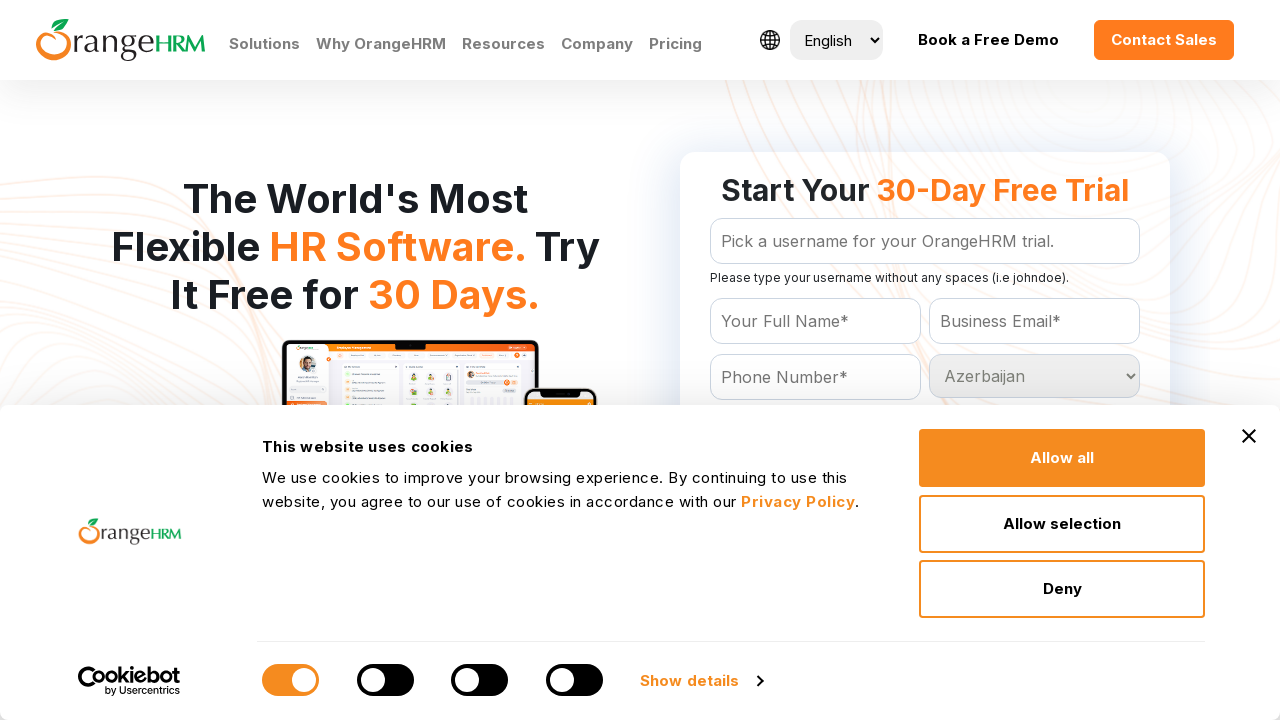

Waited 200ms for selection at index 14 to register
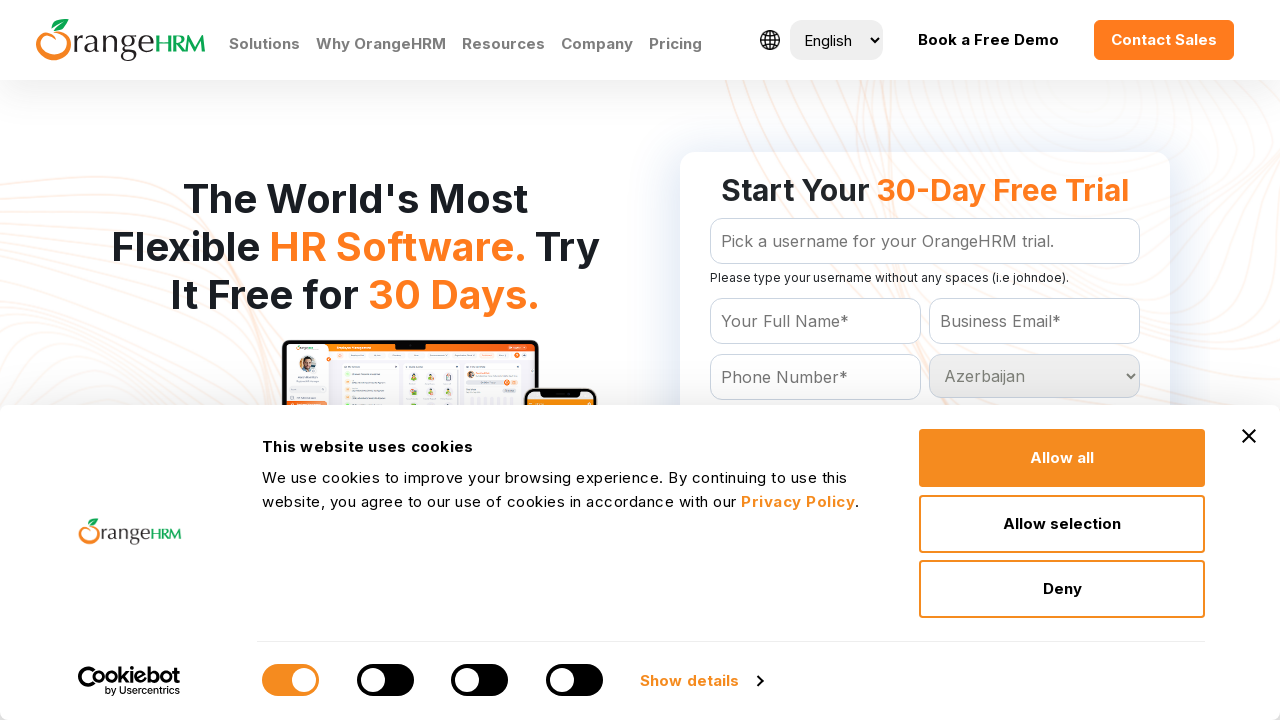

Selected country option at index 15 on #Form_getForm_Country
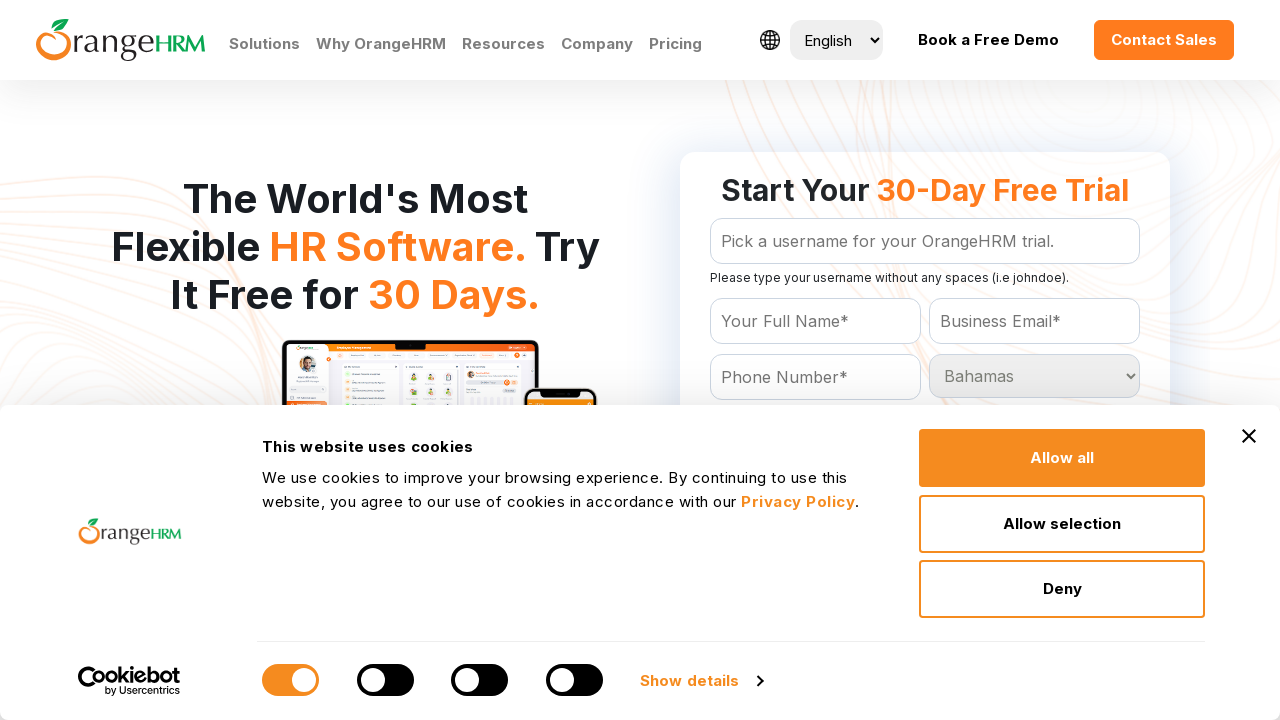

Waited 200ms for selection at index 15 to register
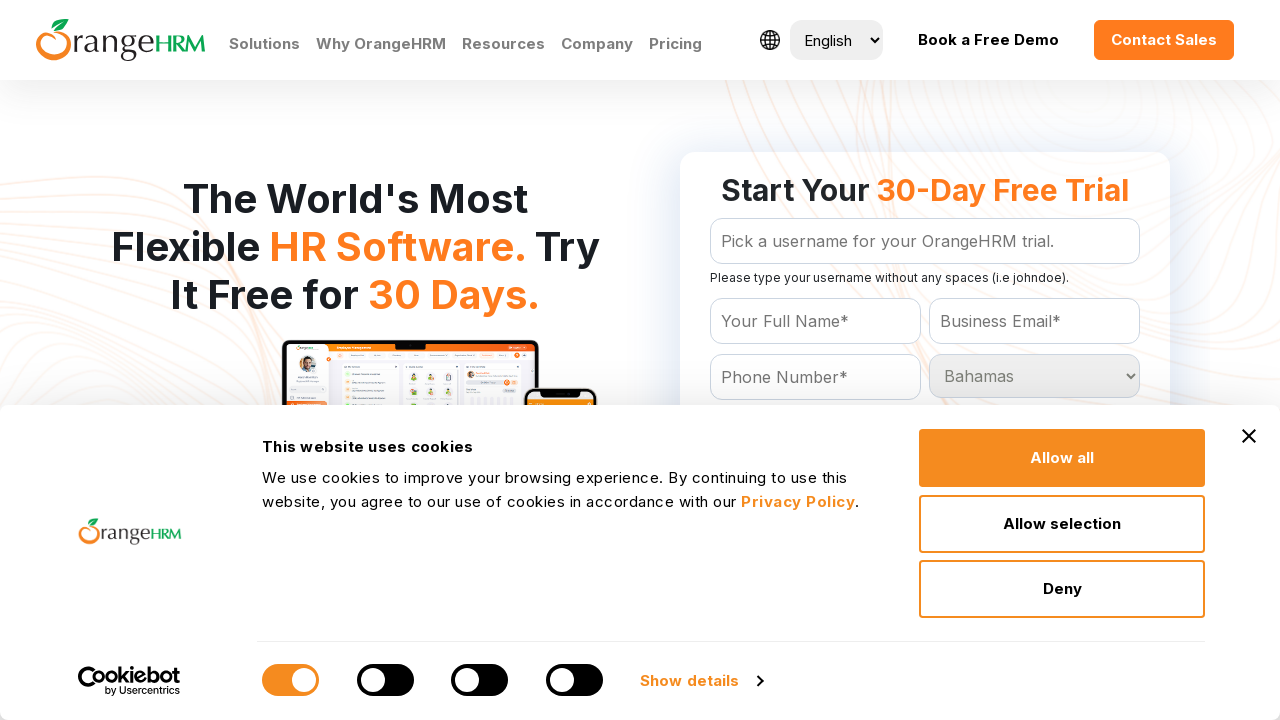

Selected country option at index 16 on #Form_getForm_Country
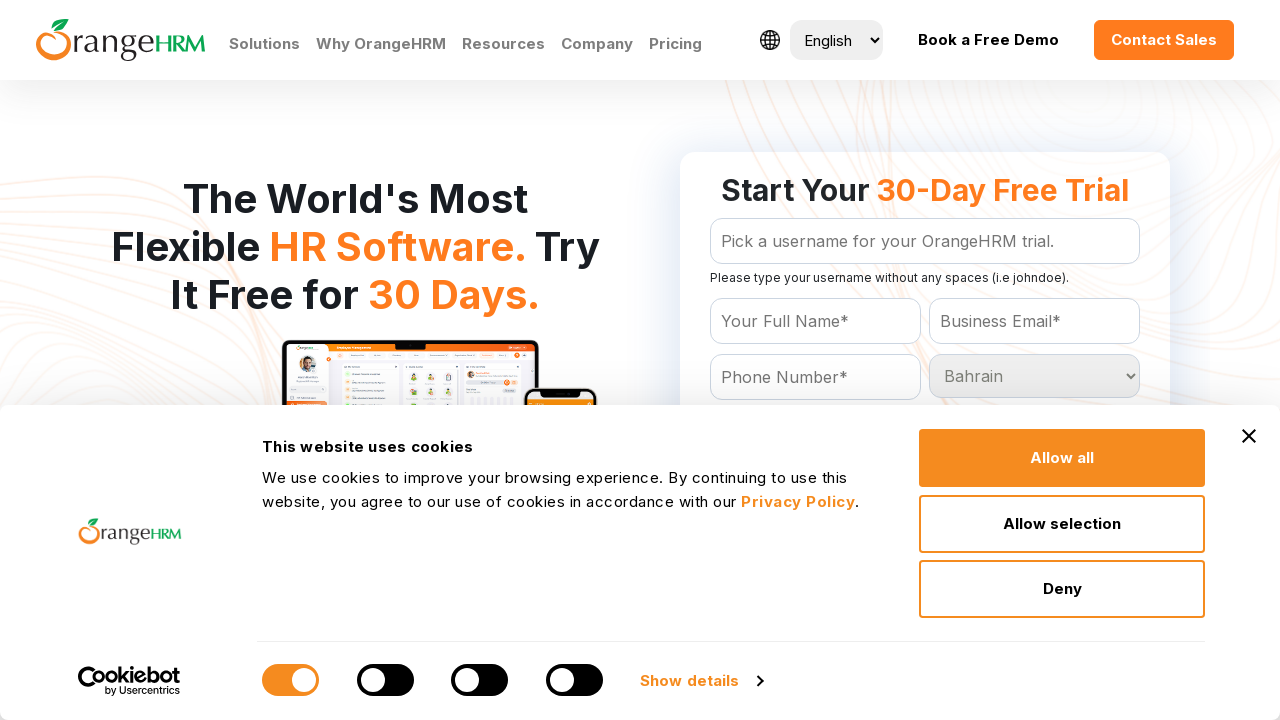

Waited 200ms for selection at index 16 to register
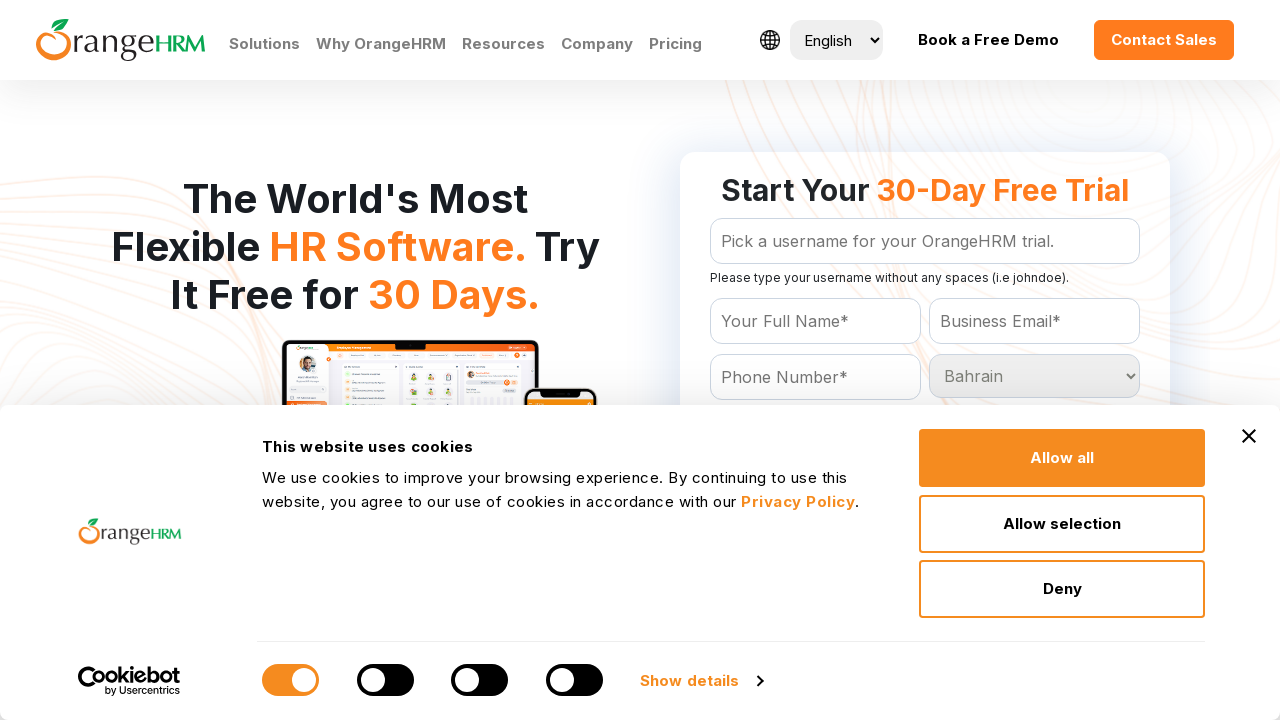

Selected country option at index 17 on #Form_getForm_Country
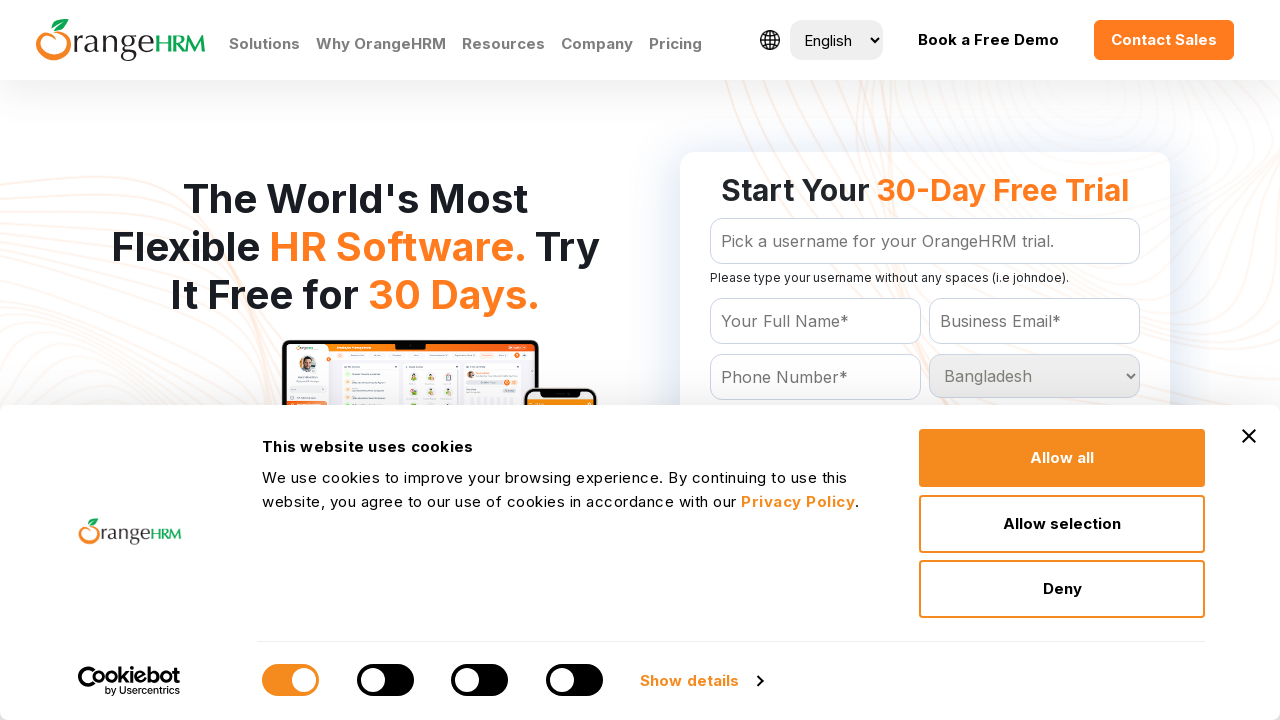

Waited 200ms for selection at index 17 to register
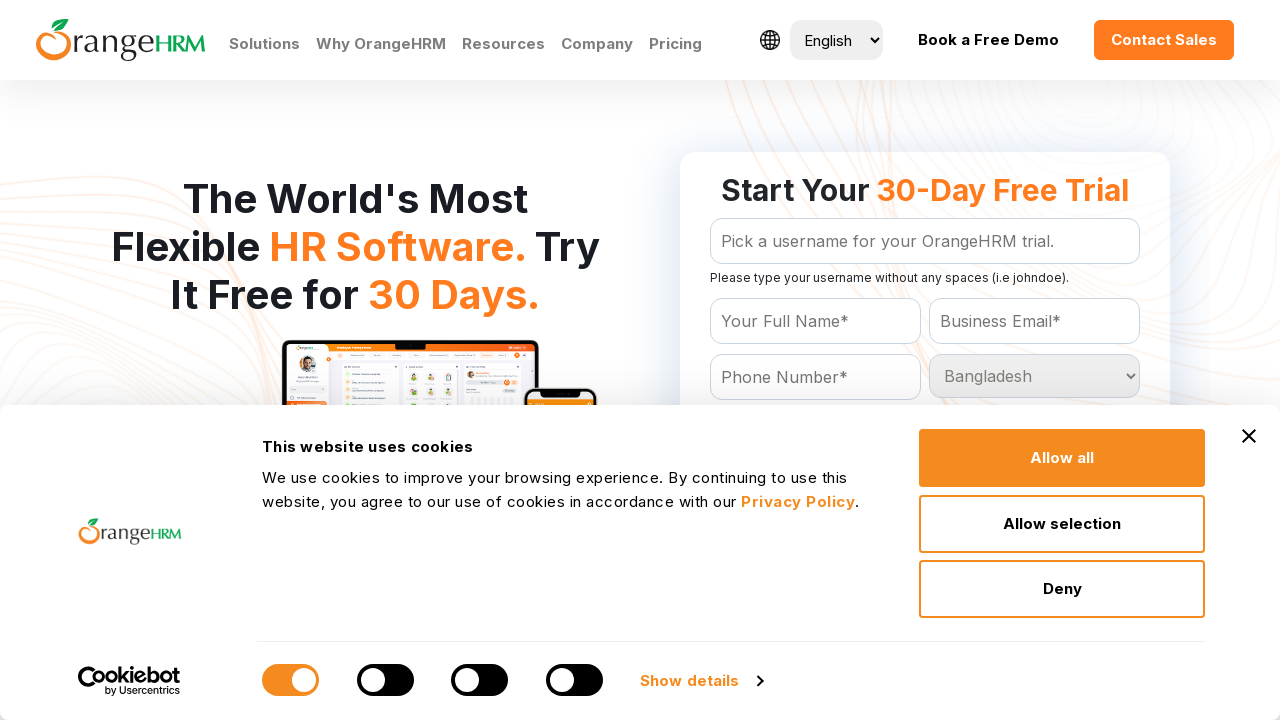

Selected country option at index 18 on #Form_getForm_Country
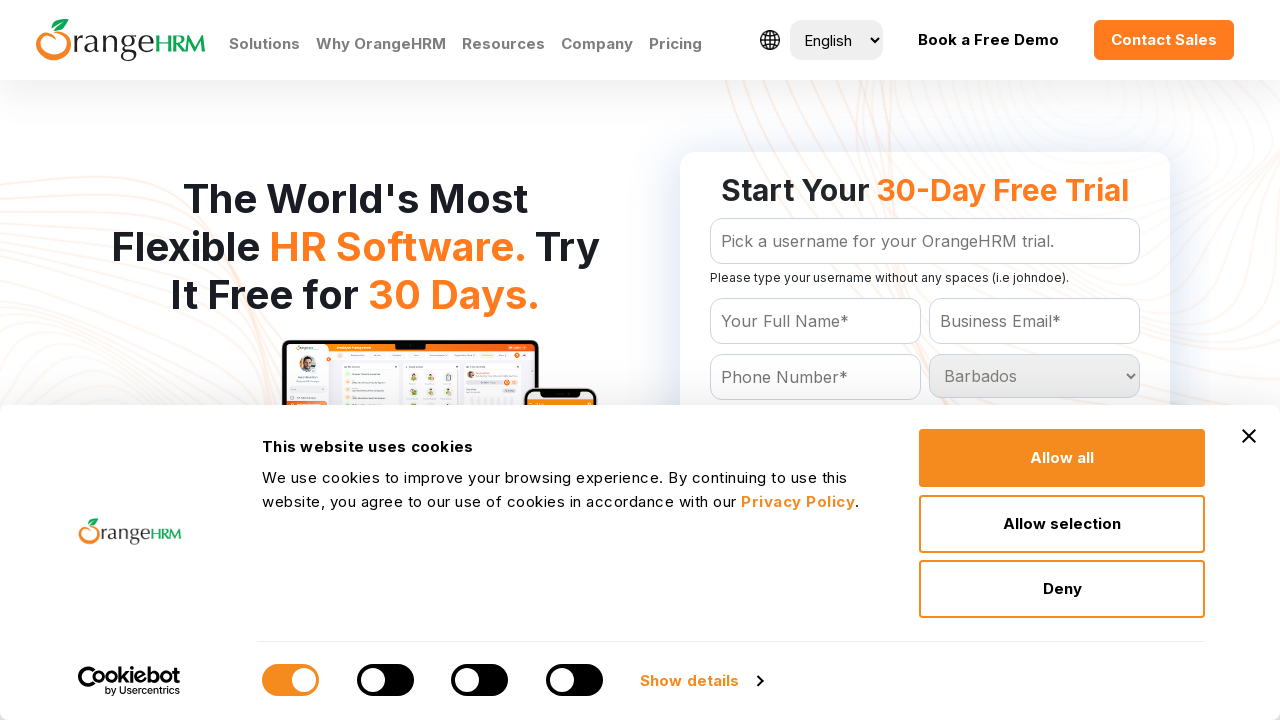

Waited 200ms for selection at index 18 to register
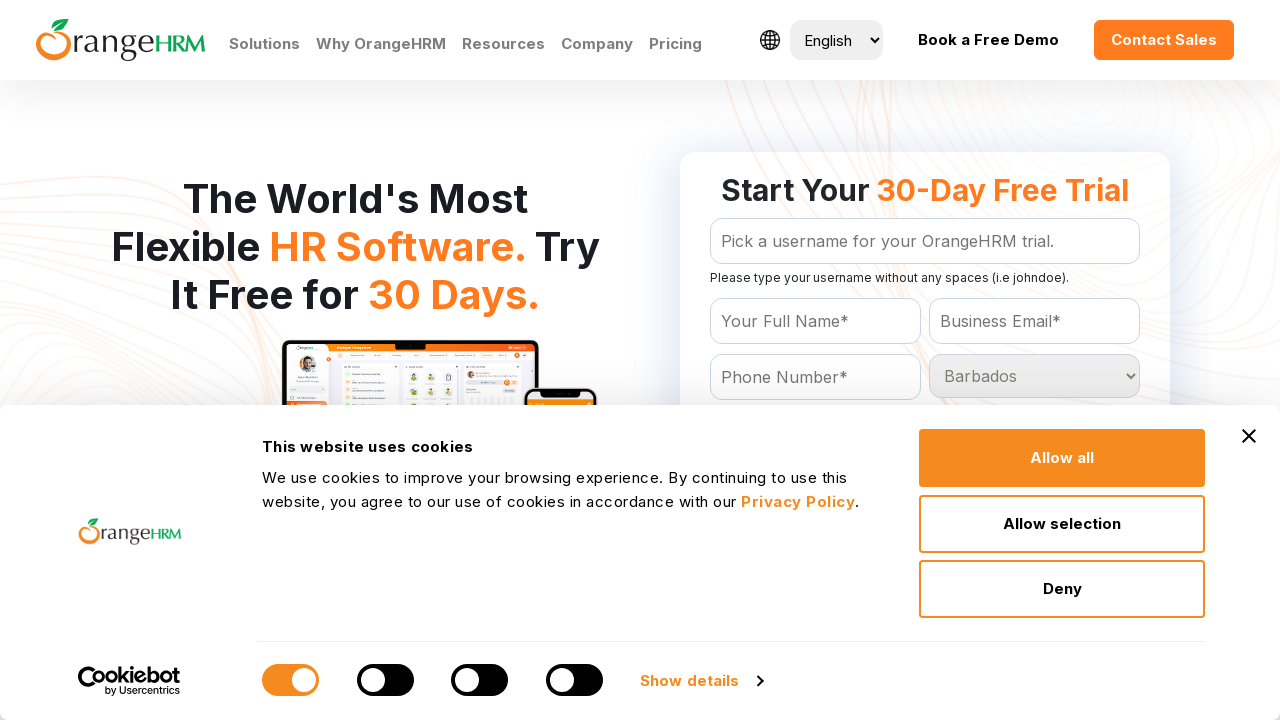

Selected country option at index 19 on #Form_getForm_Country
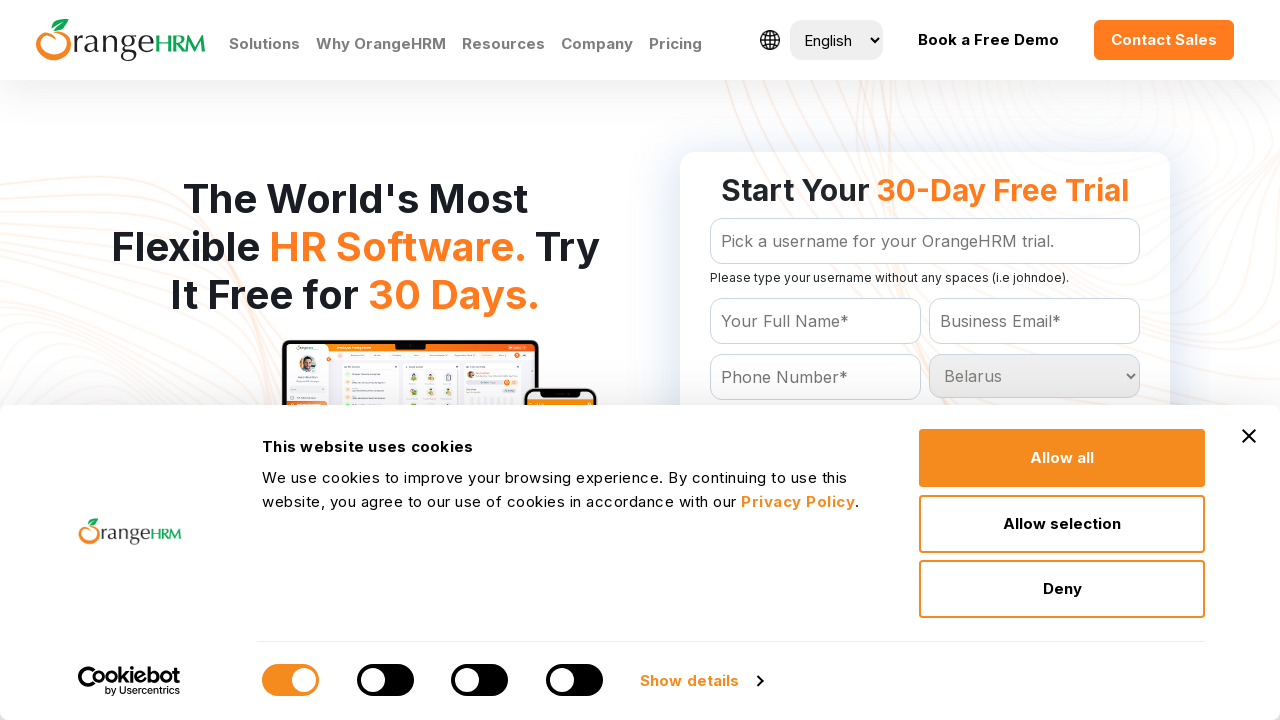

Waited 200ms for selection at index 19 to register
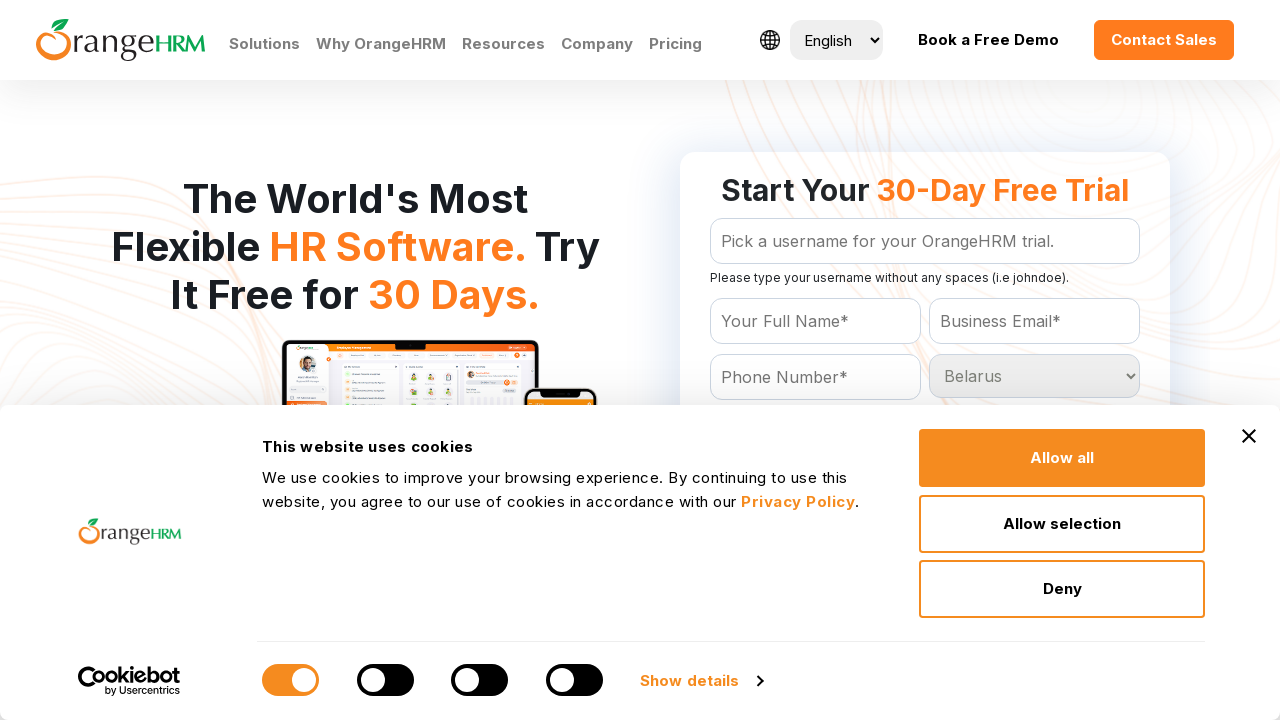

Selected country option at index 20 on #Form_getForm_Country
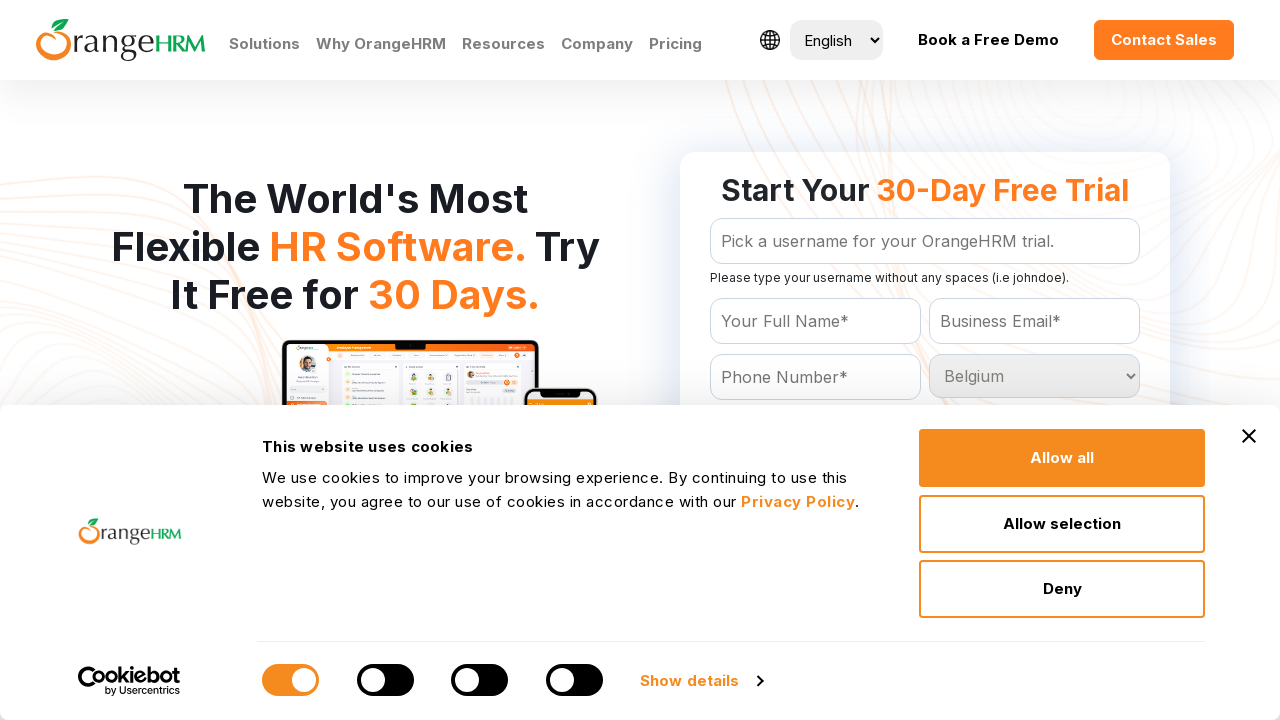

Waited 200ms for selection at index 20 to register
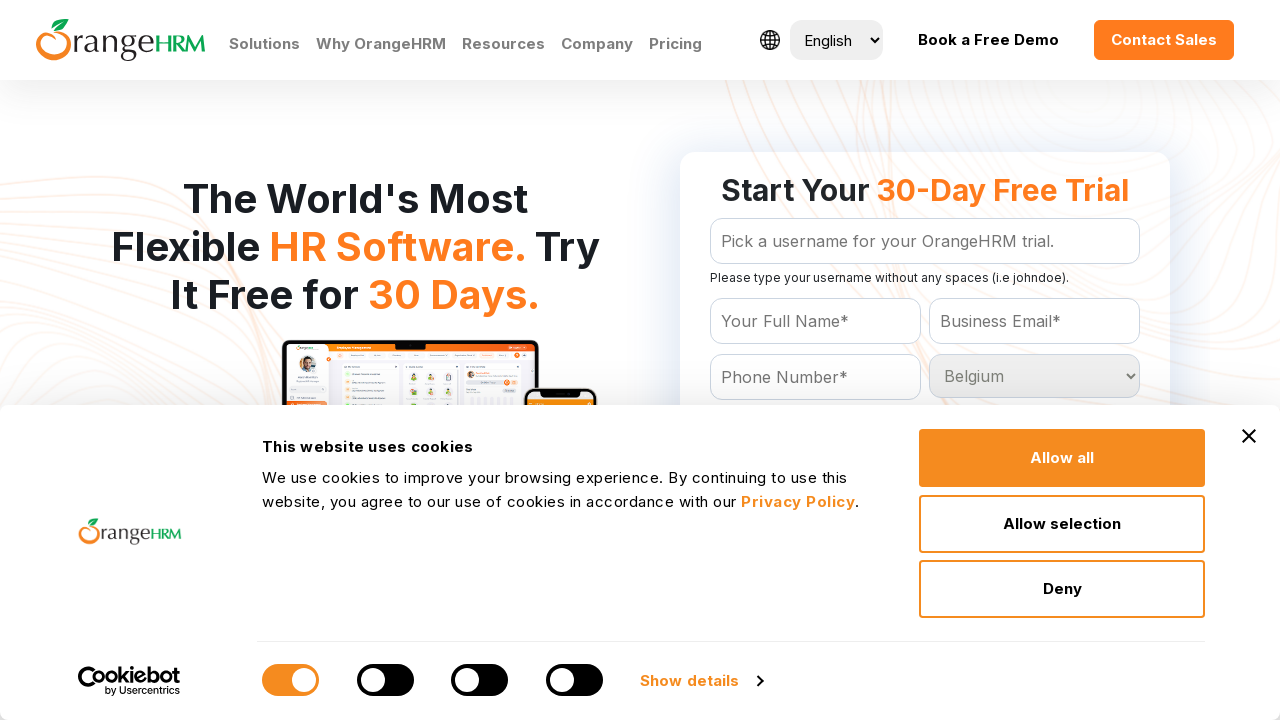

Selected country option at index 21 on #Form_getForm_Country
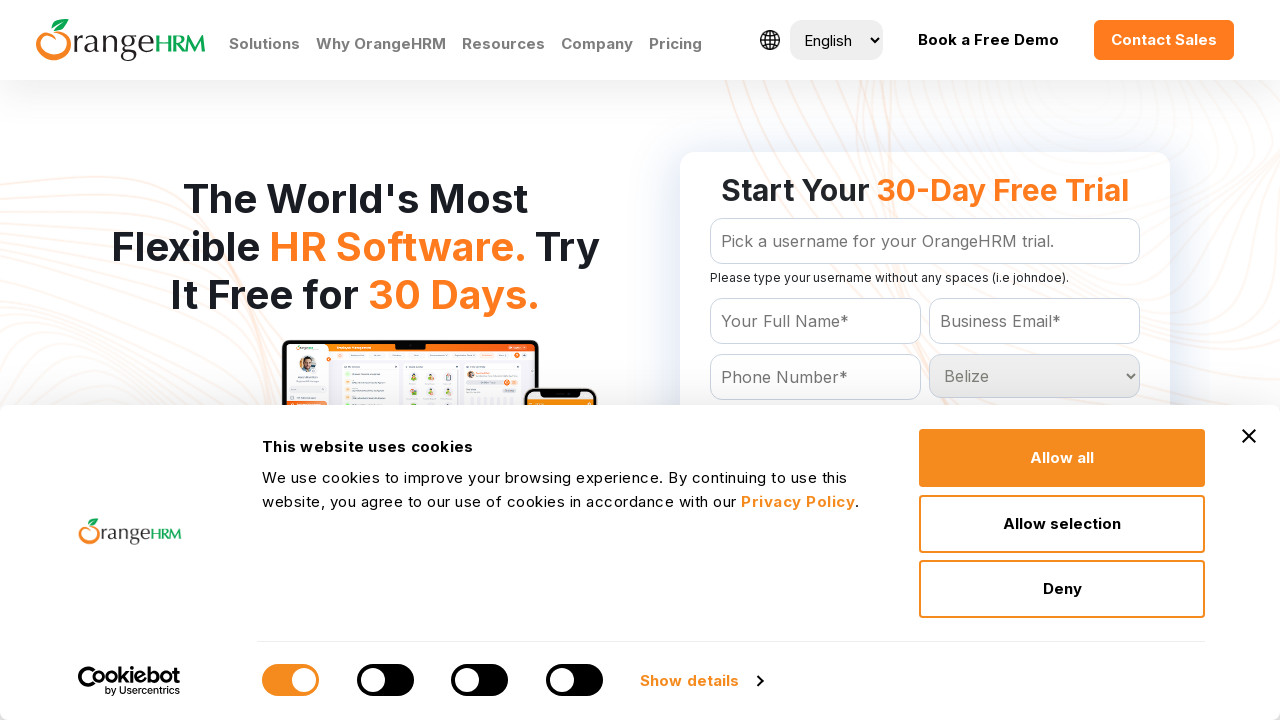

Waited 200ms for selection at index 21 to register
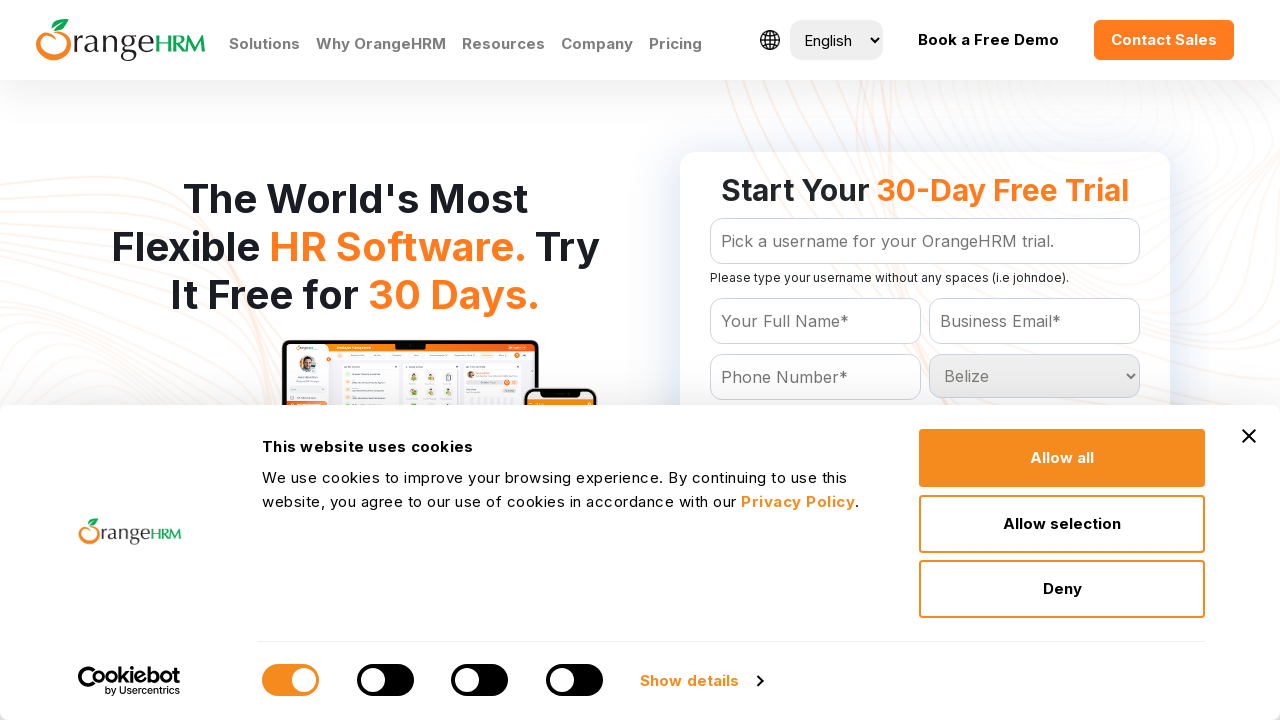

Selected country option at index 22 on #Form_getForm_Country
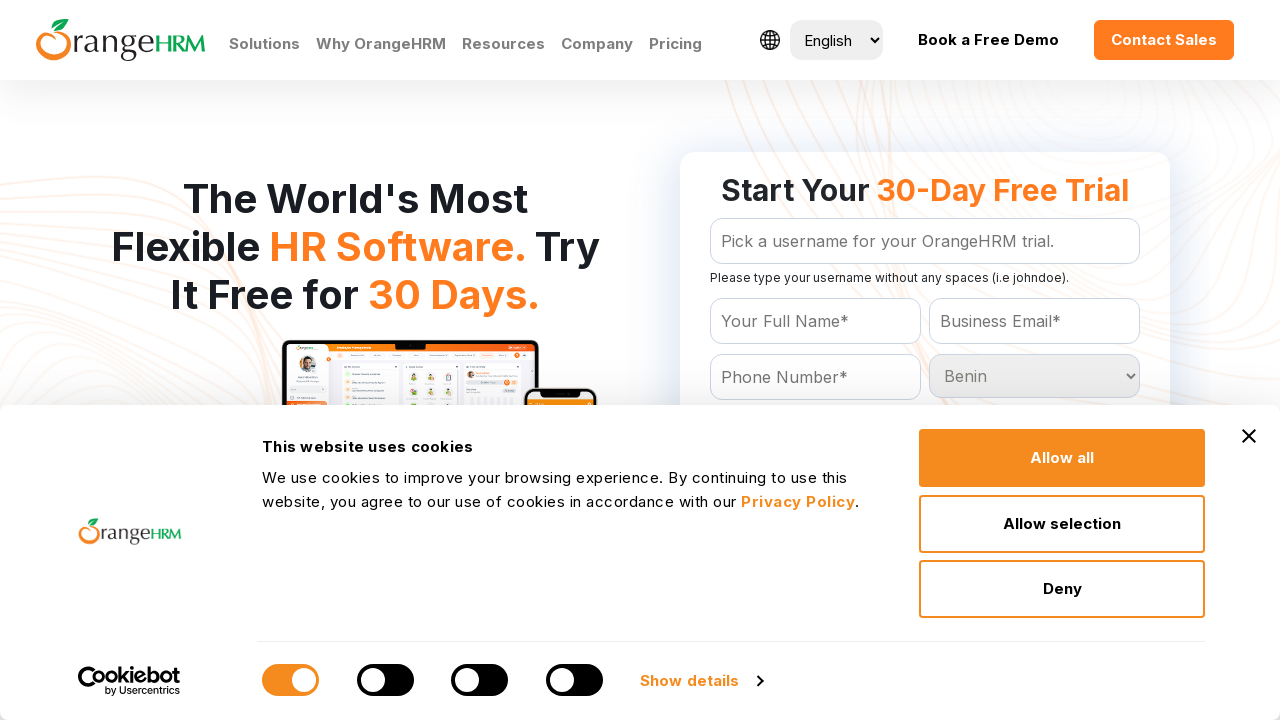

Waited 200ms for selection at index 22 to register
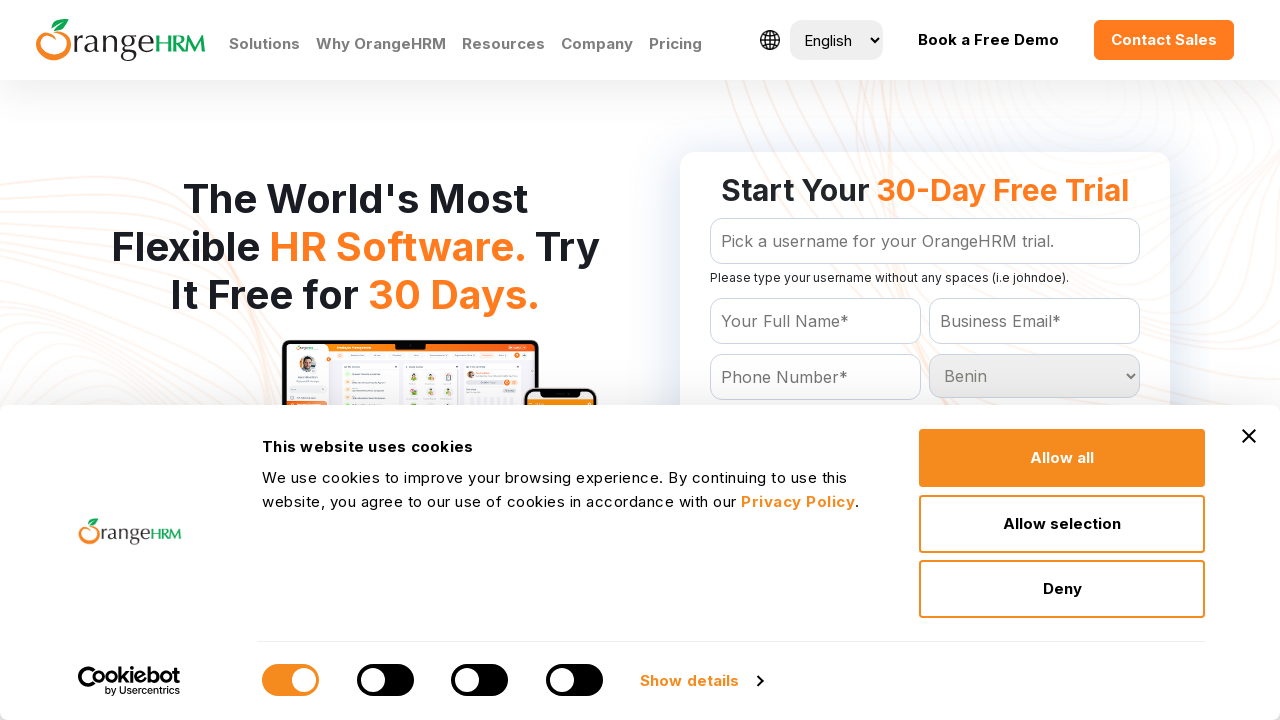

Selected country option at index 23 on #Form_getForm_Country
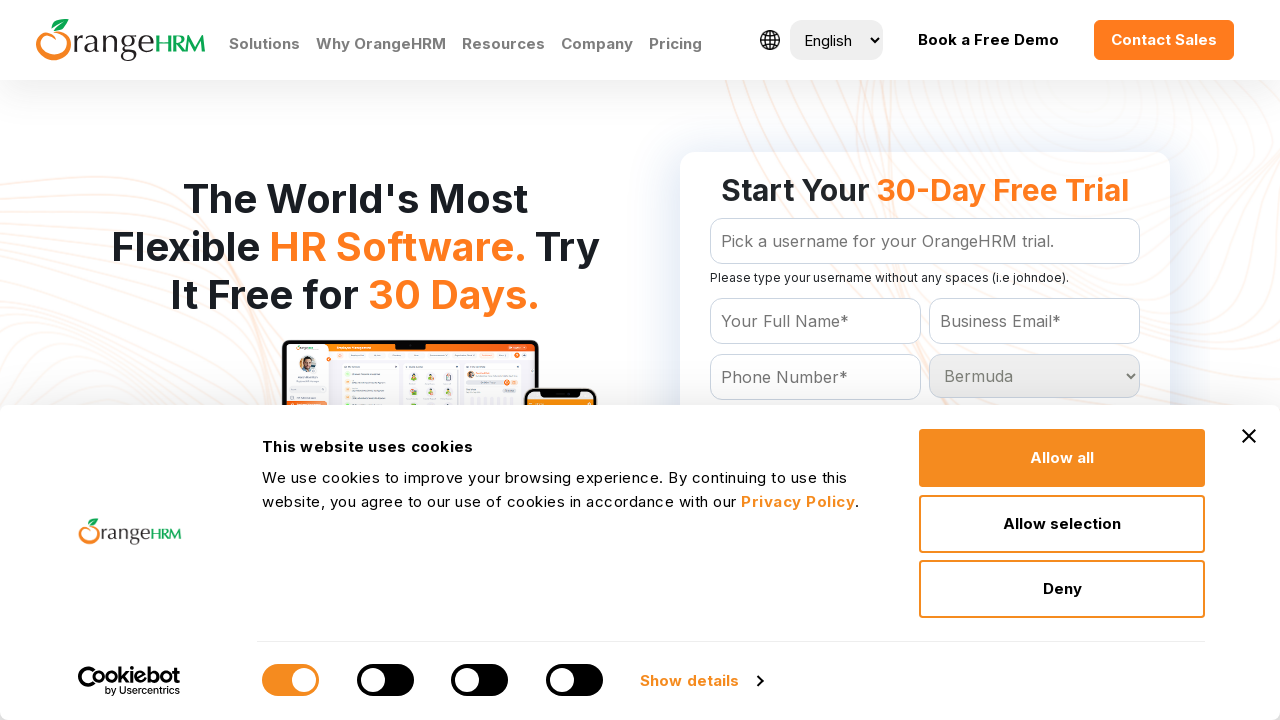

Waited 200ms for selection at index 23 to register
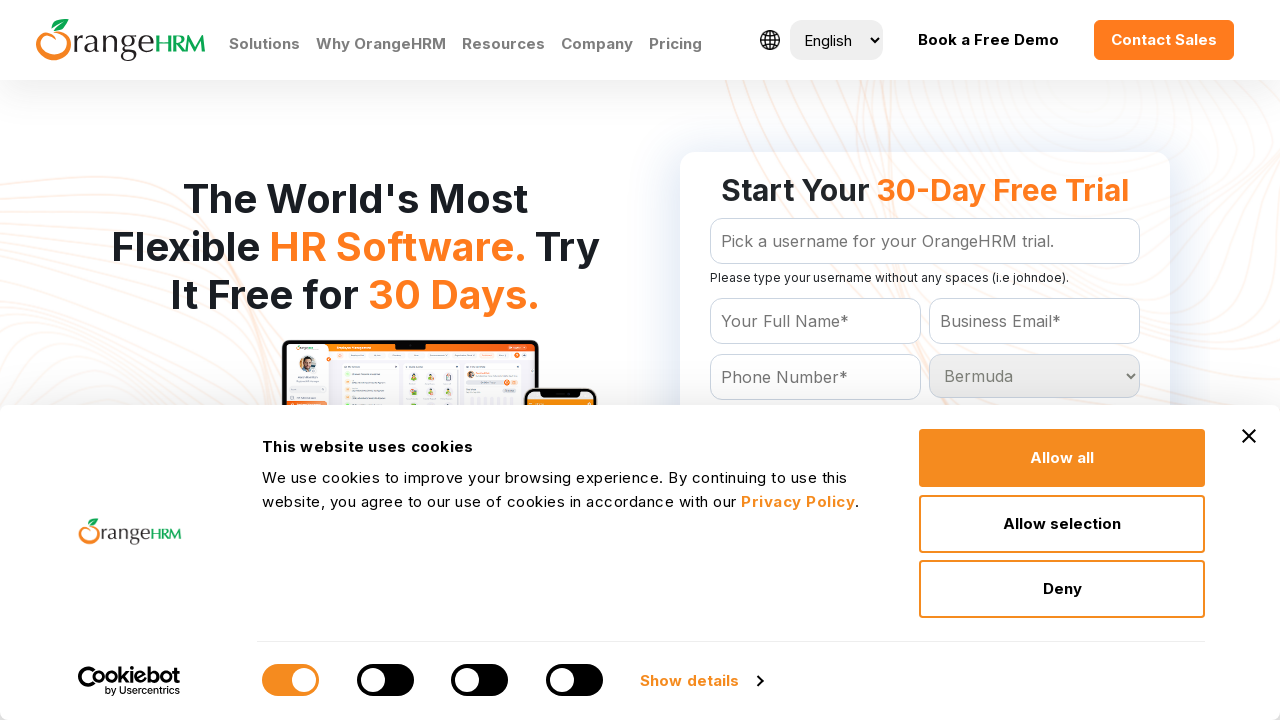

Selected country option at index 24 on #Form_getForm_Country
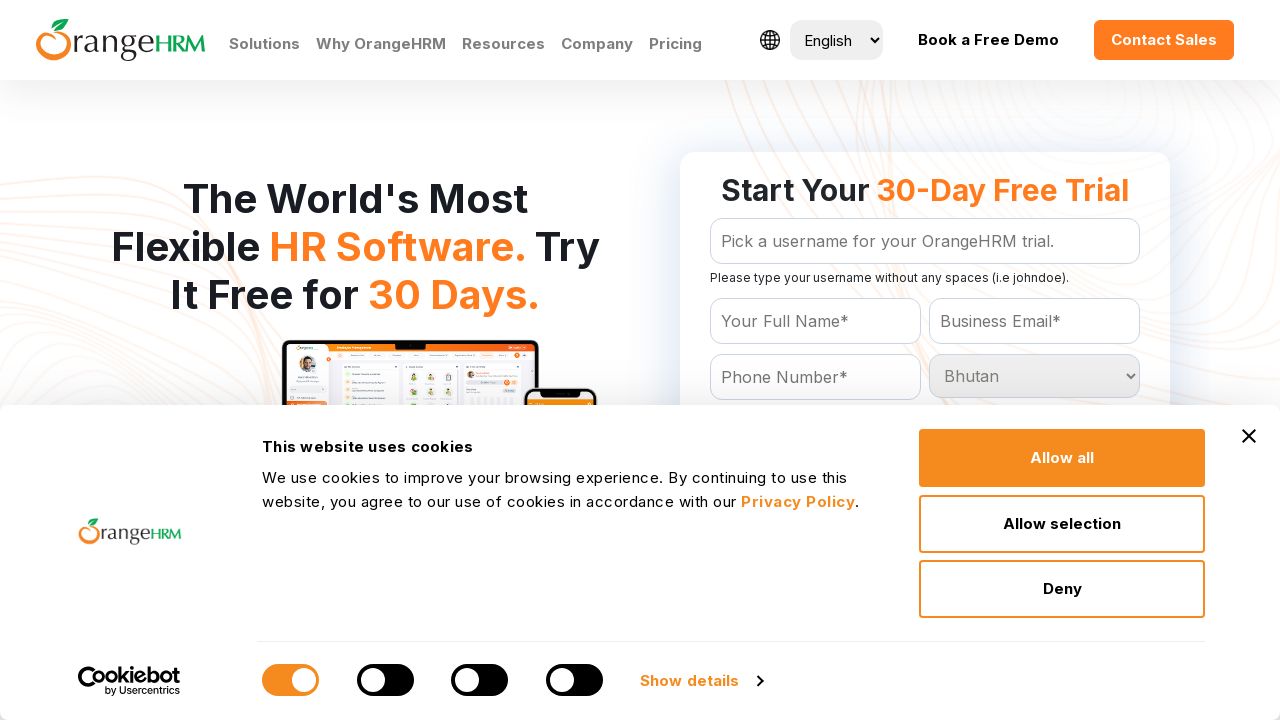

Waited 200ms for selection at index 24 to register
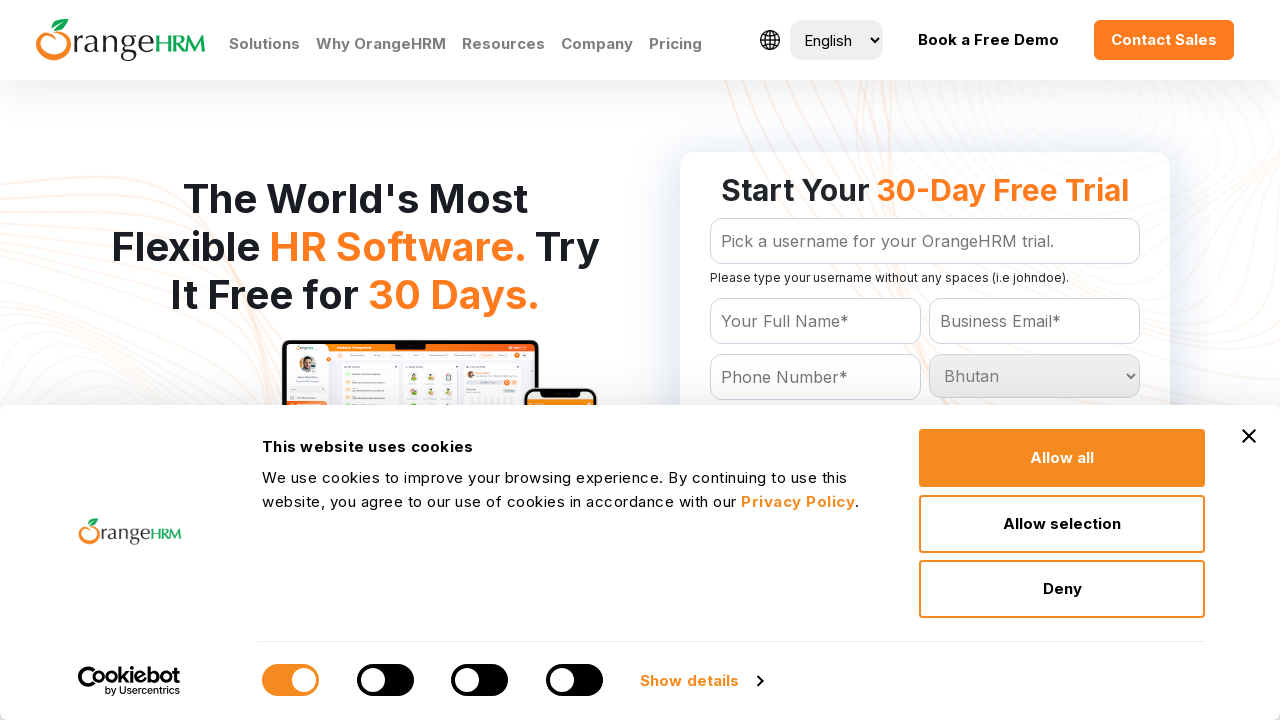

Selected country option at index 25 on #Form_getForm_Country
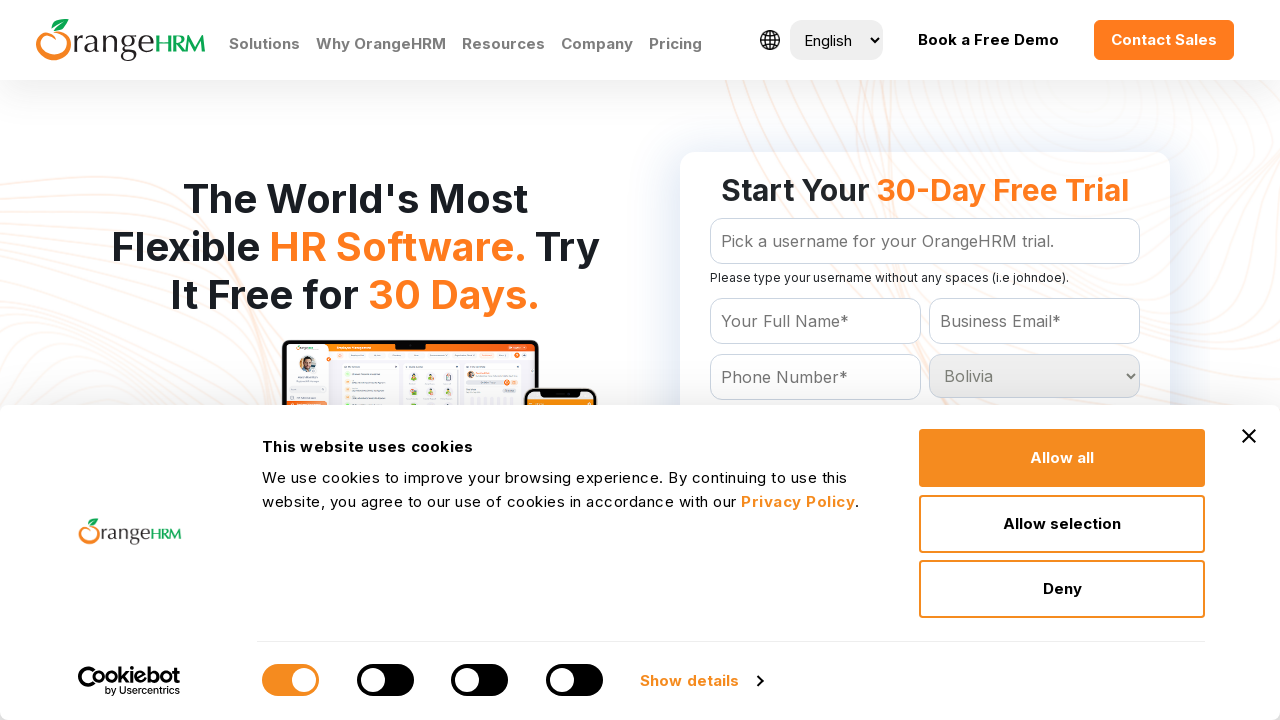

Waited 200ms for selection at index 25 to register
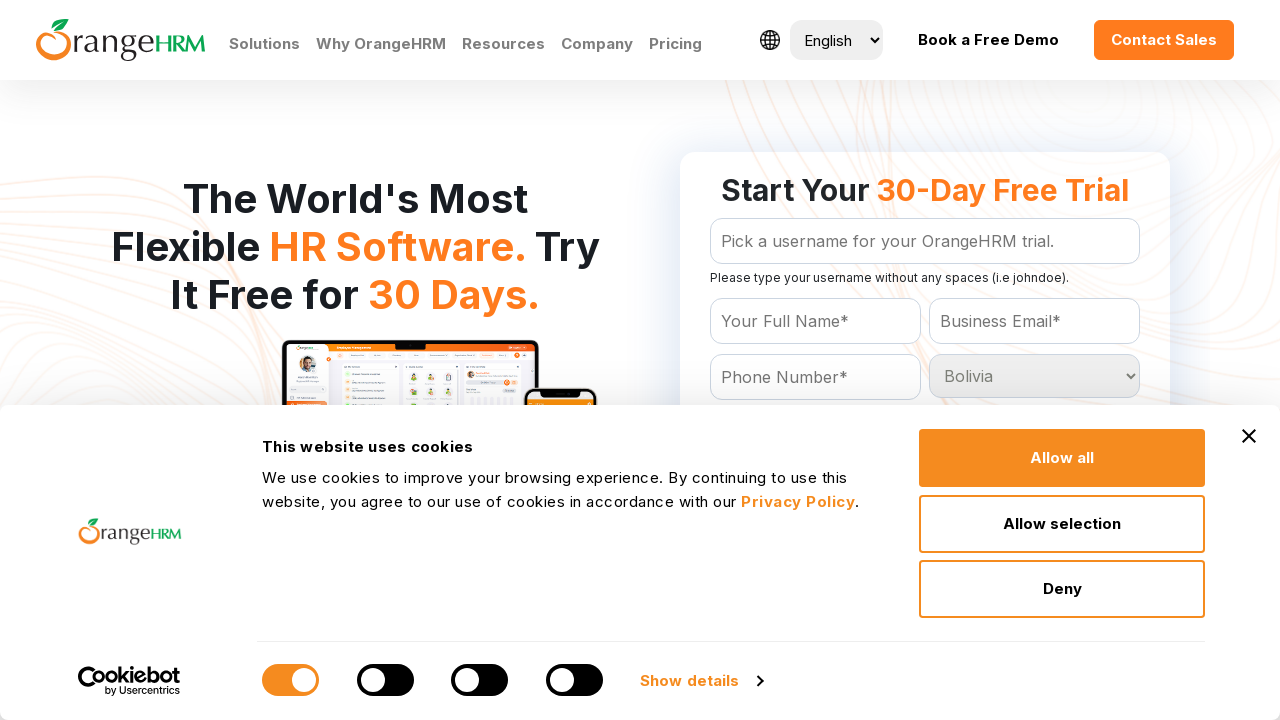

Selected country option at index 26 on #Form_getForm_Country
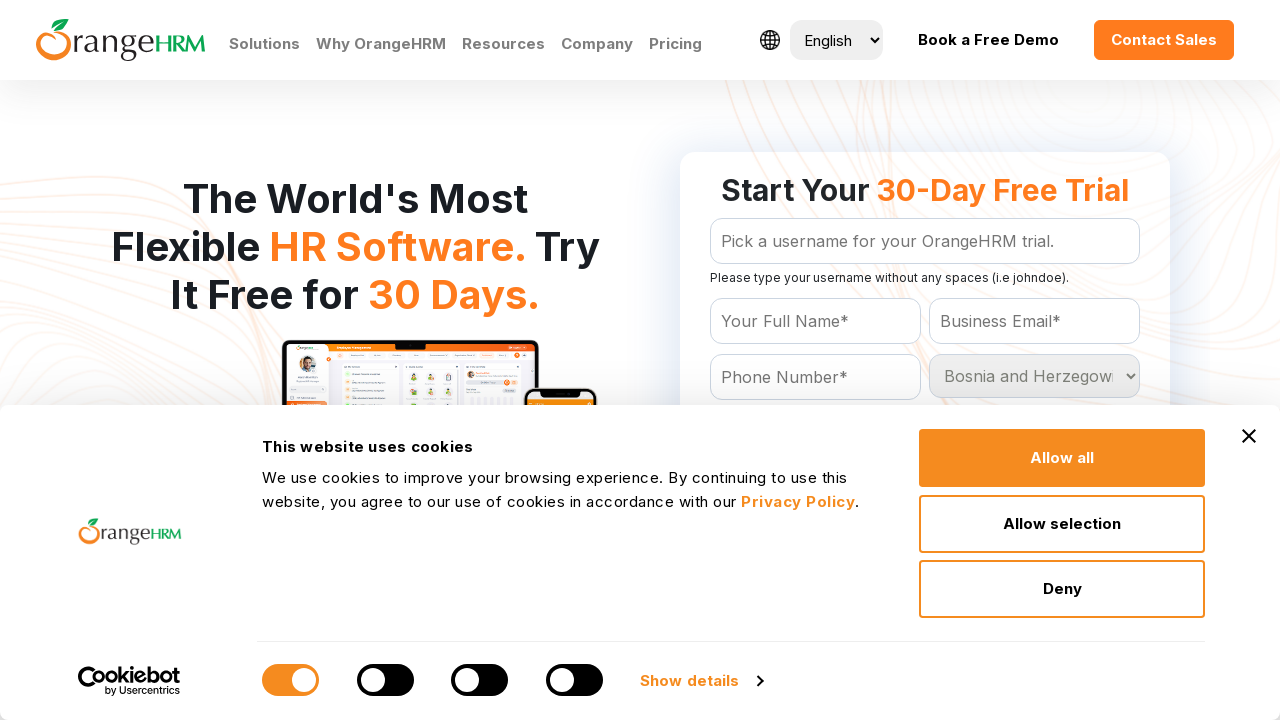

Waited 200ms for selection at index 26 to register
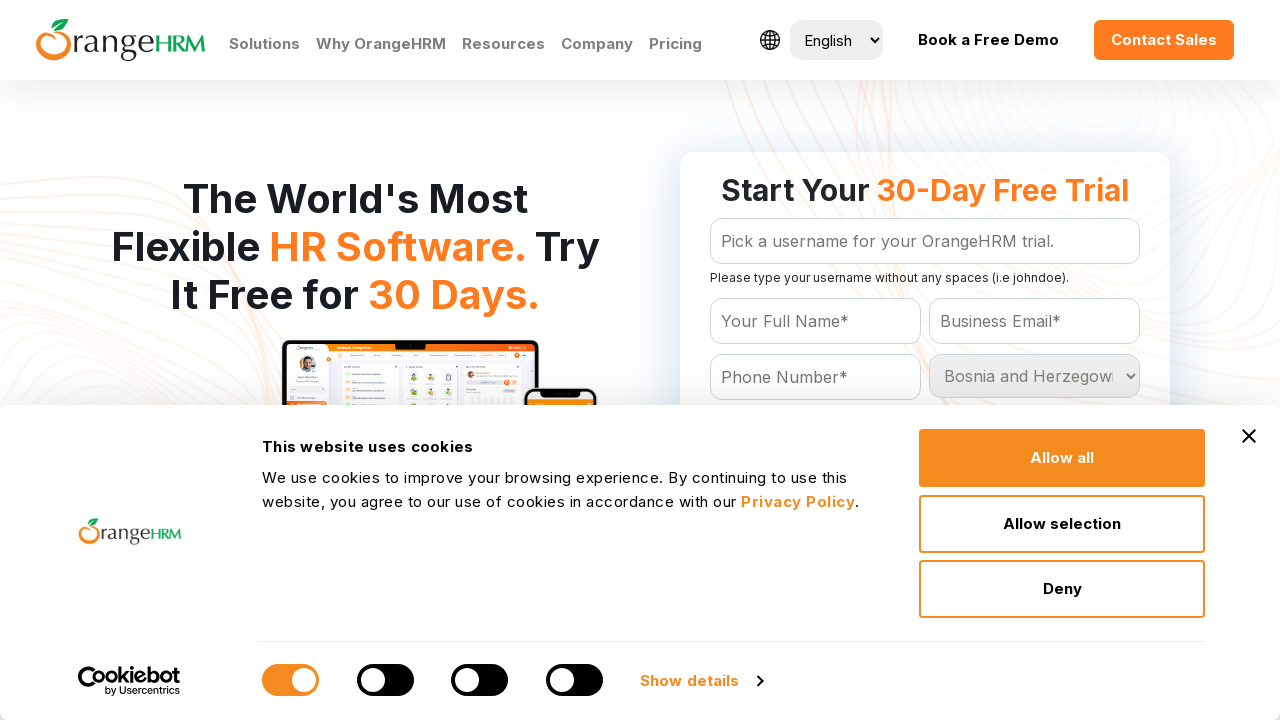

Selected country option at index 27 on #Form_getForm_Country
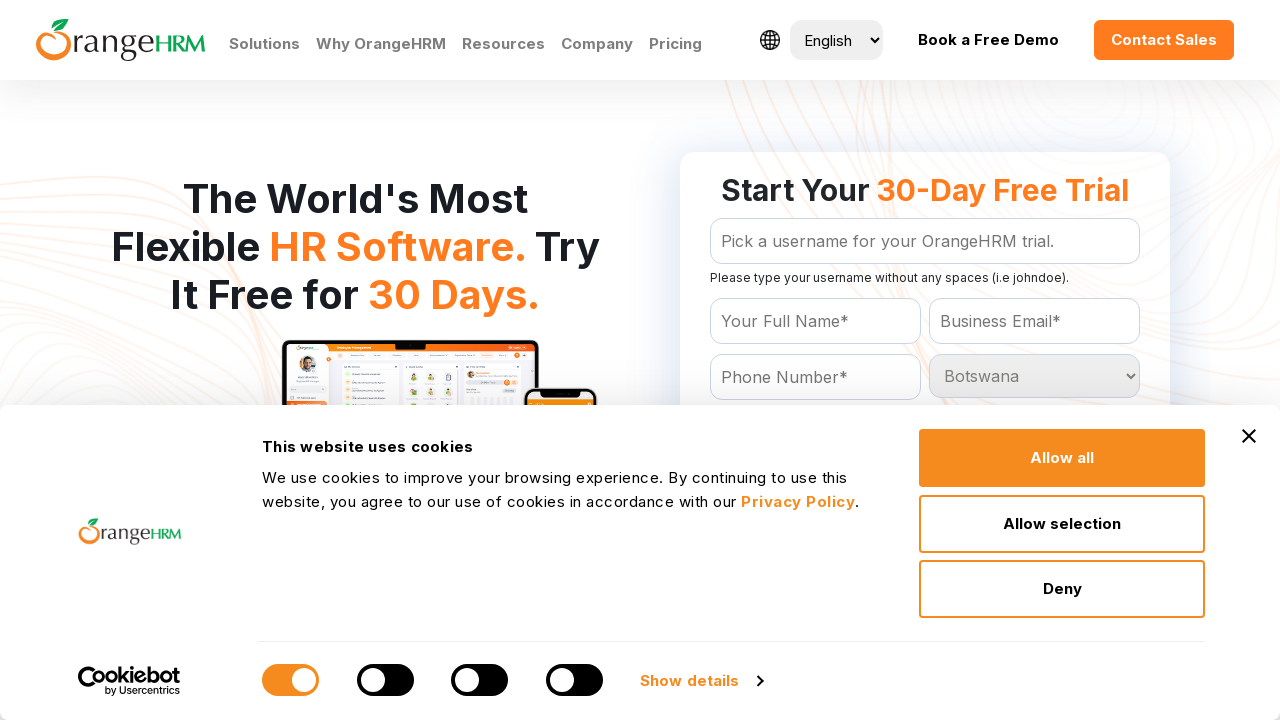

Waited 200ms for selection at index 27 to register
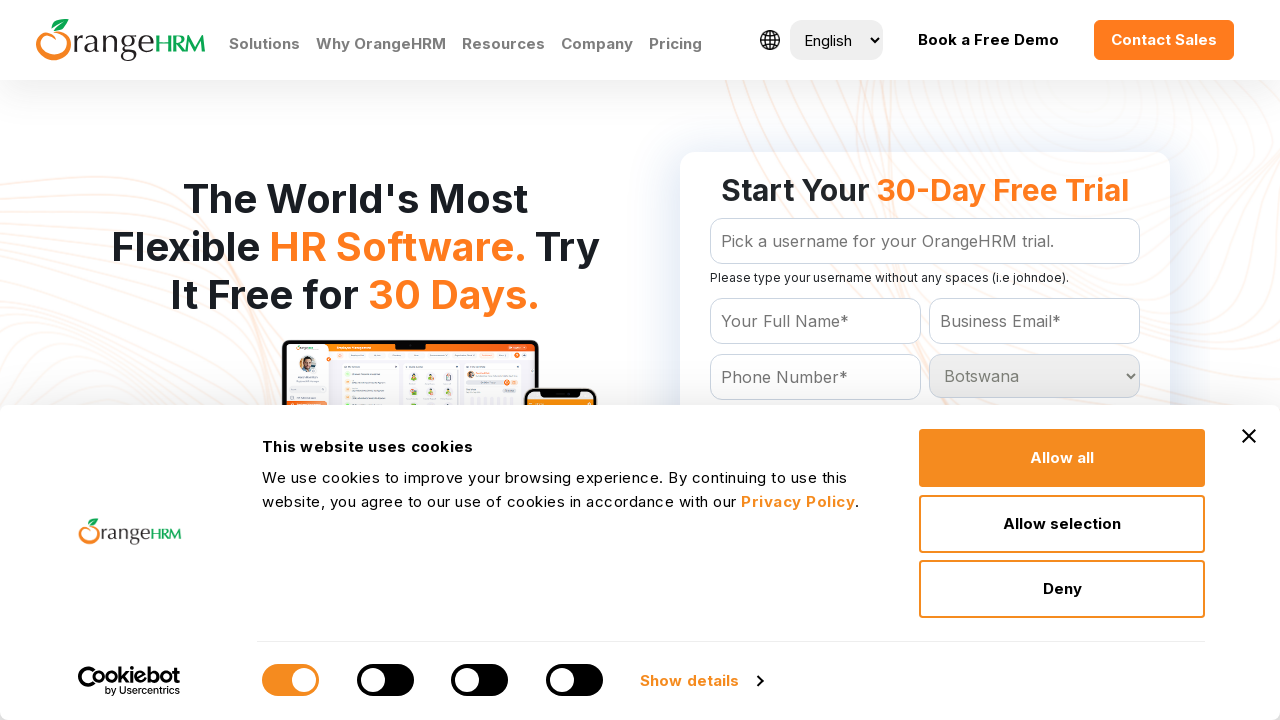

Selected country option at index 28 on #Form_getForm_Country
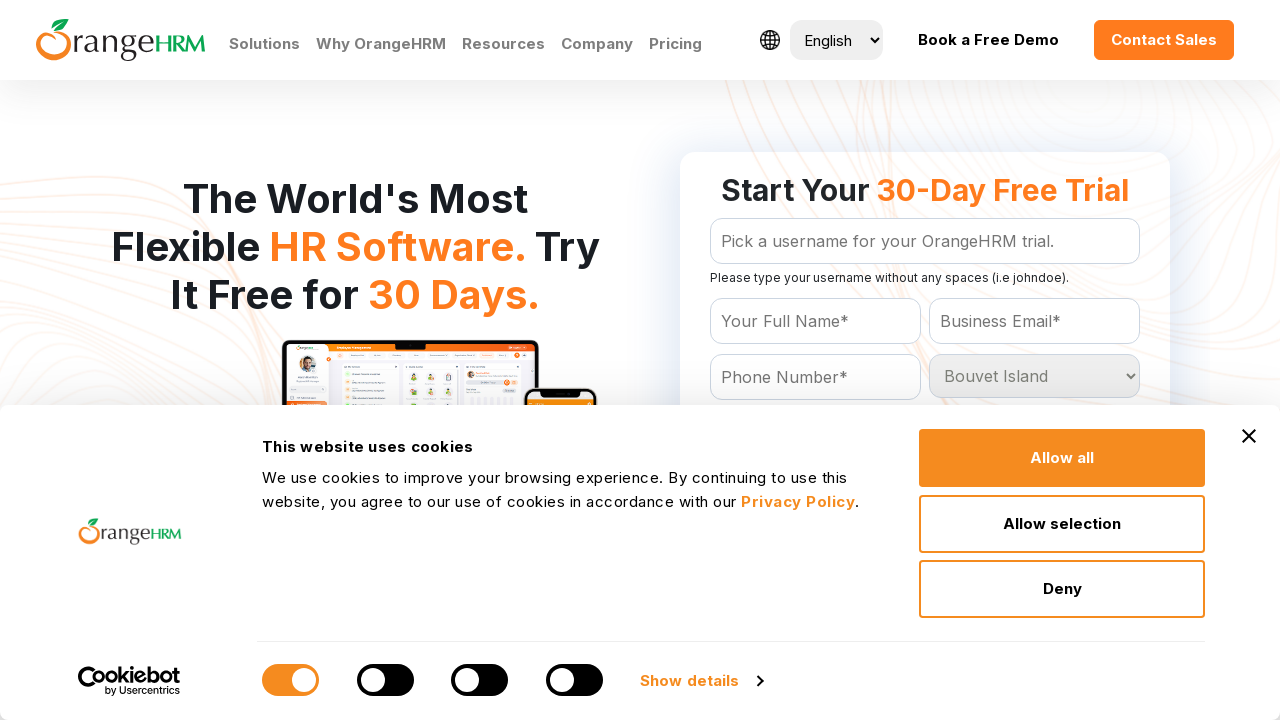

Waited 200ms for selection at index 28 to register
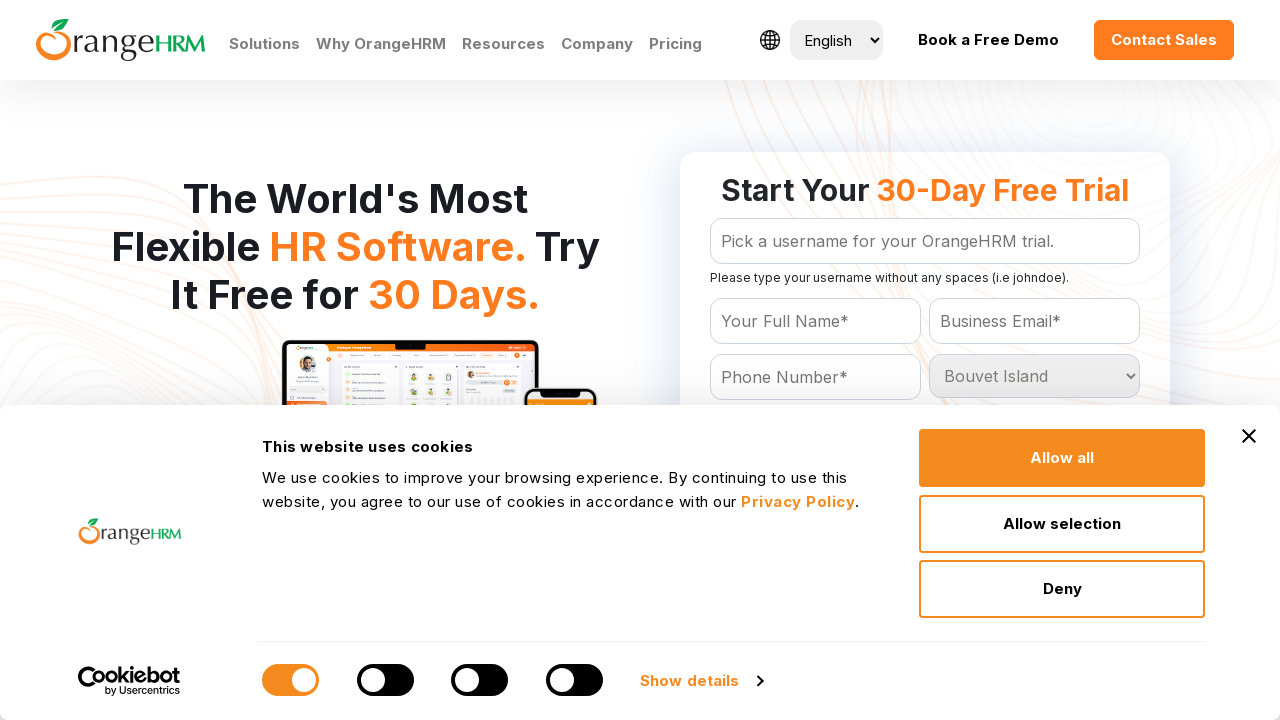

Selected country option at index 29 on #Form_getForm_Country
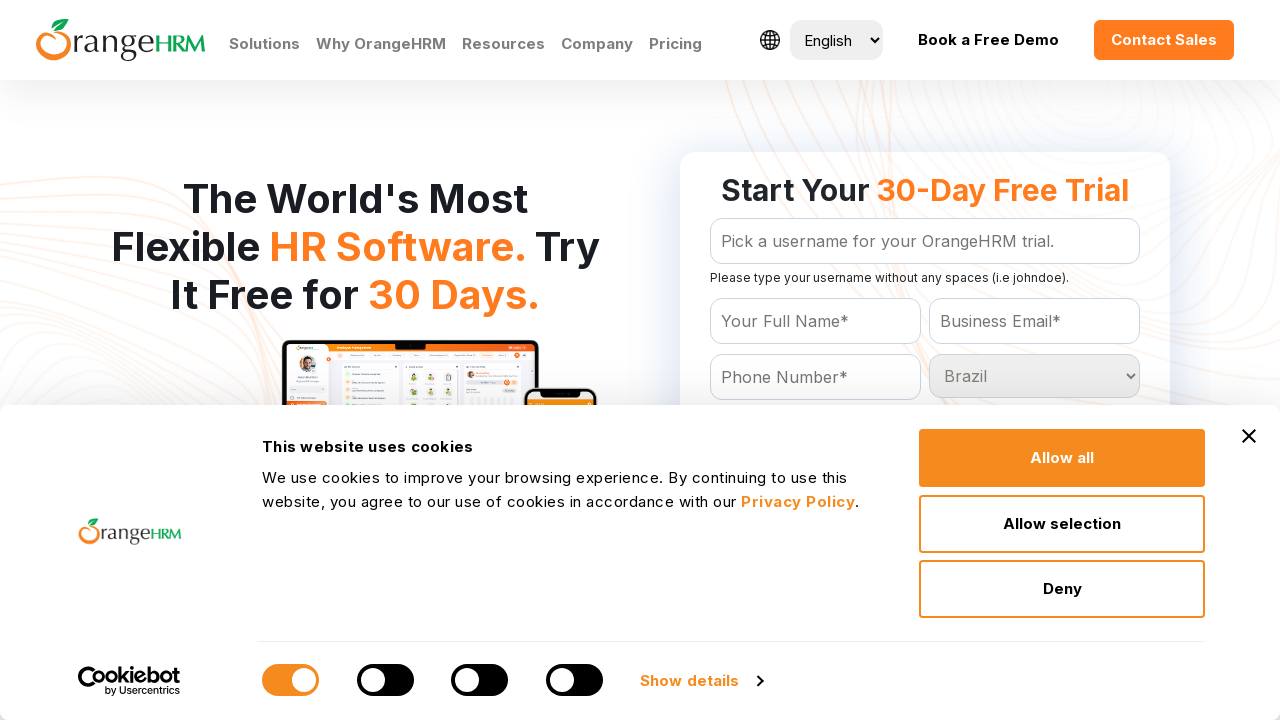

Waited 200ms for selection at index 29 to register
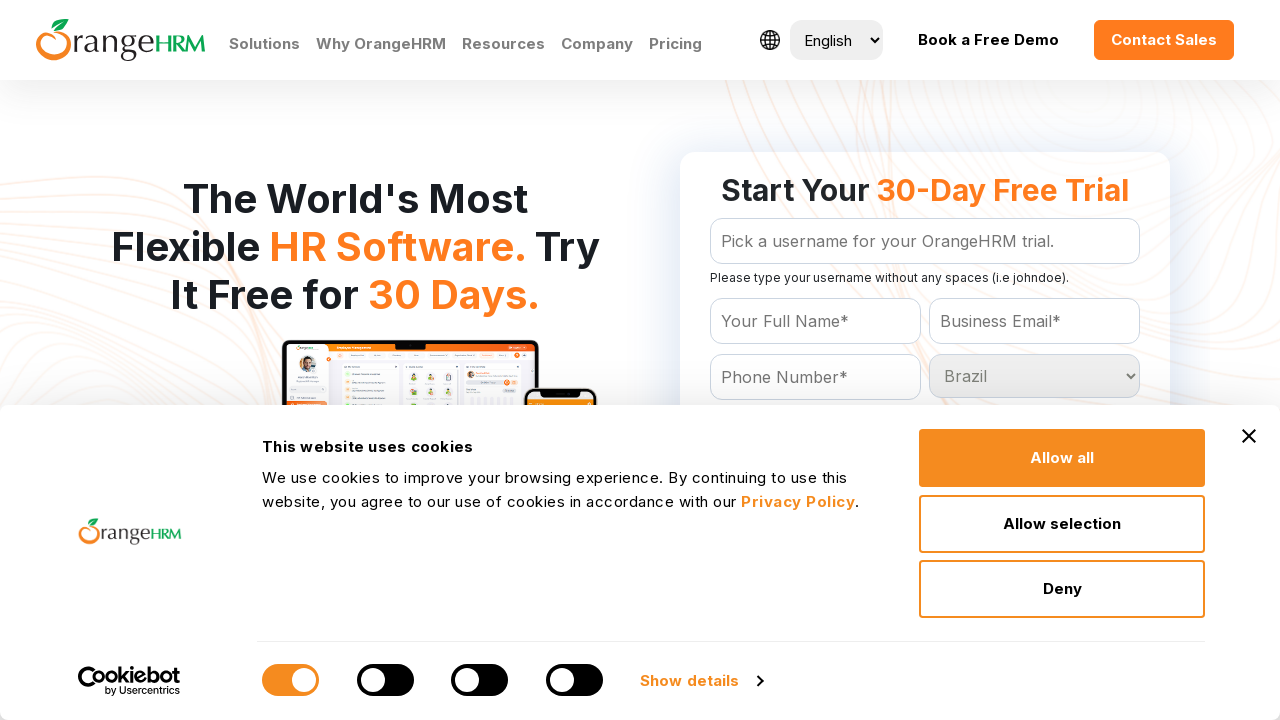

Selected country option at index 30 on #Form_getForm_Country
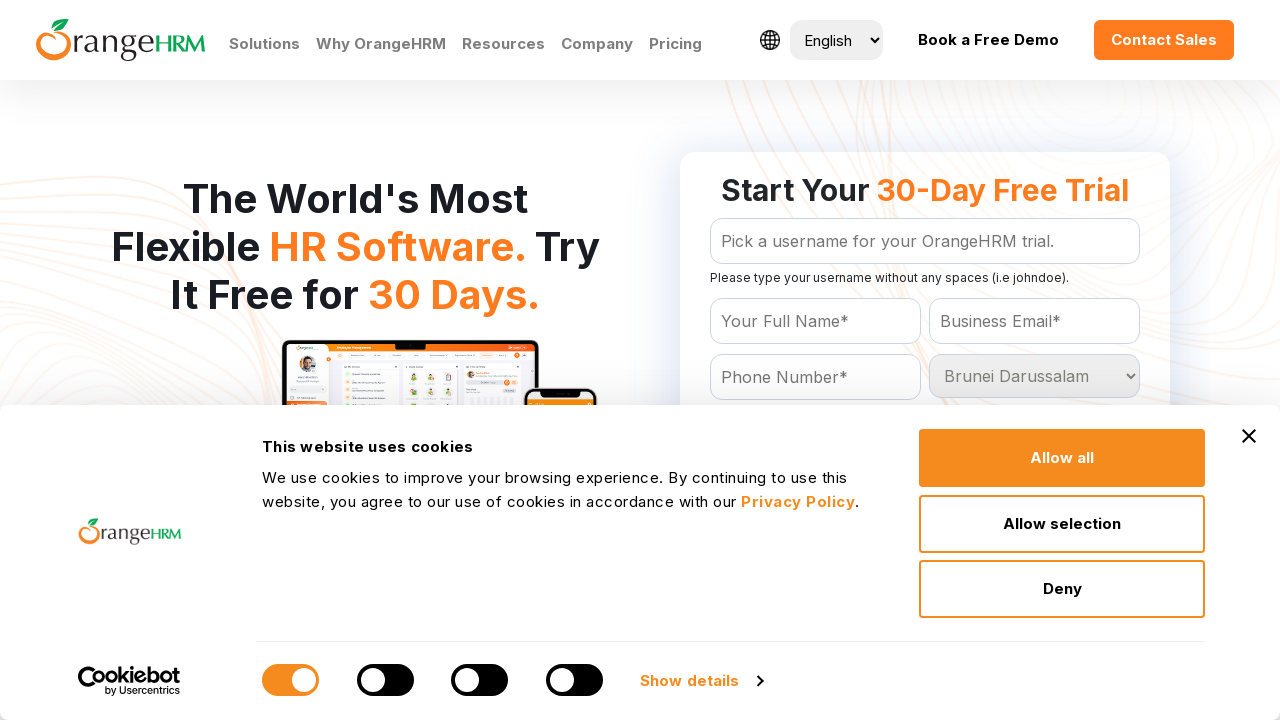

Waited 200ms for selection at index 30 to register
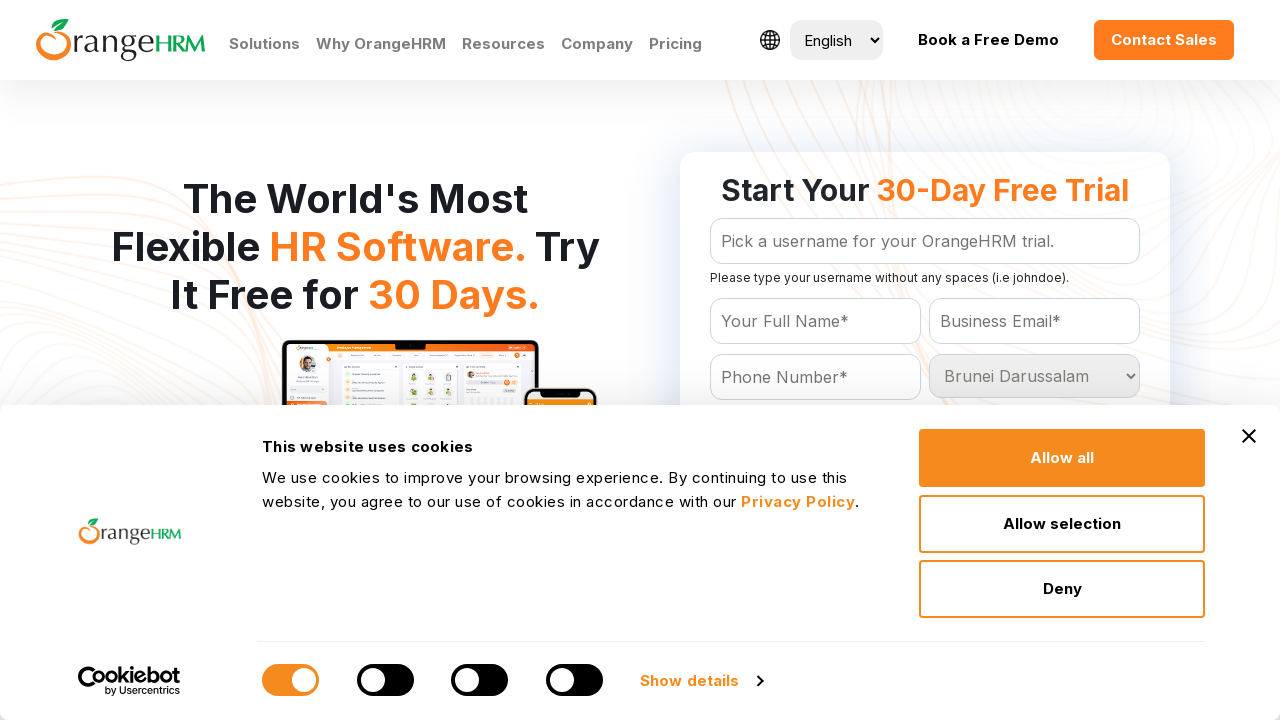

Selected country option at index 31 on #Form_getForm_Country
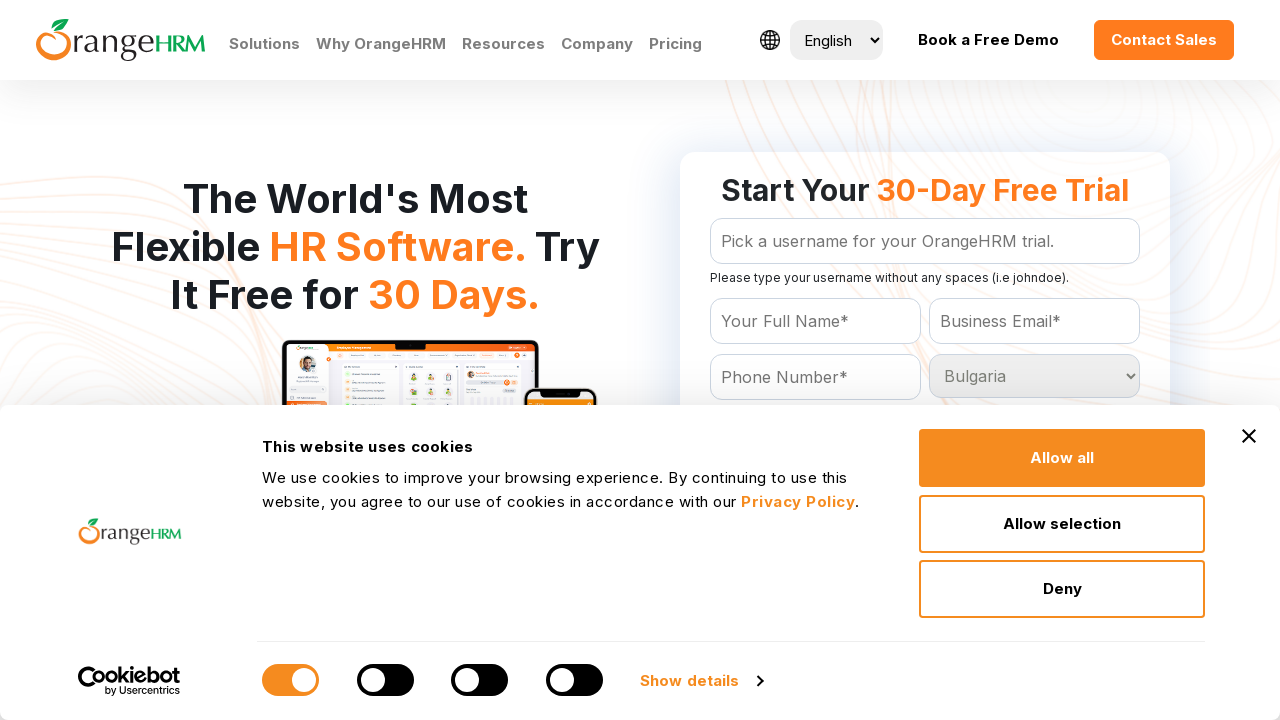

Waited 200ms for selection at index 31 to register
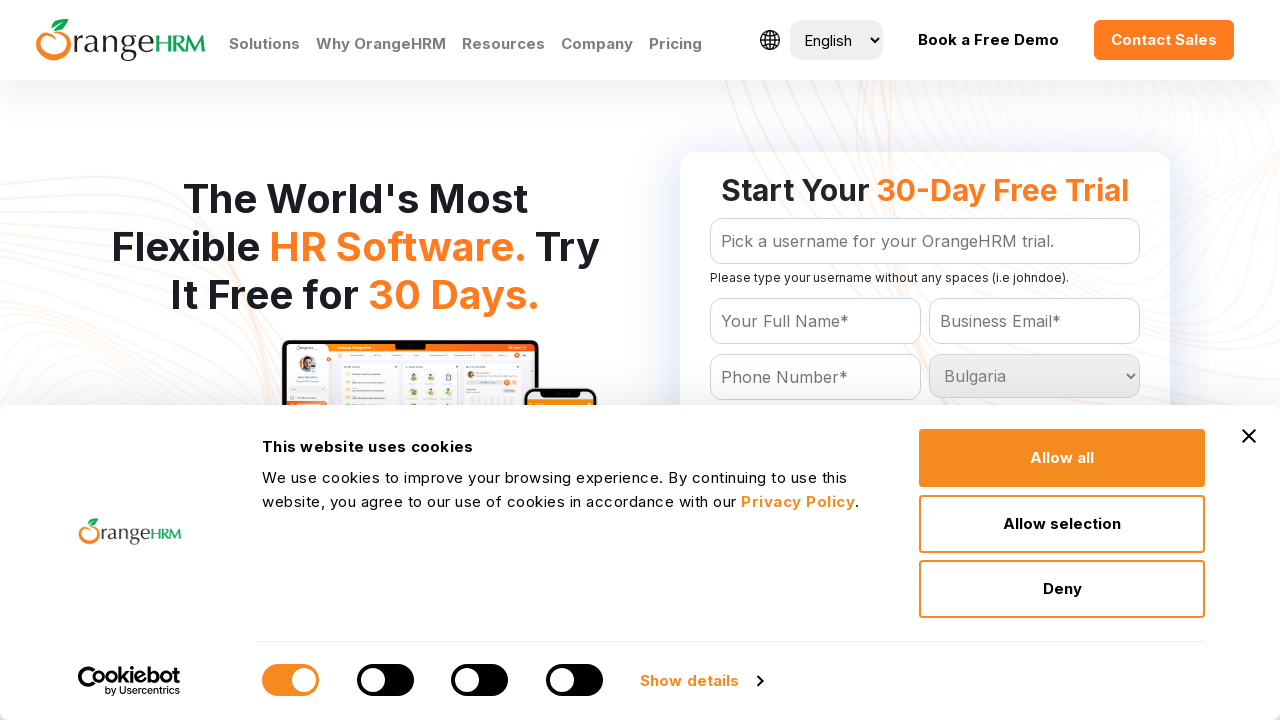

Selected country option at index 32 on #Form_getForm_Country
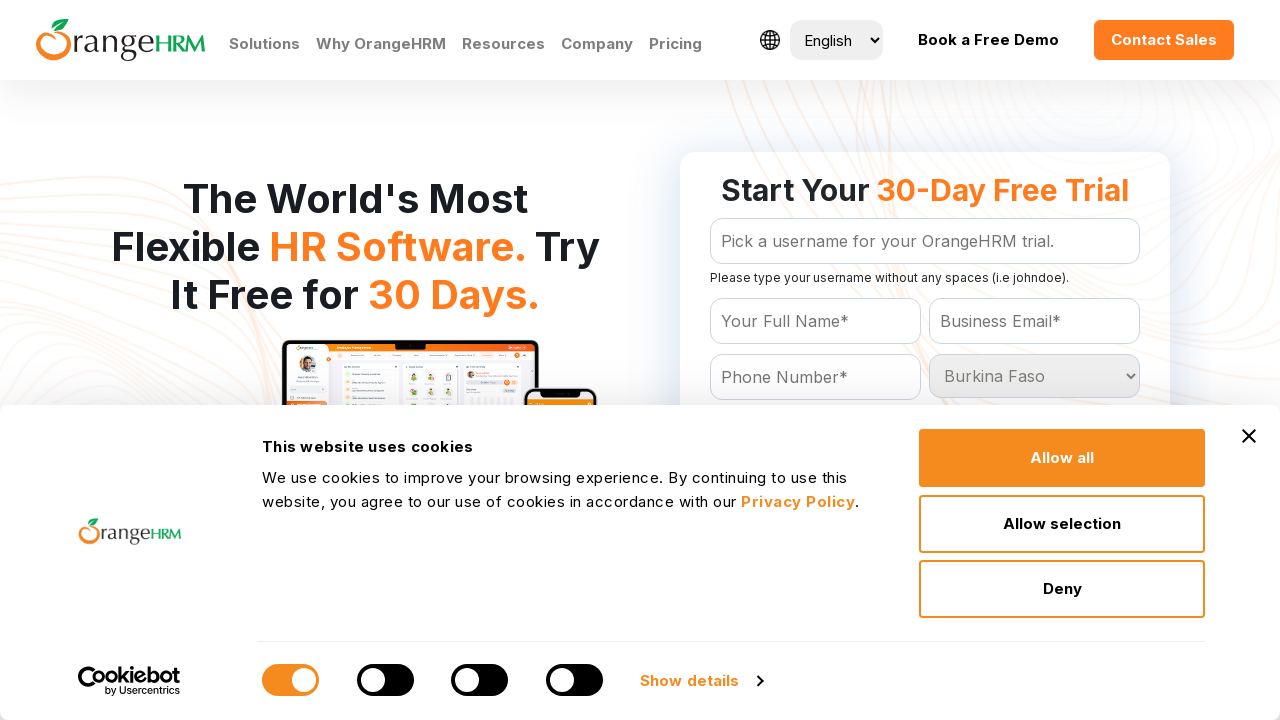

Waited 200ms for selection at index 32 to register
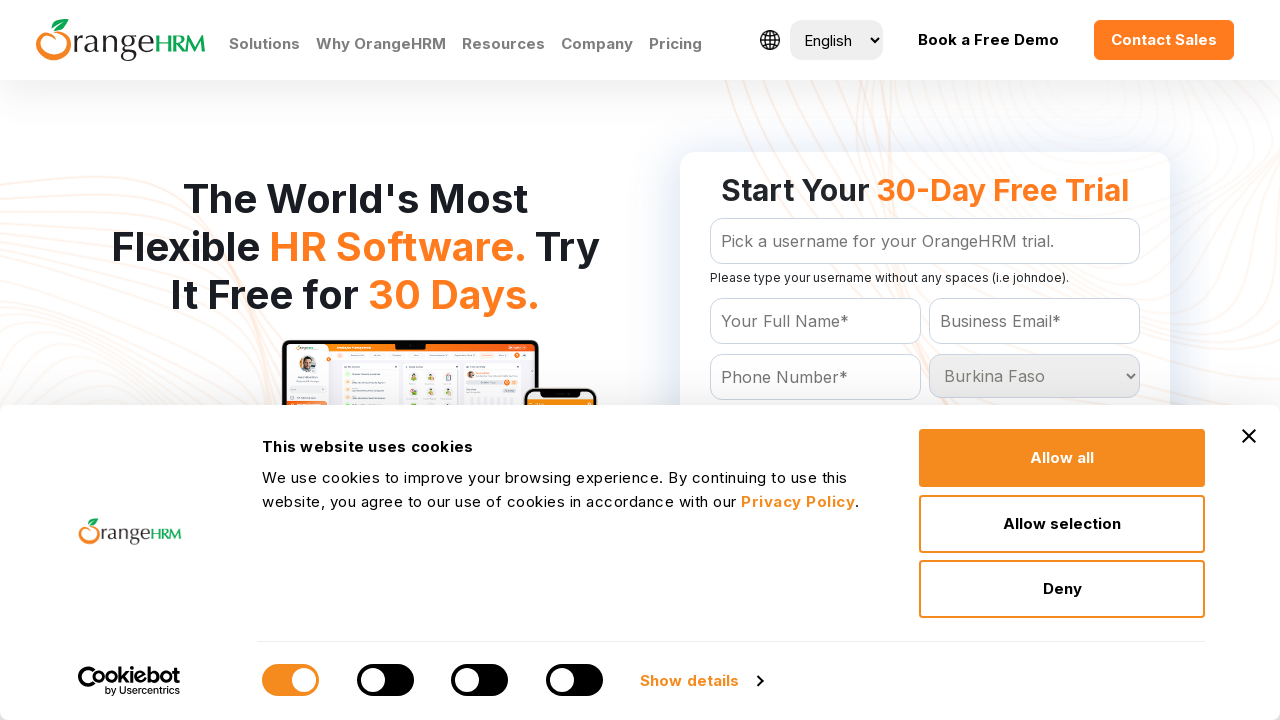

Selected country option at index 33 on #Form_getForm_Country
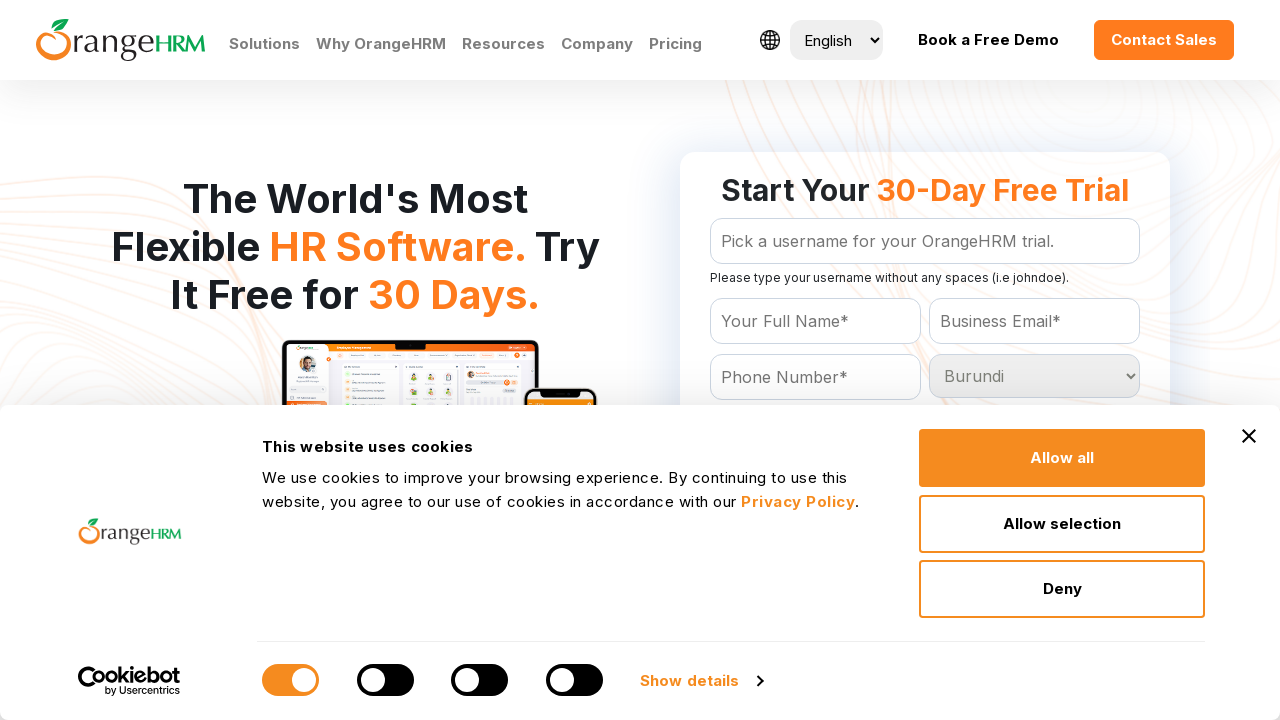

Waited 200ms for selection at index 33 to register
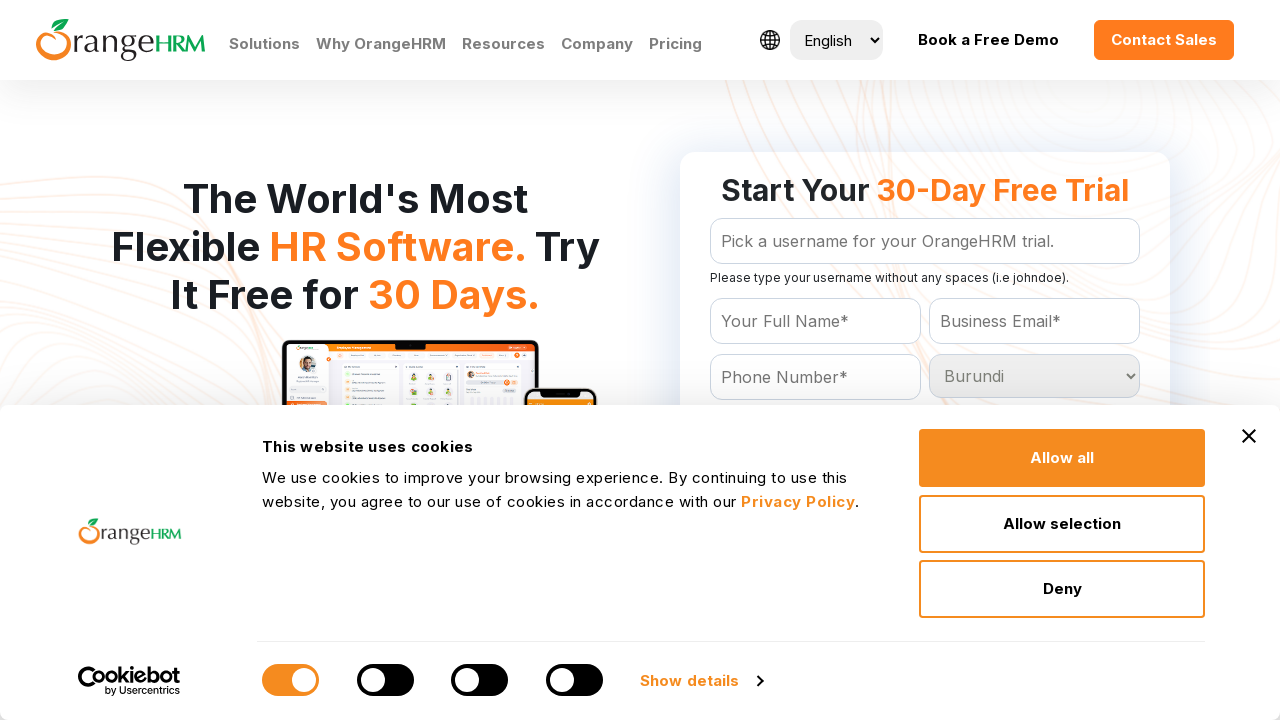

Selected country option at index 34 on #Form_getForm_Country
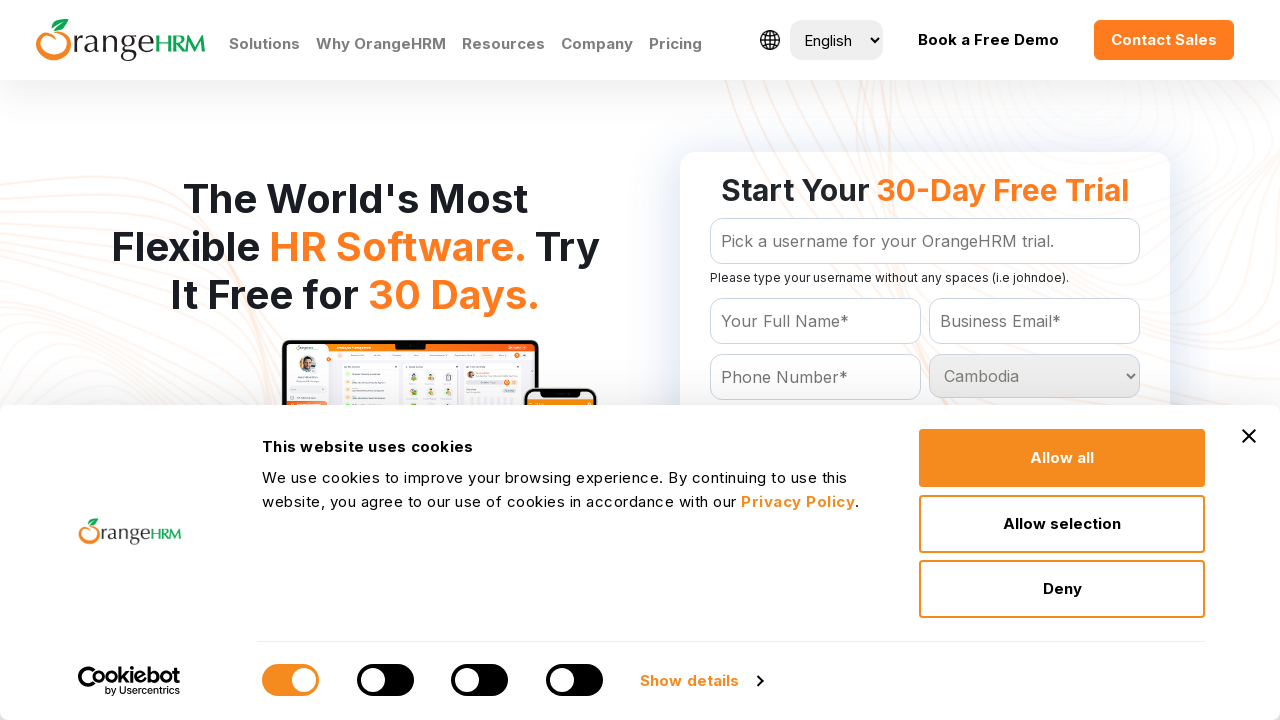

Waited 200ms for selection at index 34 to register
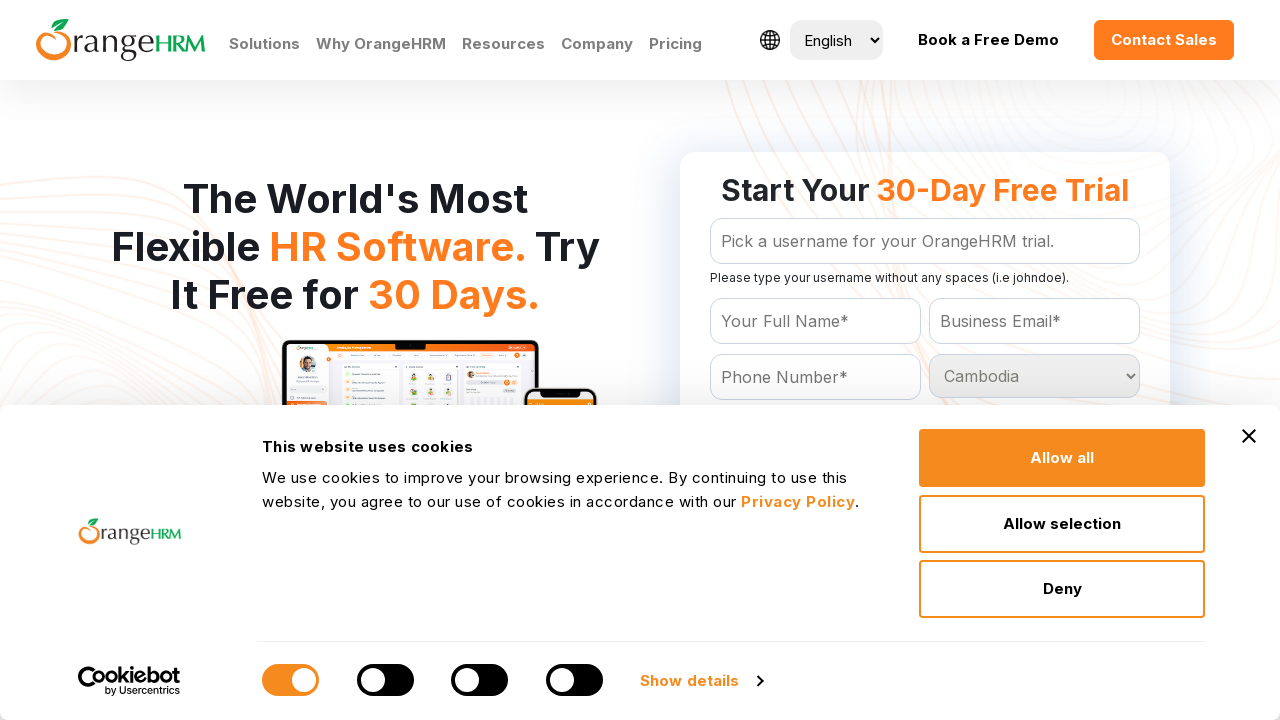

Selected country option at index 35 on #Form_getForm_Country
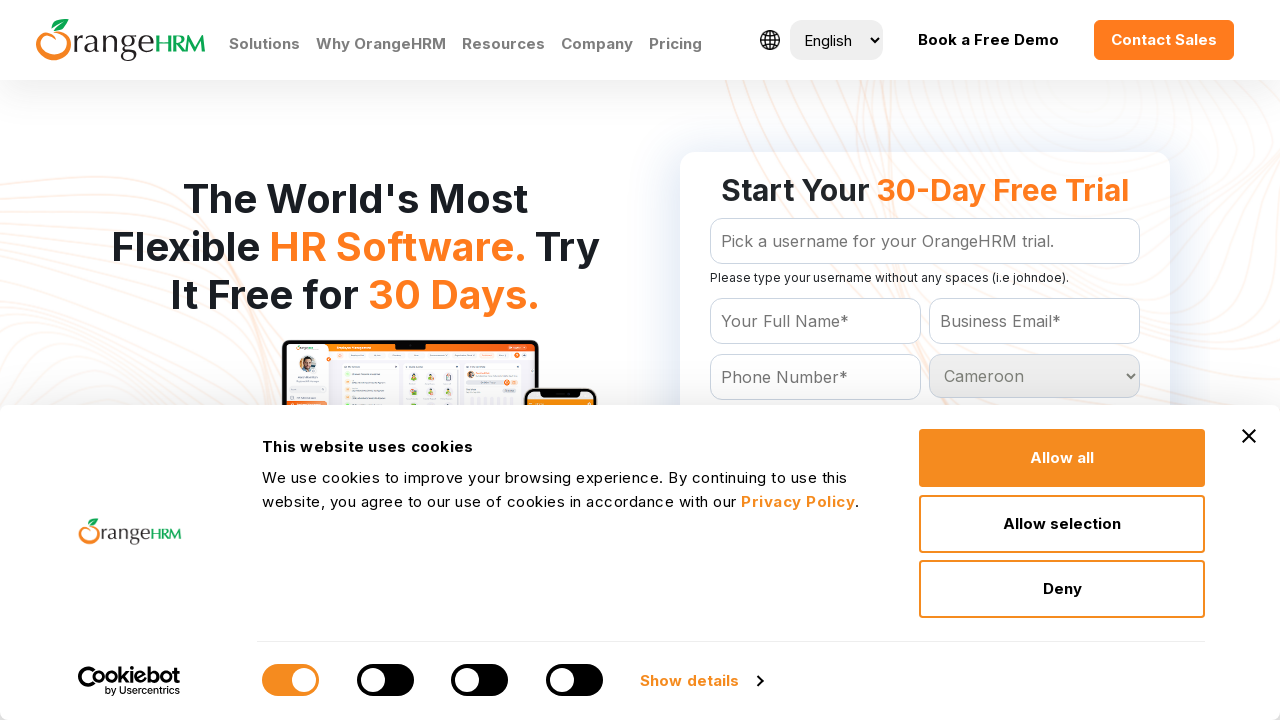

Waited 200ms for selection at index 35 to register
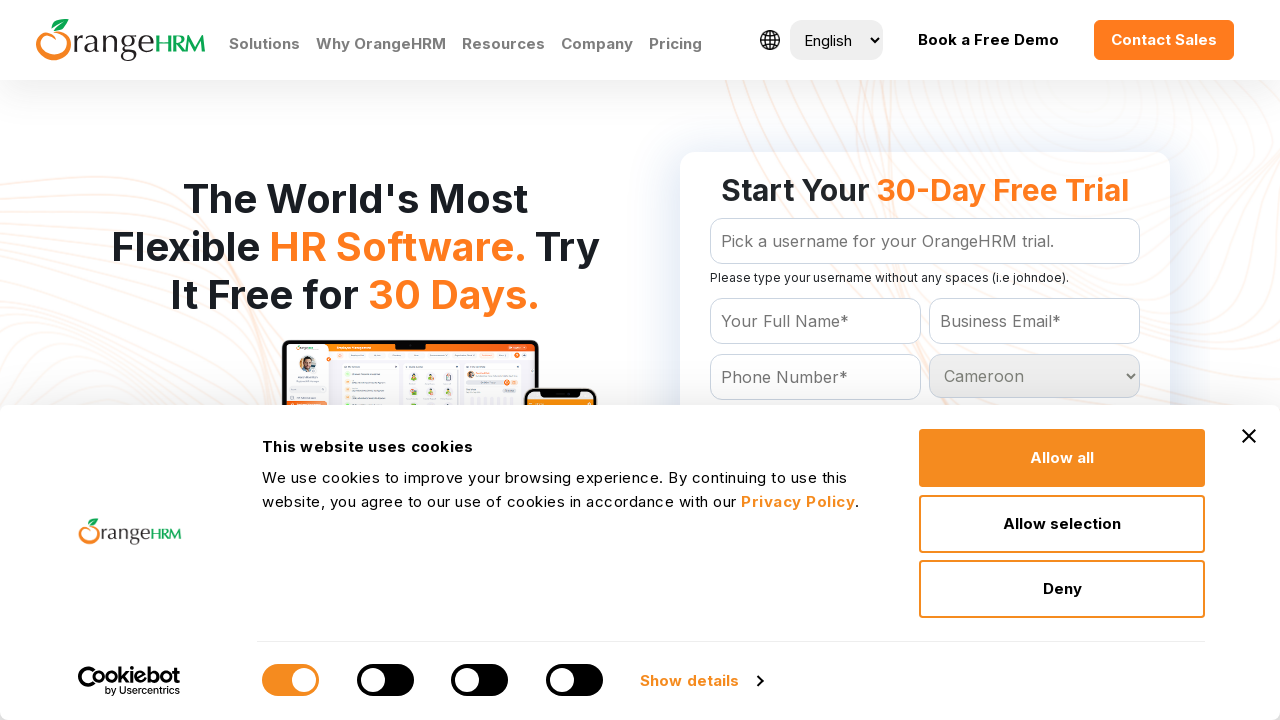

Selected country option at index 36 on #Form_getForm_Country
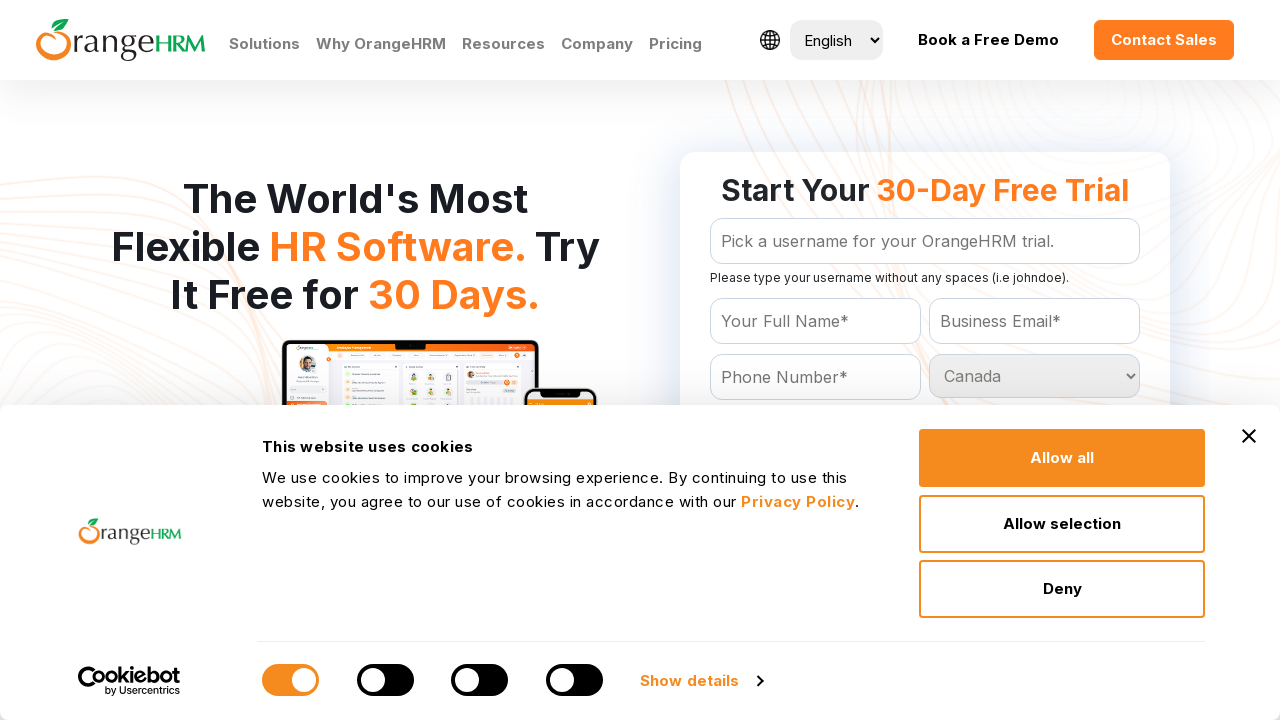

Waited 200ms for selection at index 36 to register
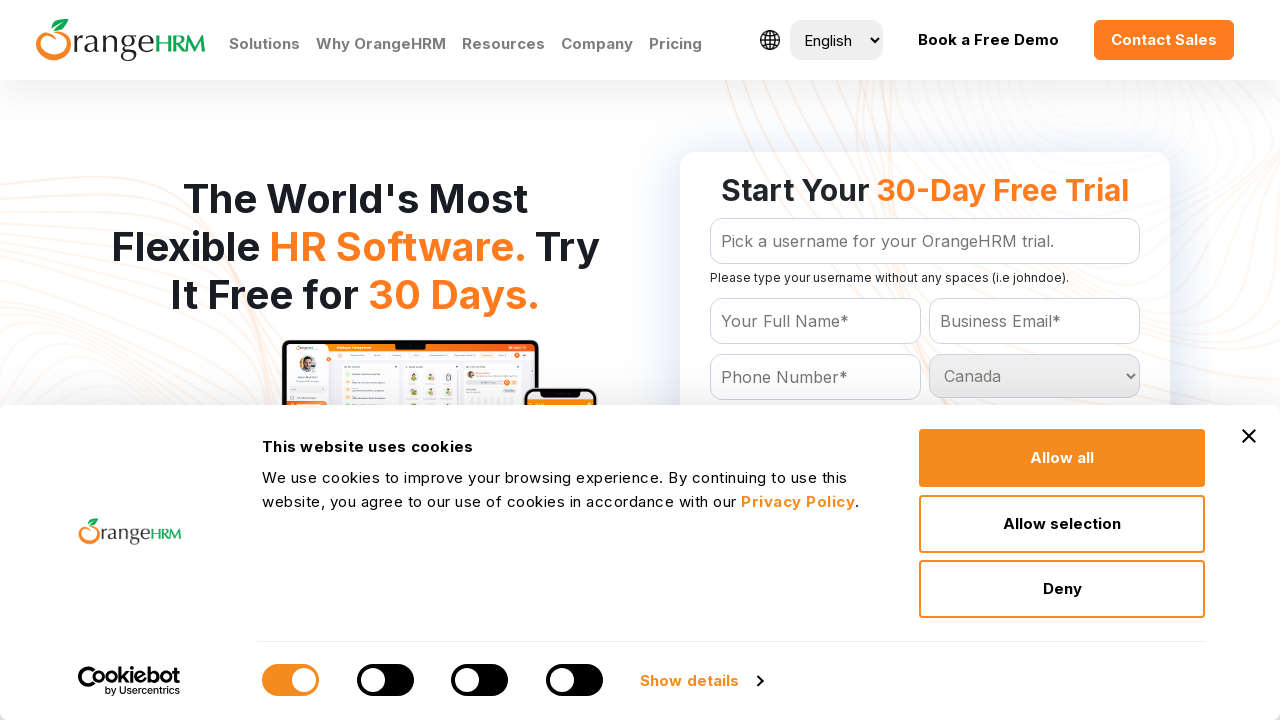

Selected country option at index 37 on #Form_getForm_Country
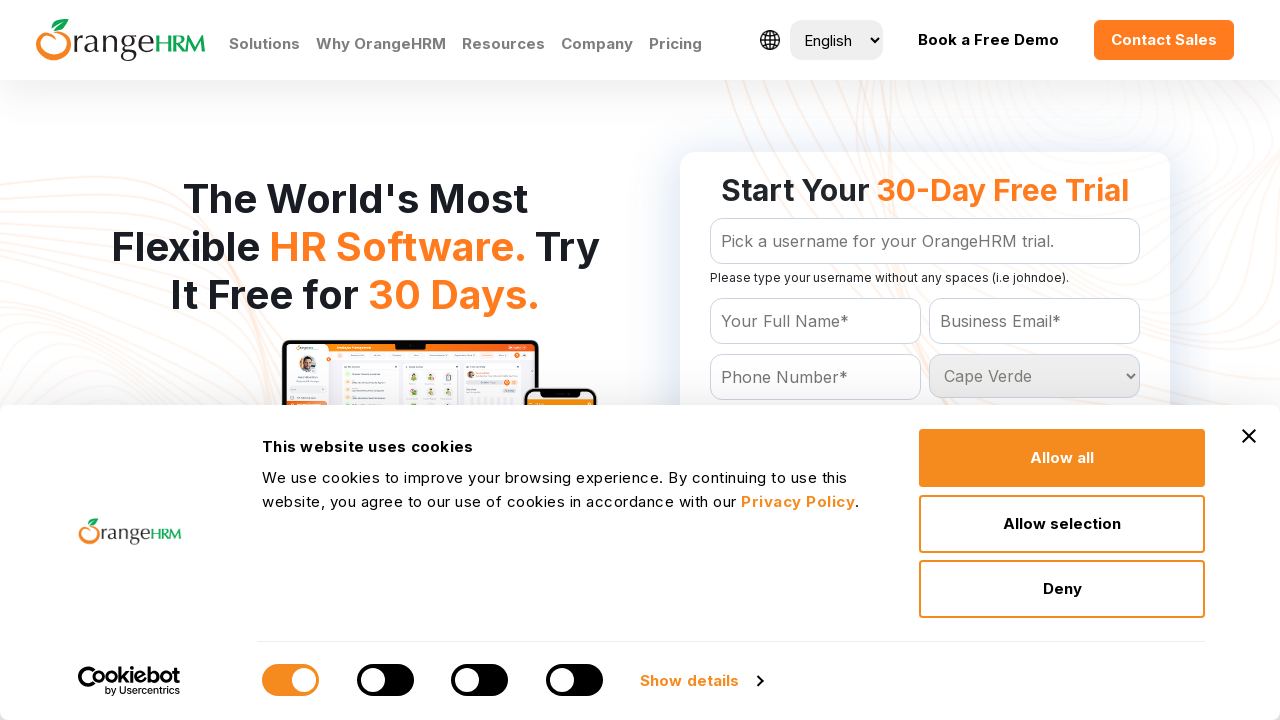

Waited 200ms for selection at index 37 to register
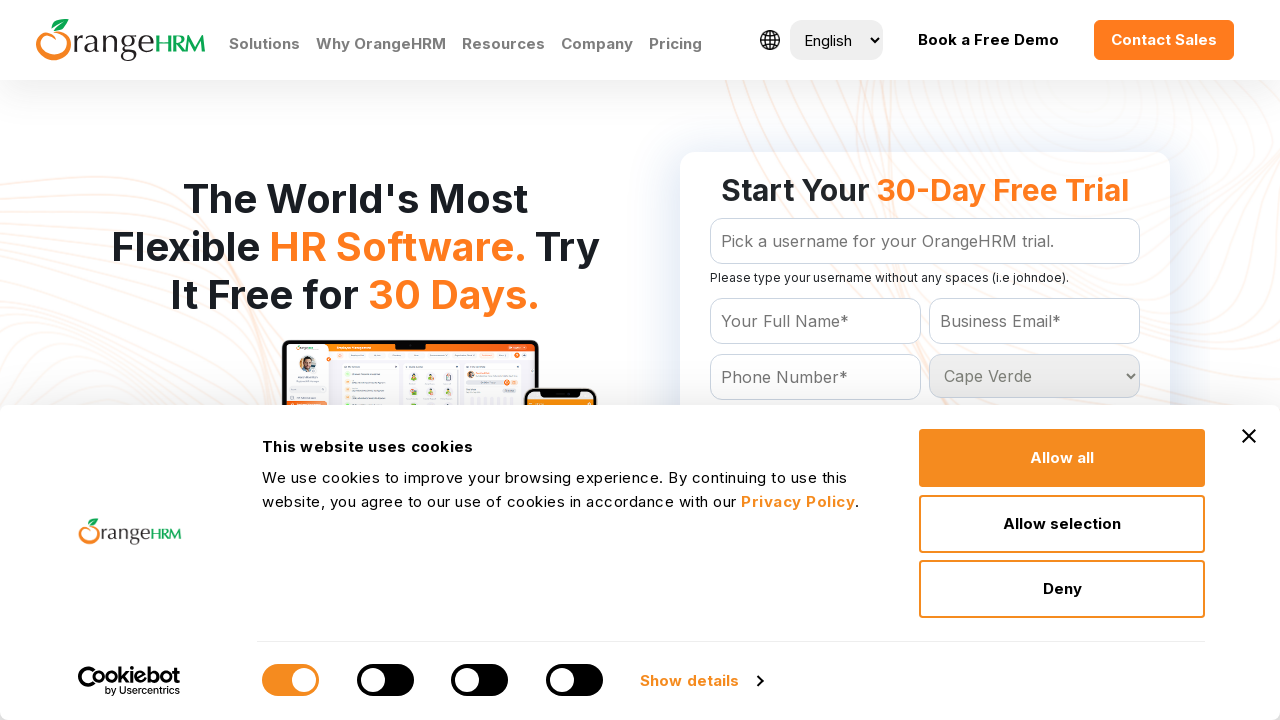

Selected country option at index 38 on #Form_getForm_Country
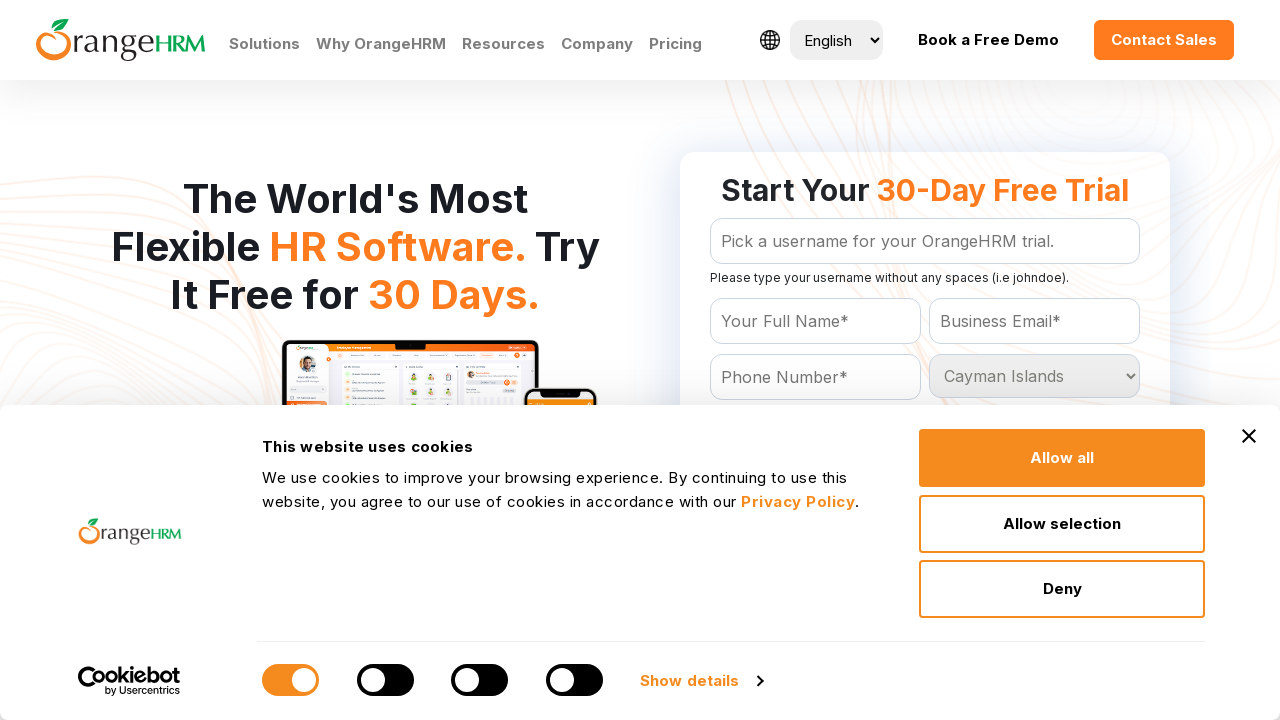

Waited 200ms for selection at index 38 to register
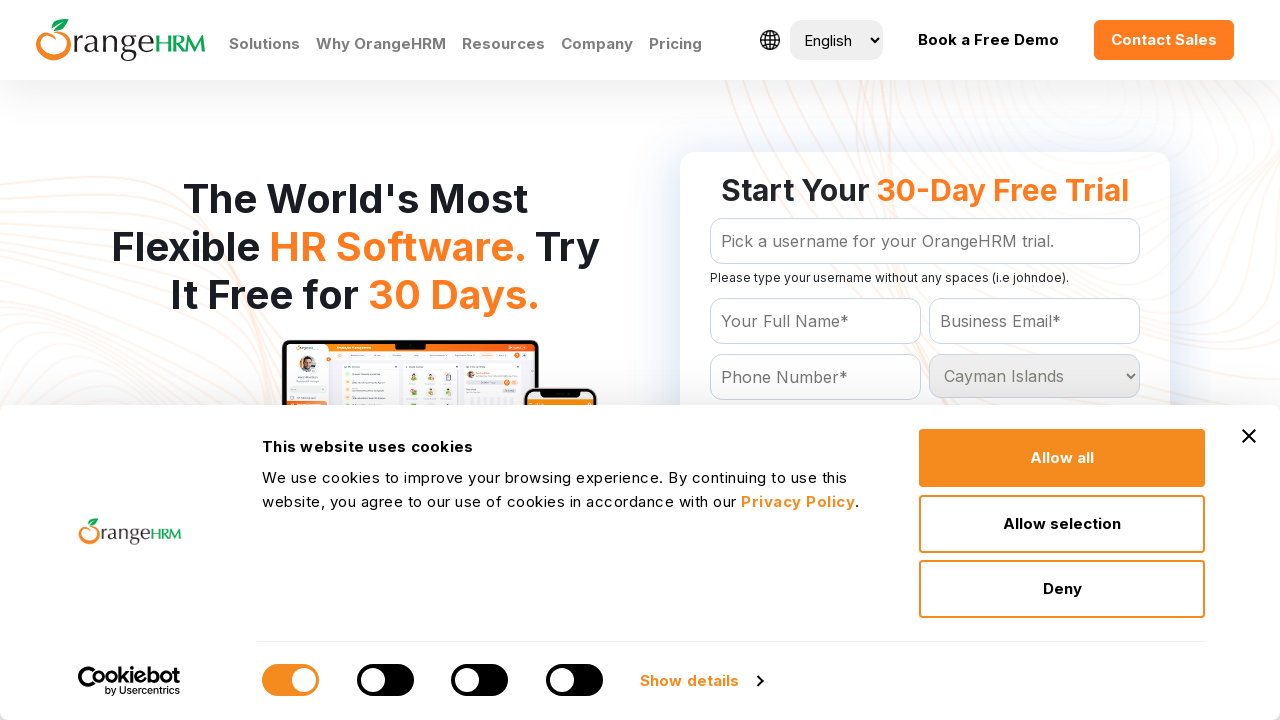

Selected country option at index 39 on #Form_getForm_Country
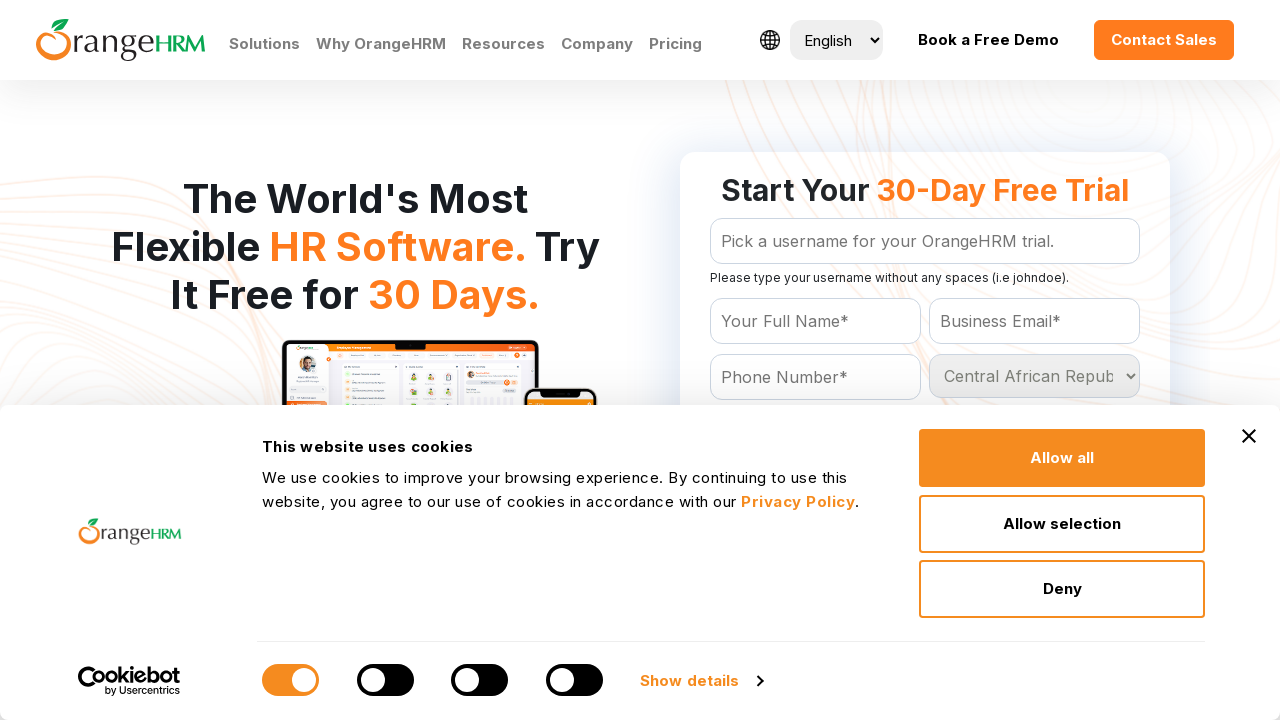

Waited 200ms for selection at index 39 to register
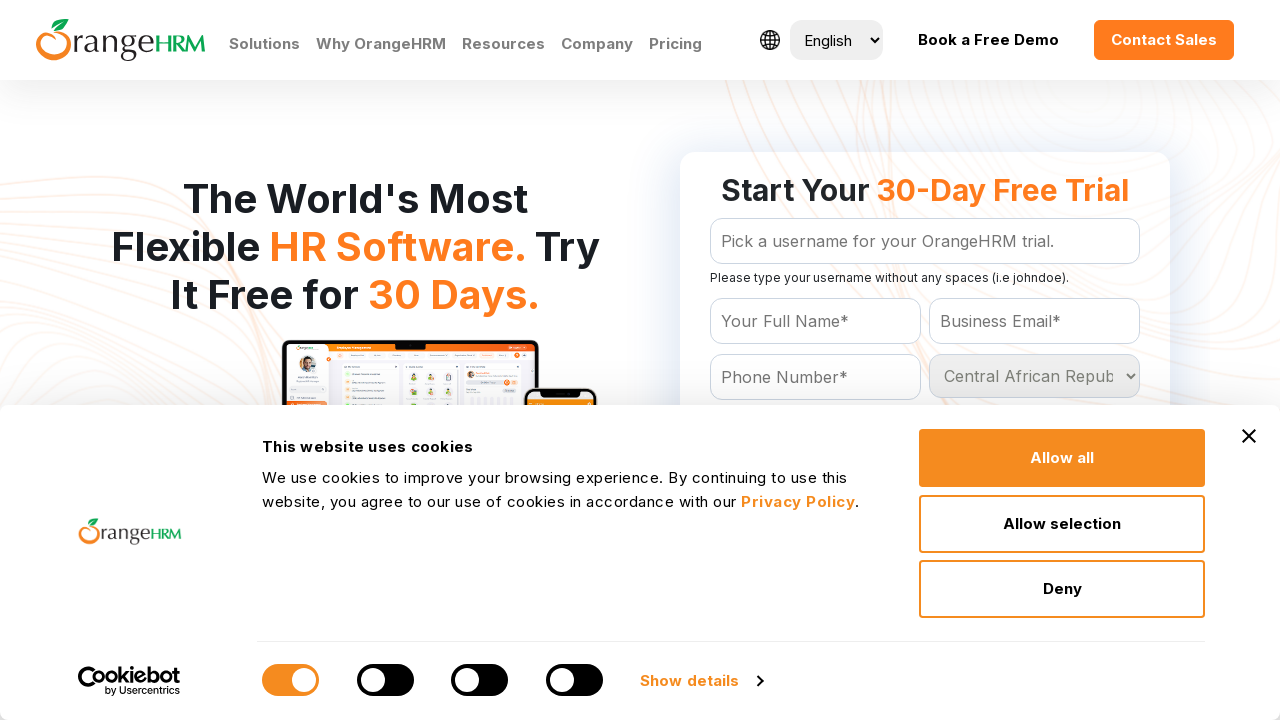

Selected country option at index 40 on #Form_getForm_Country
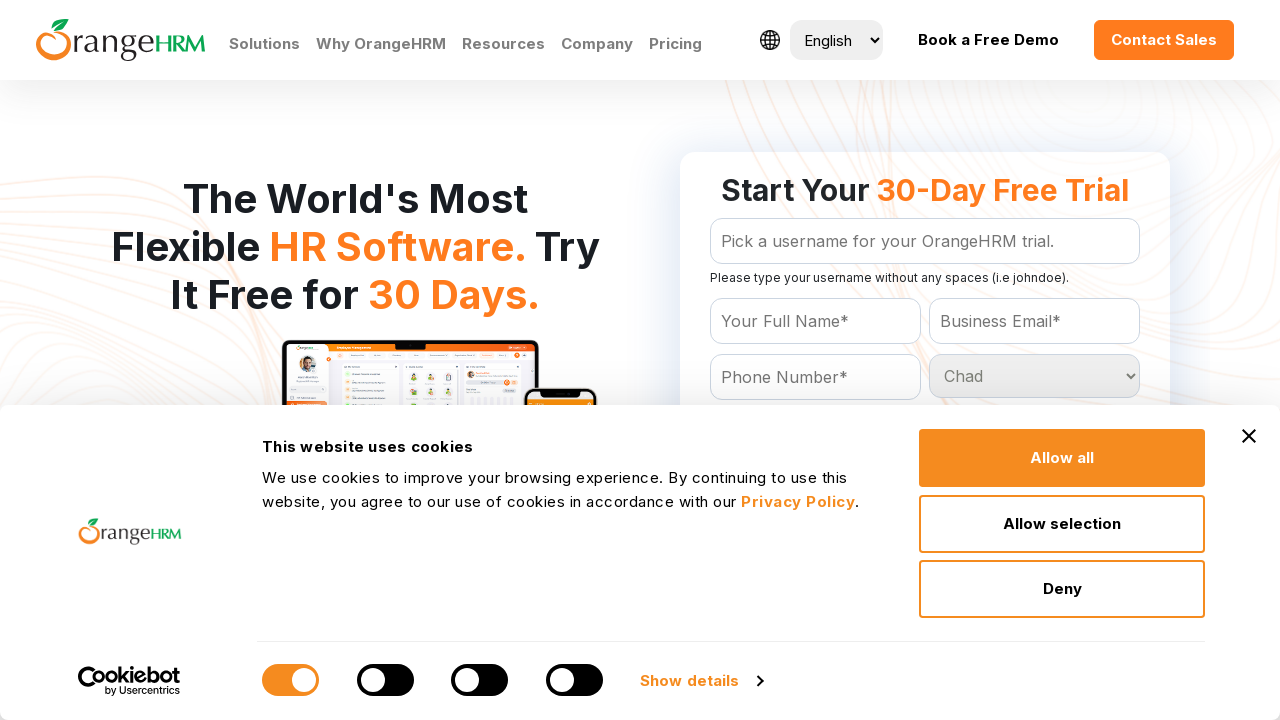

Waited 200ms for selection at index 40 to register
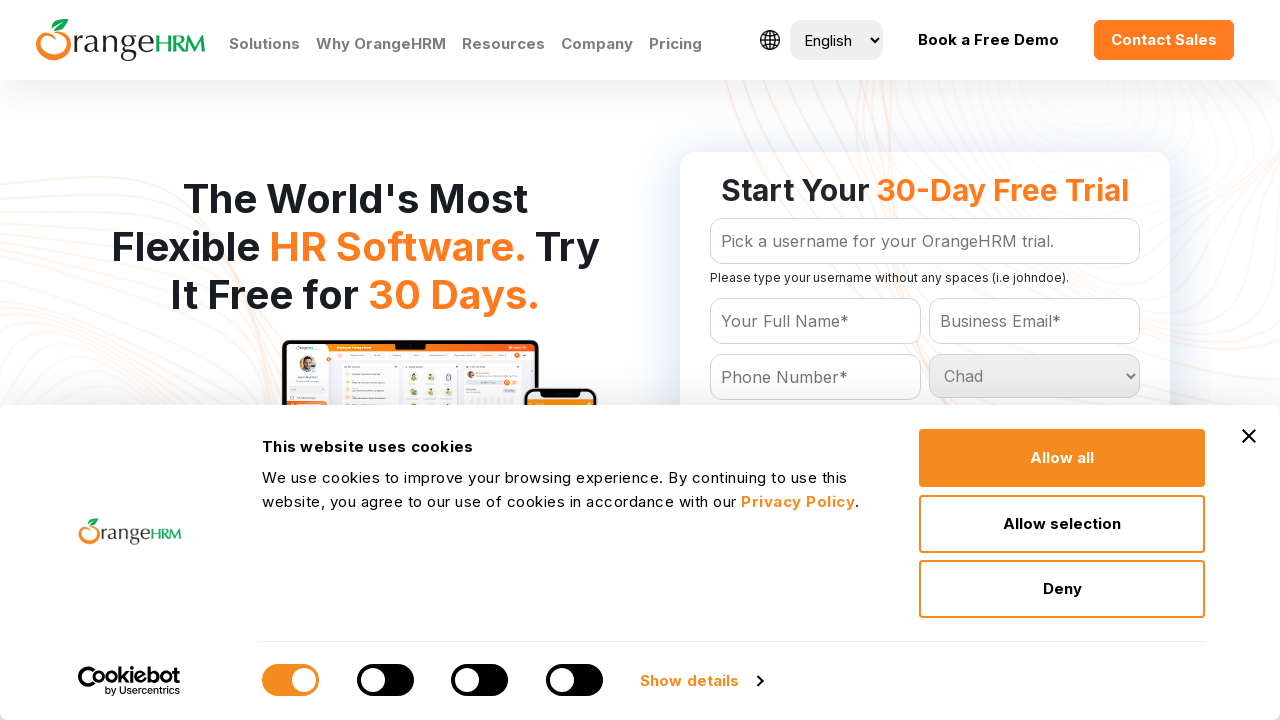

Selected country option at index 41 on #Form_getForm_Country
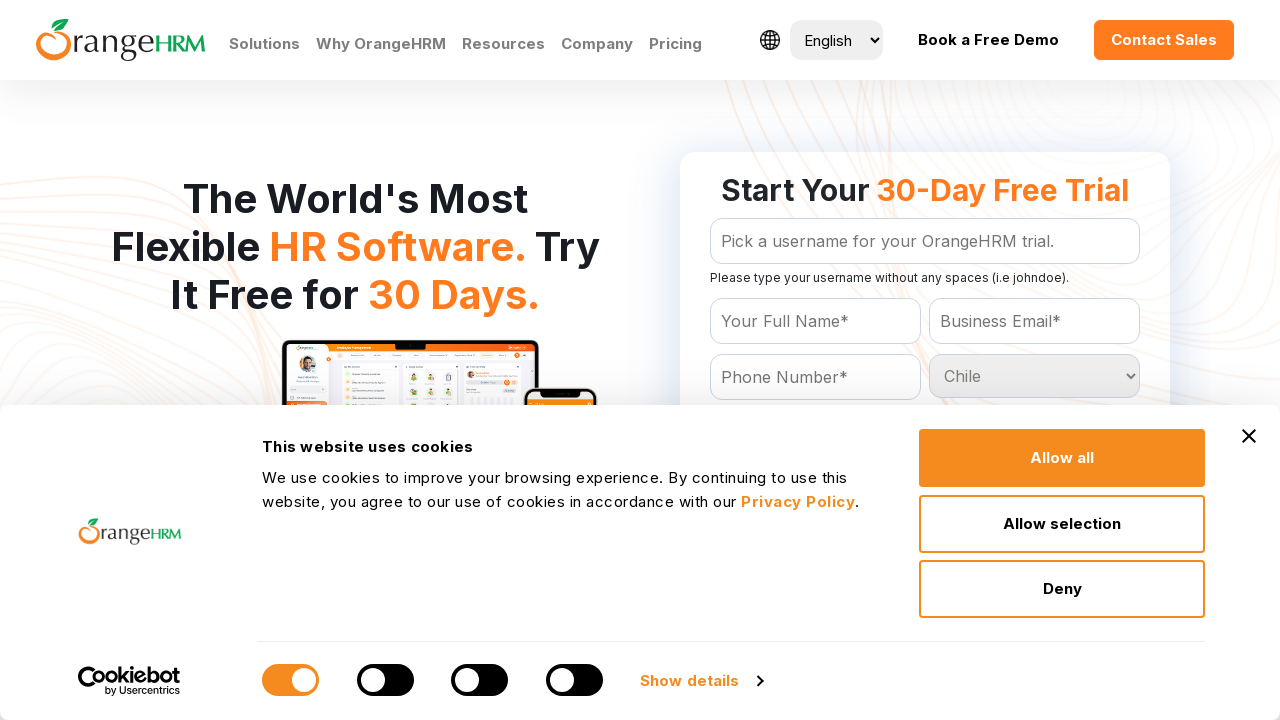

Waited 200ms for selection at index 41 to register
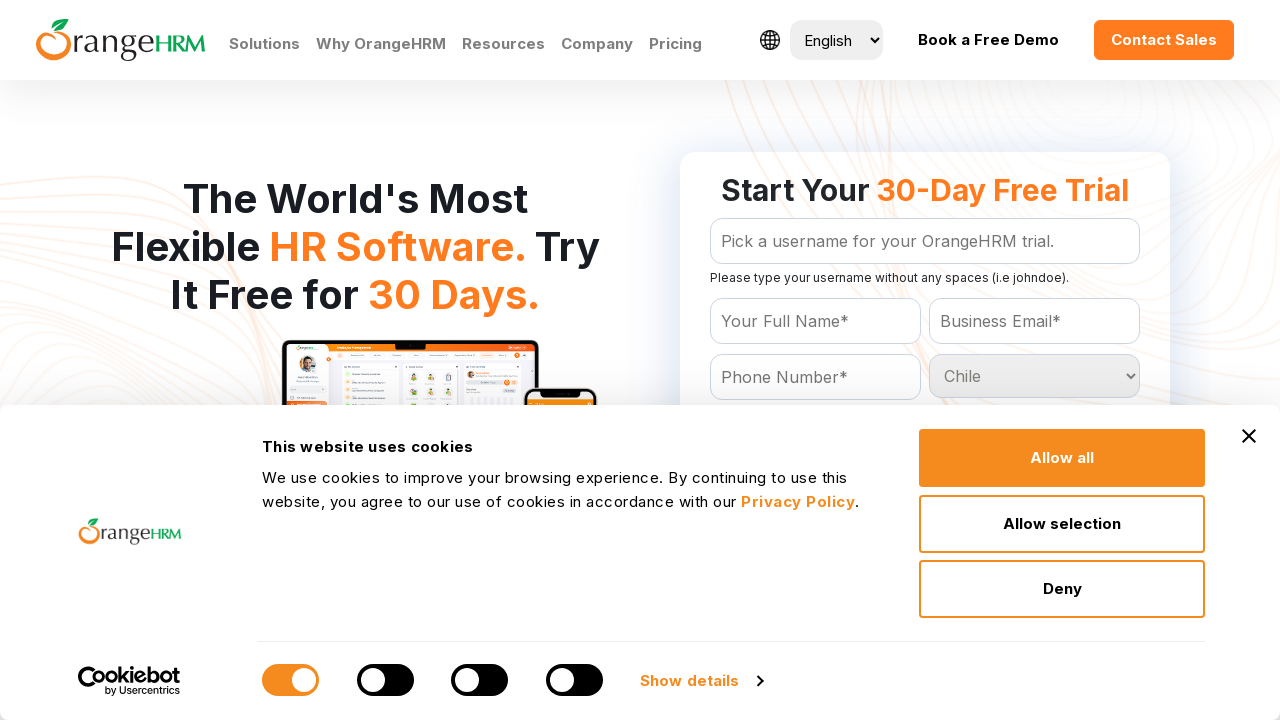

Selected country option at index 42 on #Form_getForm_Country
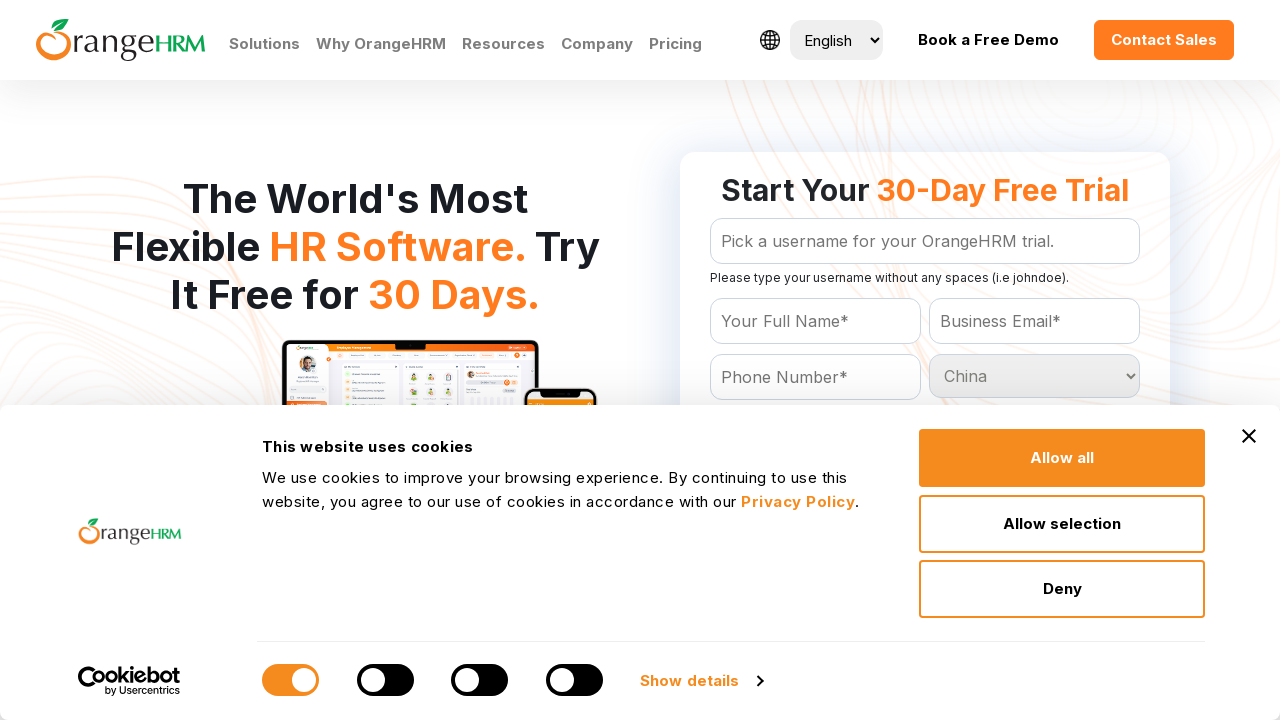

Waited 200ms for selection at index 42 to register
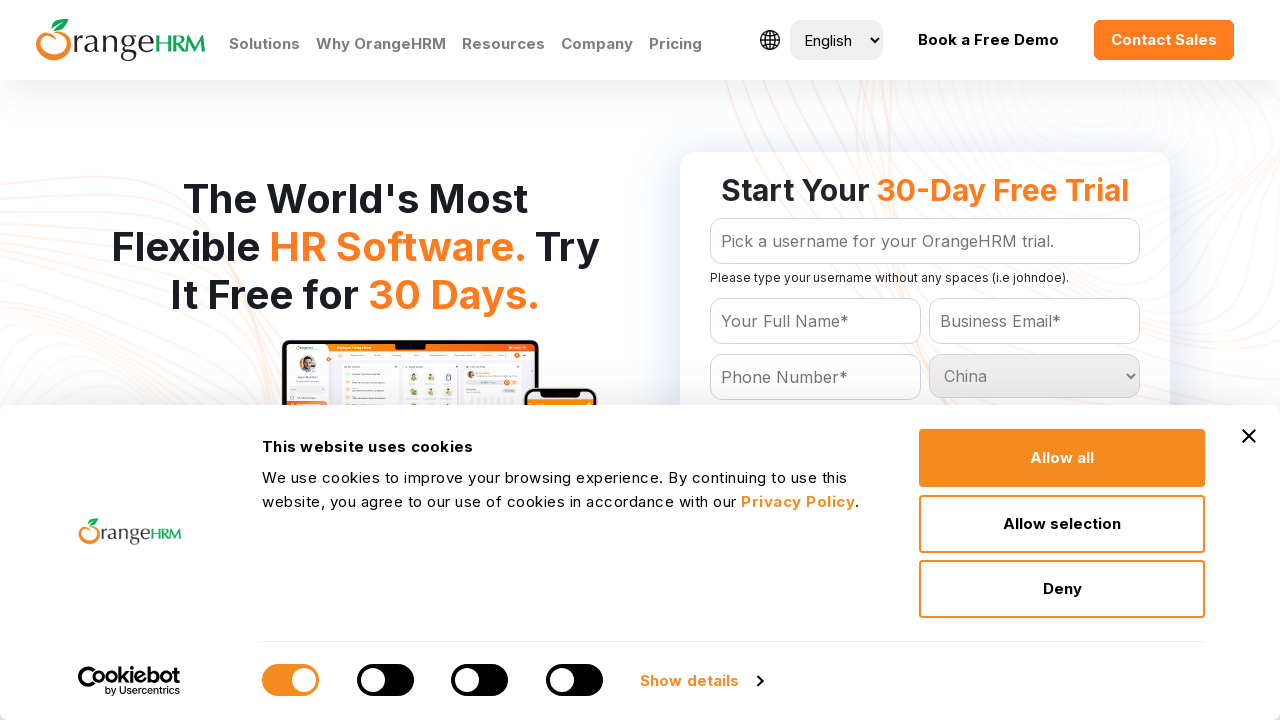

Selected country option at index 43 on #Form_getForm_Country
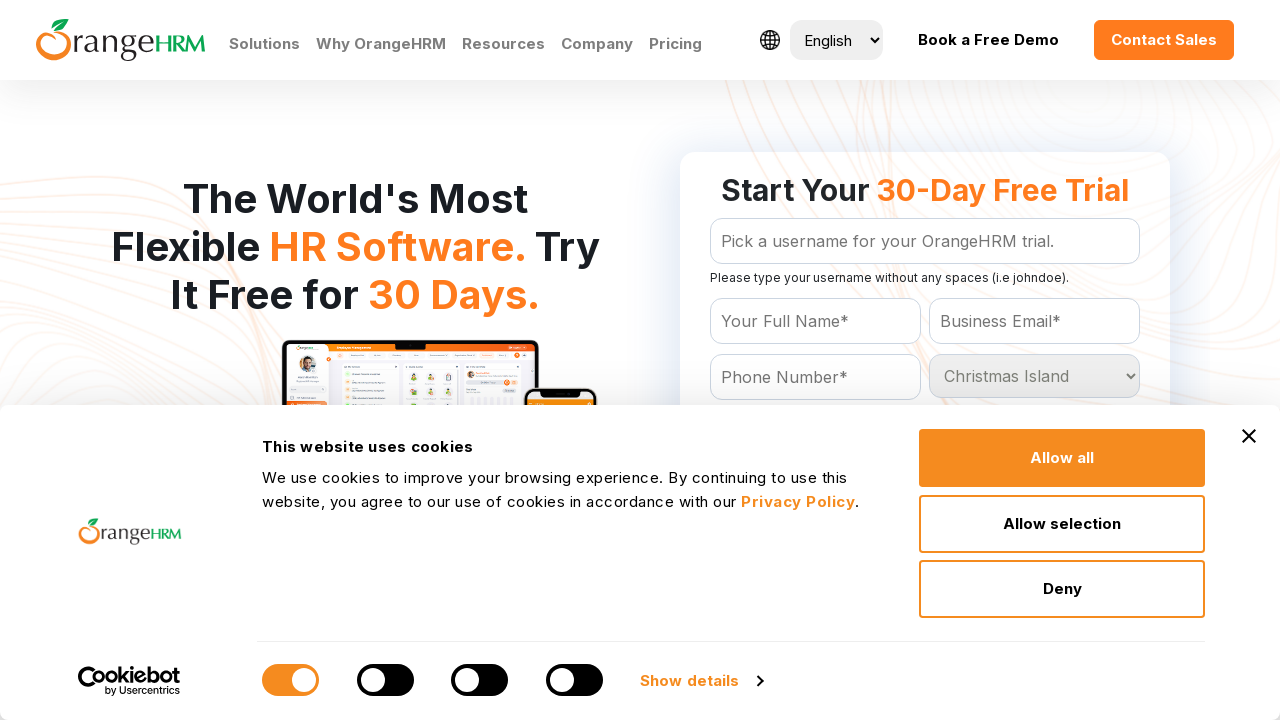

Waited 200ms for selection at index 43 to register
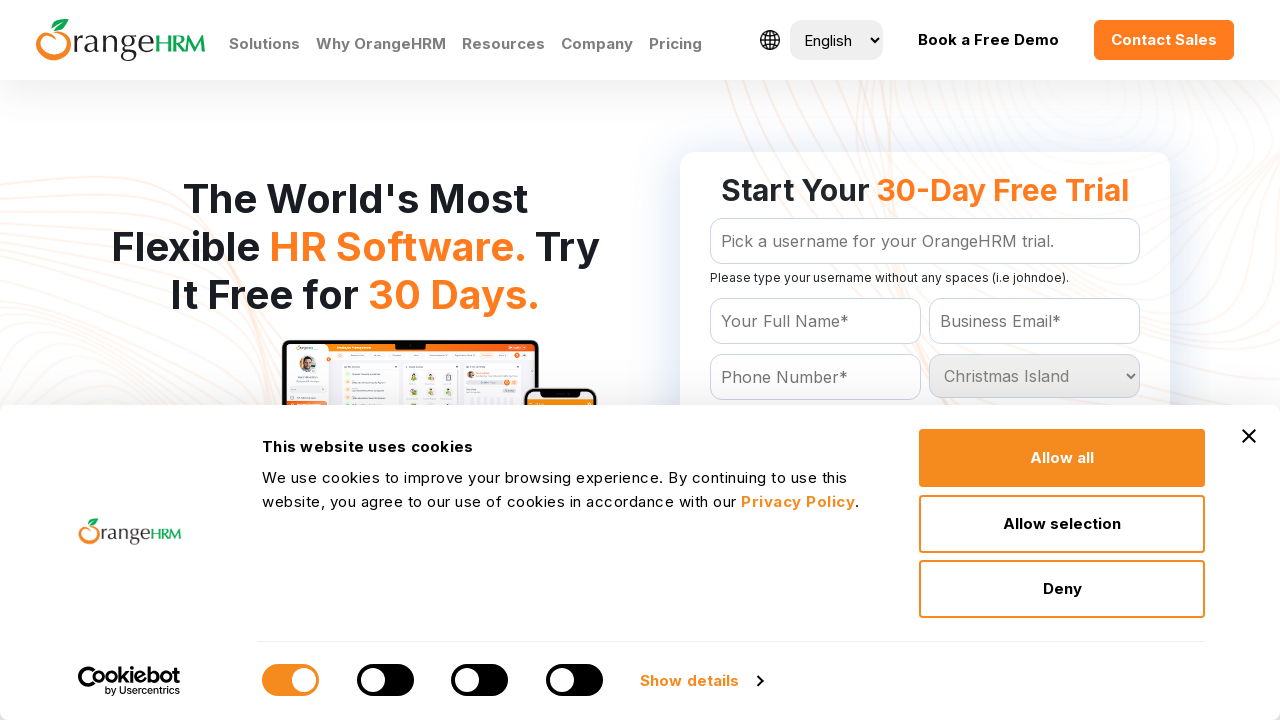

Selected country option at index 44 on #Form_getForm_Country
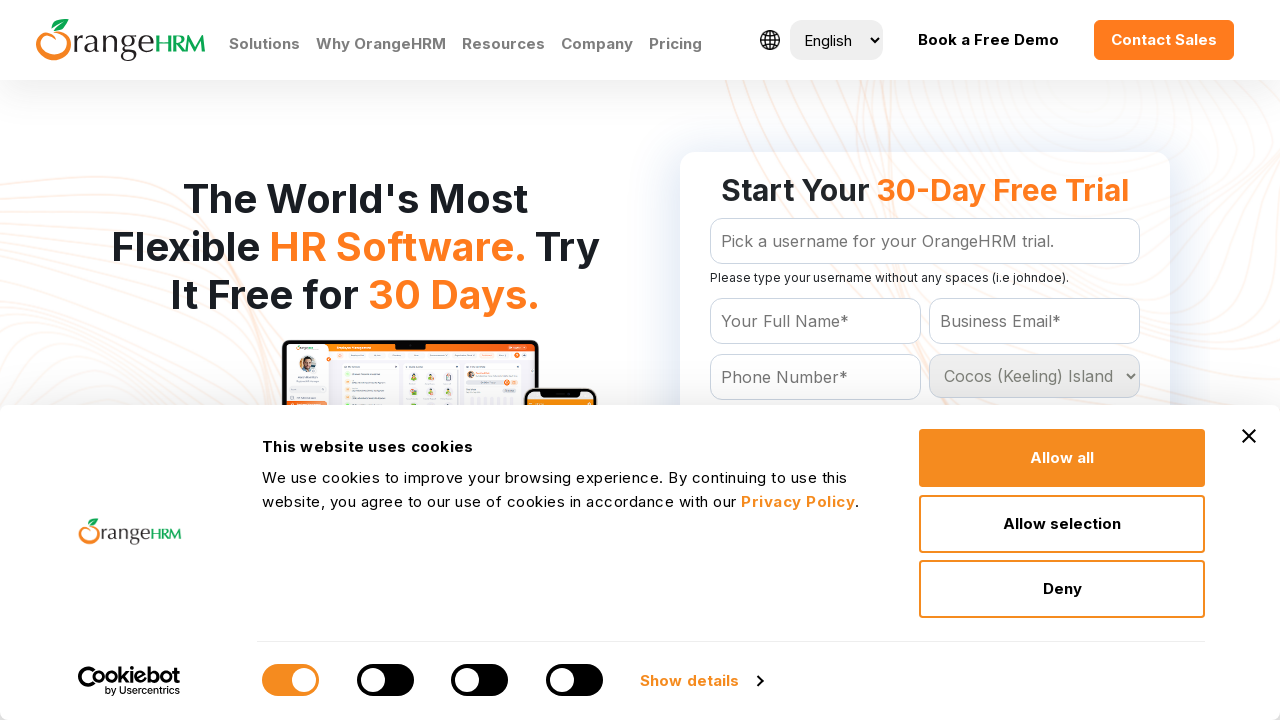

Waited 200ms for selection at index 44 to register
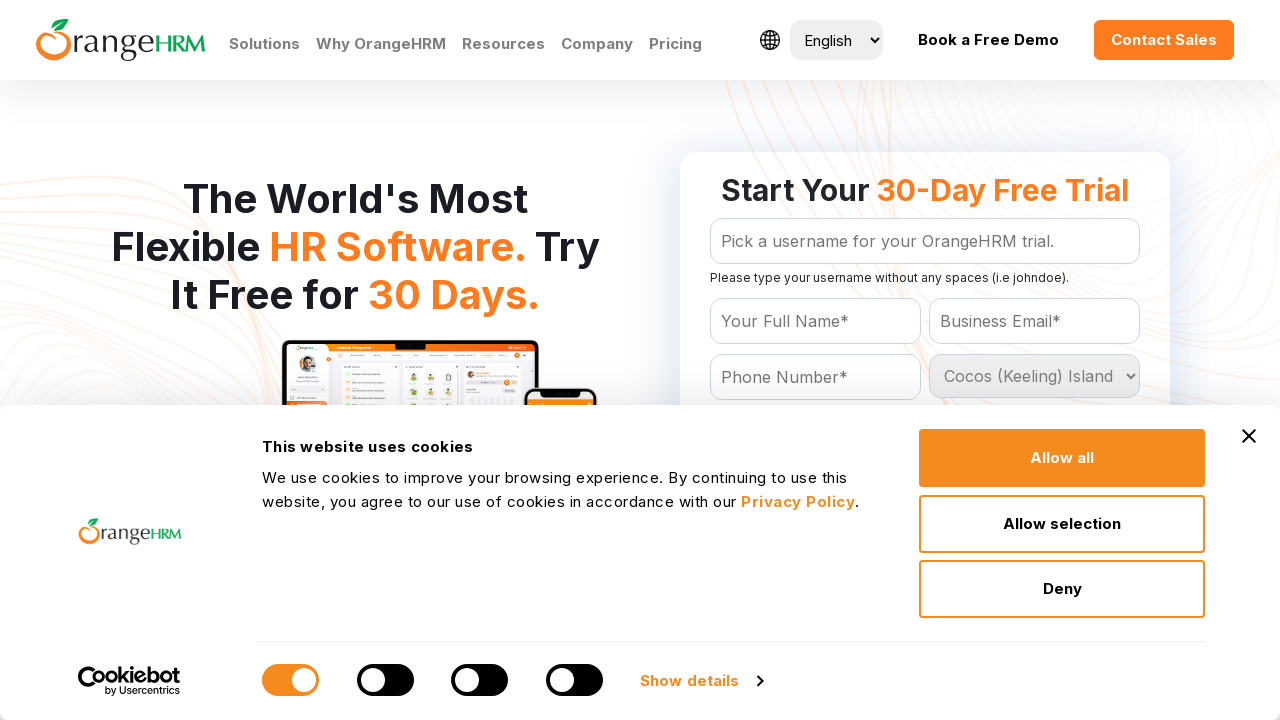

Selected country option at index 45 on #Form_getForm_Country
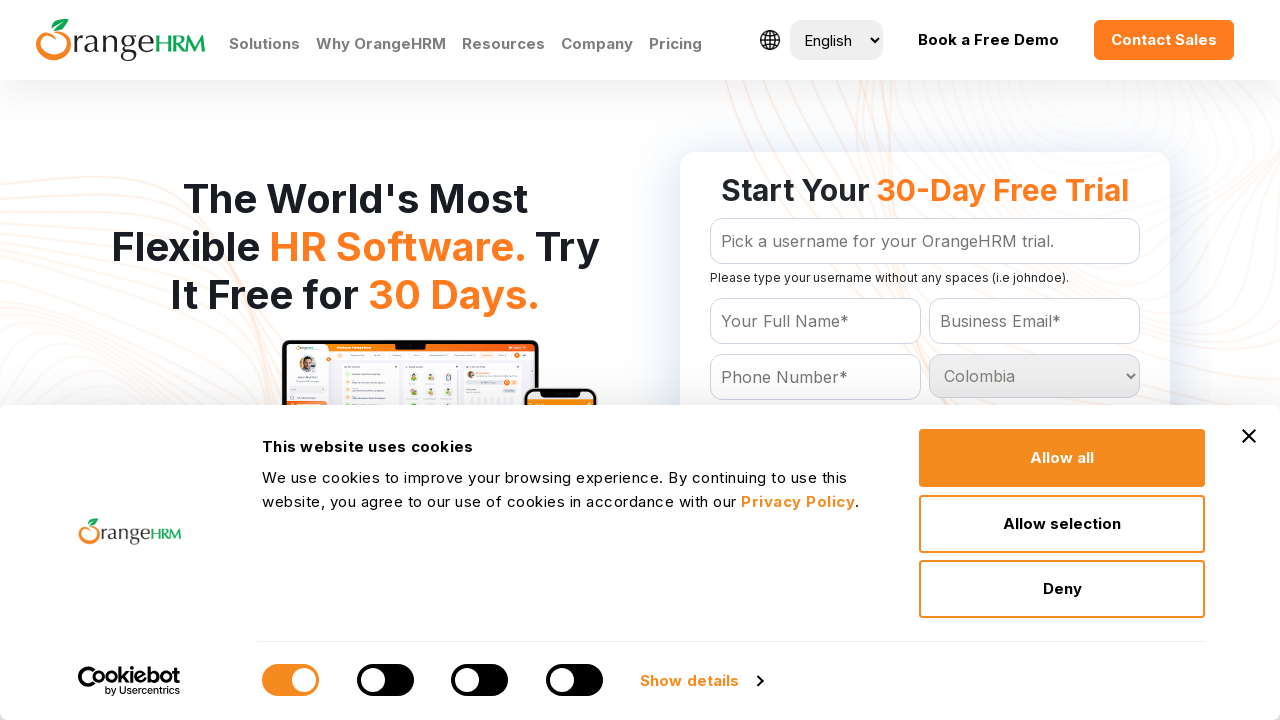

Waited 200ms for selection at index 45 to register
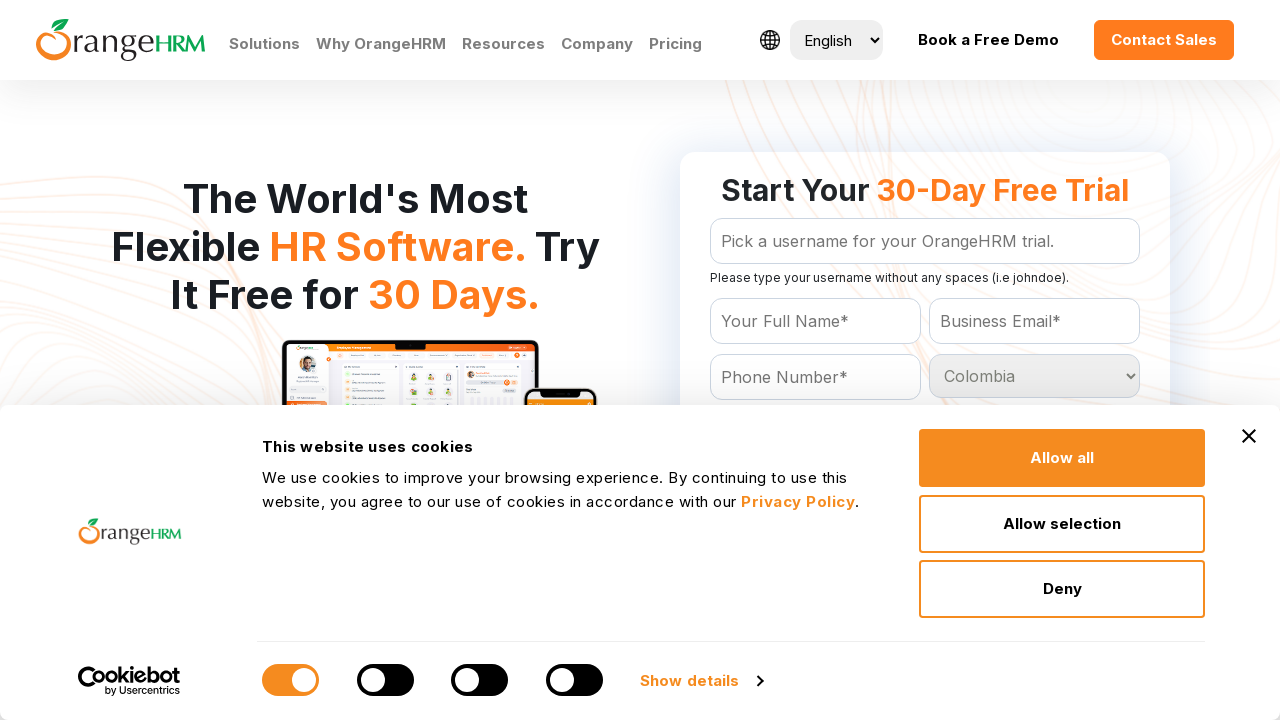

Selected country option at index 46 on #Form_getForm_Country
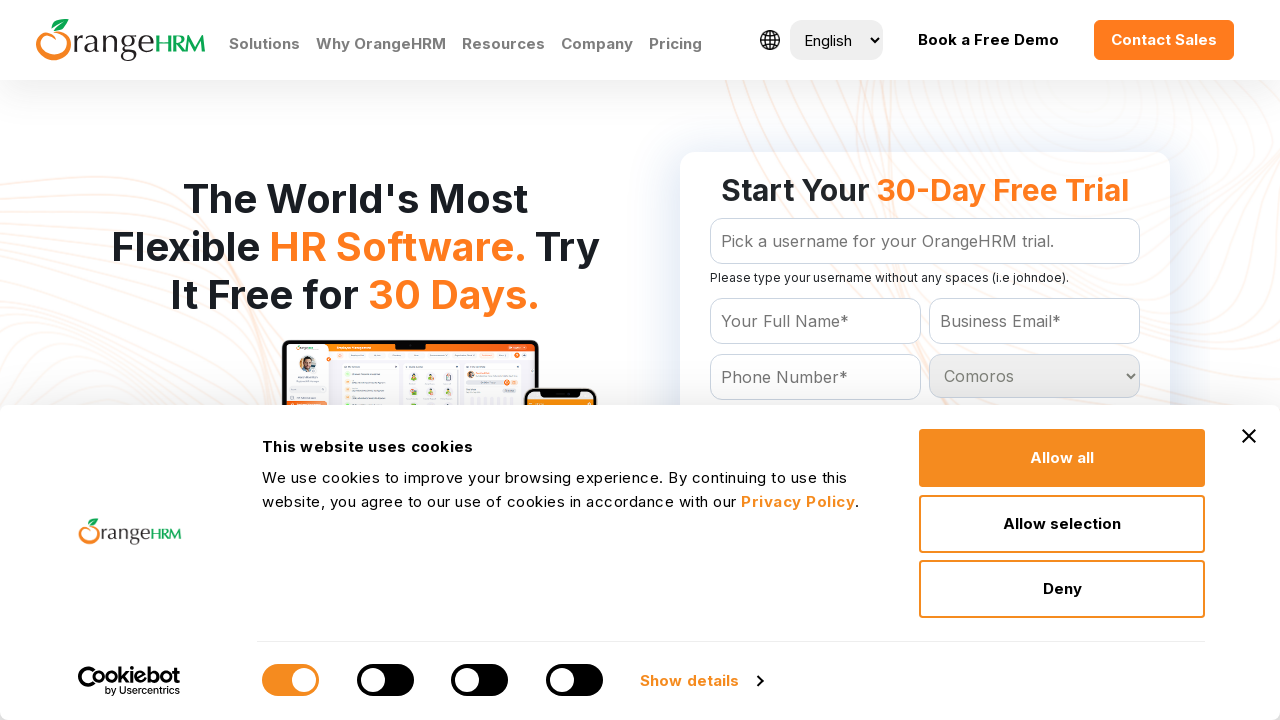

Waited 200ms for selection at index 46 to register
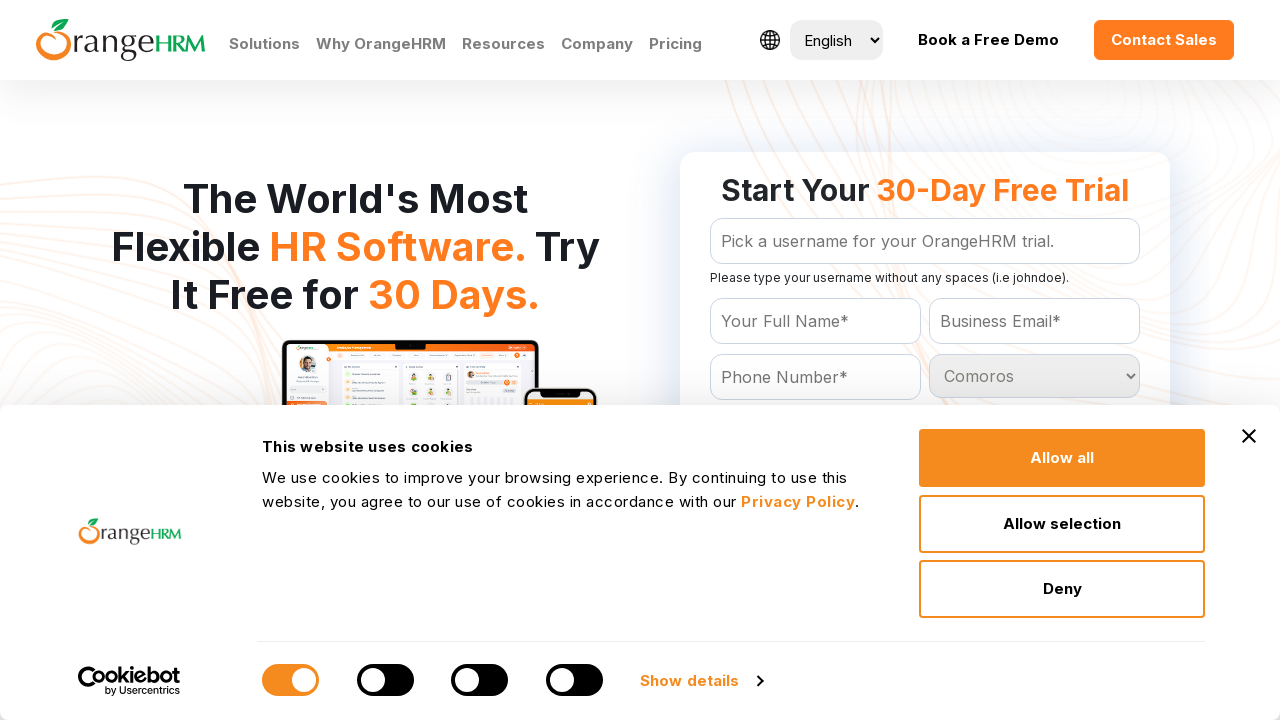

Selected country option at index 47 on #Form_getForm_Country
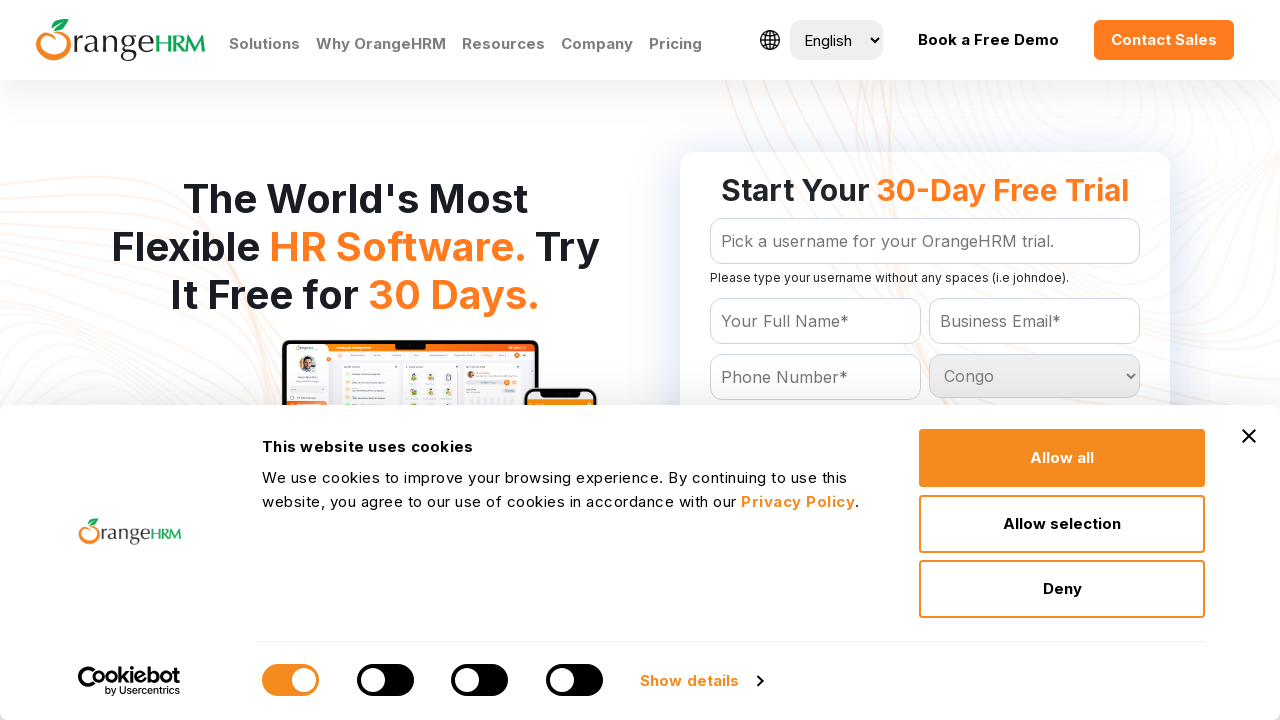

Waited 200ms for selection at index 47 to register
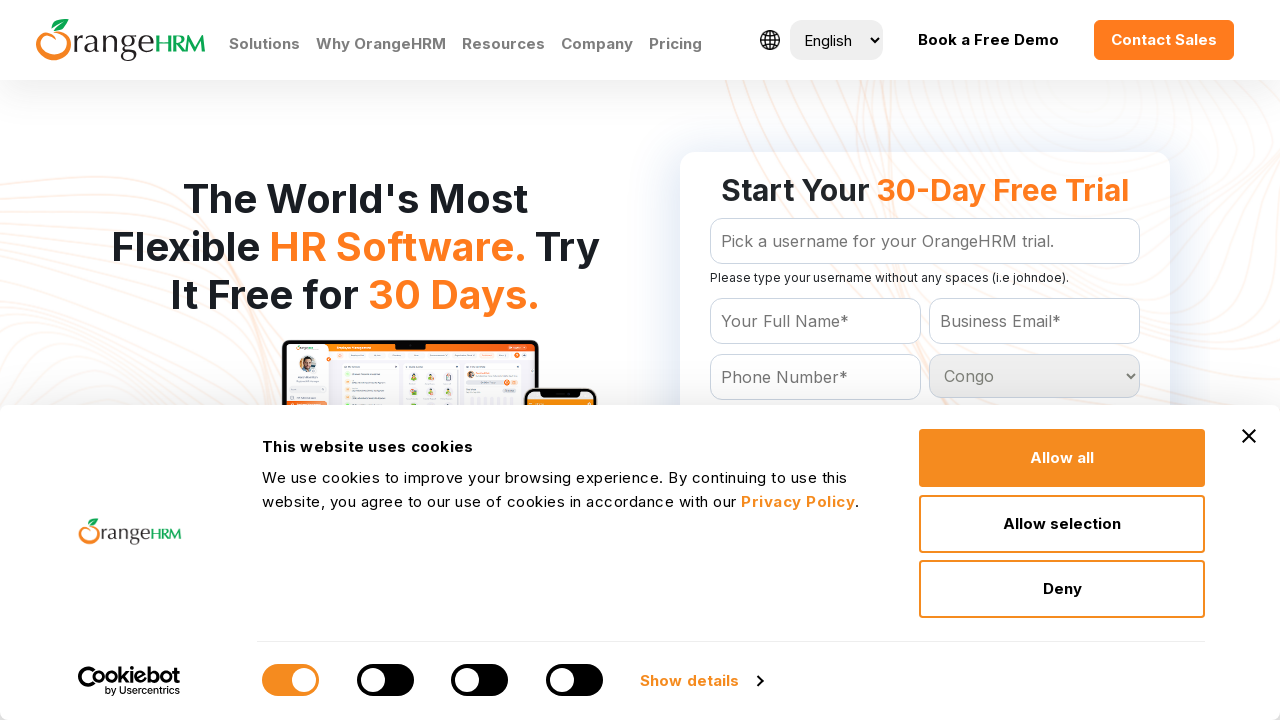

Selected country option at index 48 on #Form_getForm_Country
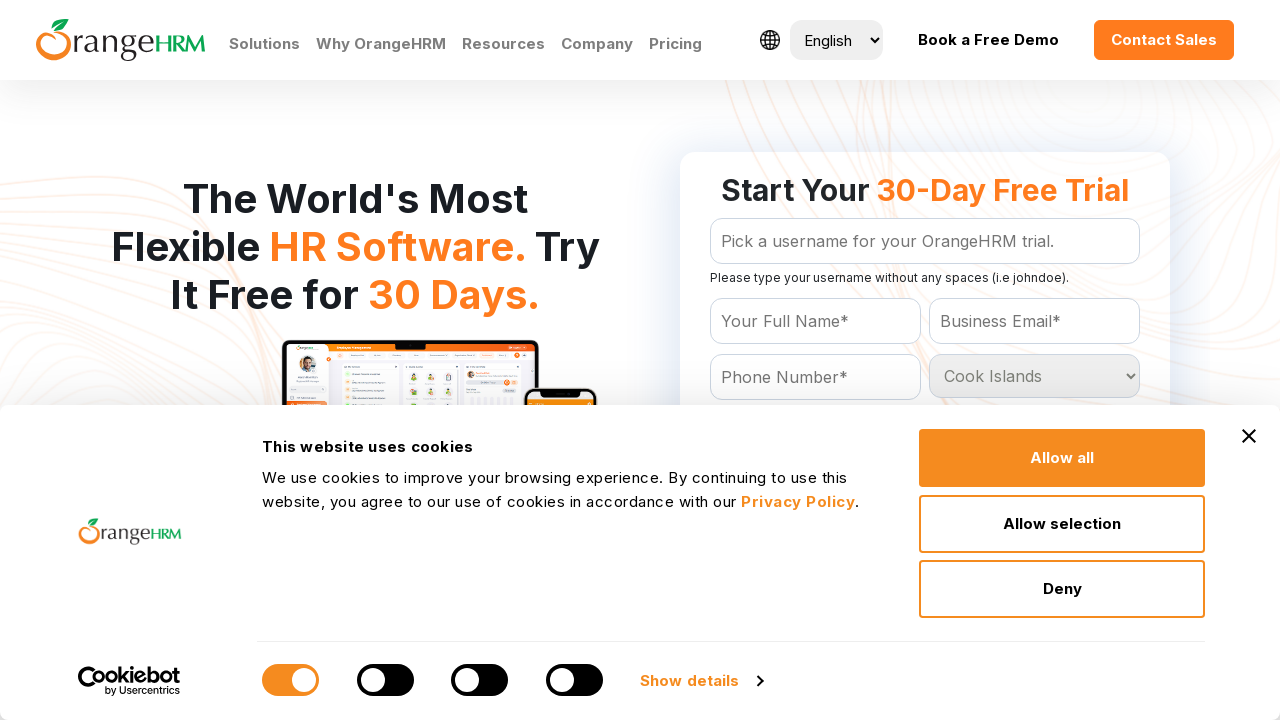

Waited 200ms for selection at index 48 to register
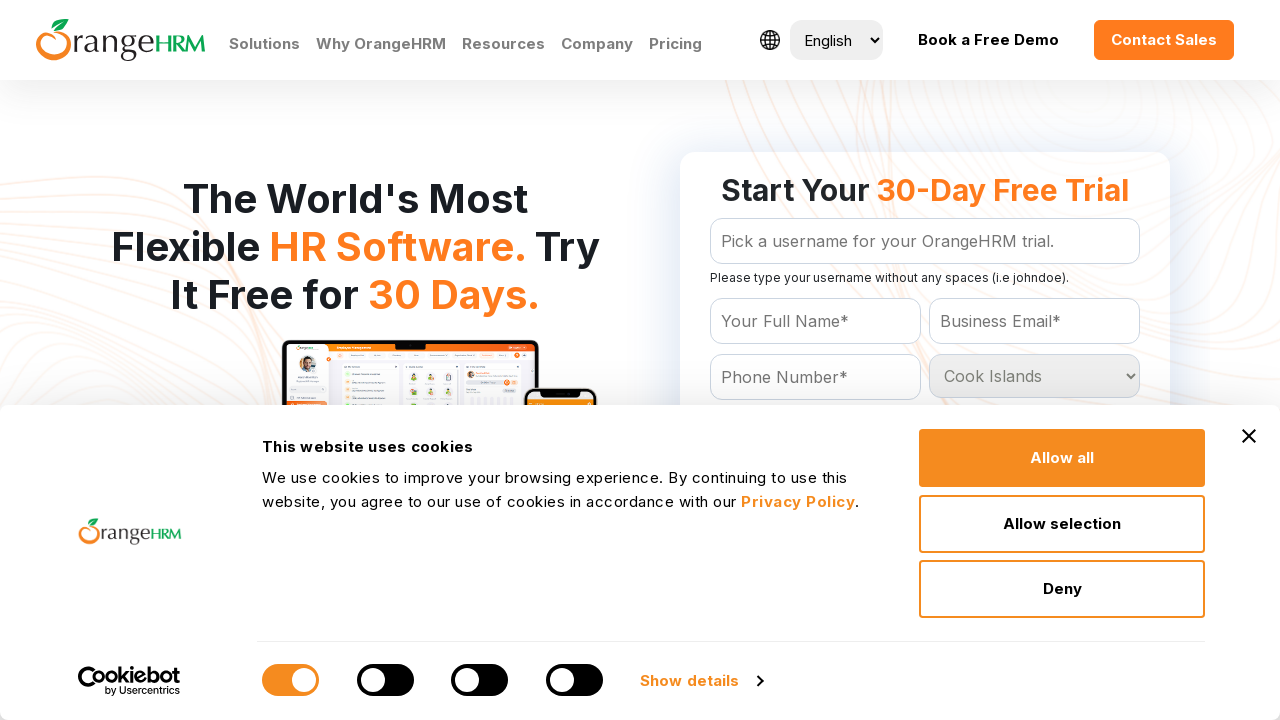

Selected country option at index 49 on #Form_getForm_Country
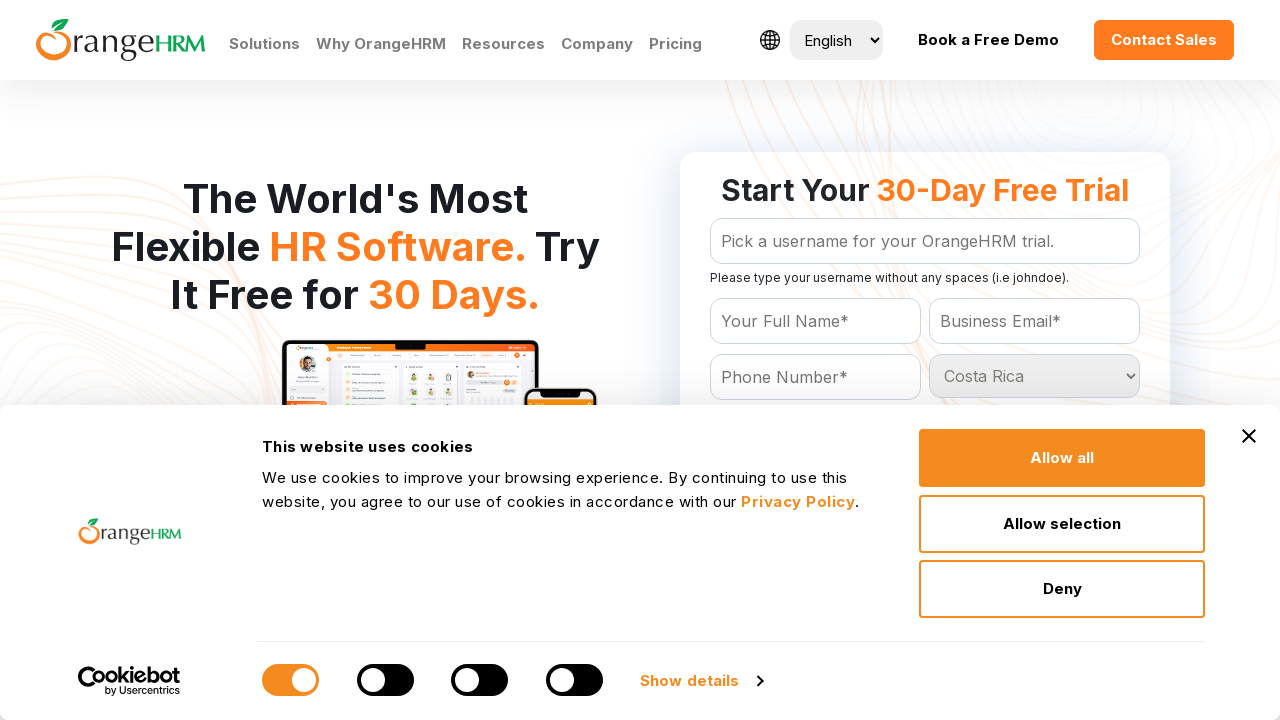

Waited 200ms for selection at index 49 to register
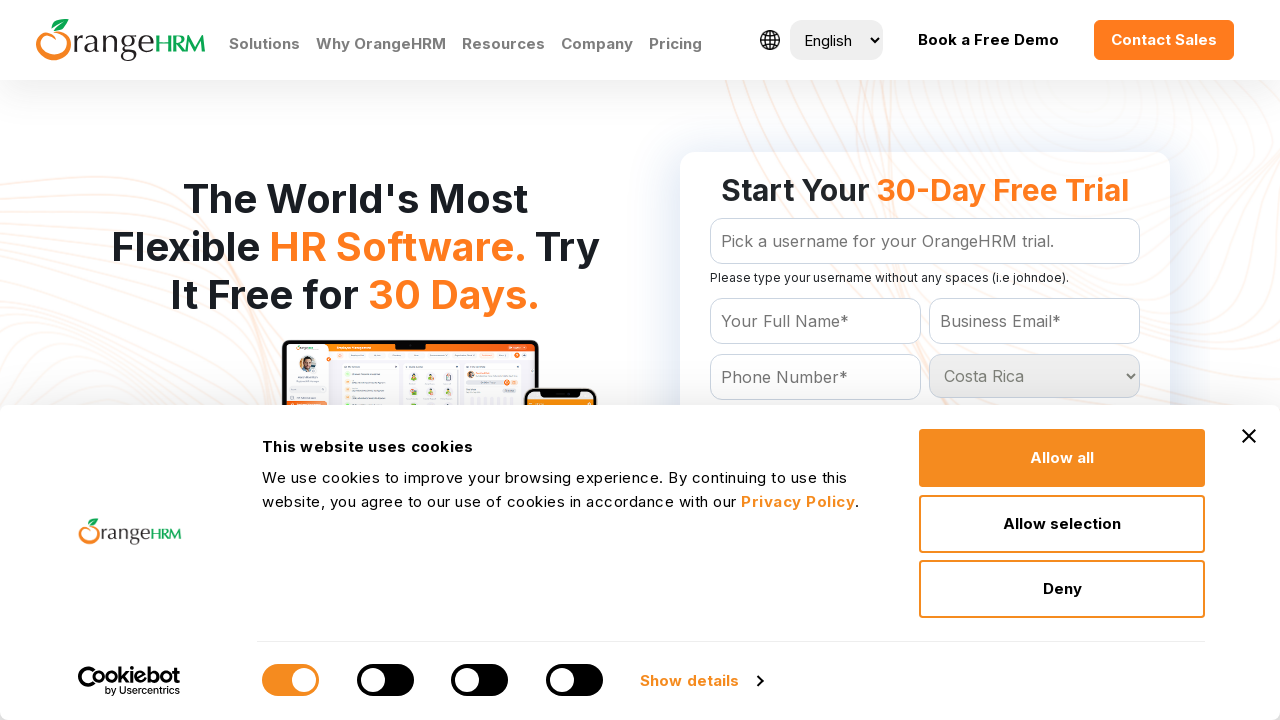

Selected country option at index 50 on #Form_getForm_Country
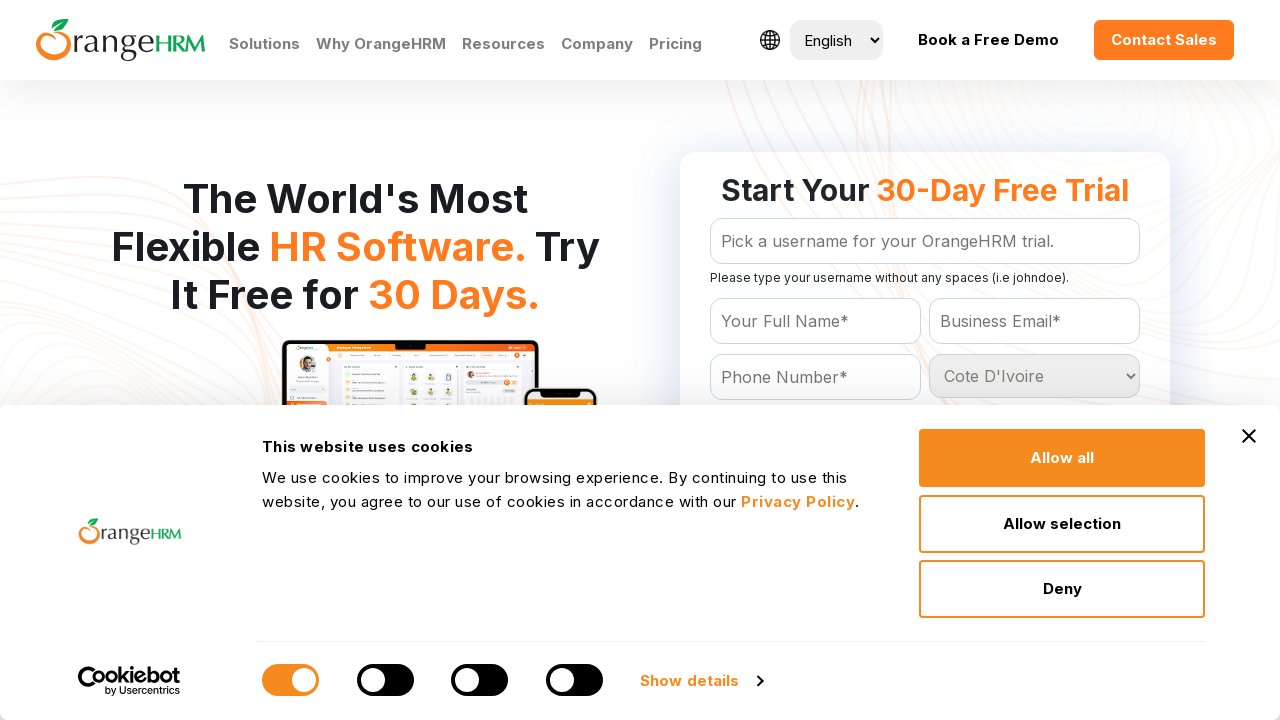

Waited 200ms for selection at index 50 to register
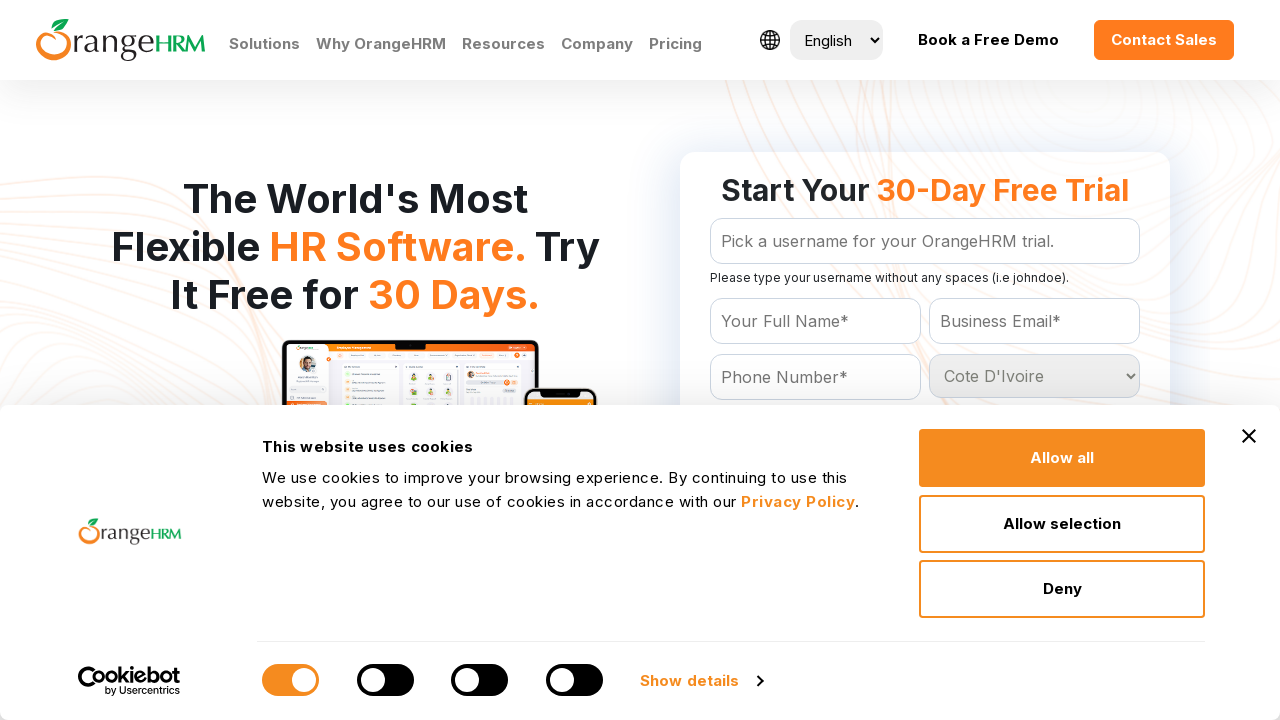

Selected country option at index 51 on #Form_getForm_Country
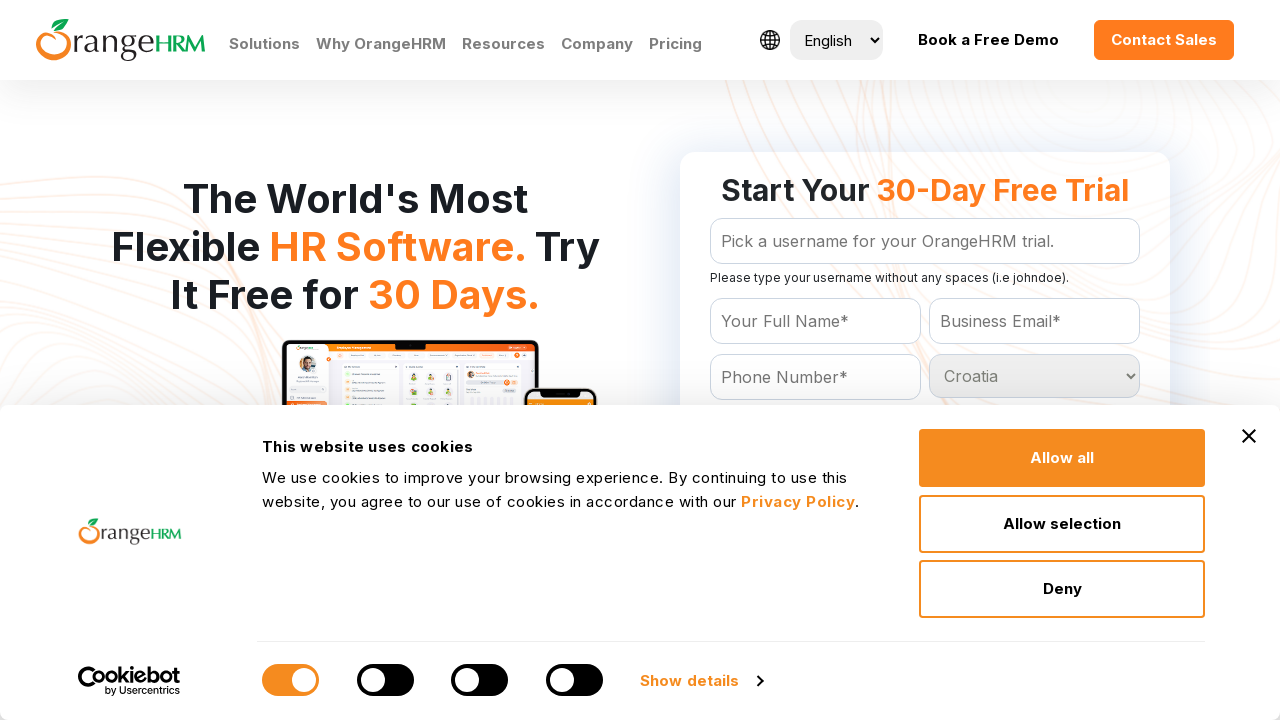

Waited 200ms for selection at index 51 to register
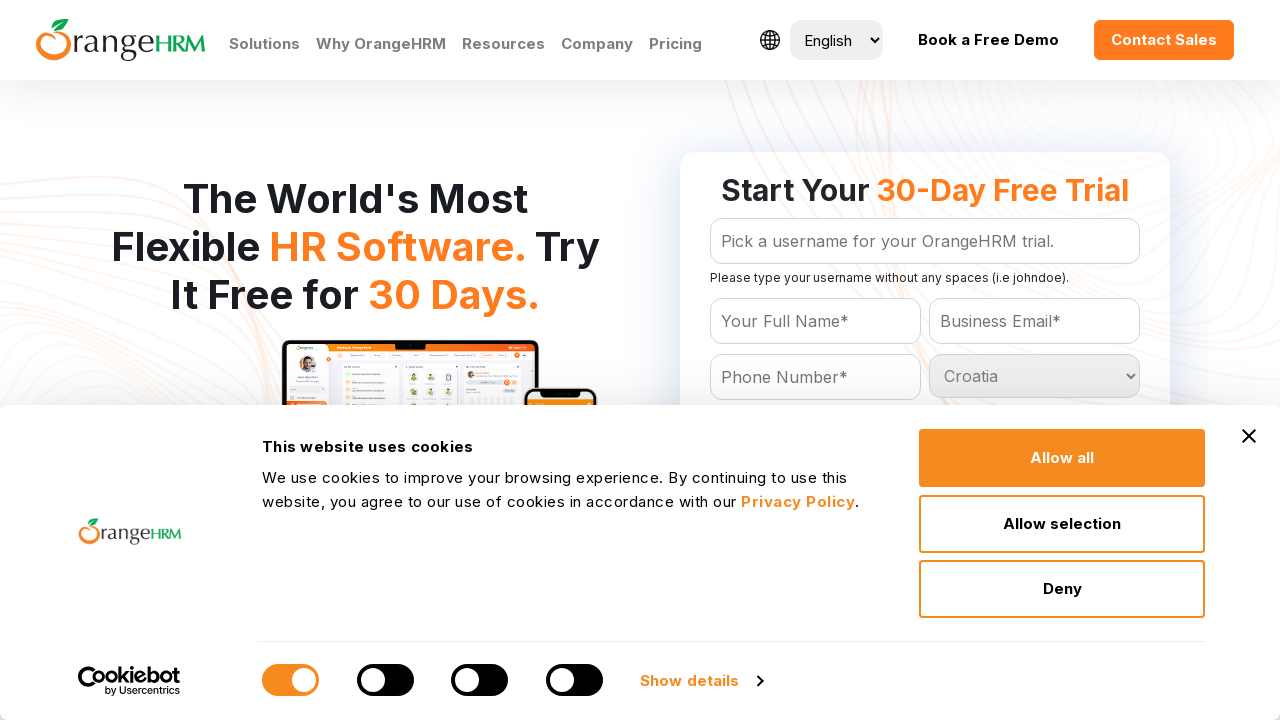

Selected country option at index 52 on #Form_getForm_Country
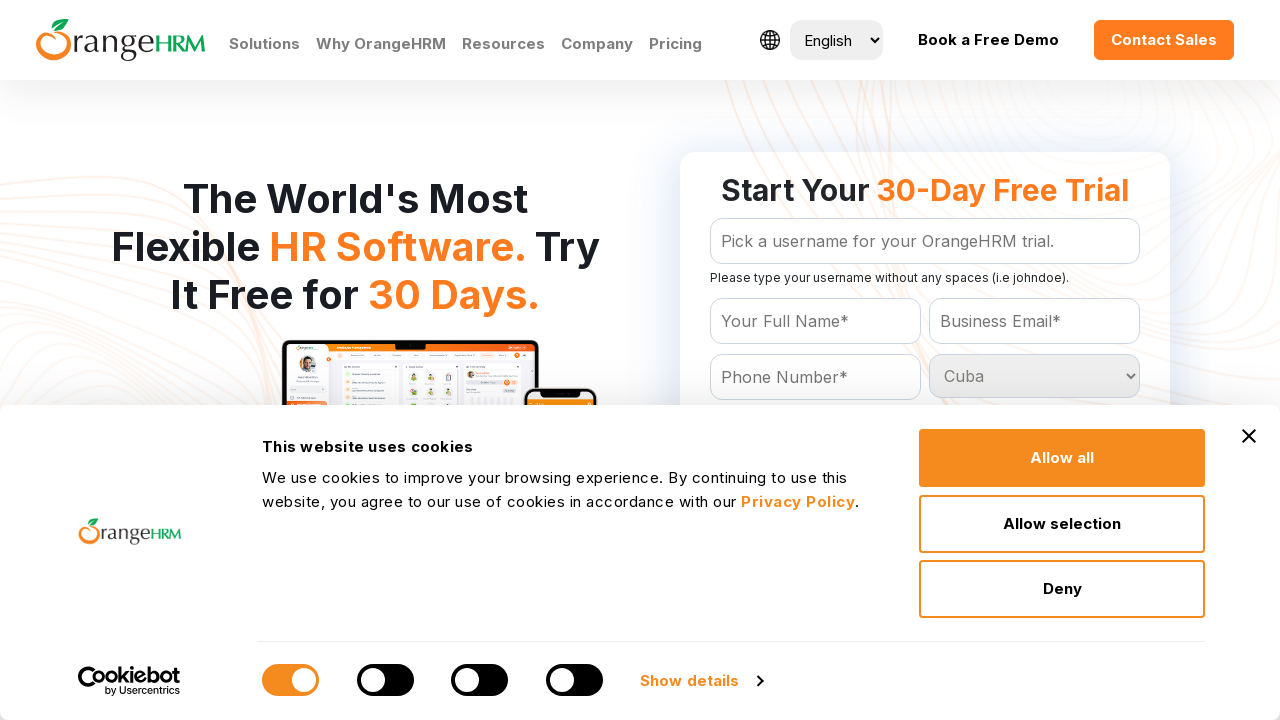

Waited 200ms for selection at index 52 to register
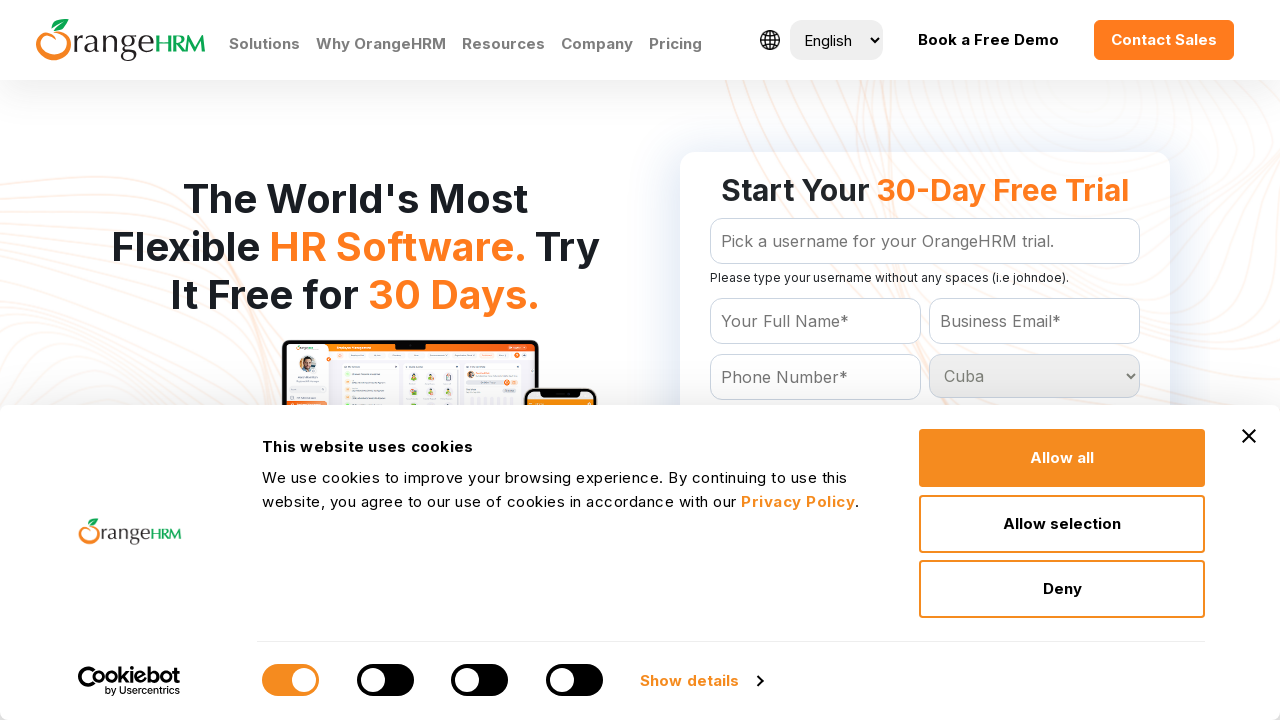

Selected country option at index 53 on #Form_getForm_Country
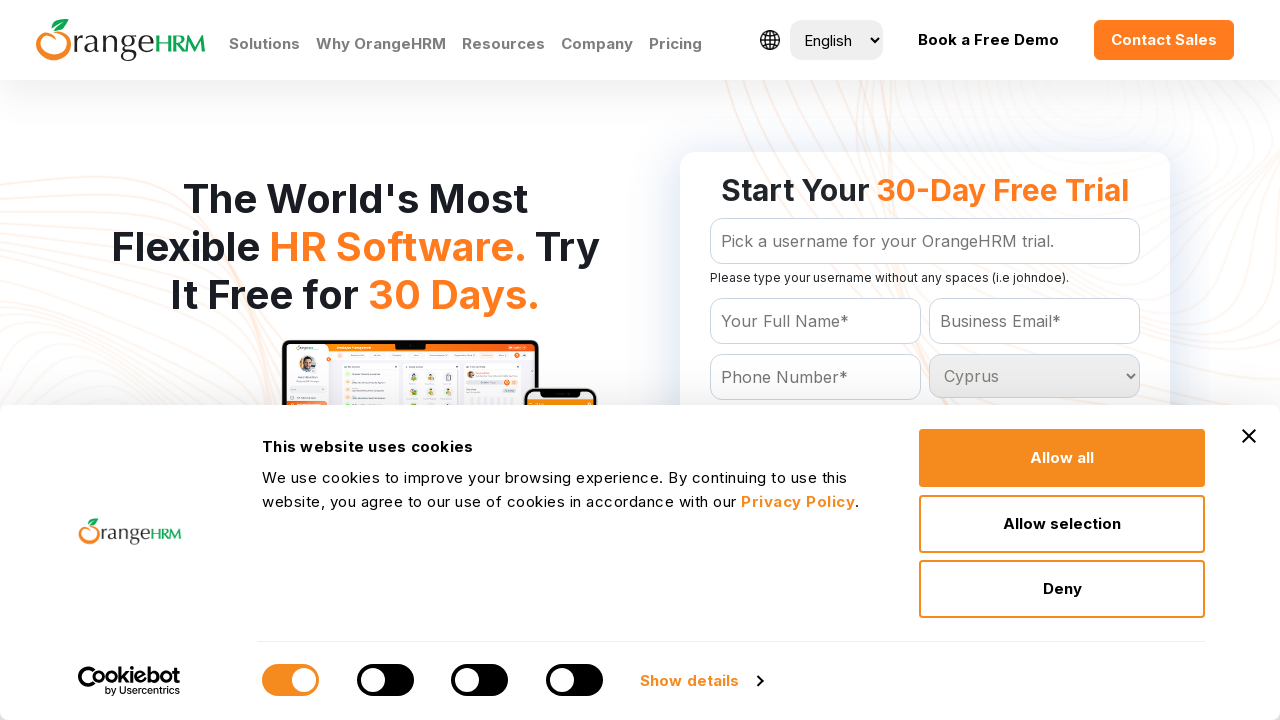

Waited 200ms for selection at index 53 to register
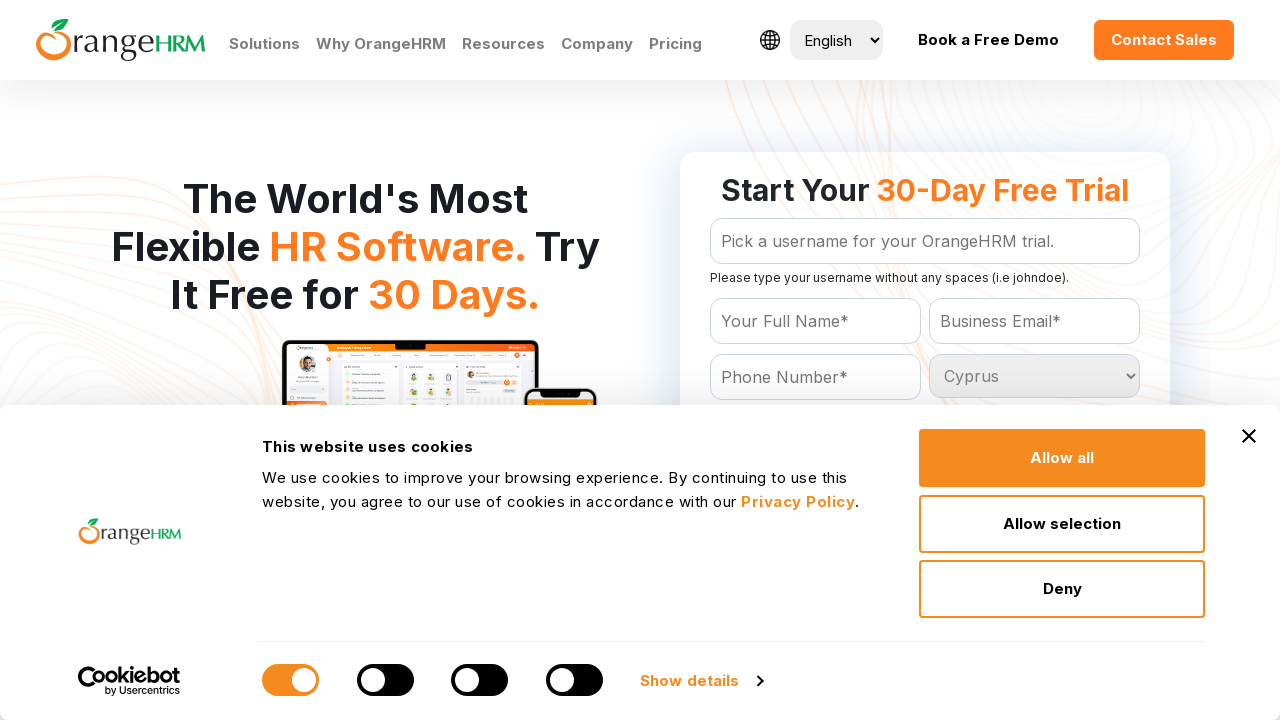

Selected country option at index 54 on #Form_getForm_Country
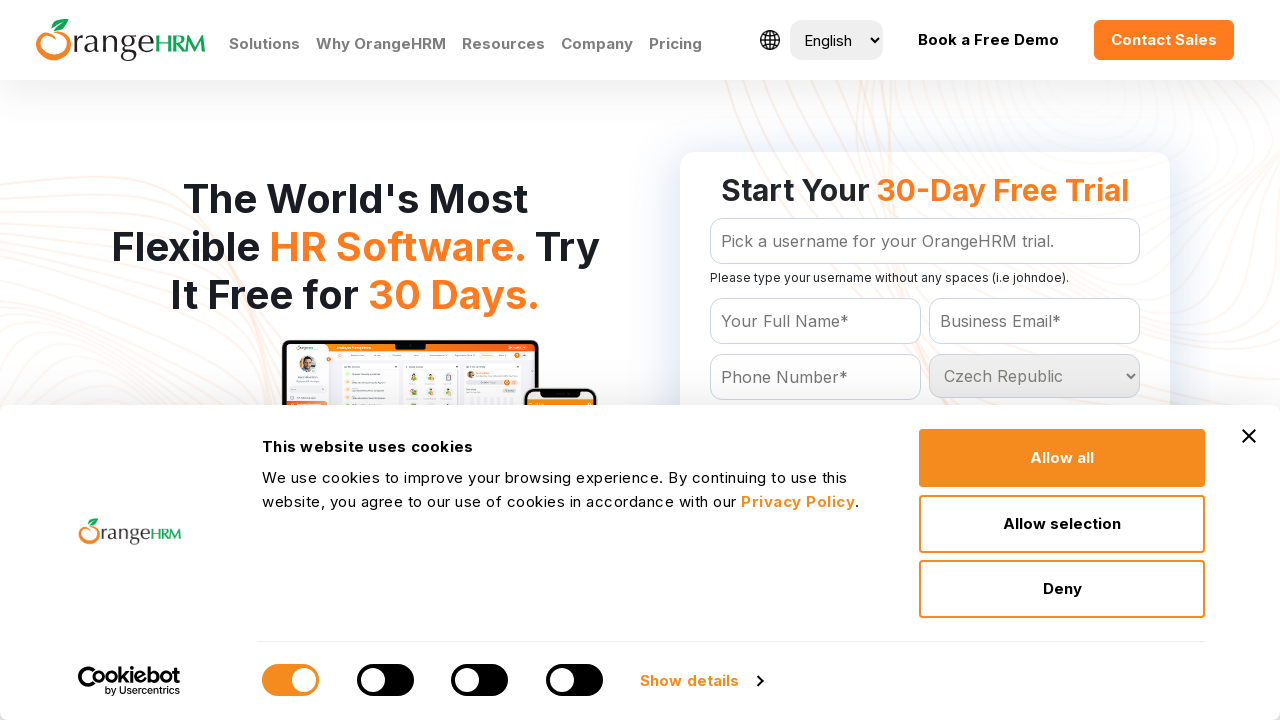

Waited 200ms for selection at index 54 to register
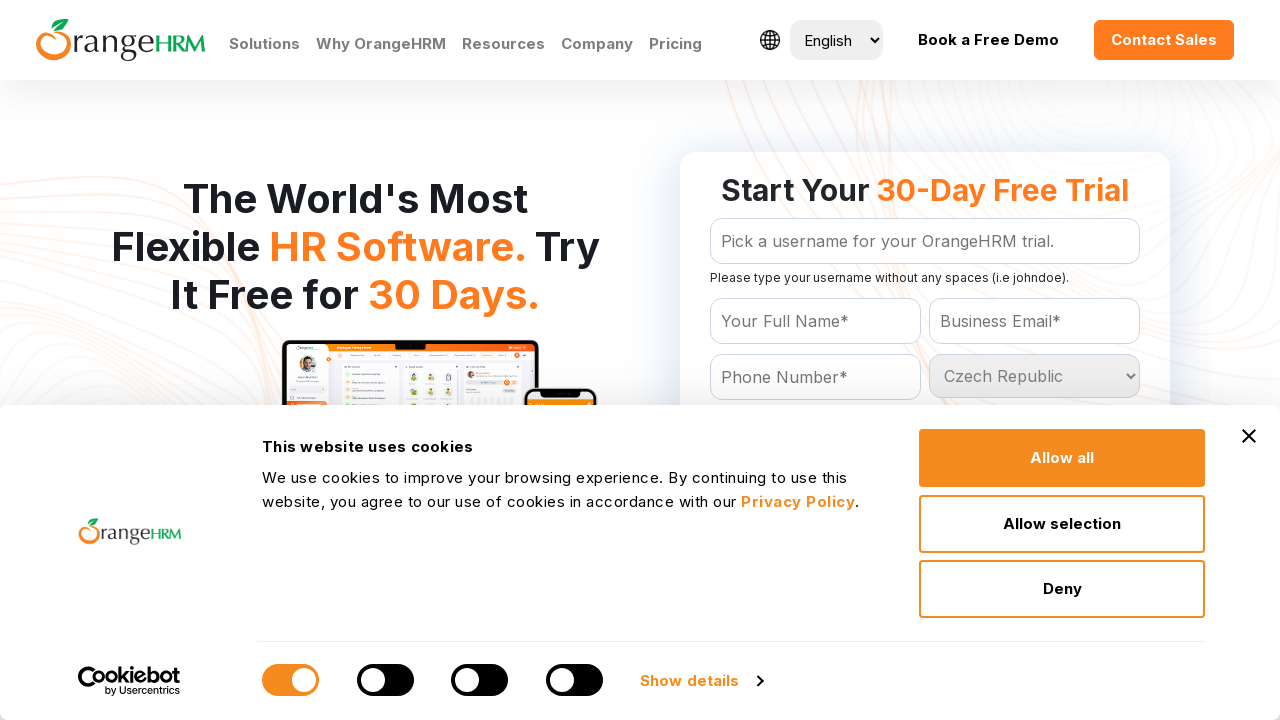

Selected country option at index 55 on #Form_getForm_Country
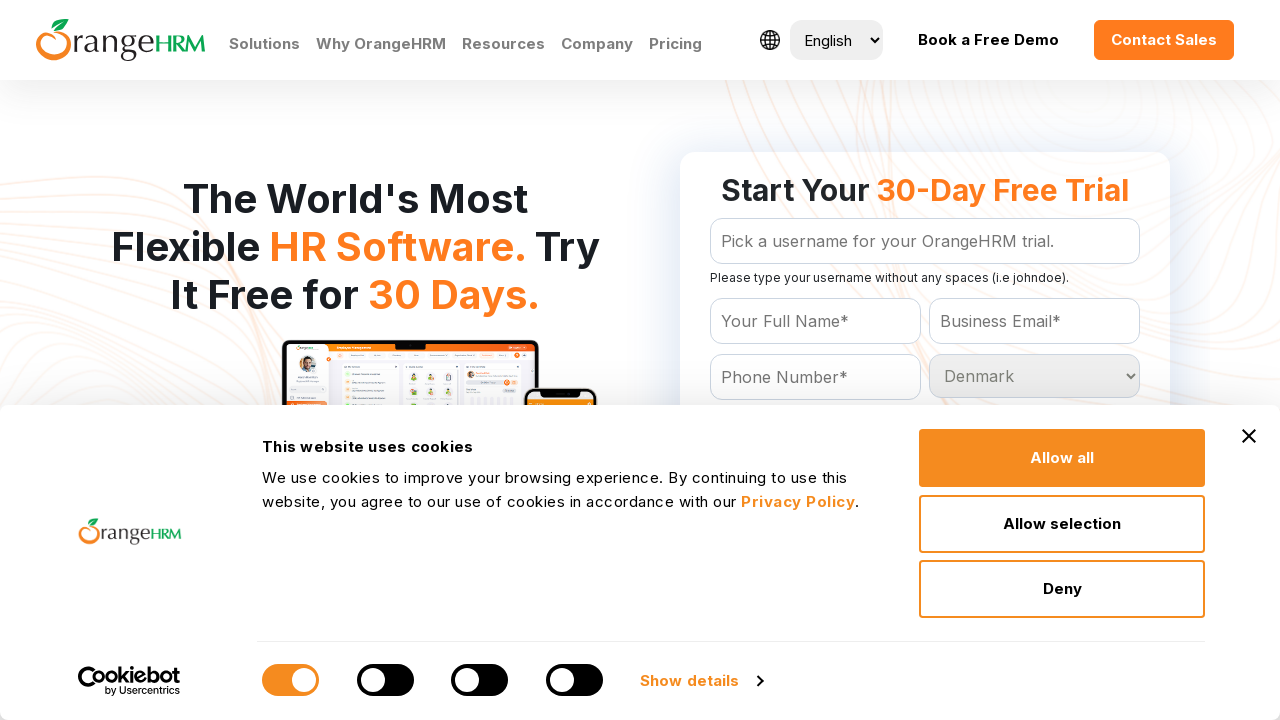

Waited 200ms for selection at index 55 to register
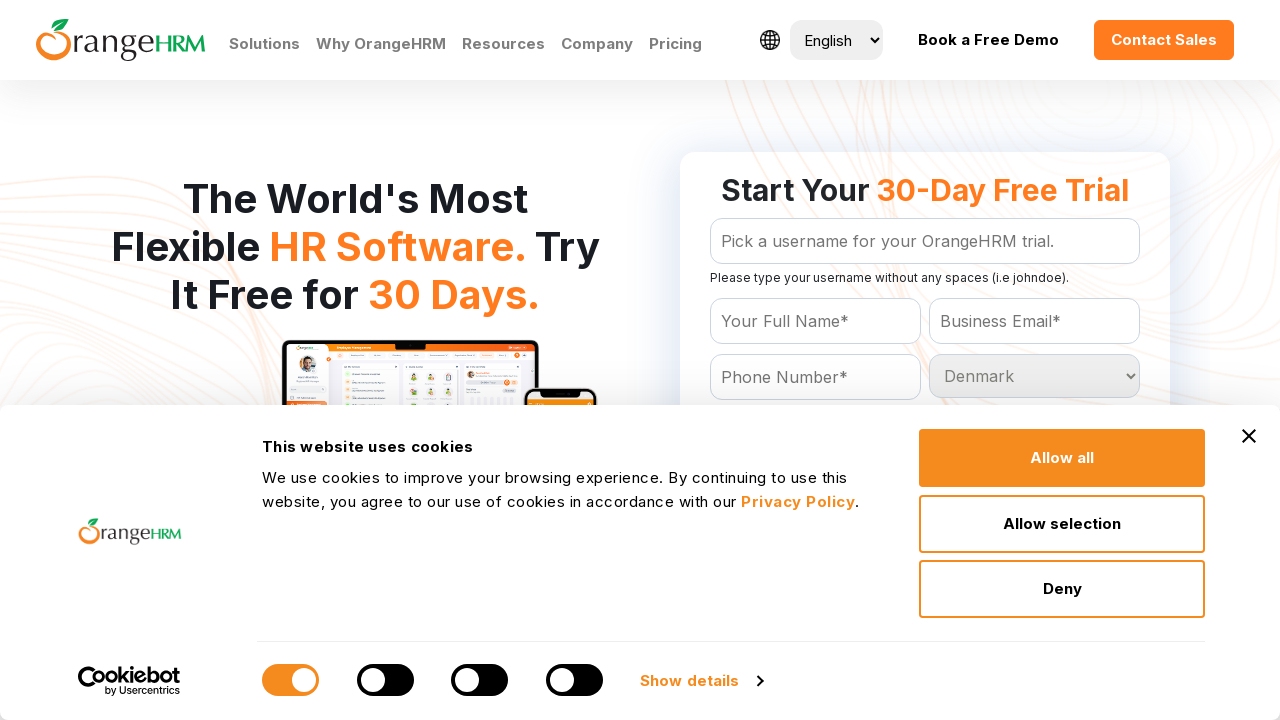

Selected country option at index 56 on #Form_getForm_Country
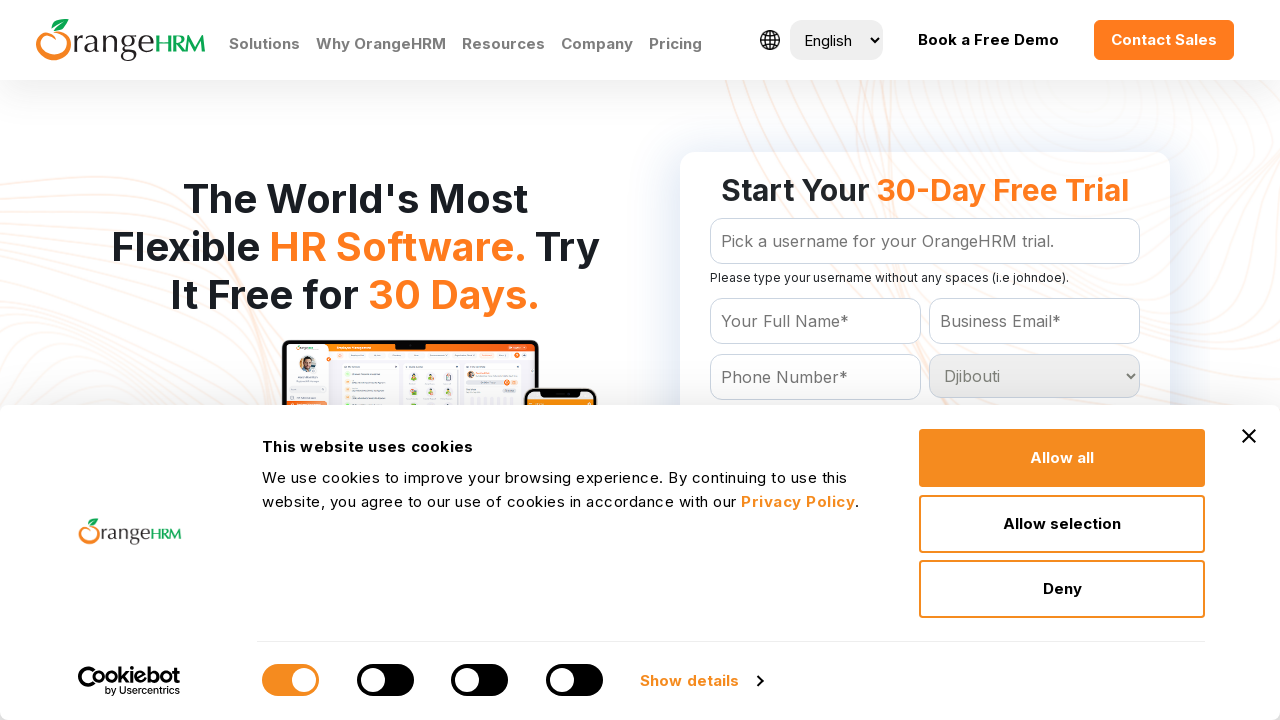

Waited 200ms for selection at index 56 to register
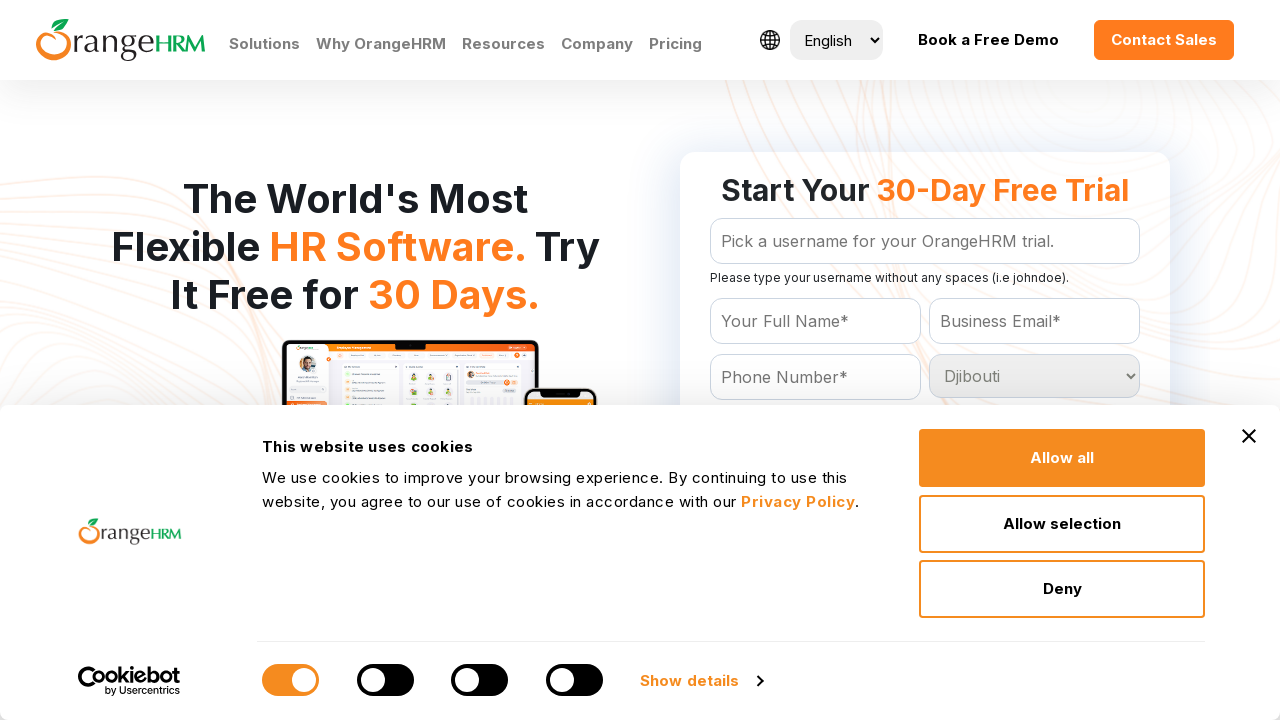

Selected country option at index 57 on #Form_getForm_Country
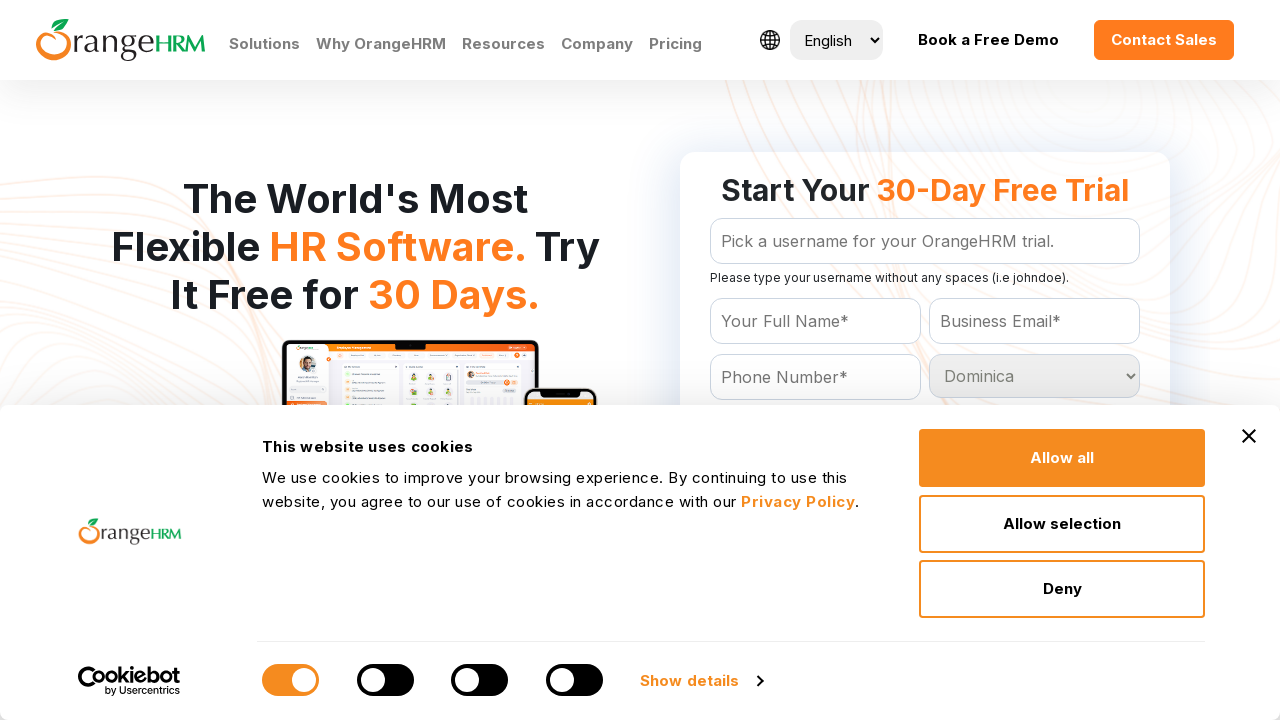

Waited 200ms for selection at index 57 to register
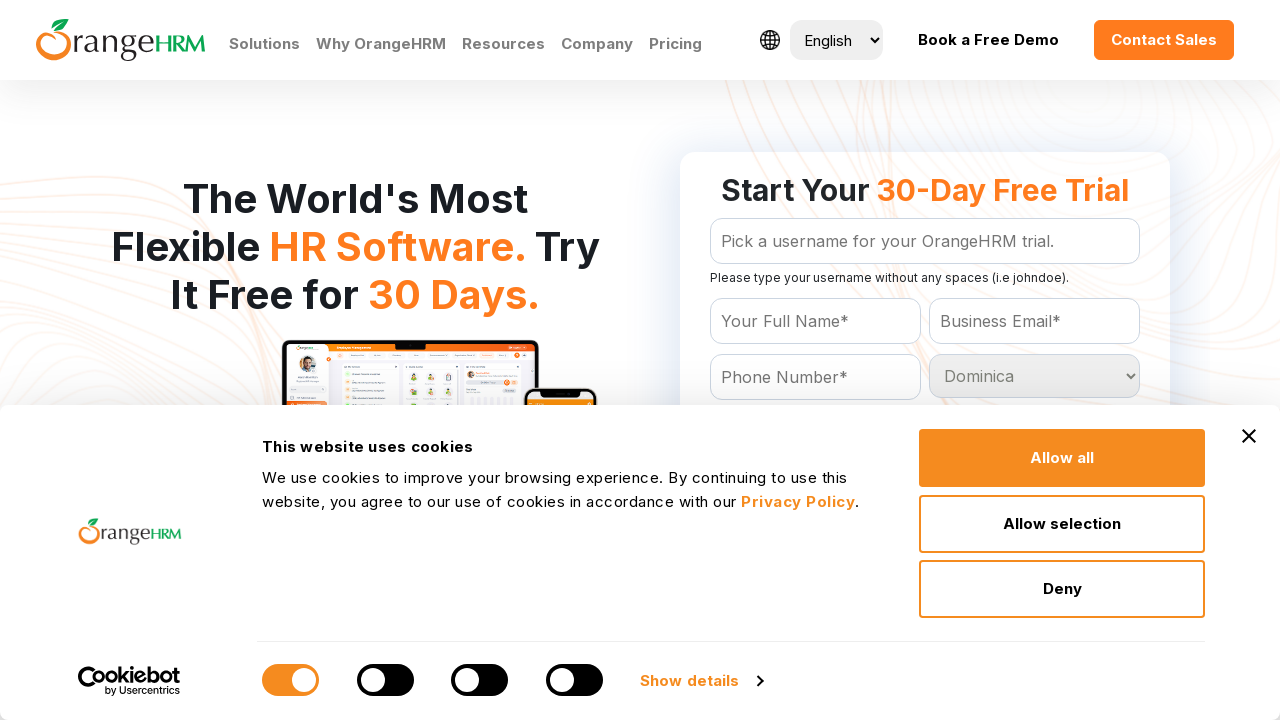

Selected country option at index 58 on #Form_getForm_Country
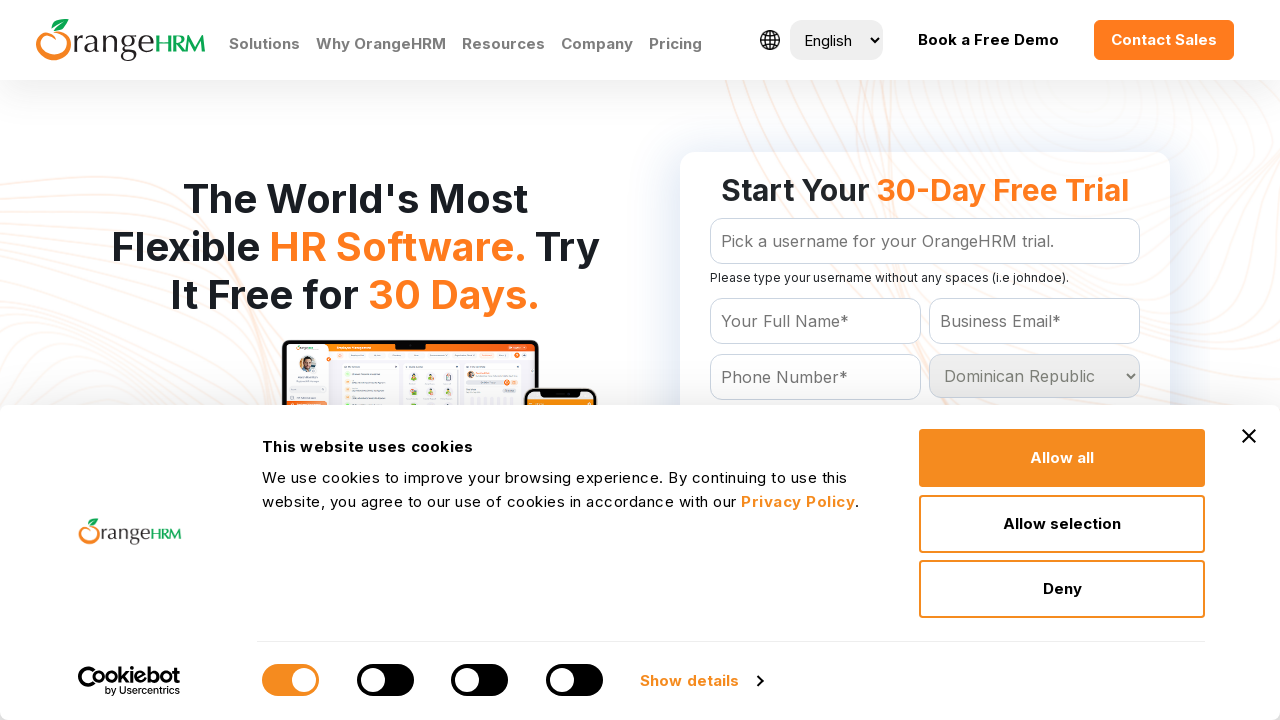

Waited 200ms for selection at index 58 to register
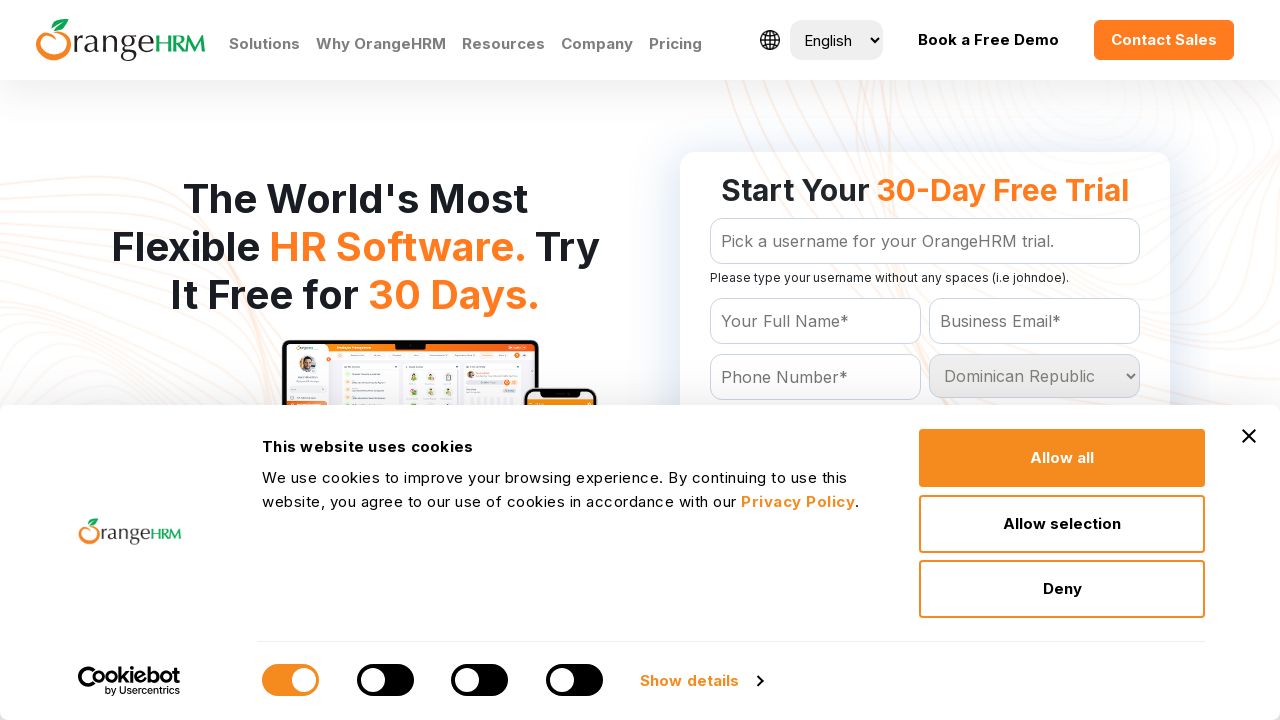

Selected country option at index 59 on #Form_getForm_Country
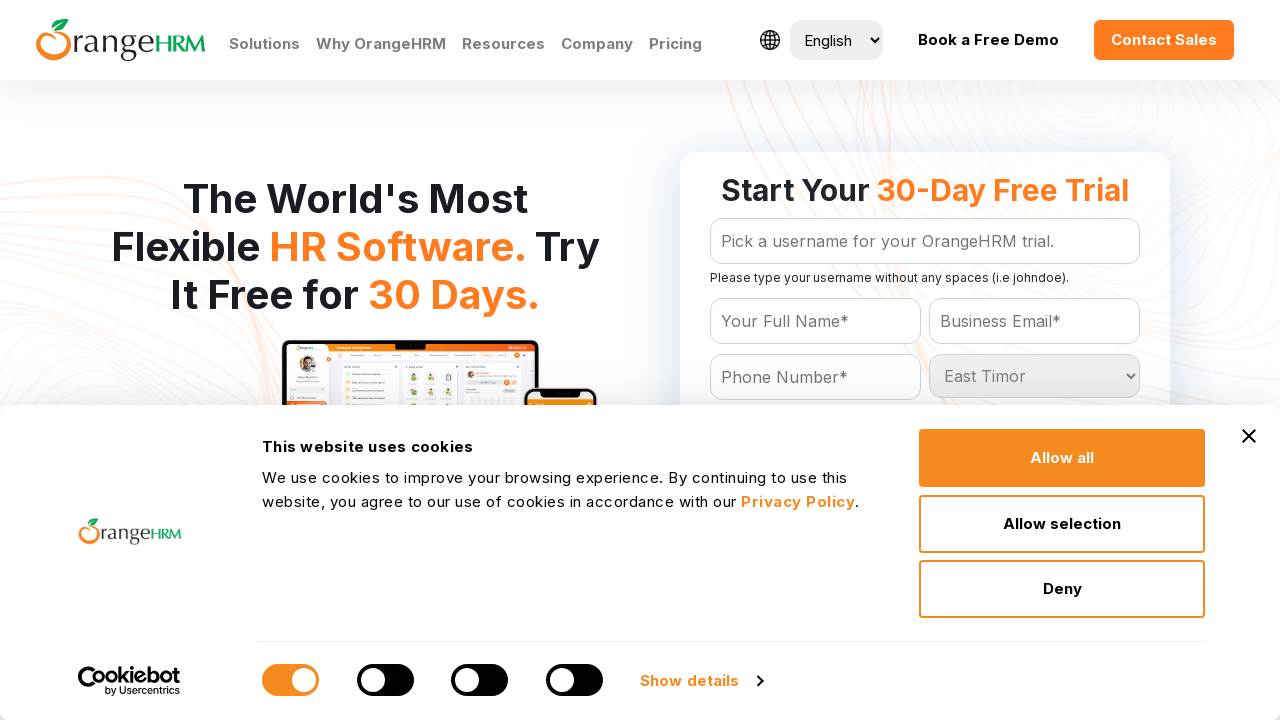

Waited 200ms for selection at index 59 to register
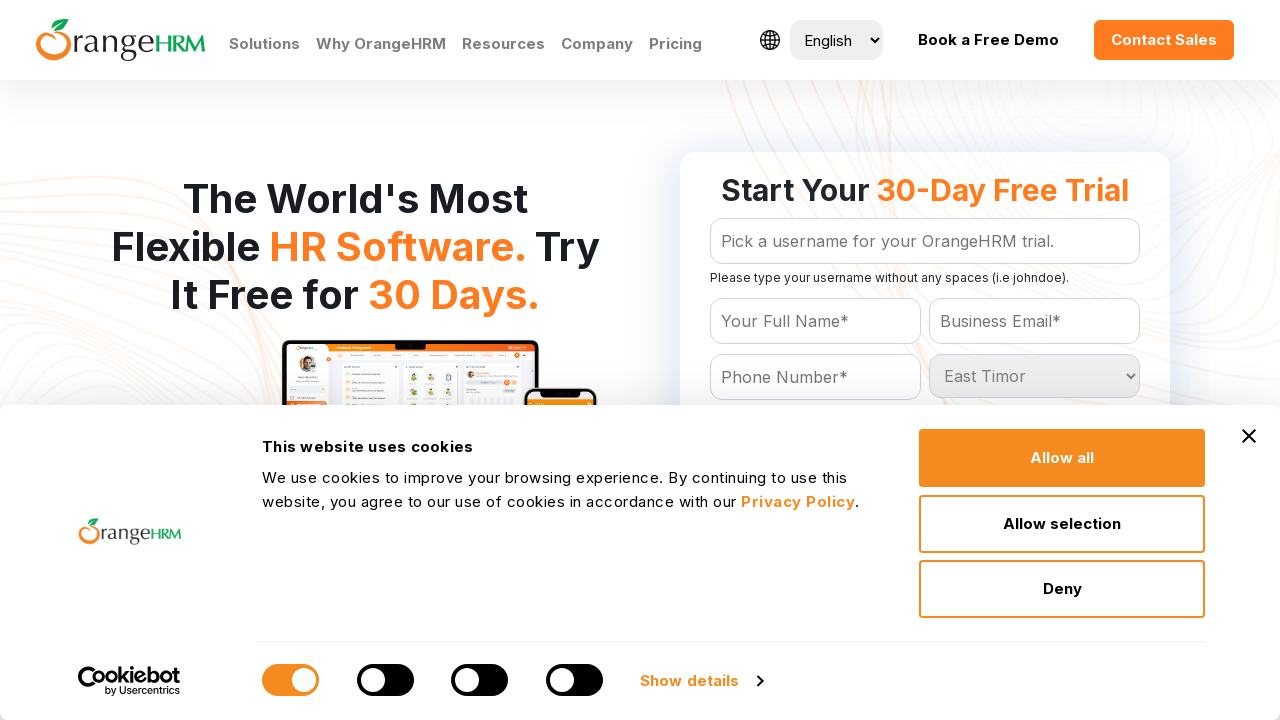

Selected country option at index 60 on #Form_getForm_Country
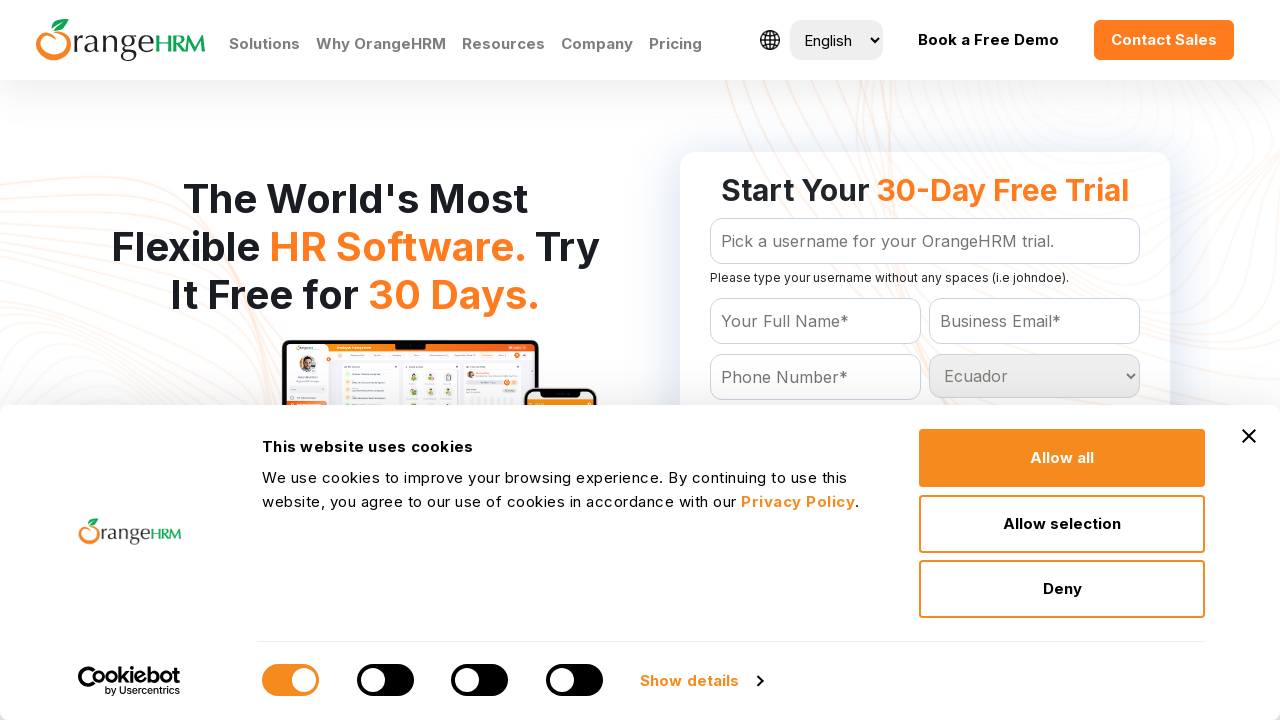

Waited 200ms for selection at index 60 to register
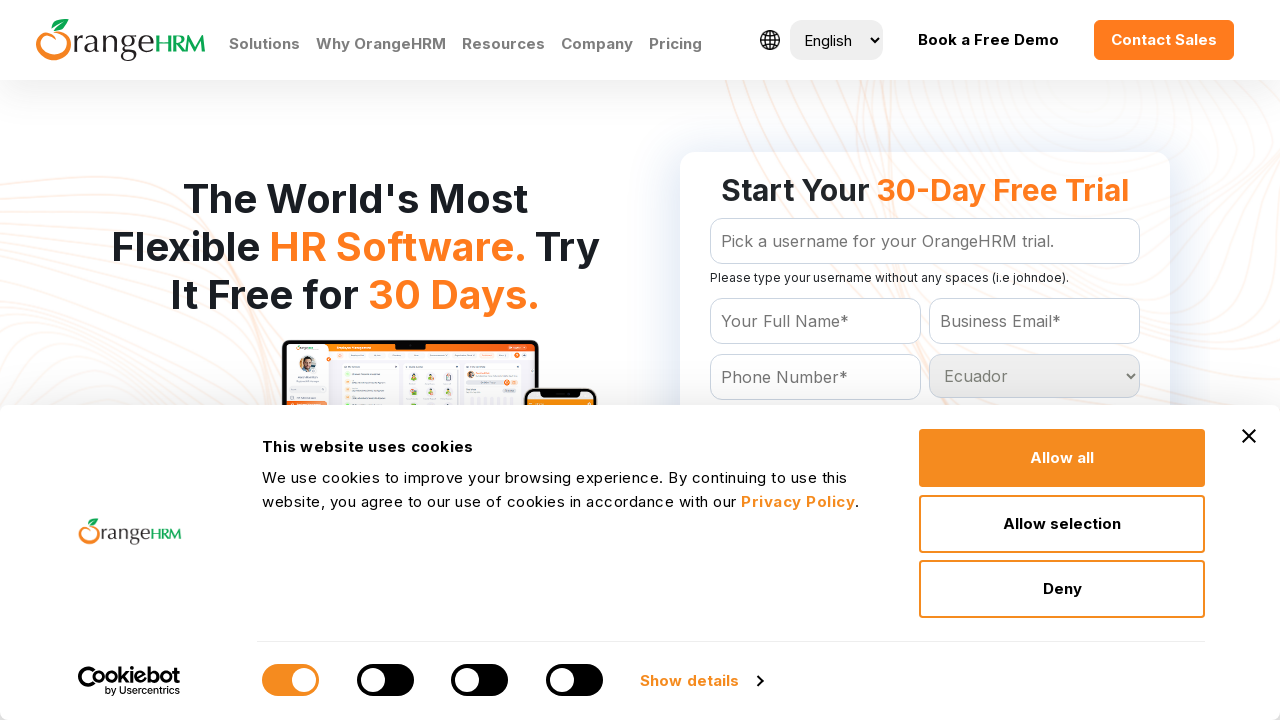

Selected country option at index 61 on #Form_getForm_Country
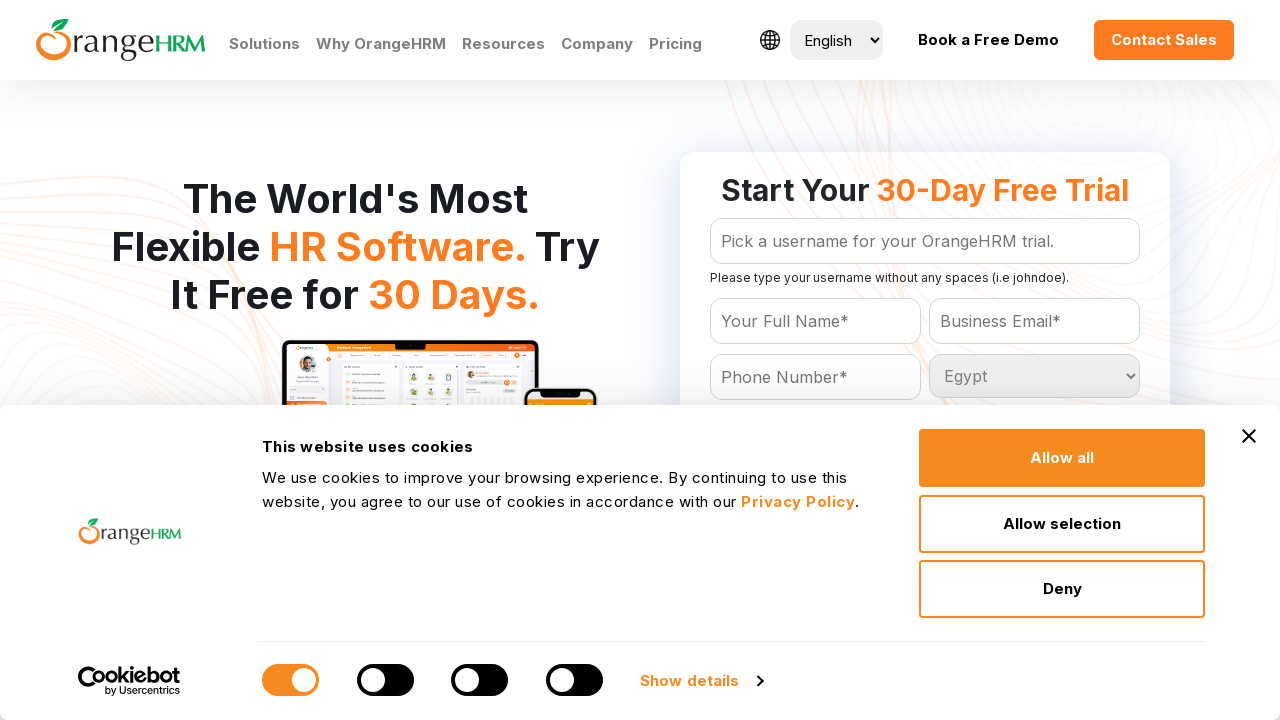

Waited 200ms for selection at index 61 to register
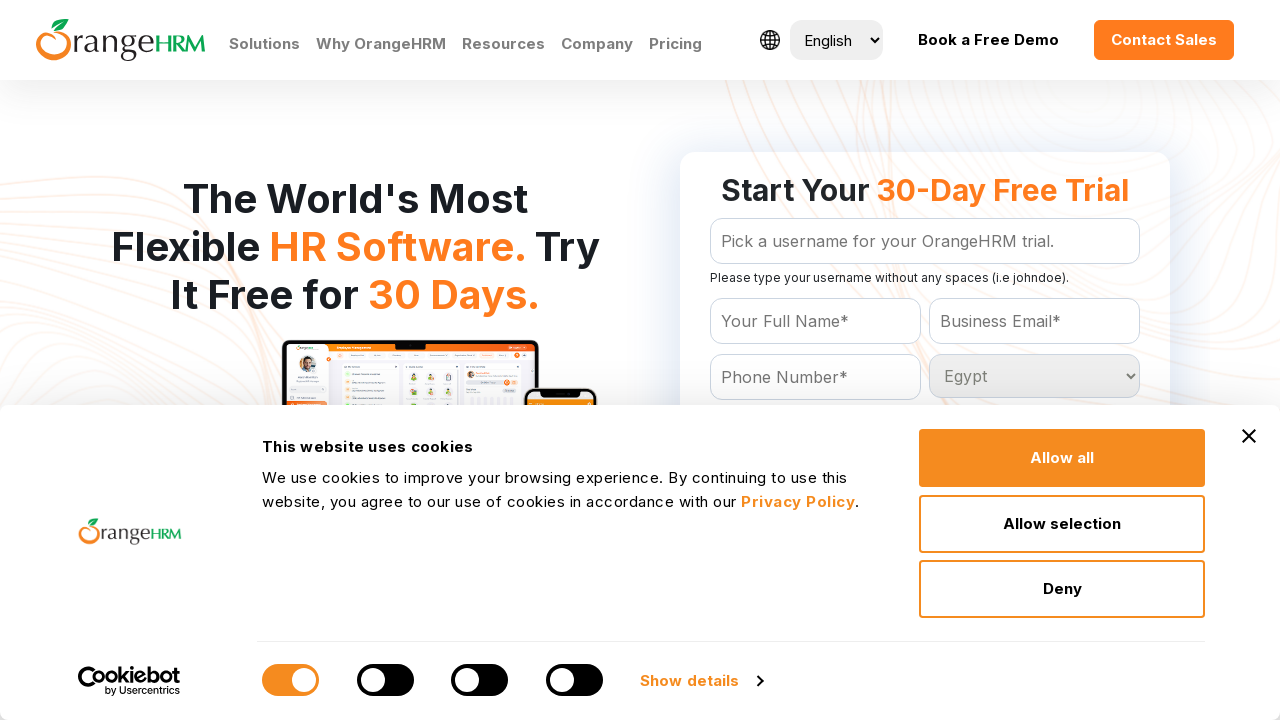

Selected country option at index 62 on #Form_getForm_Country
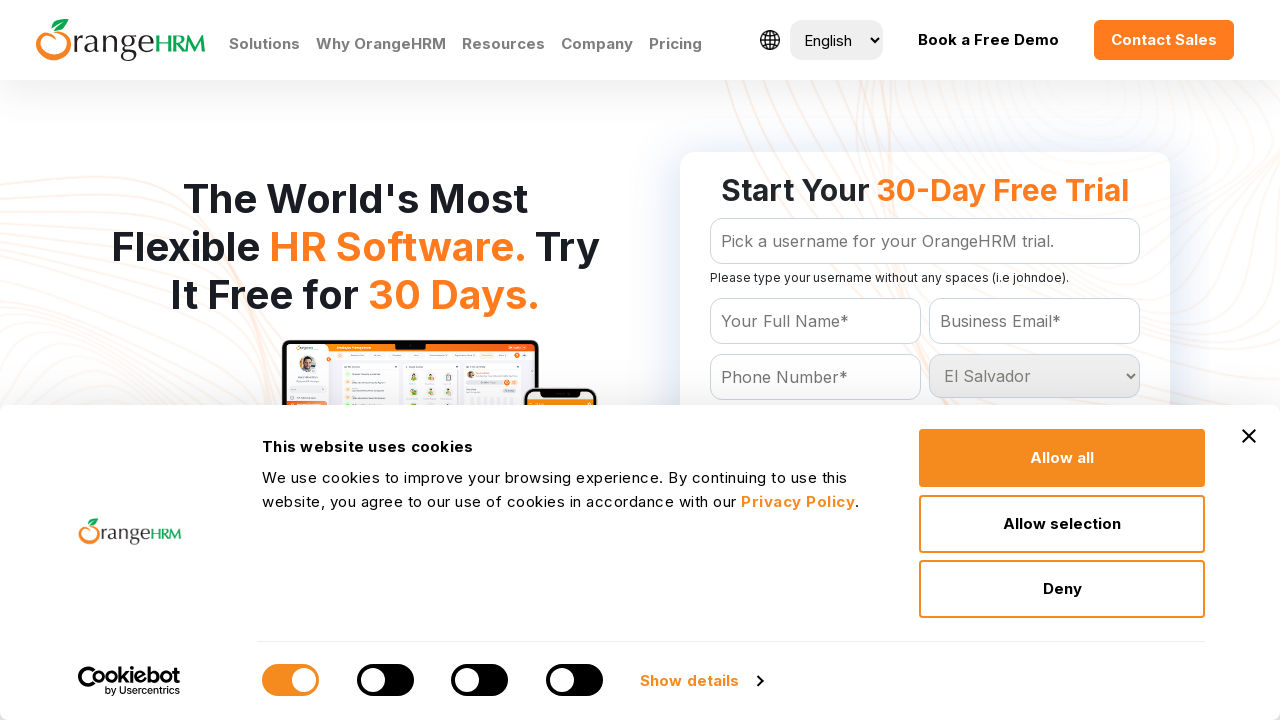

Waited 200ms for selection at index 62 to register
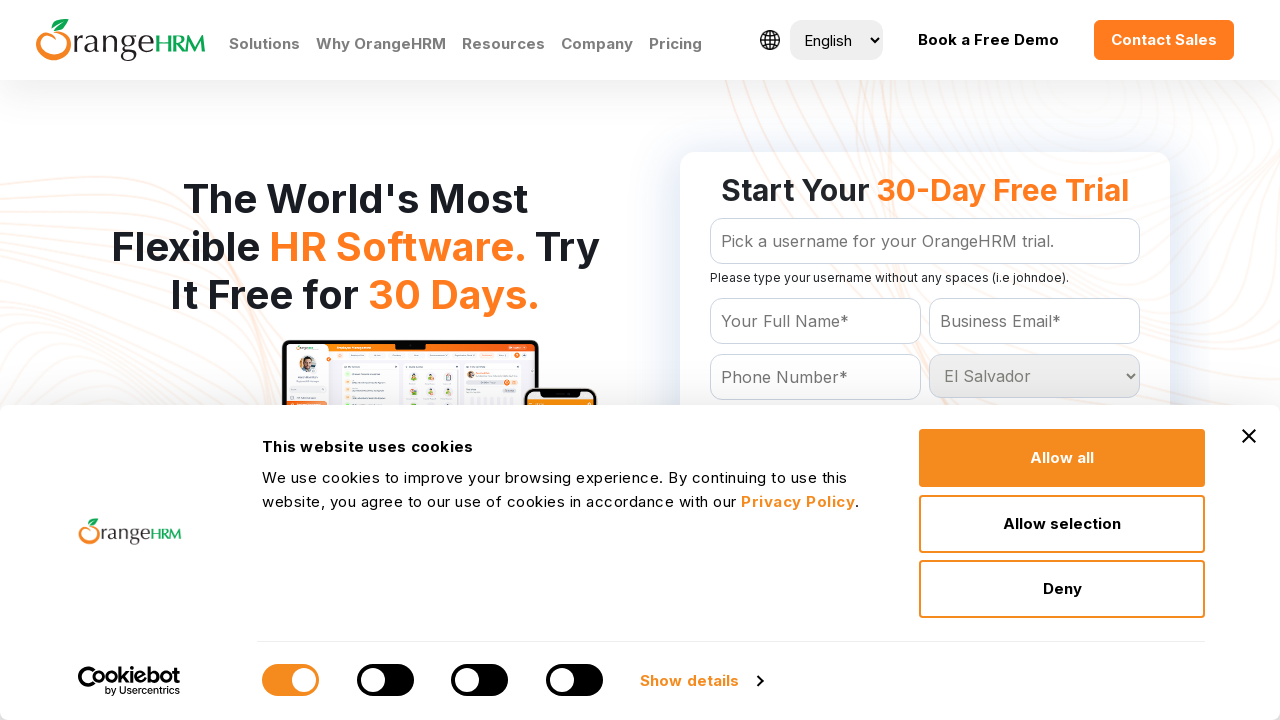

Selected country option at index 63 on #Form_getForm_Country
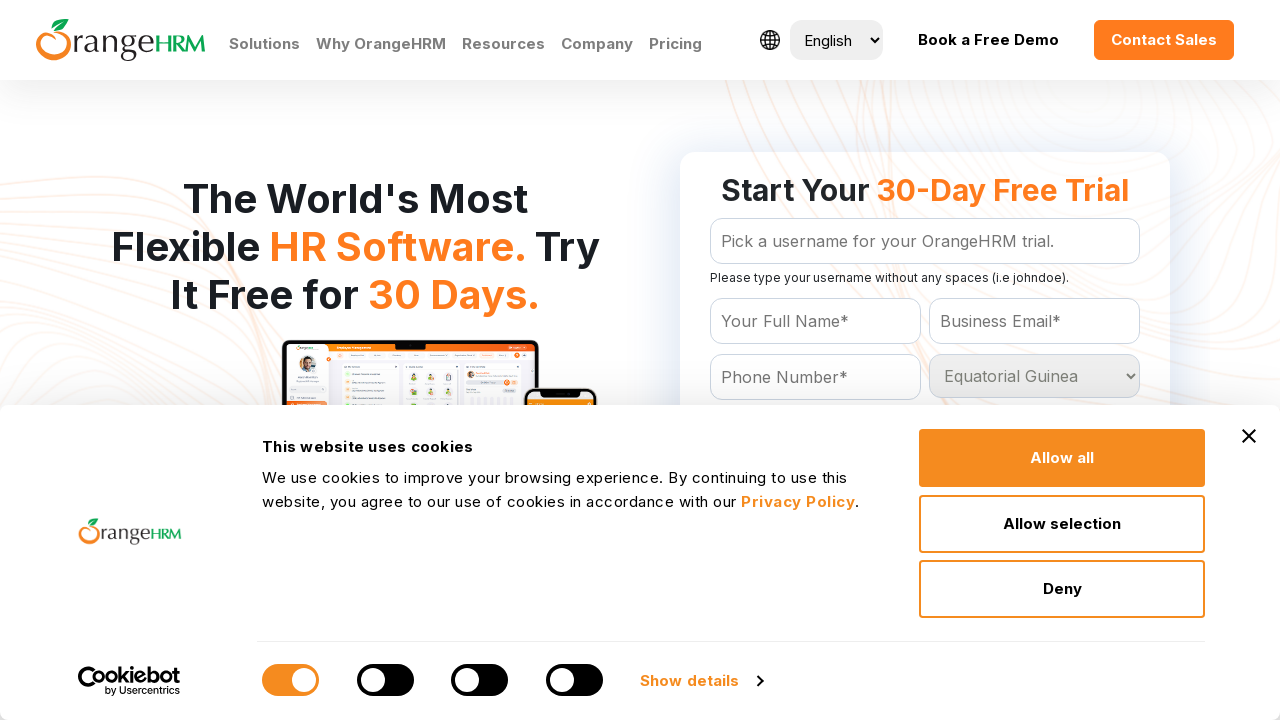

Waited 200ms for selection at index 63 to register
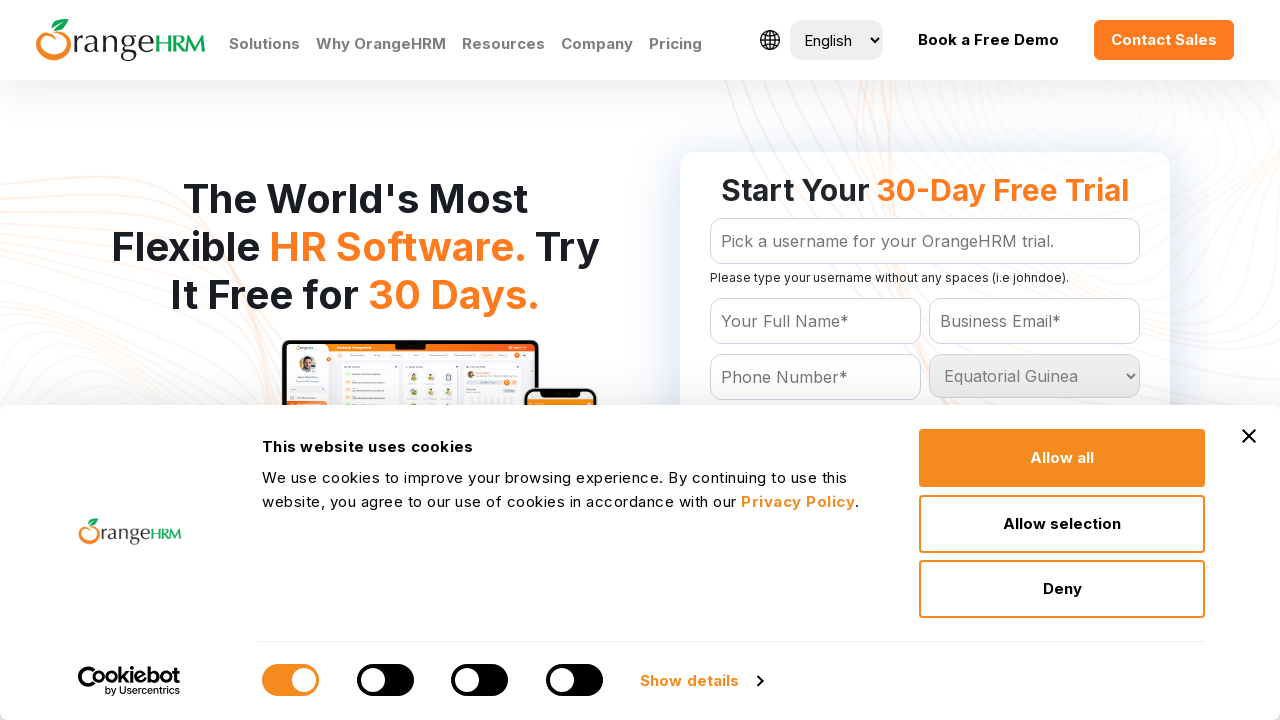

Selected country option at index 64 on #Form_getForm_Country
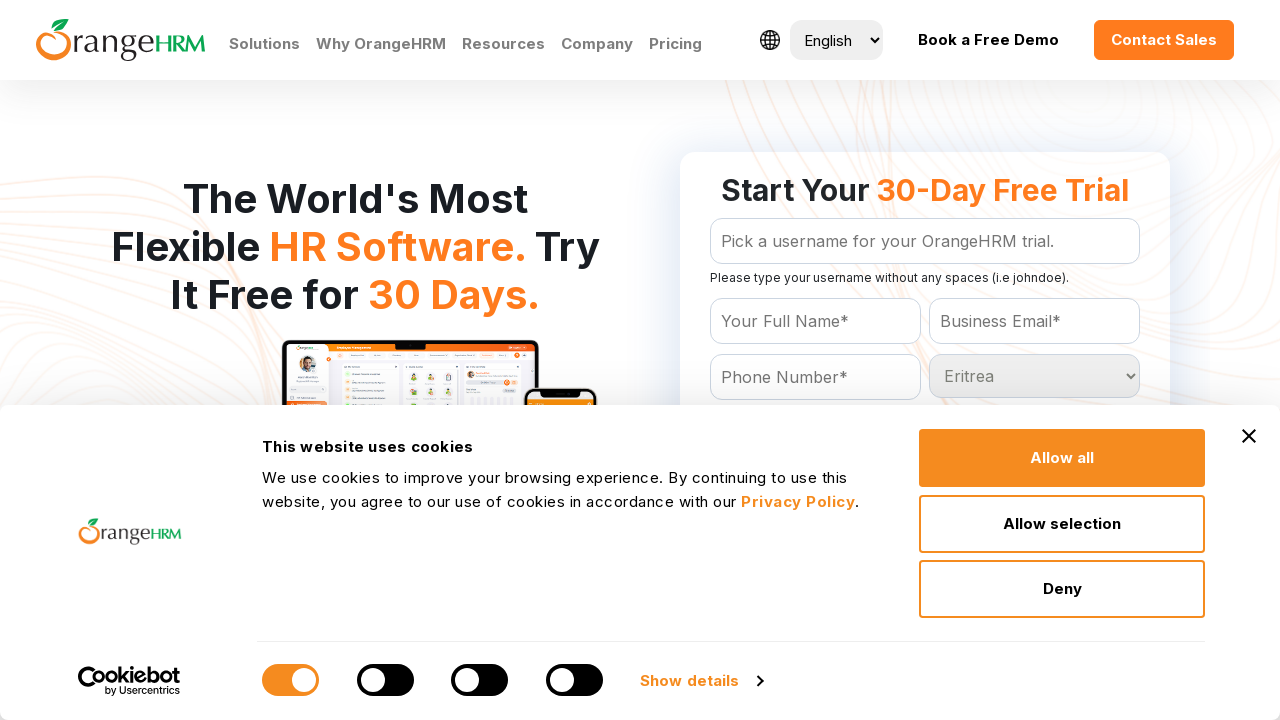

Waited 200ms for selection at index 64 to register
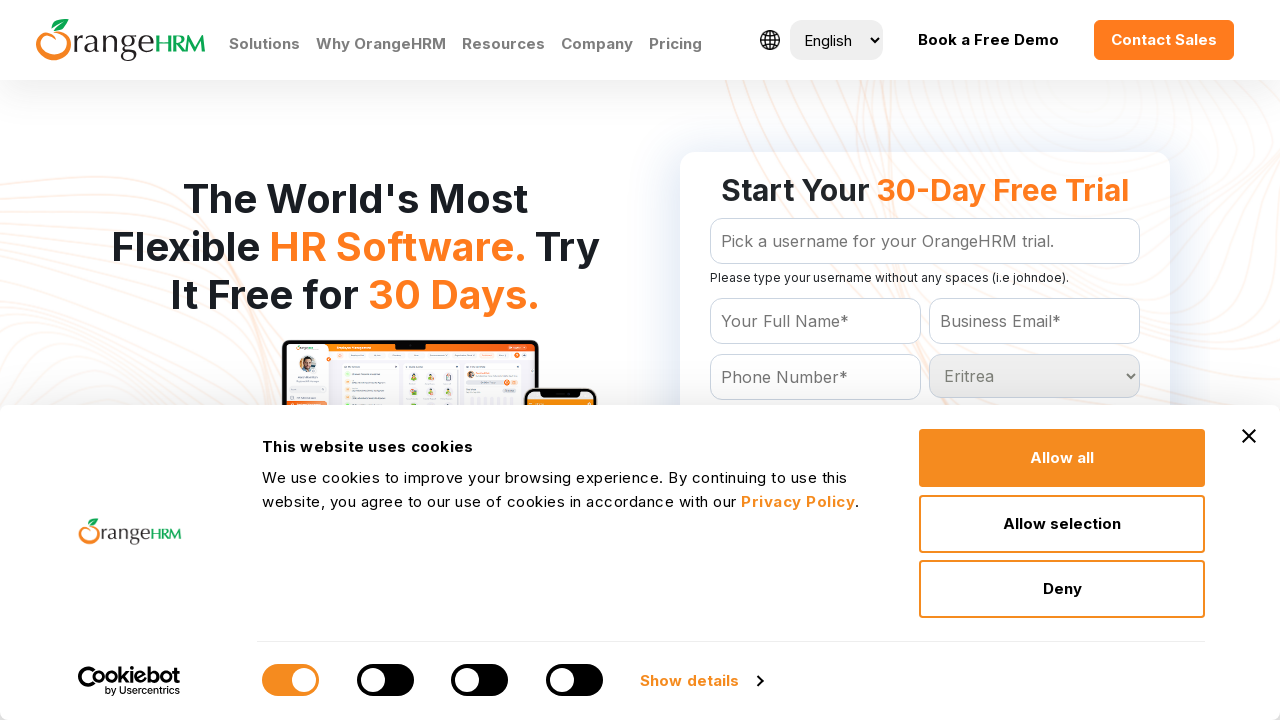

Selected country option at index 65 on #Form_getForm_Country
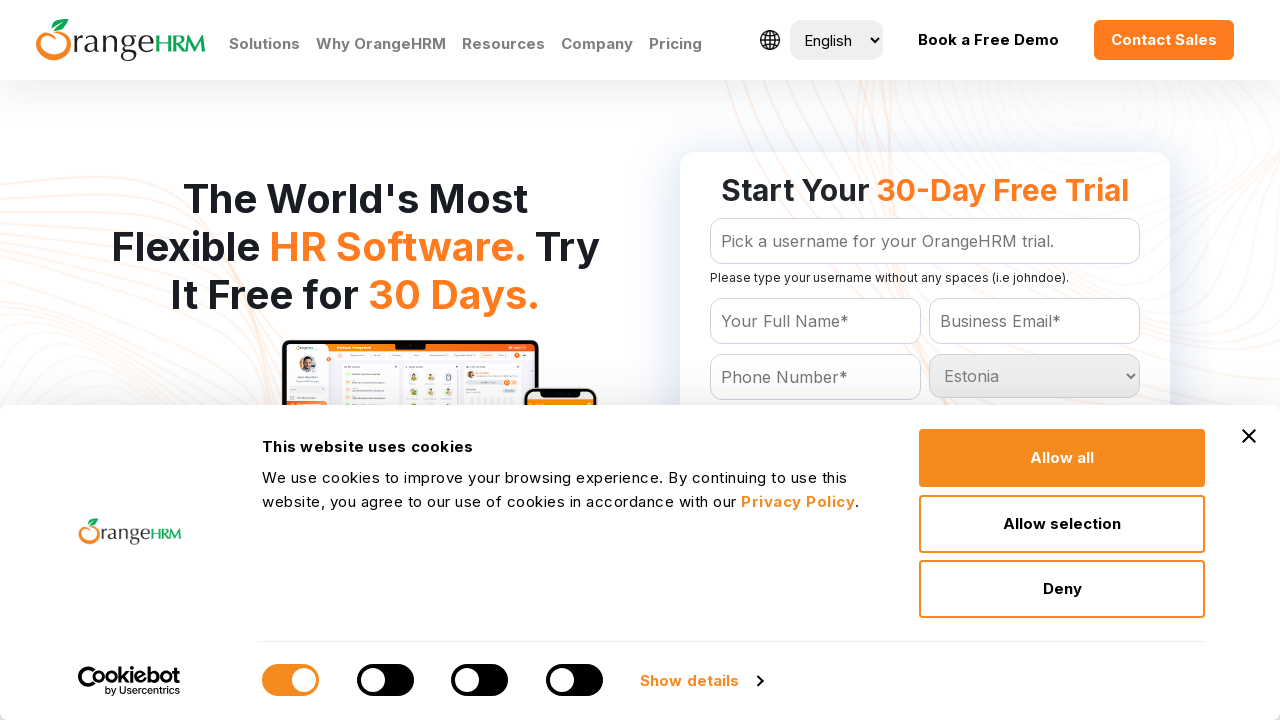

Waited 200ms for selection at index 65 to register
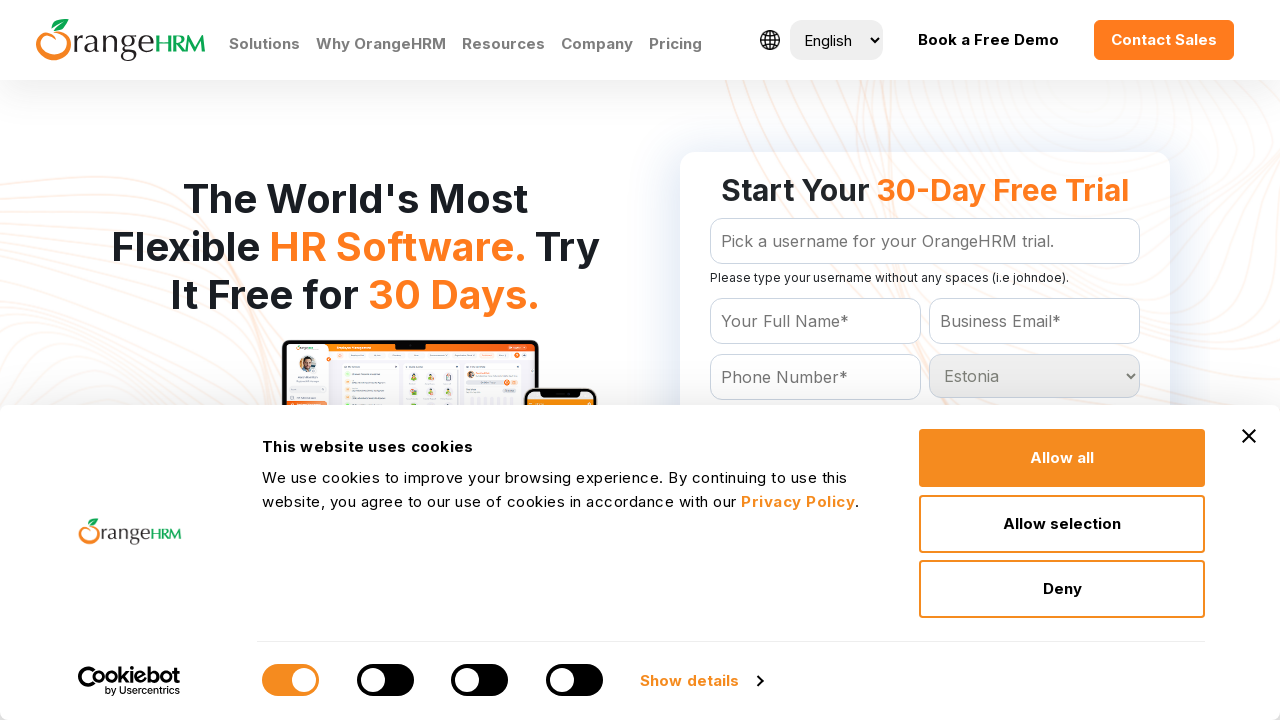

Selected country option at index 66 on #Form_getForm_Country
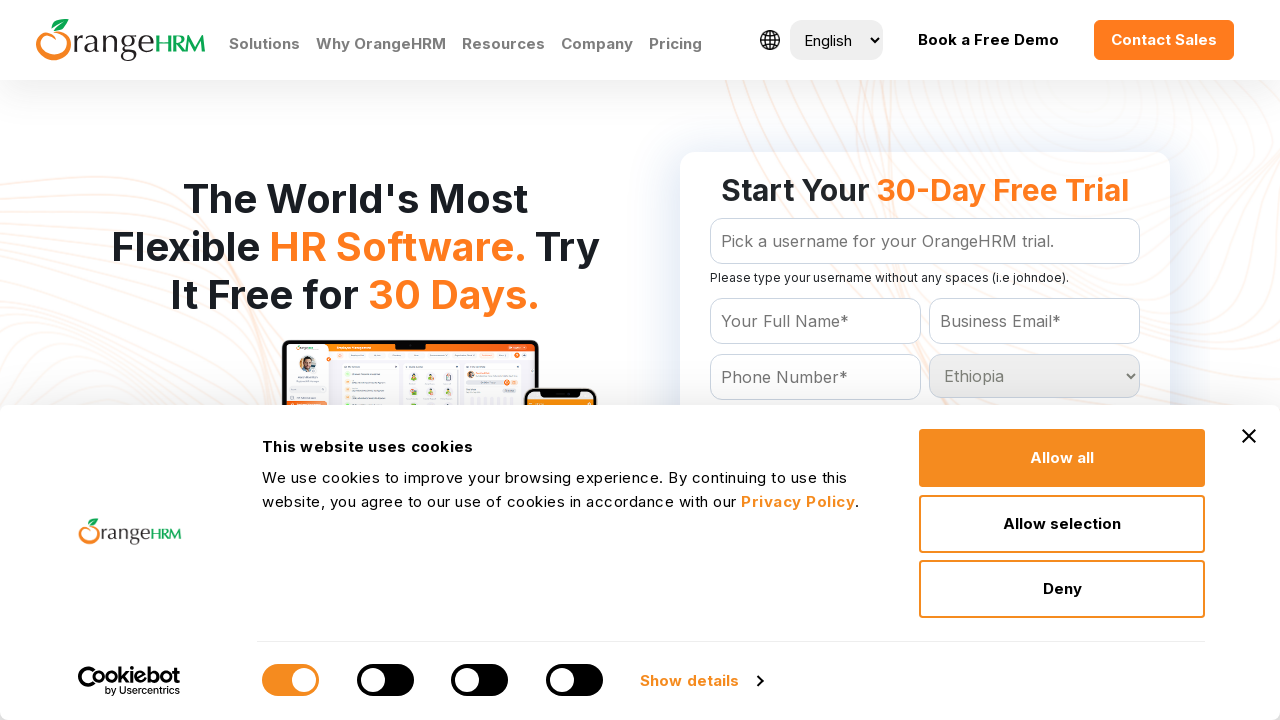

Waited 200ms for selection at index 66 to register
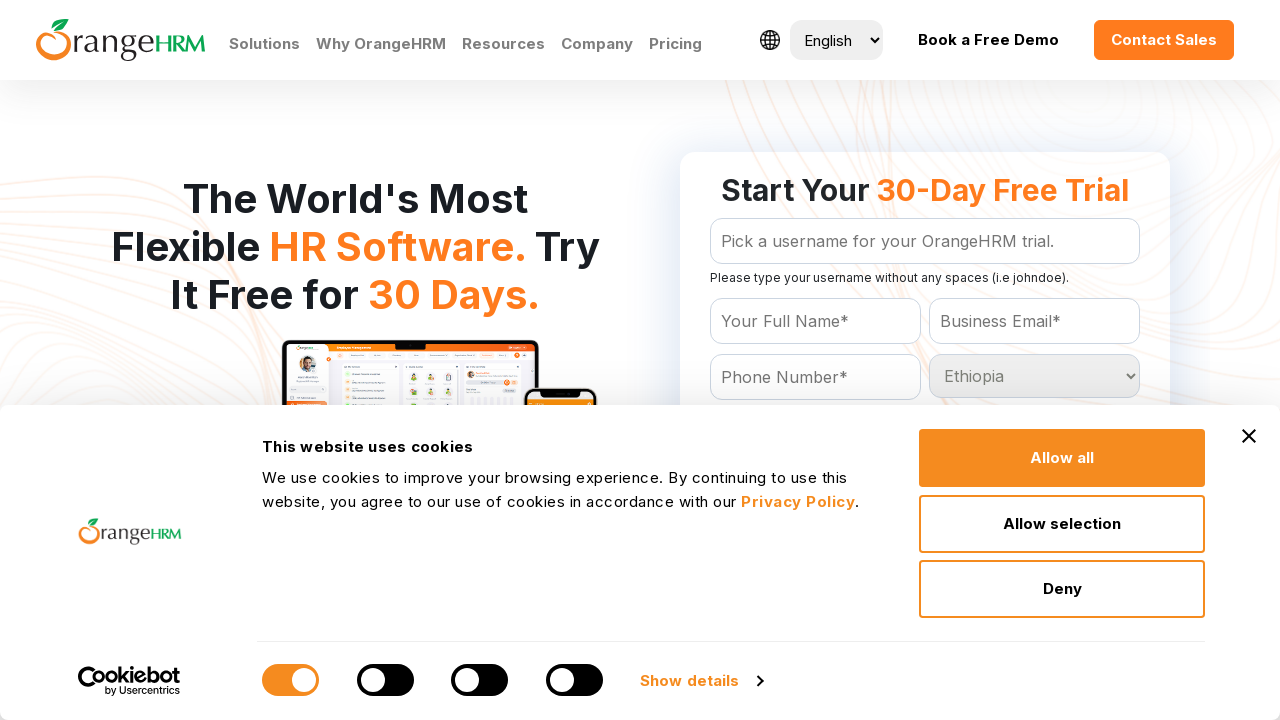

Selected country option at index 67 on #Form_getForm_Country
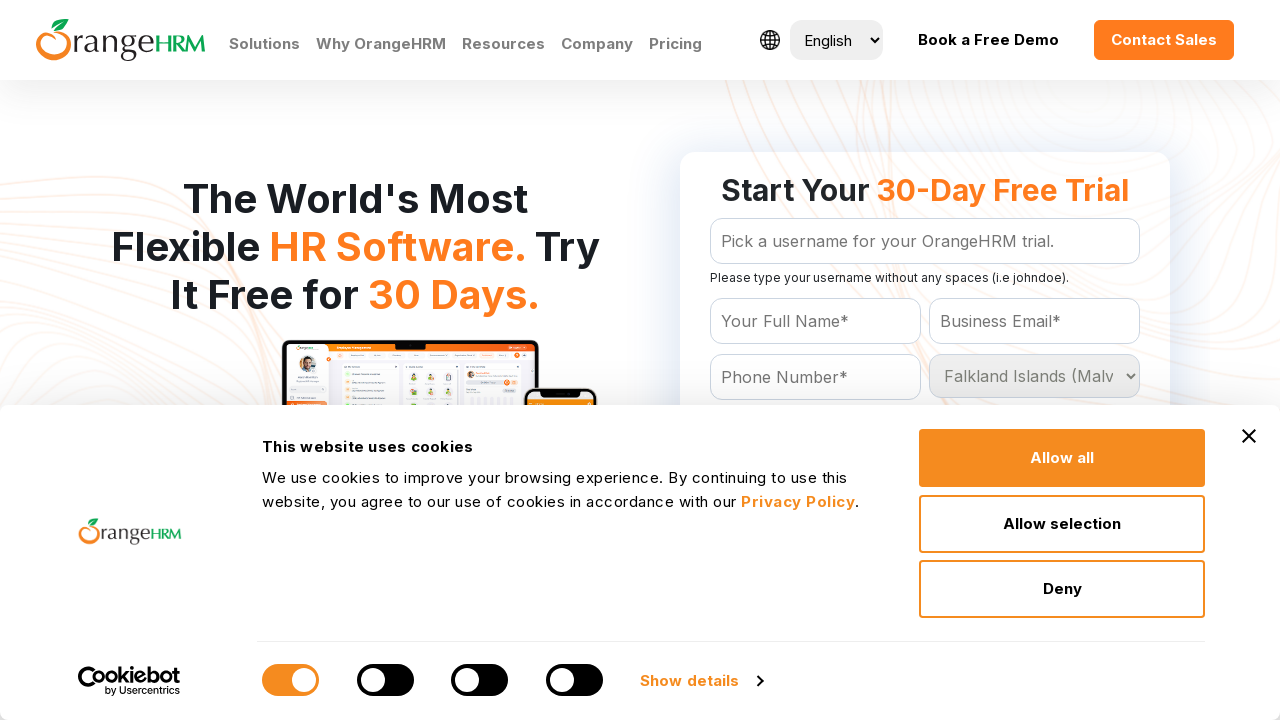

Waited 200ms for selection at index 67 to register
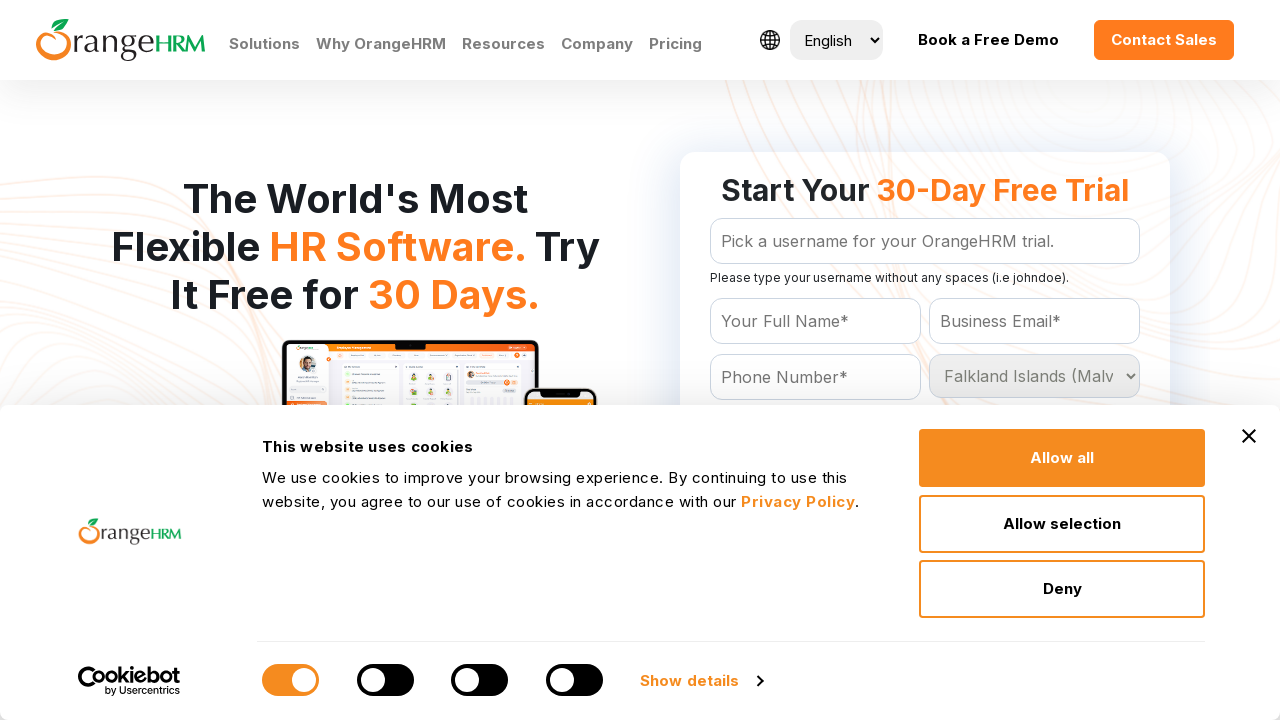

Selected country option at index 68 on #Form_getForm_Country
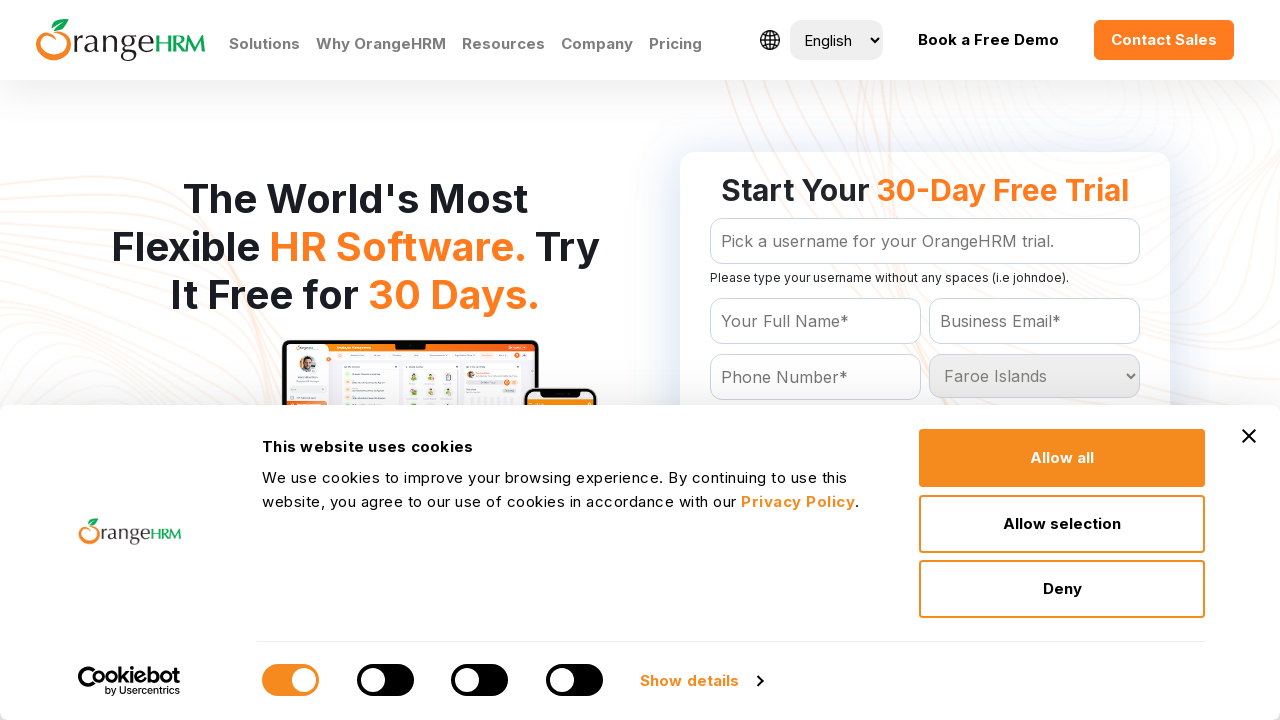

Waited 200ms for selection at index 68 to register
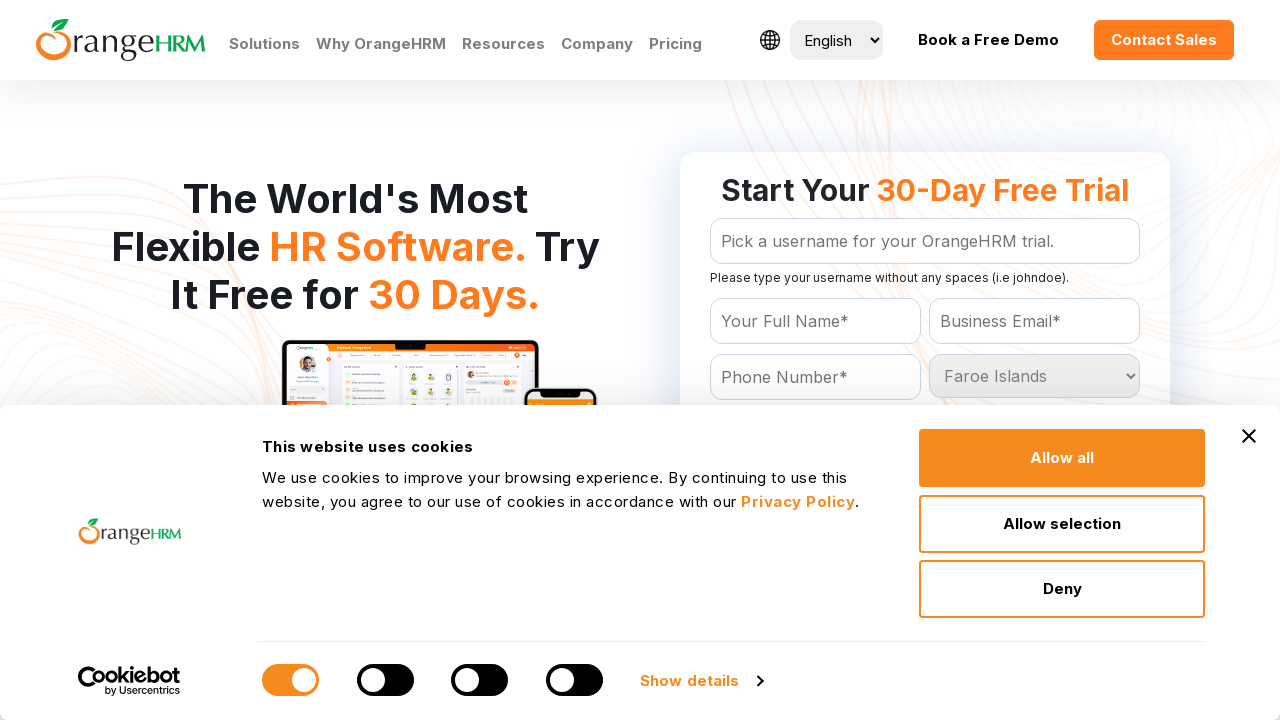

Selected country option at index 69 on #Form_getForm_Country
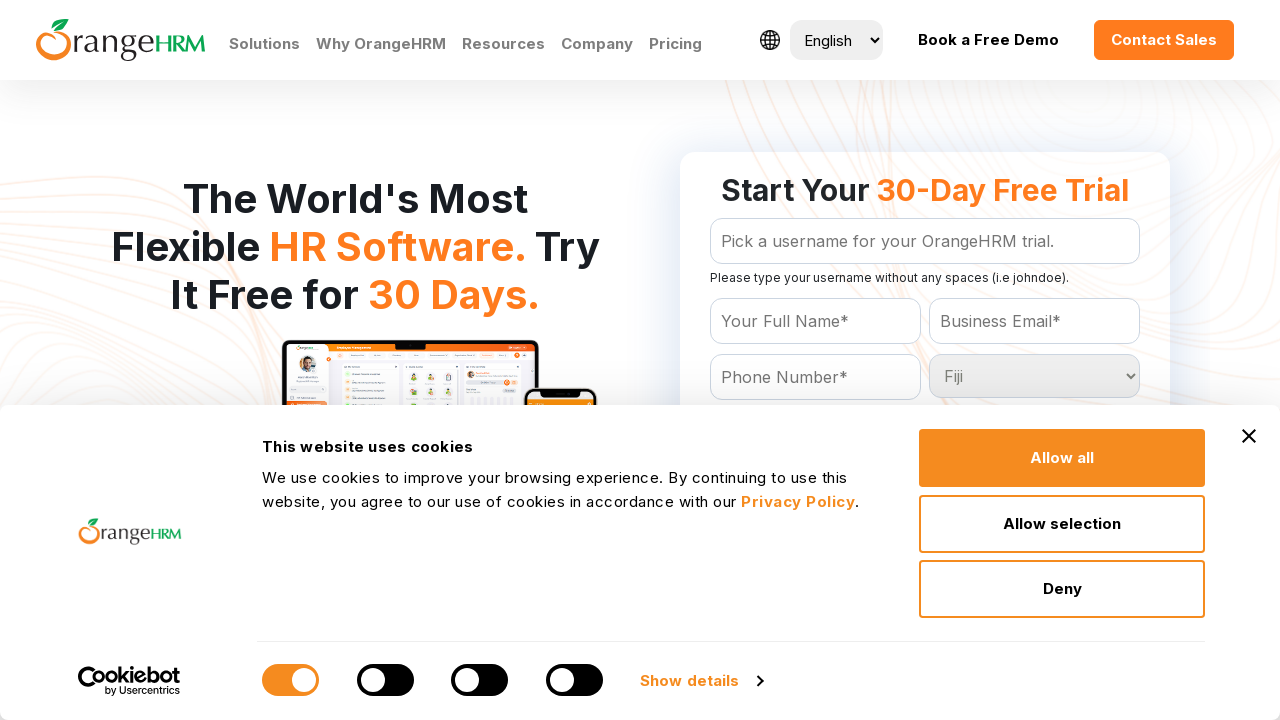

Waited 200ms for selection at index 69 to register
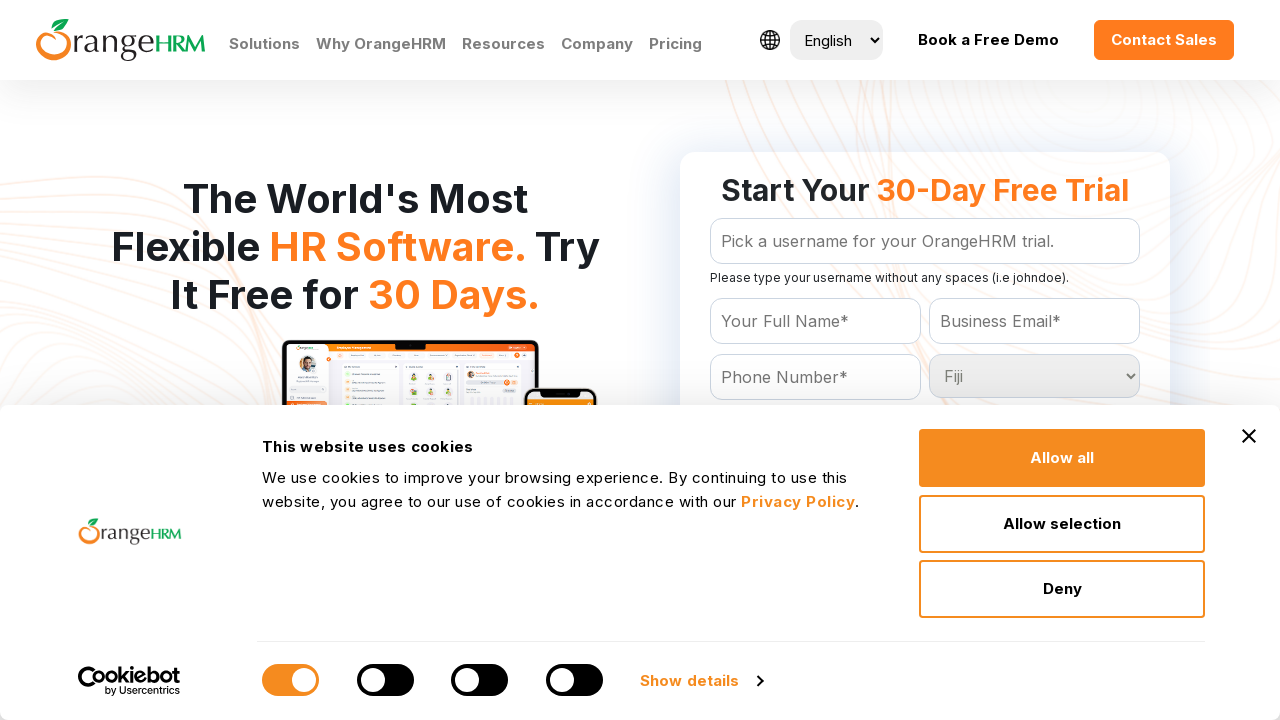

Selected country option at index 70 on #Form_getForm_Country
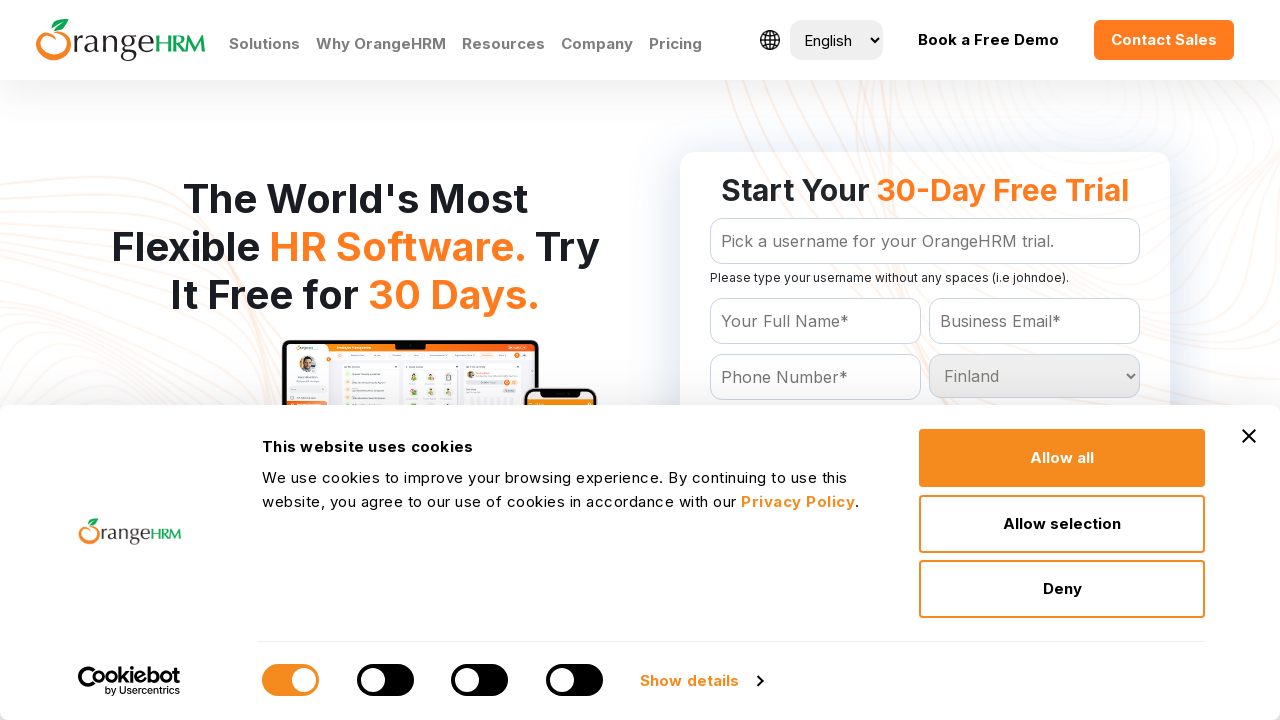

Waited 200ms for selection at index 70 to register
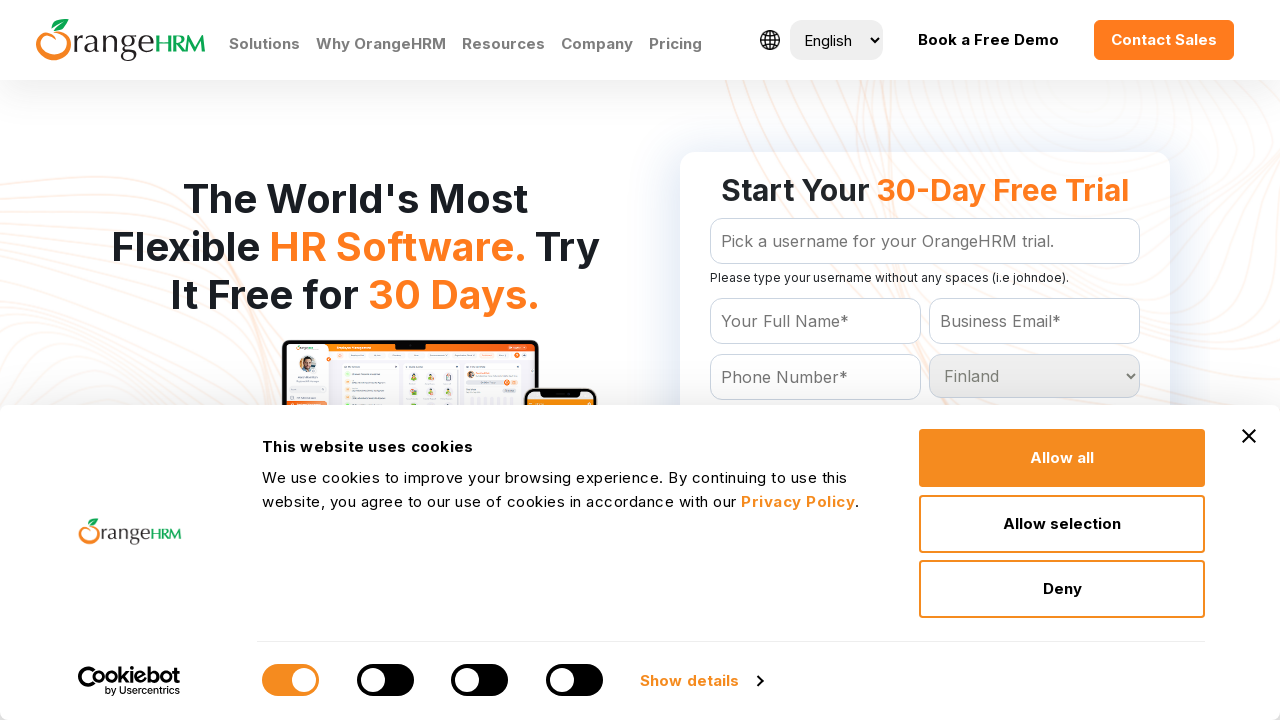

Selected country option at index 71 on #Form_getForm_Country
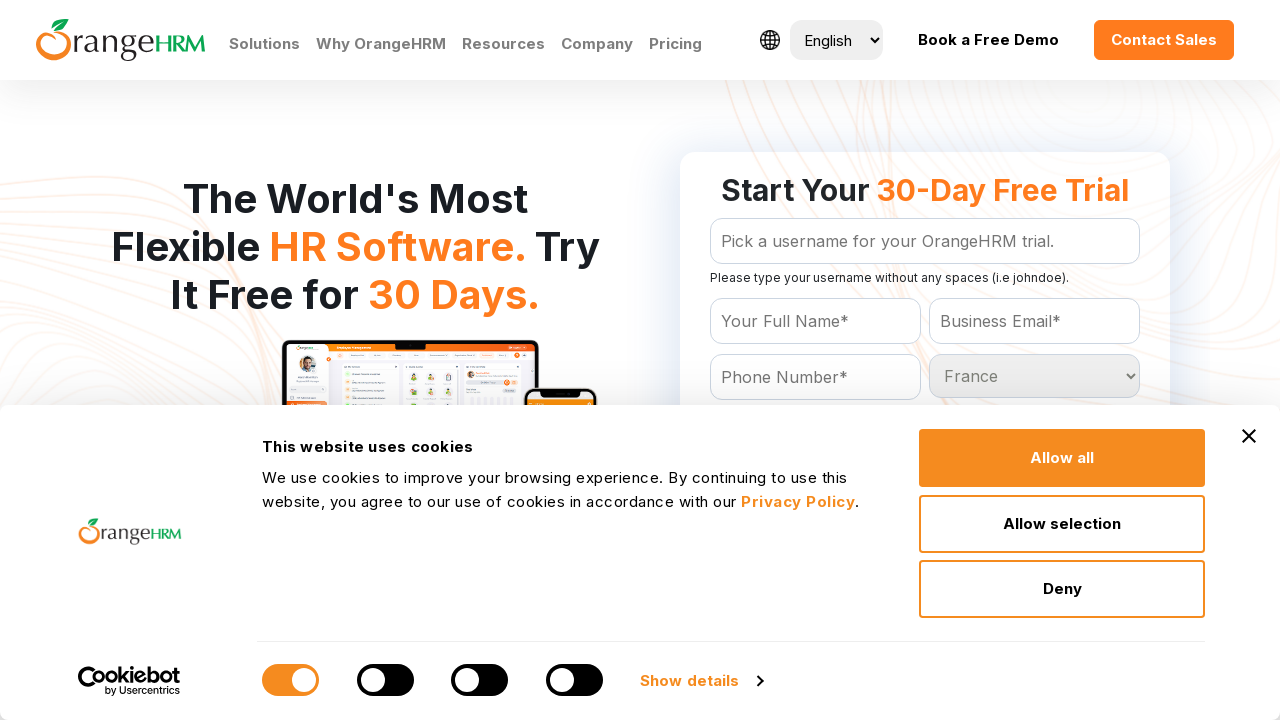

Waited 200ms for selection at index 71 to register
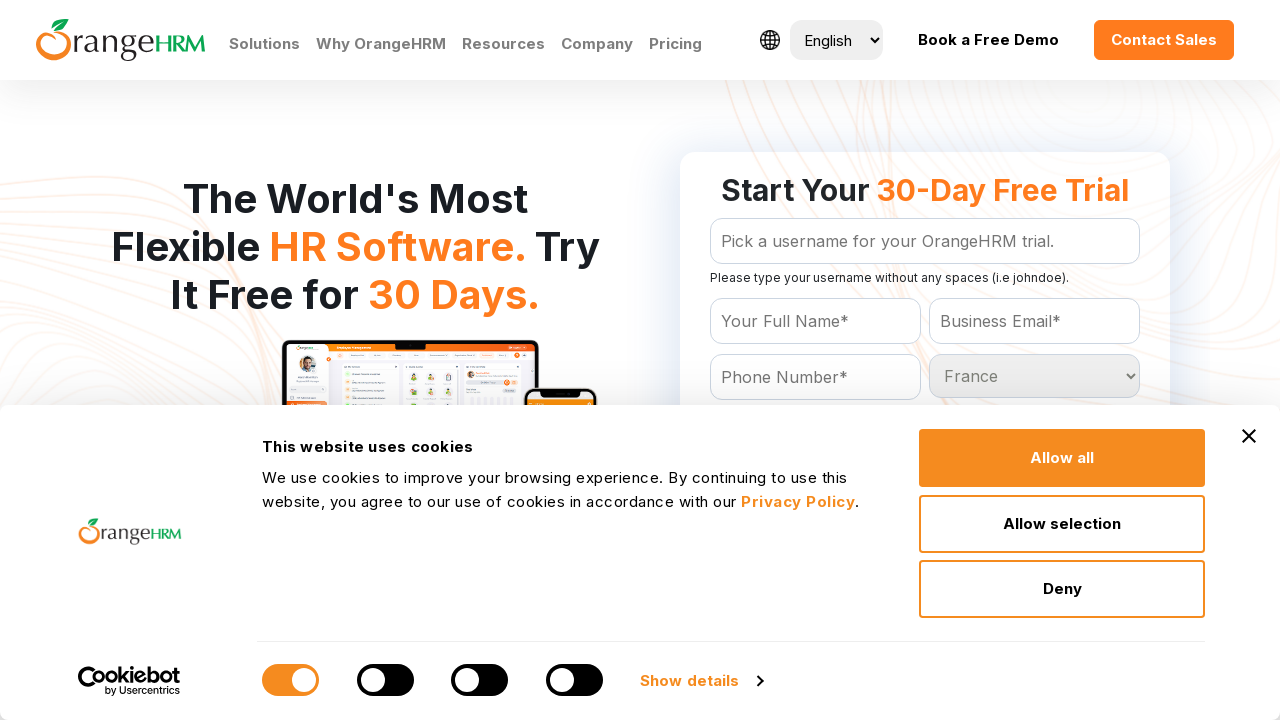

Selected country option at index 72 on #Form_getForm_Country
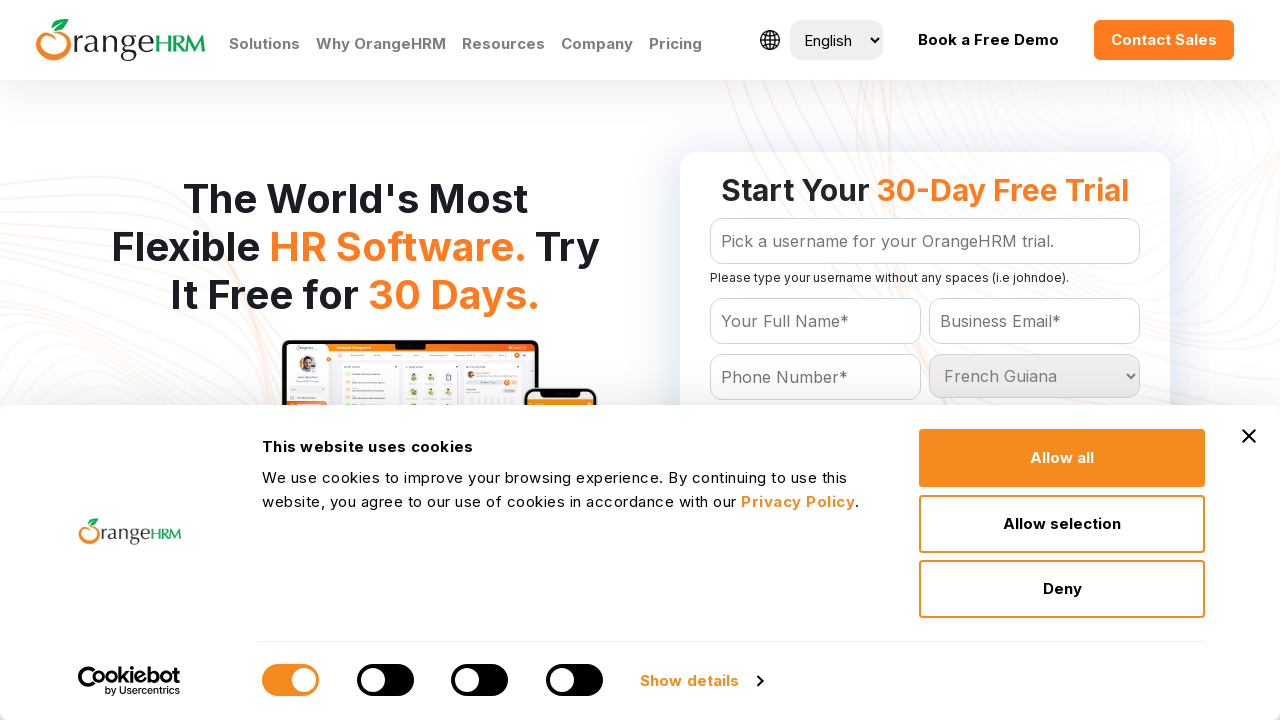

Waited 200ms for selection at index 72 to register
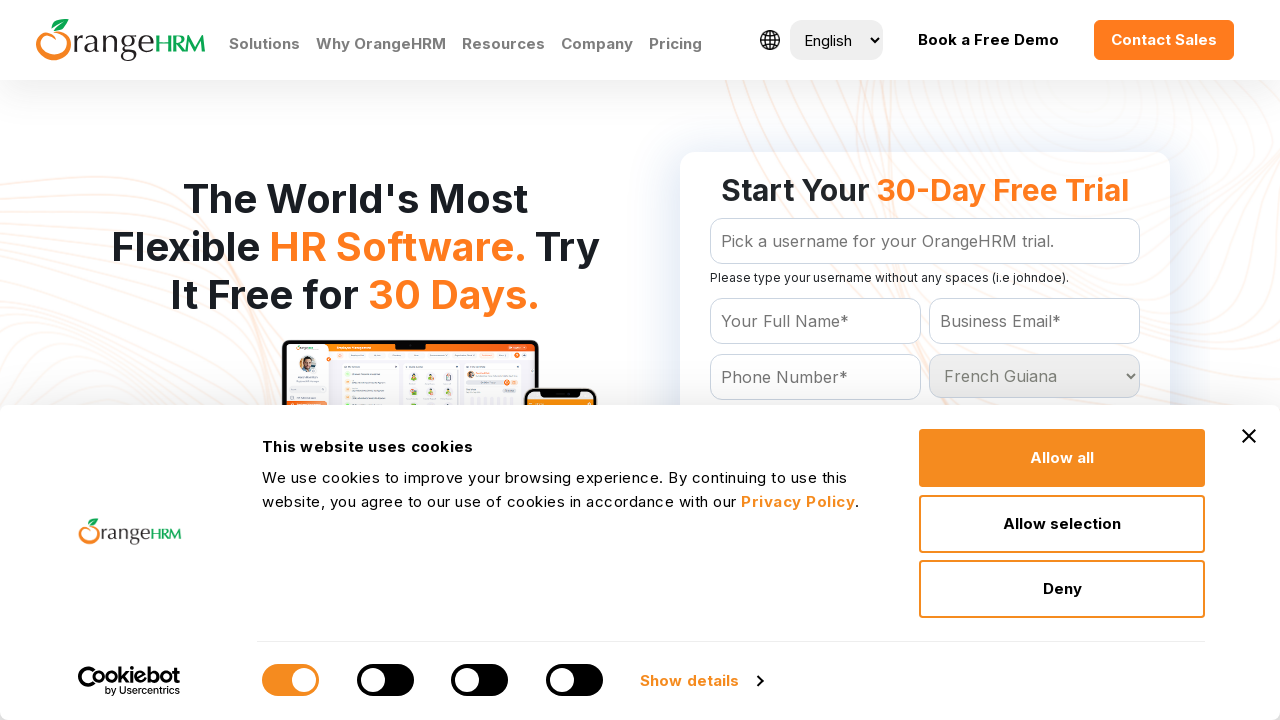

Selected country option at index 73 on #Form_getForm_Country
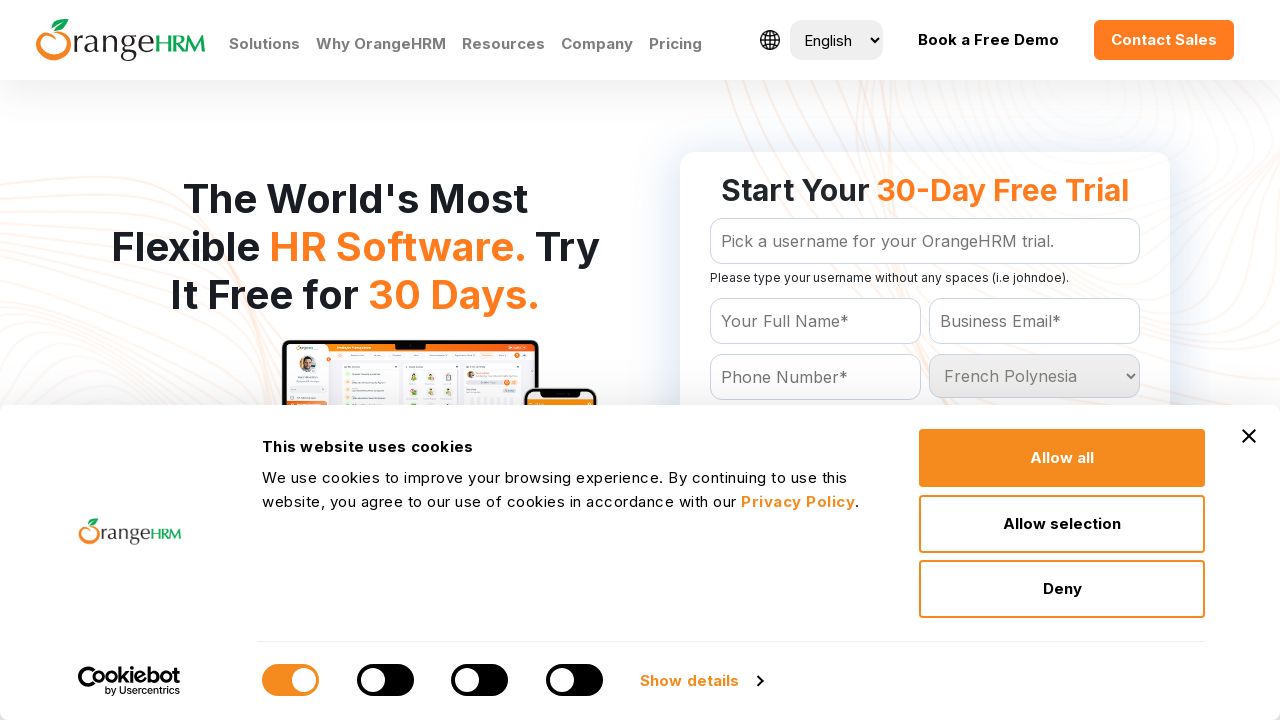

Waited 200ms for selection at index 73 to register
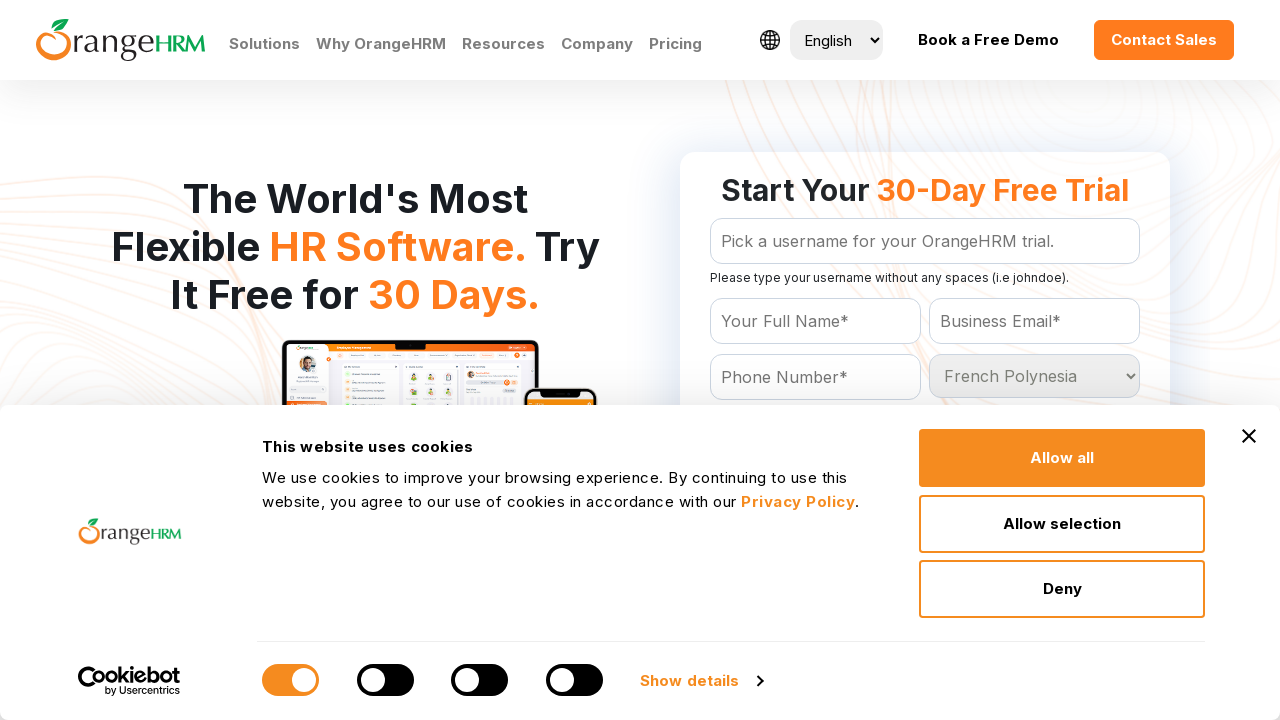

Selected country option at index 74 on #Form_getForm_Country
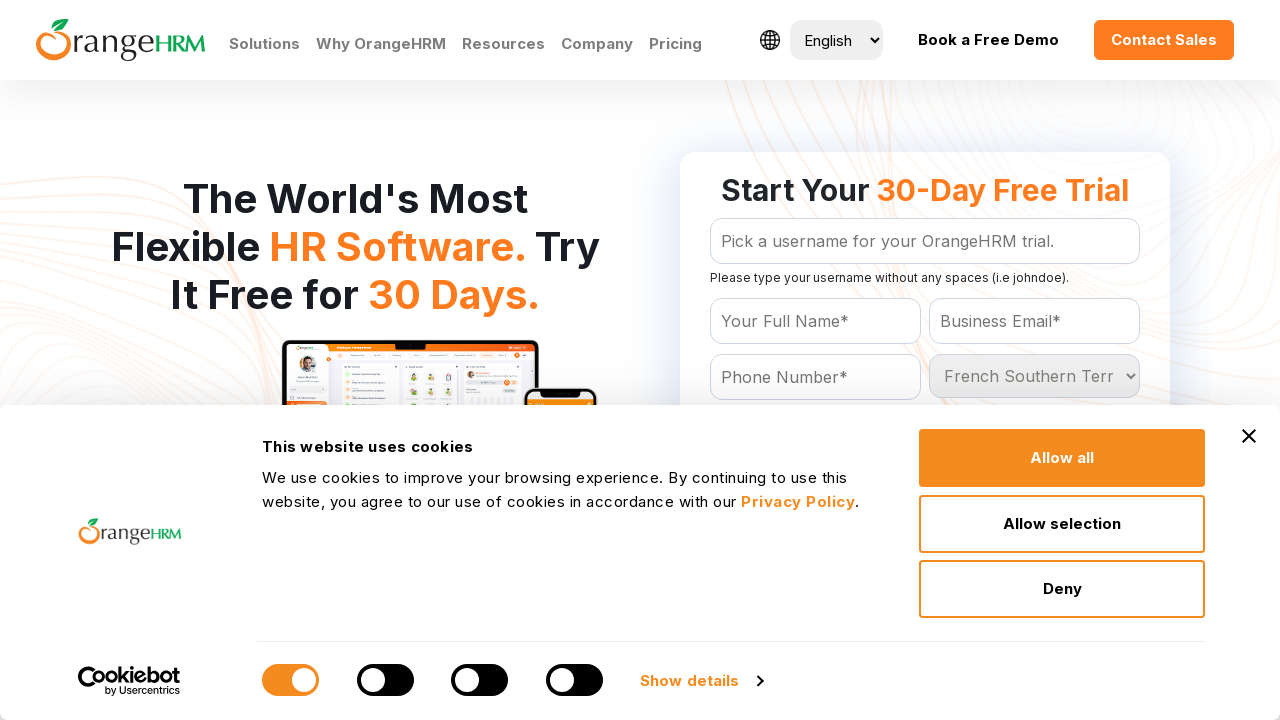

Waited 200ms for selection at index 74 to register
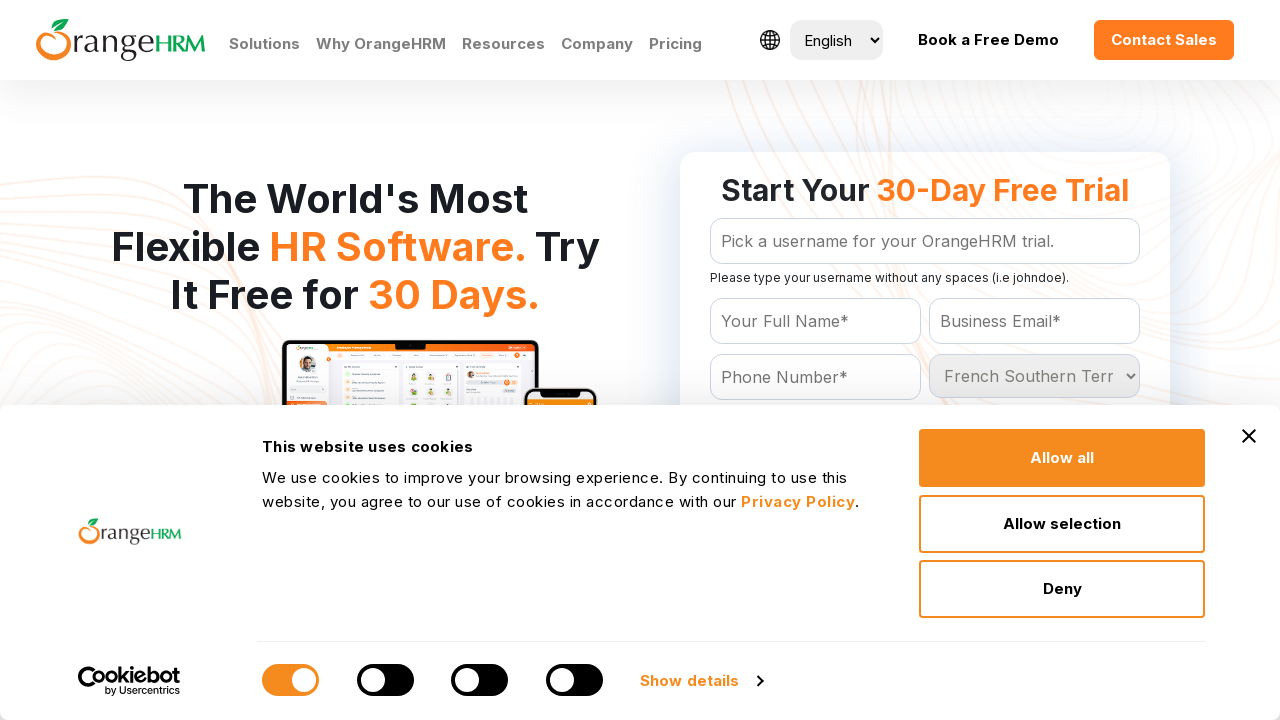

Selected country option at index 75 on #Form_getForm_Country
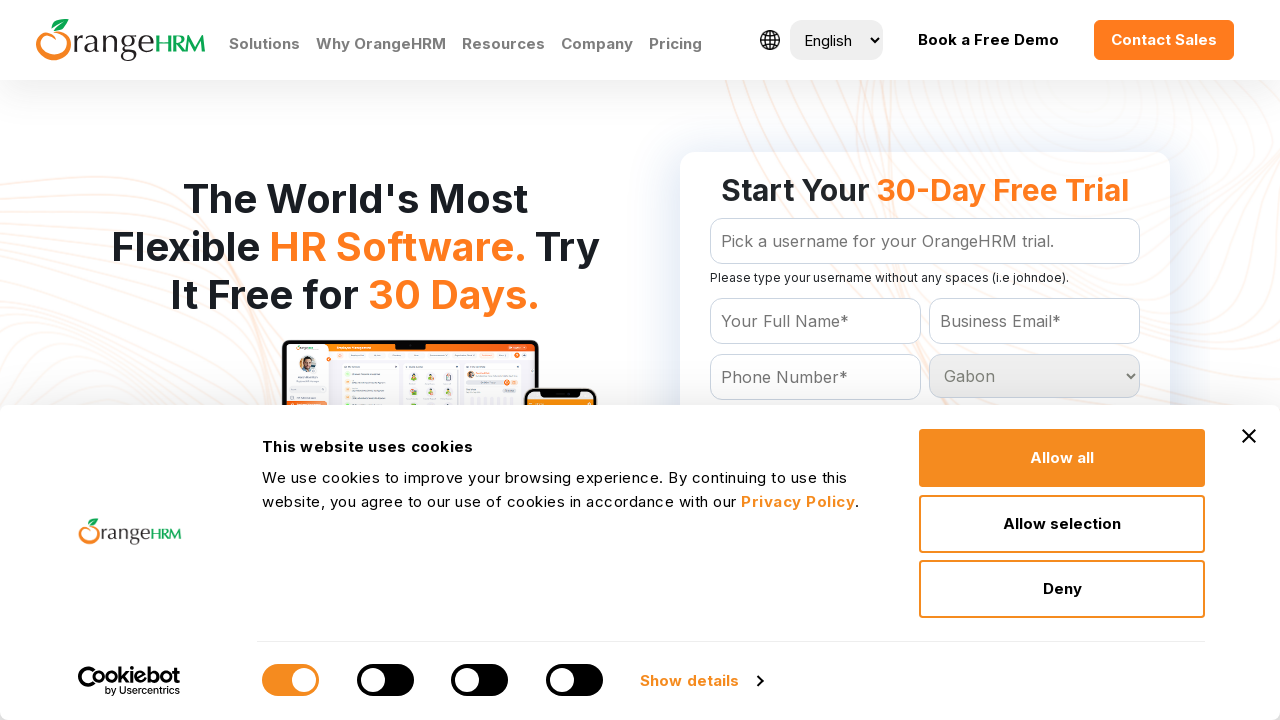

Waited 200ms for selection at index 75 to register
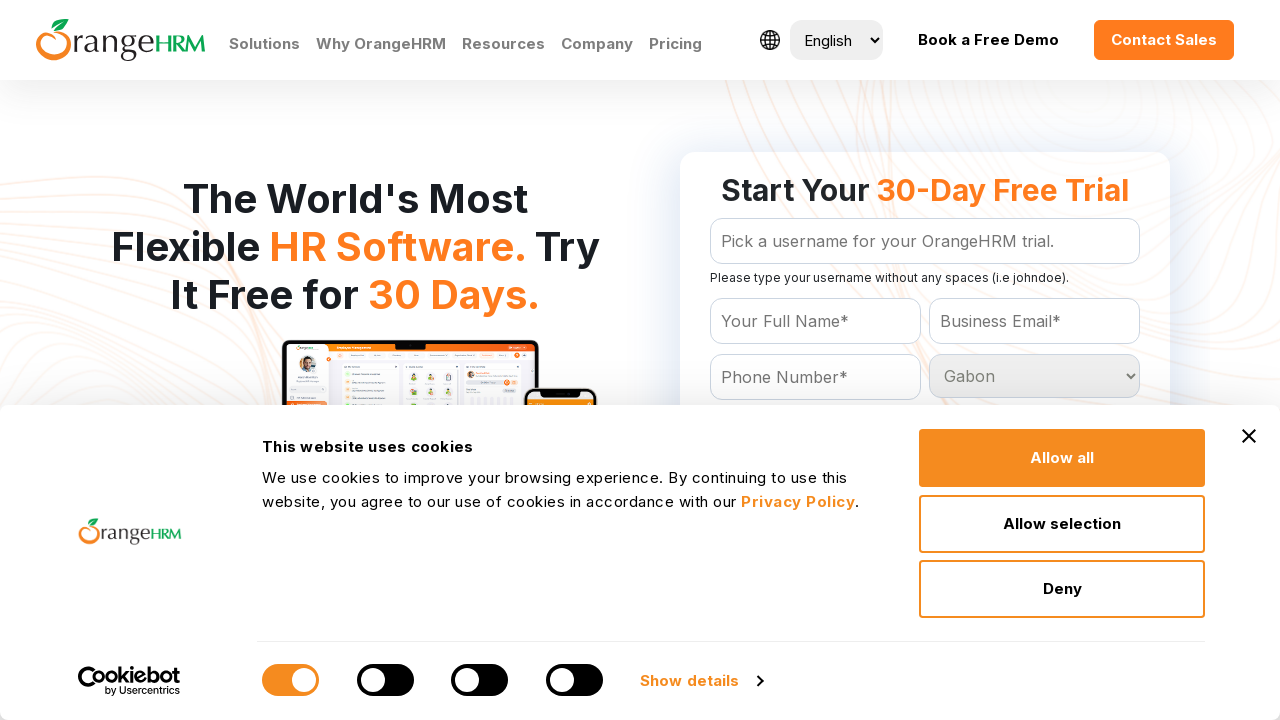

Selected country option at index 76 on #Form_getForm_Country
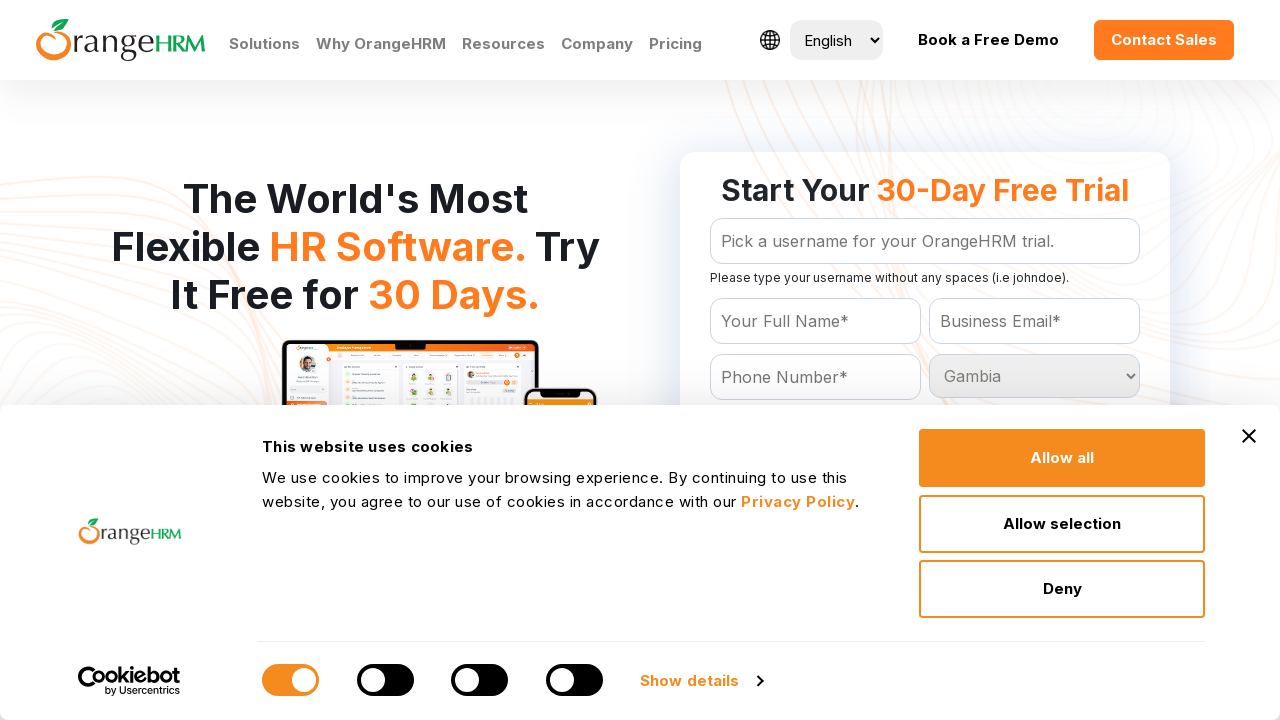

Waited 200ms for selection at index 76 to register
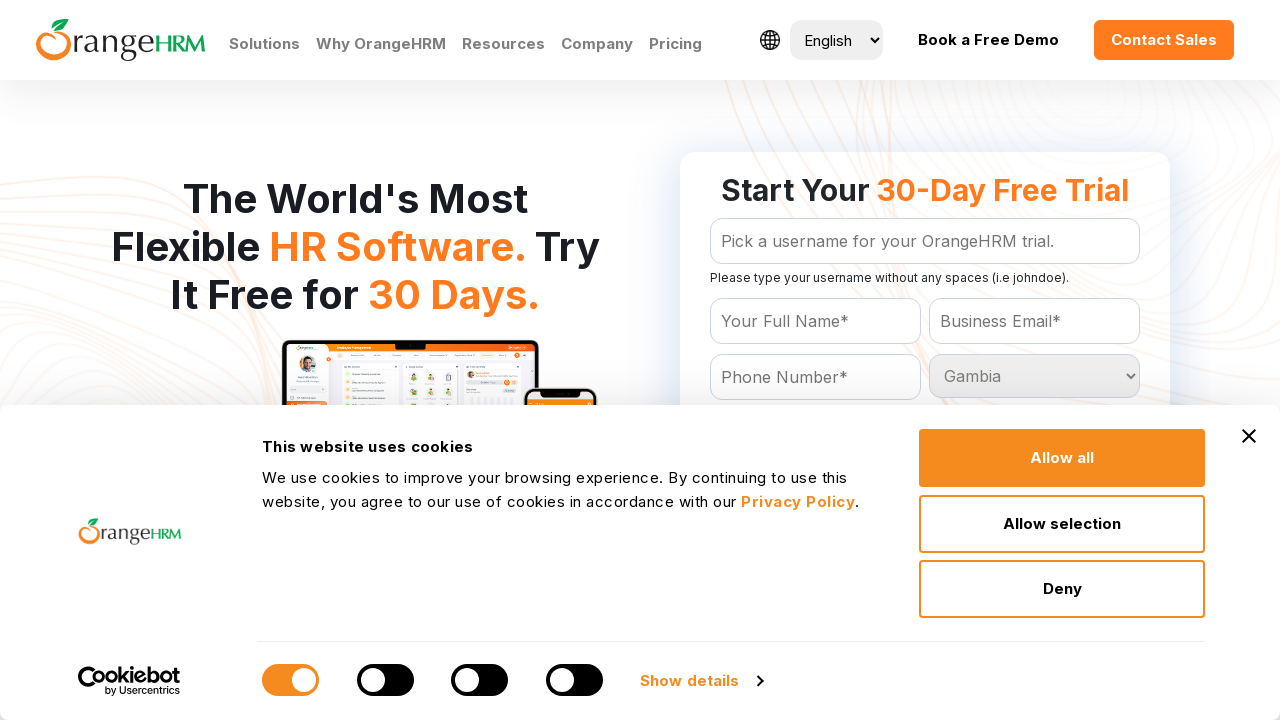

Selected country option at index 77 on #Form_getForm_Country
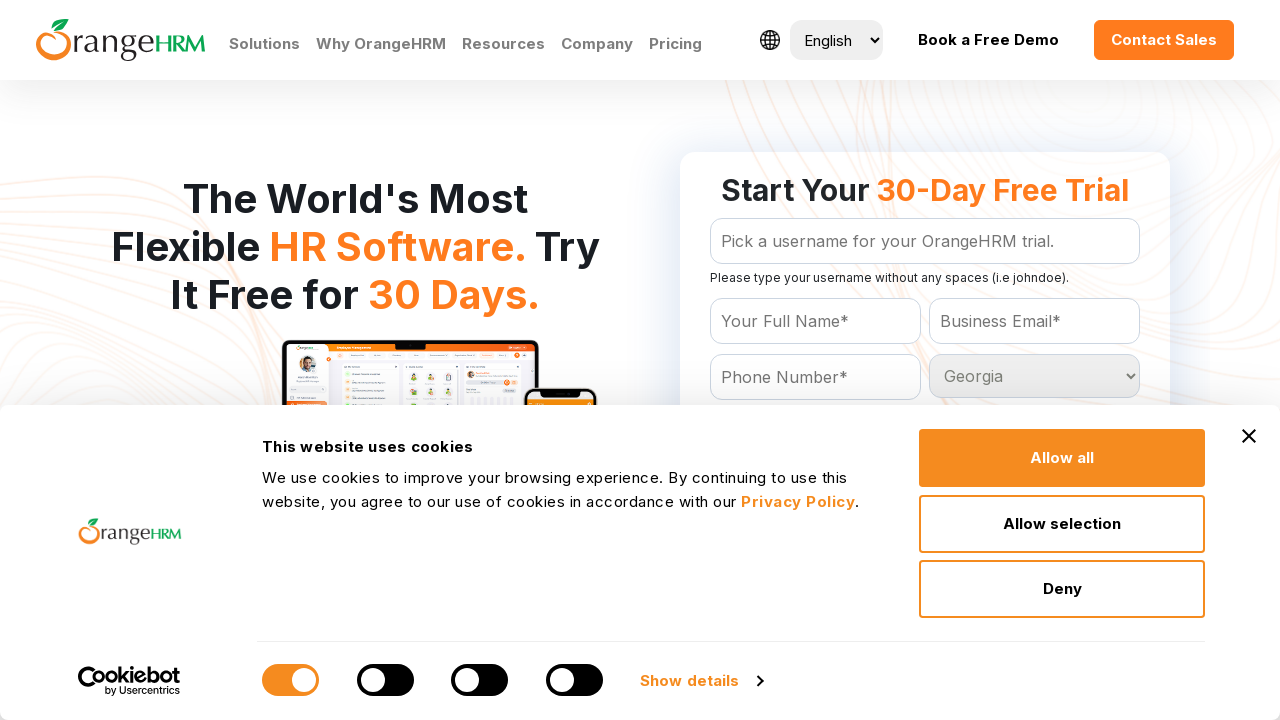

Waited 200ms for selection at index 77 to register
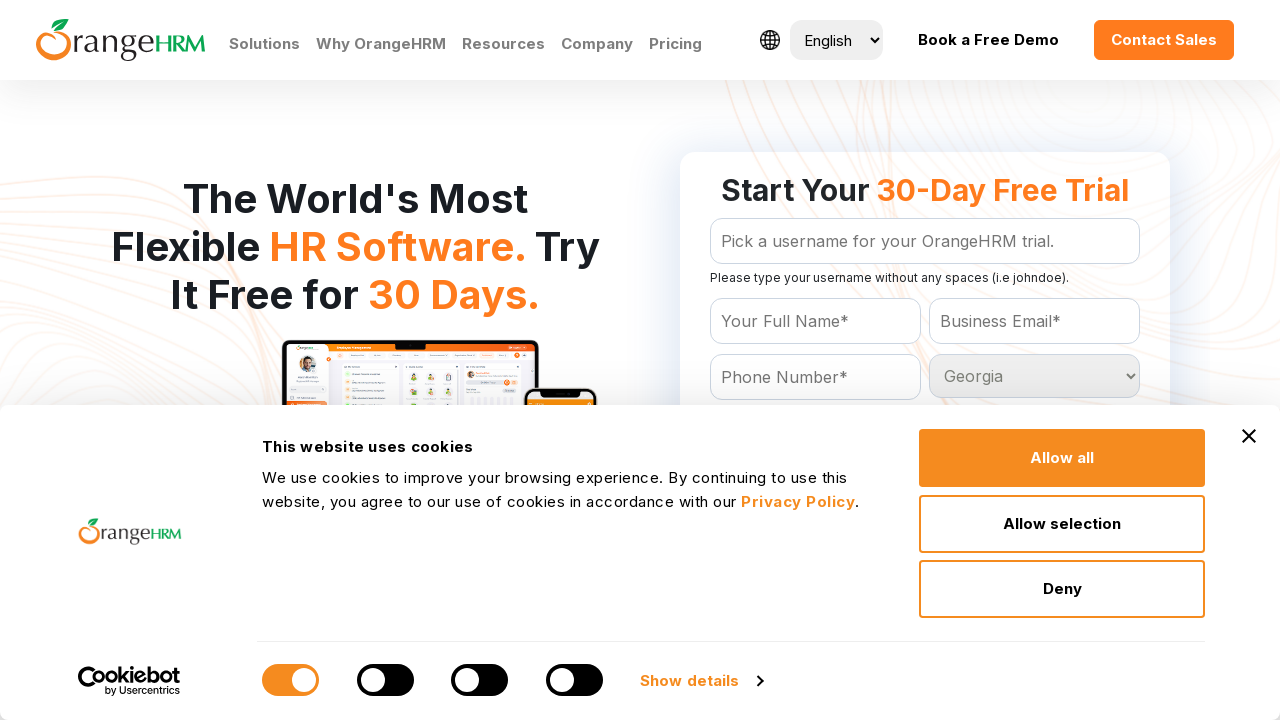

Selected country option at index 78 on #Form_getForm_Country
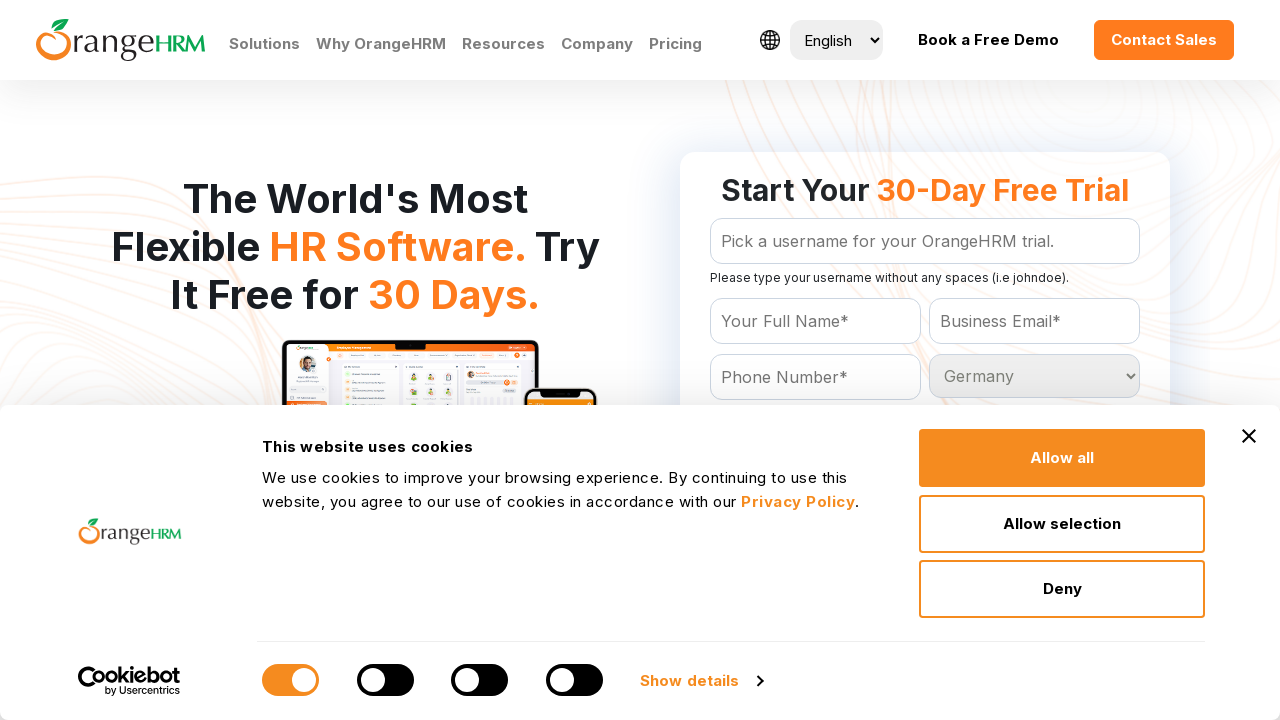

Waited 200ms for selection at index 78 to register
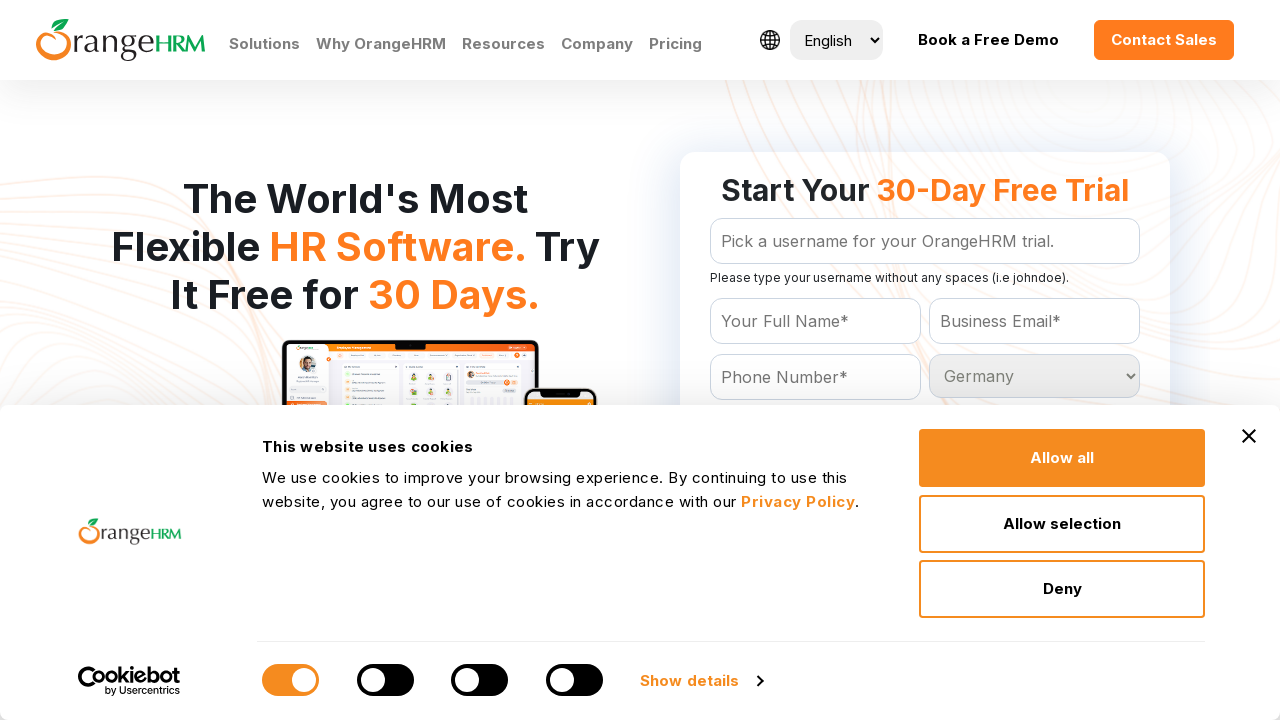

Selected country option at index 79 on #Form_getForm_Country
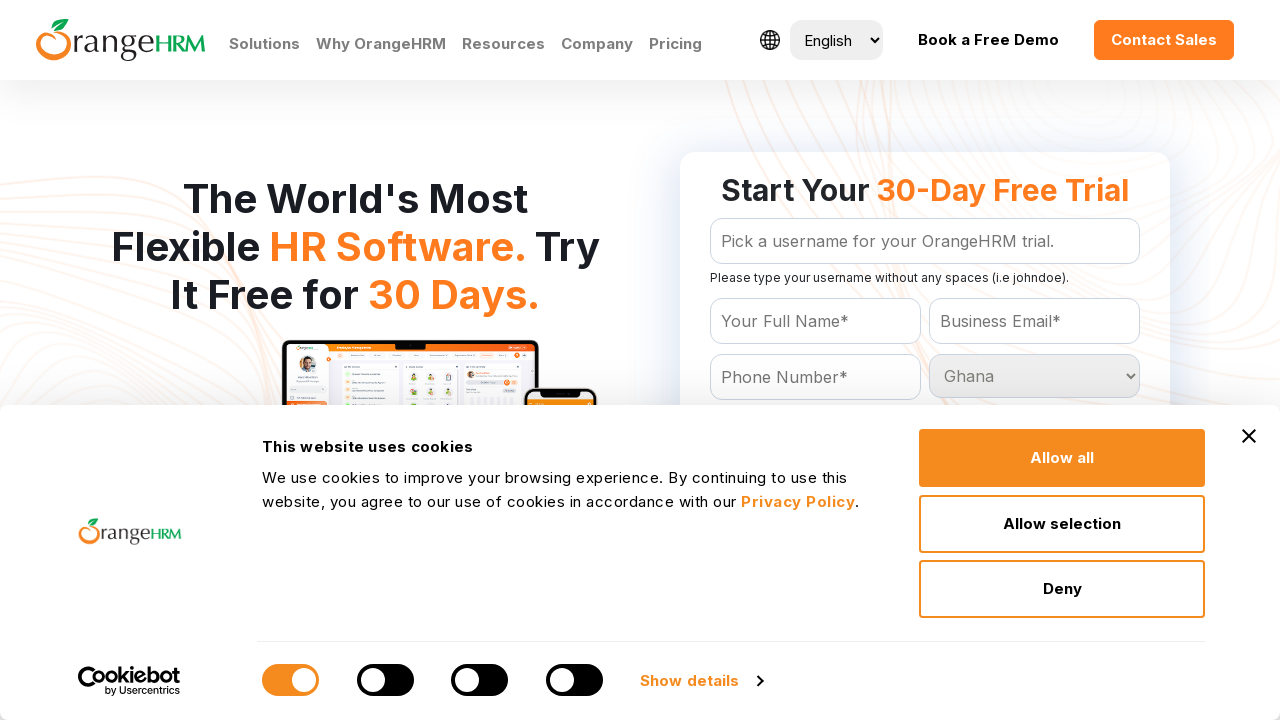

Waited 200ms for selection at index 79 to register
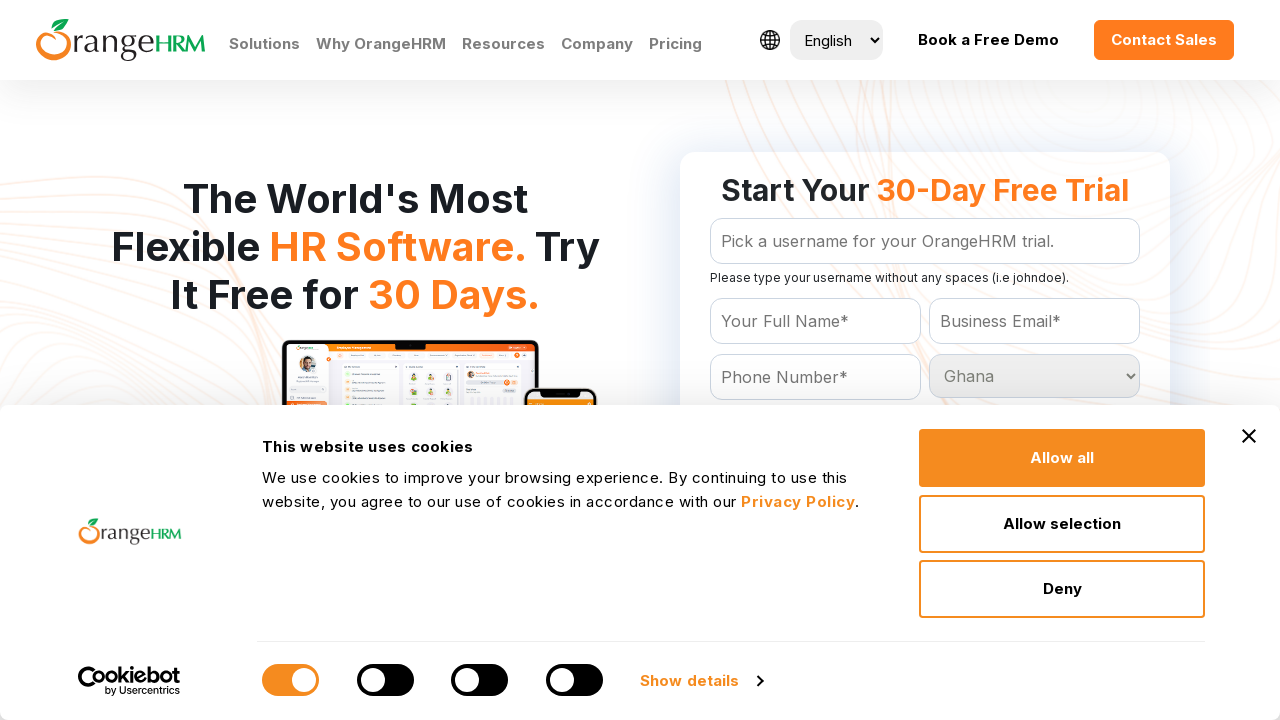

Selected country option at index 80 on #Form_getForm_Country
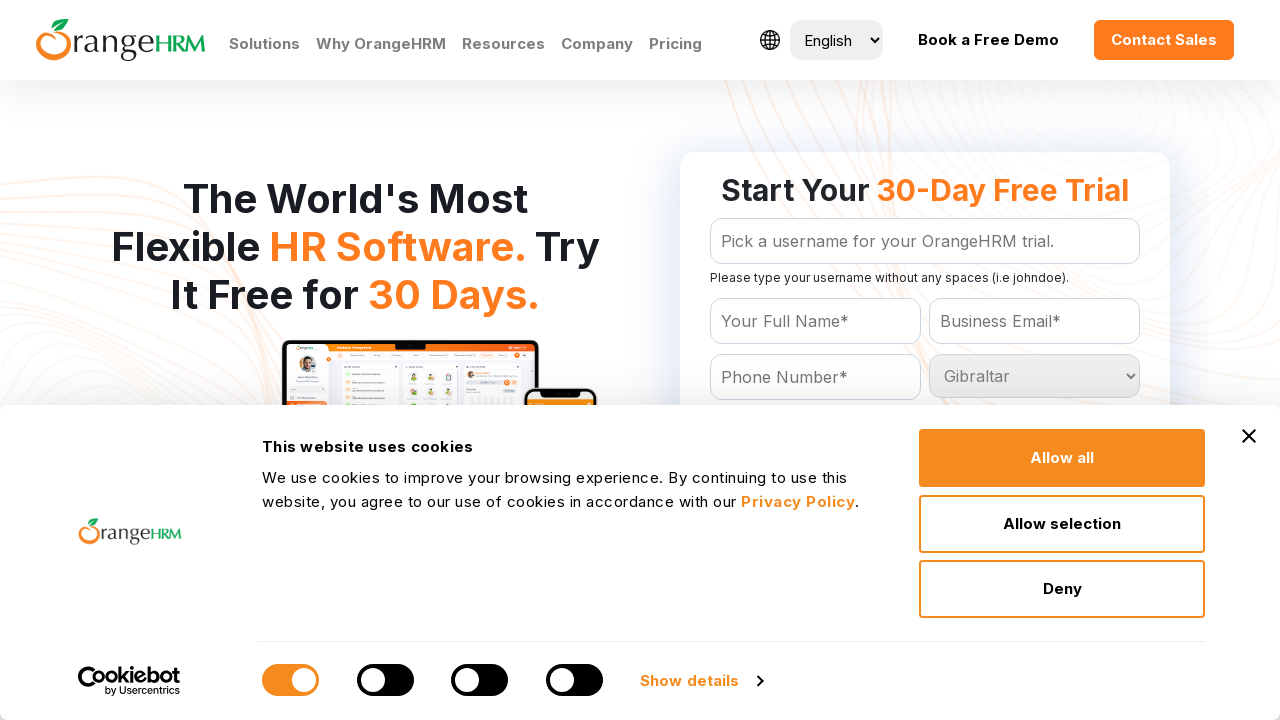

Waited 200ms for selection at index 80 to register
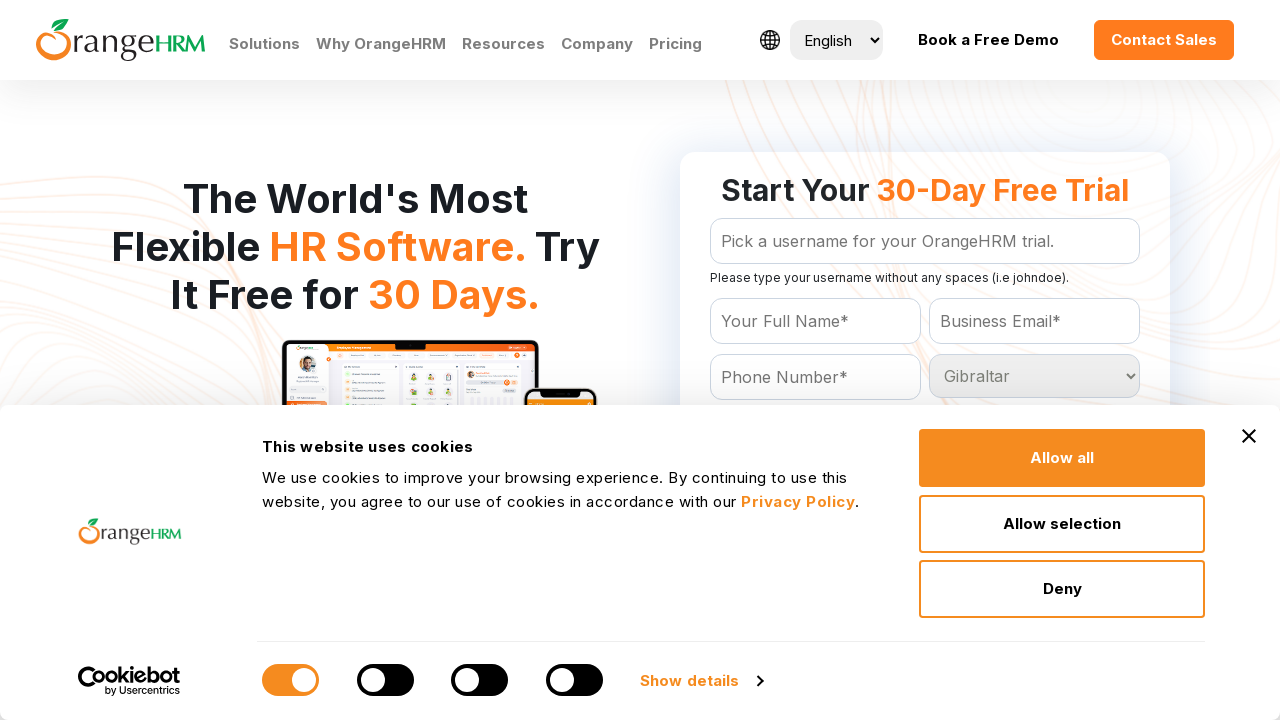

Selected country option at index 81 on #Form_getForm_Country
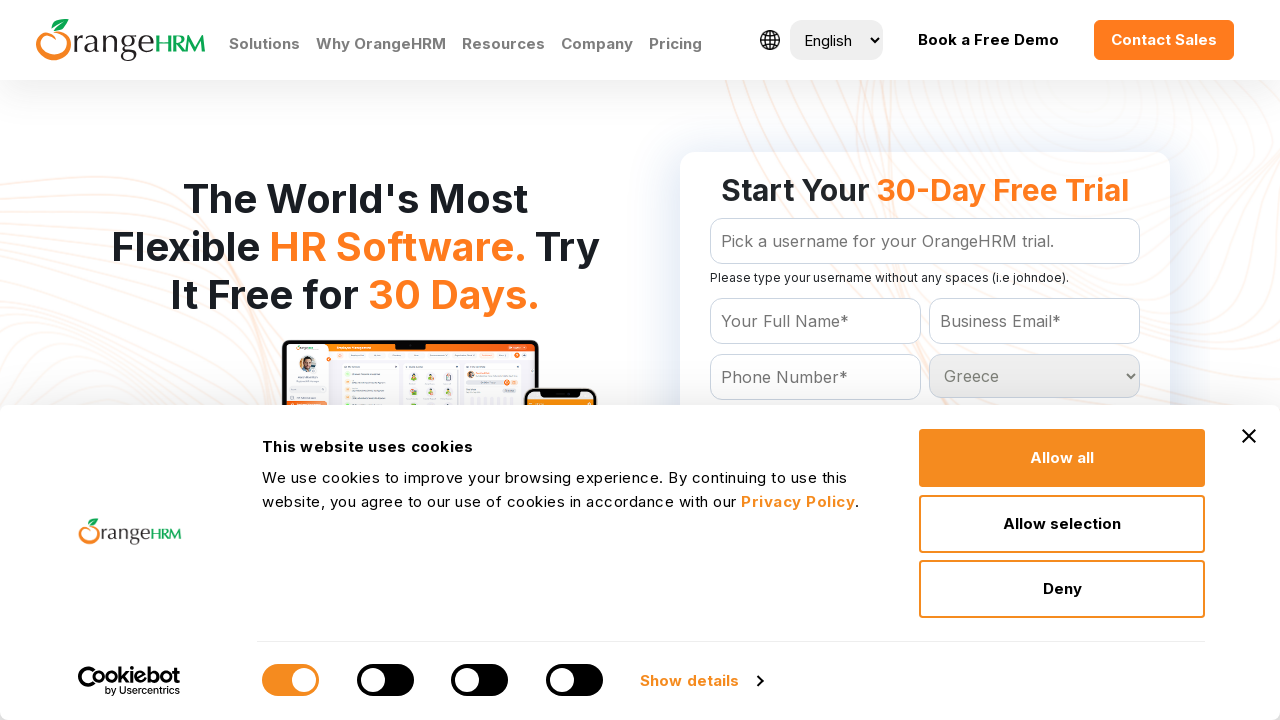

Waited 200ms for selection at index 81 to register
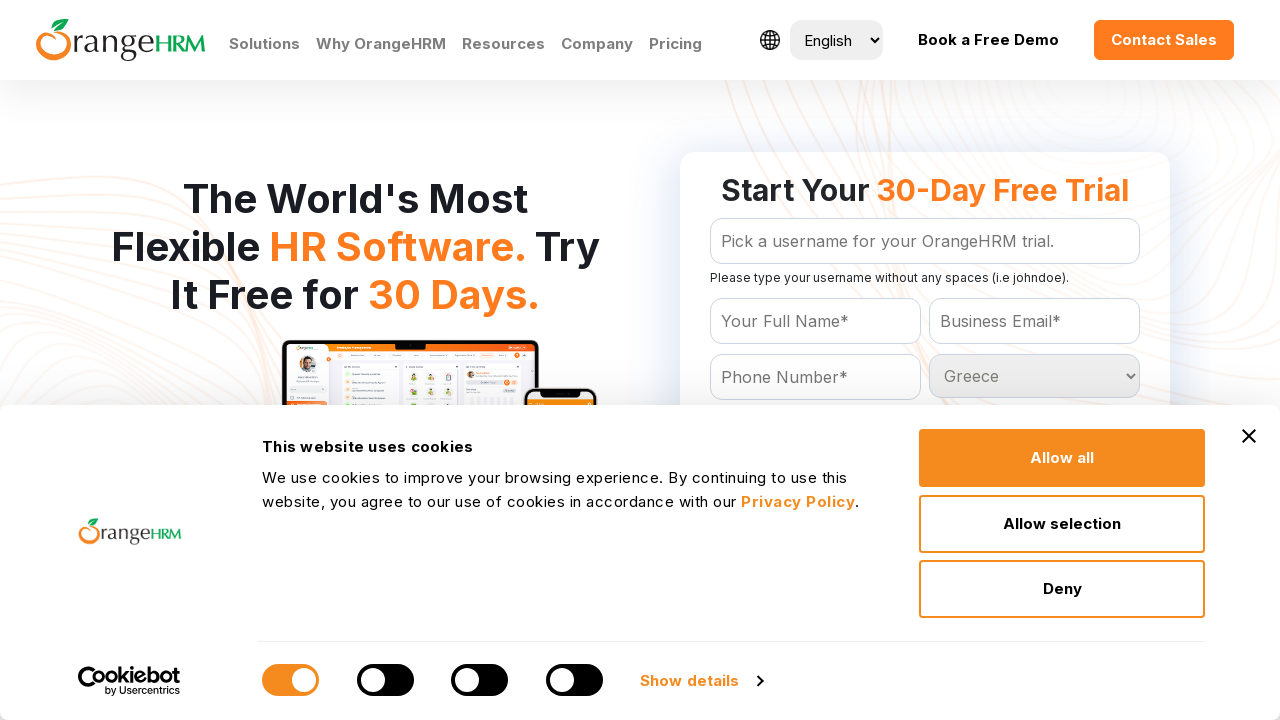

Selected country option at index 82 on #Form_getForm_Country
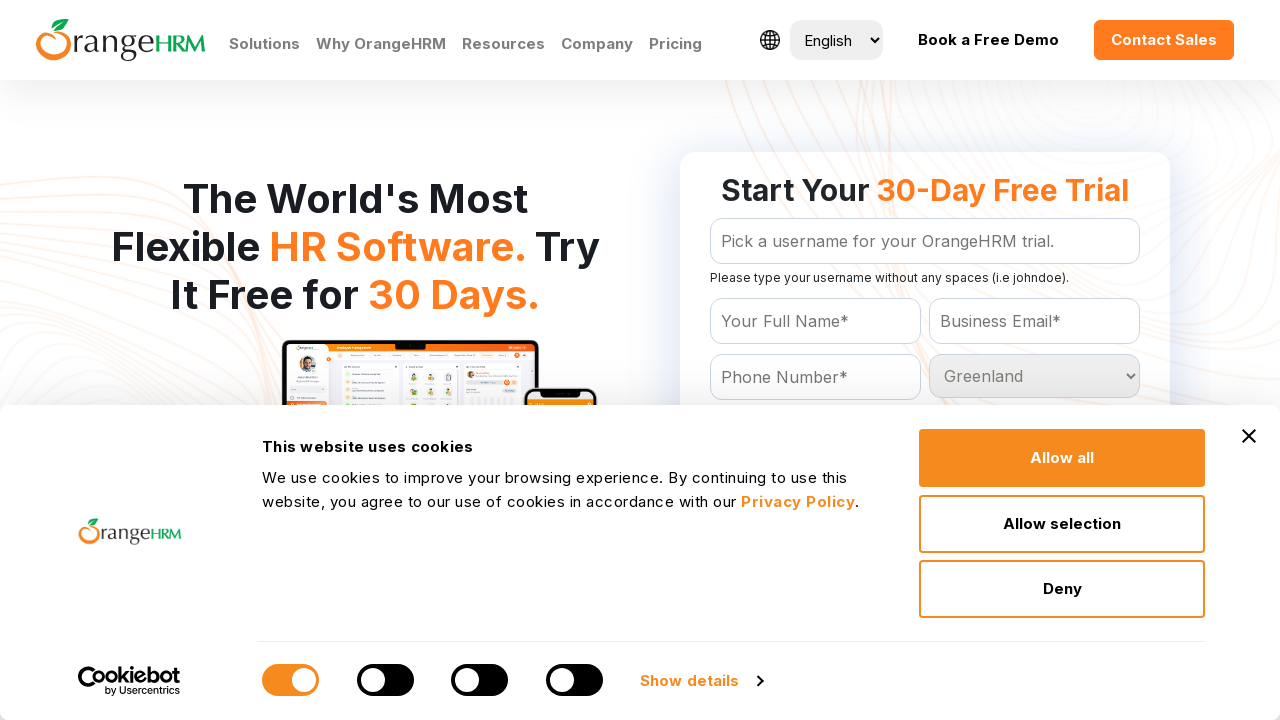

Waited 200ms for selection at index 82 to register
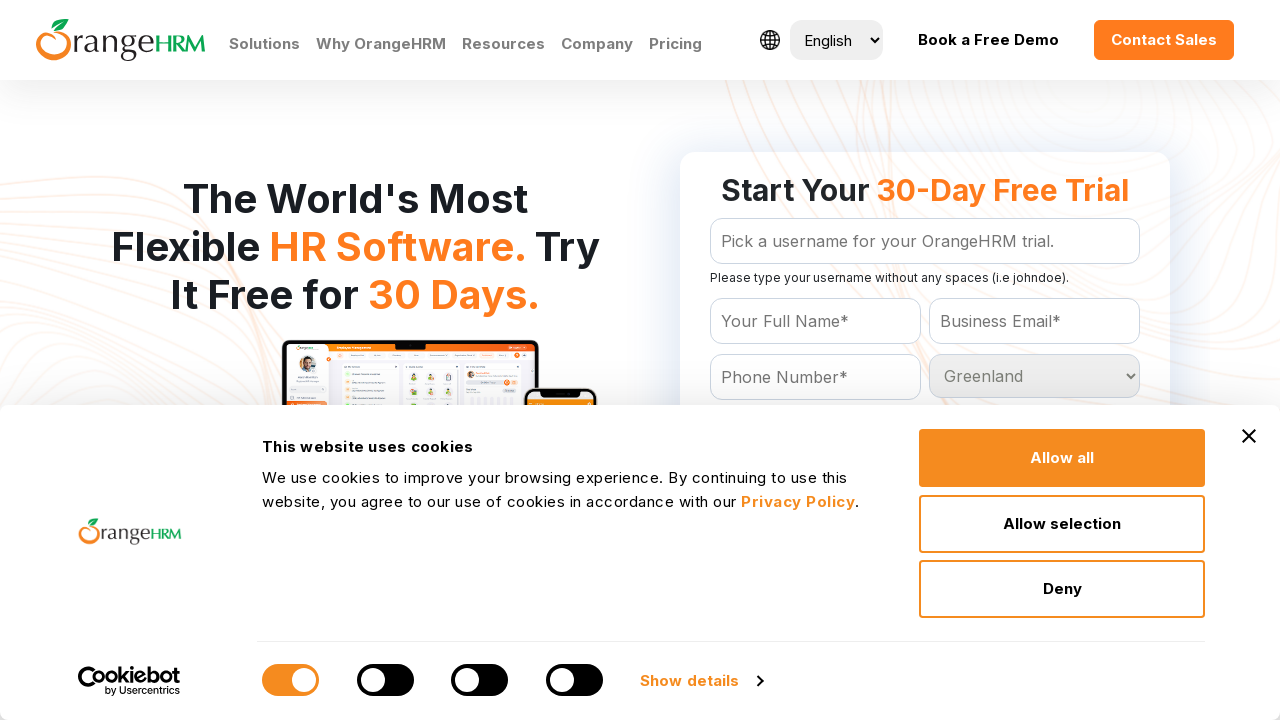

Selected country option at index 83 on #Form_getForm_Country
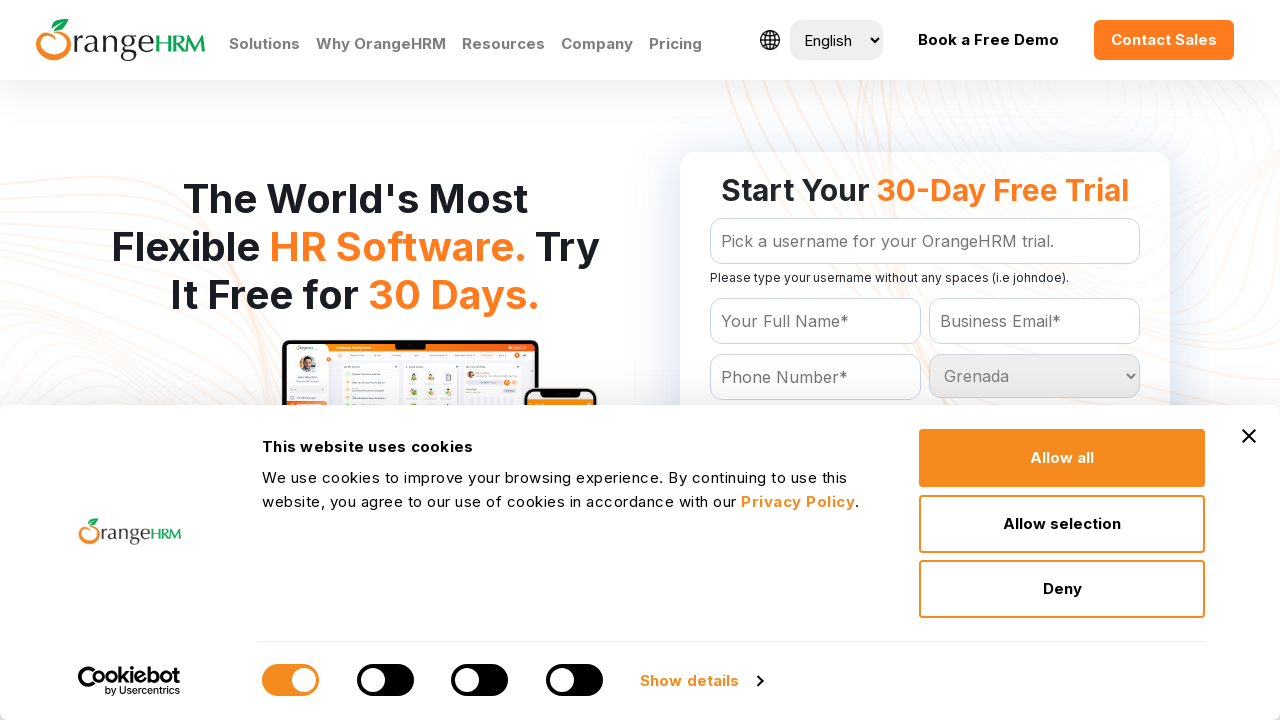

Waited 200ms for selection at index 83 to register
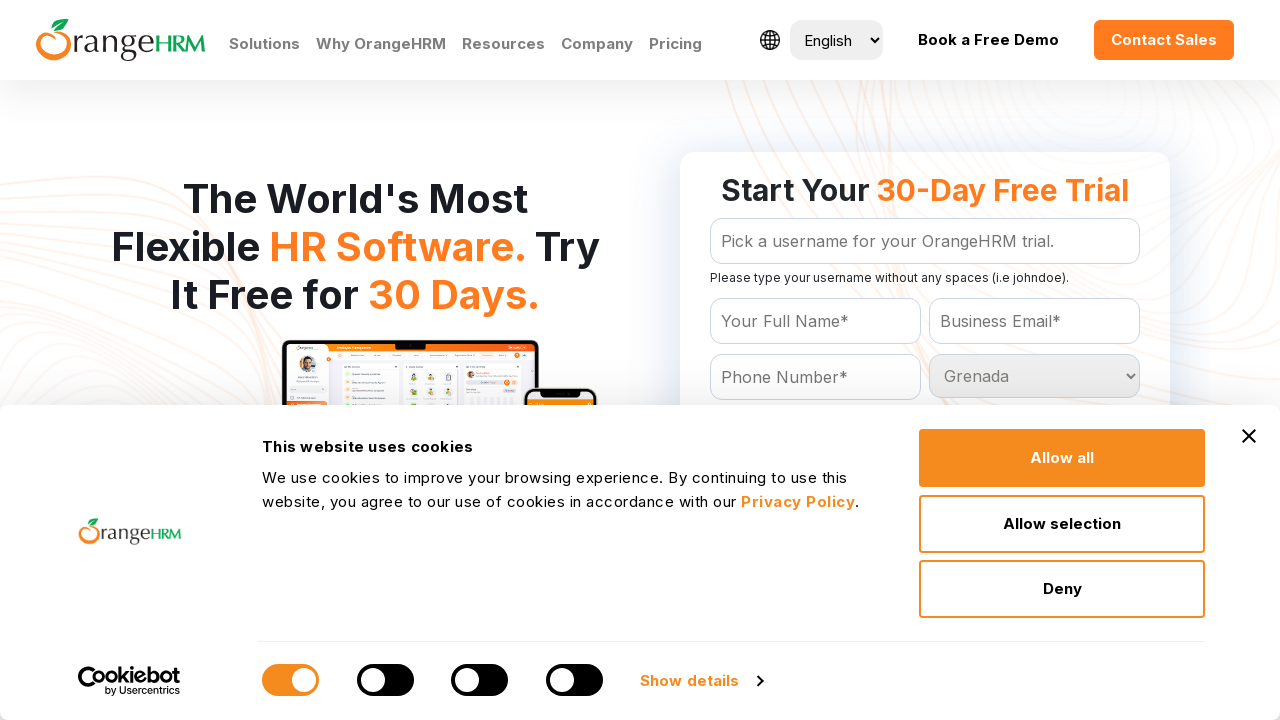

Selected country option at index 84 on #Form_getForm_Country
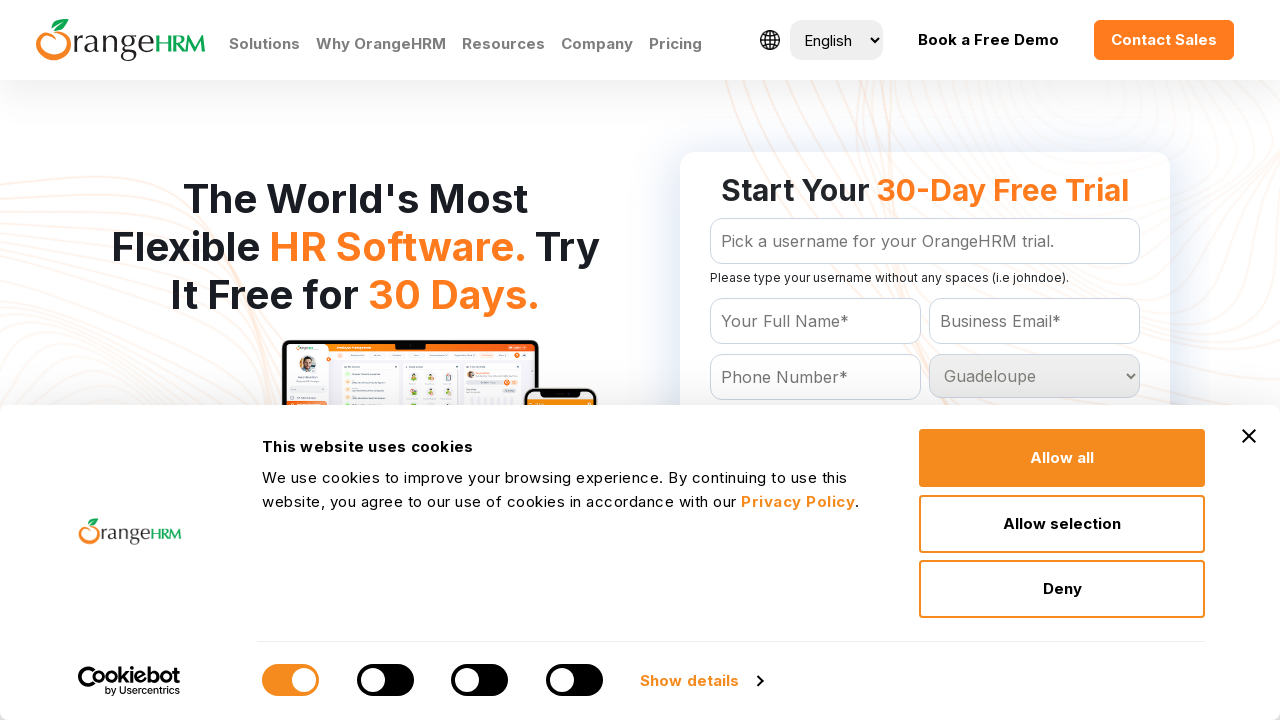

Waited 200ms for selection at index 84 to register
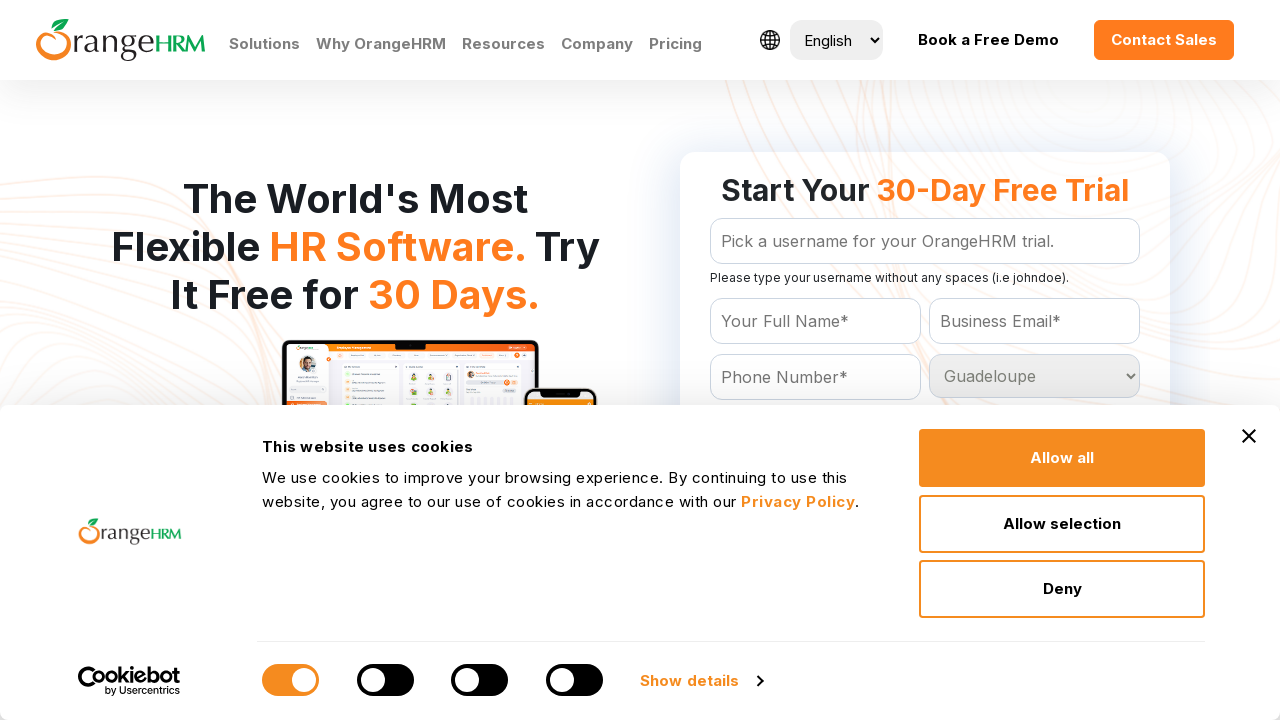

Selected country option at index 85 on #Form_getForm_Country
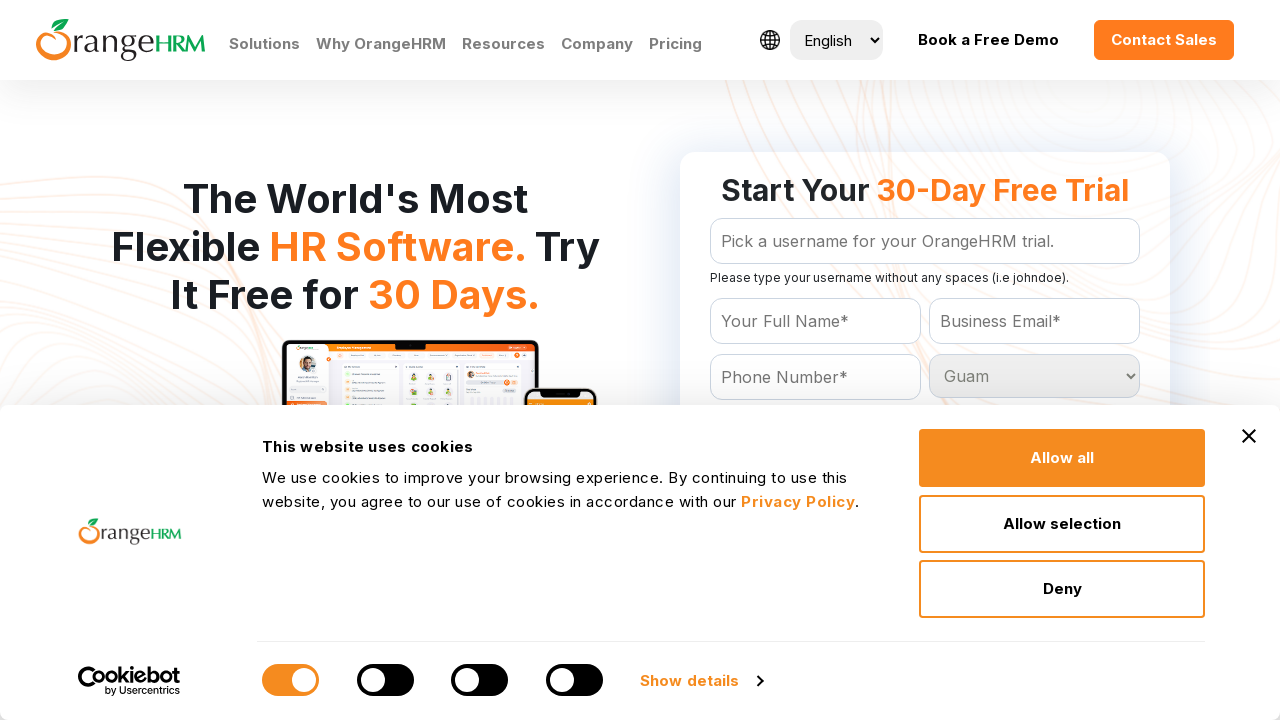

Waited 200ms for selection at index 85 to register
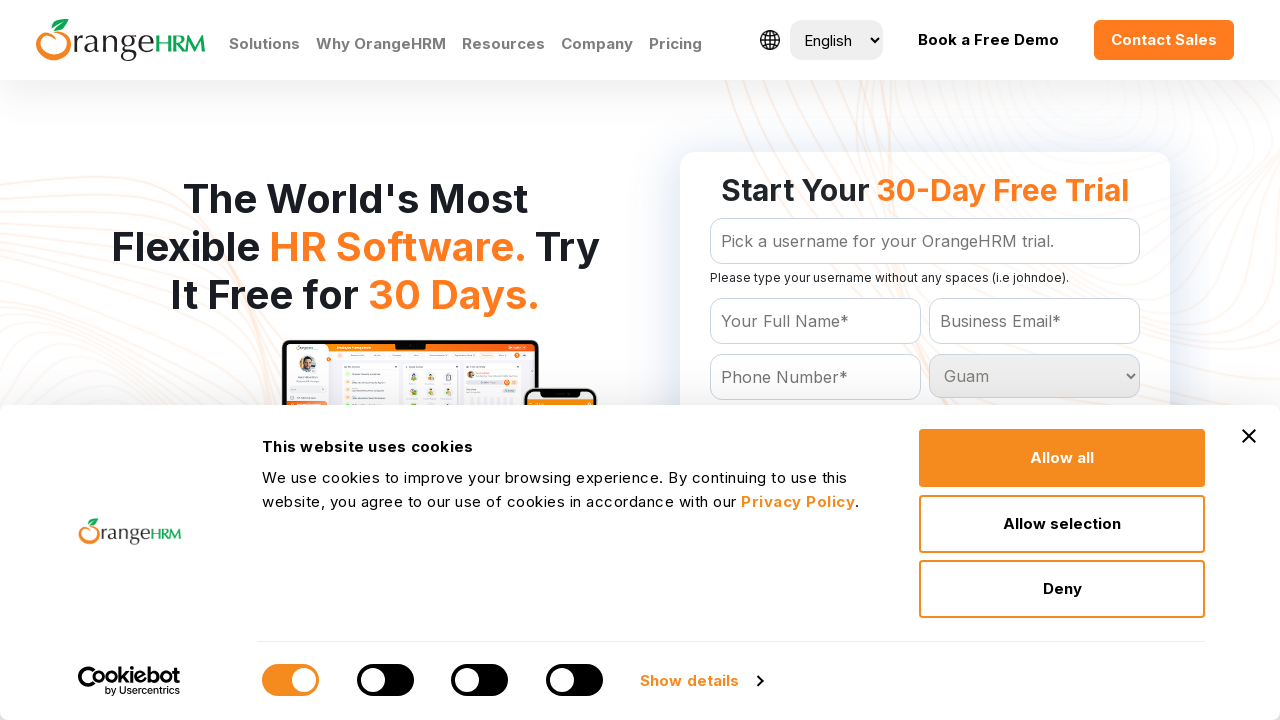

Selected country option at index 86 on #Form_getForm_Country
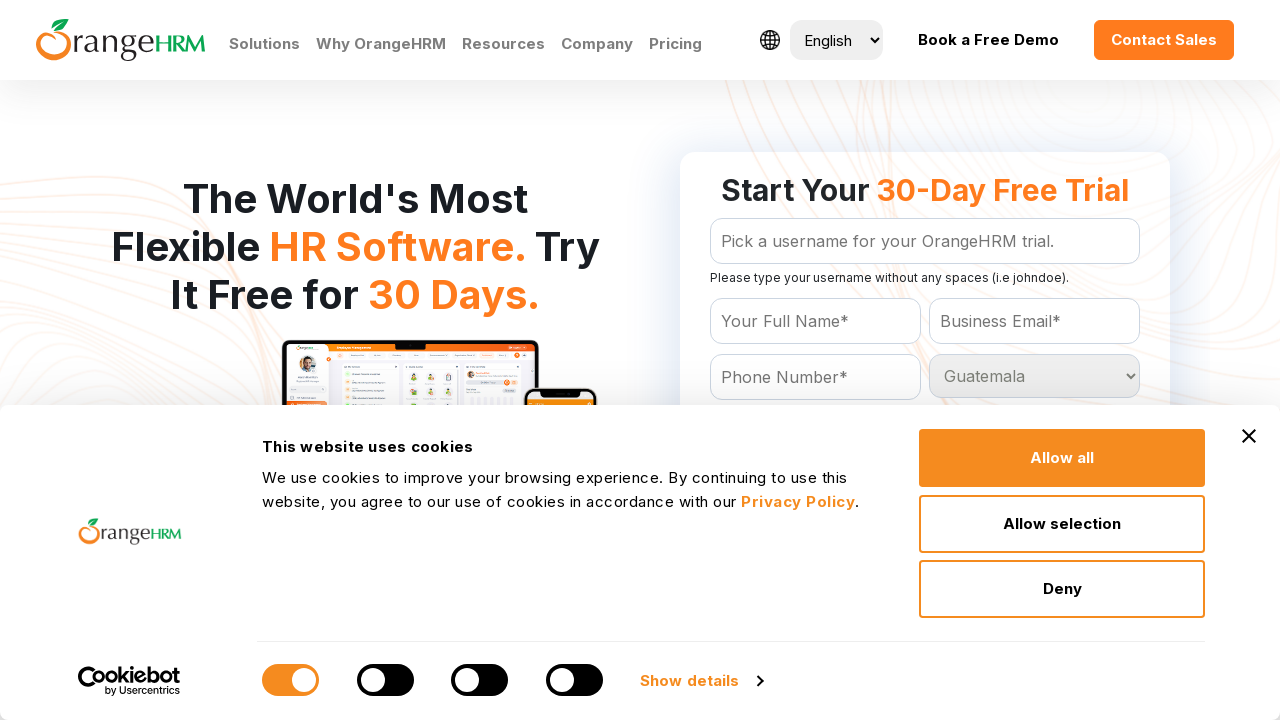

Waited 200ms for selection at index 86 to register
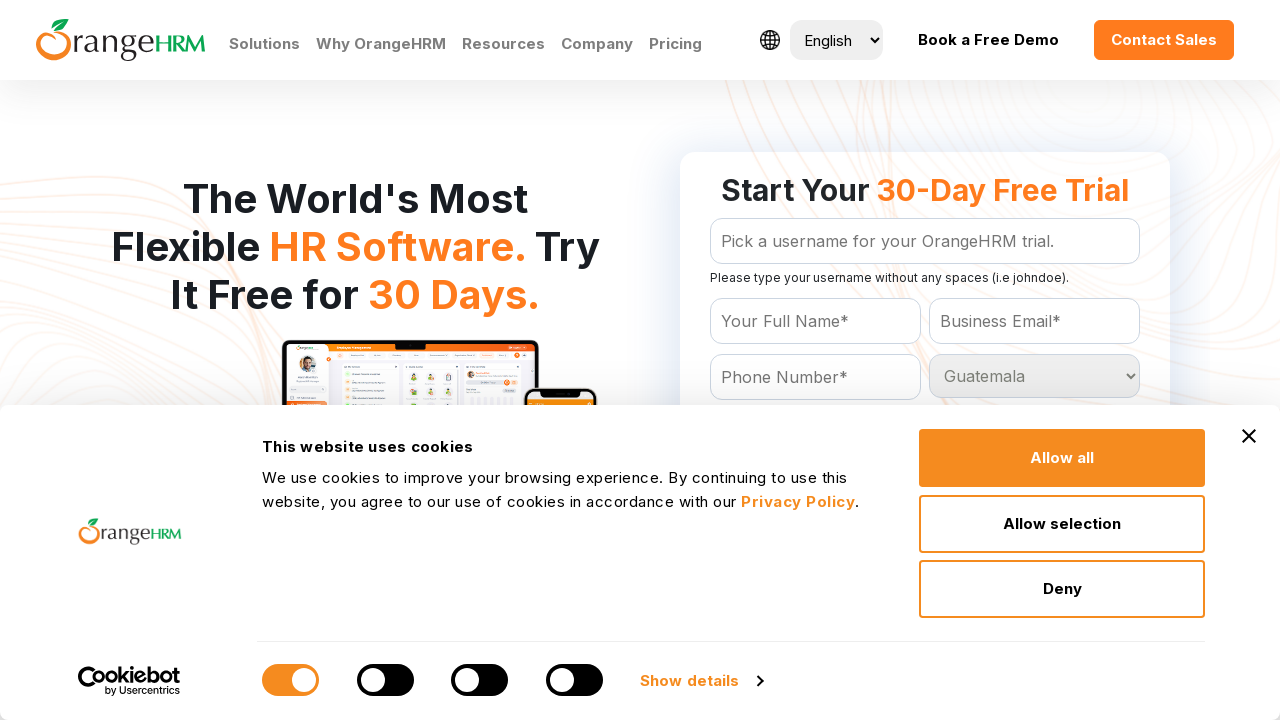

Selected country option at index 87 on #Form_getForm_Country
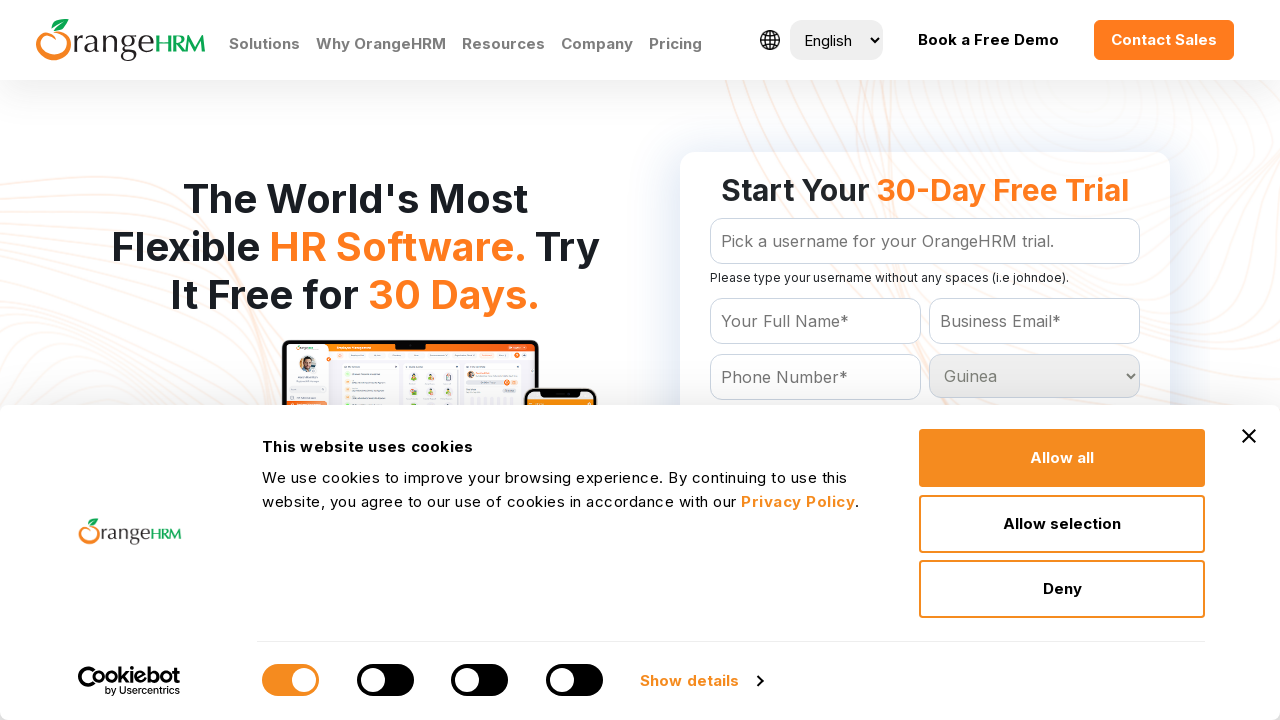

Waited 200ms for selection at index 87 to register
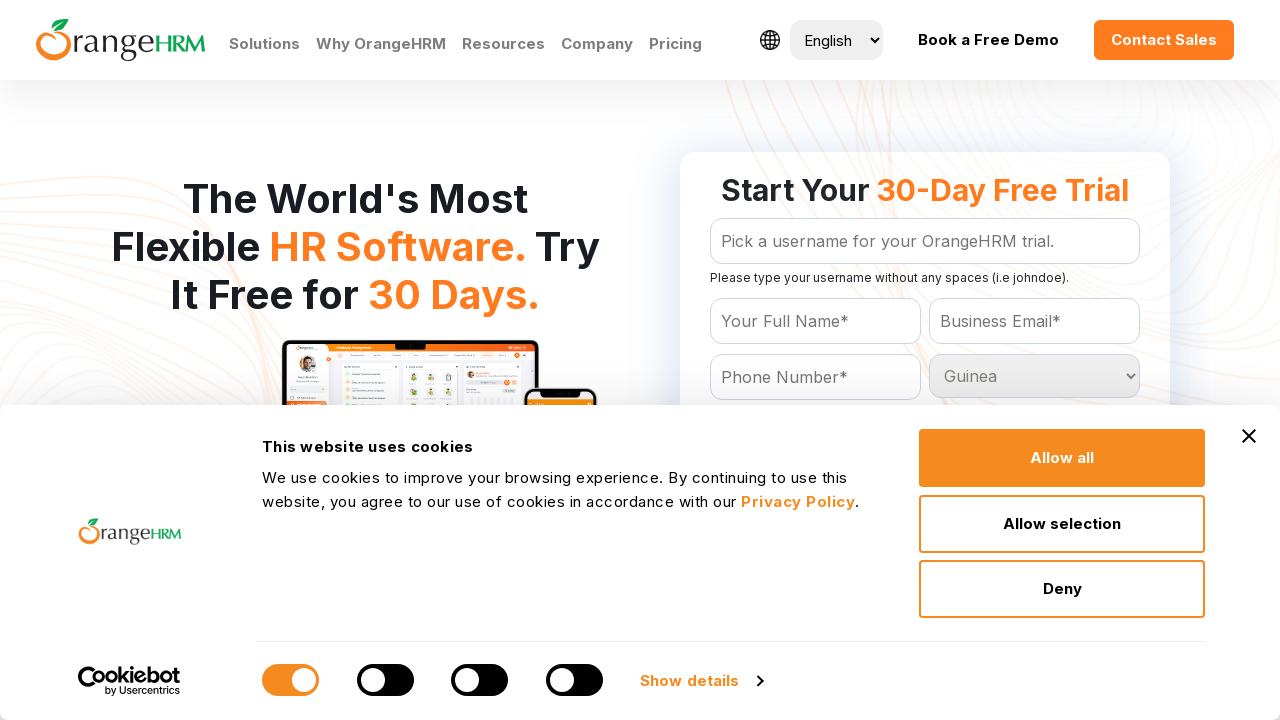

Selected country option at index 88 on #Form_getForm_Country
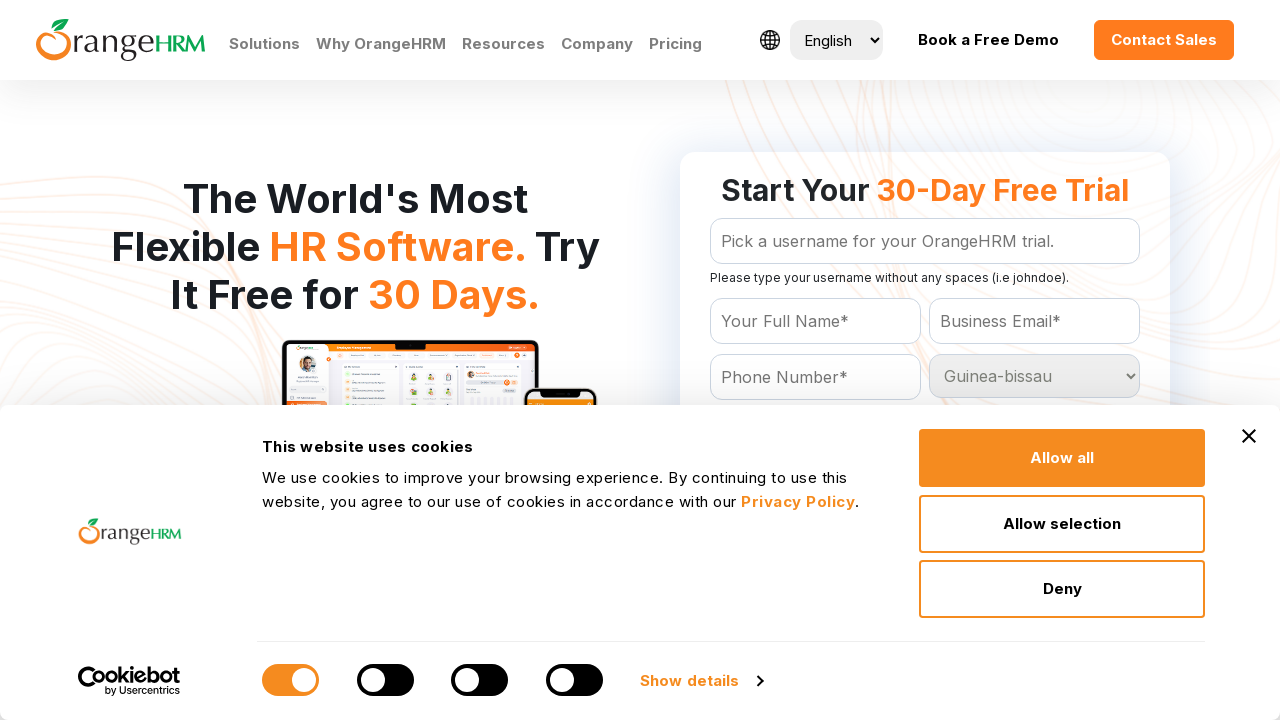

Waited 200ms for selection at index 88 to register
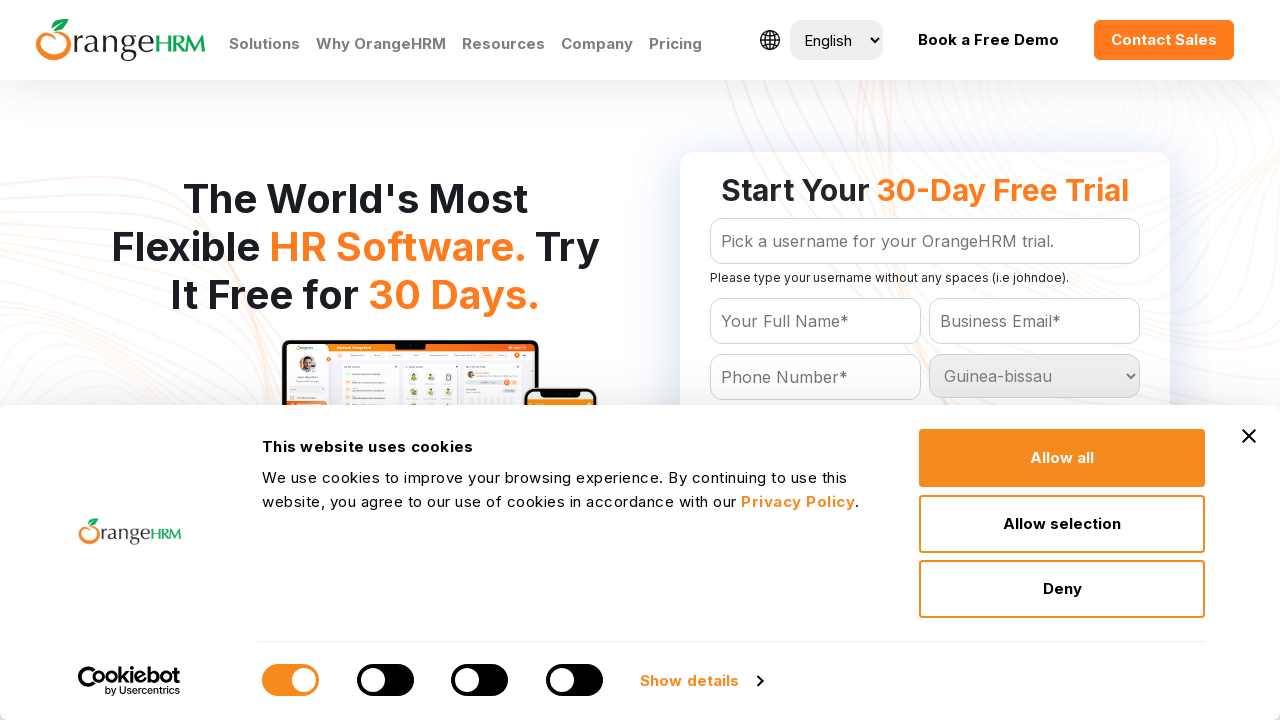

Selected country option at index 89 on #Form_getForm_Country
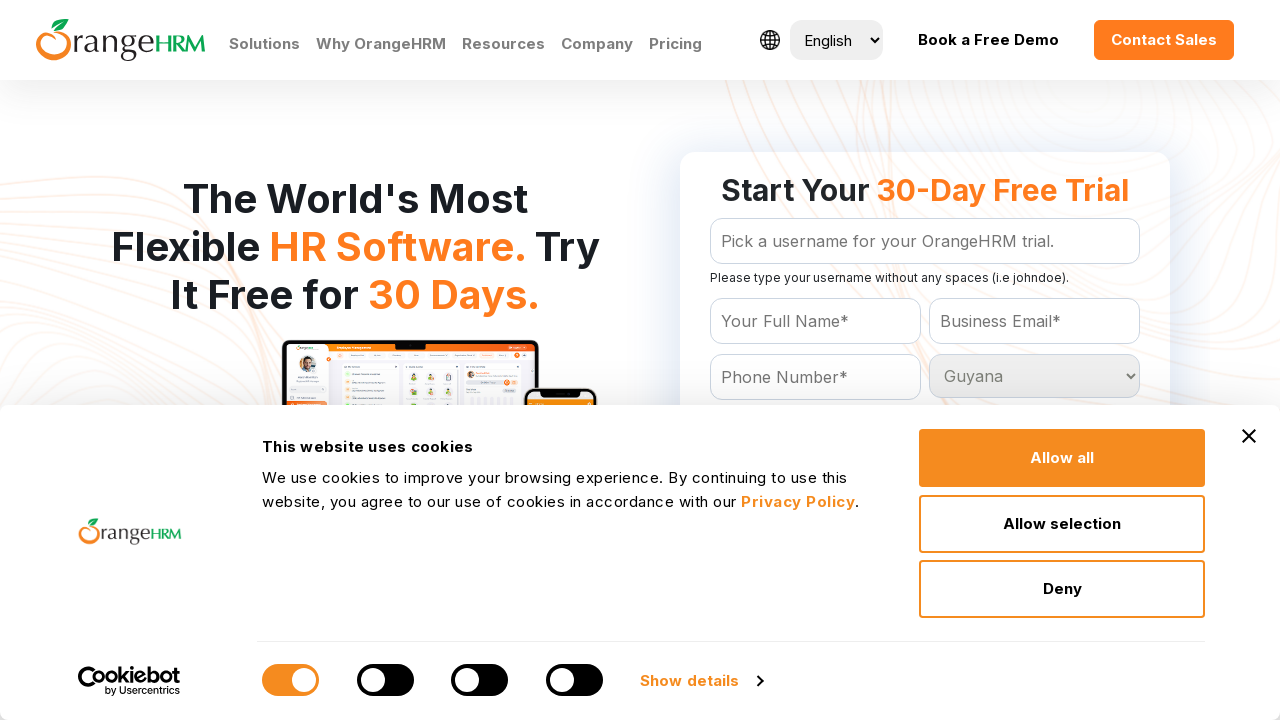

Waited 200ms for selection at index 89 to register
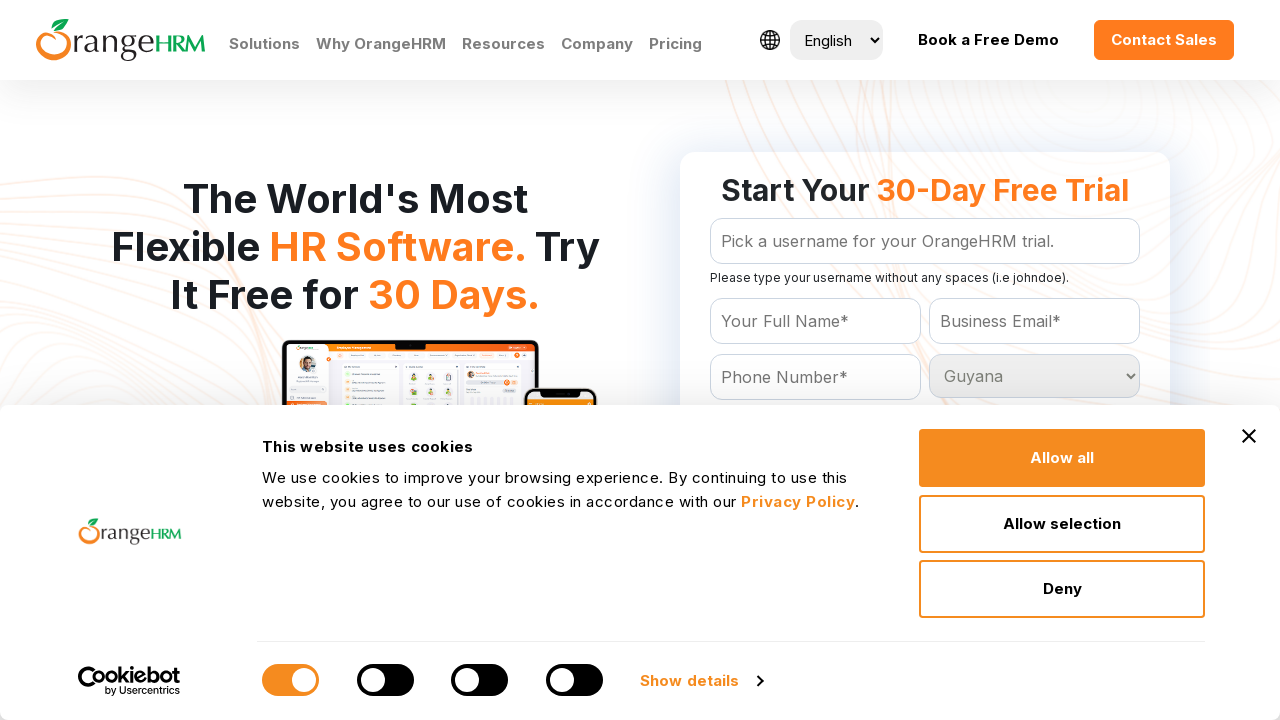

Selected country option at index 90 on #Form_getForm_Country
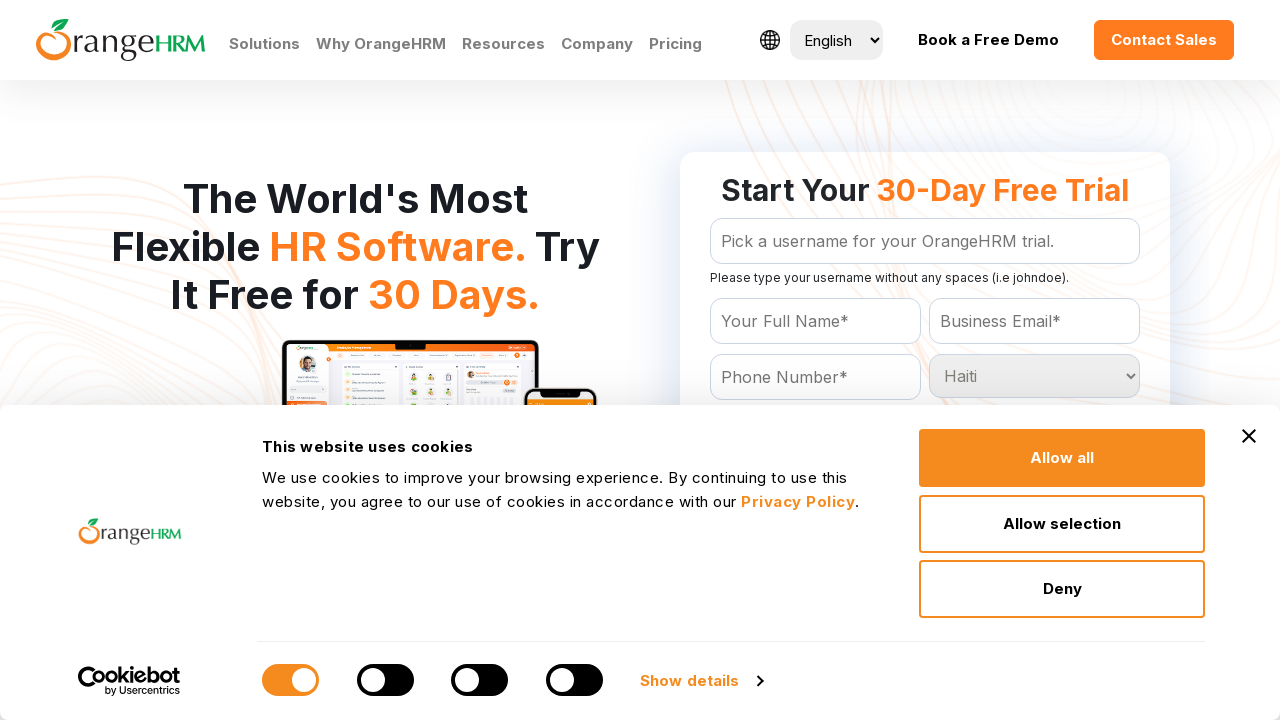

Waited 200ms for selection at index 90 to register
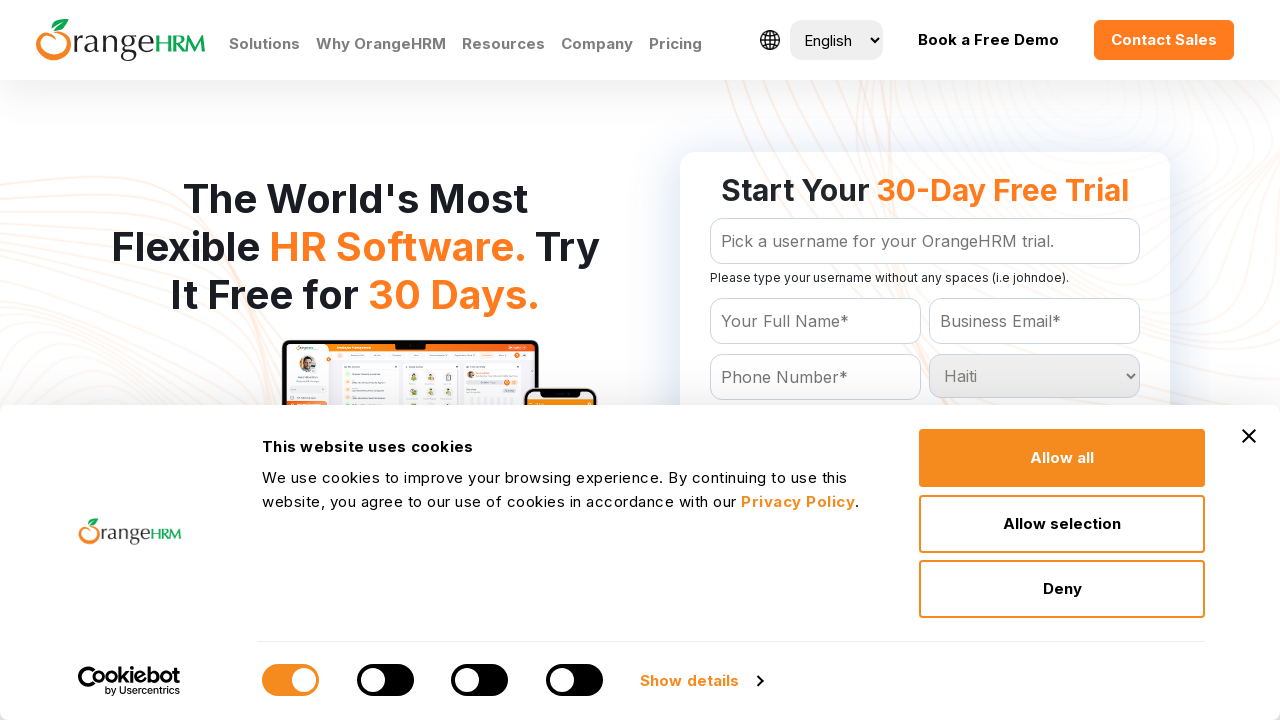

Selected country option at index 91 on #Form_getForm_Country
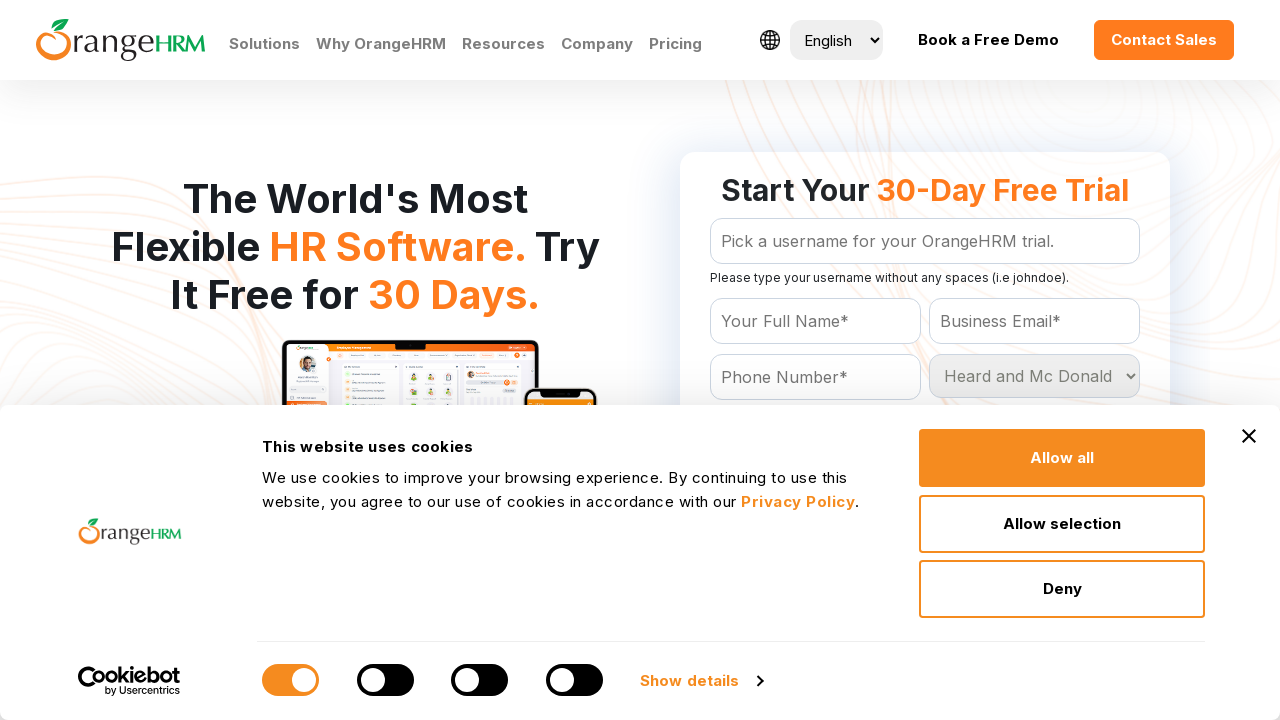

Waited 200ms for selection at index 91 to register
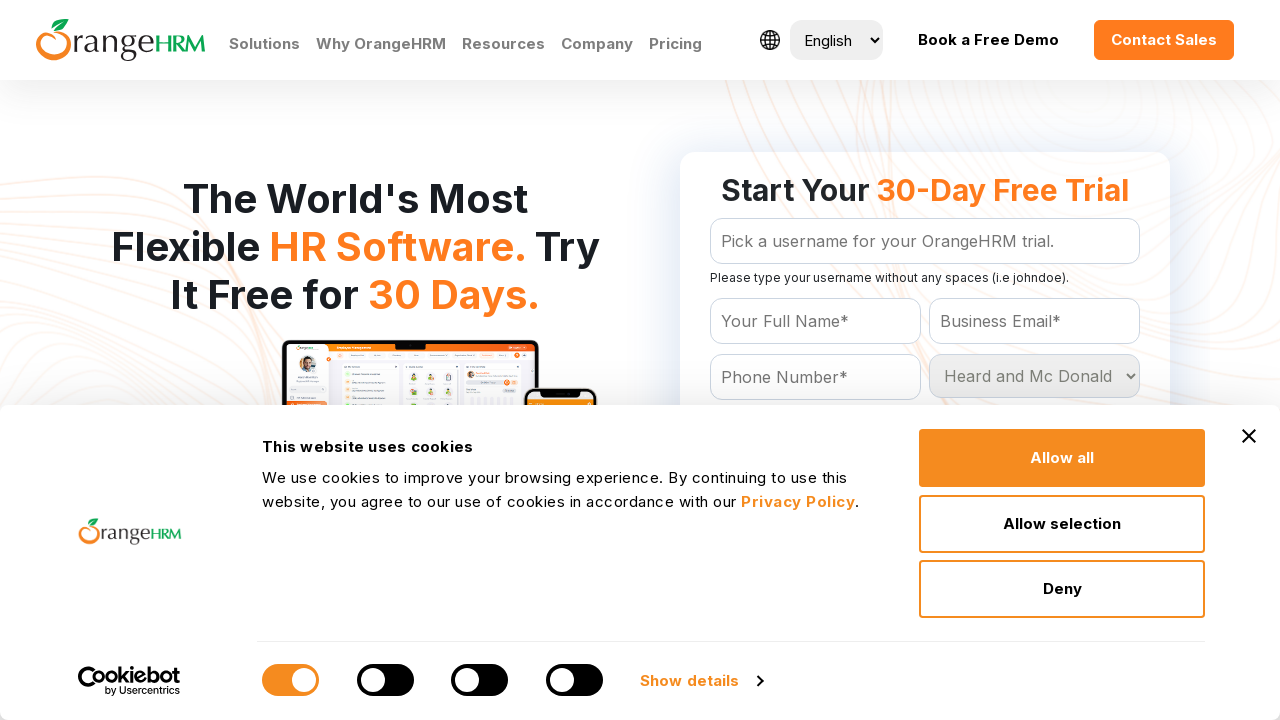

Selected country option at index 92 on #Form_getForm_Country
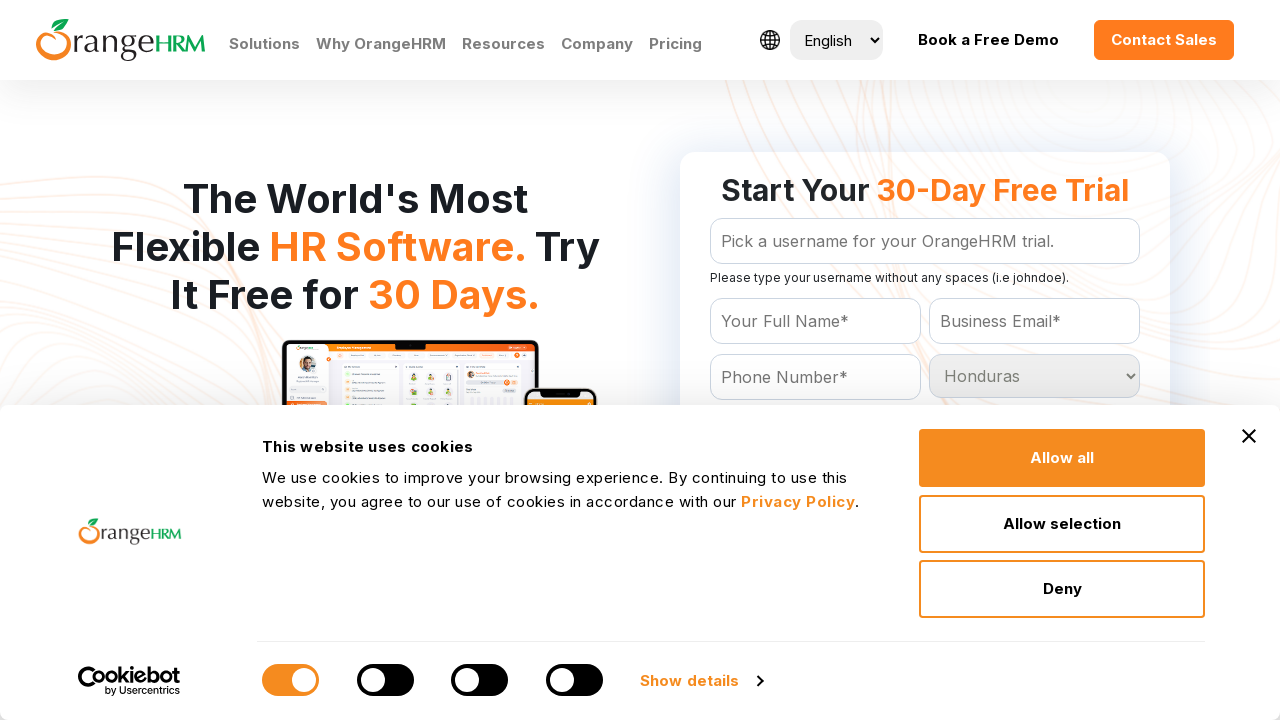

Waited 200ms for selection at index 92 to register
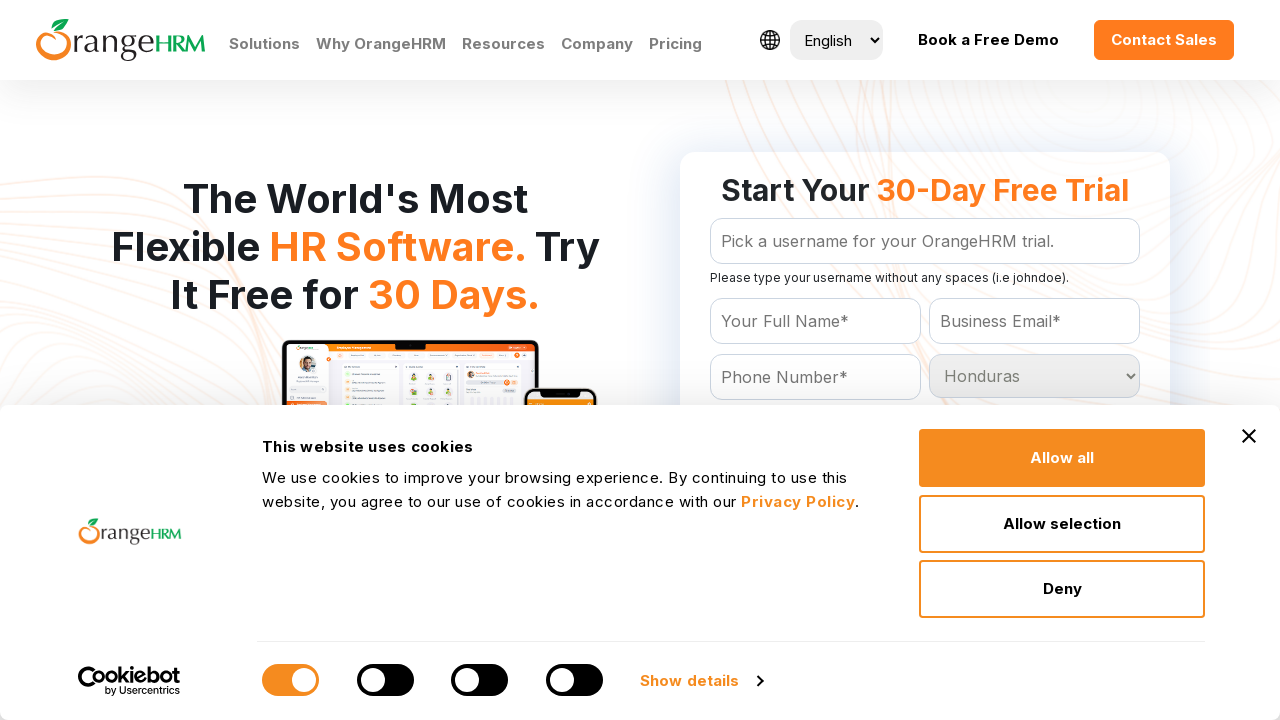

Selected country option at index 93 on #Form_getForm_Country
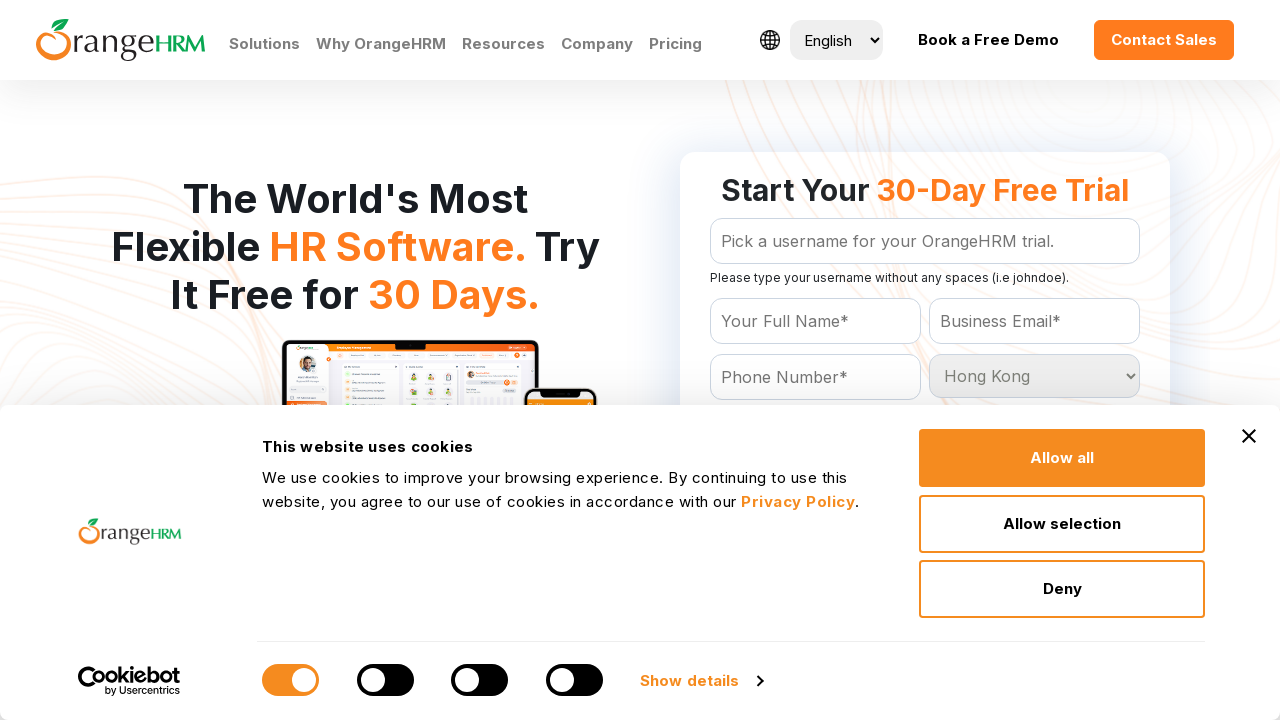

Waited 200ms for selection at index 93 to register
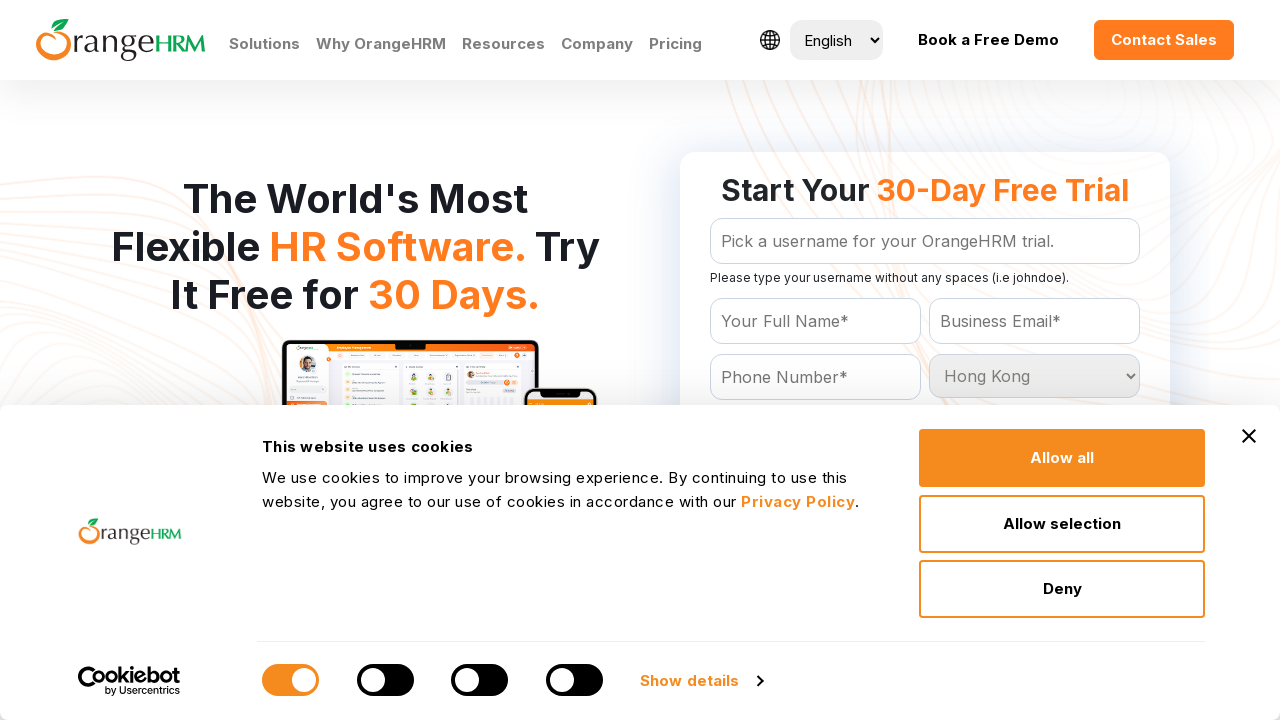

Selected country option at index 94 on #Form_getForm_Country
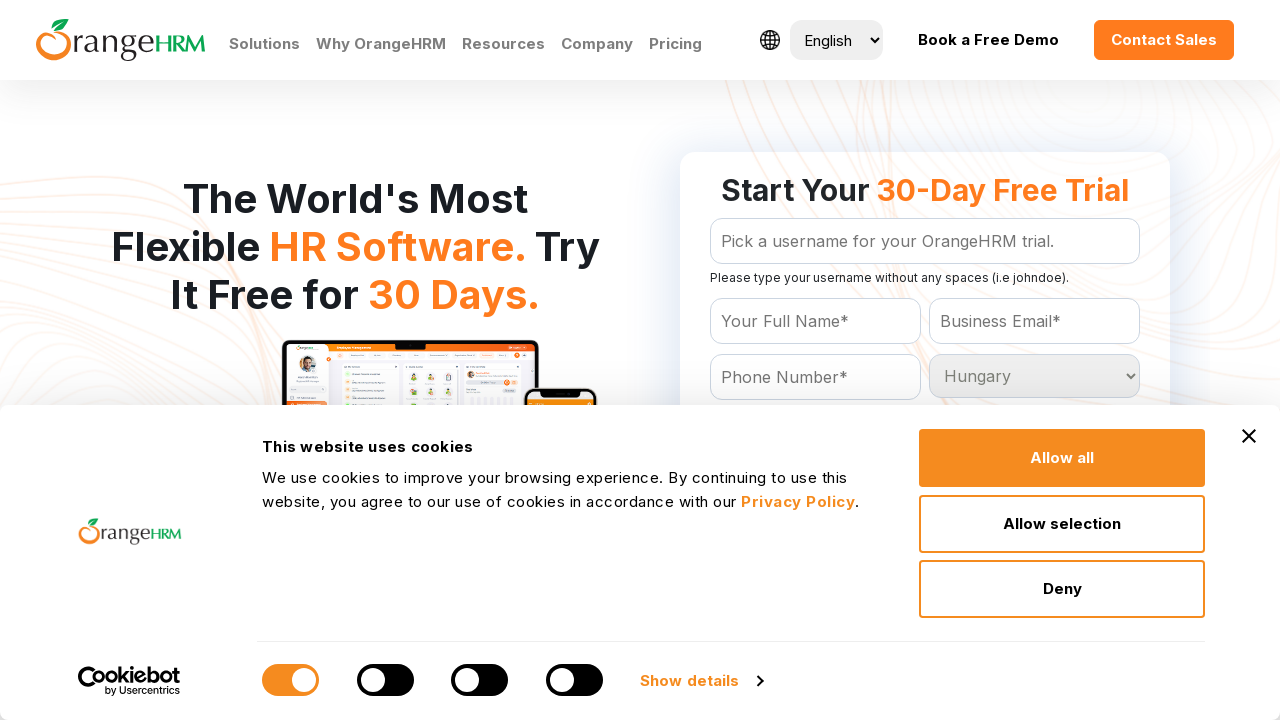

Waited 200ms for selection at index 94 to register
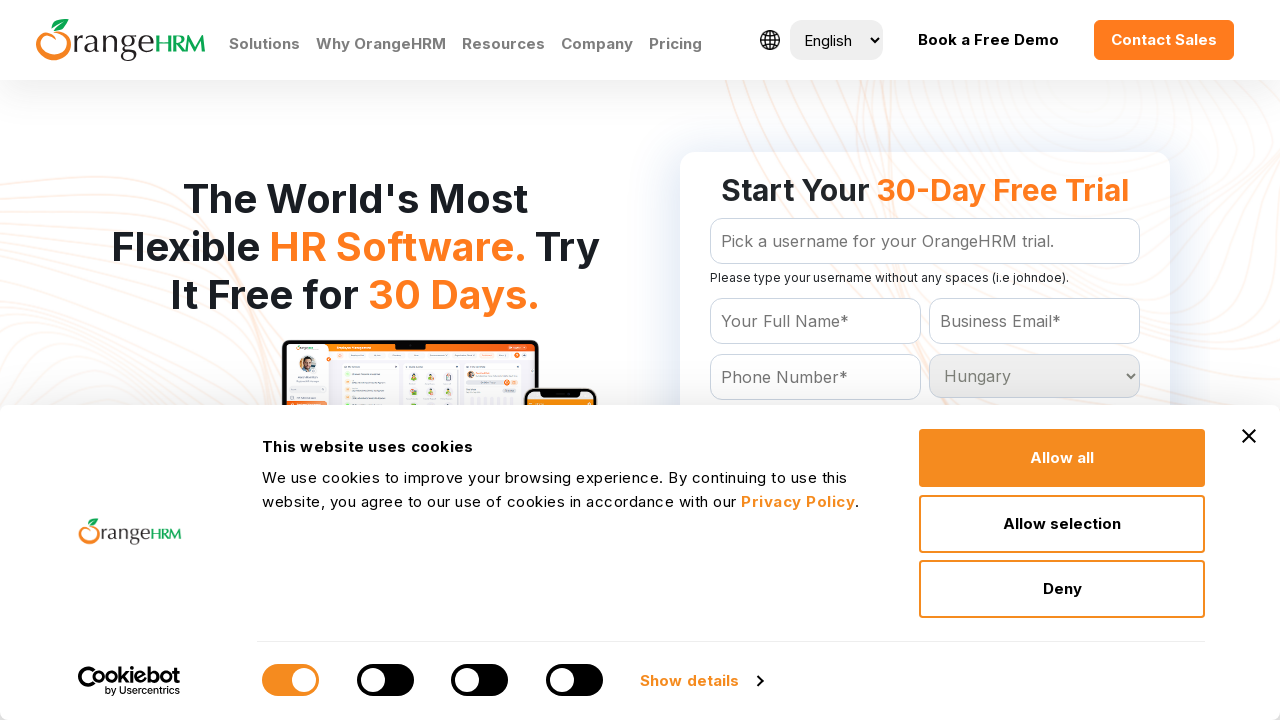

Selected country option at index 95 on #Form_getForm_Country
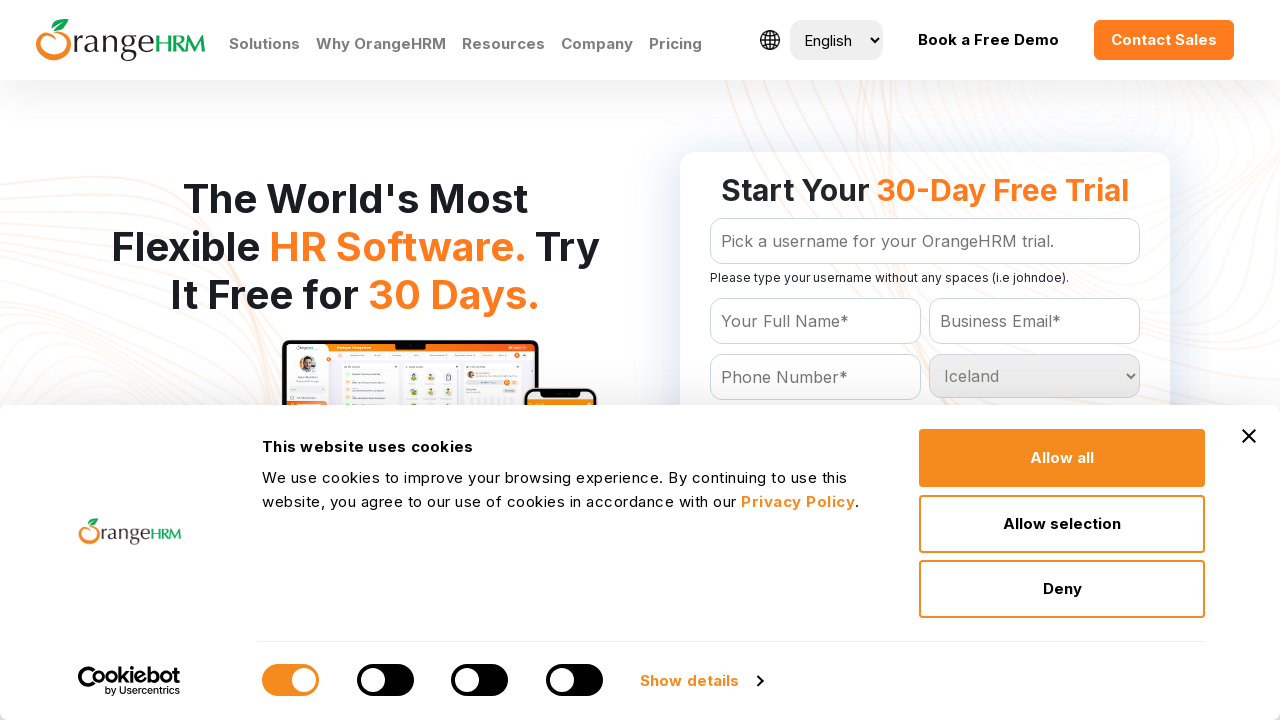

Waited 200ms for selection at index 95 to register
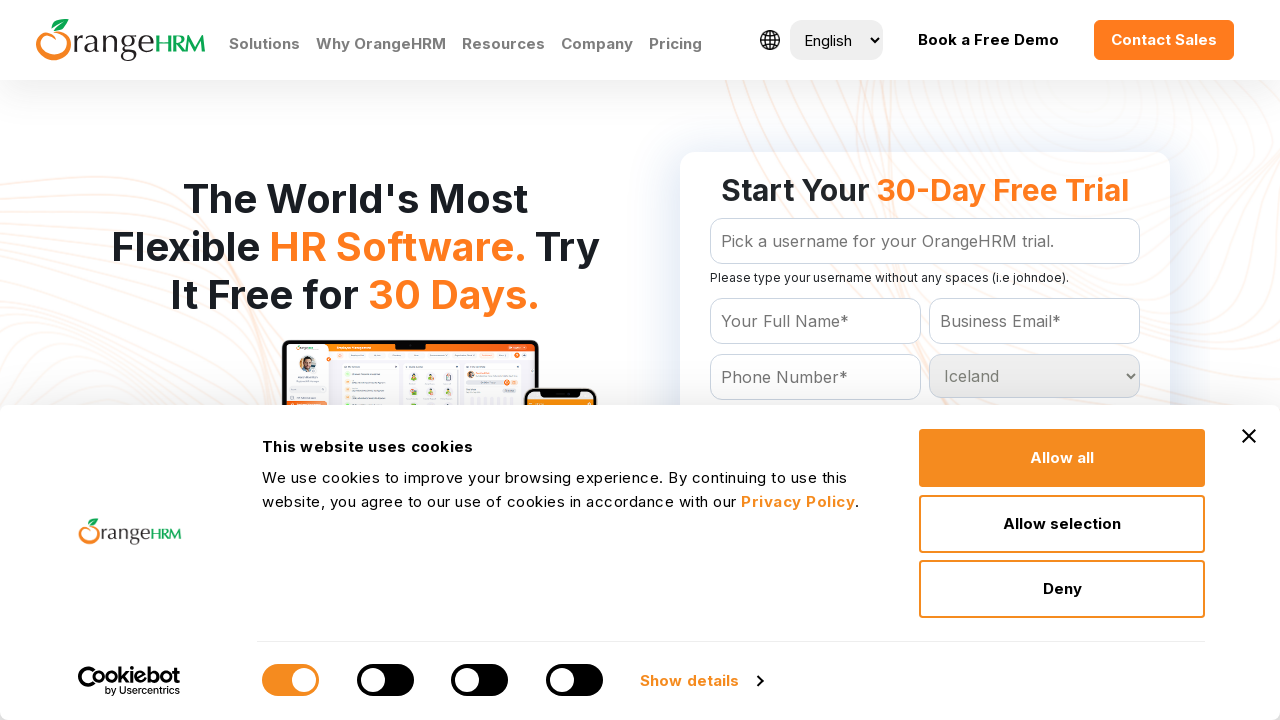

Selected country option at index 96 on #Form_getForm_Country
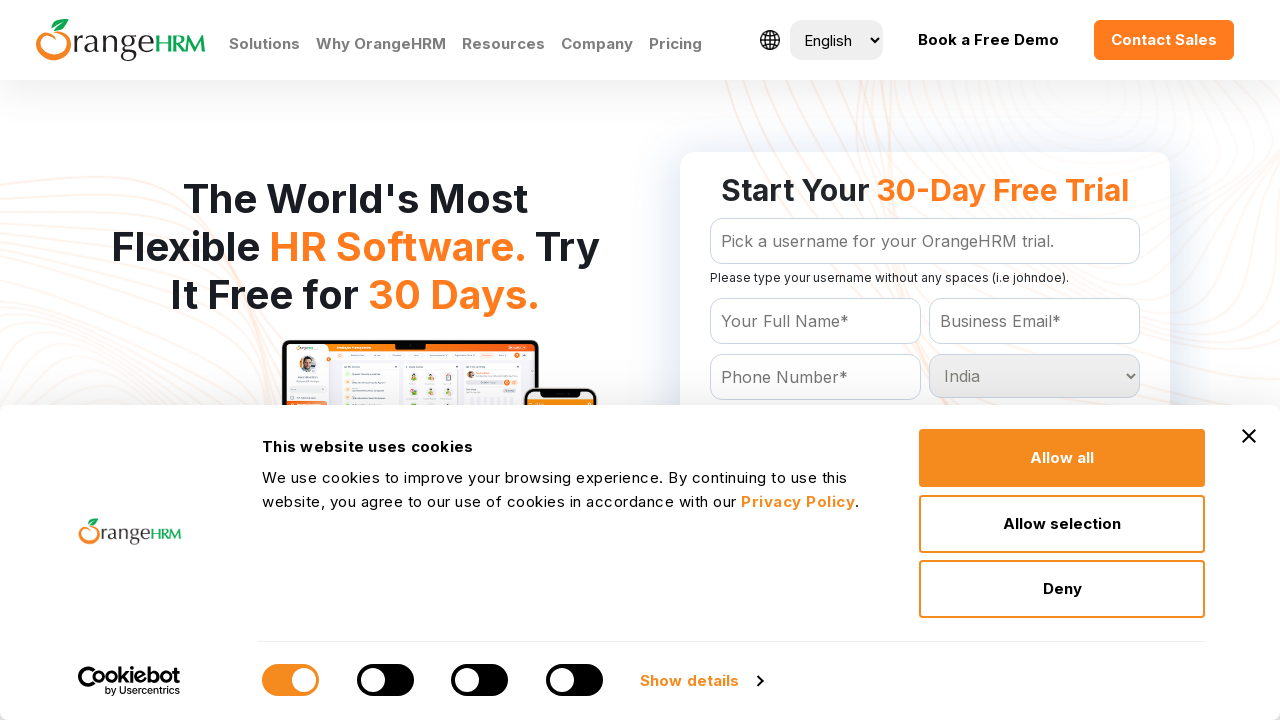

Waited 200ms for selection at index 96 to register
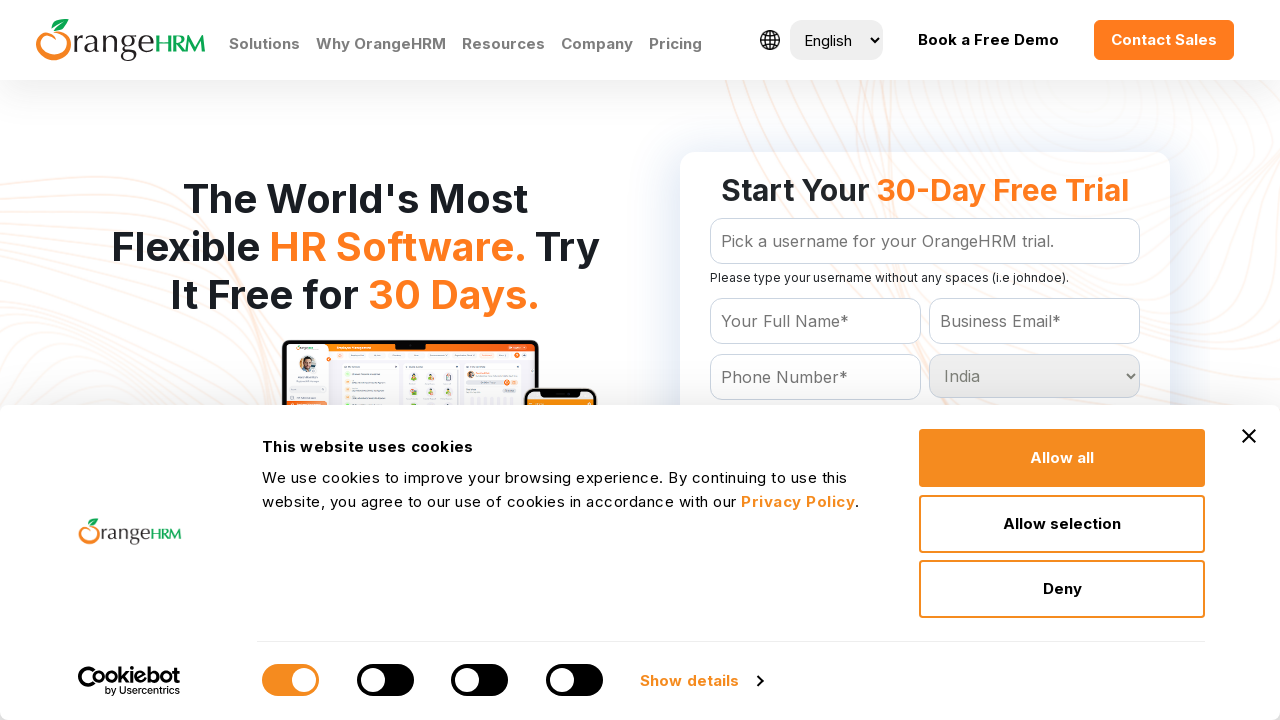

Selected country option at index 97 on #Form_getForm_Country
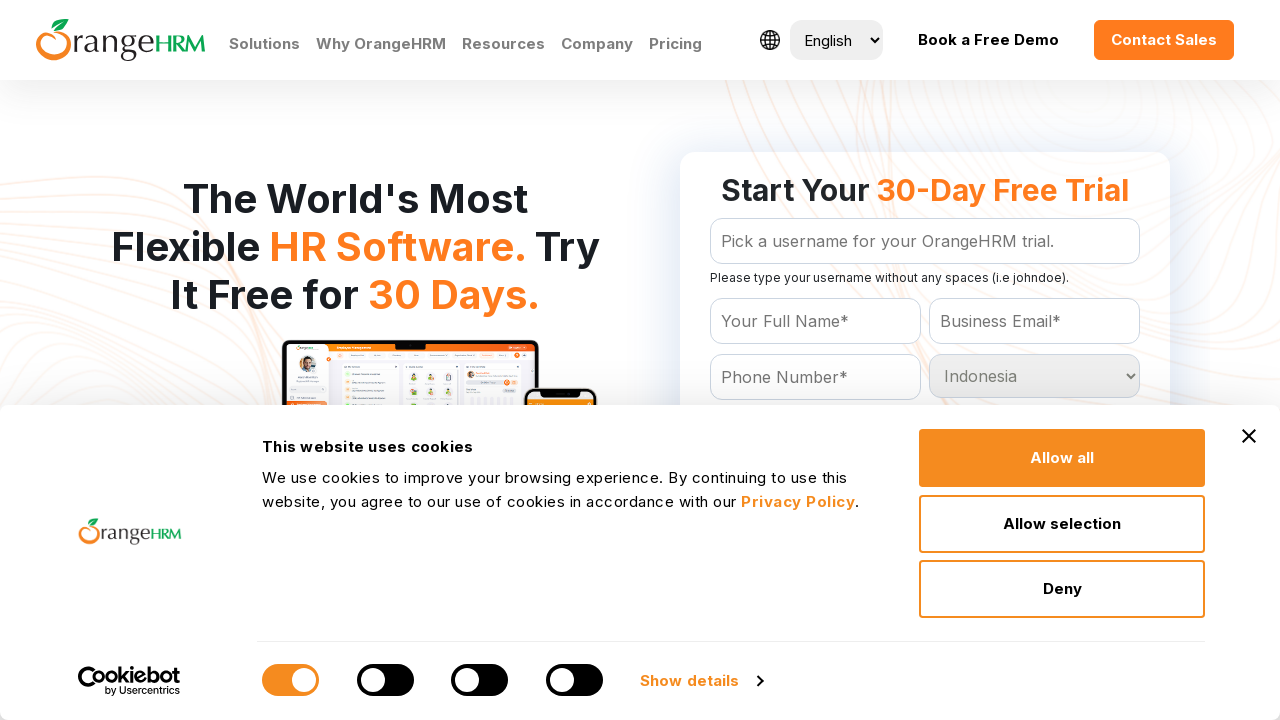

Waited 200ms for selection at index 97 to register
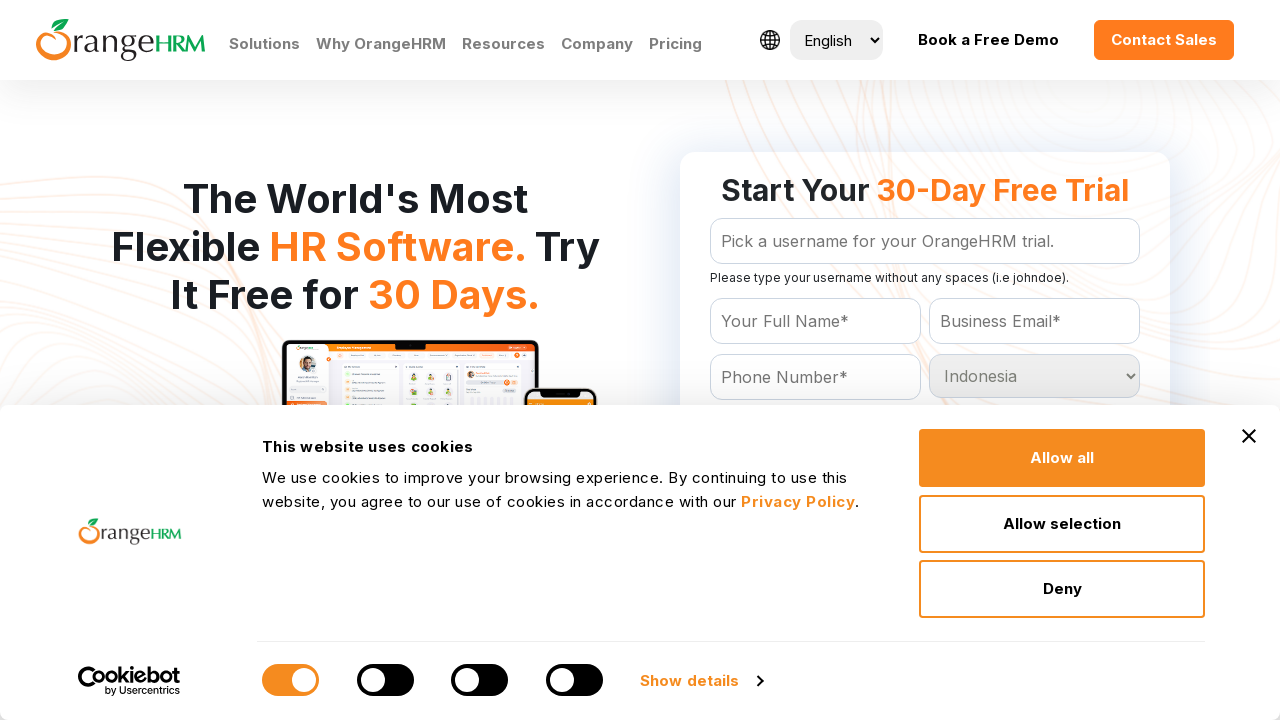

Selected country option at index 98 on #Form_getForm_Country
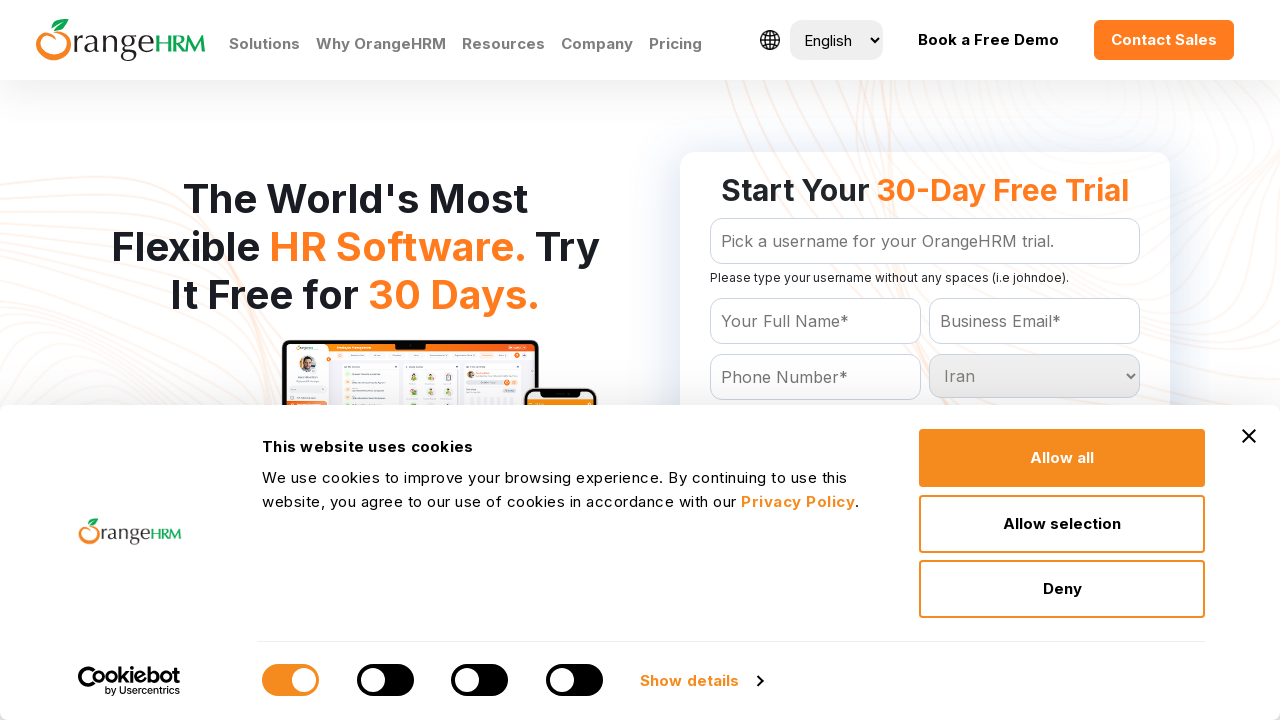

Waited 200ms for selection at index 98 to register
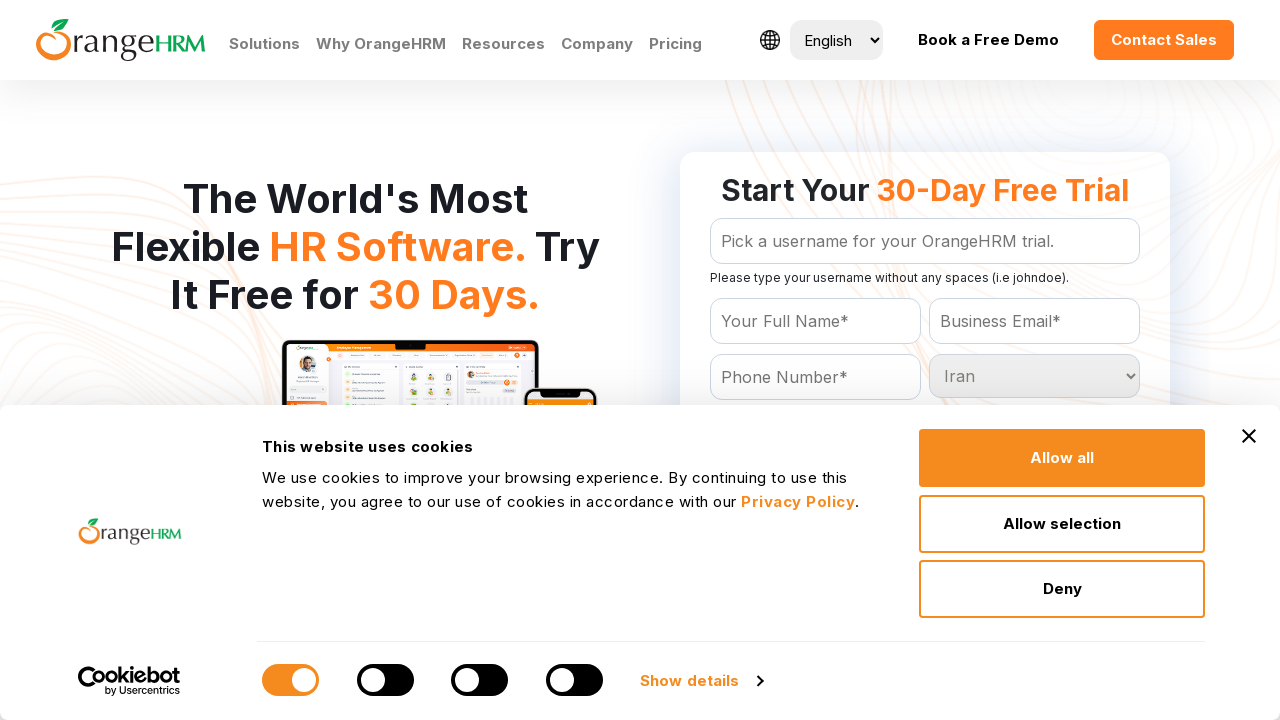

Selected country option at index 99 on #Form_getForm_Country
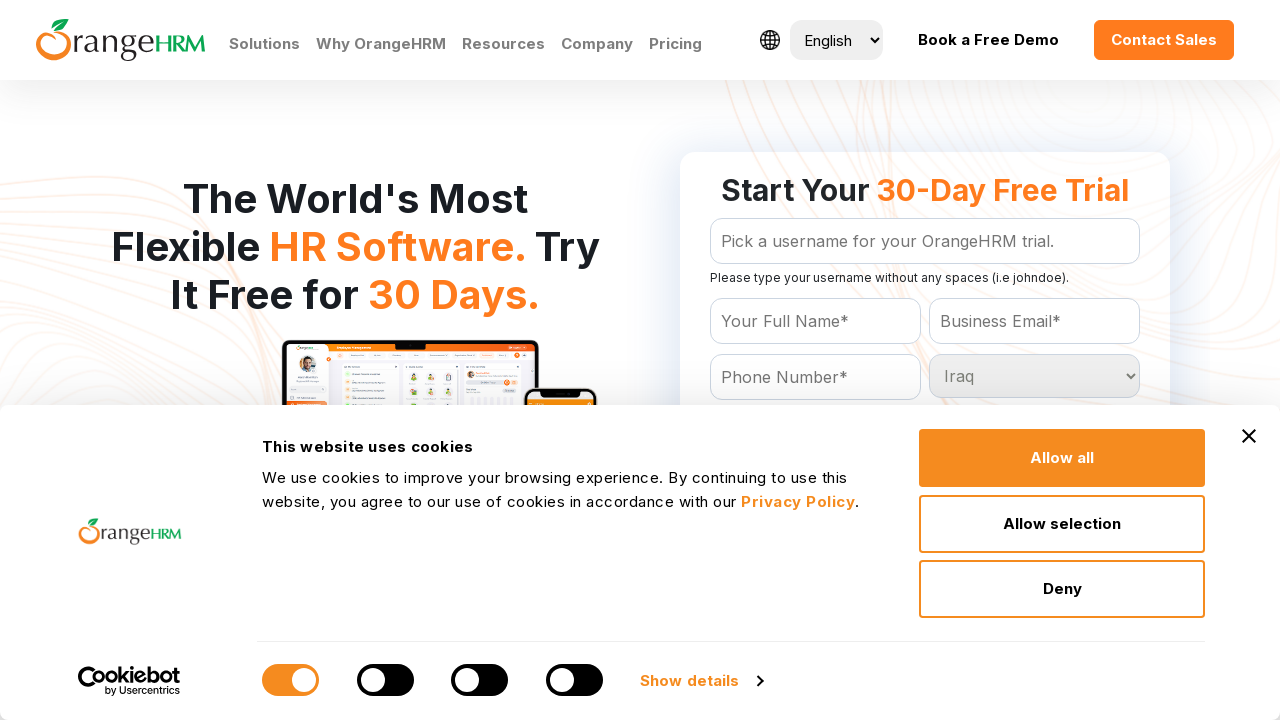

Waited 200ms for selection at index 99 to register
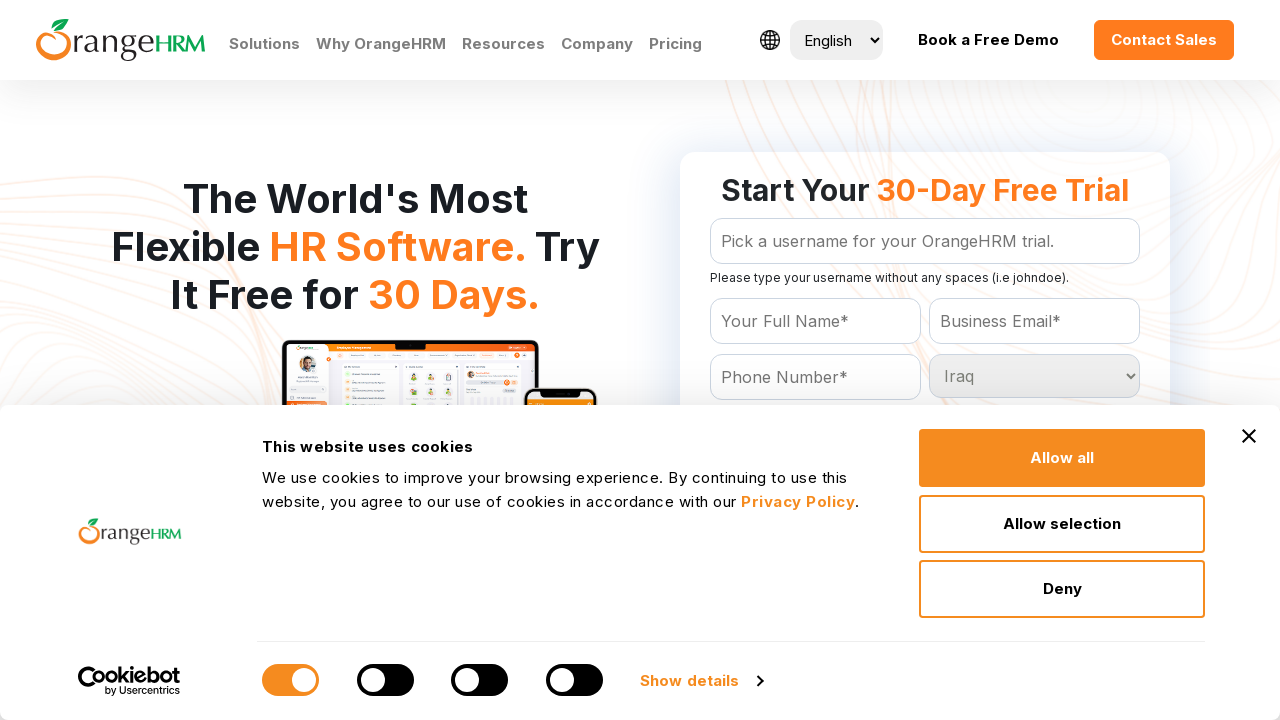

Selected country option at index 100 on #Form_getForm_Country
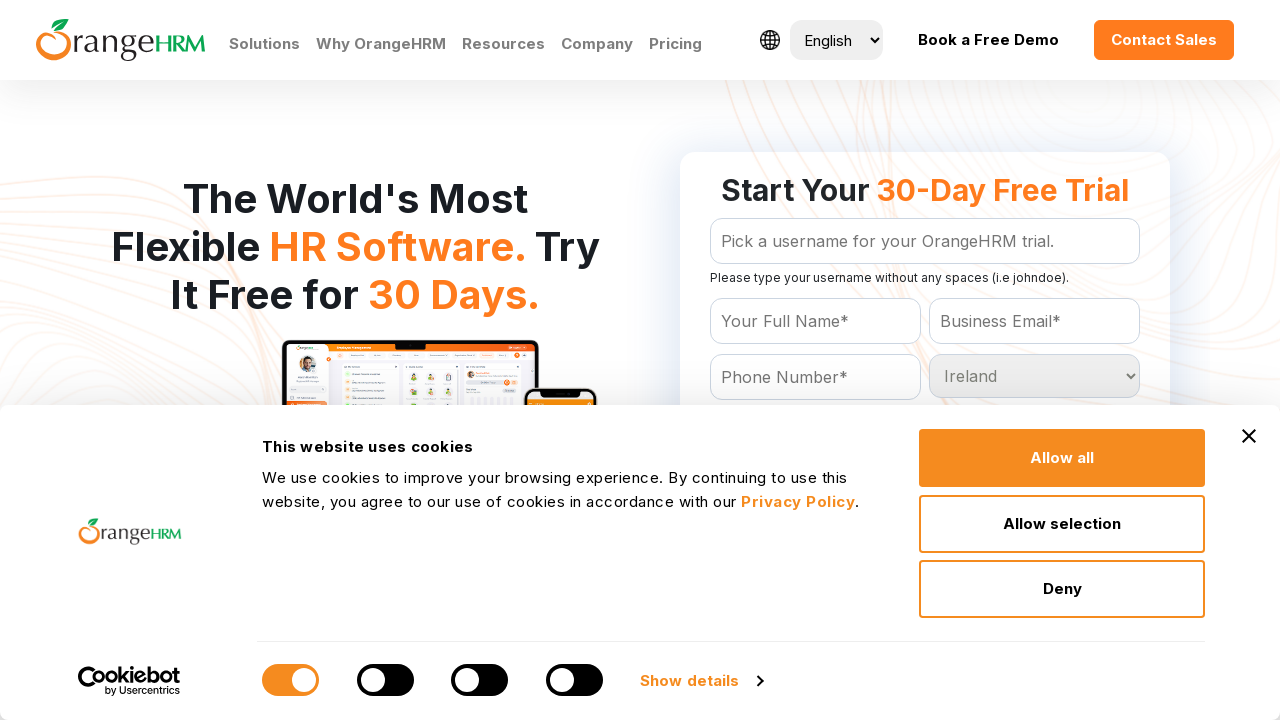

Waited 200ms for selection at index 100 to register
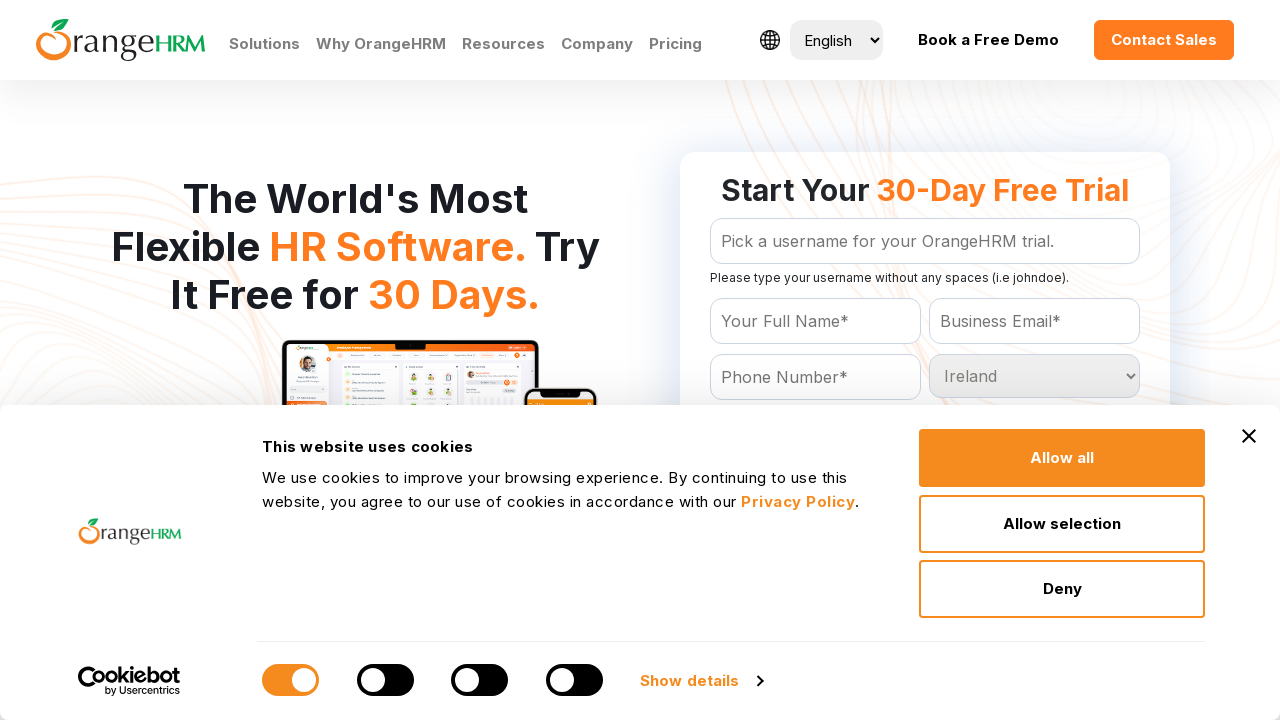

Selected country option at index 101 on #Form_getForm_Country
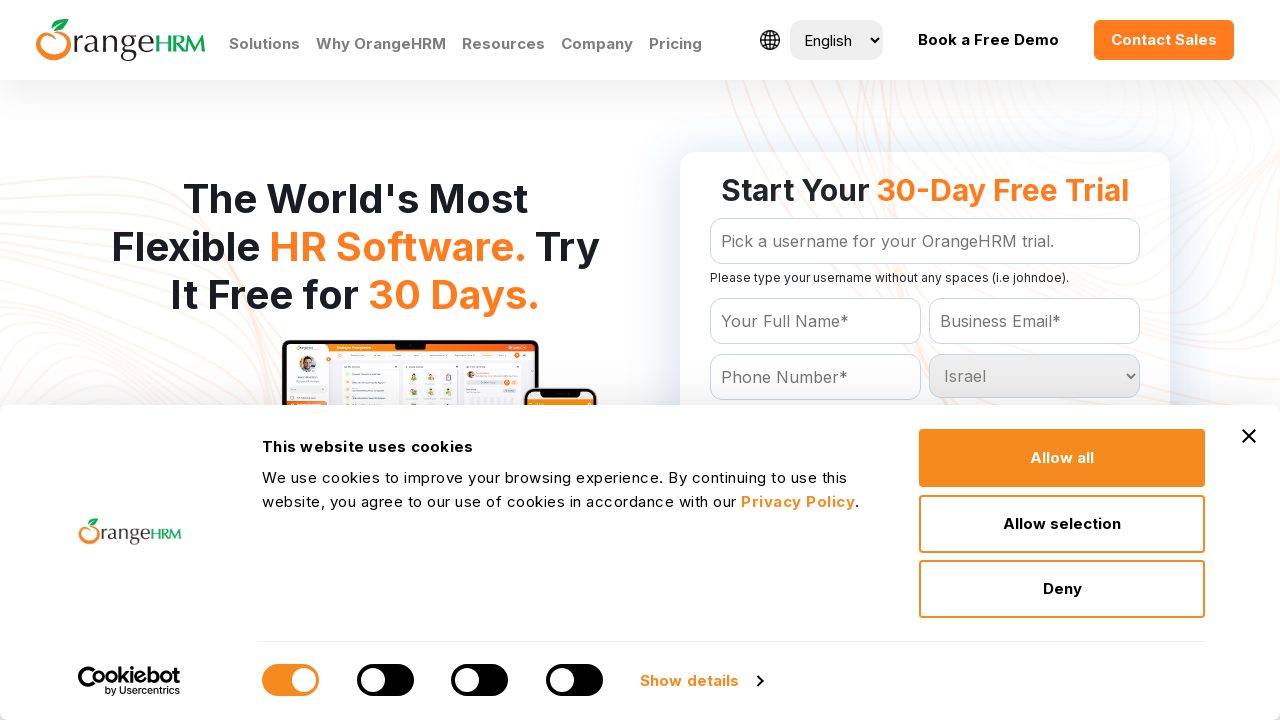

Waited 200ms for selection at index 101 to register
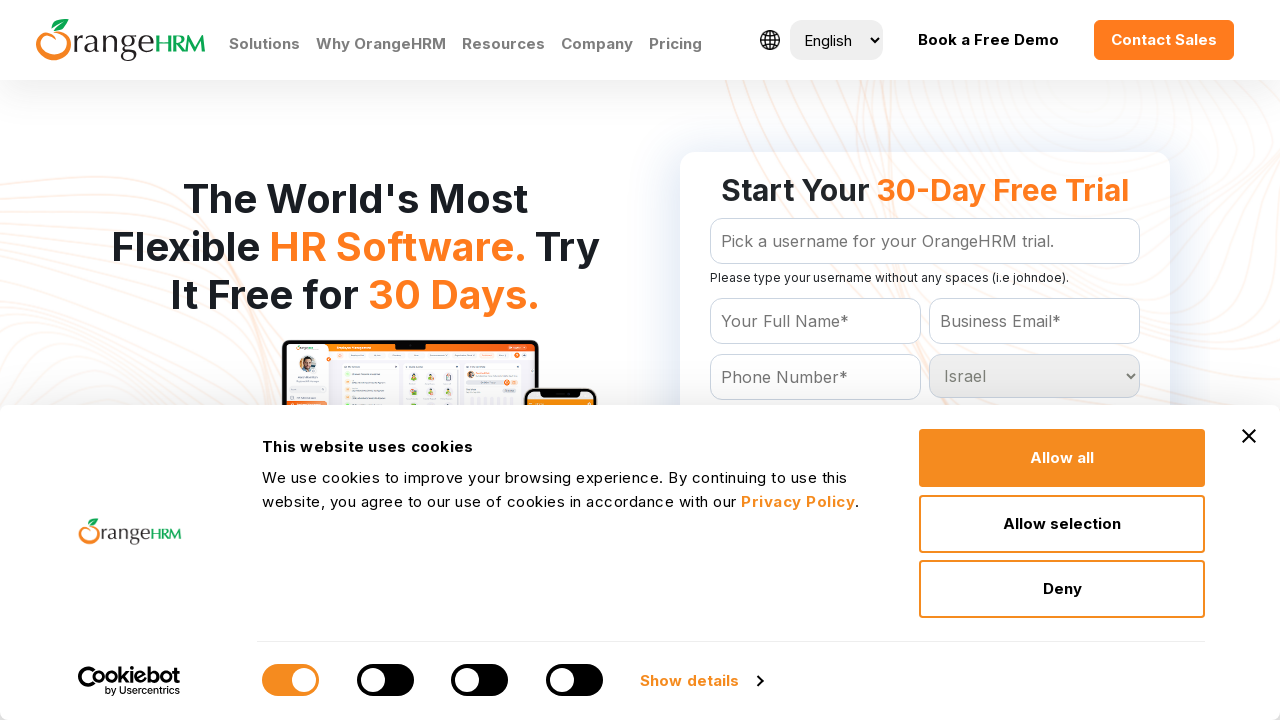

Selected country option at index 102 on #Form_getForm_Country
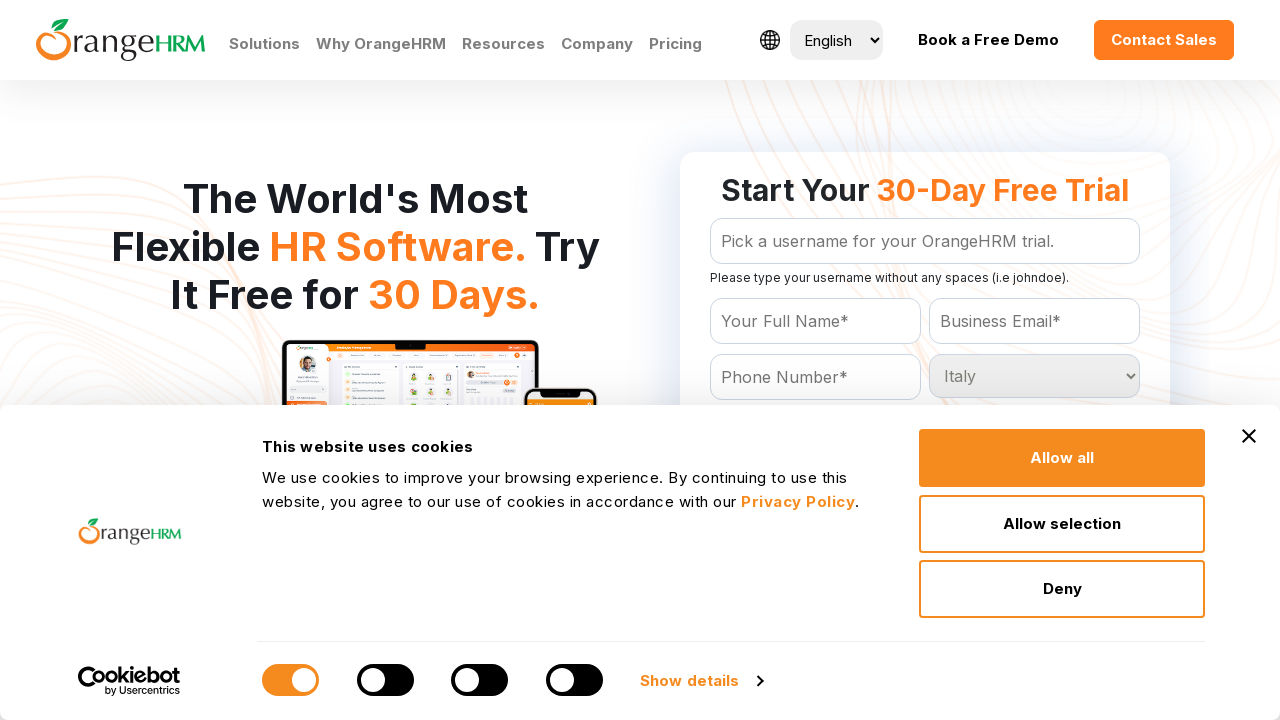

Waited 200ms for selection at index 102 to register
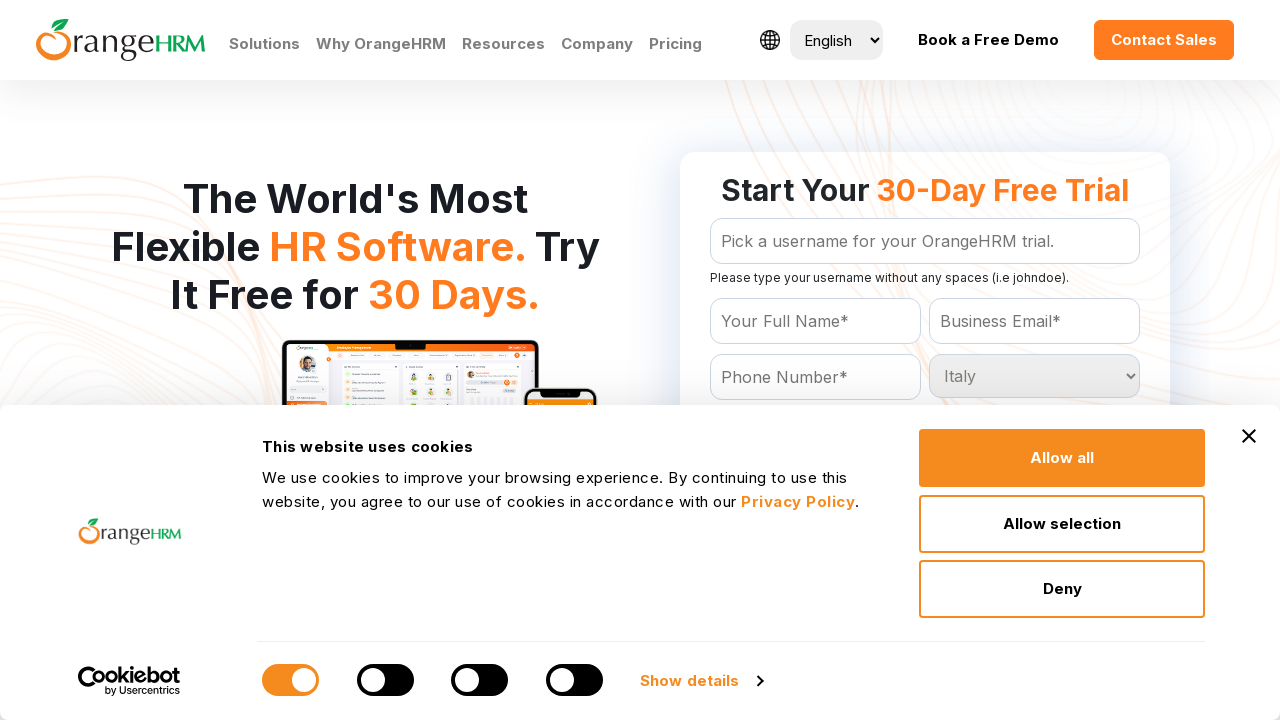

Selected country option at index 103 on #Form_getForm_Country
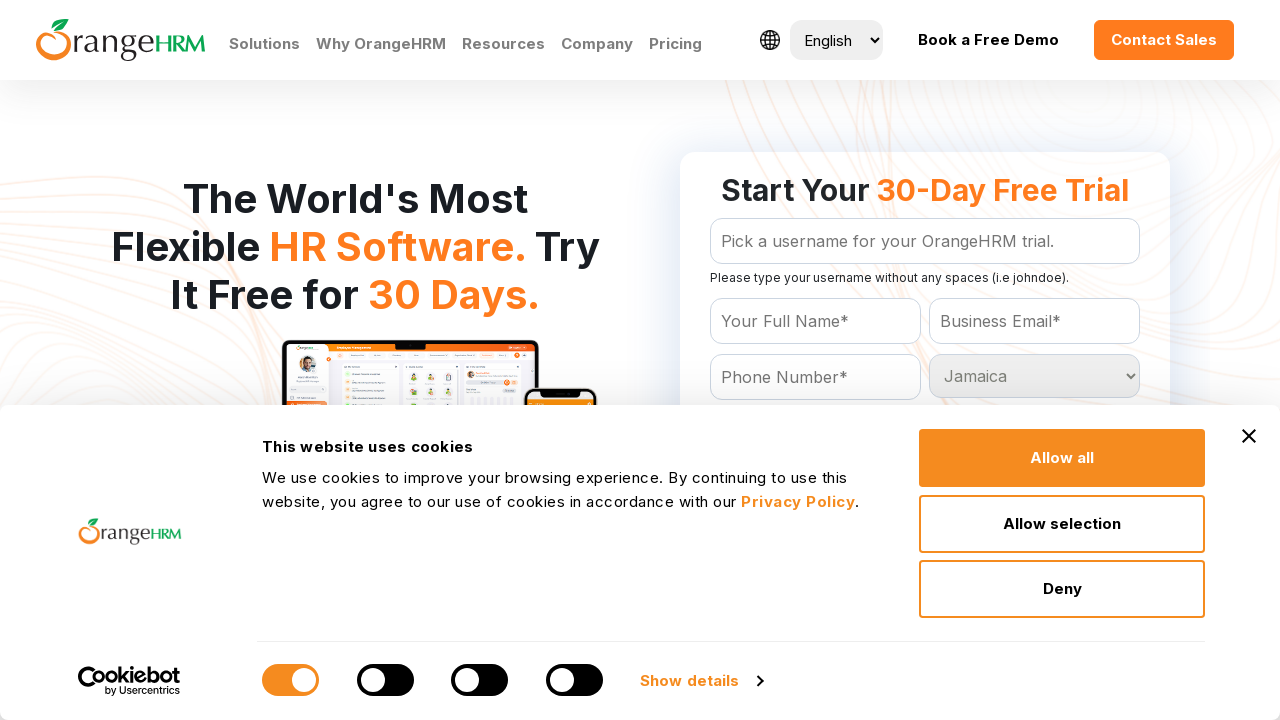

Waited 200ms for selection at index 103 to register
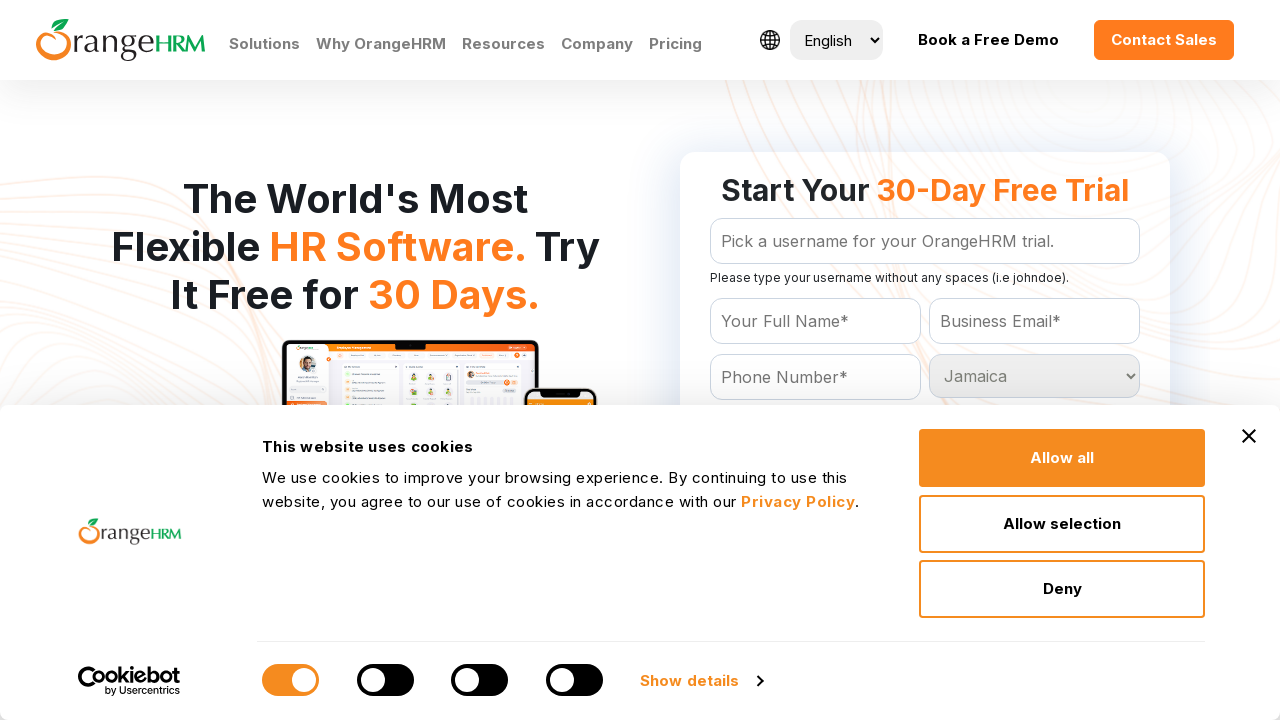

Selected country option at index 104 on #Form_getForm_Country
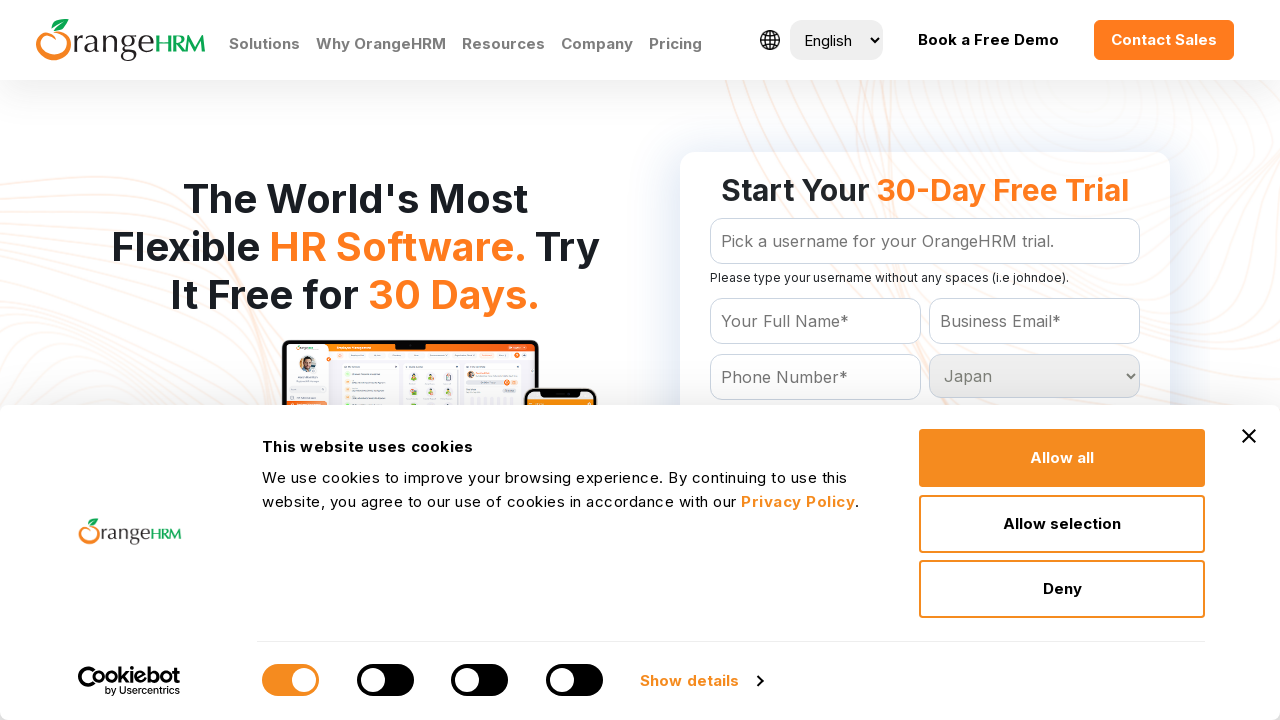

Waited 200ms for selection at index 104 to register
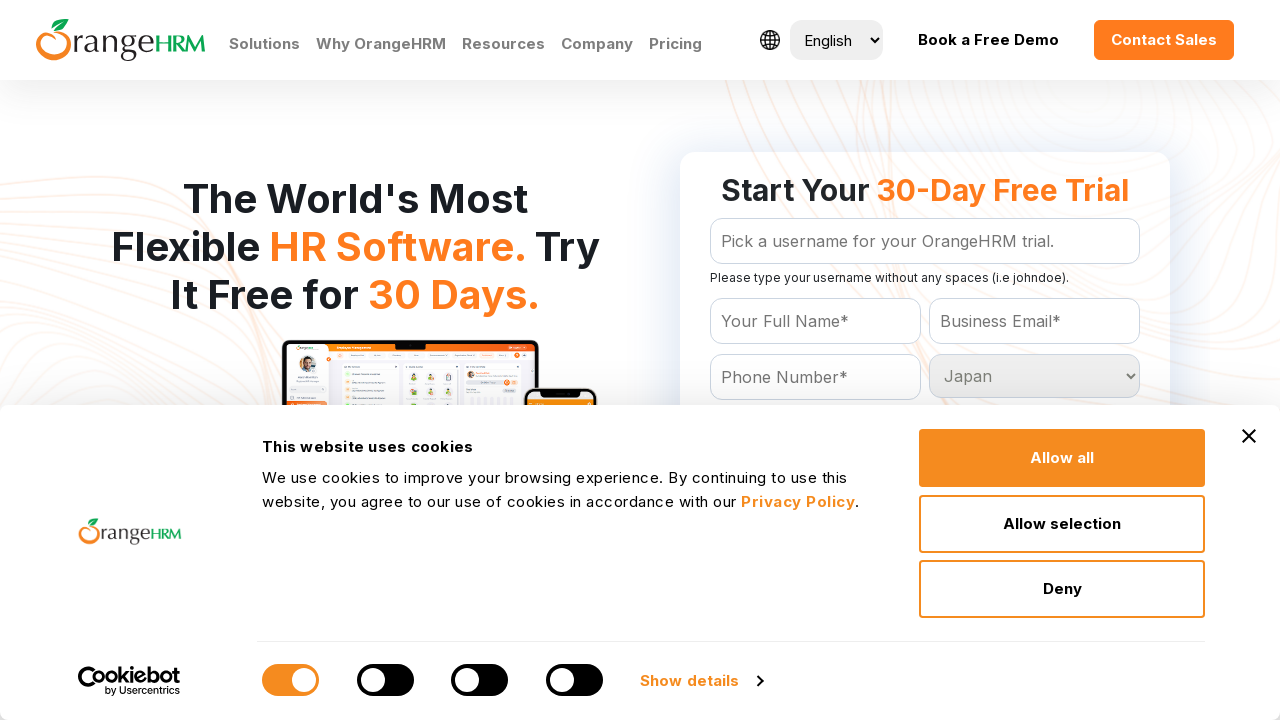

Selected country option at index 105 on #Form_getForm_Country
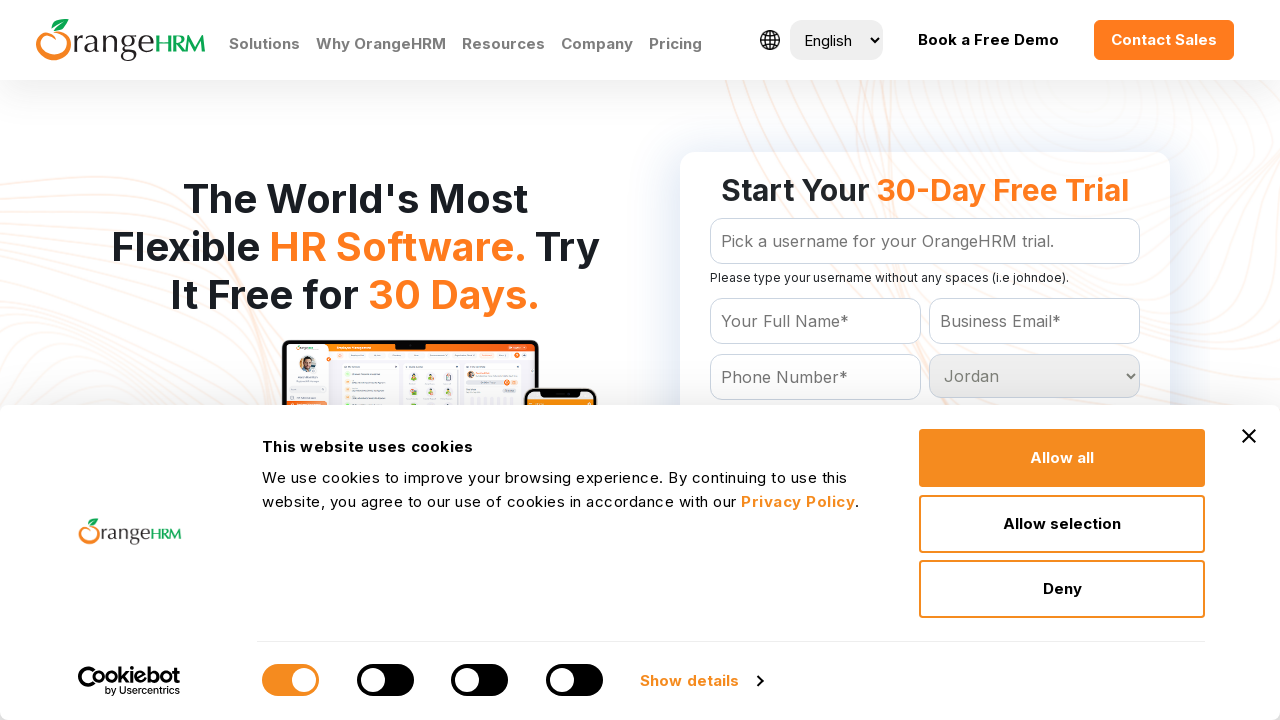

Waited 200ms for selection at index 105 to register
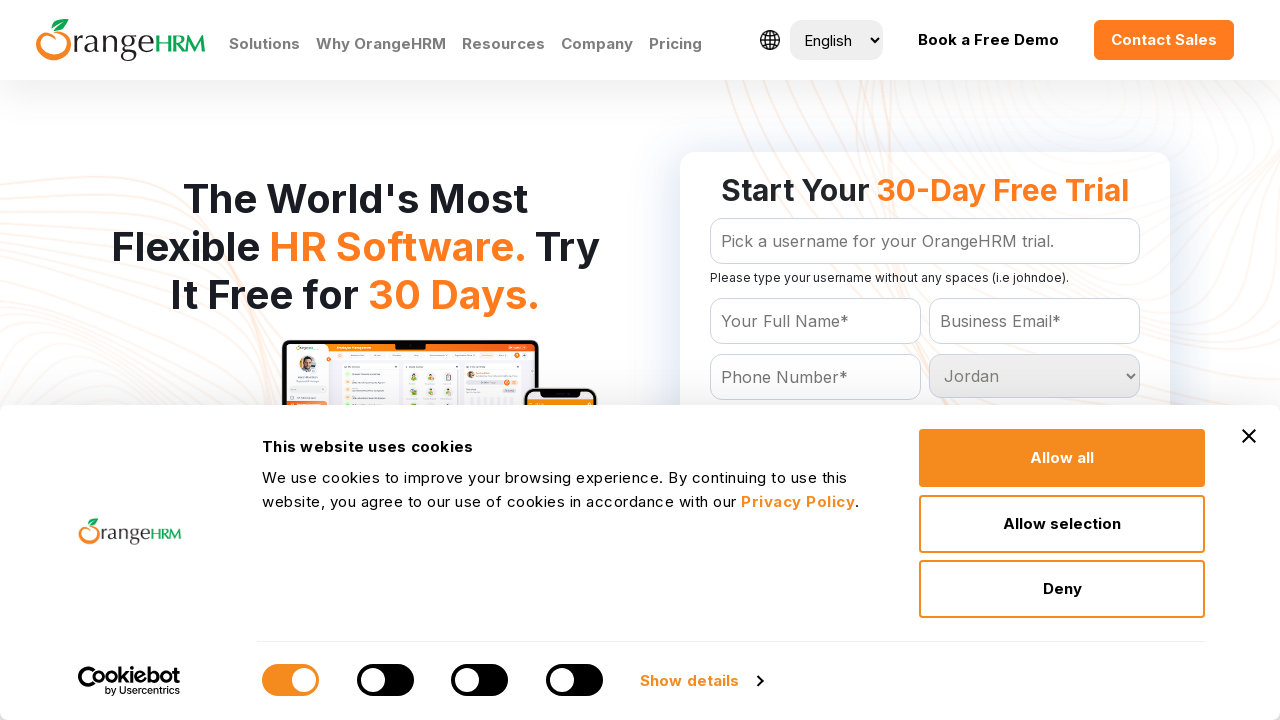

Selected country option at index 106 on #Form_getForm_Country
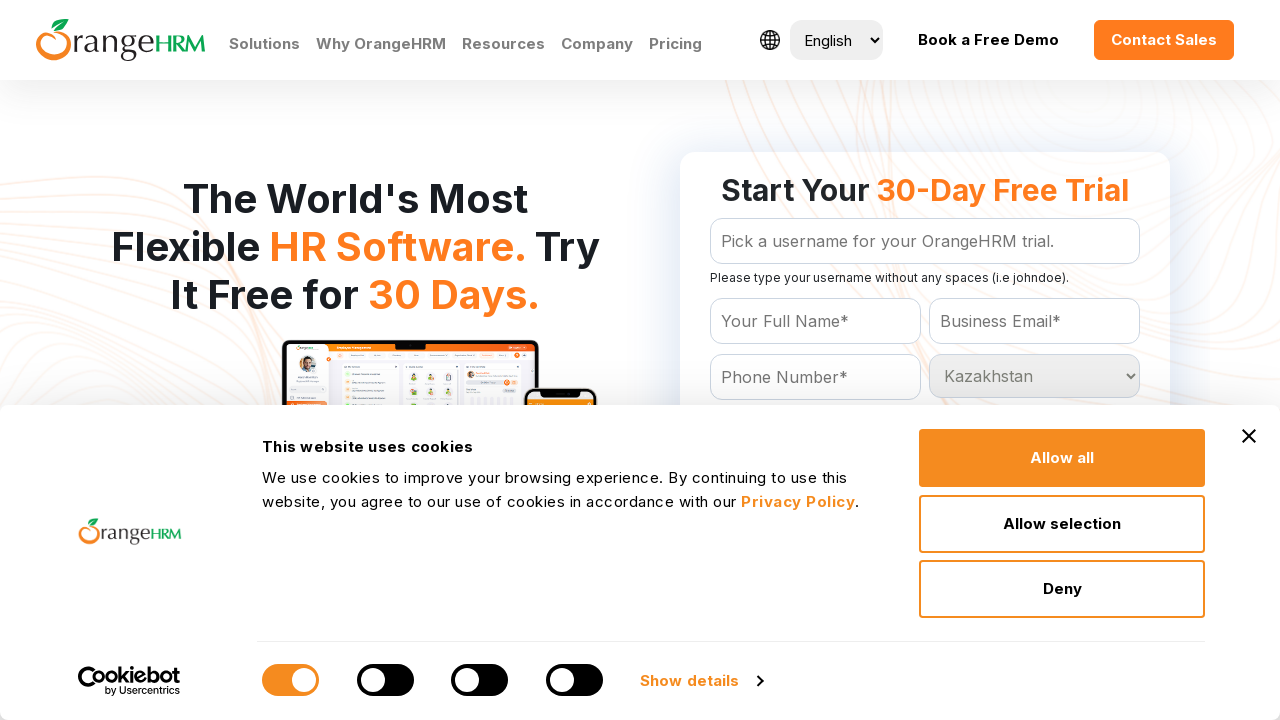

Waited 200ms for selection at index 106 to register
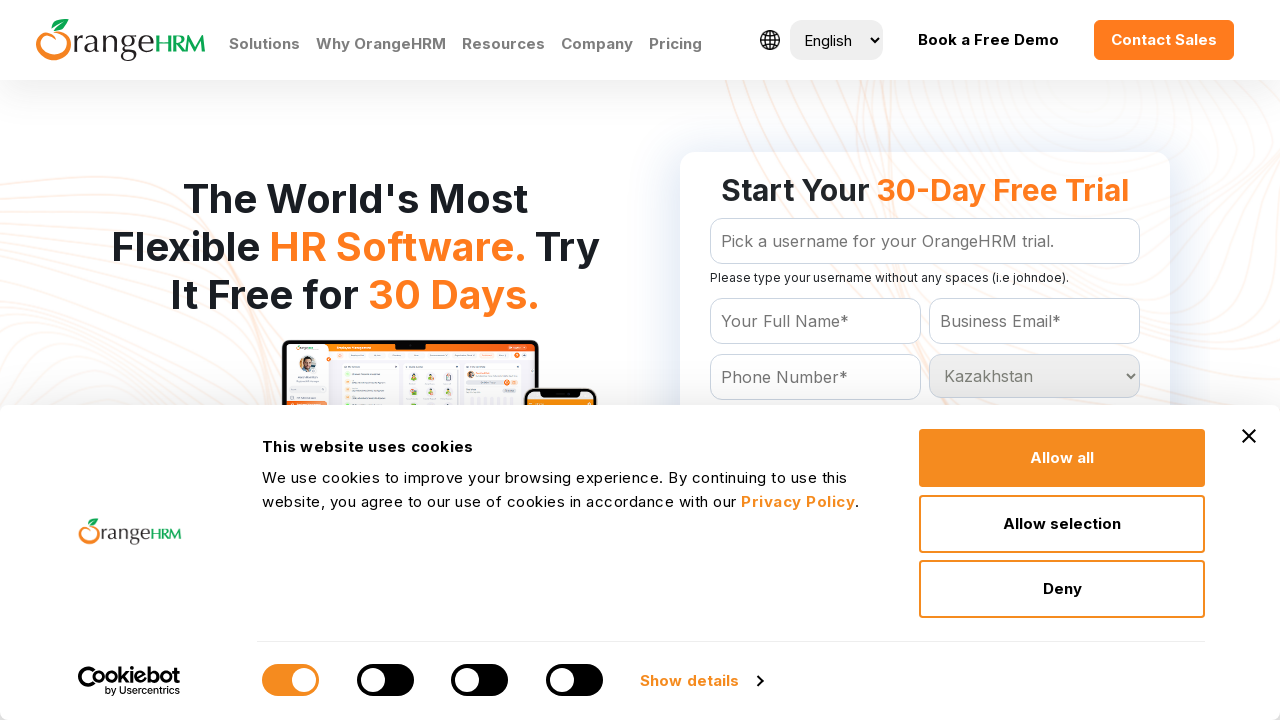

Selected country option at index 107 on #Form_getForm_Country
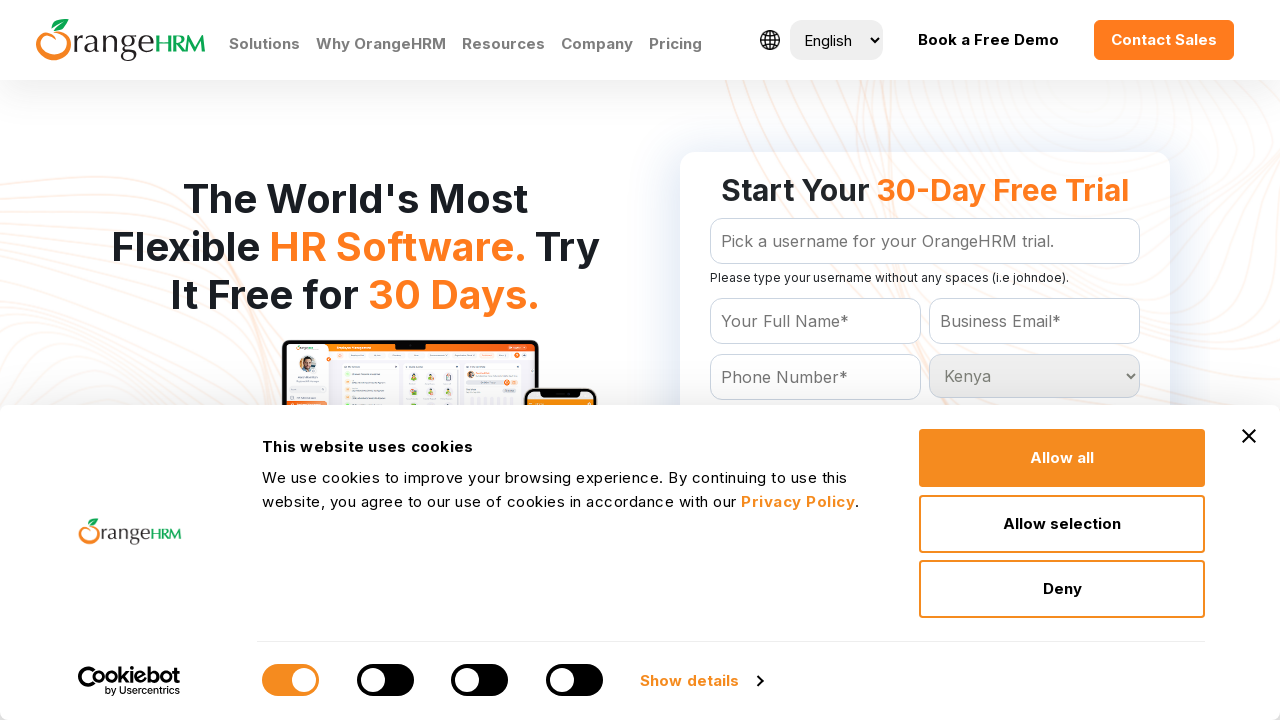

Waited 200ms for selection at index 107 to register
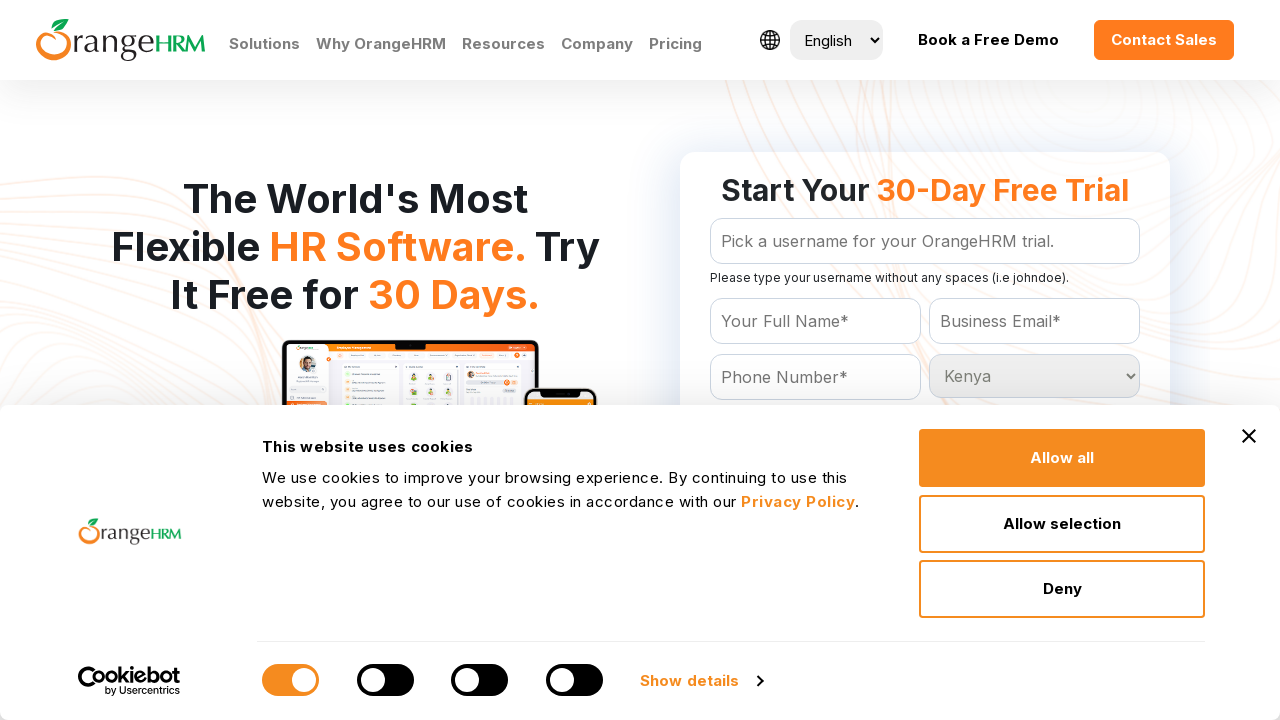

Selected country option at index 108 on #Form_getForm_Country
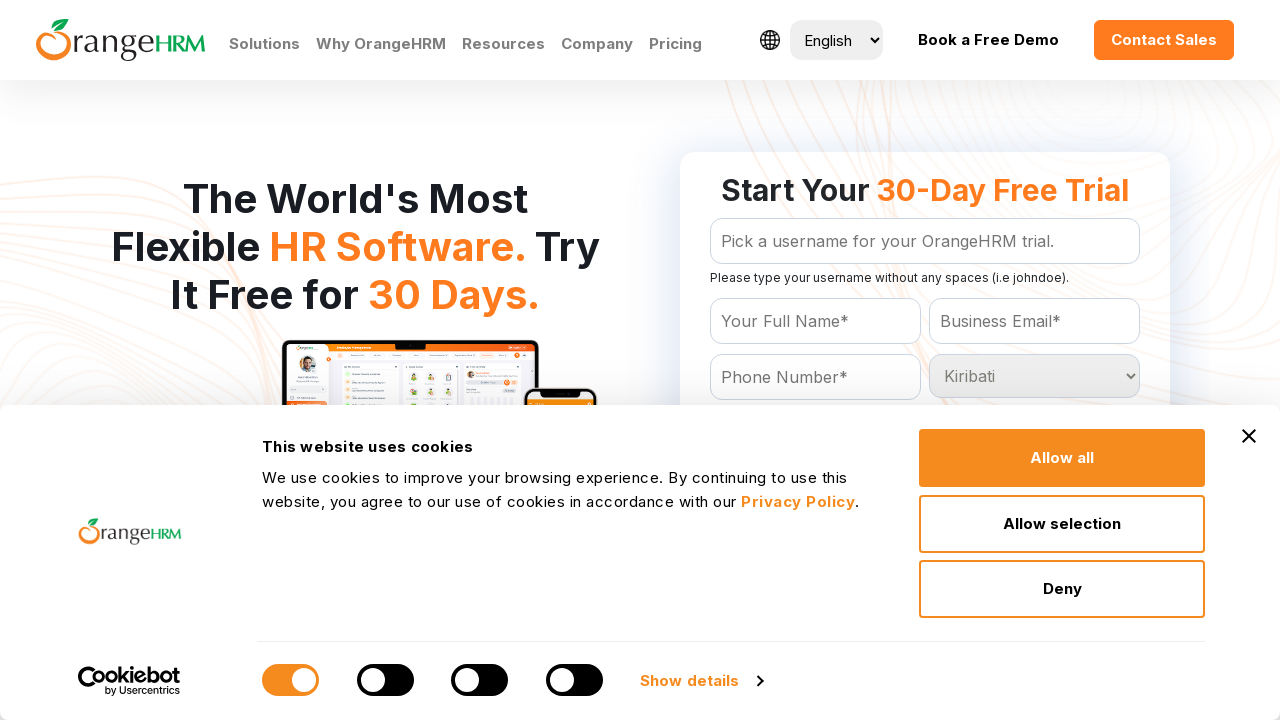

Waited 200ms for selection at index 108 to register
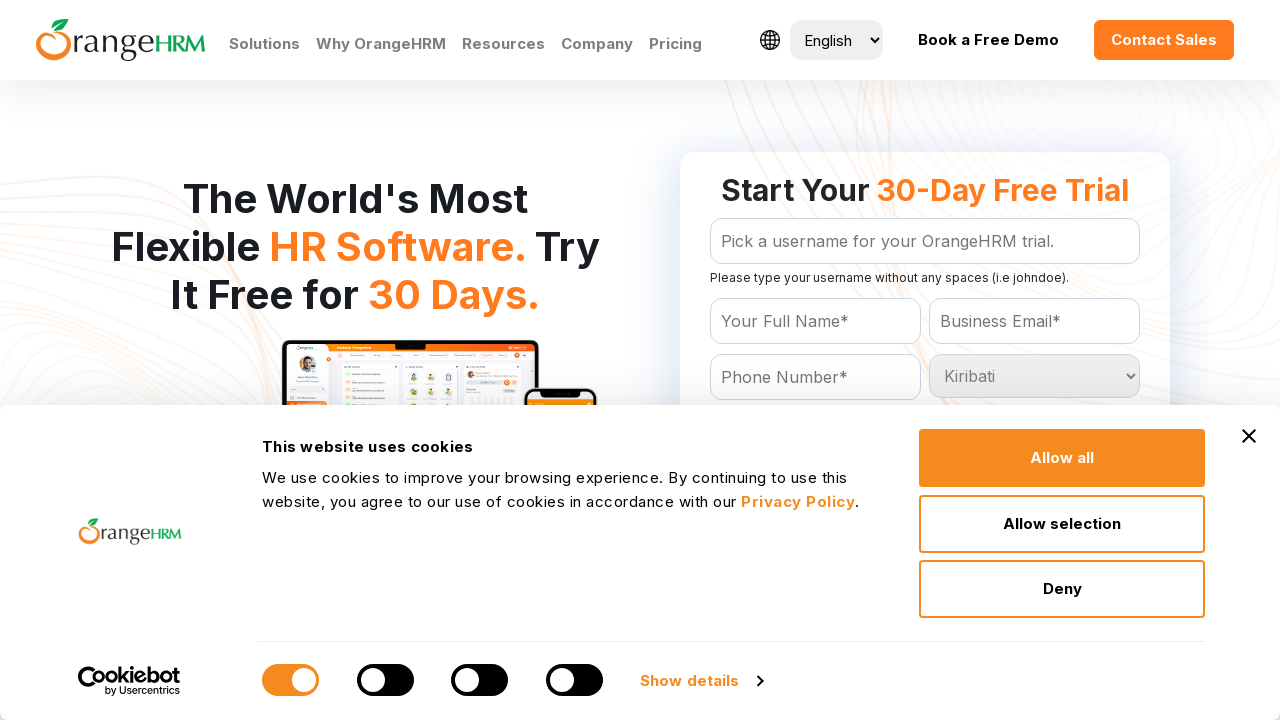

Selected country option at index 109 on #Form_getForm_Country
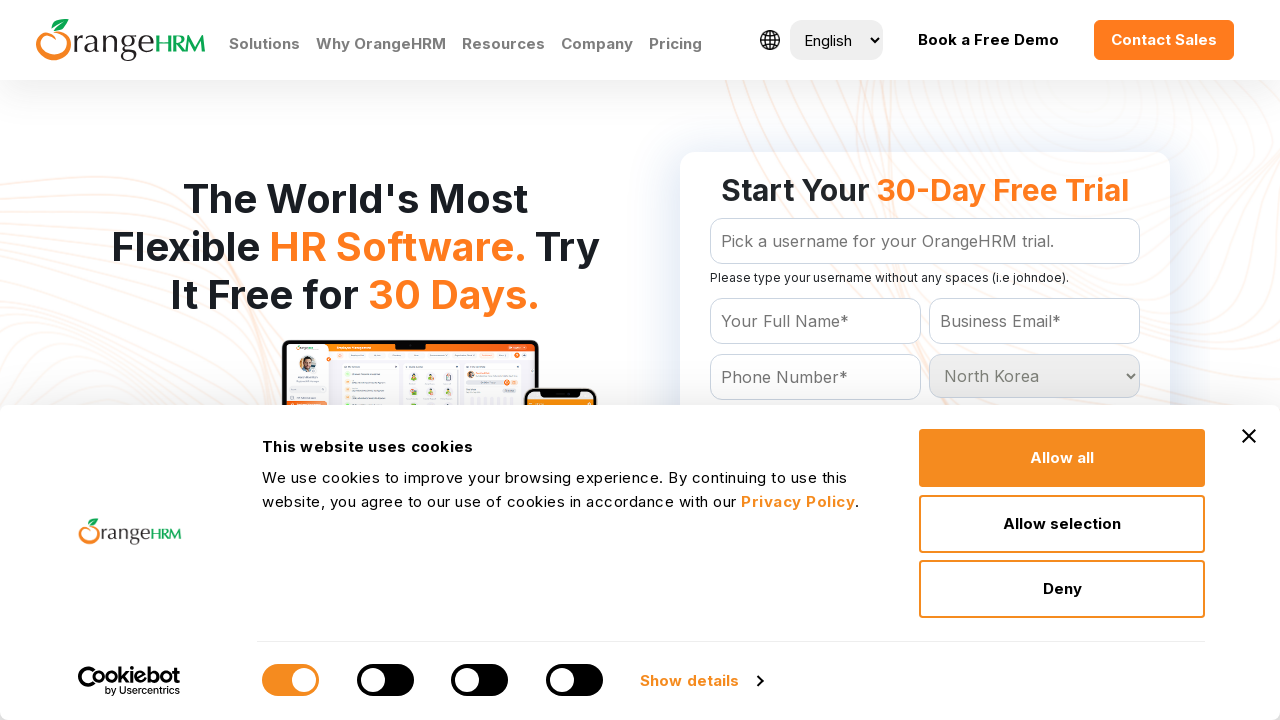

Waited 200ms for selection at index 109 to register
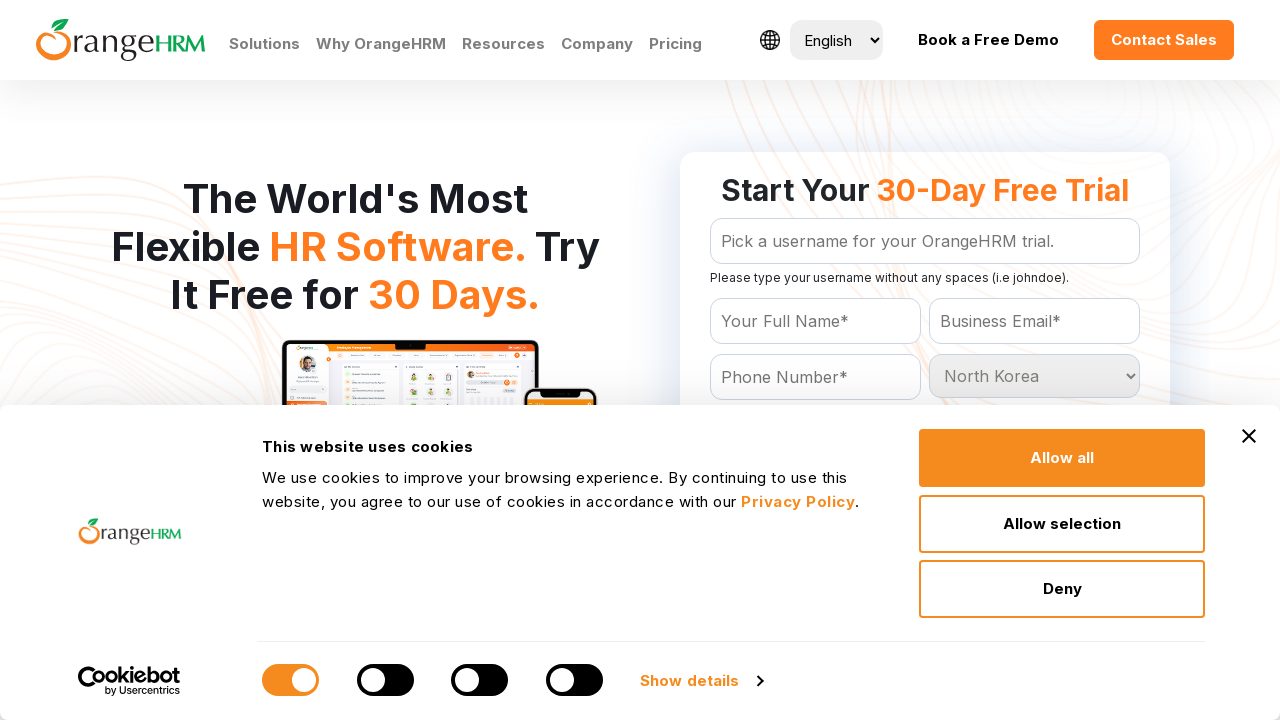

Selected country option at index 110 on #Form_getForm_Country
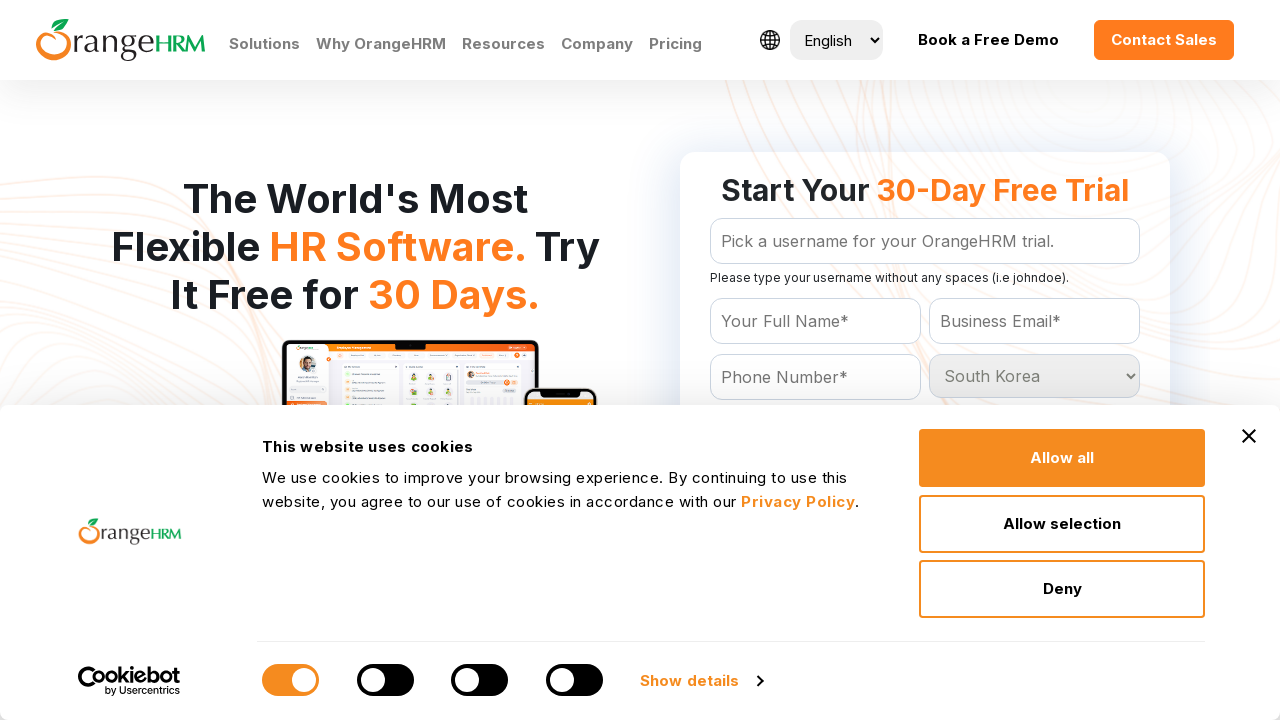

Waited 200ms for selection at index 110 to register
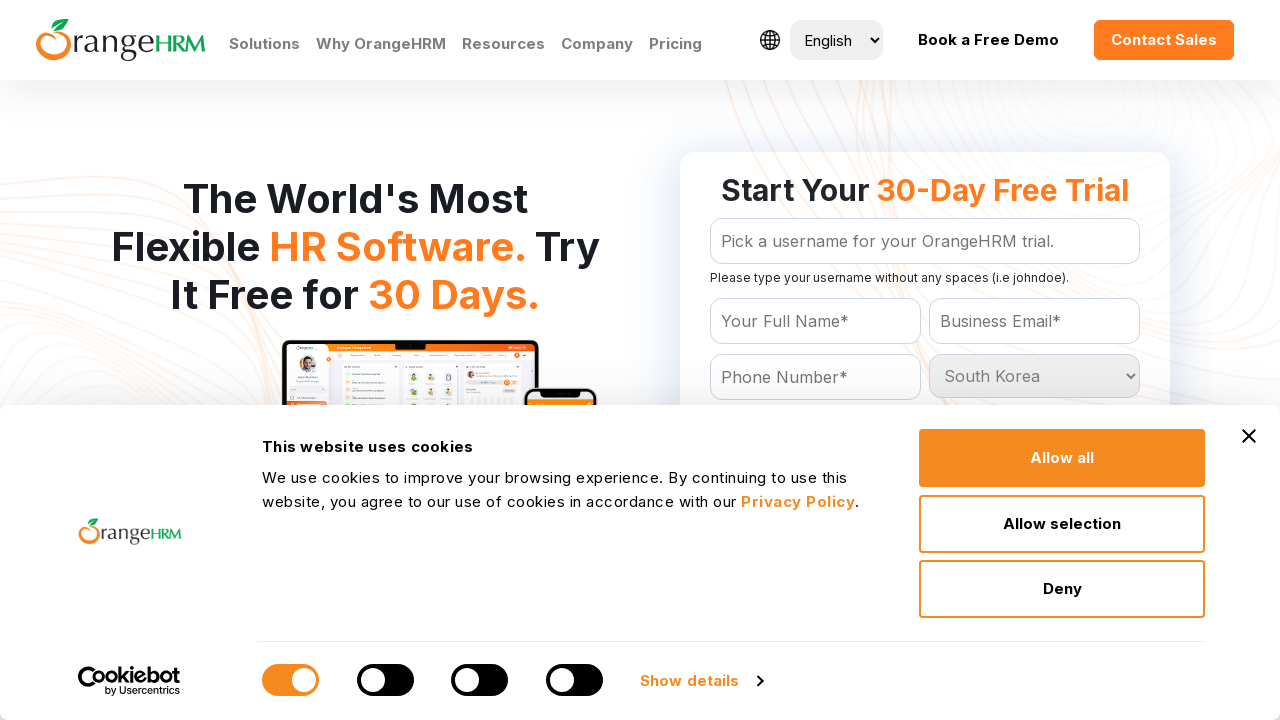

Selected country option at index 111 on #Form_getForm_Country
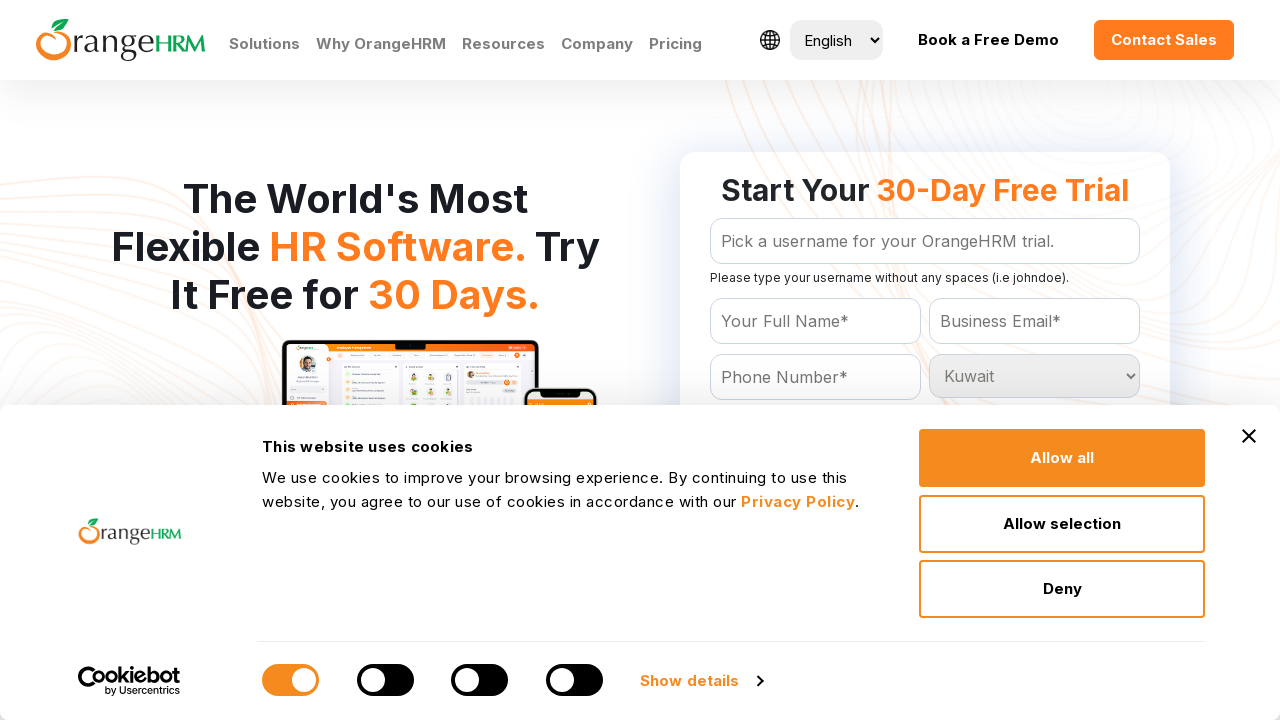

Waited 200ms for selection at index 111 to register
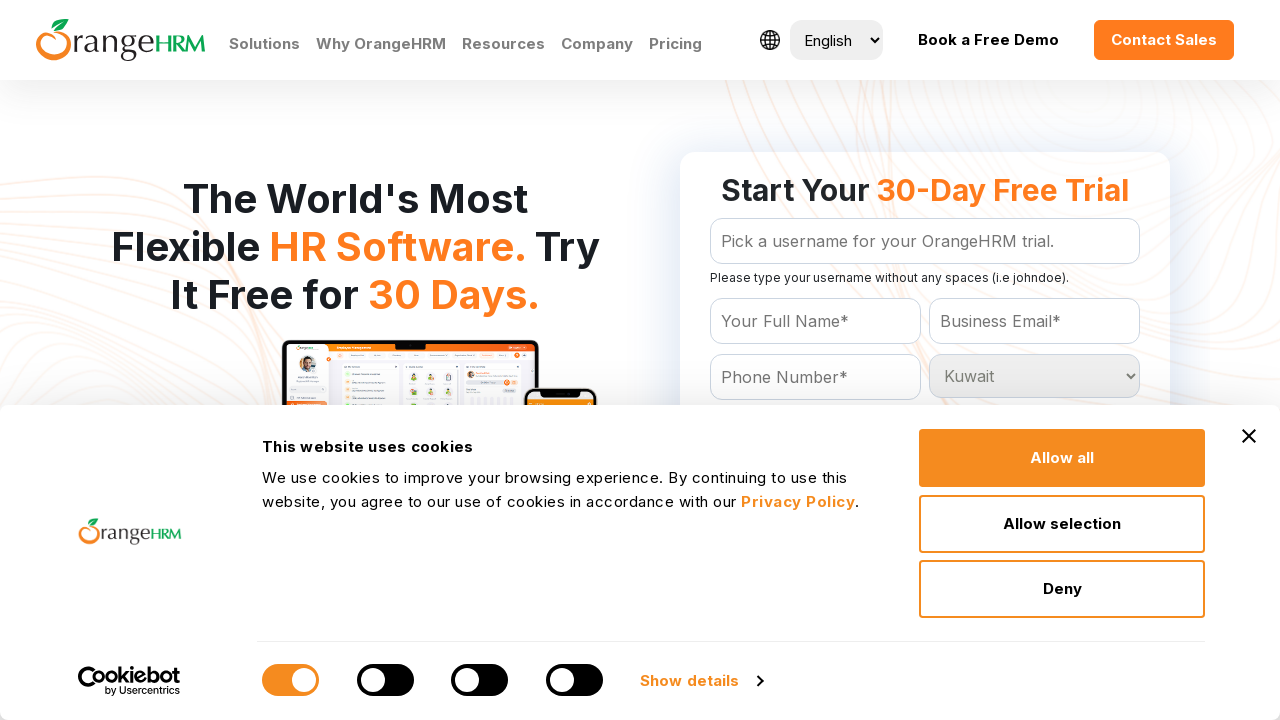

Selected country option at index 112 on #Form_getForm_Country
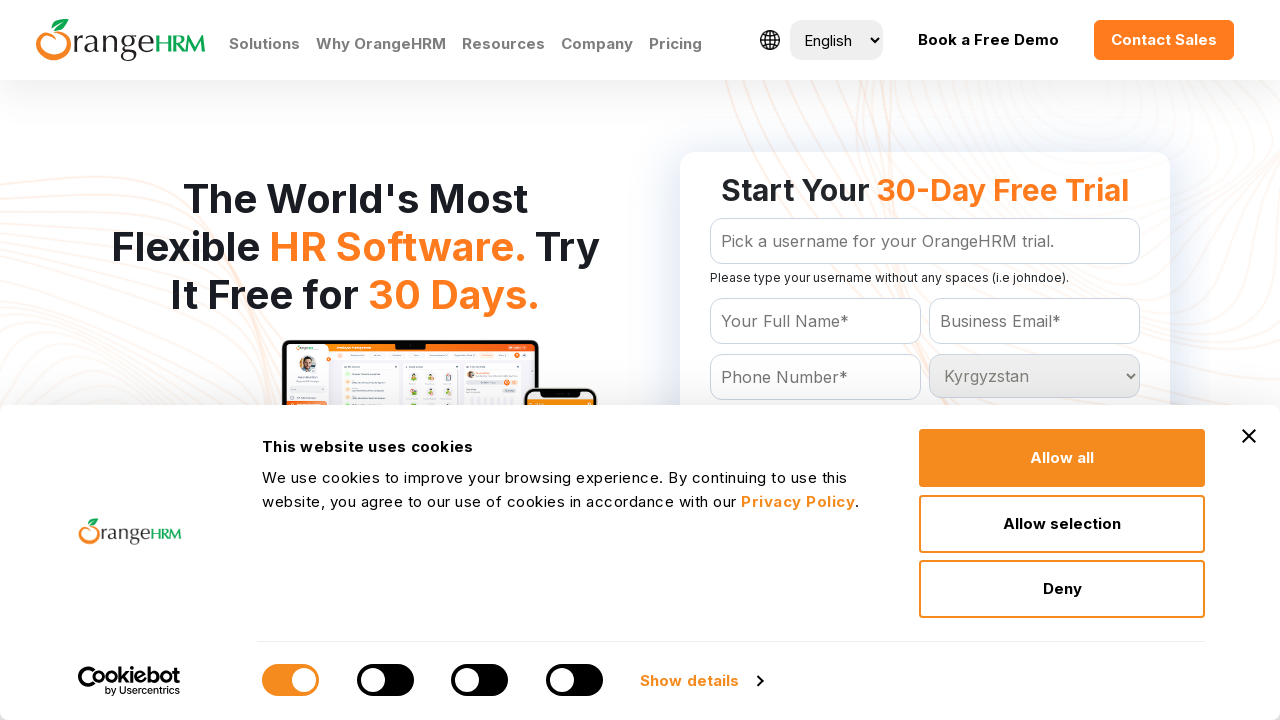

Waited 200ms for selection at index 112 to register
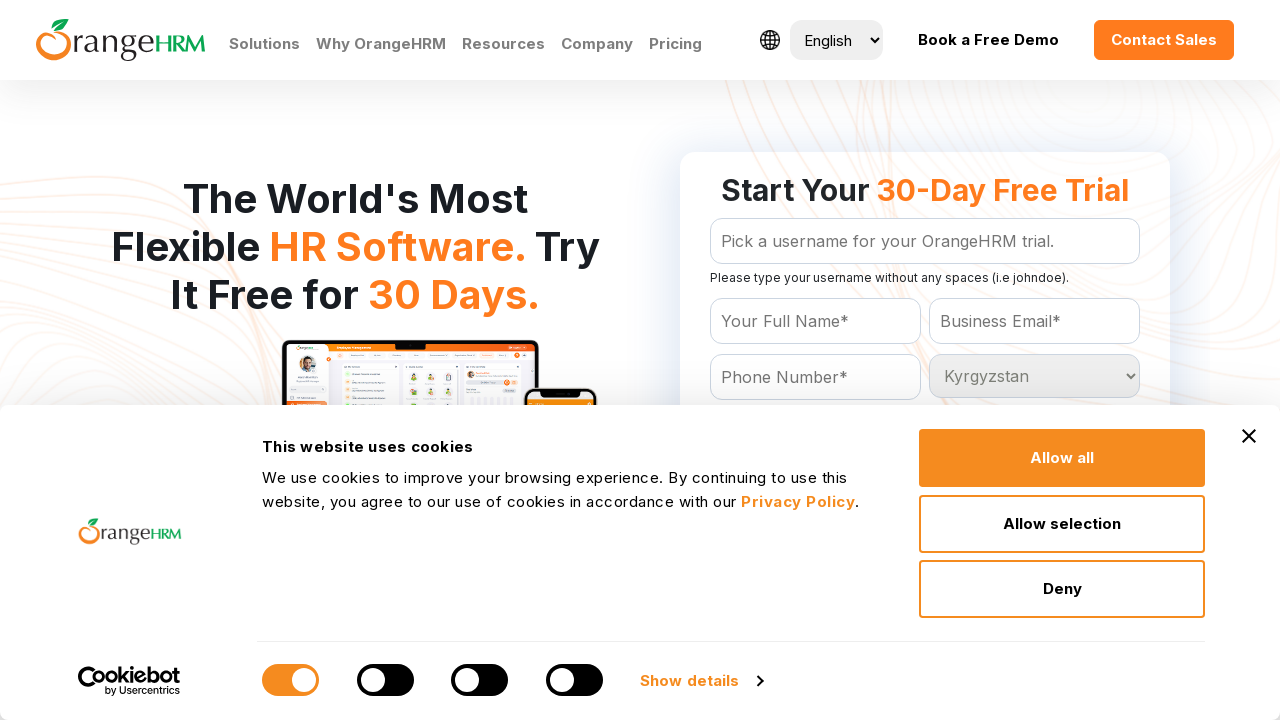

Selected country option at index 113 on #Form_getForm_Country
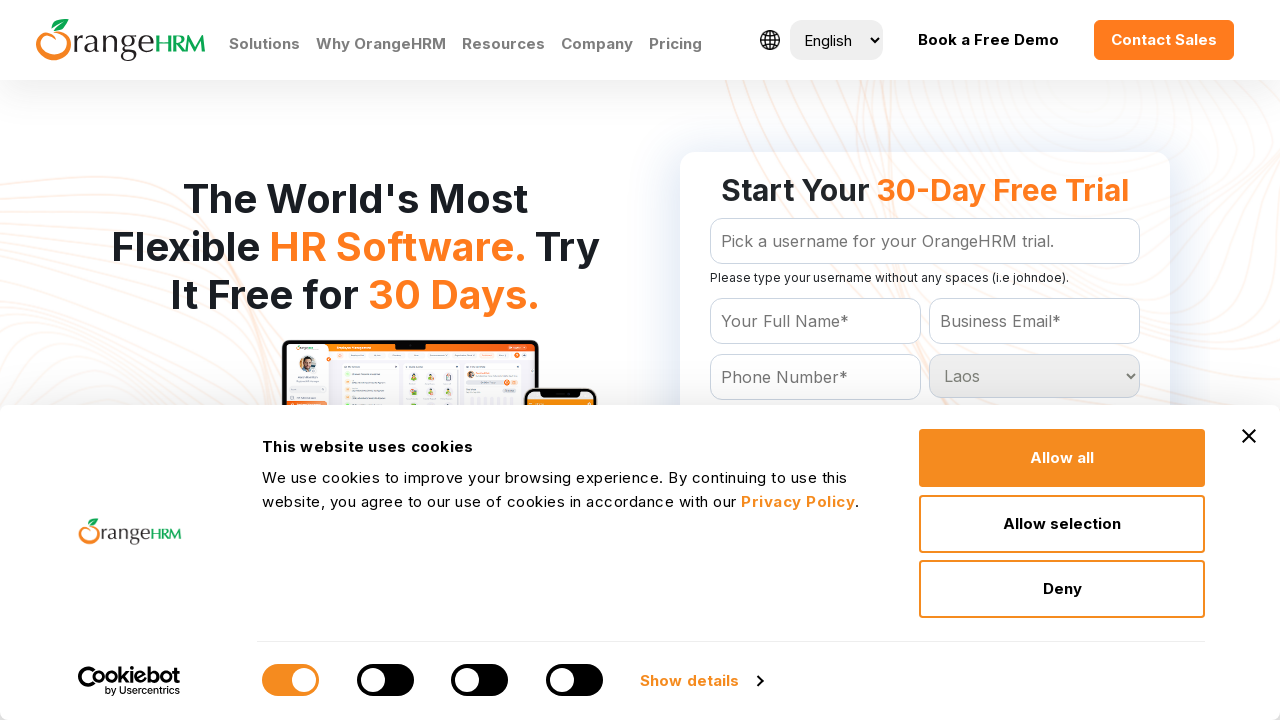

Waited 200ms for selection at index 113 to register
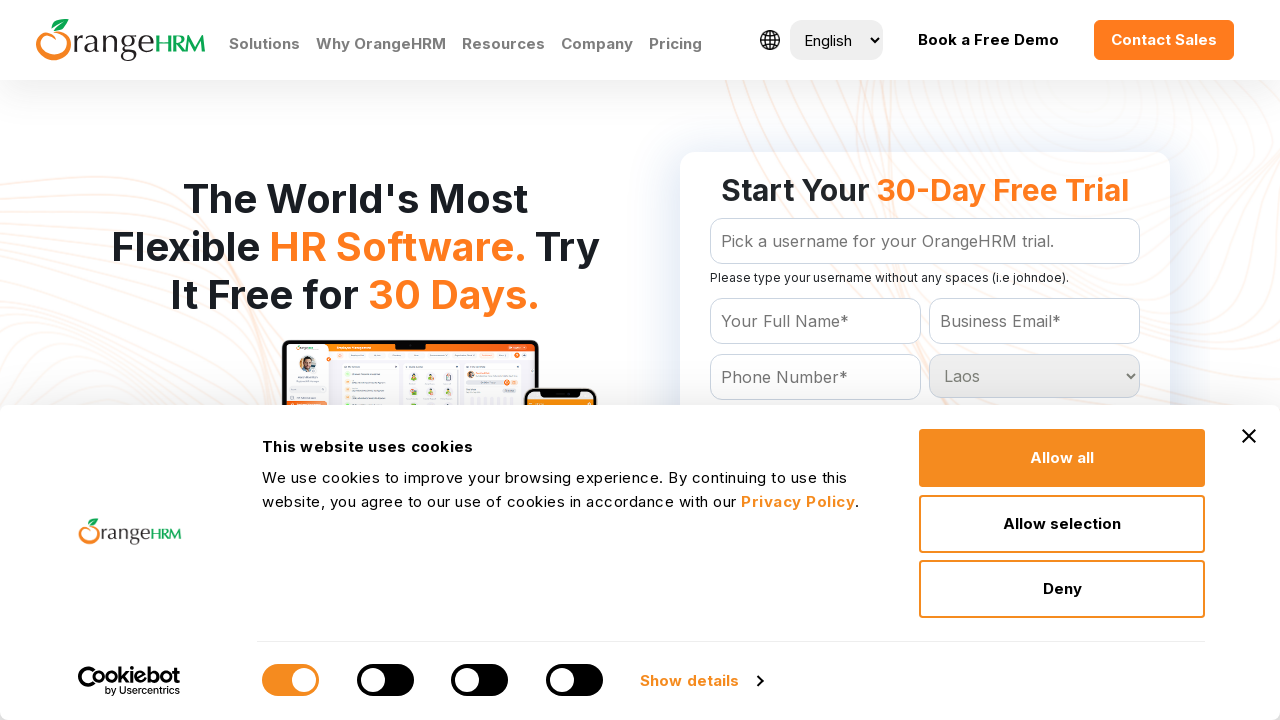

Selected country option at index 114 on #Form_getForm_Country
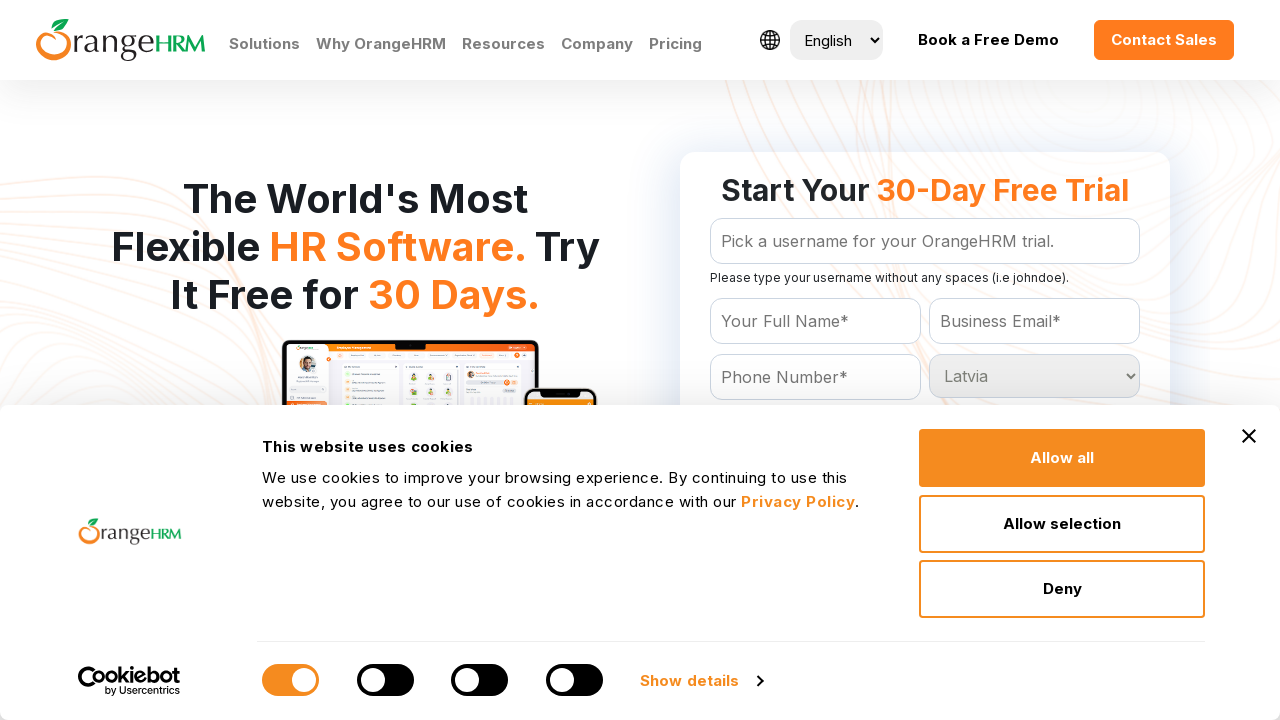

Waited 200ms for selection at index 114 to register
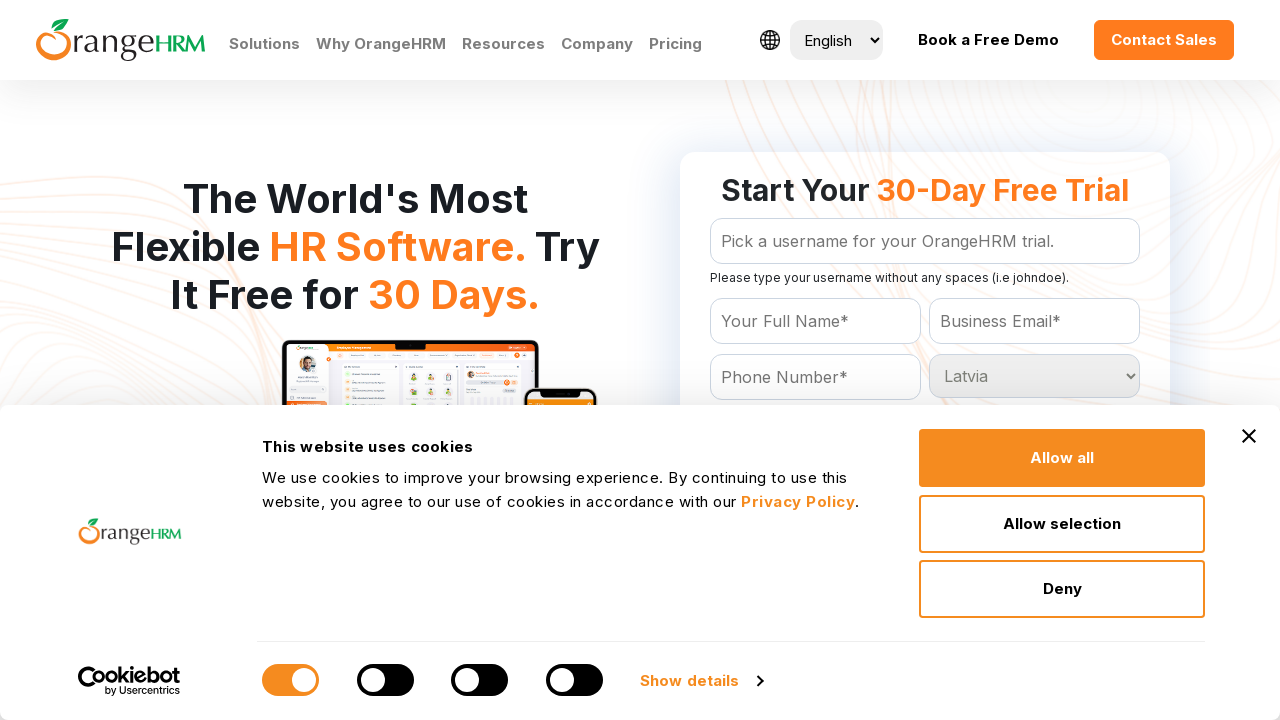

Selected country option at index 115 on #Form_getForm_Country
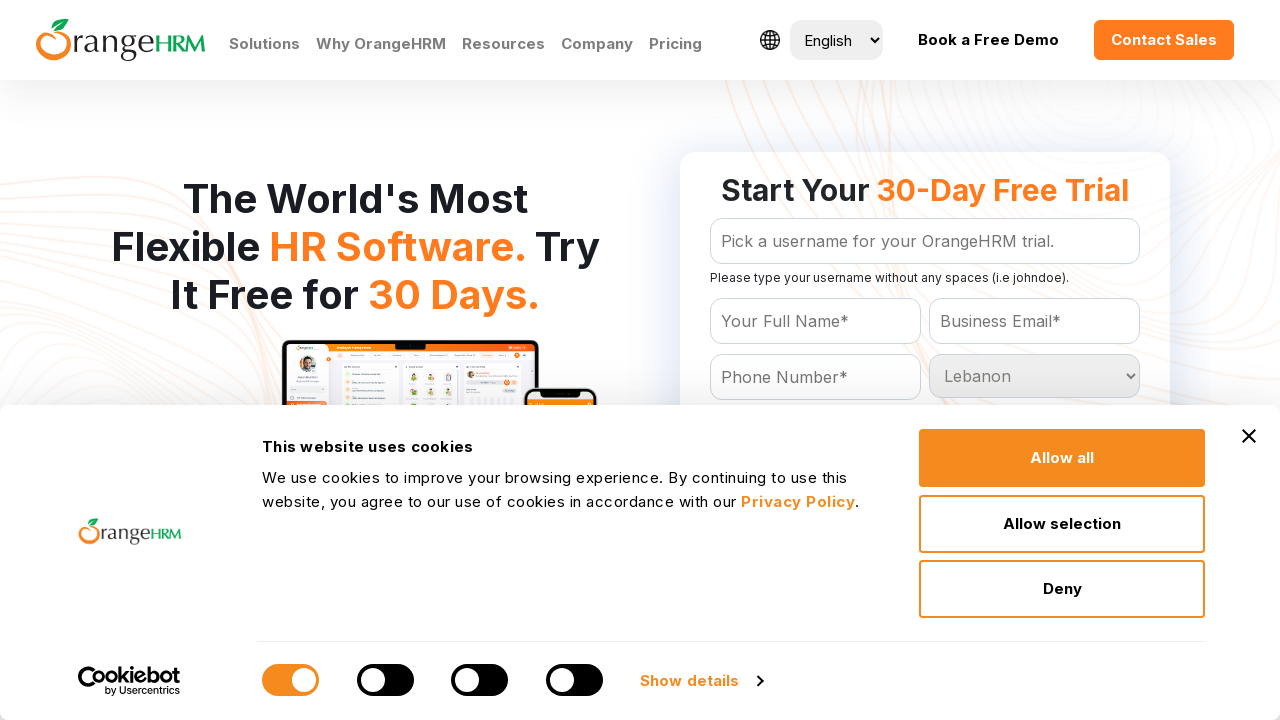

Waited 200ms for selection at index 115 to register
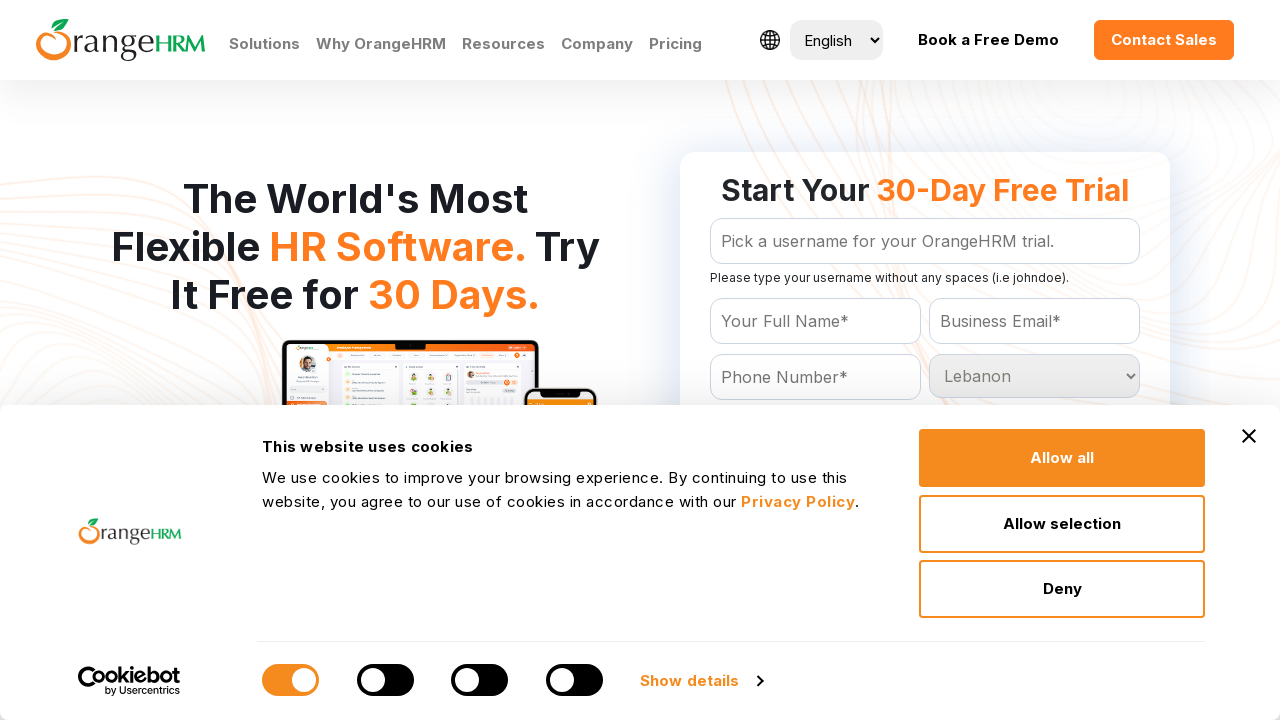

Selected country option at index 116 on #Form_getForm_Country
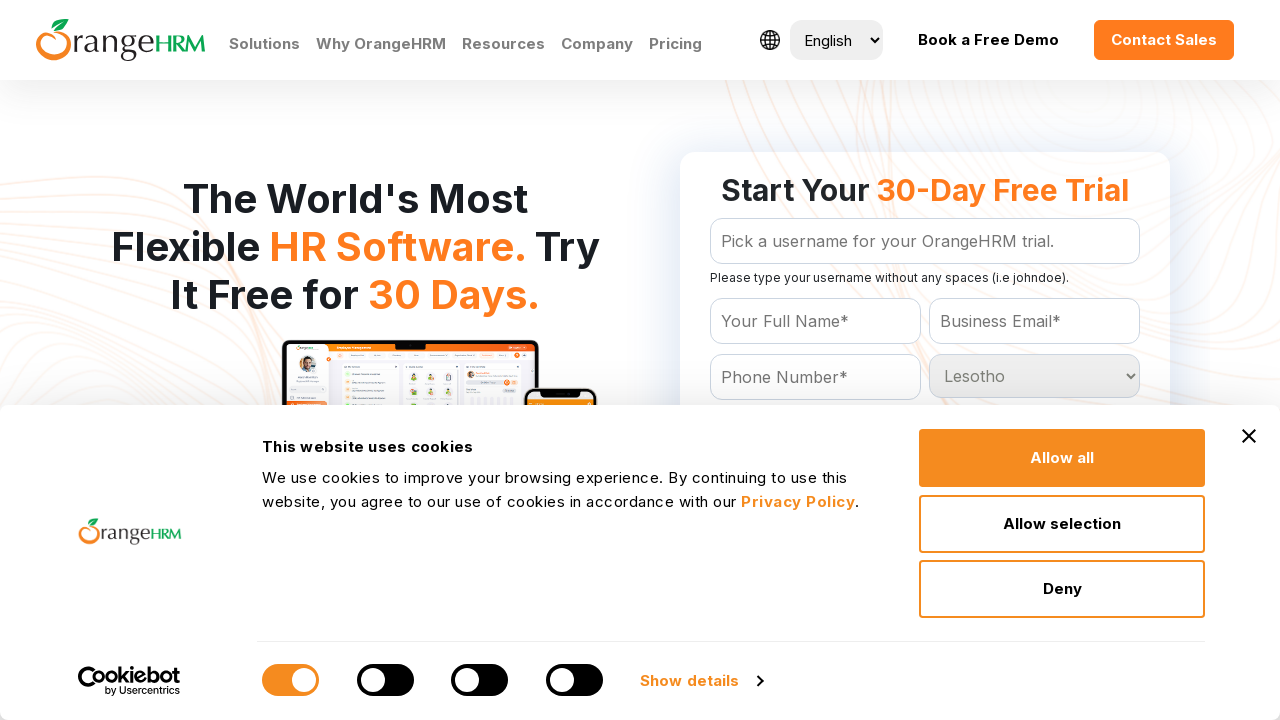

Waited 200ms for selection at index 116 to register
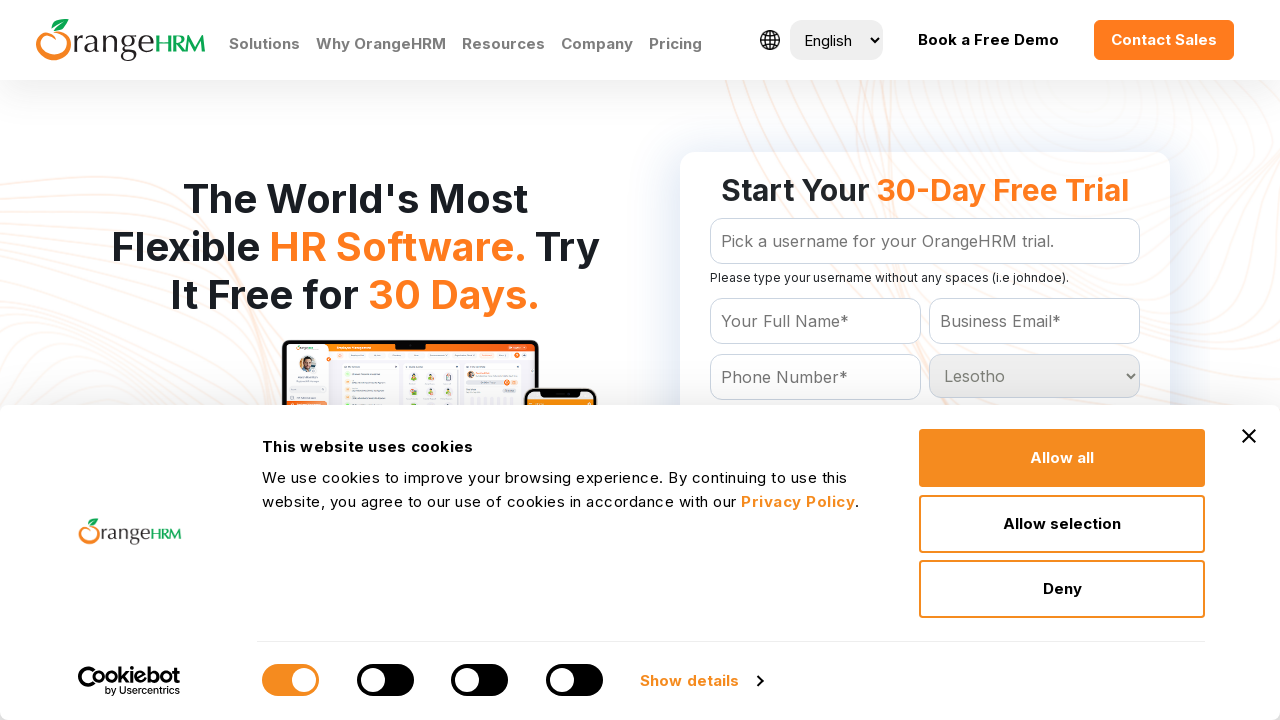

Selected country option at index 117 on #Form_getForm_Country
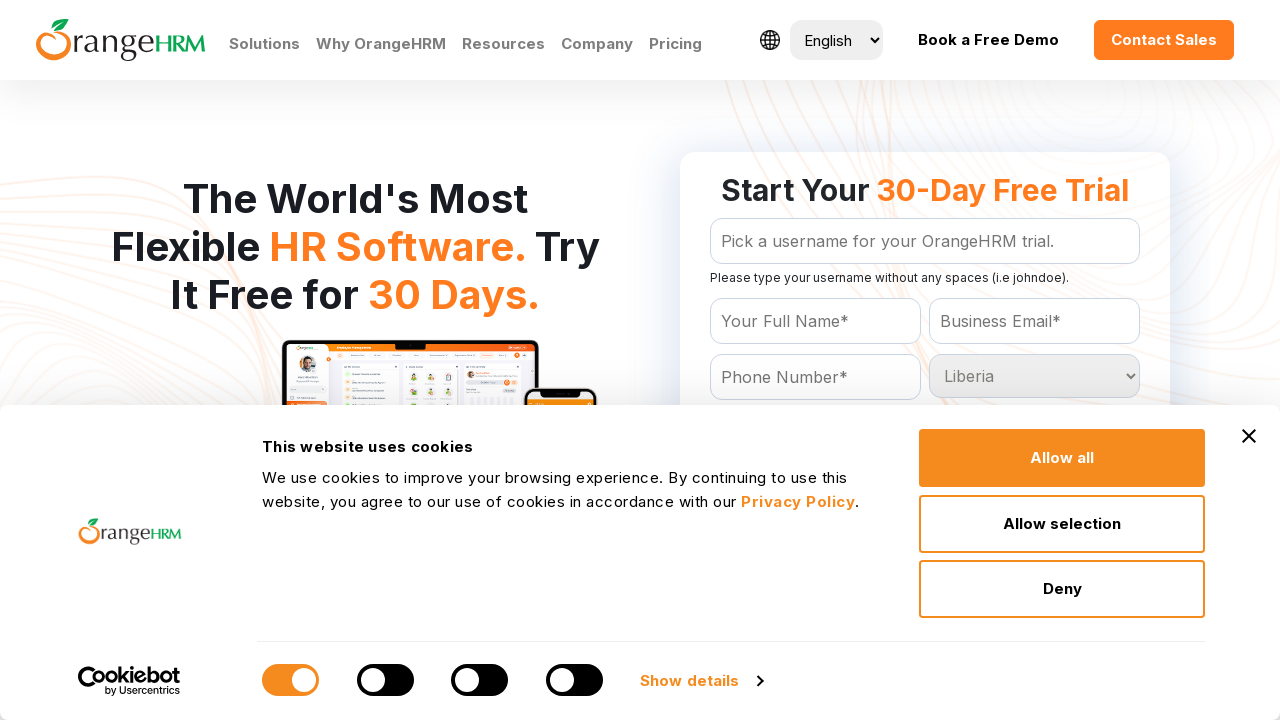

Waited 200ms for selection at index 117 to register
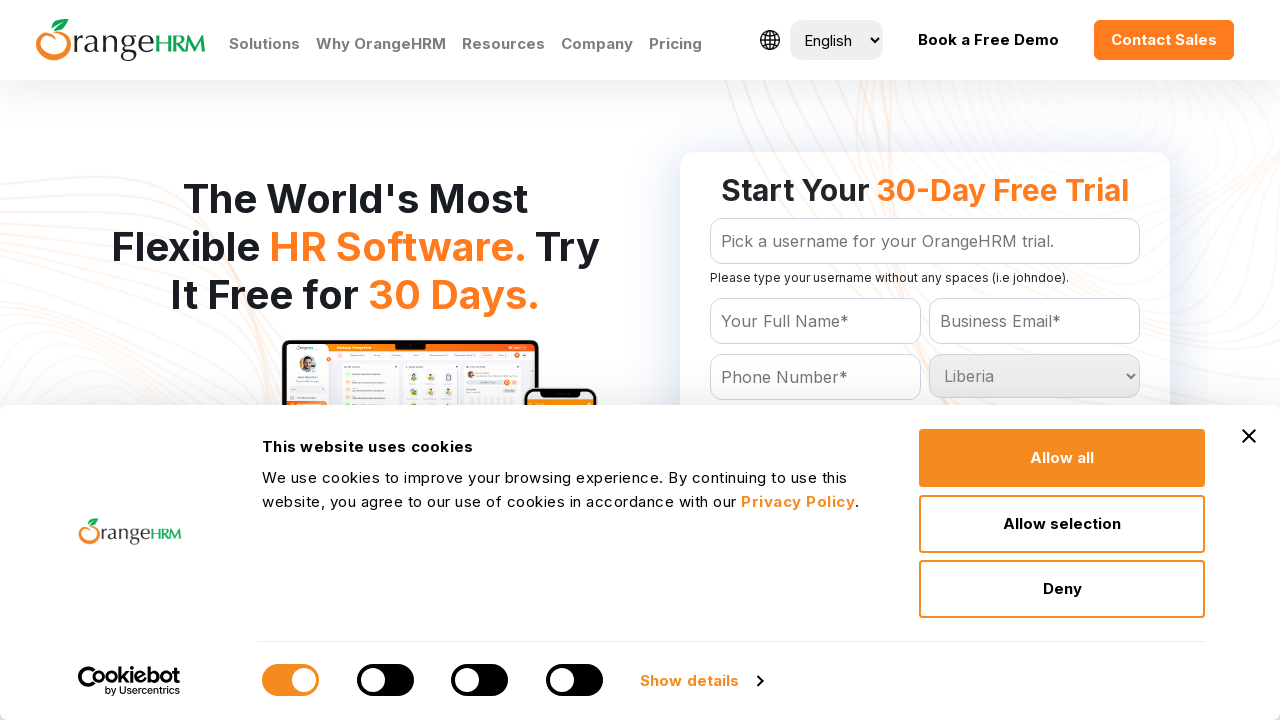

Selected country option at index 118 on #Form_getForm_Country
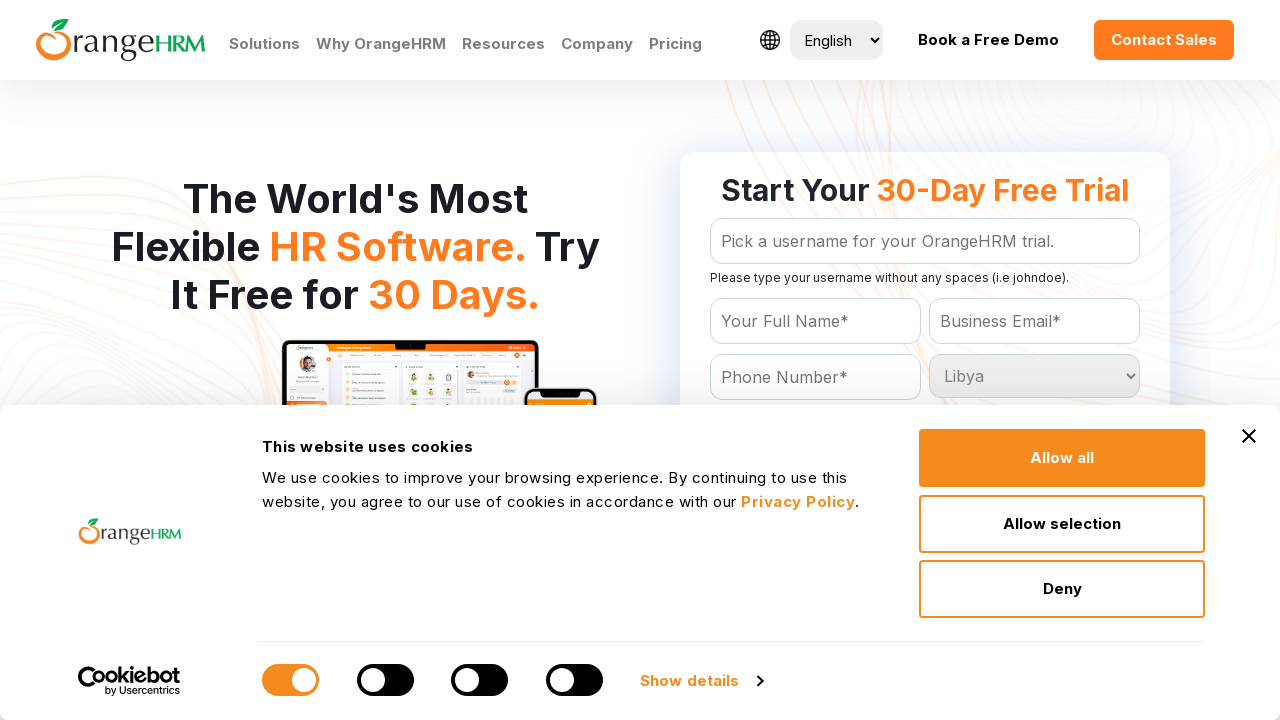

Waited 200ms for selection at index 118 to register
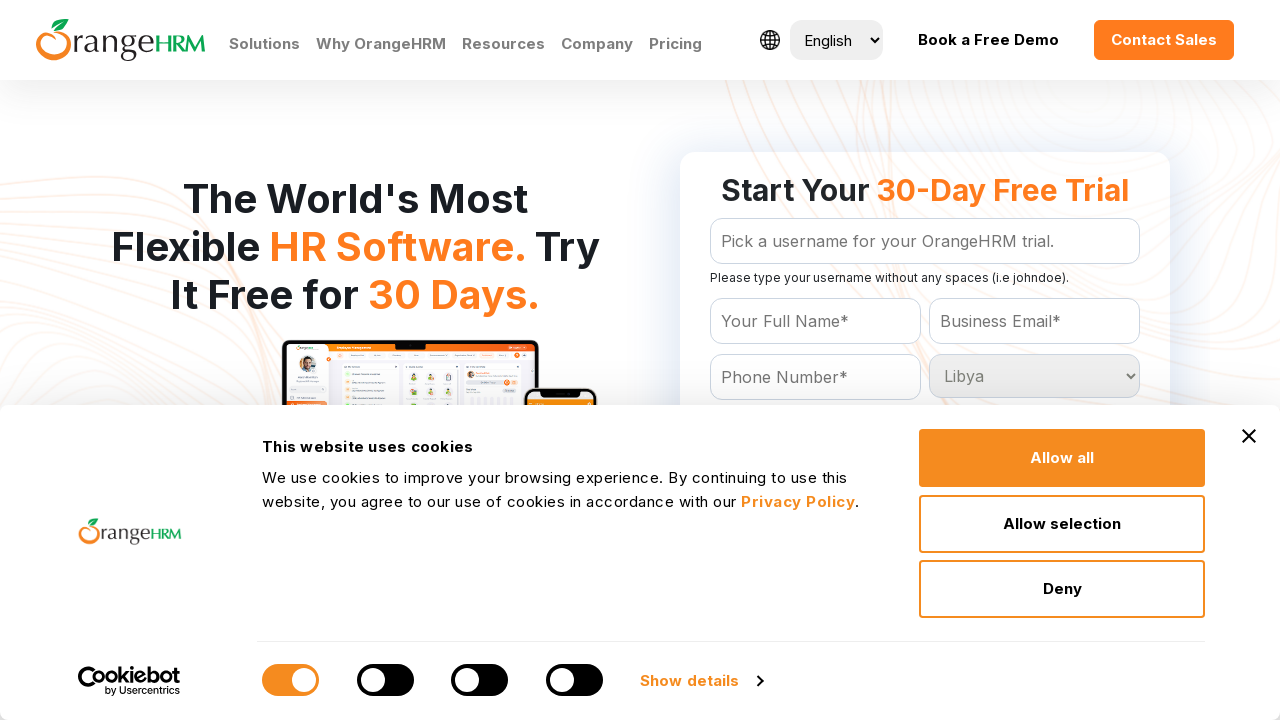

Selected country option at index 119 on #Form_getForm_Country
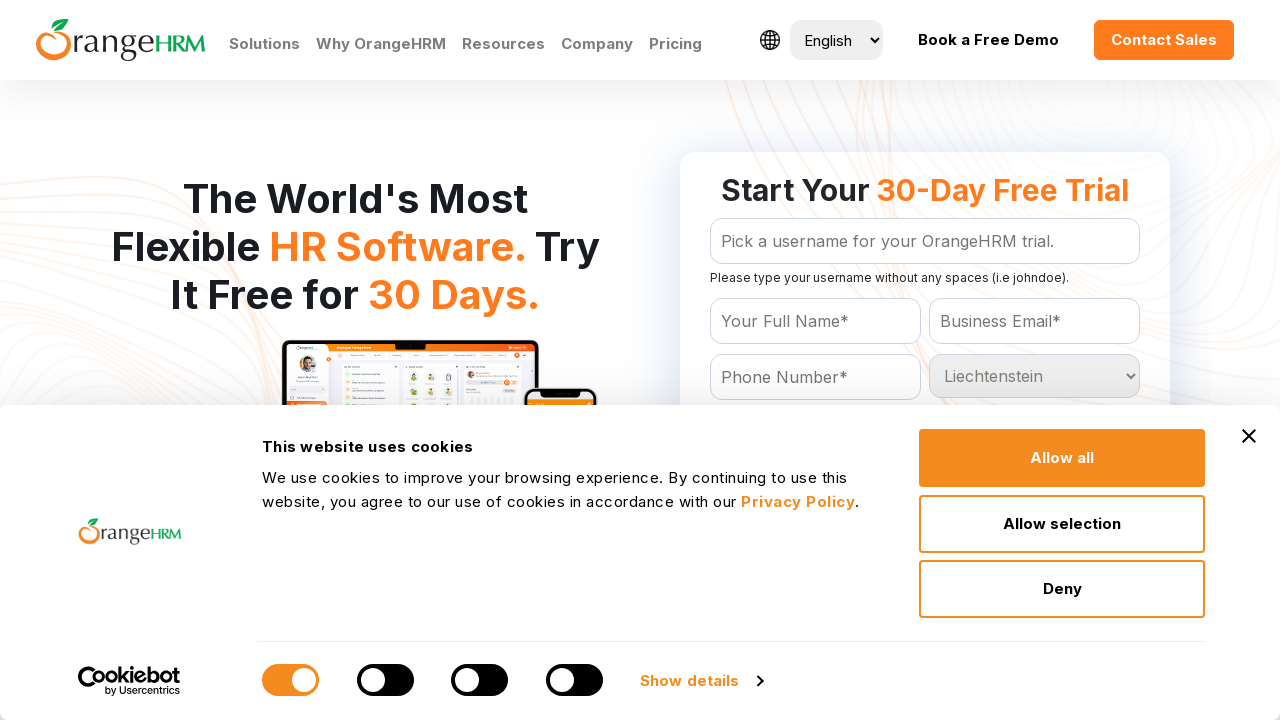

Waited 200ms for selection at index 119 to register
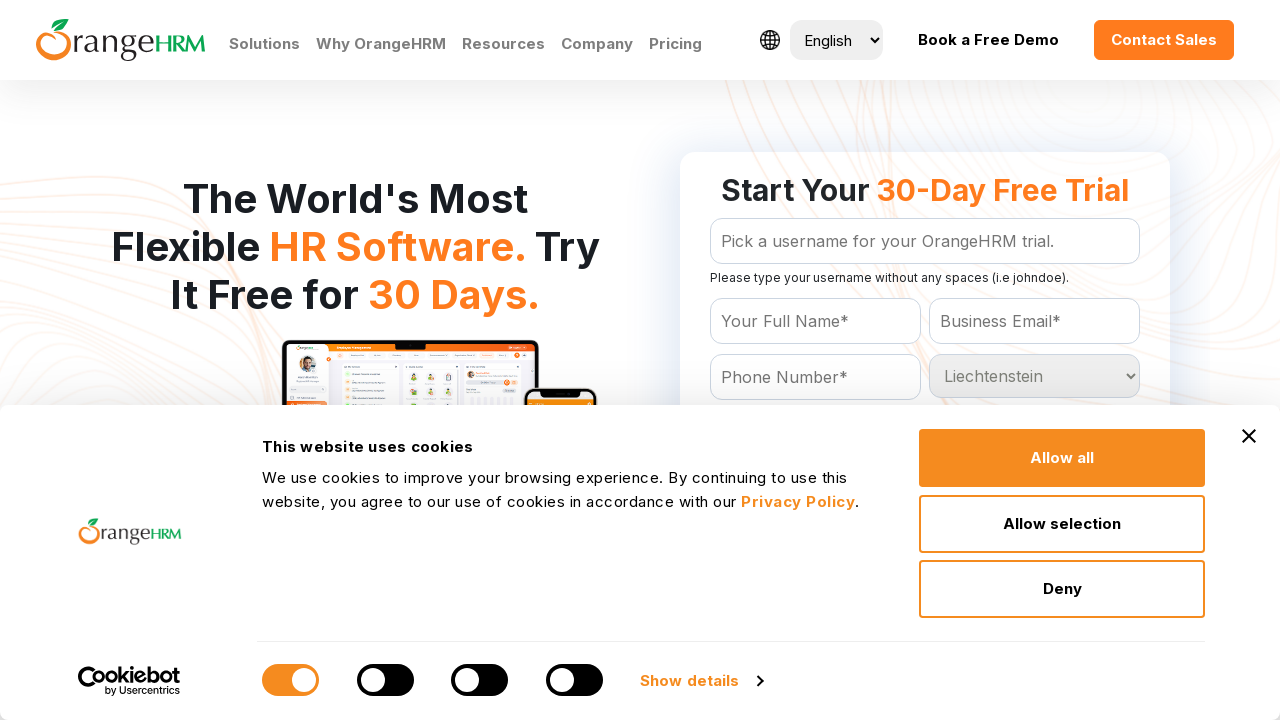

Selected country option at index 120 on #Form_getForm_Country
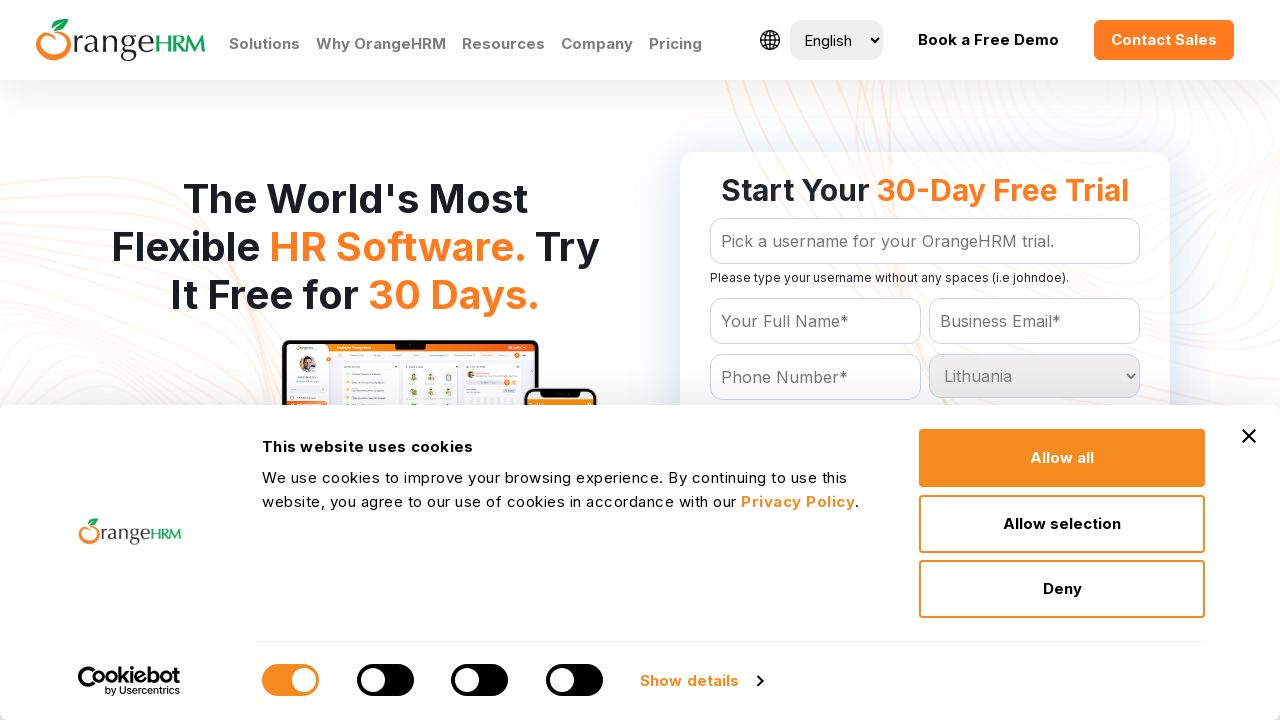

Waited 200ms for selection at index 120 to register
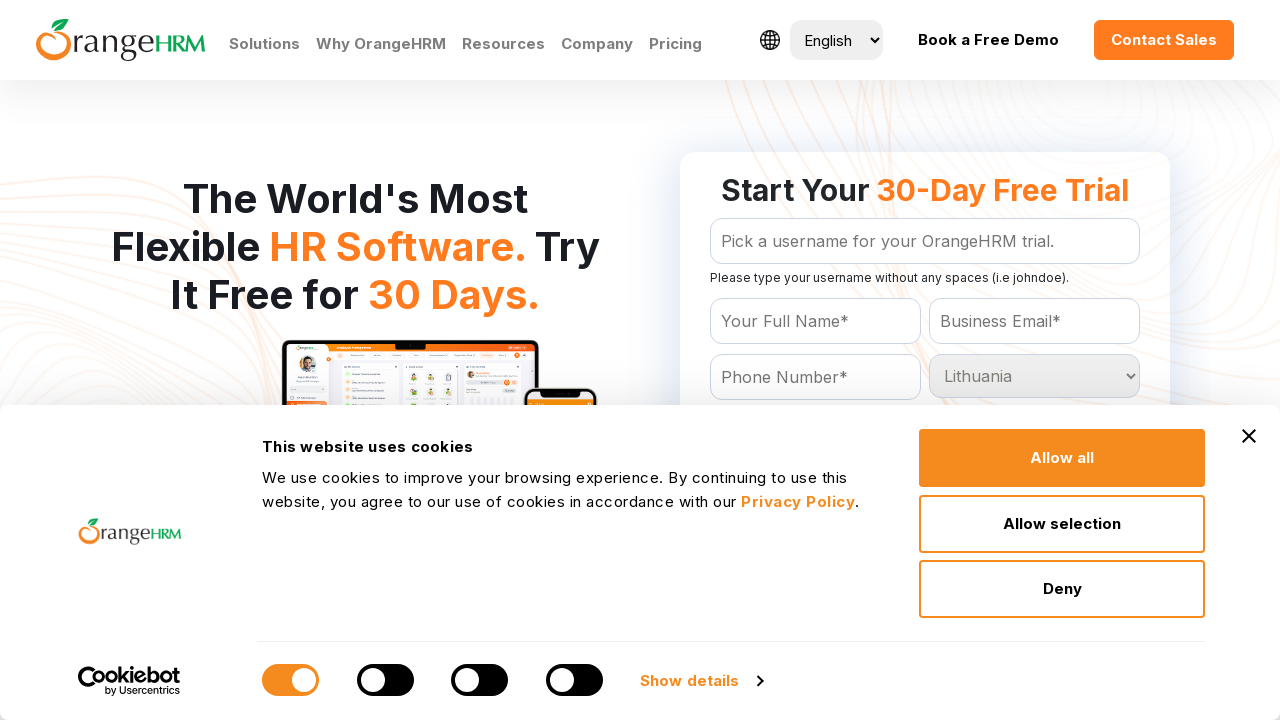

Selected country option at index 121 on #Form_getForm_Country
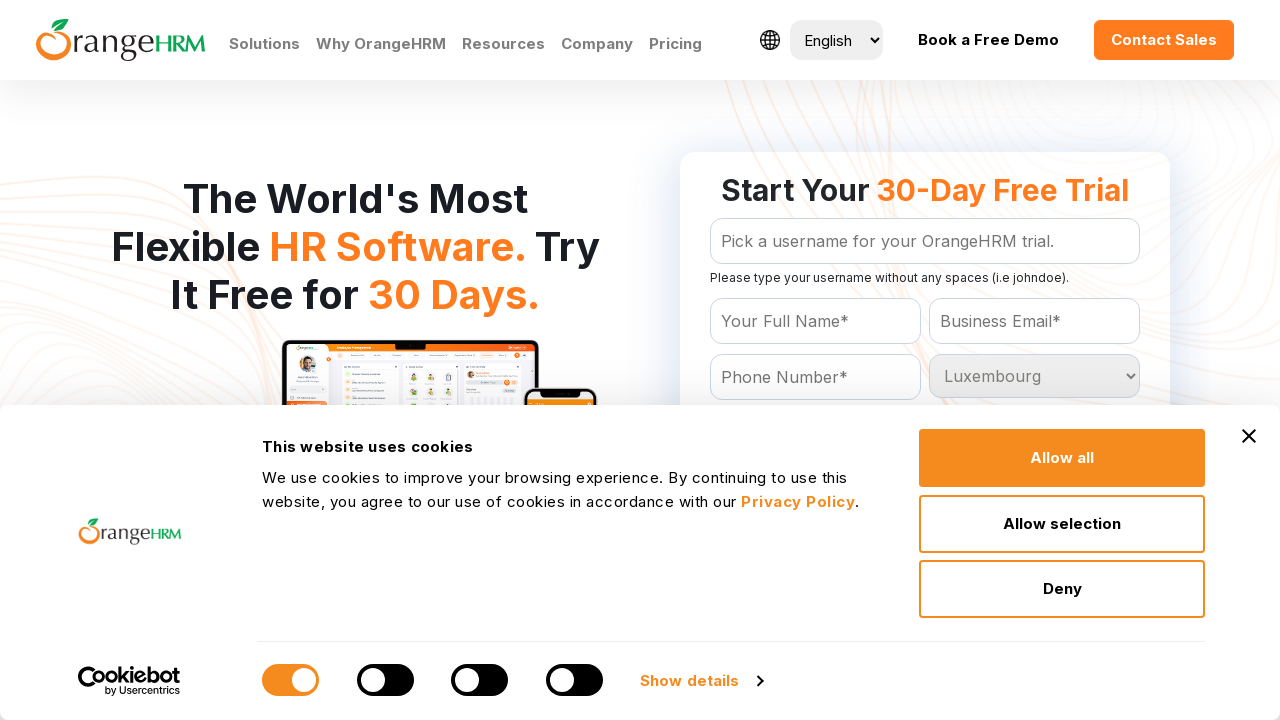

Waited 200ms for selection at index 121 to register
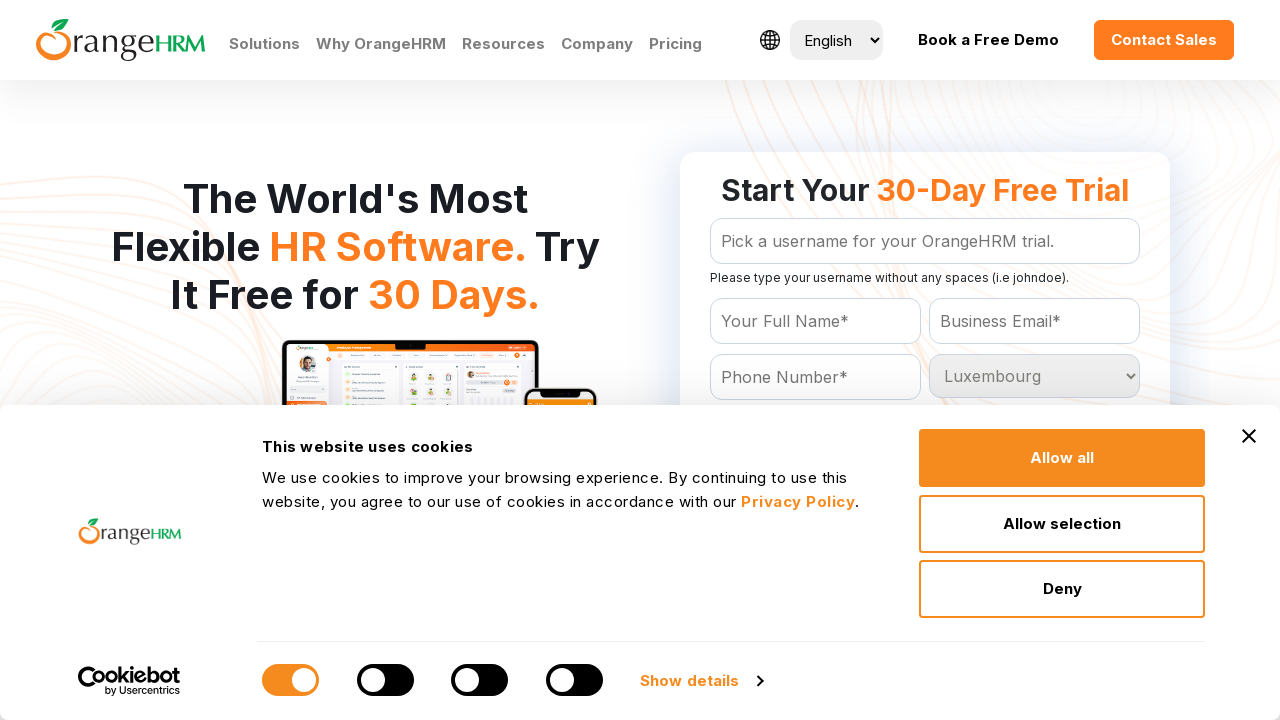

Selected country option at index 122 on #Form_getForm_Country
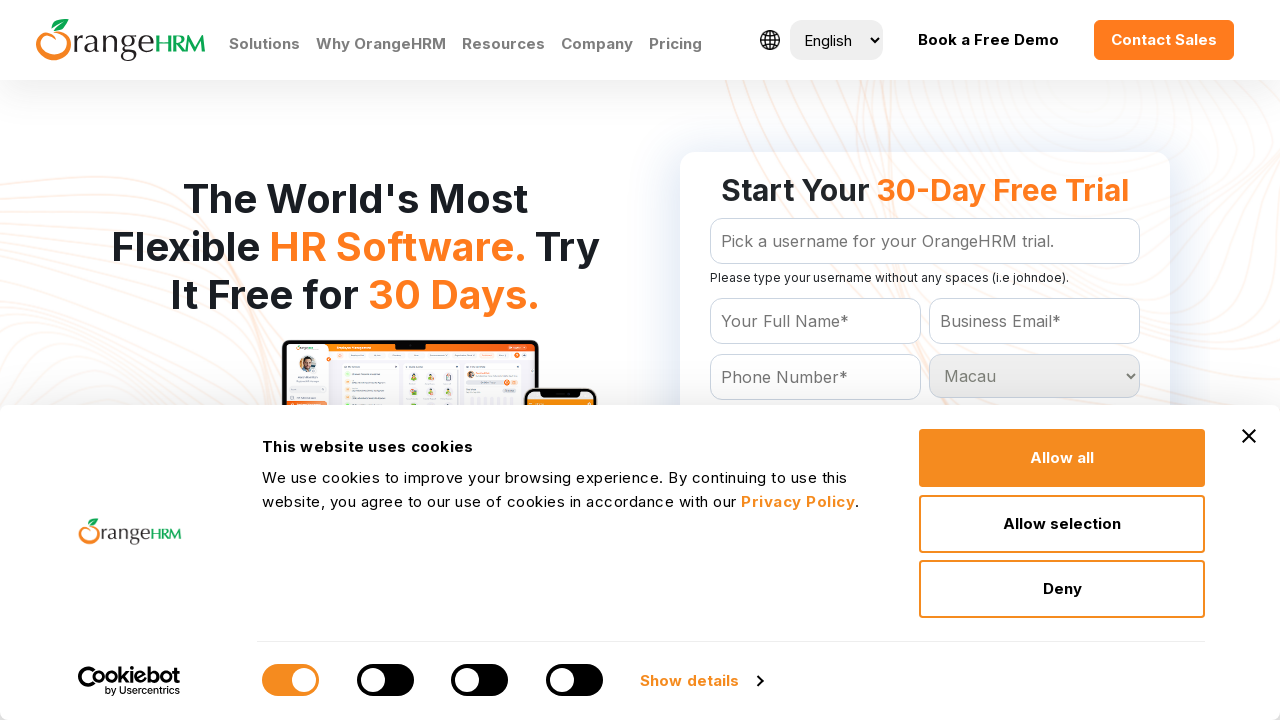

Waited 200ms for selection at index 122 to register
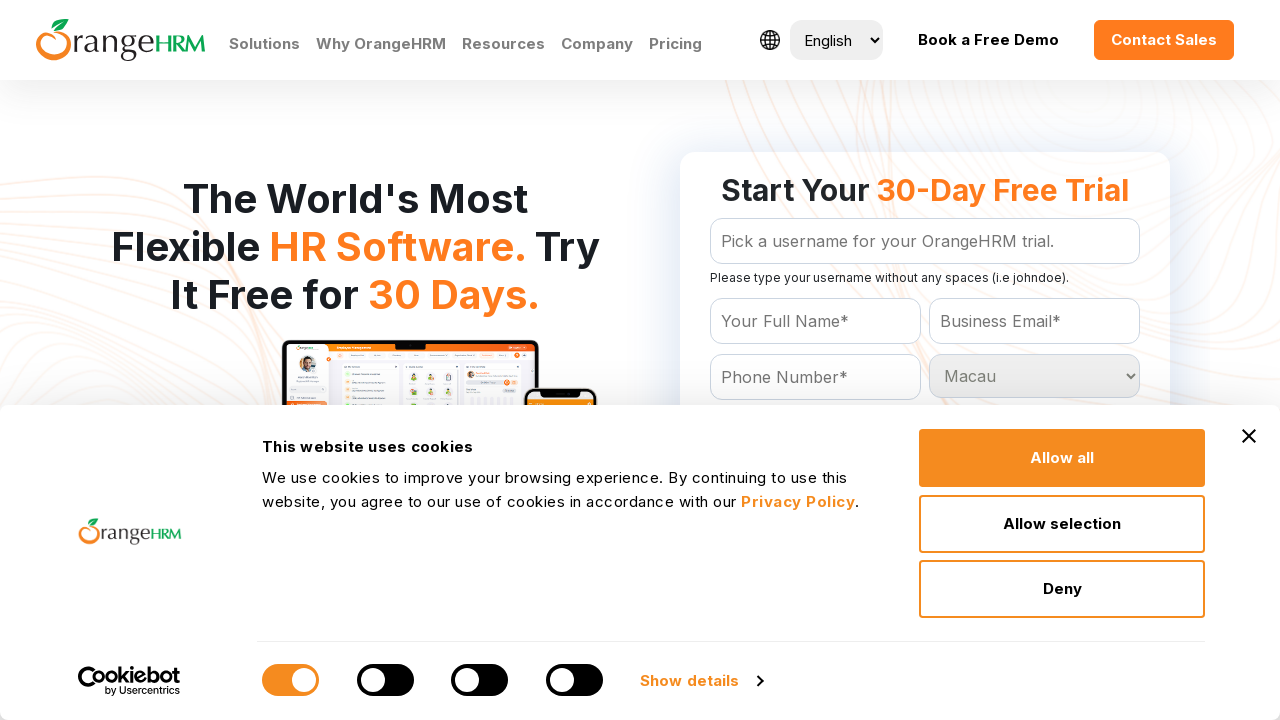

Selected country option at index 123 on #Form_getForm_Country
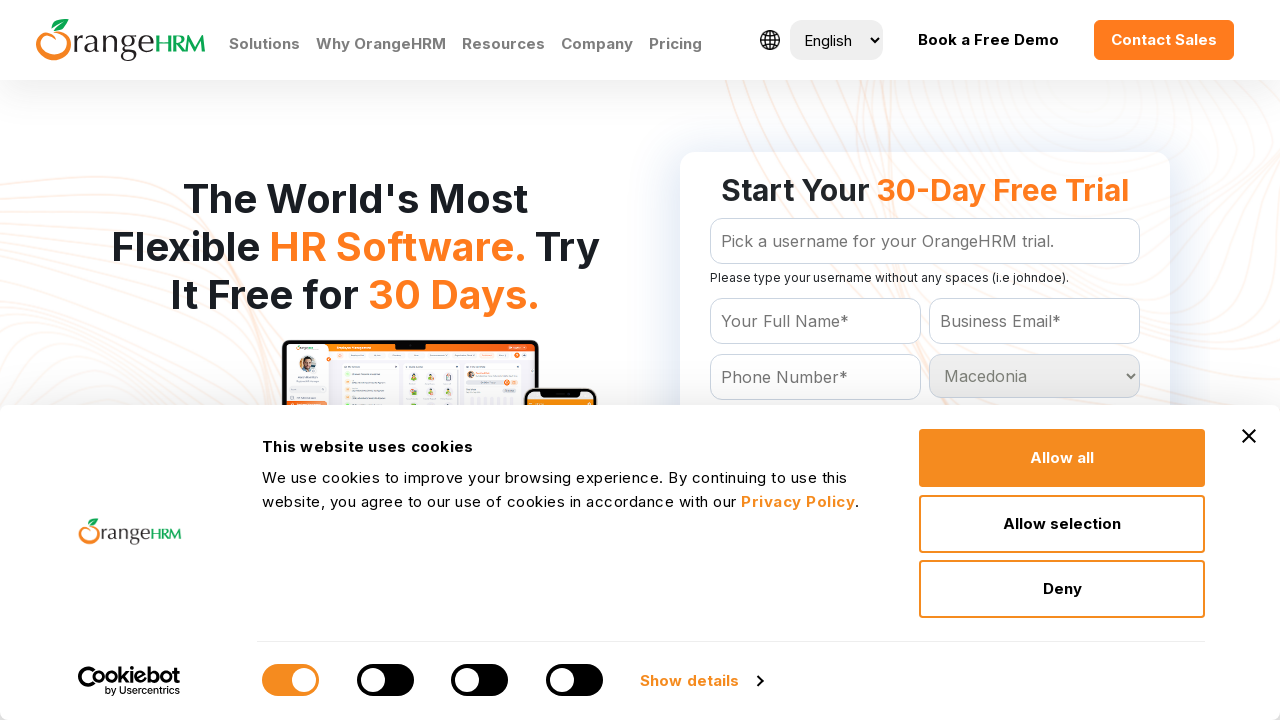

Waited 200ms for selection at index 123 to register
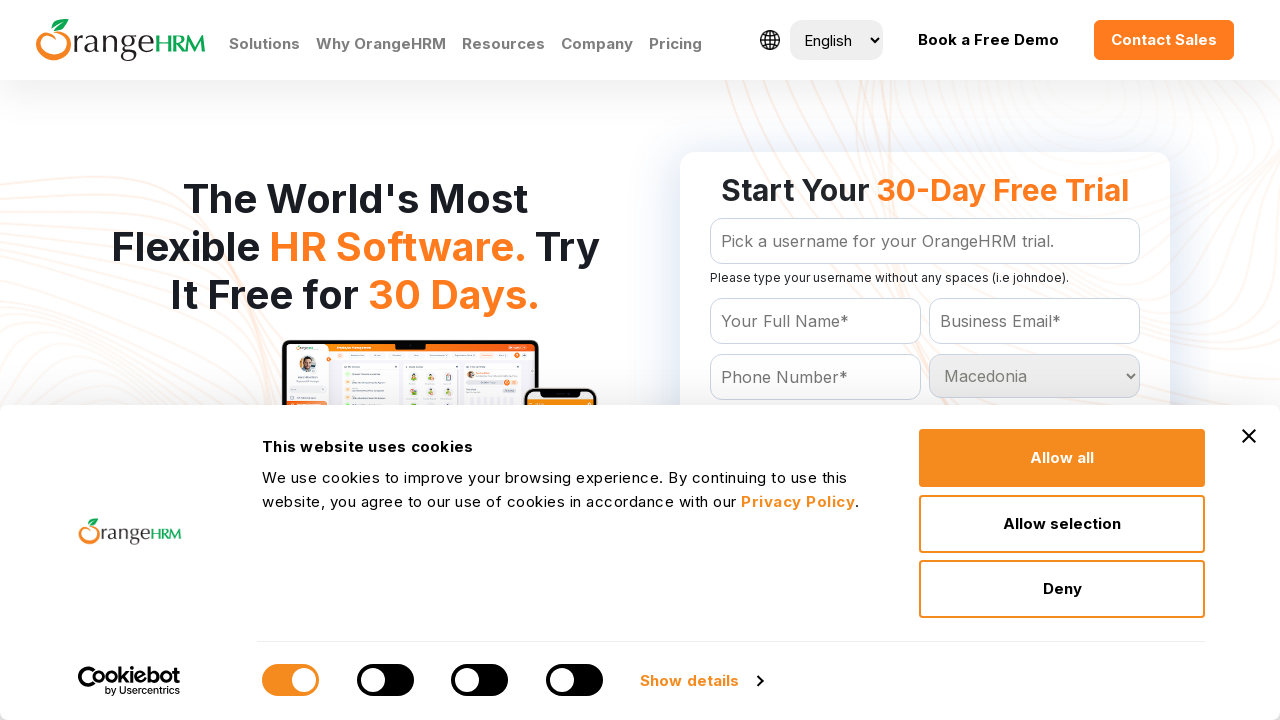

Selected country option at index 124 on #Form_getForm_Country
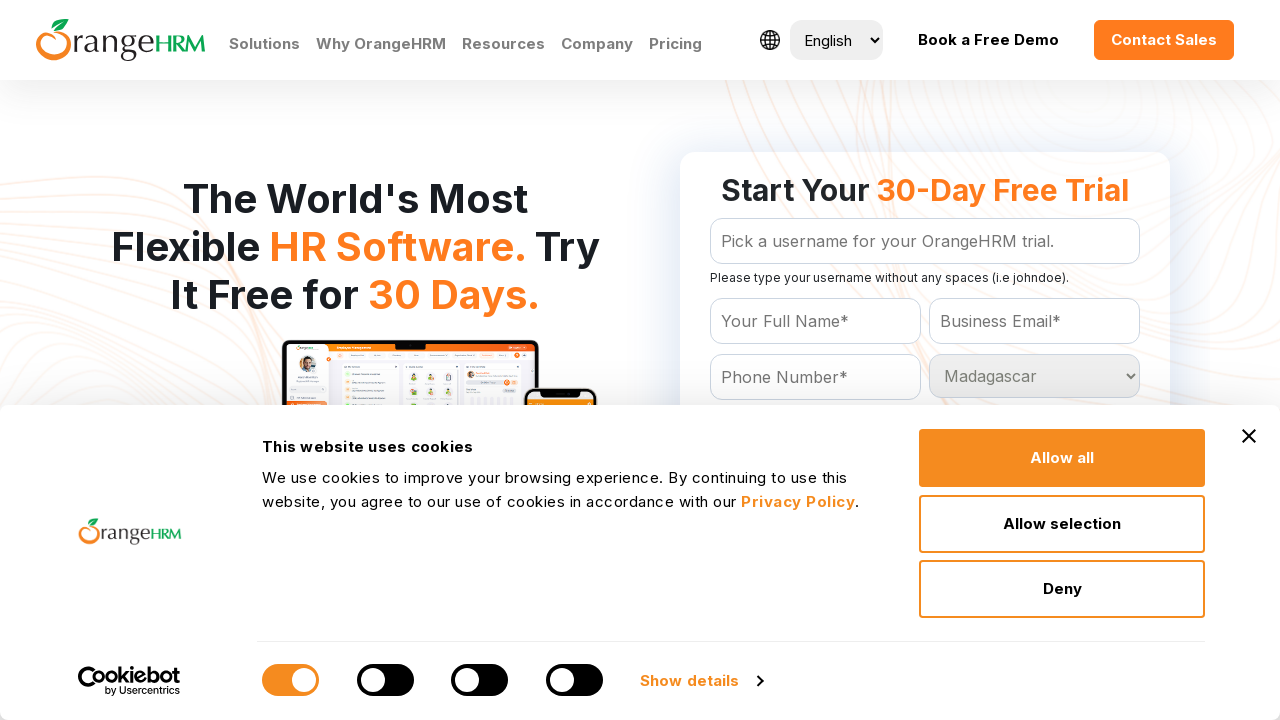

Waited 200ms for selection at index 124 to register
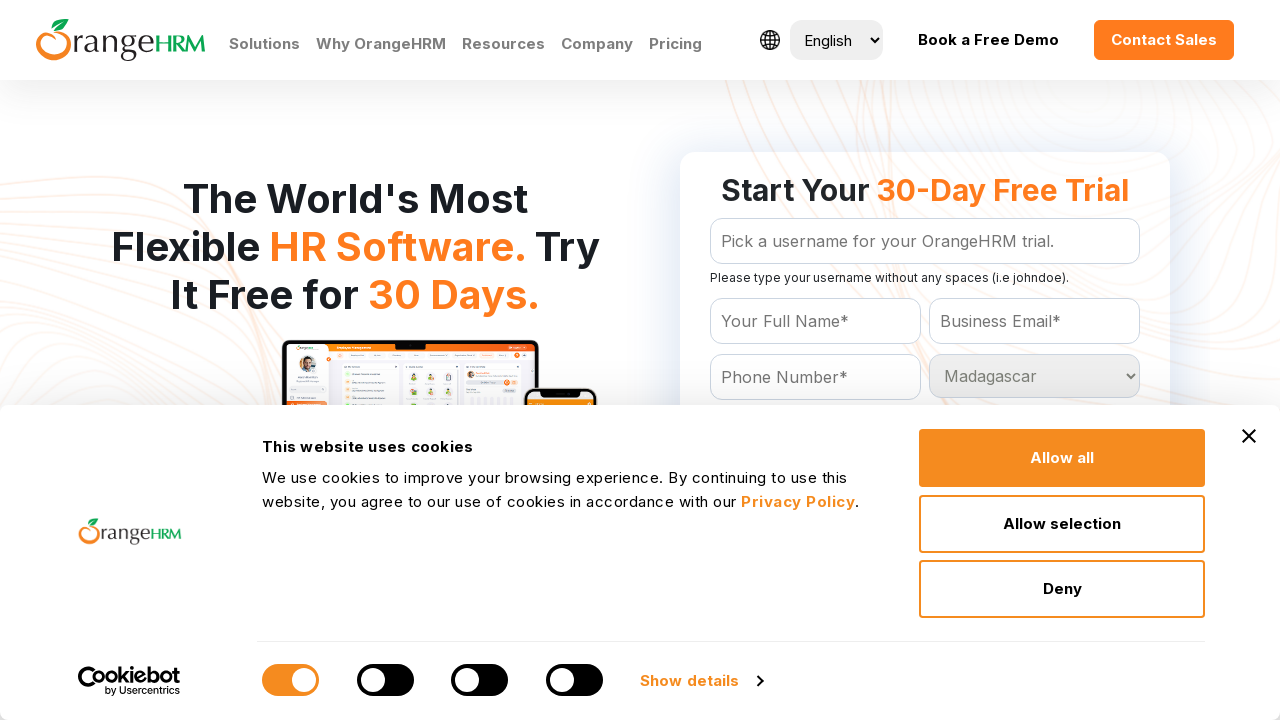

Selected country option at index 125 on #Form_getForm_Country
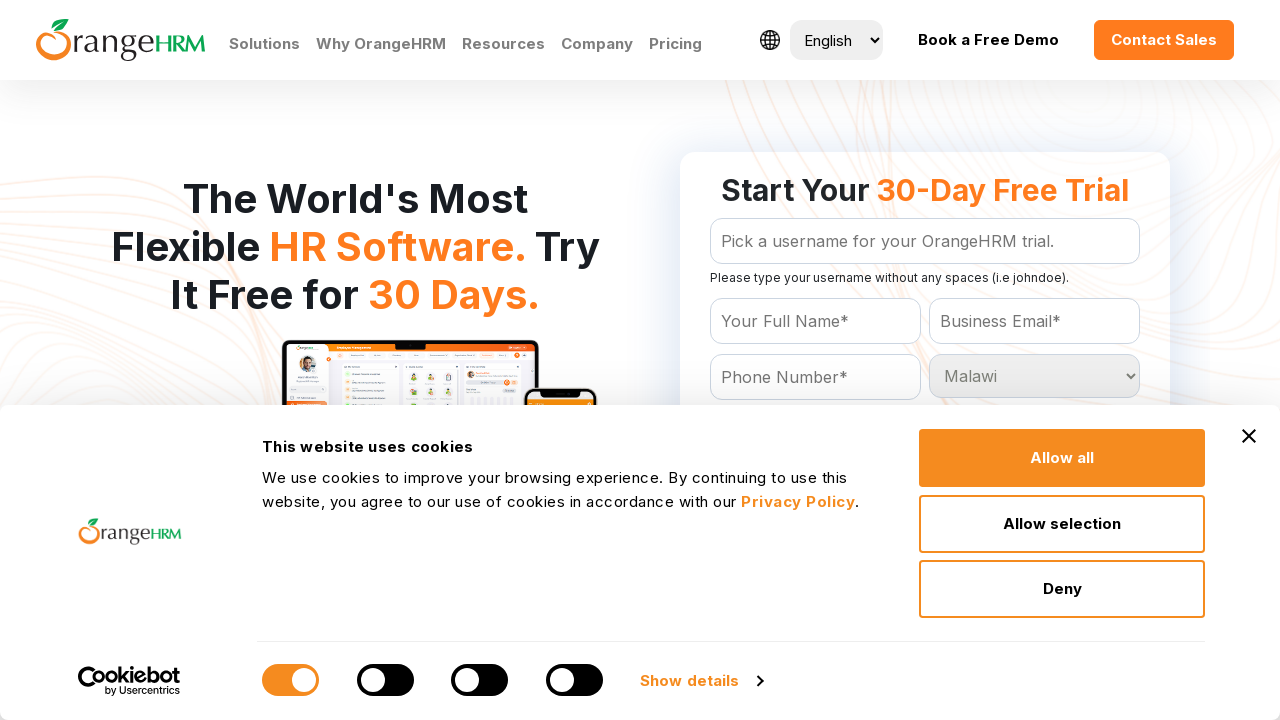

Waited 200ms for selection at index 125 to register
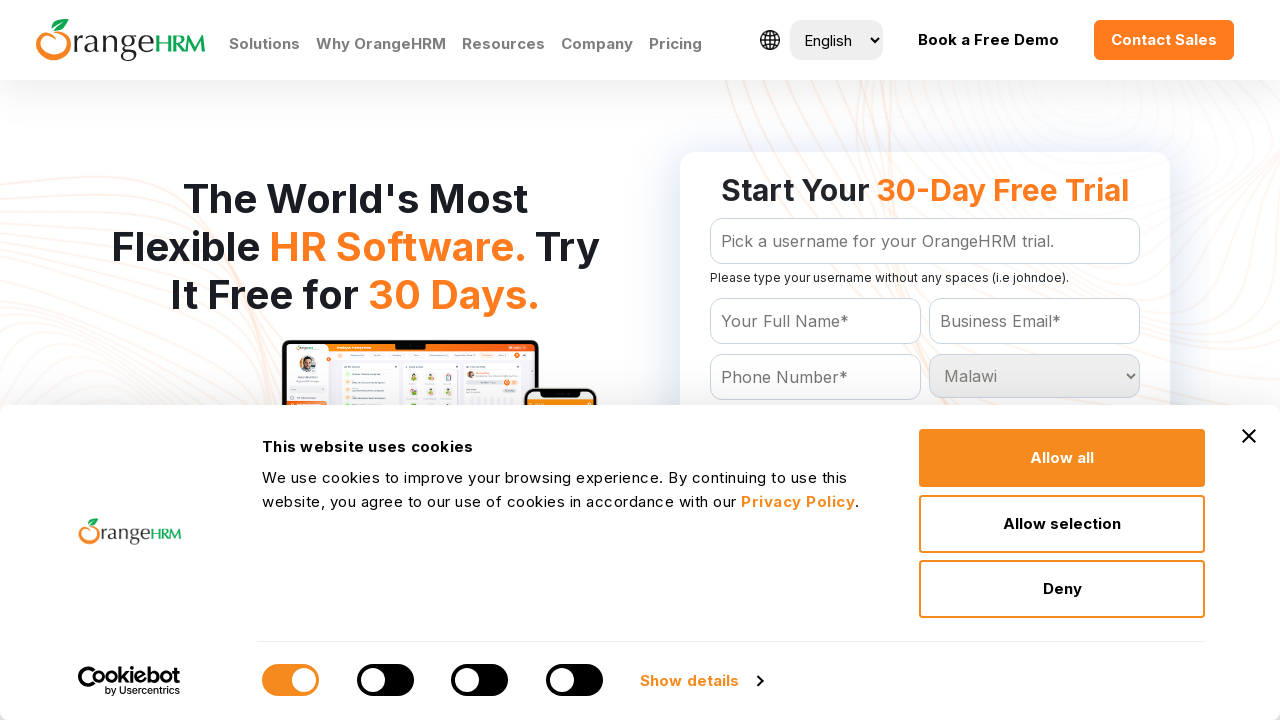

Selected country option at index 126 on #Form_getForm_Country
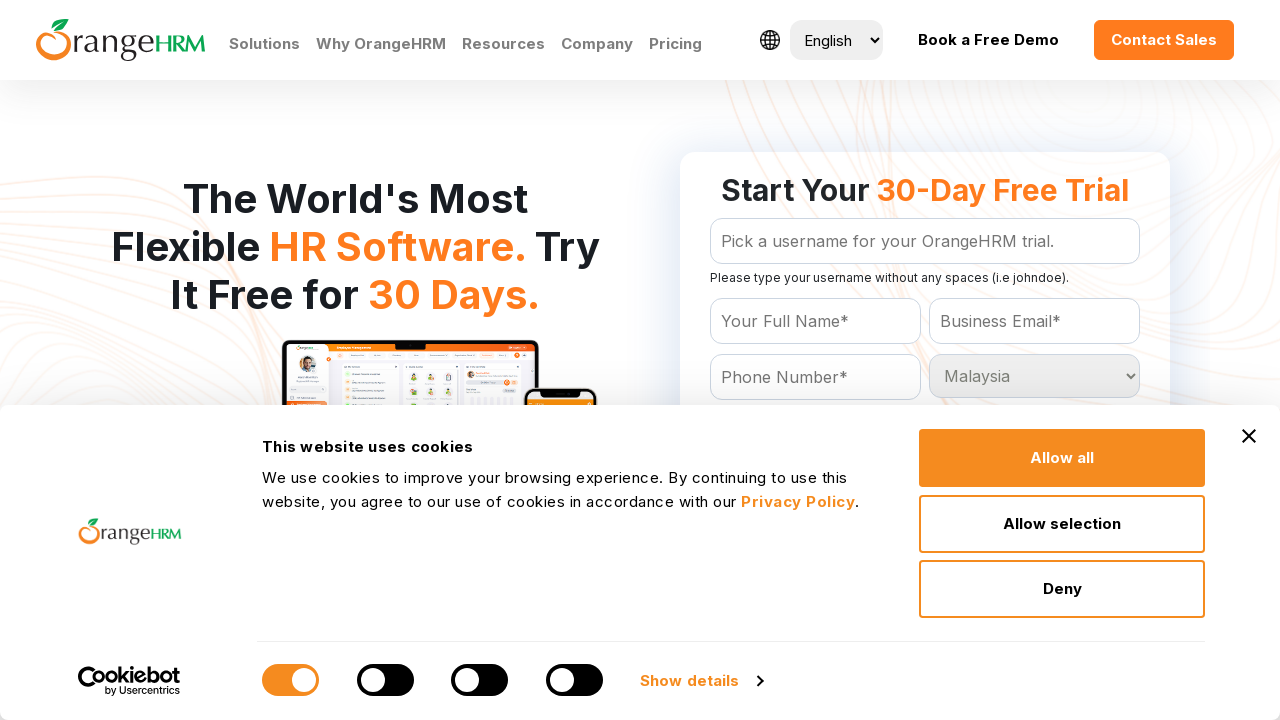

Waited 200ms for selection at index 126 to register
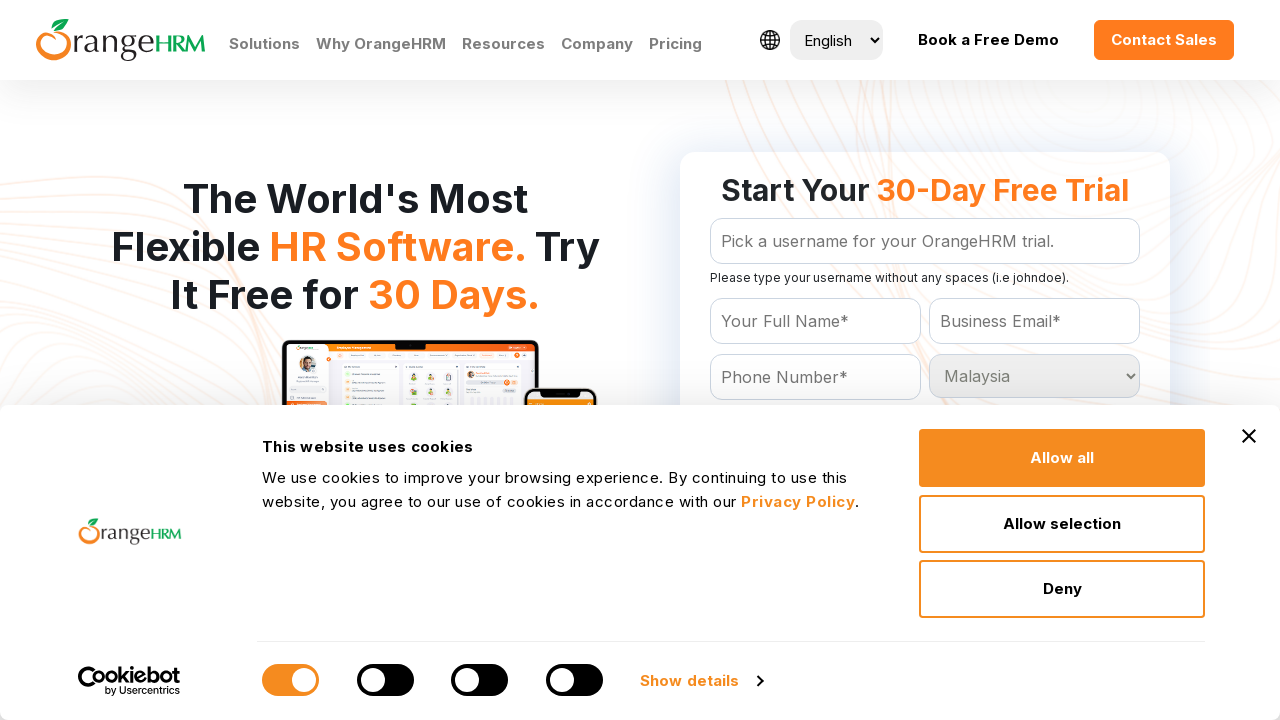

Selected country option at index 127 on #Form_getForm_Country
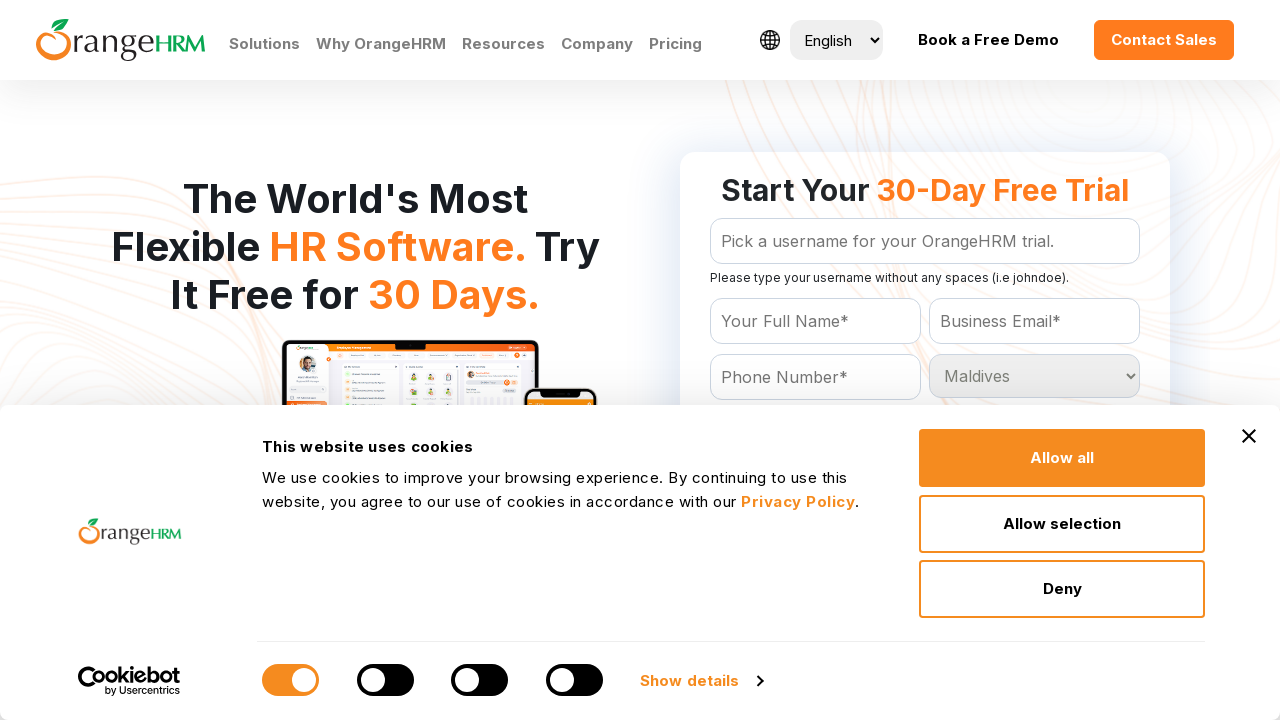

Waited 200ms for selection at index 127 to register
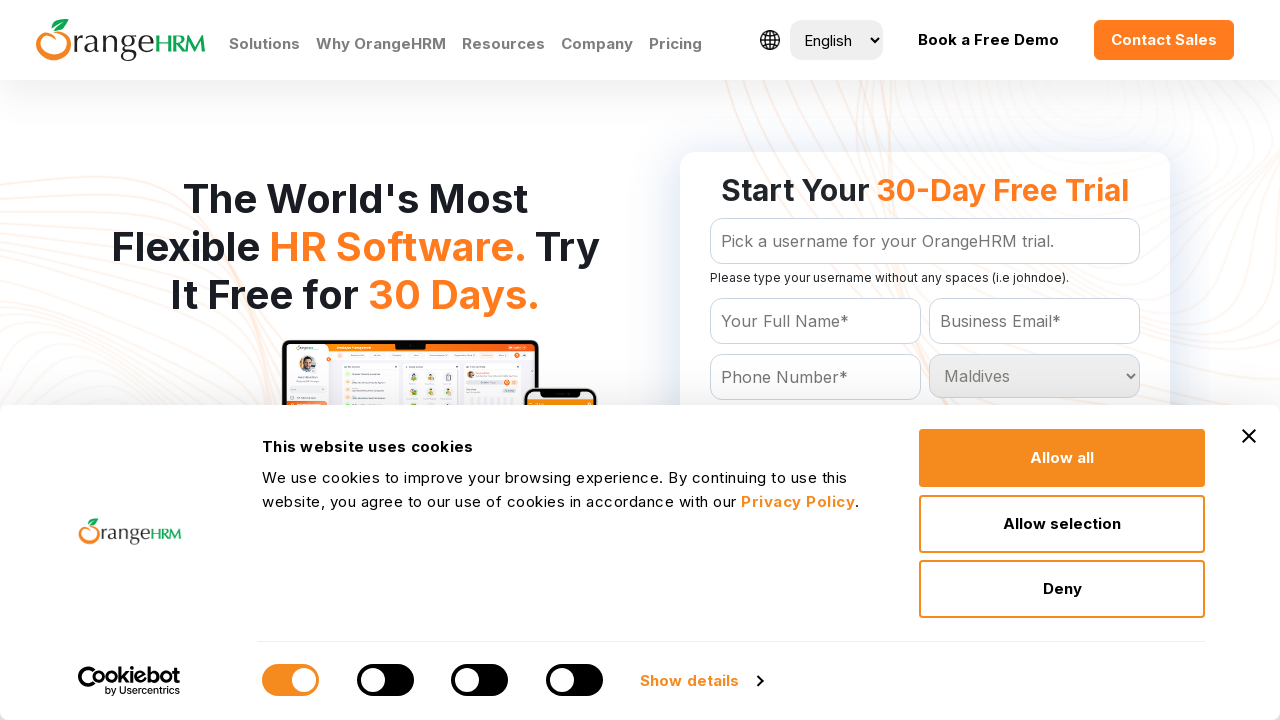

Selected country option at index 128 on #Form_getForm_Country
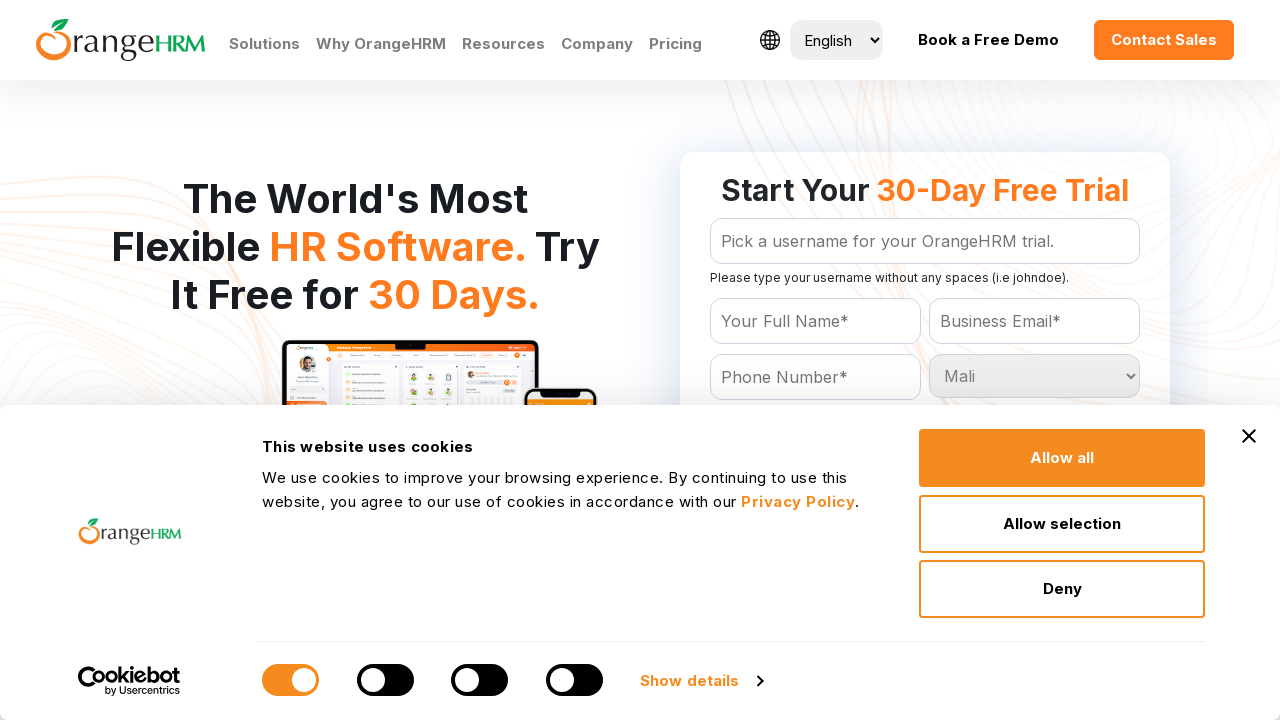

Waited 200ms for selection at index 128 to register
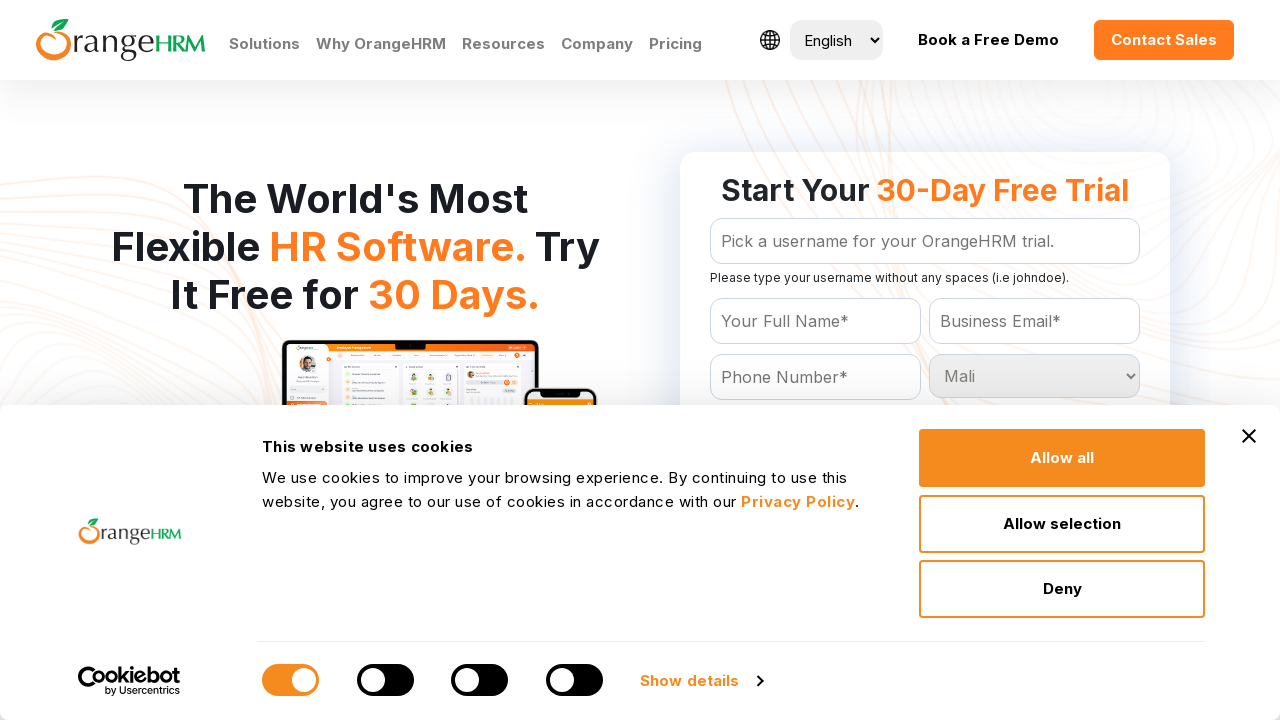

Selected country option at index 129 on #Form_getForm_Country
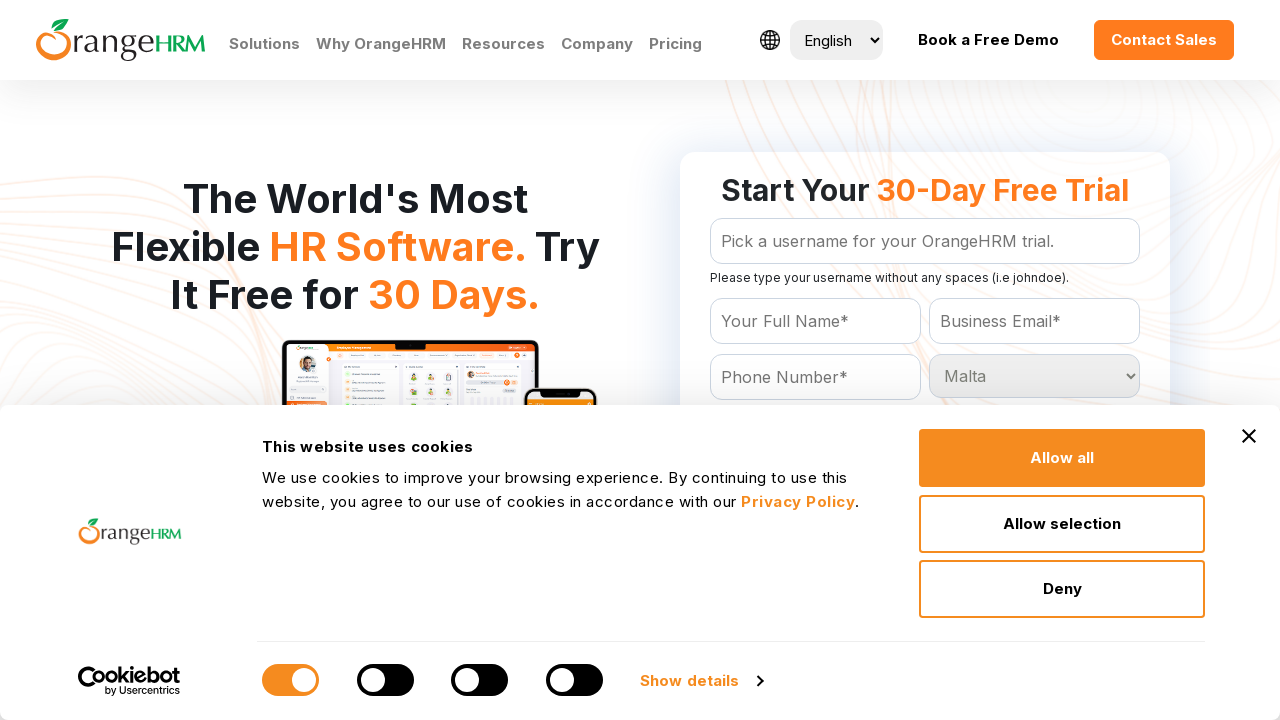

Waited 200ms for selection at index 129 to register
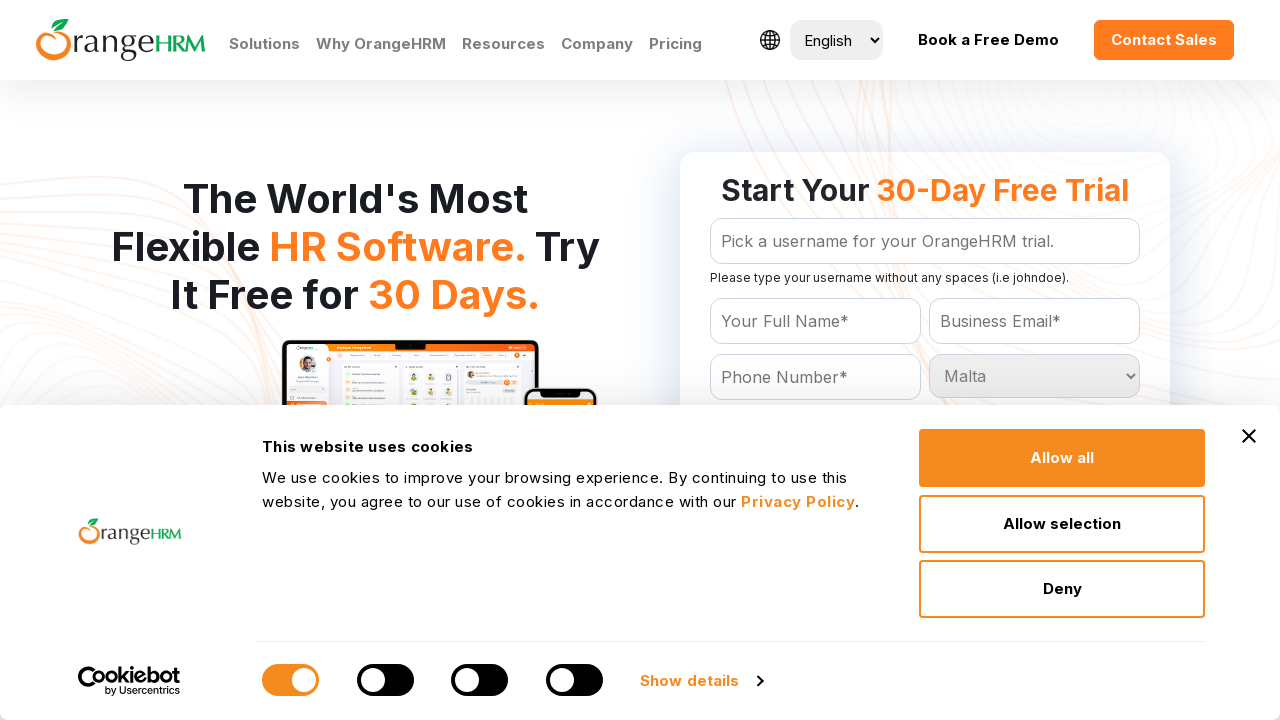

Selected country option at index 130 on #Form_getForm_Country
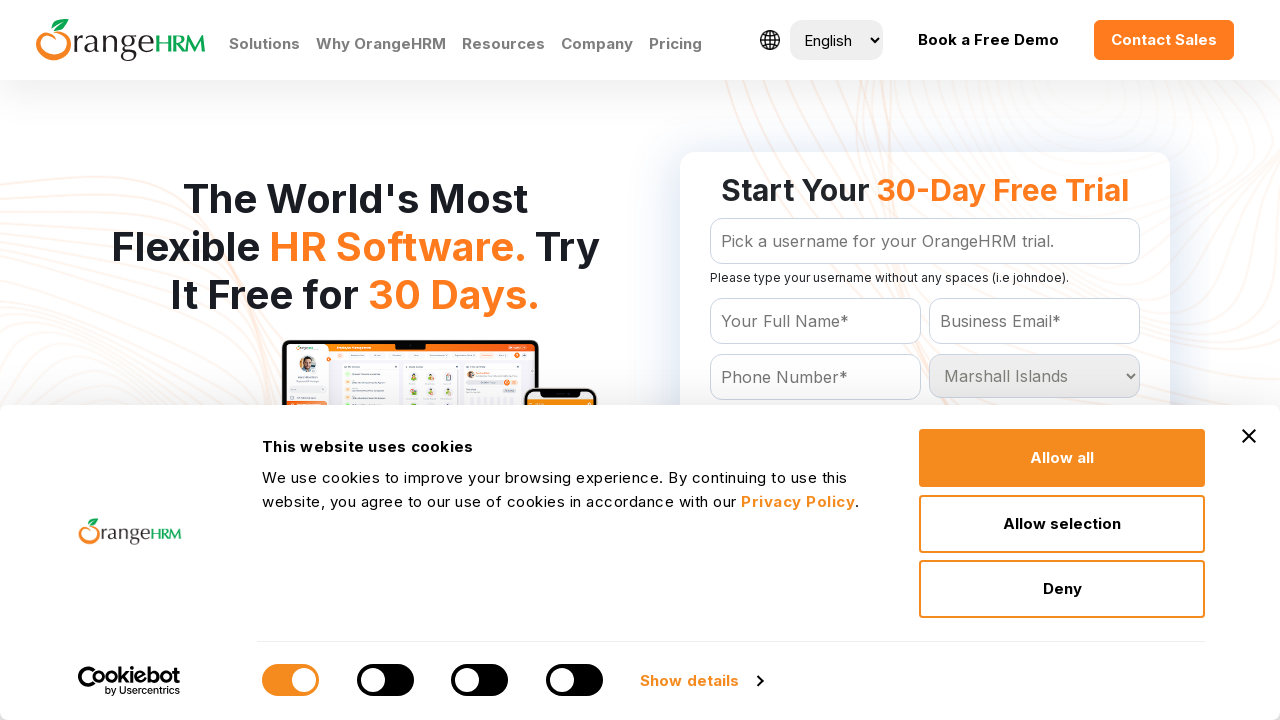

Waited 200ms for selection at index 130 to register
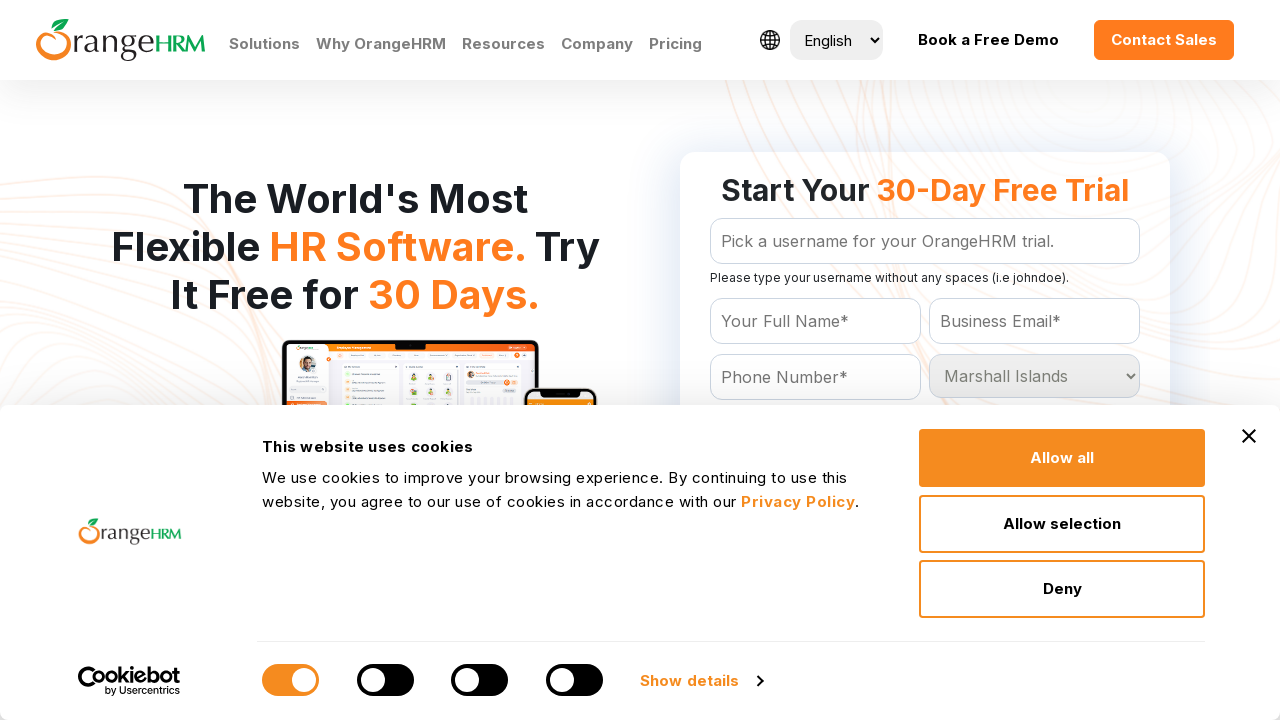

Selected country option at index 131 on #Form_getForm_Country
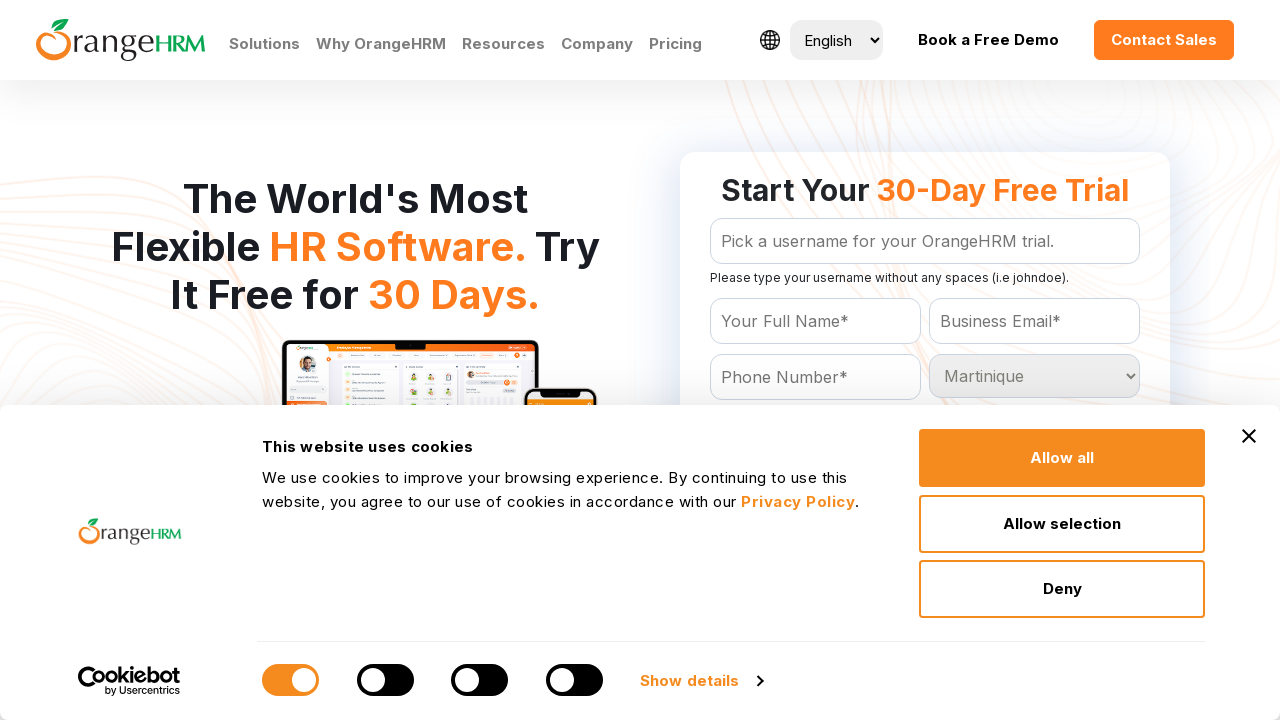

Waited 200ms for selection at index 131 to register
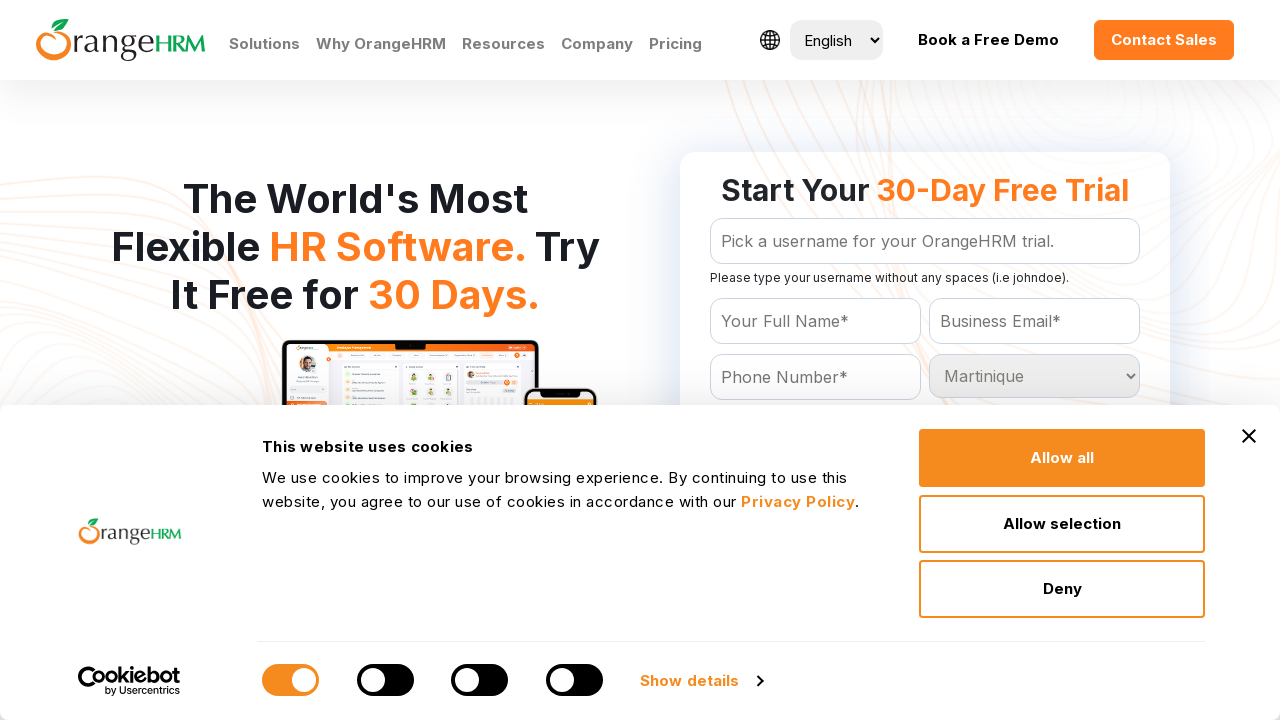

Selected country option at index 132 on #Form_getForm_Country
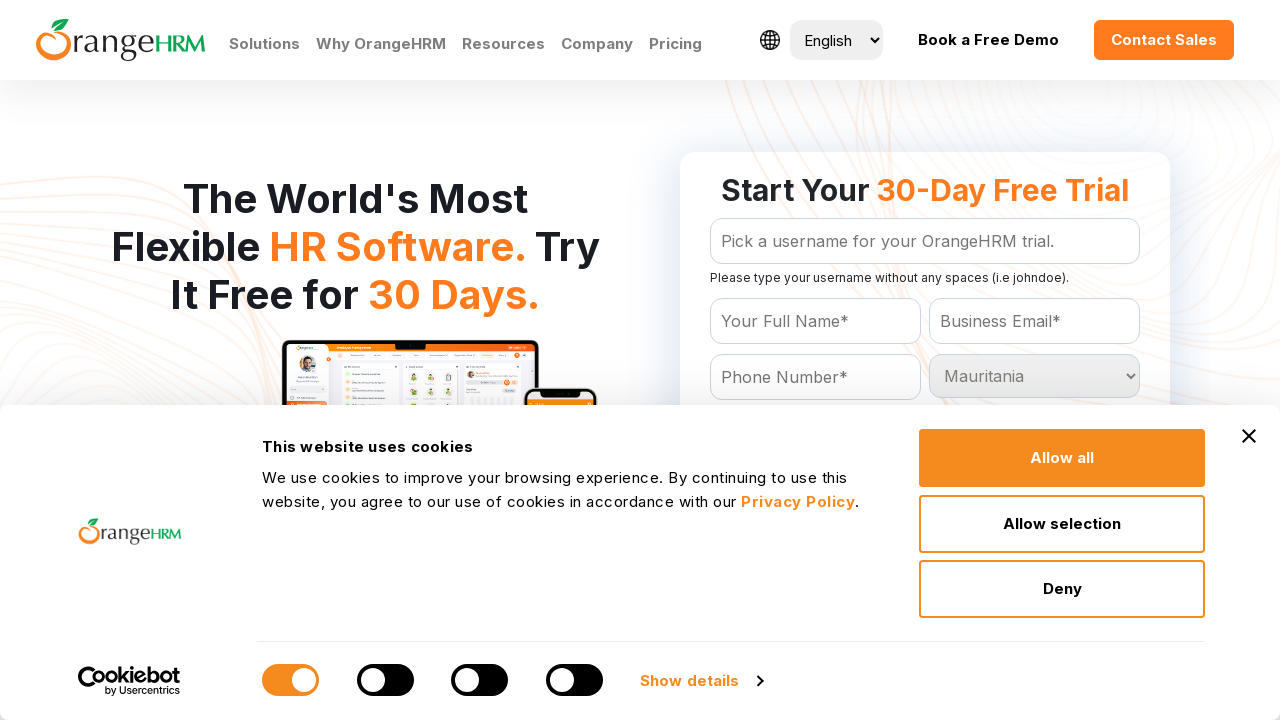

Waited 200ms for selection at index 132 to register
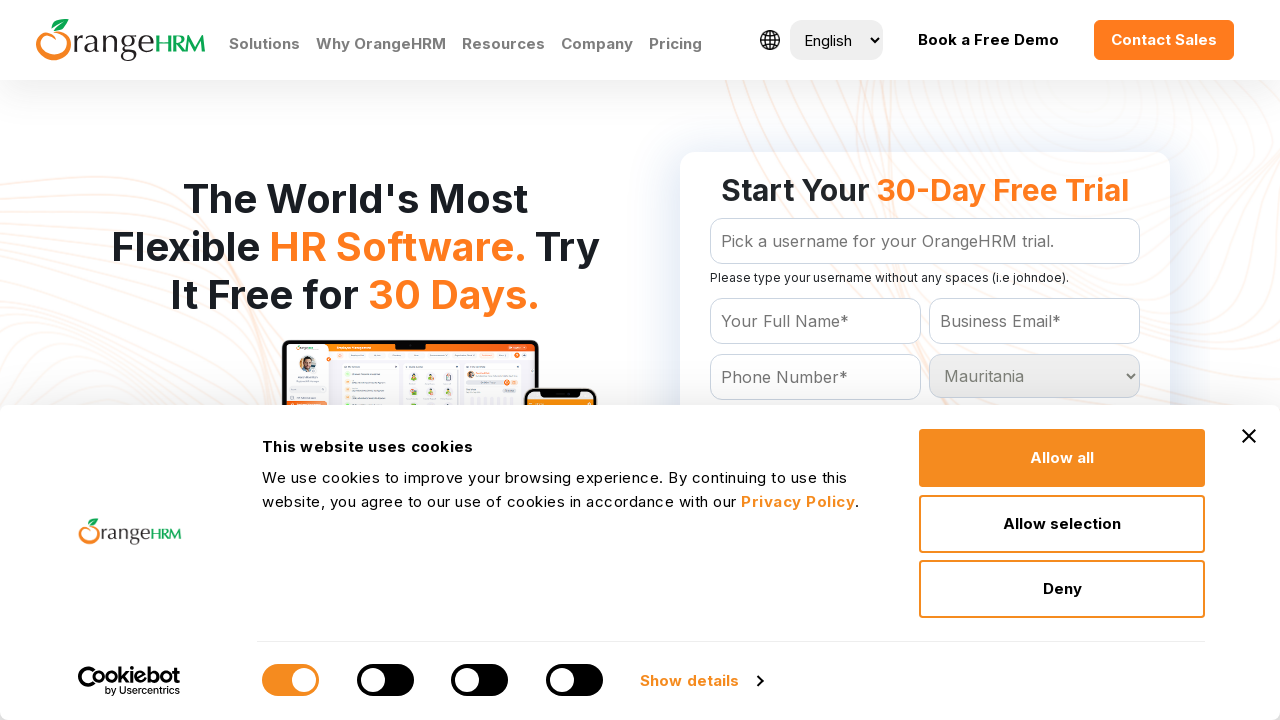

Selected country option at index 133 on #Form_getForm_Country
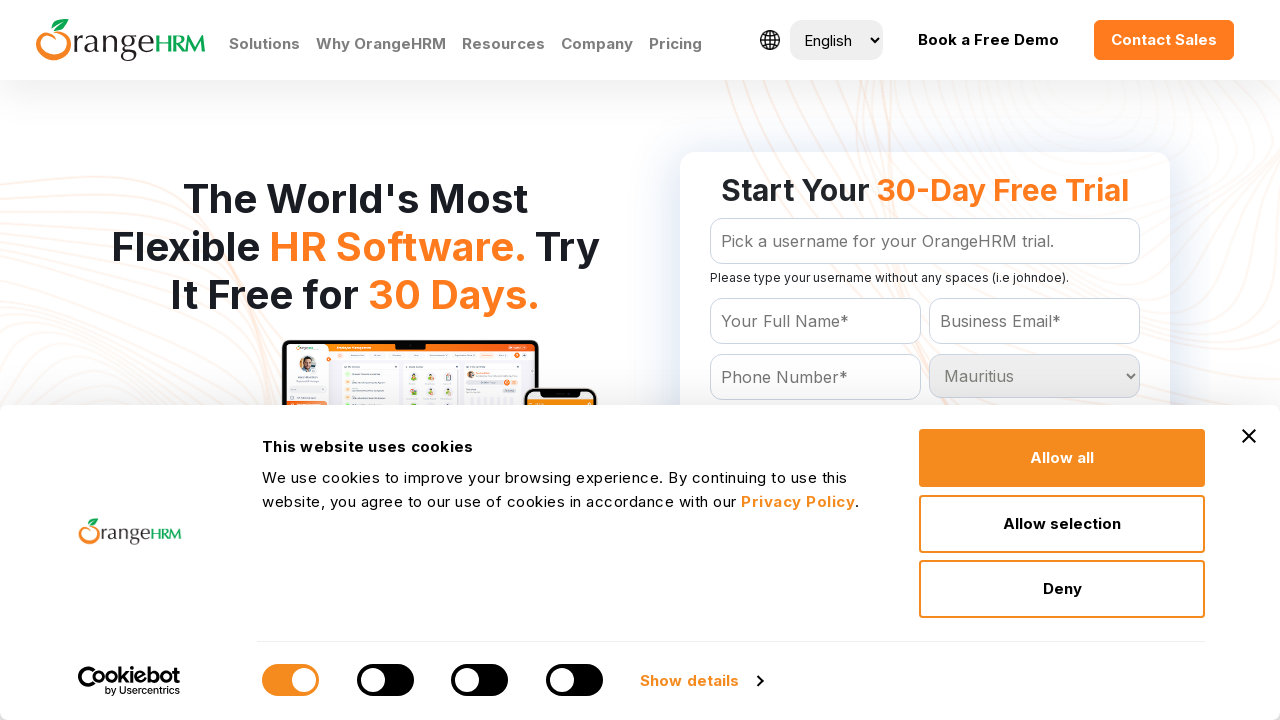

Waited 200ms for selection at index 133 to register
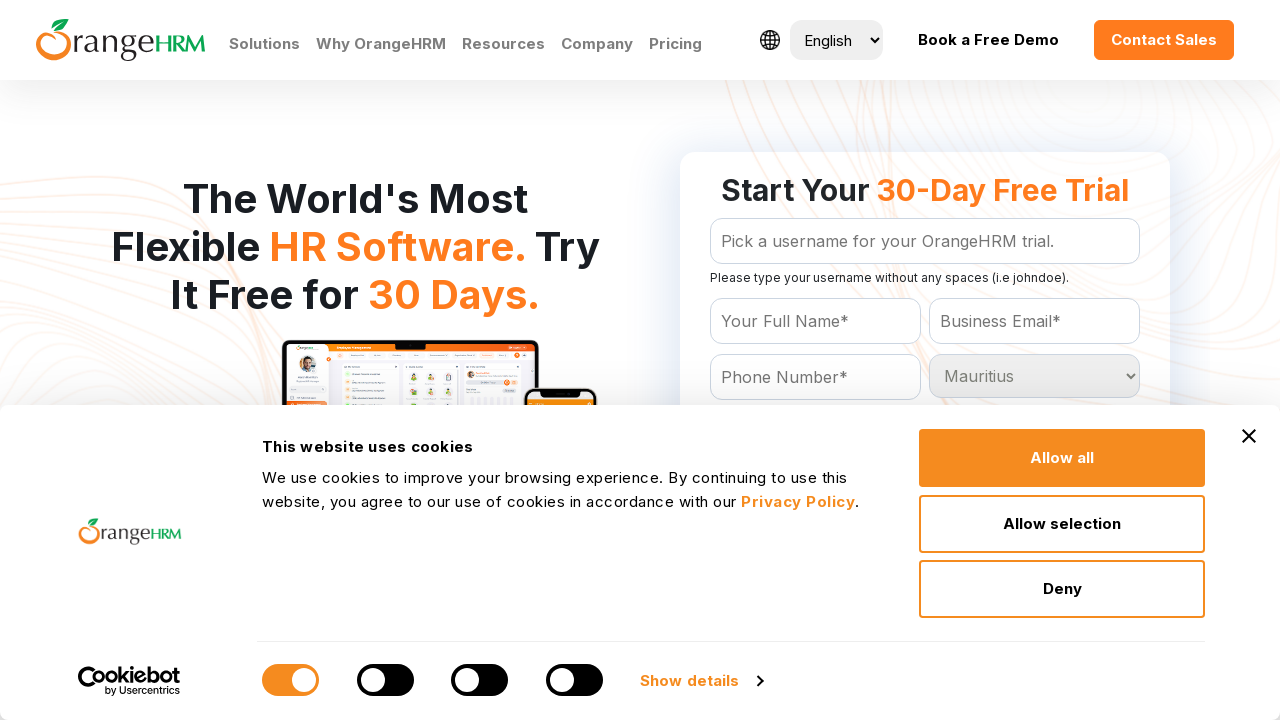

Selected country option at index 134 on #Form_getForm_Country
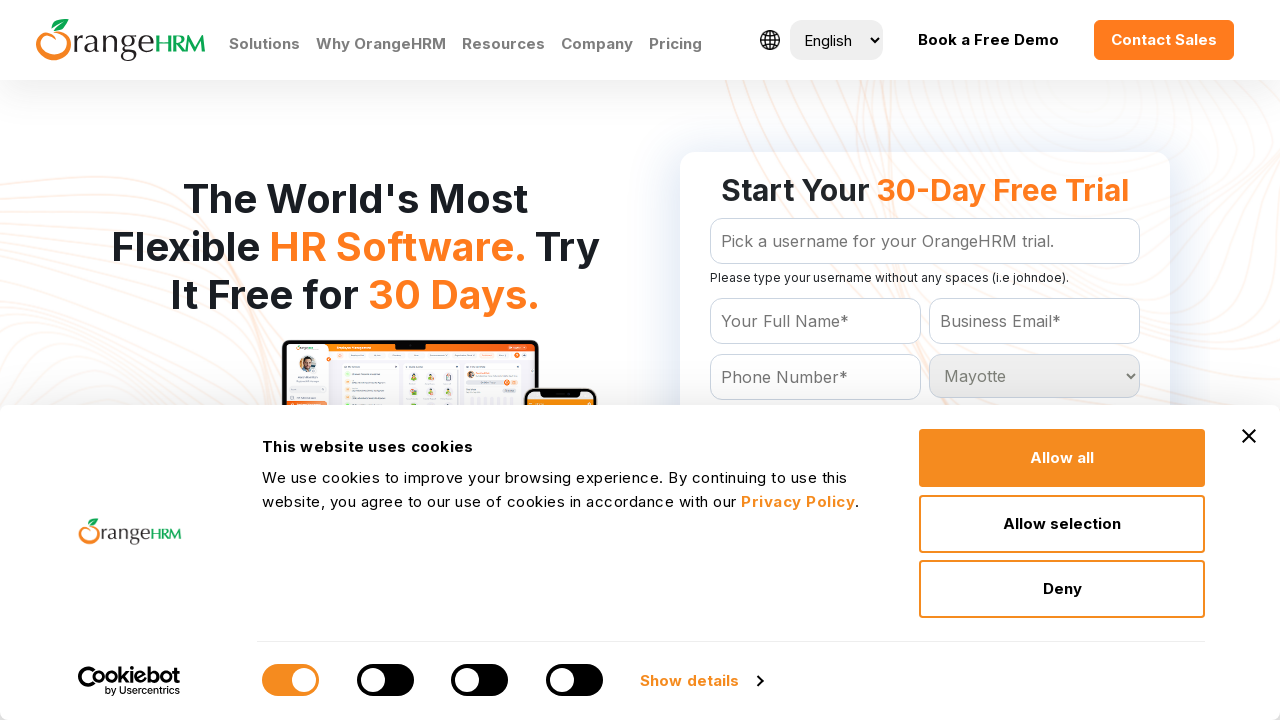

Waited 200ms for selection at index 134 to register
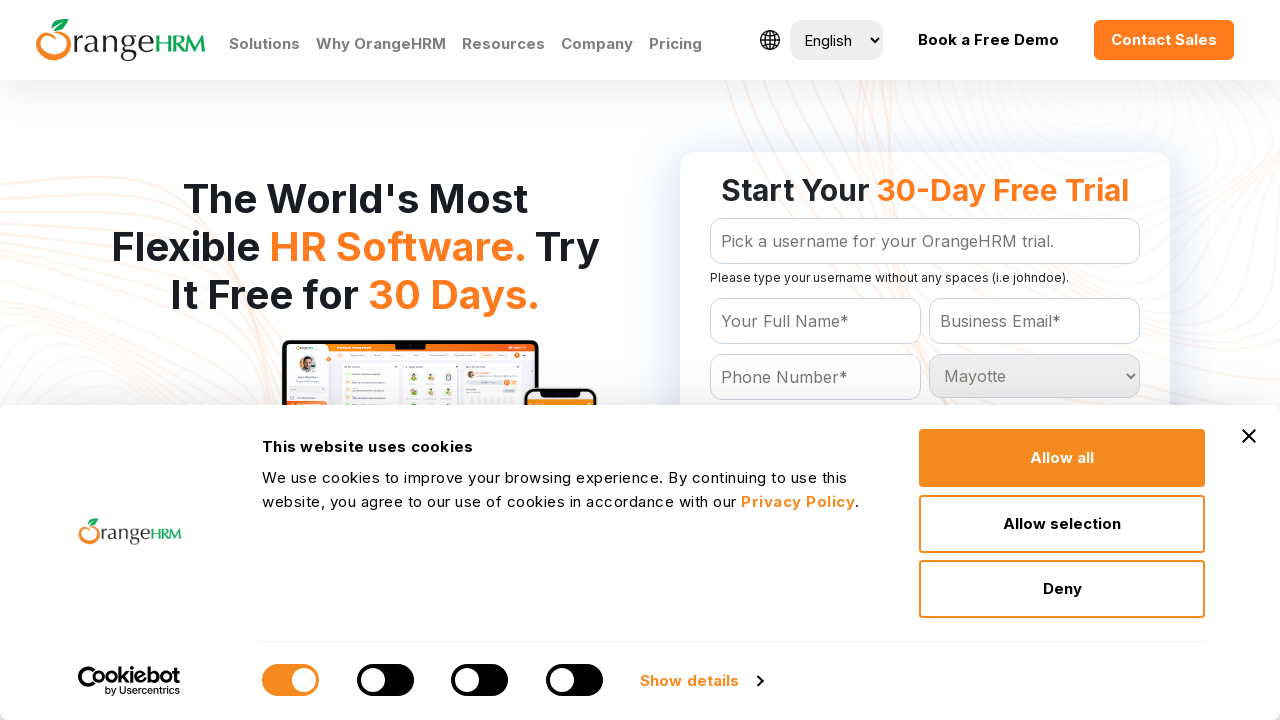

Selected country option at index 135 on #Form_getForm_Country
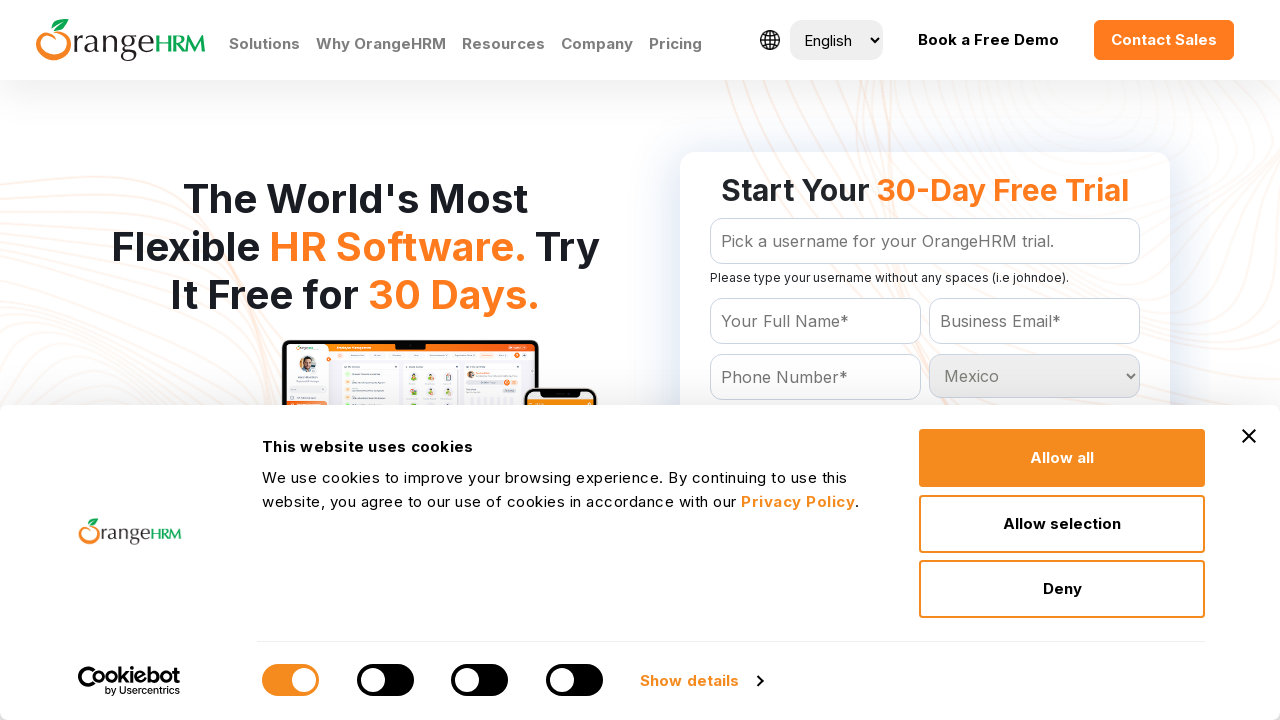

Waited 200ms for selection at index 135 to register
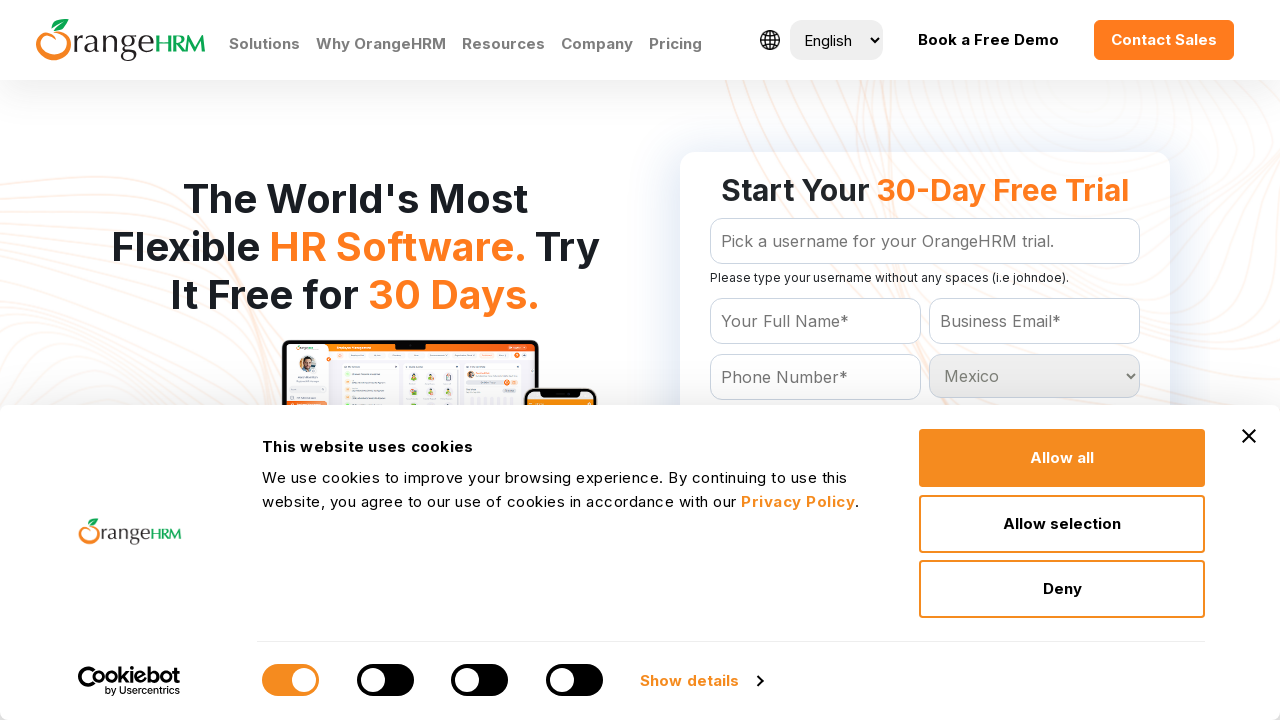

Selected country option at index 136 on #Form_getForm_Country
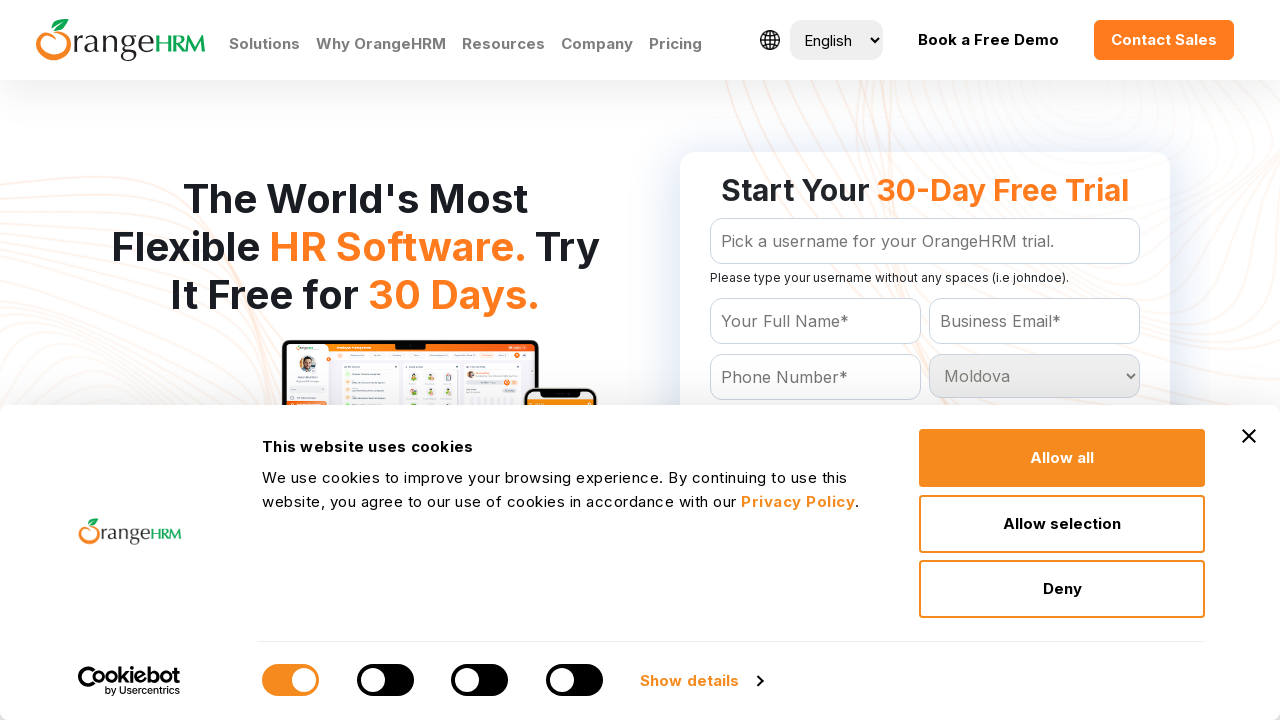

Waited 200ms for selection at index 136 to register
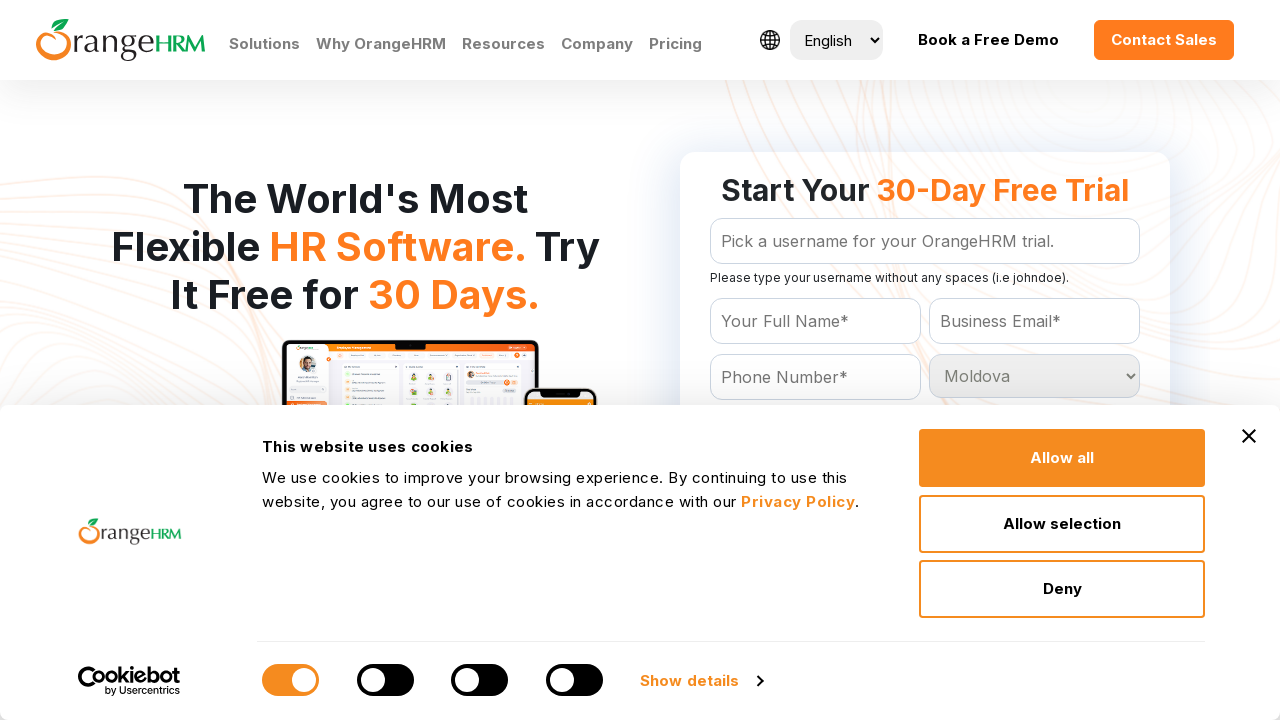

Selected country option at index 137 on #Form_getForm_Country
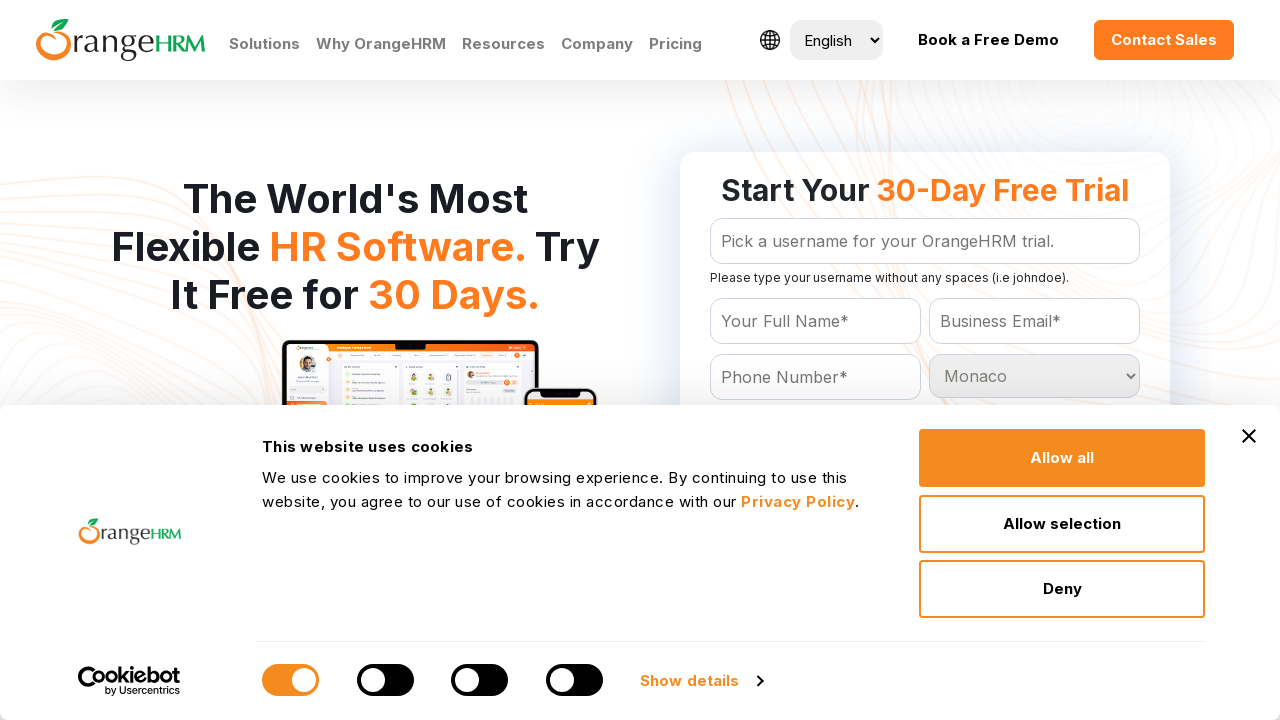

Waited 200ms for selection at index 137 to register
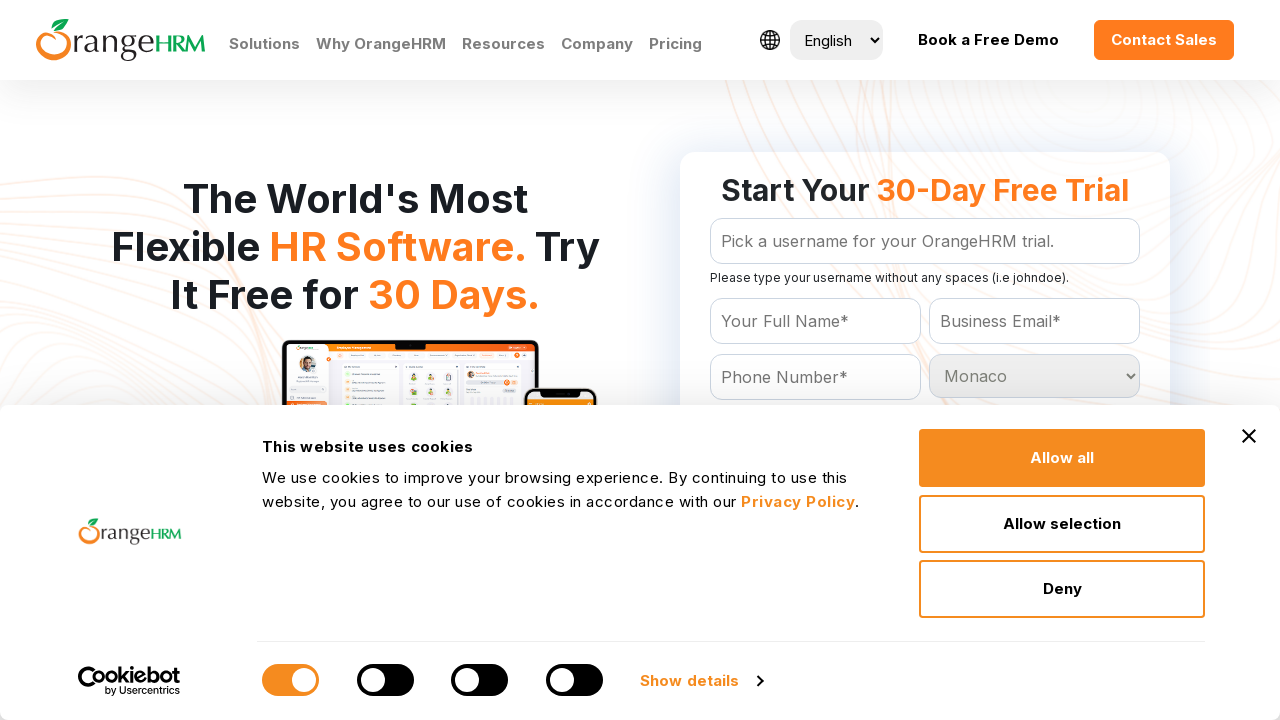

Selected country option at index 138 on #Form_getForm_Country
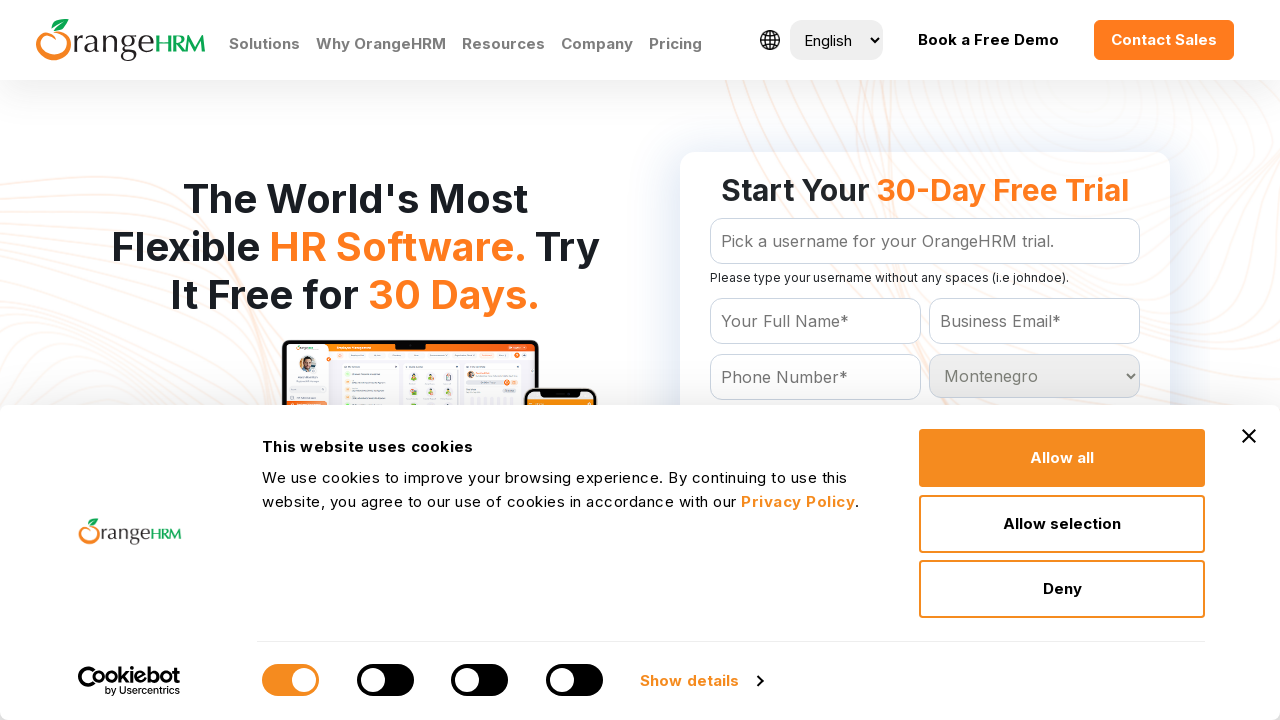

Waited 200ms for selection at index 138 to register
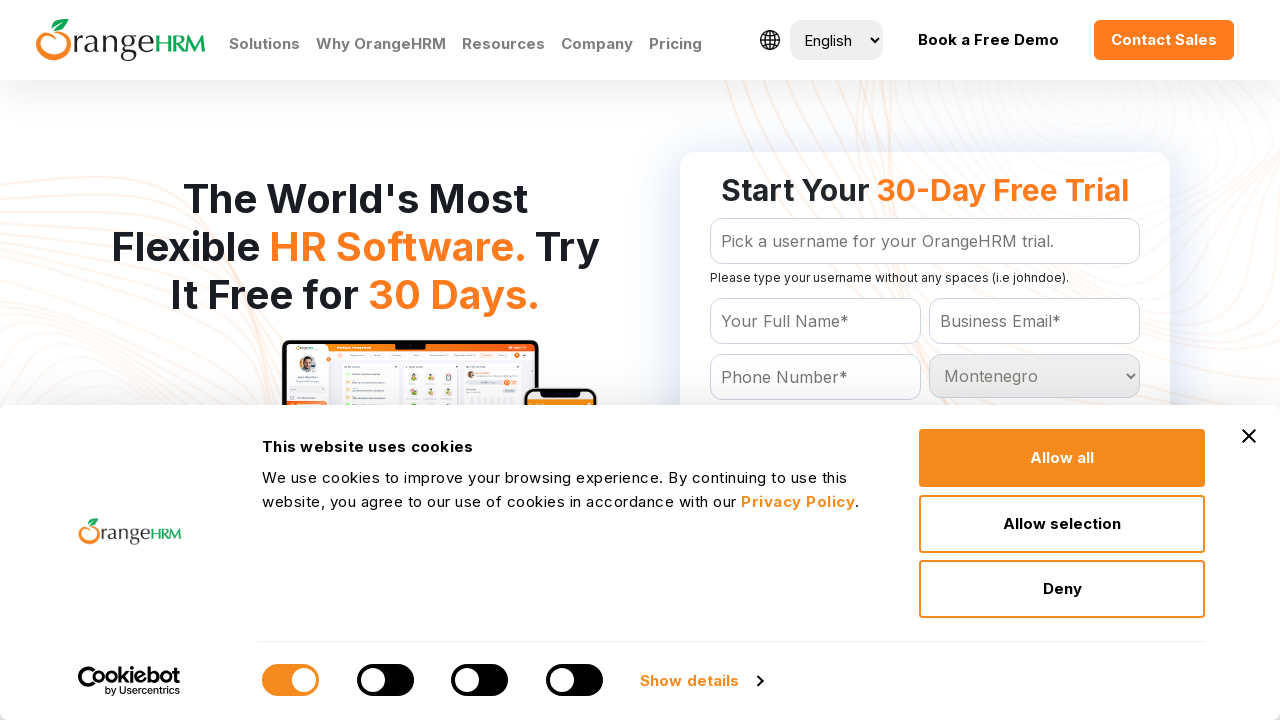

Selected country option at index 139 on #Form_getForm_Country
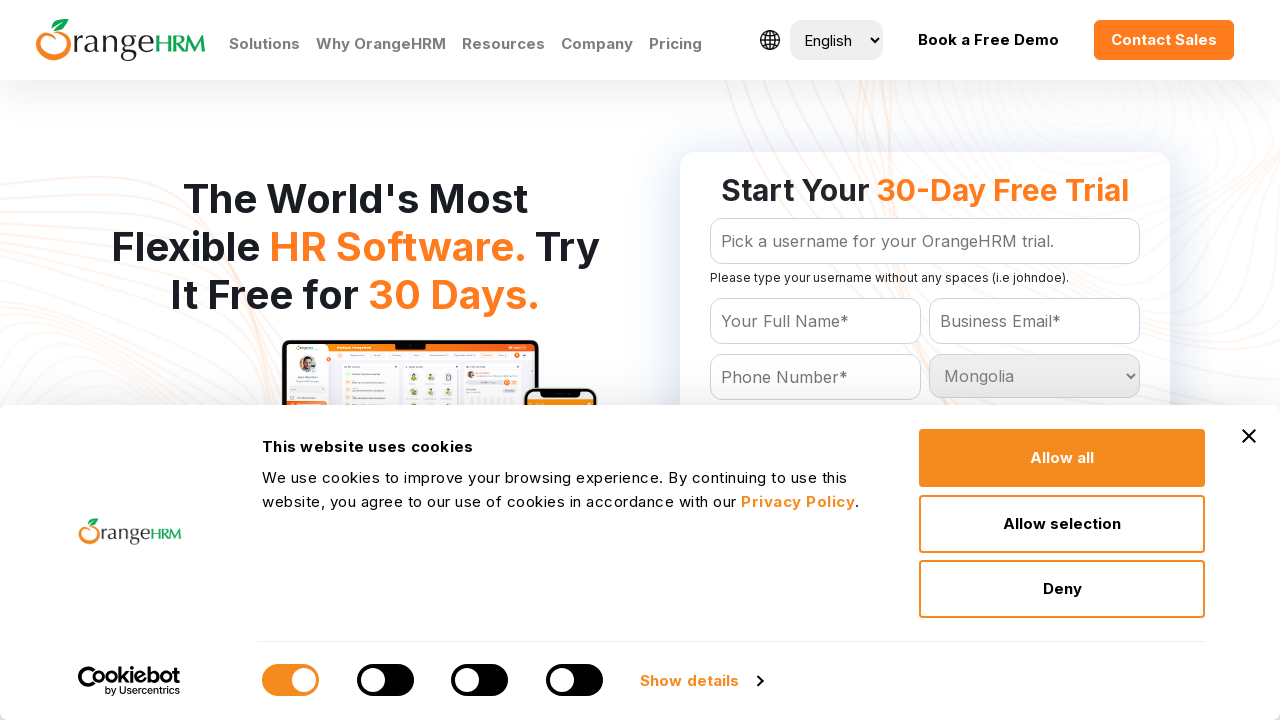

Waited 200ms for selection at index 139 to register
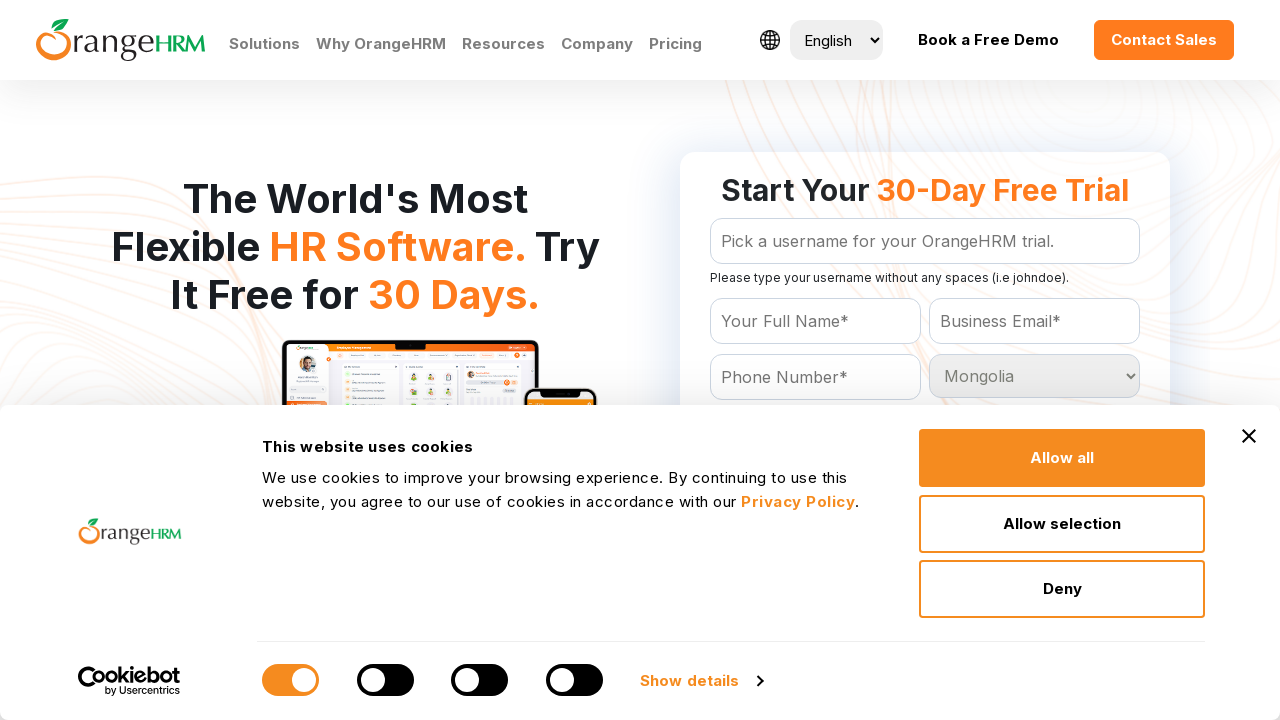

Selected country option at index 140 on #Form_getForm_Country
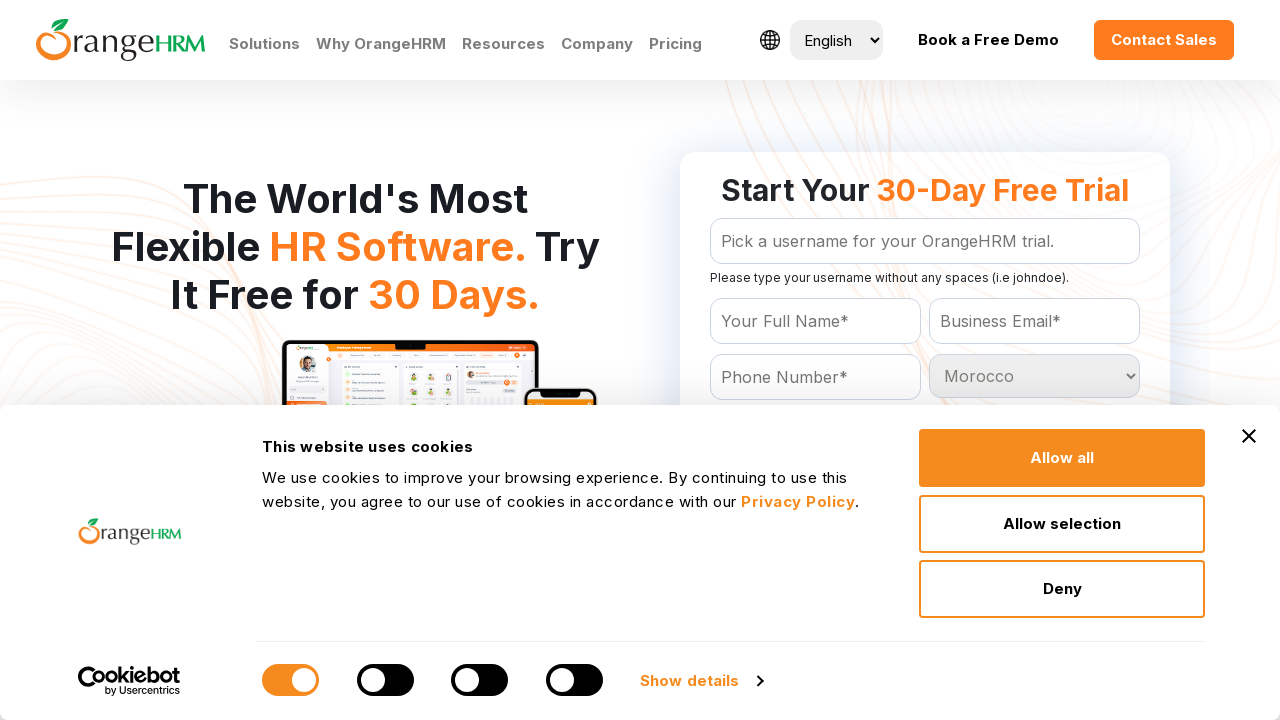

Waited 200ms for selection at index 140 to register
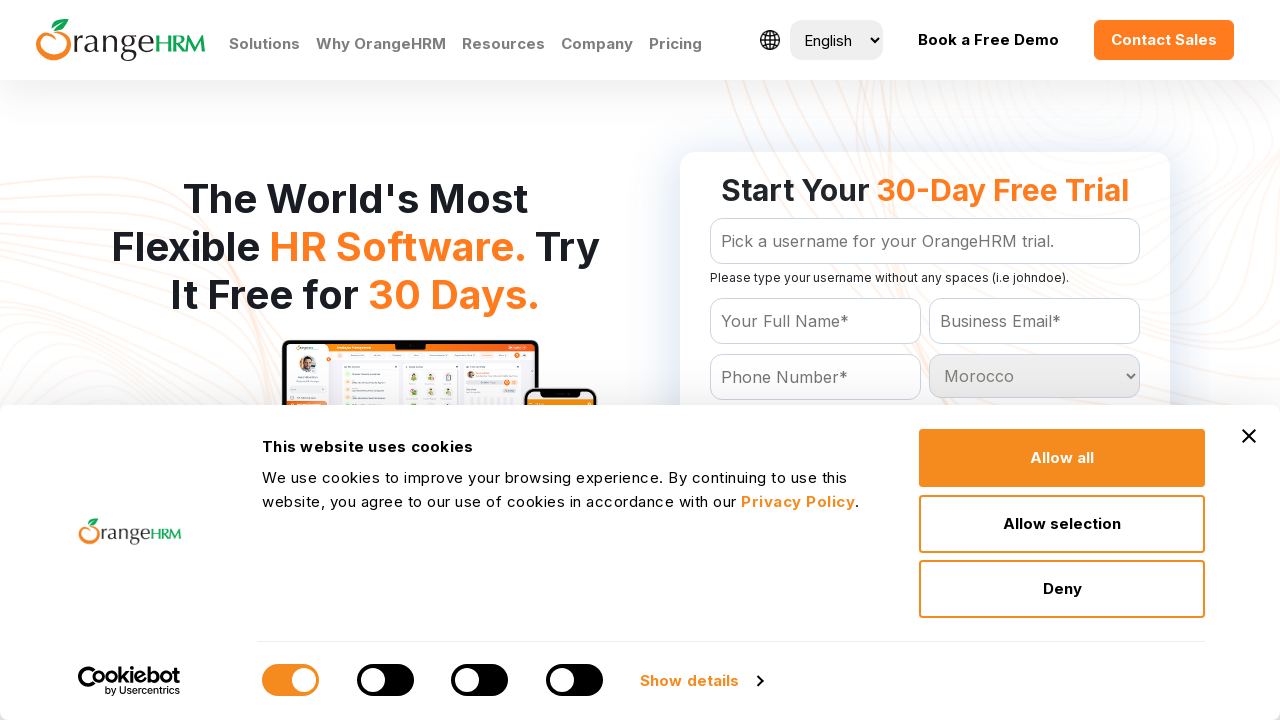

Selected country option at index 141 on #Form_getForm_Country
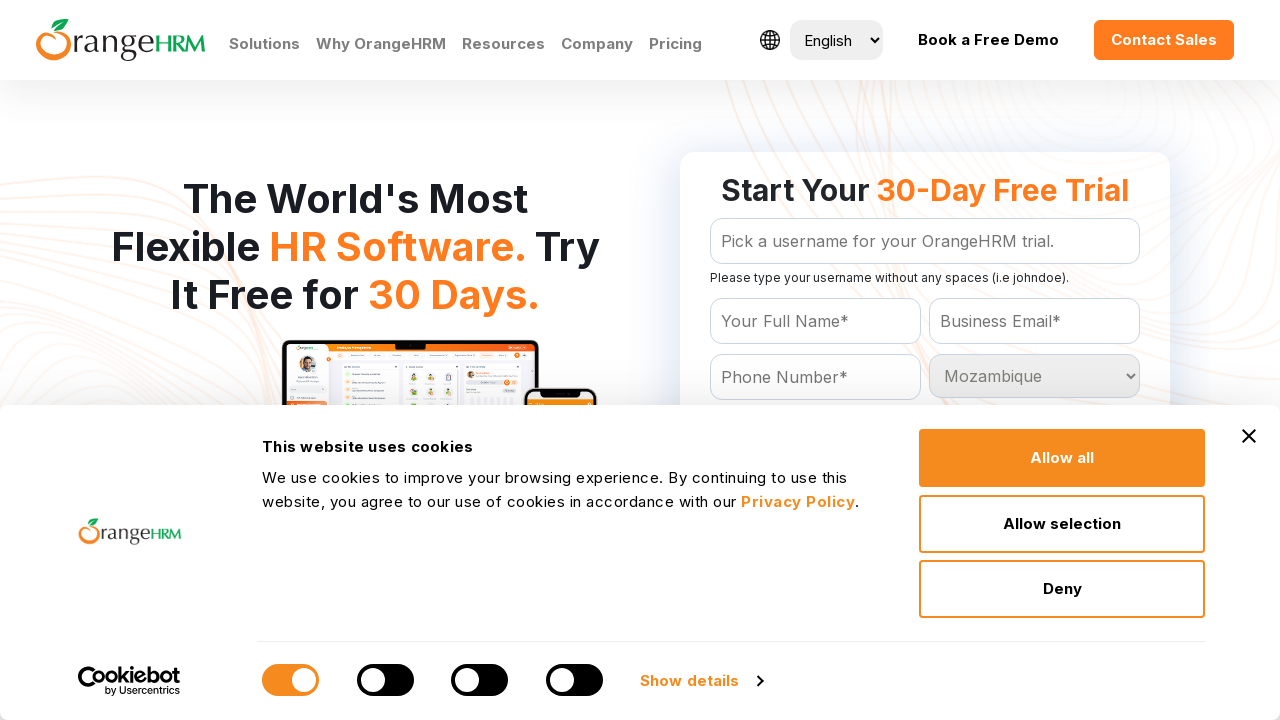

Waited 200ms for selection at index 141 to register
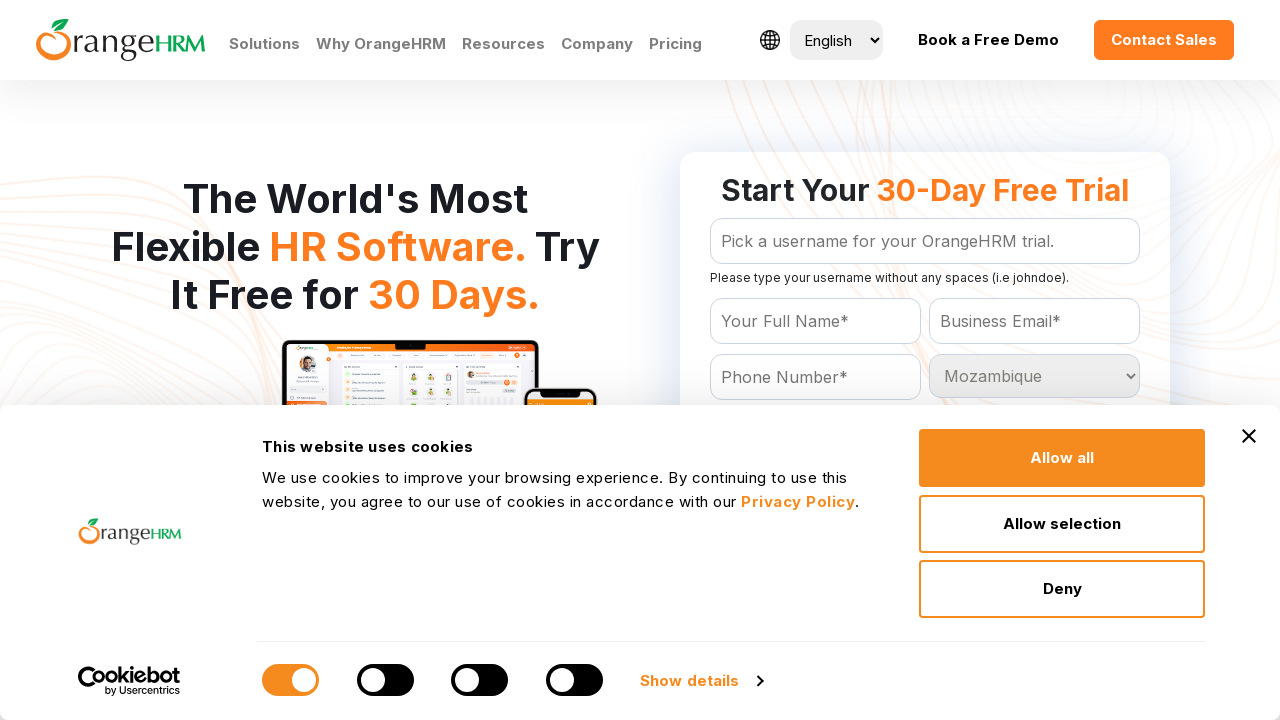

Selected country option at index 142 on #Form_getForm_Country
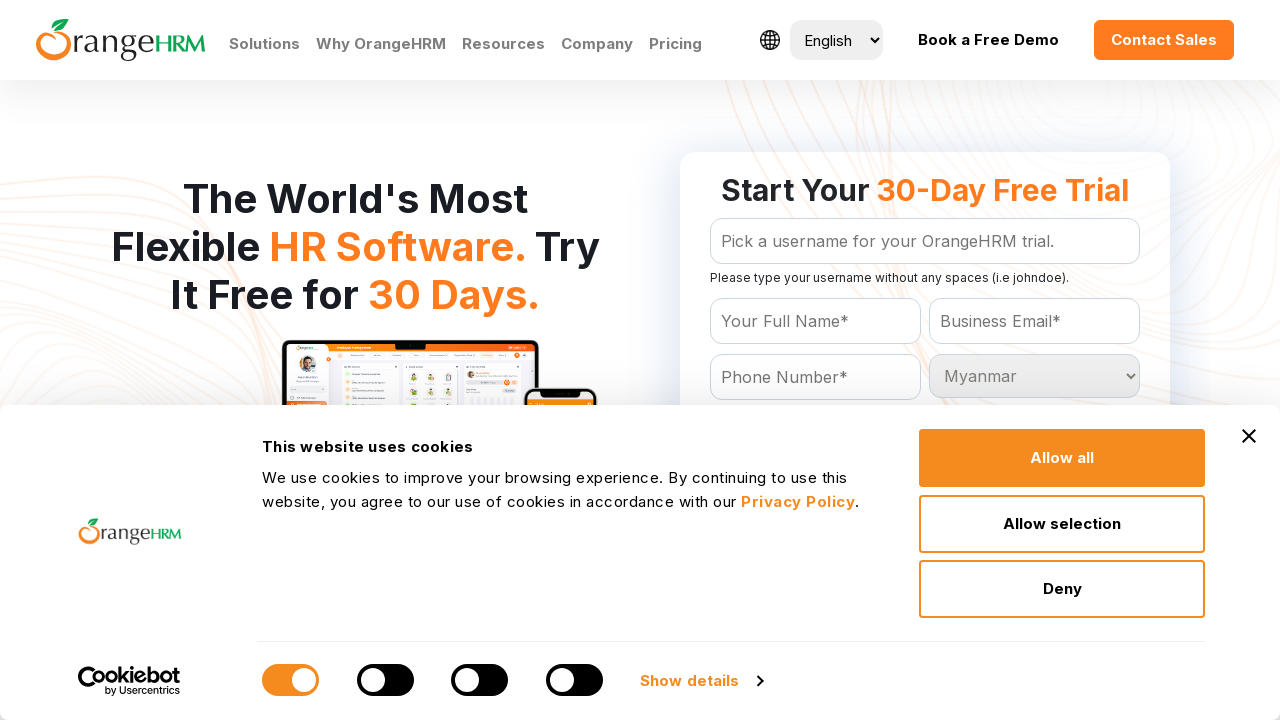

Waited 200ms for selection at index 142 to register
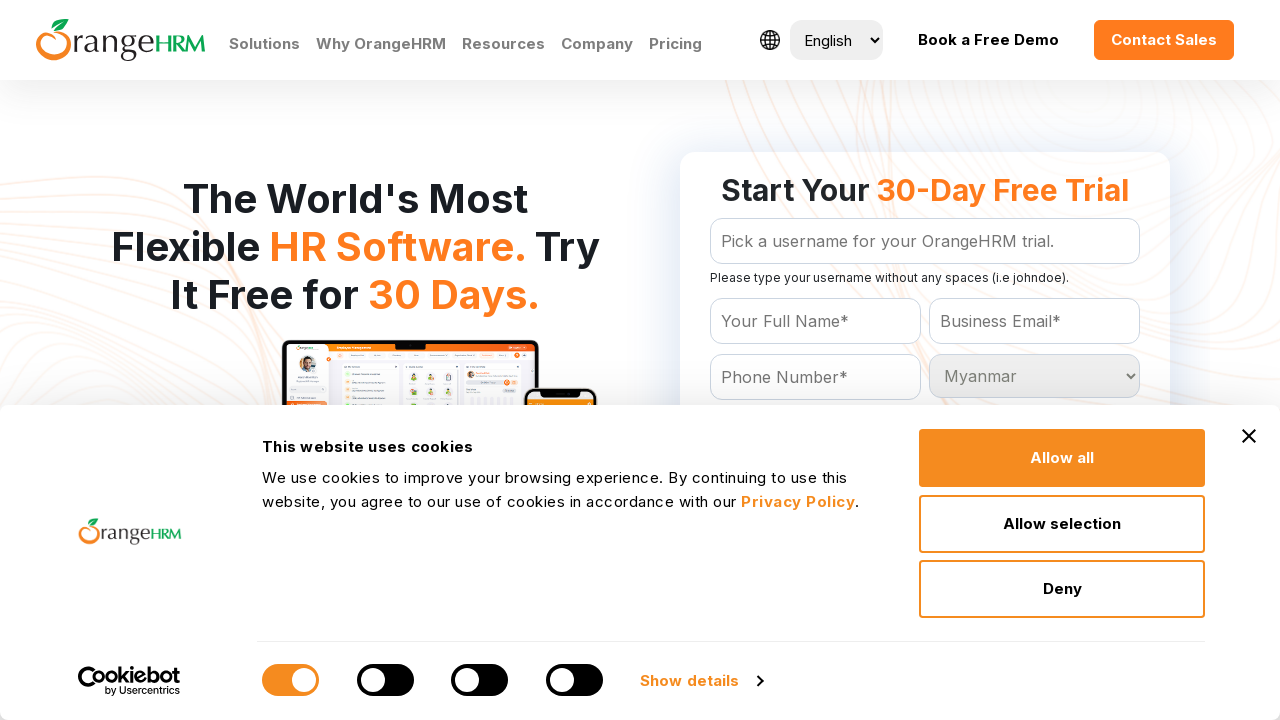

Selected country option at index 143 on #Form_getForm_Country
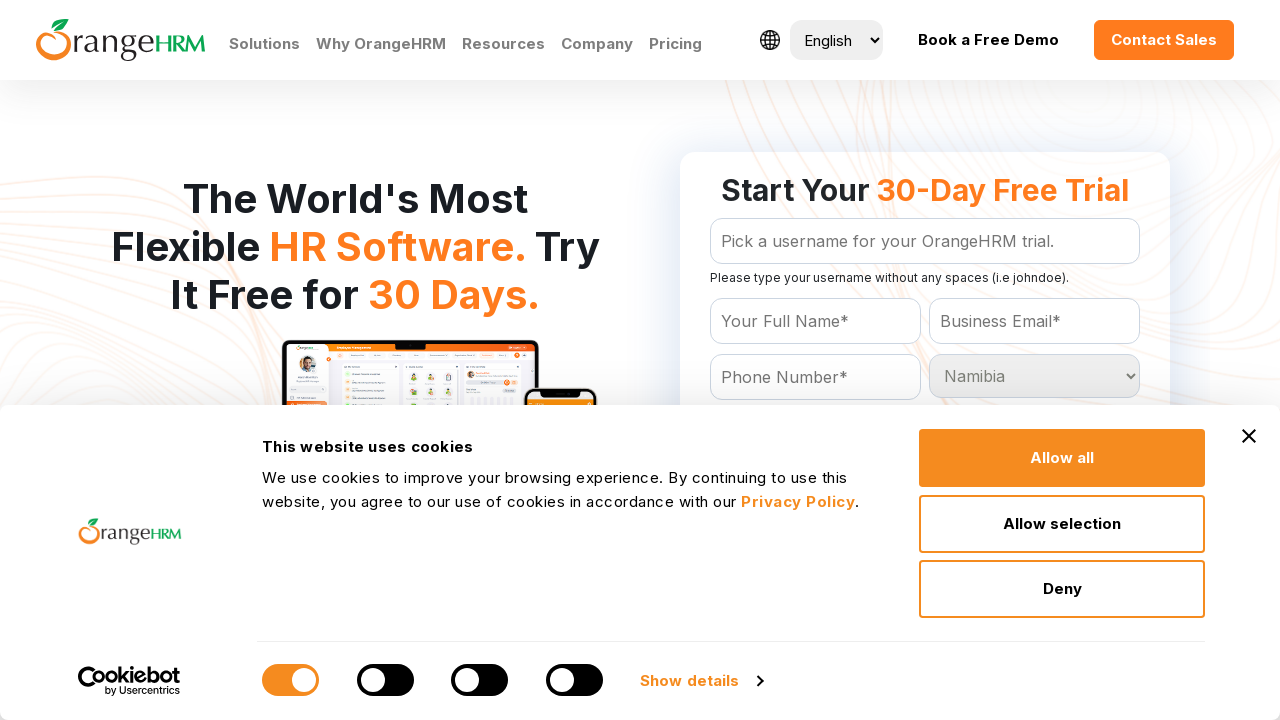

Waited 200ms for selection at index 143 to register
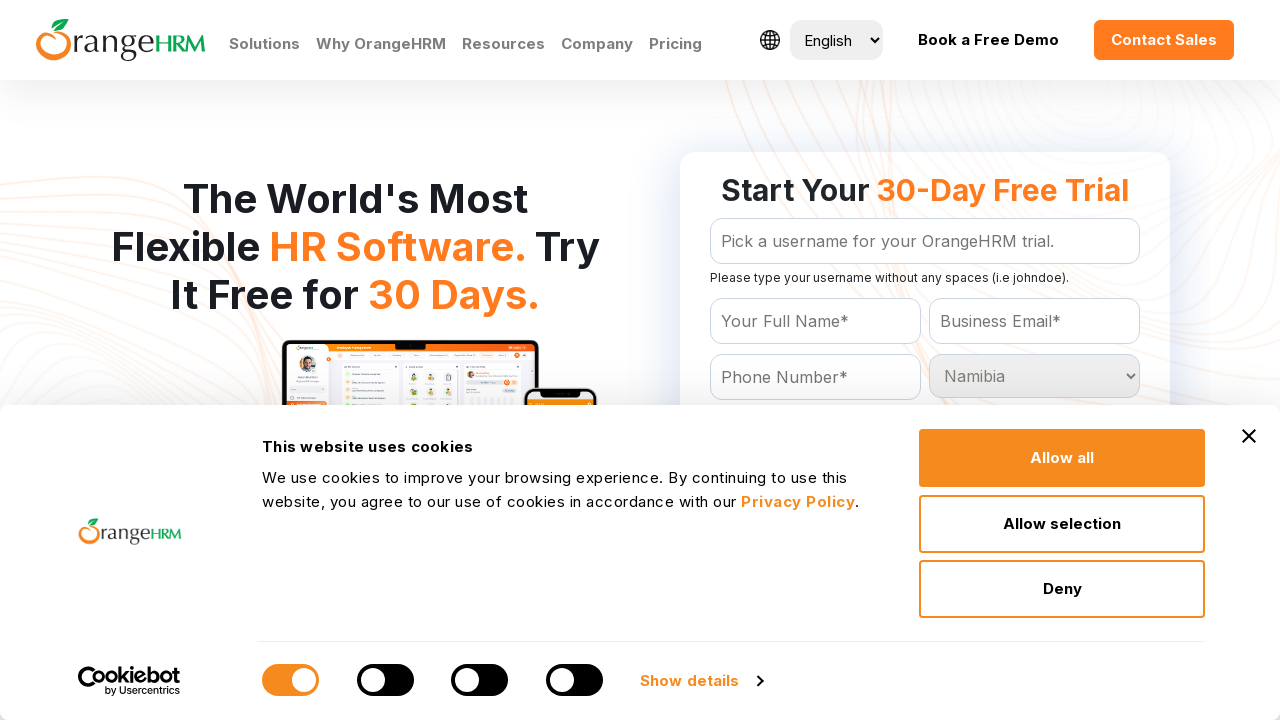

Selected country option at index 144 on #Form_getForm_Country
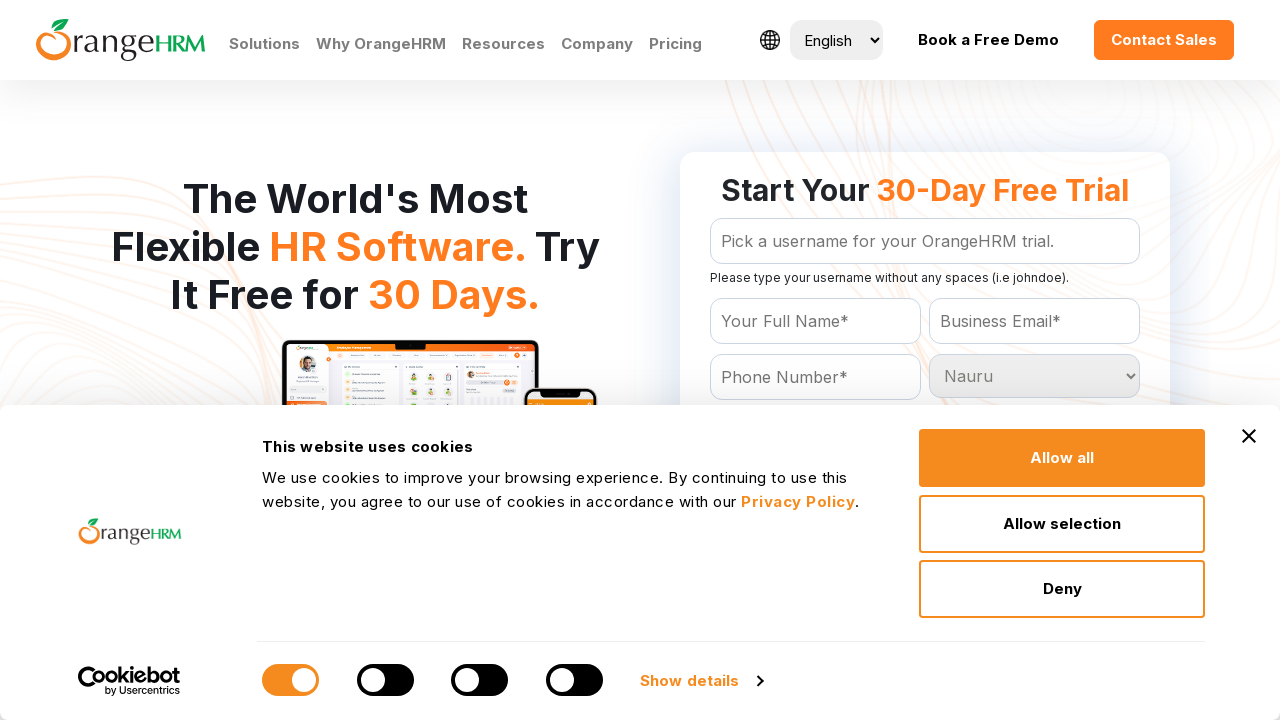

Waited 200ms for selection at index 144 to register
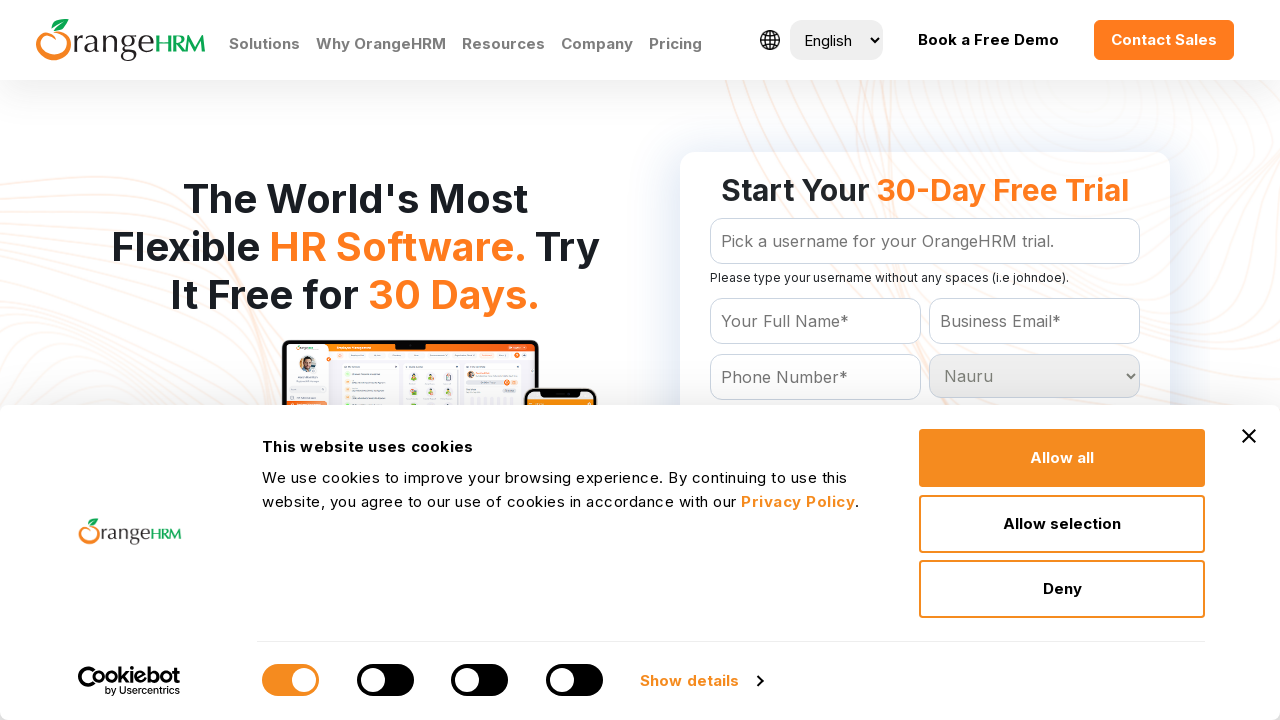

Selected country option at index 145 on #Form_getForm_Country
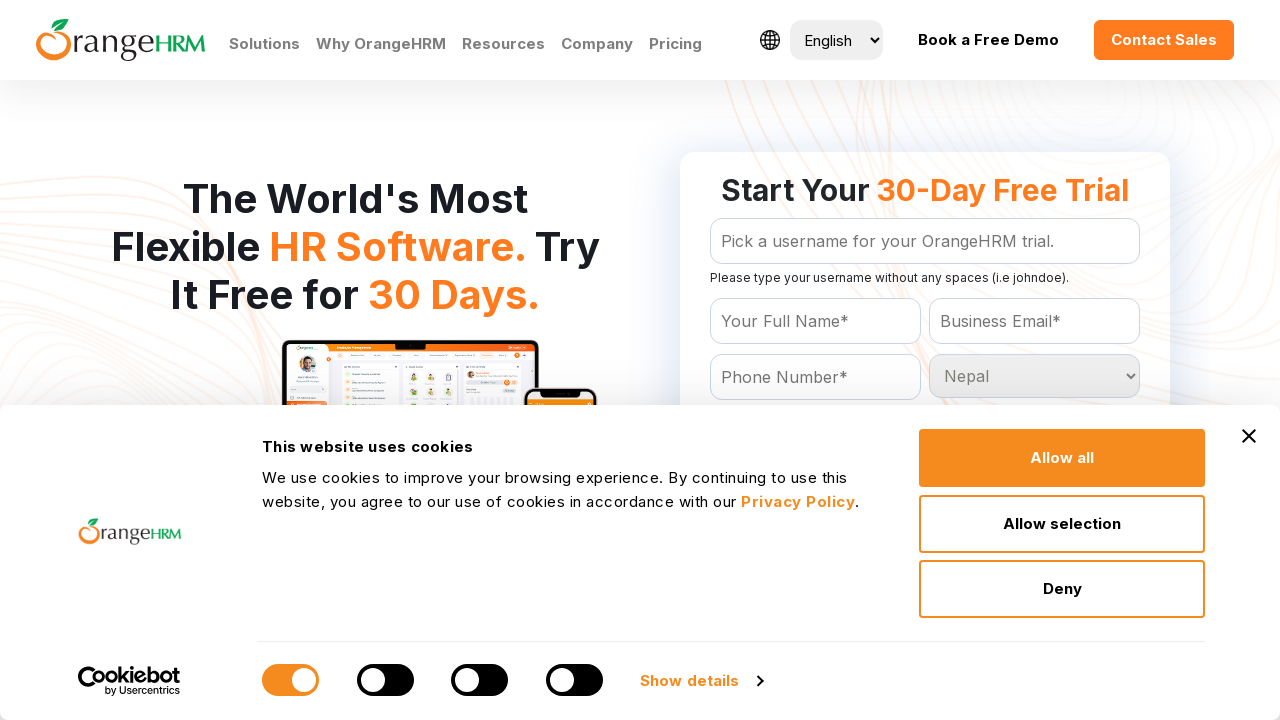

Waited 200ms for selection at index 145 to register
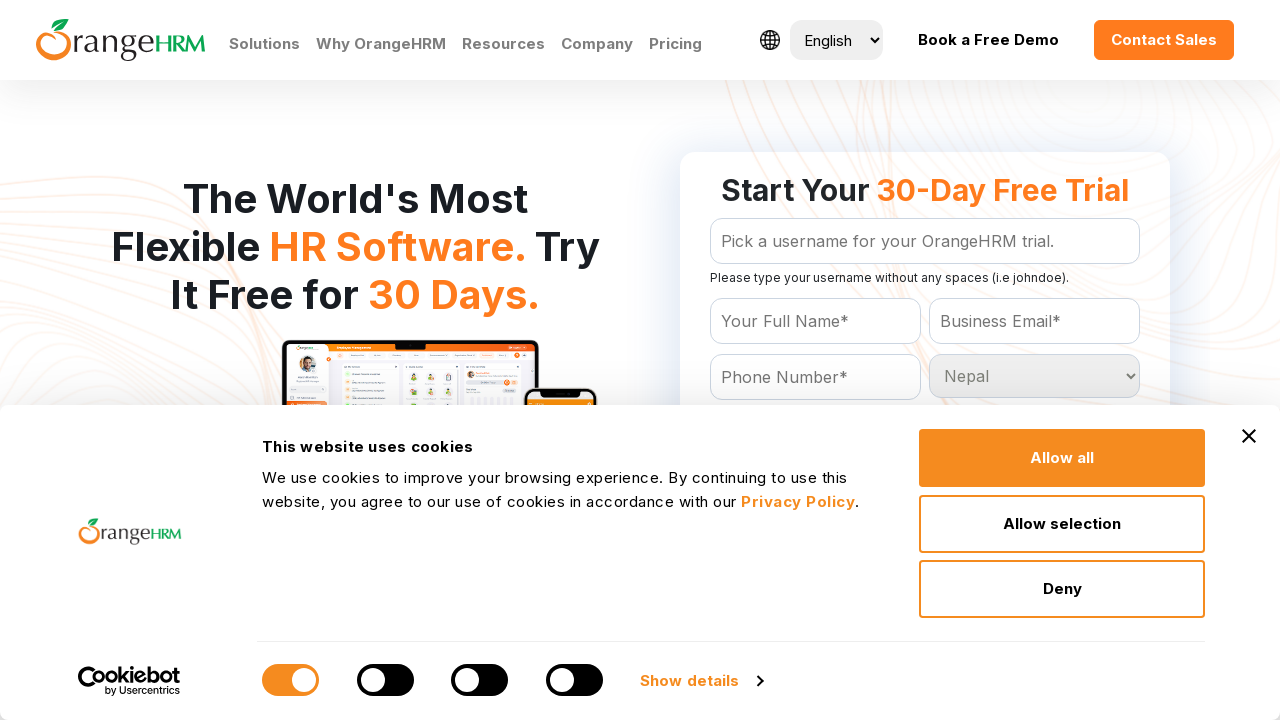

Selected country option at index 146 on #Form_getForm_Country
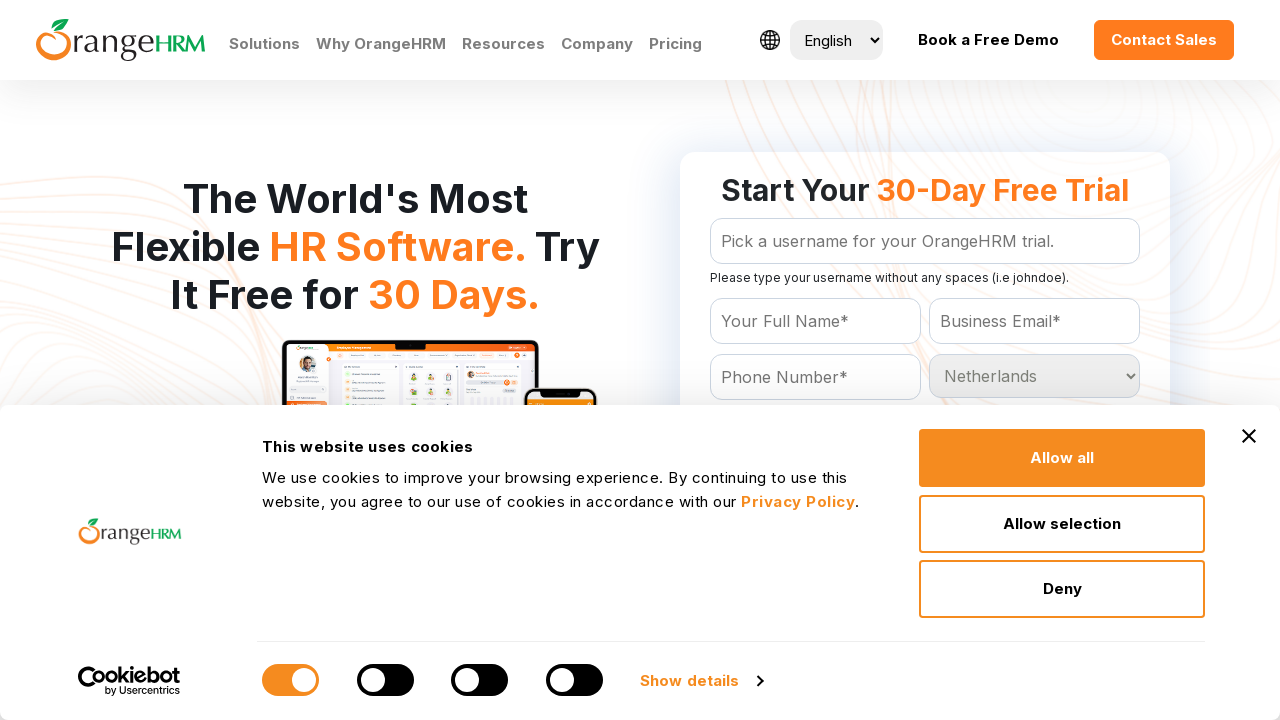

Waited 200ms for selection at index 146 to register
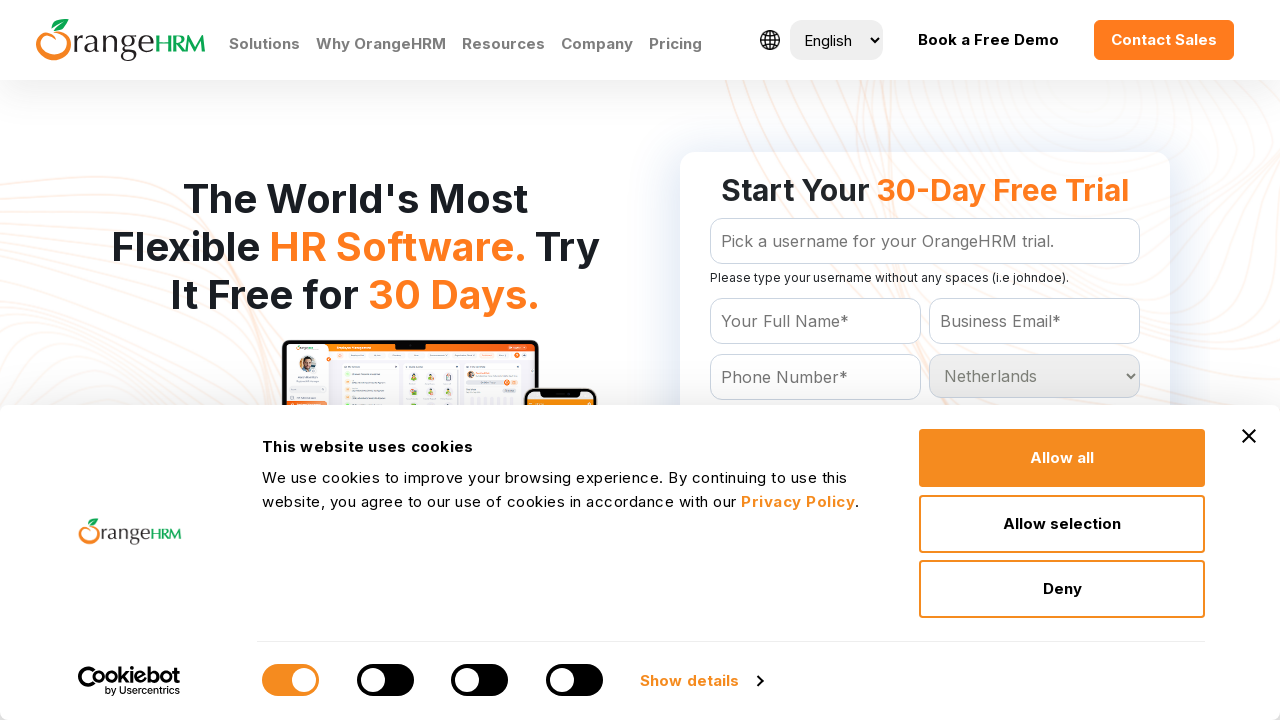

Selected country option at index 147 on #Form_getForm_Country
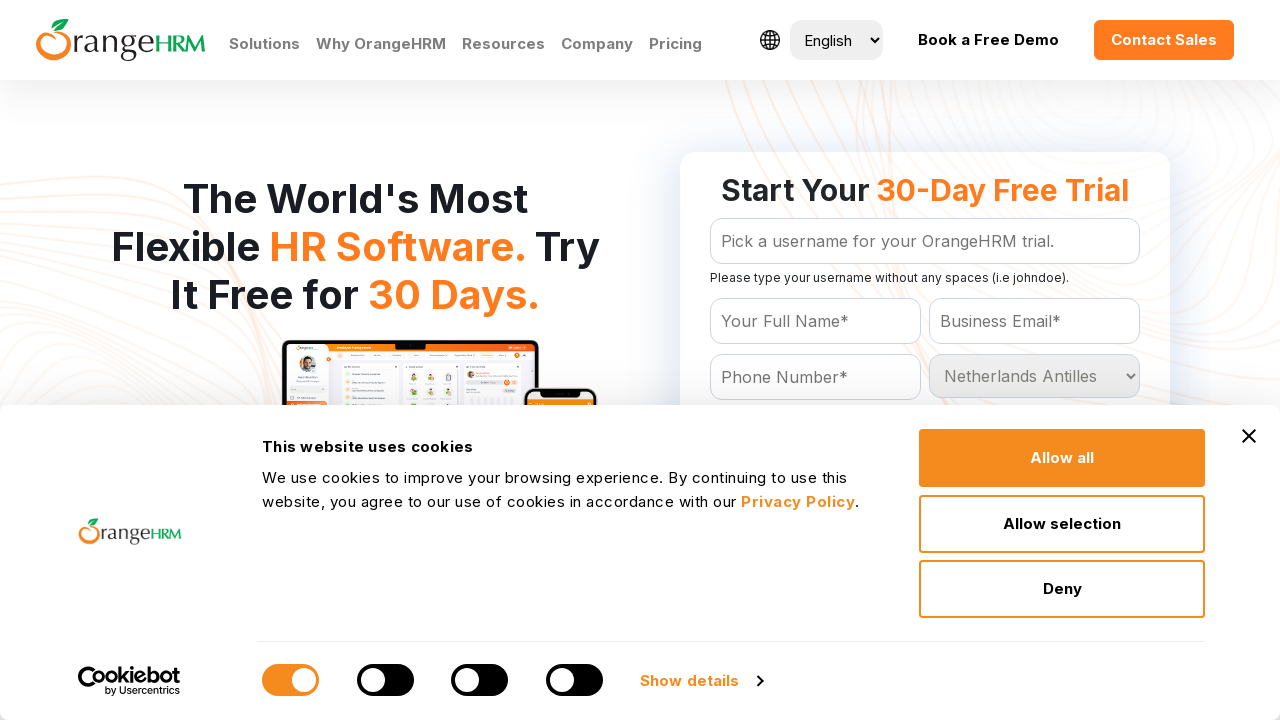

Waited 200ms for selection at index 147 to register
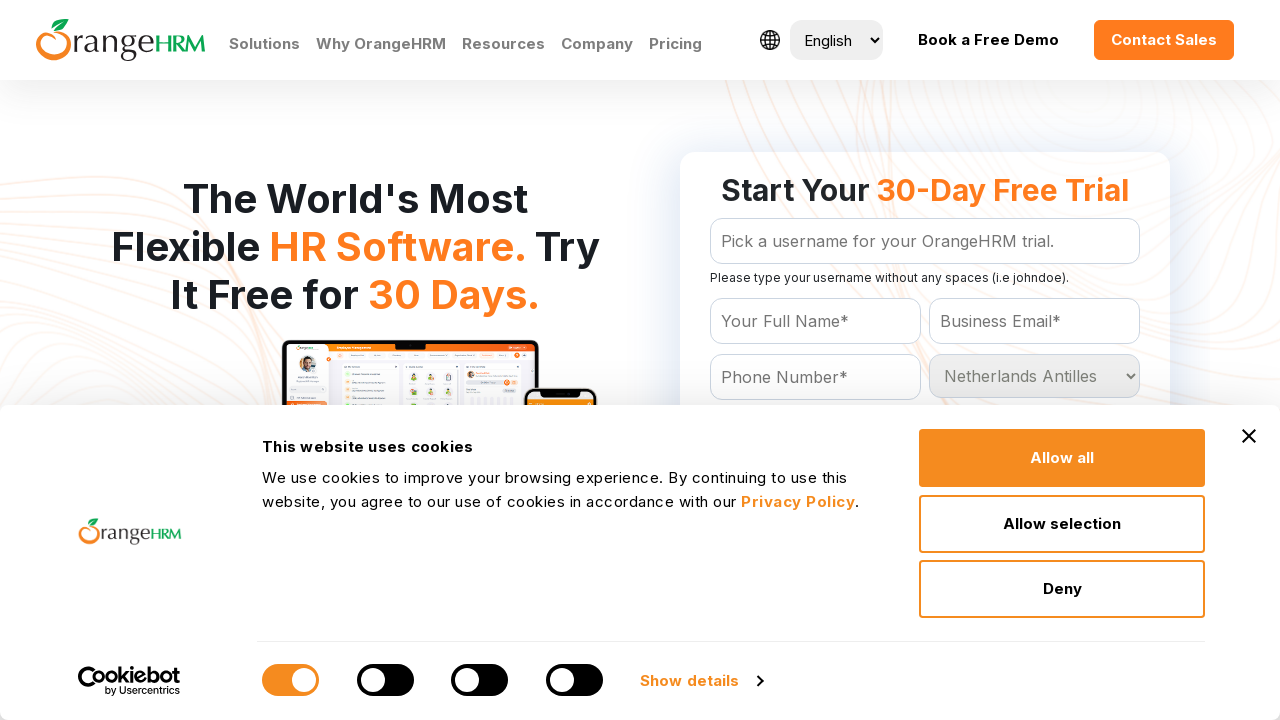

Selected country option at index 148 on #Form_getForm_Country
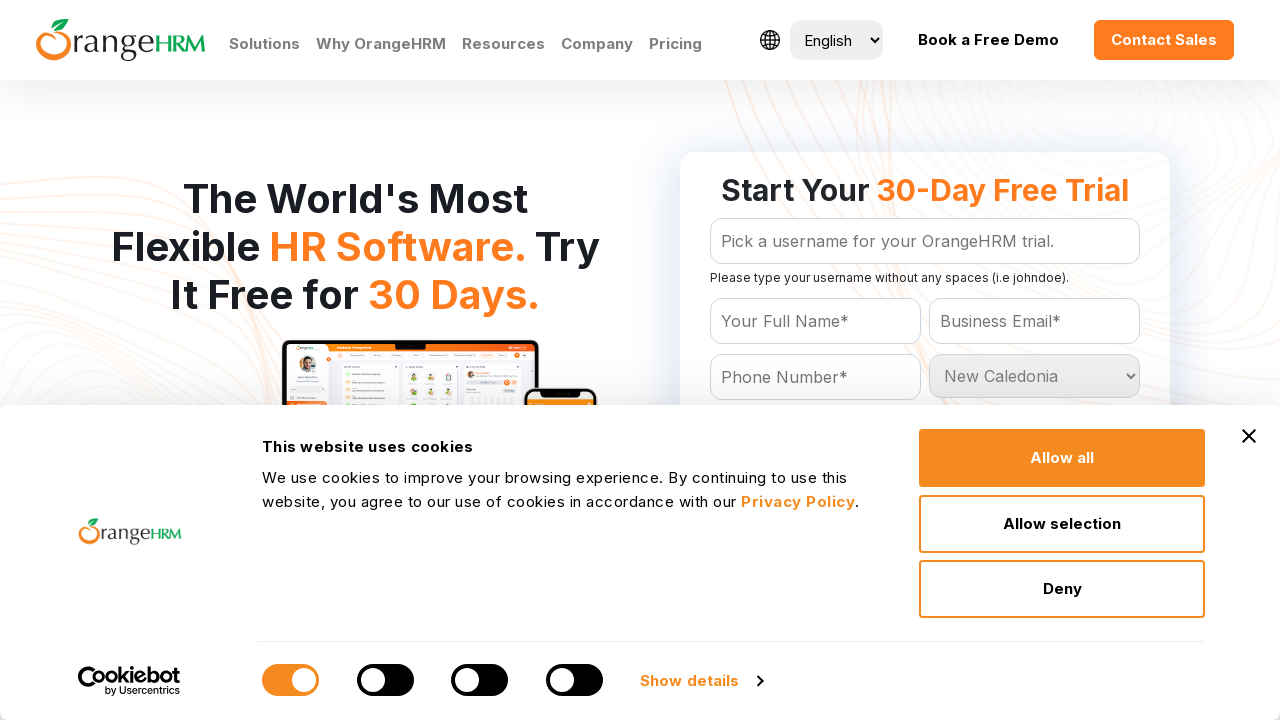

Waited 200ms for selection at index 148 to register
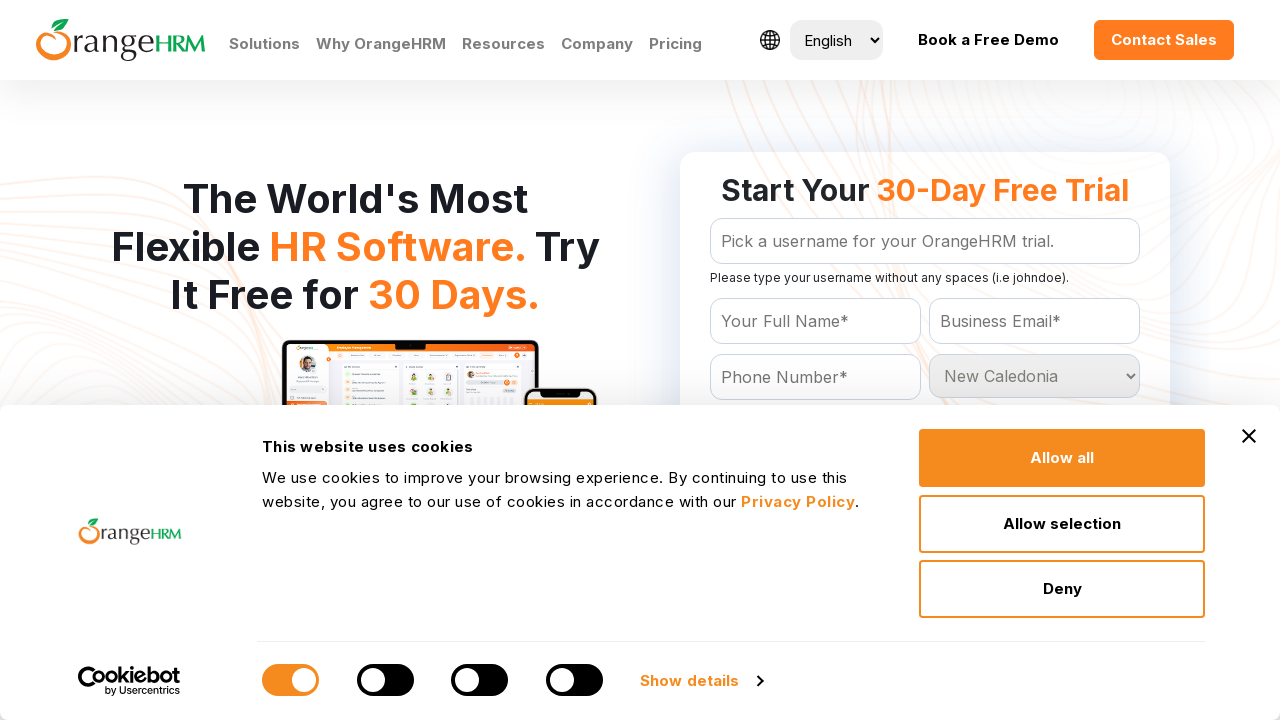

Selected country option at index 149 on #Form_getForm_Country
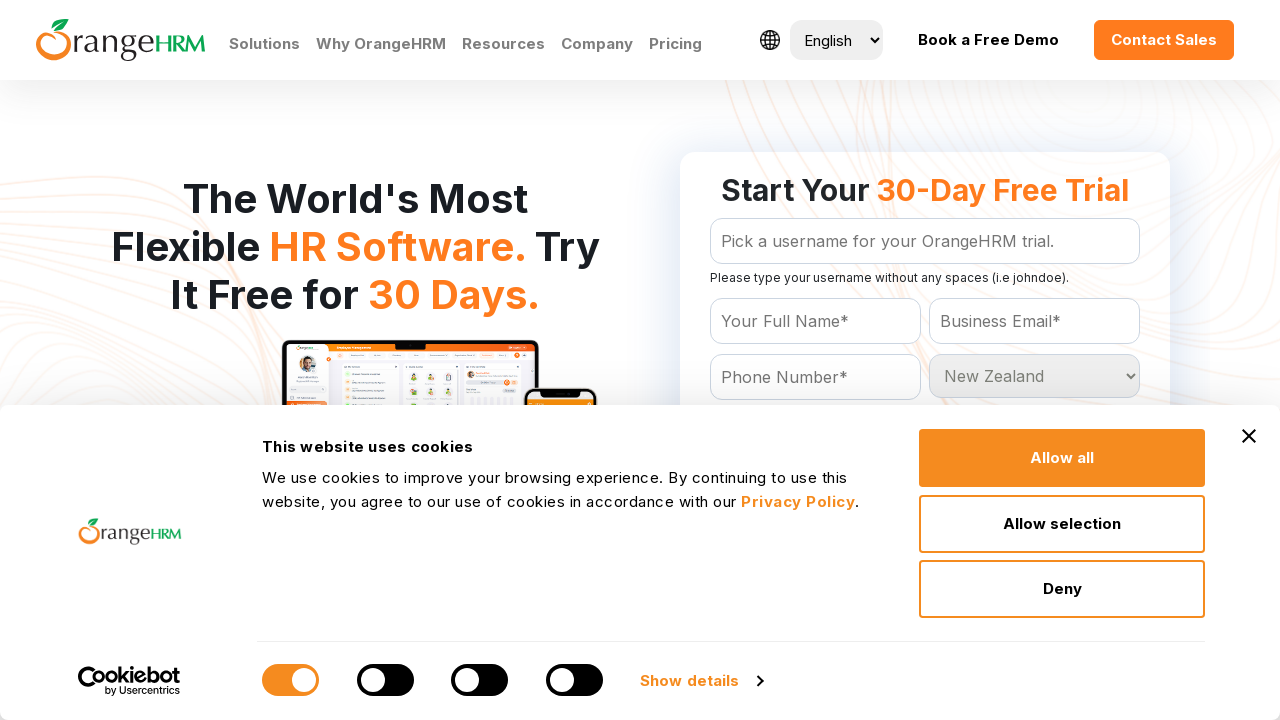

Waited 200ms for selection at index 149 to register
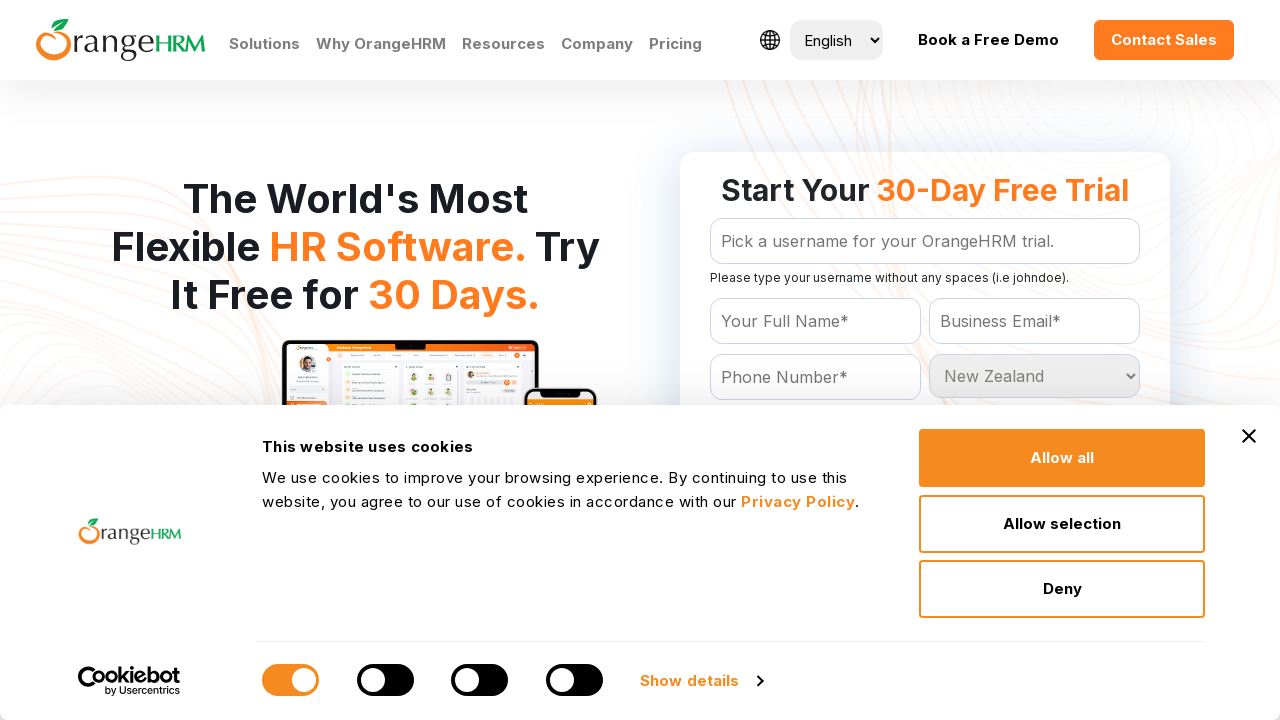

Selected country option at index 150 on #Form_getForm_Country
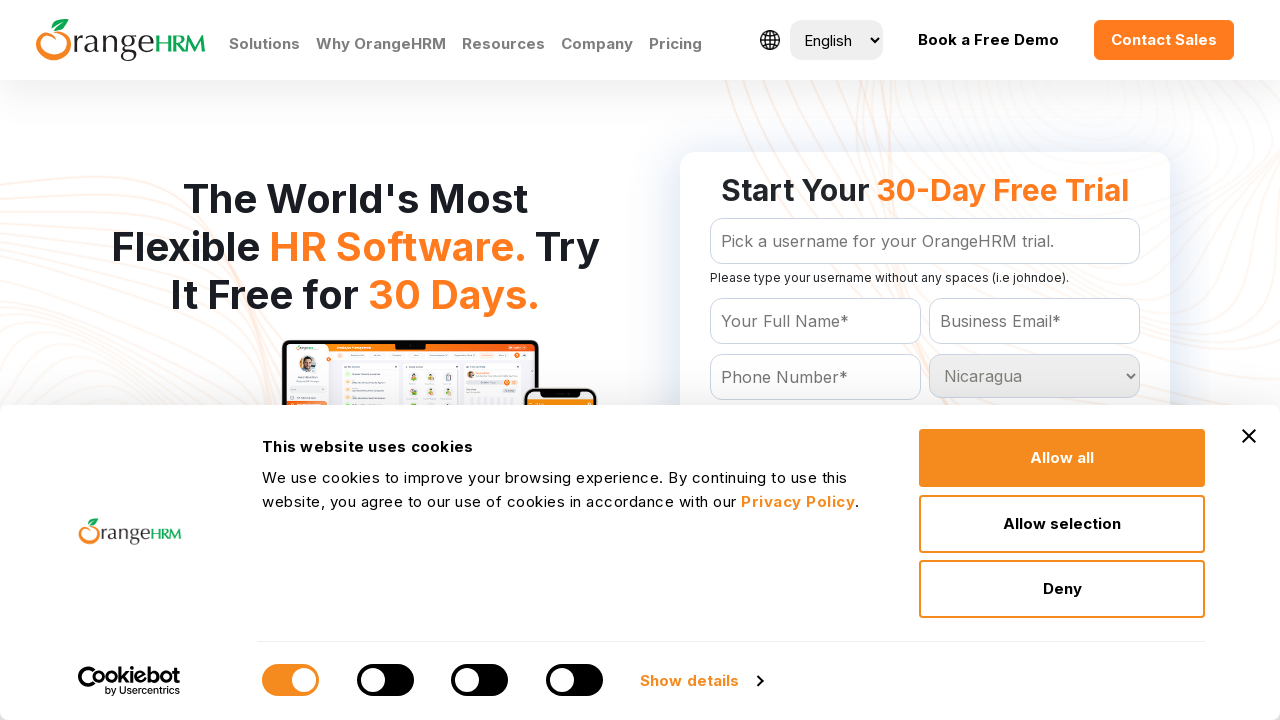

Waited 200ms for selection at index 150 to register
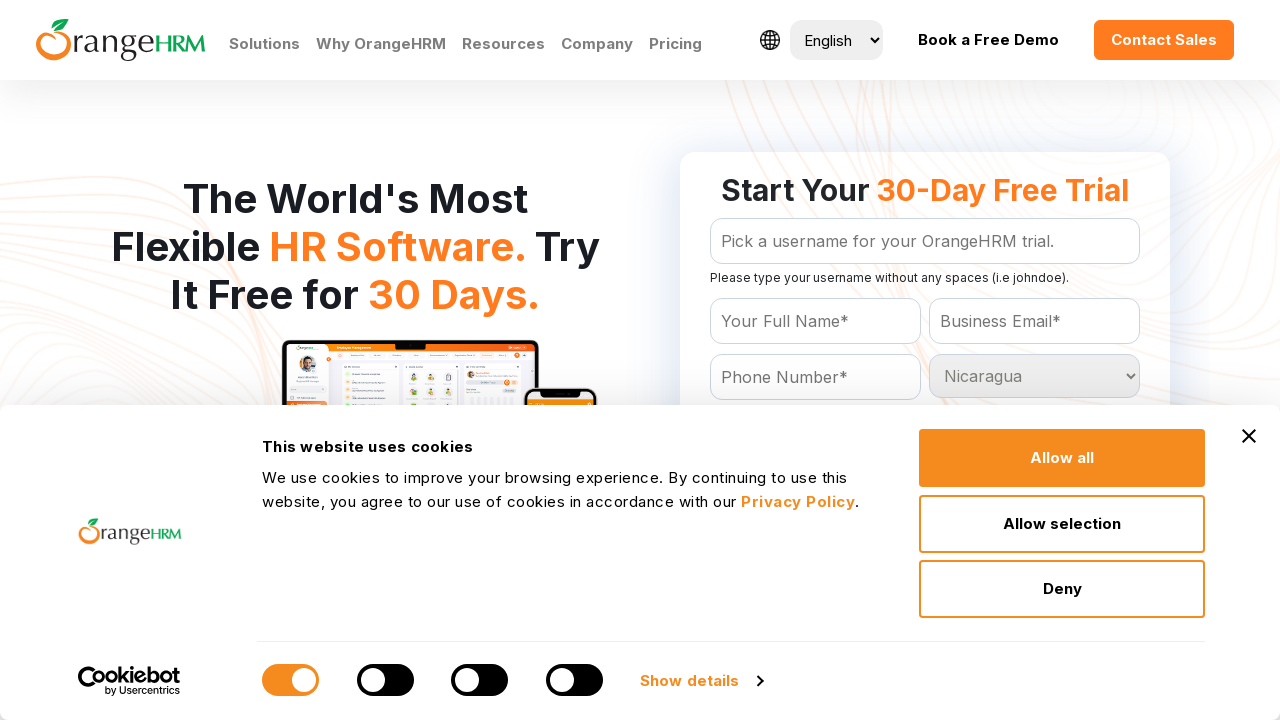

Selected country option at index 151 on #Form_getForm_Country
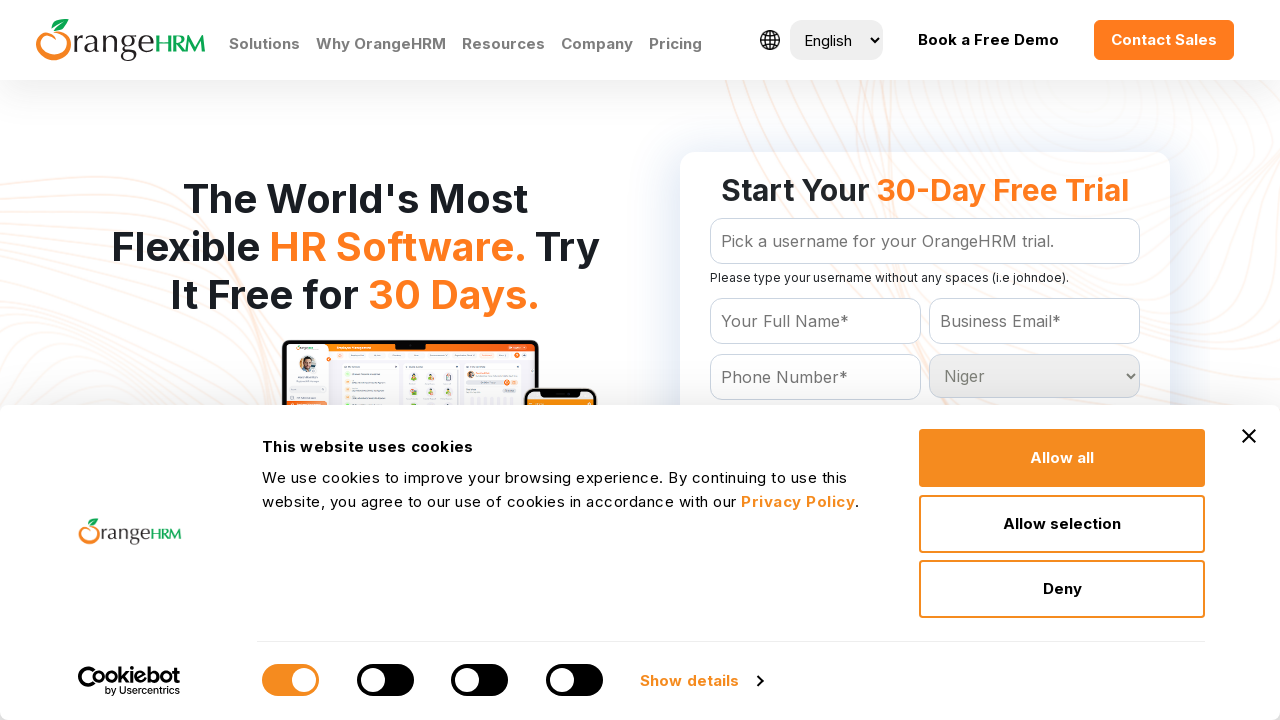

Waited 200ms for selection at index 151 to register
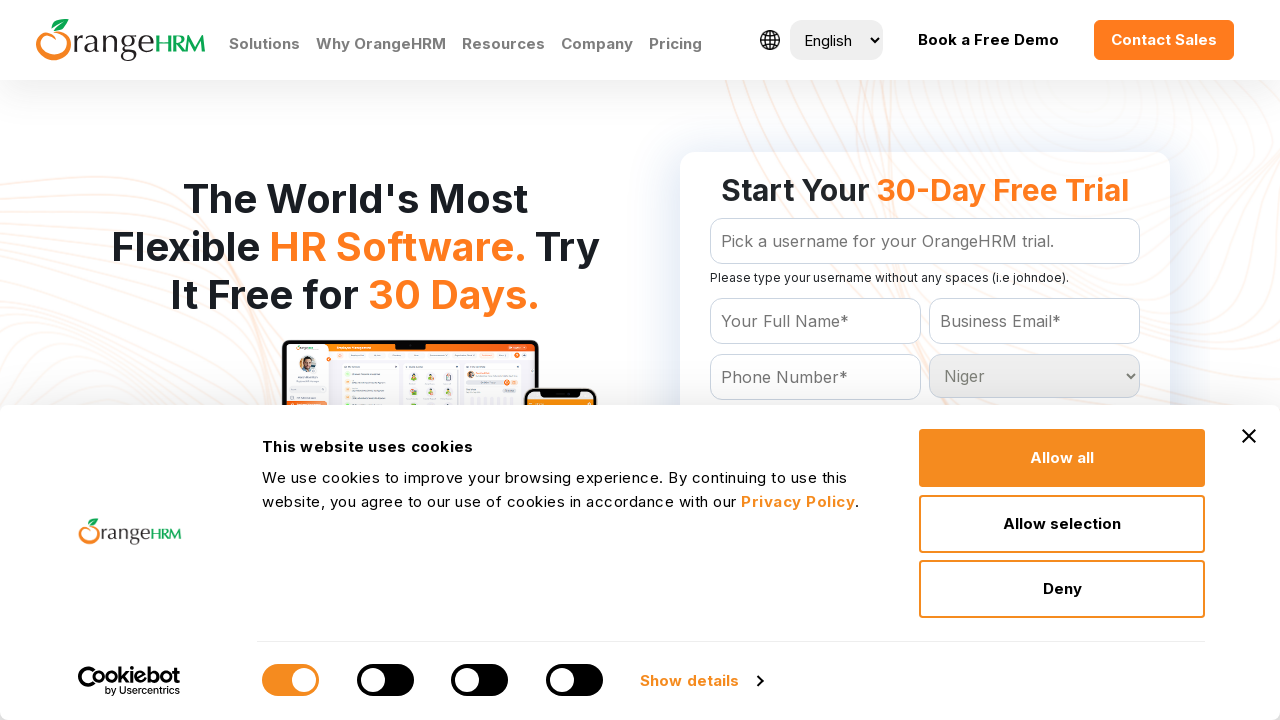

Selected country option at index 152 on #Form_getForm_Country
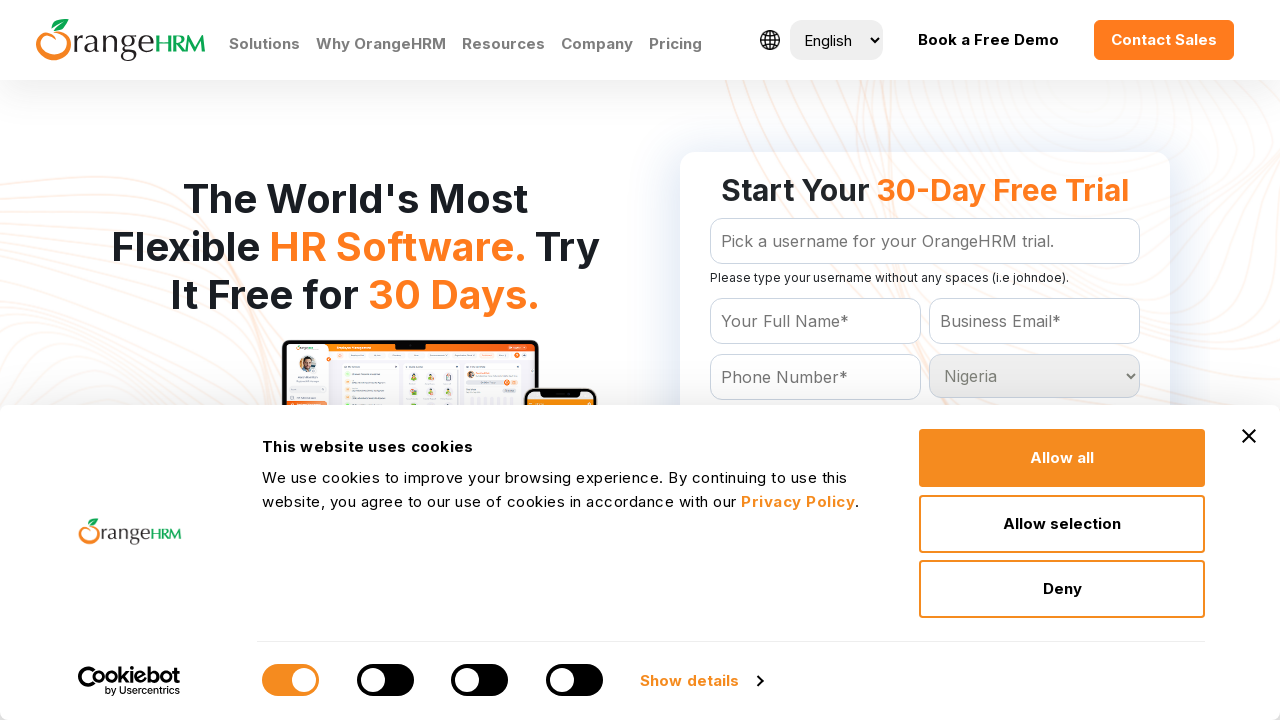

Waited 200ms for selection at index 152 to register
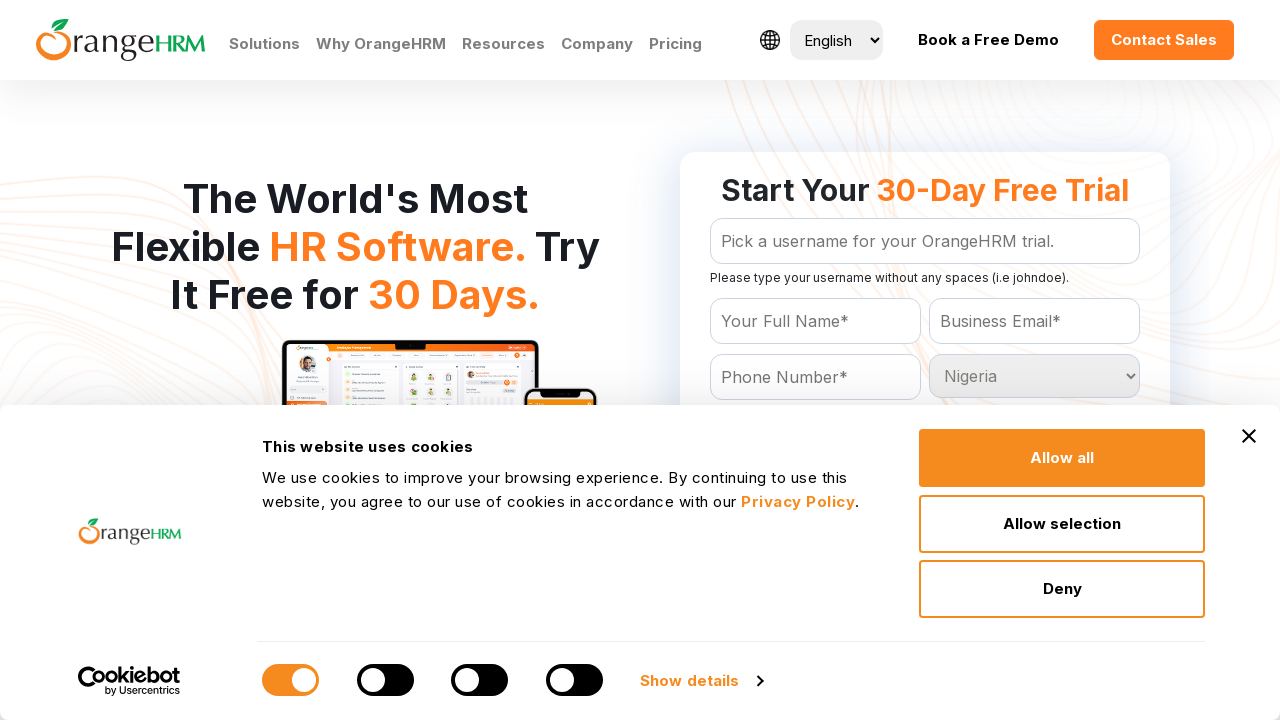

Selected country option at index 153 on #Form_getForm_Country
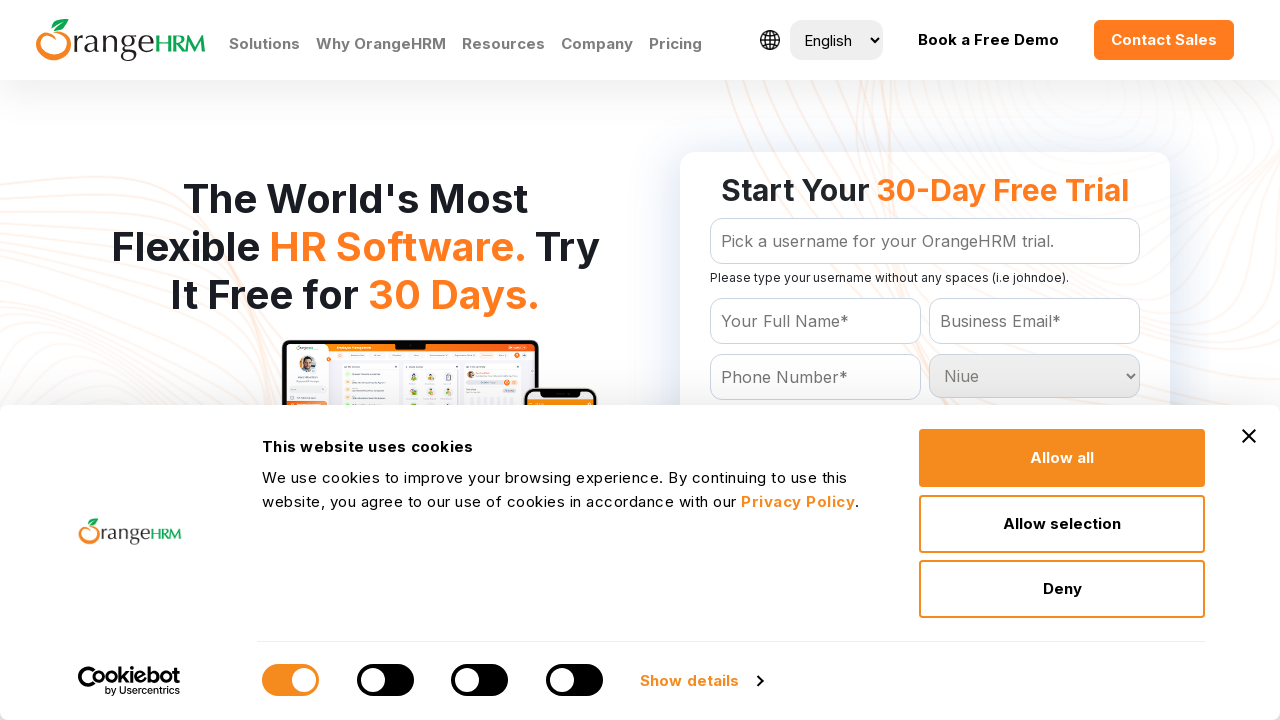

Waited 200ms for selection at index 153 to register
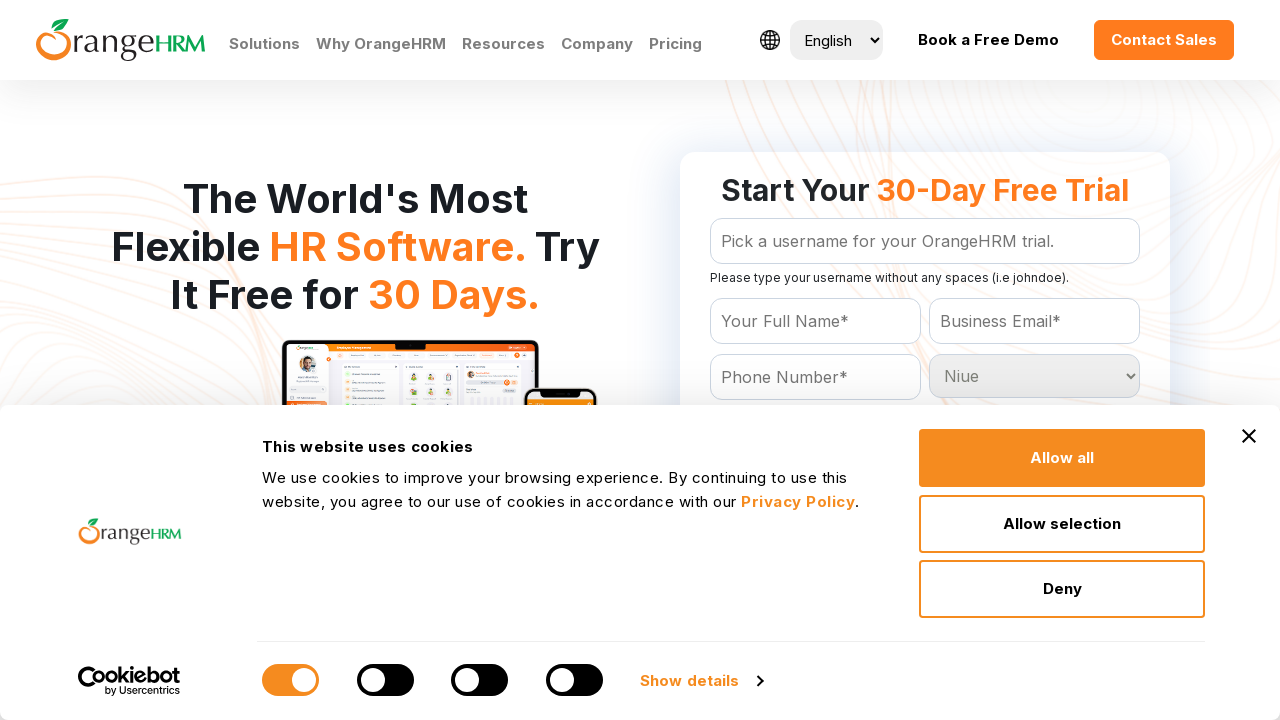

Selected country option at index 154 on #Form_getForm_Country
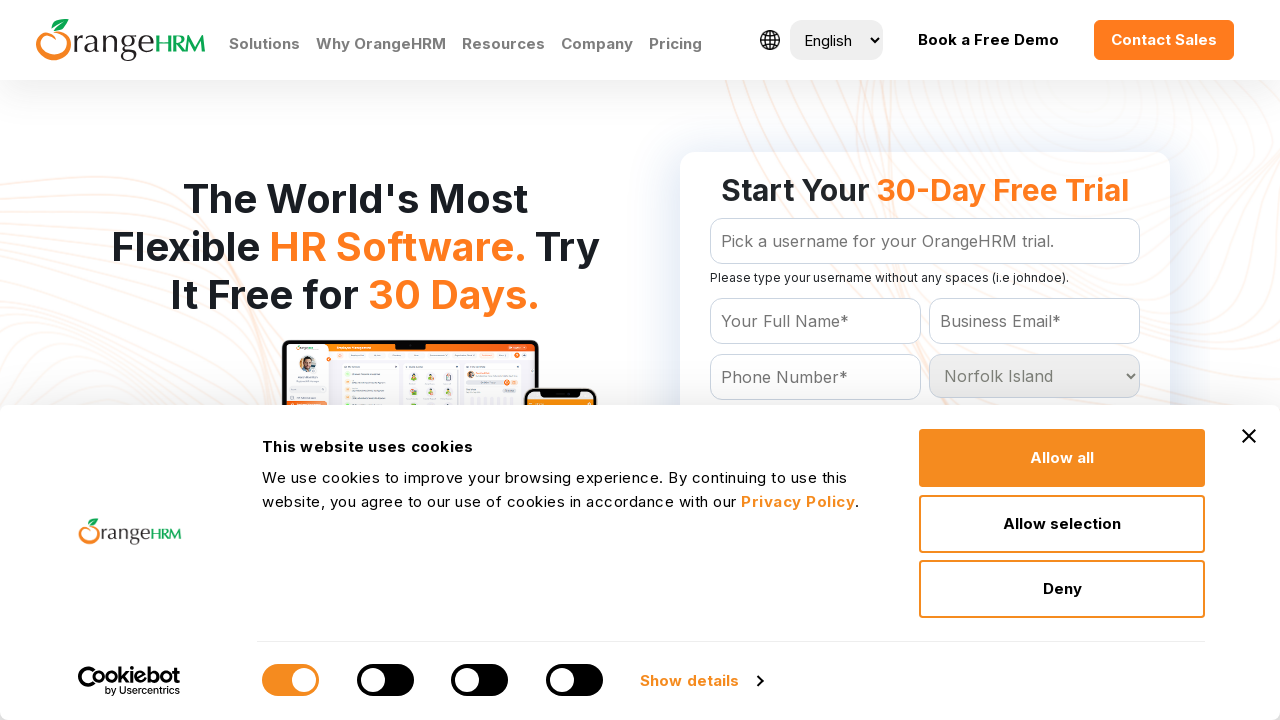

Waited 200ms for selection at index 154 to register
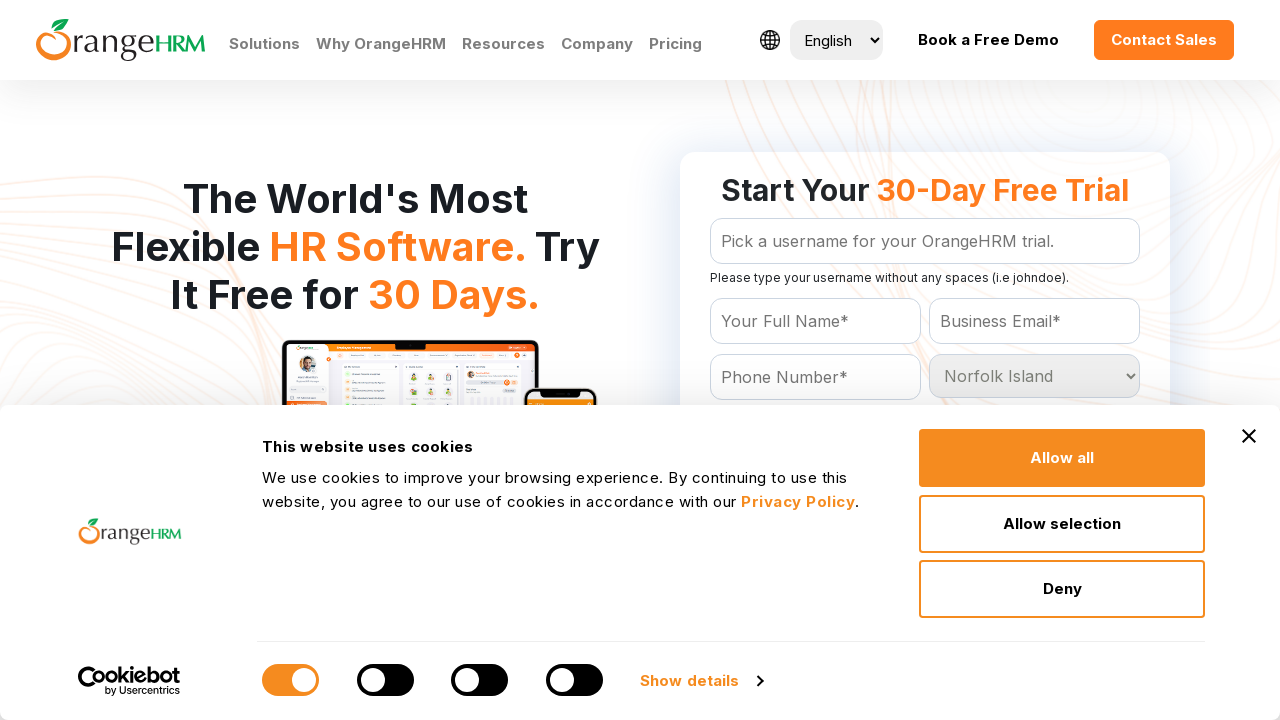

Selected country option at index 155 on #Form_getForm_Country
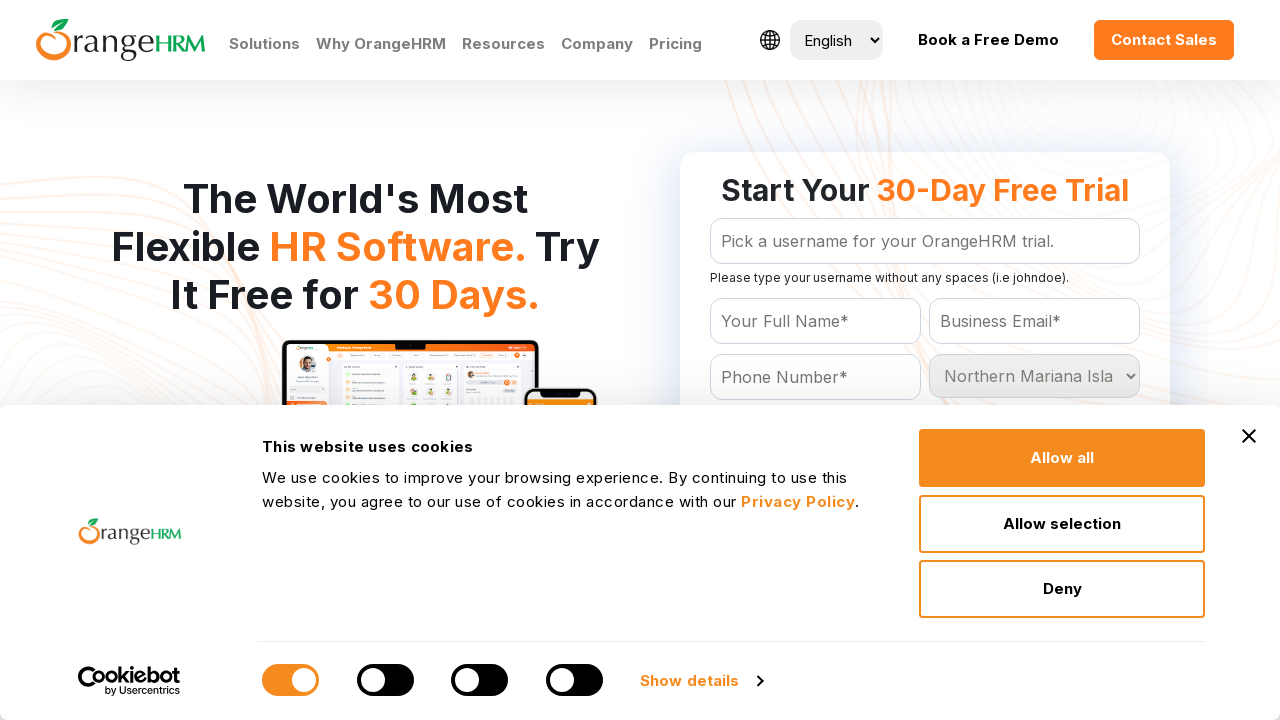

Waited 200ms for selection at index 155 to register
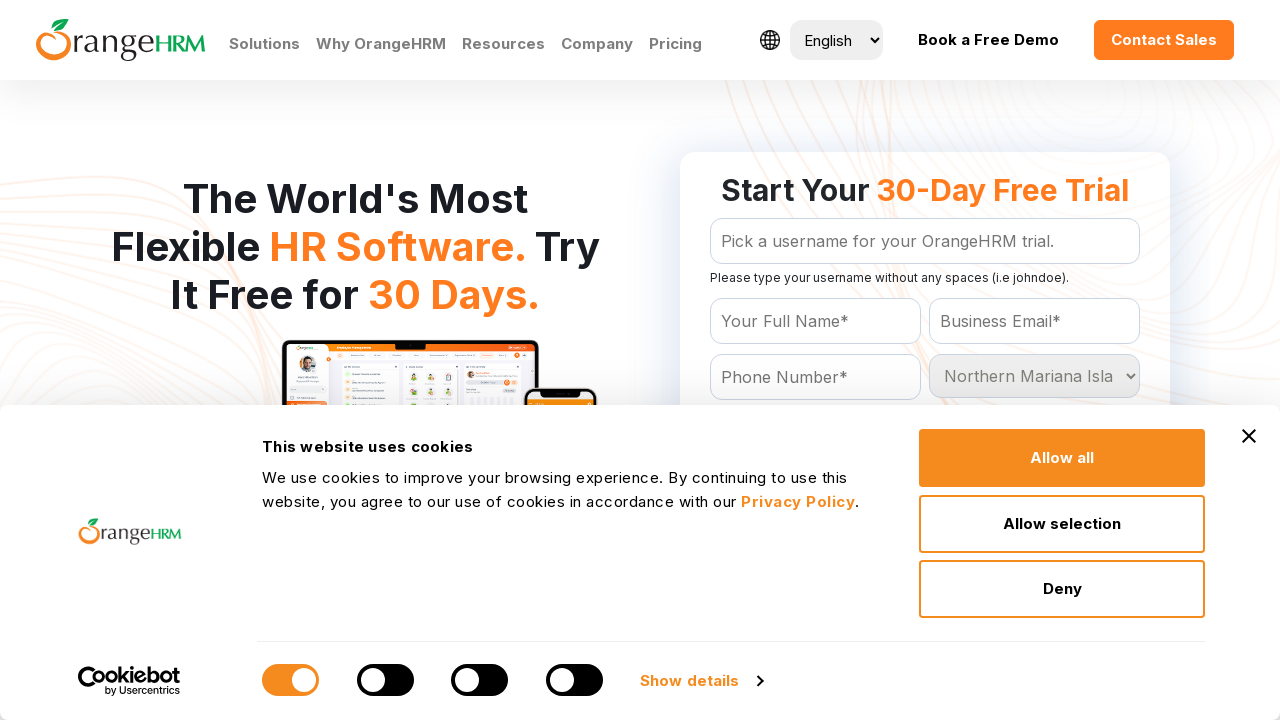

Selected country option at index 156 on #Form_getForm_Country
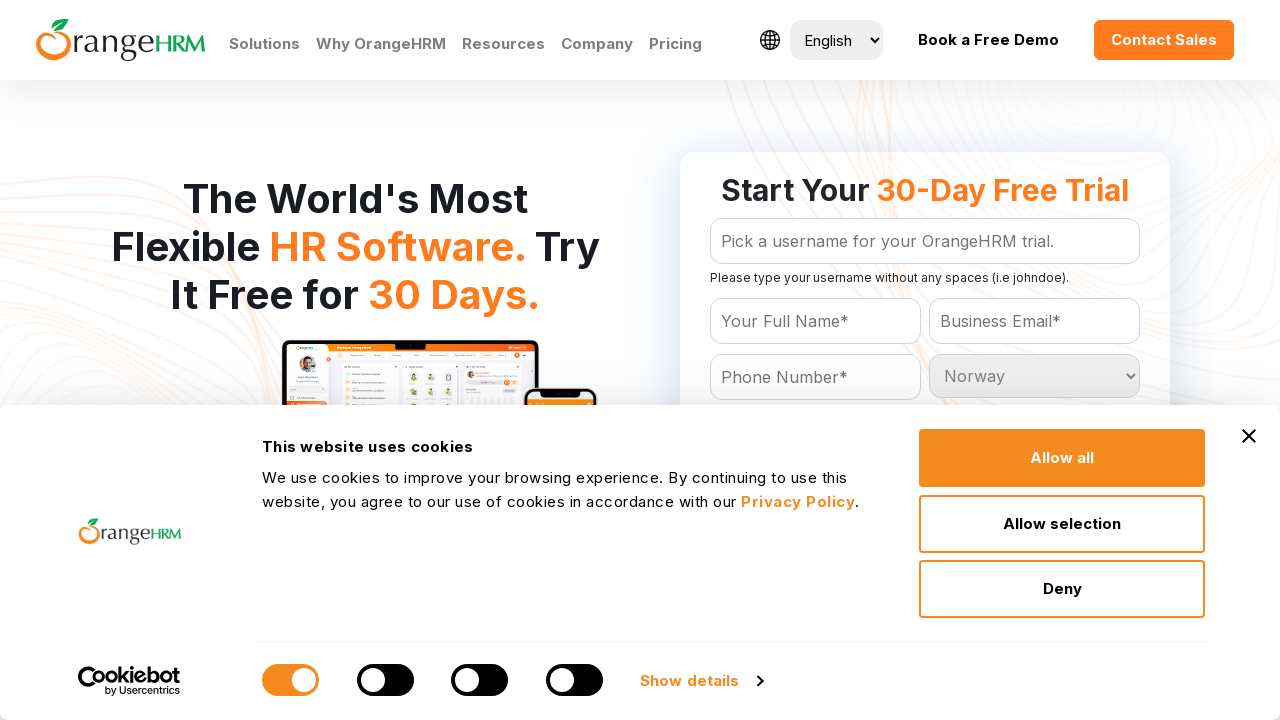

Waited 200ms for selection at index 156 to register
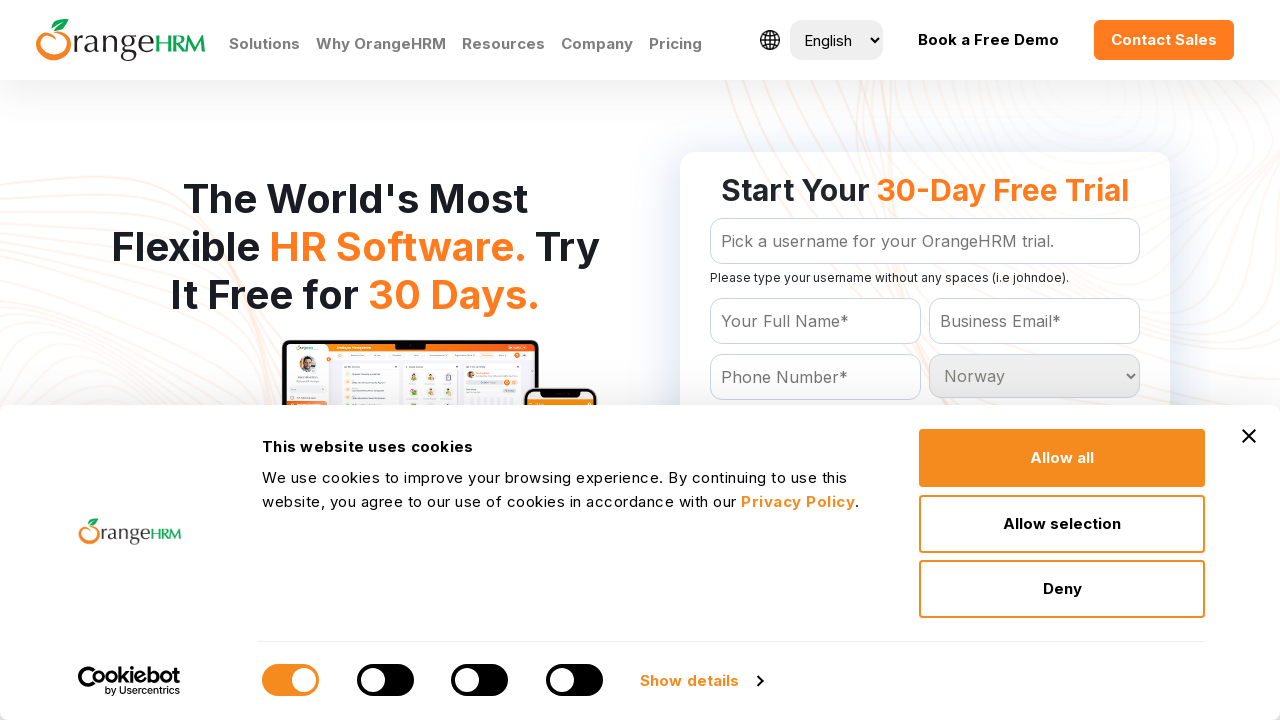

Selected country option at index 157 on #Form_getForm_Country
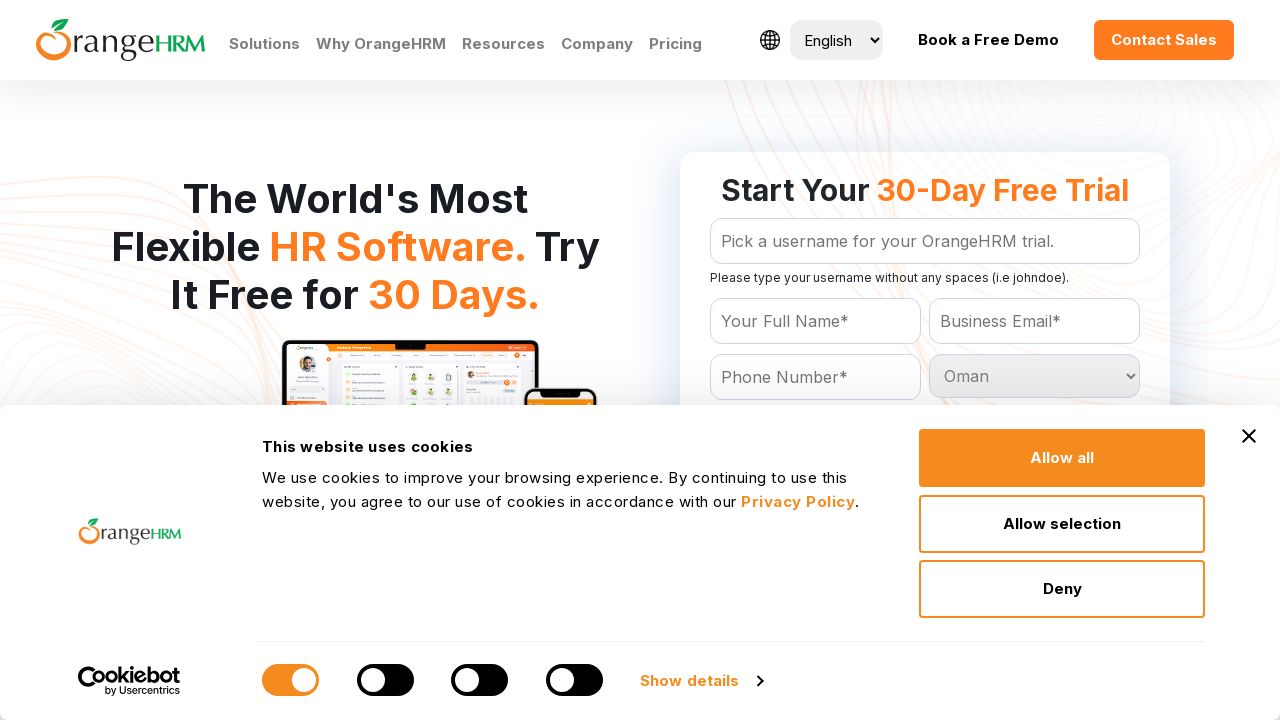

Waited 200ms for selection at index 157 to register
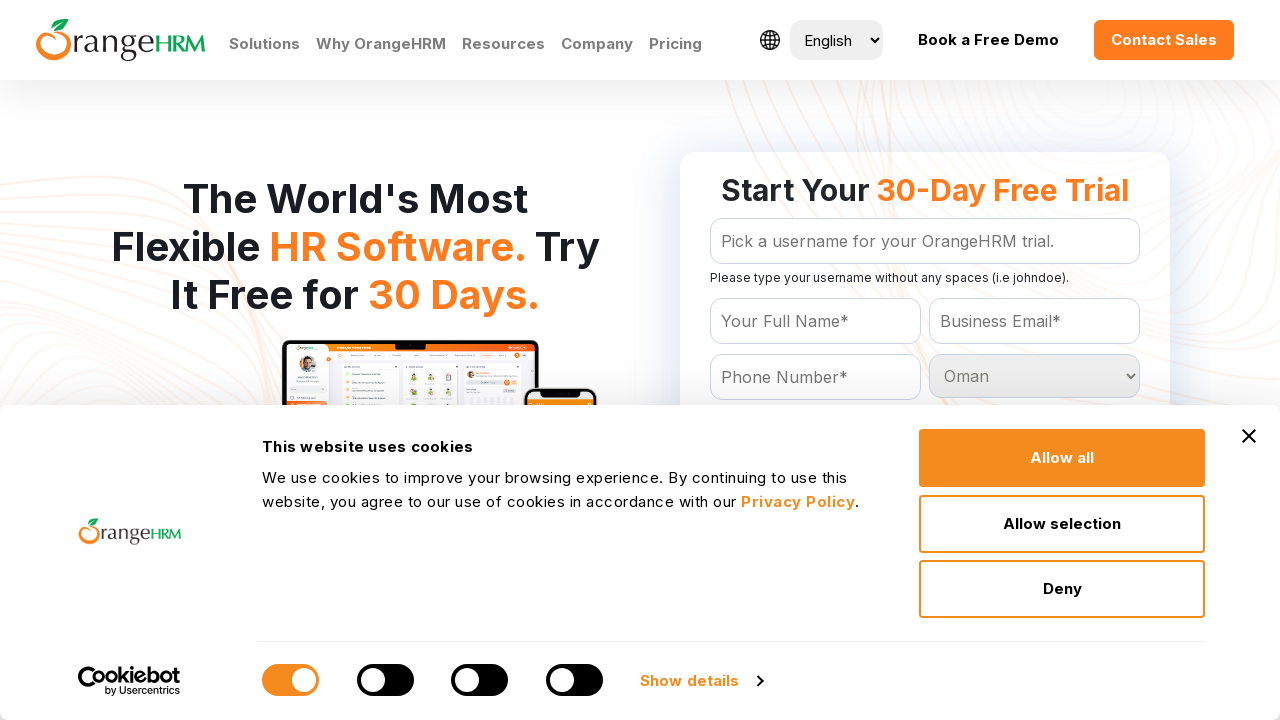

Selected country option at index 158 on #Form_getForm_Country
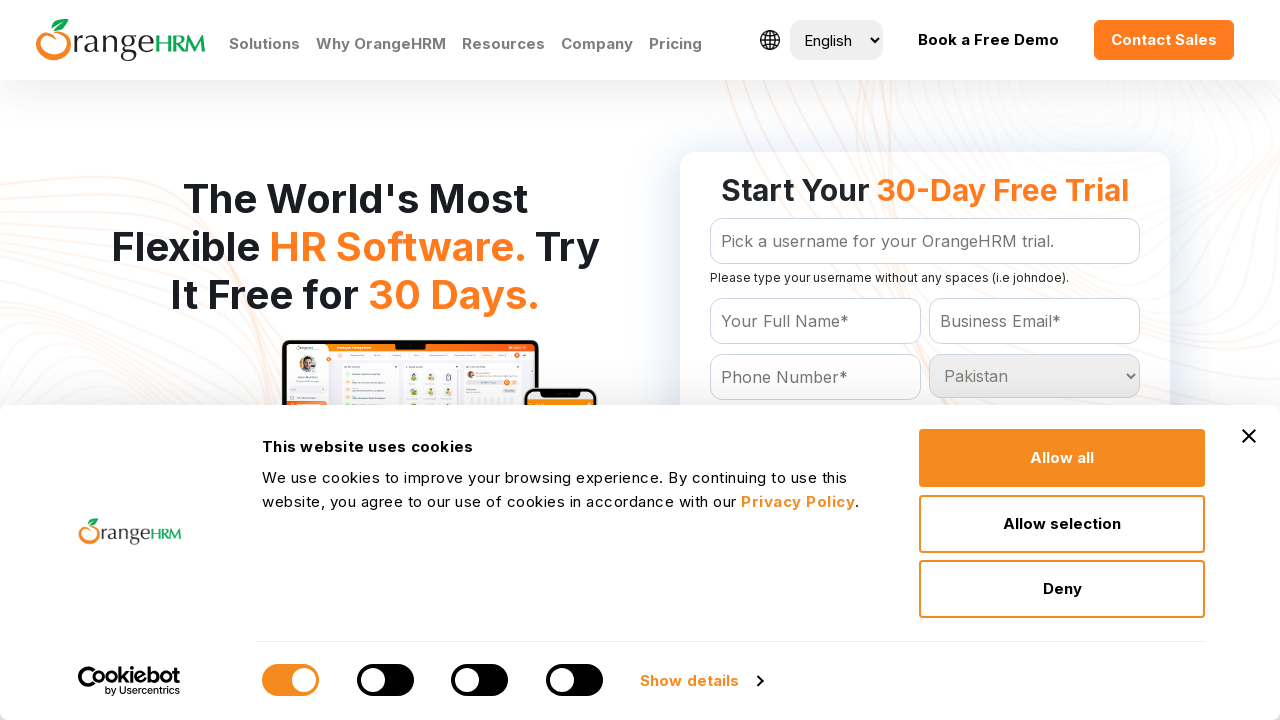

Waited 200ms for selection at index 158 to register
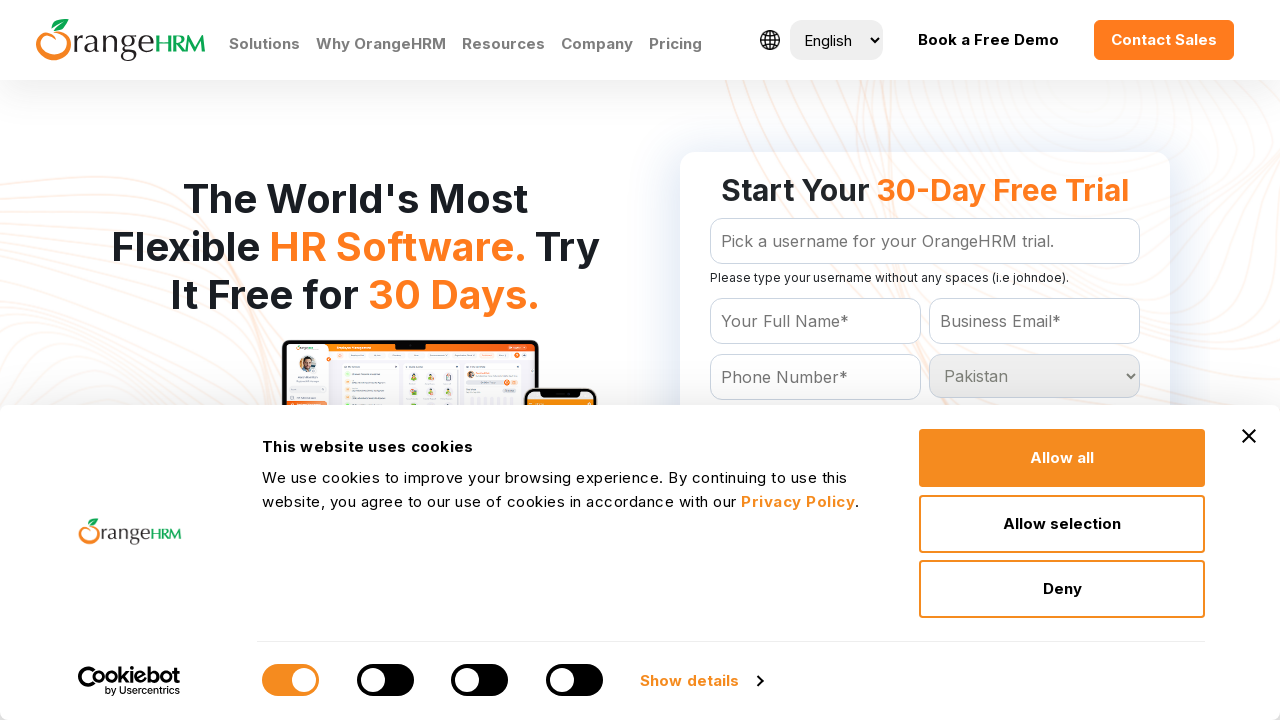

Selected country option at index 159 on #Form_getForm_Country
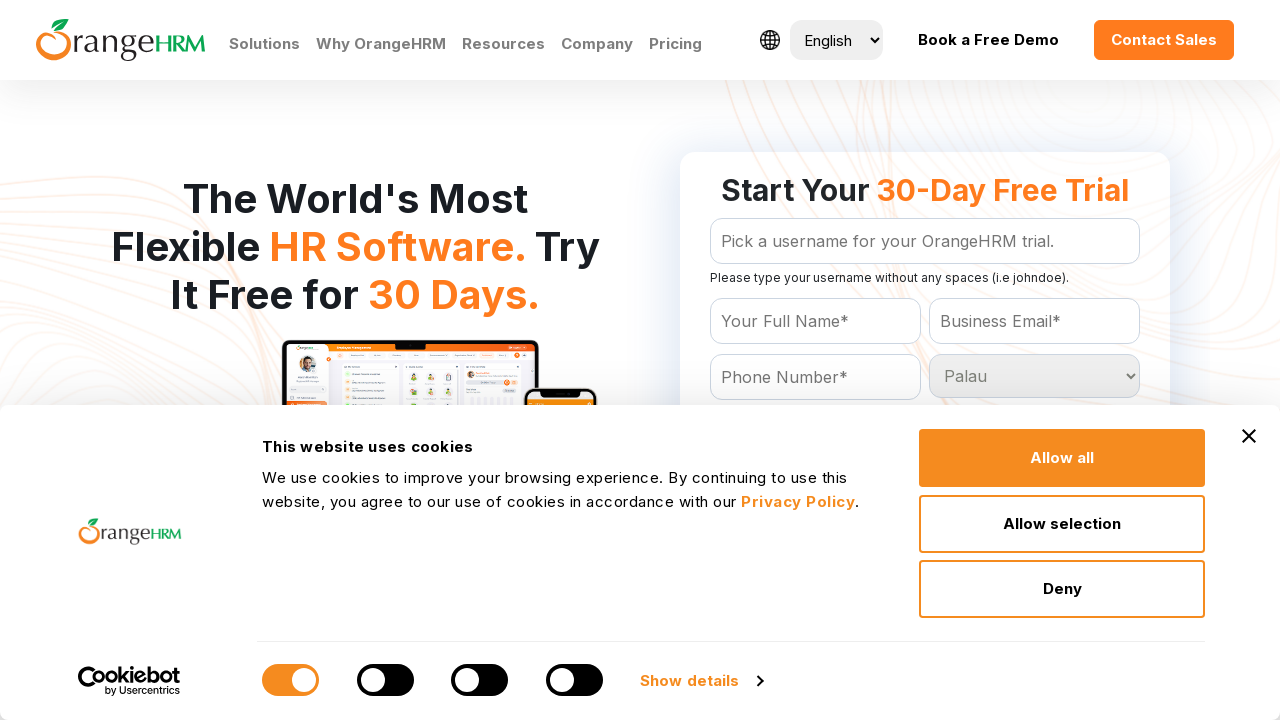

Waited 200ms for selection at index 159 to register
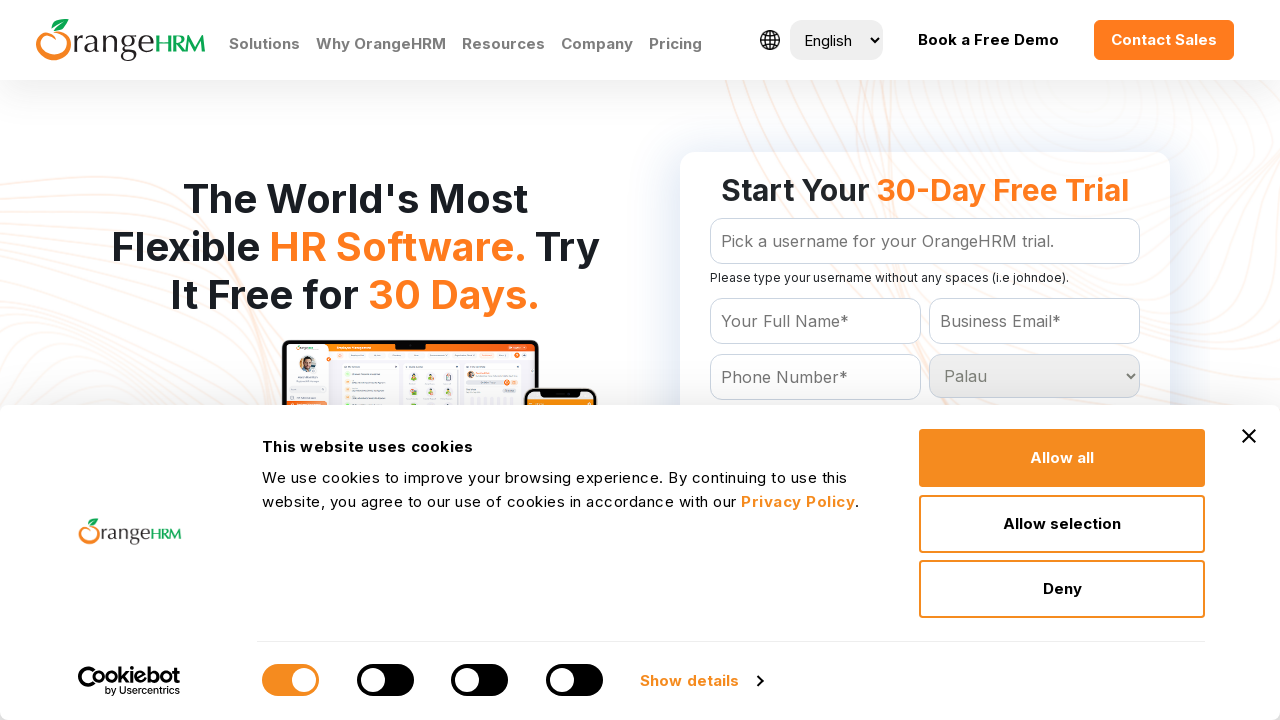

Selected country option at index 160 on #Form_getForm_Country
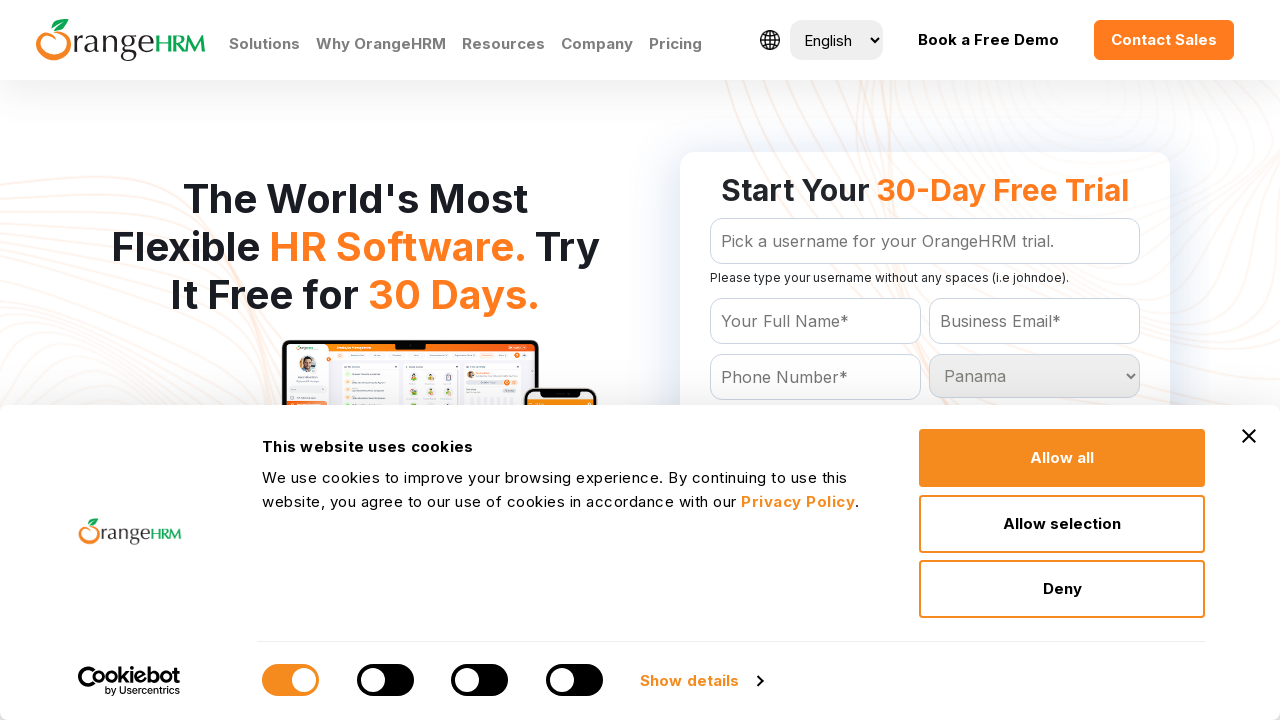

Waited 200ms for selection at index 160 to register
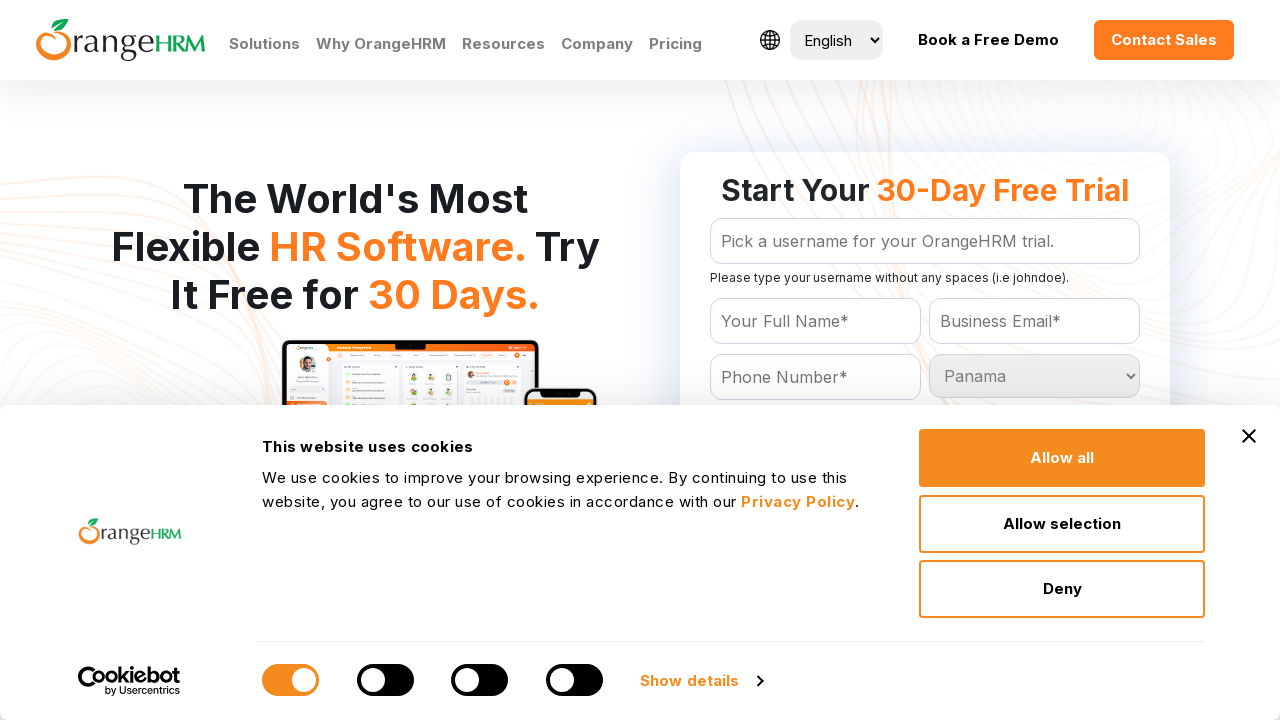

Selected country option at index 161 on #Form_getForm_Country
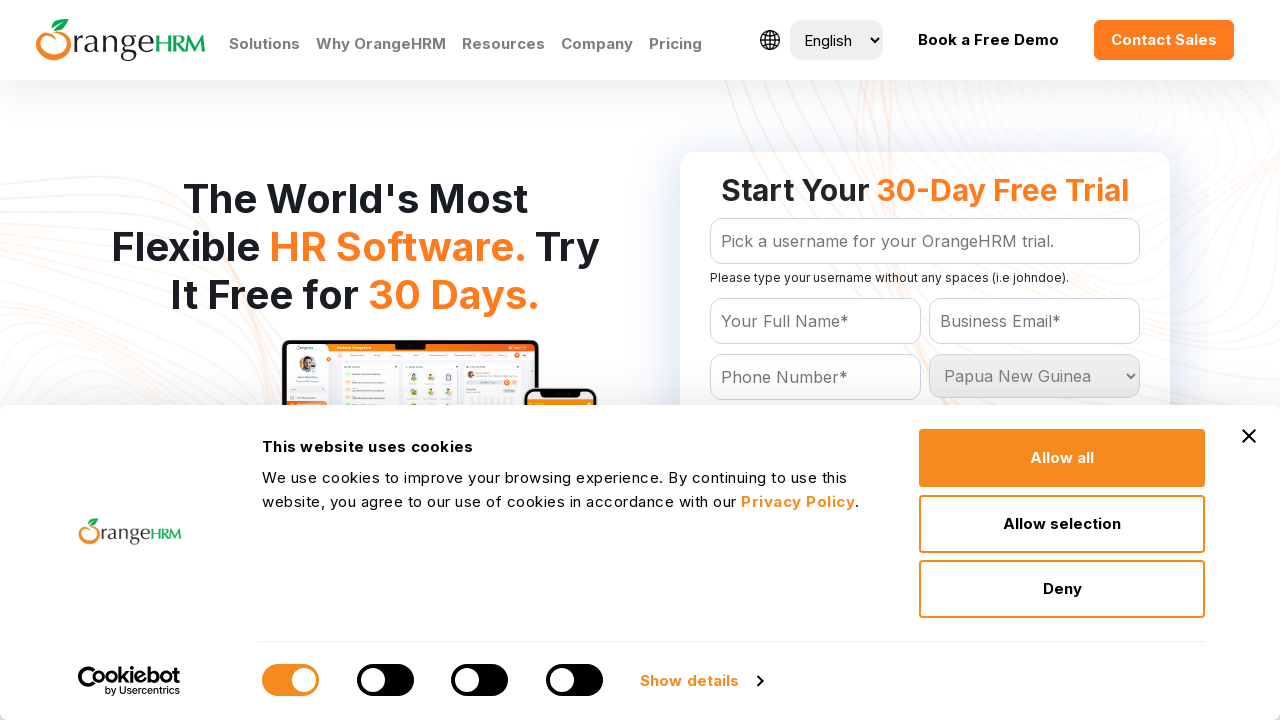

Waited 200ms for selection at index 161 to register
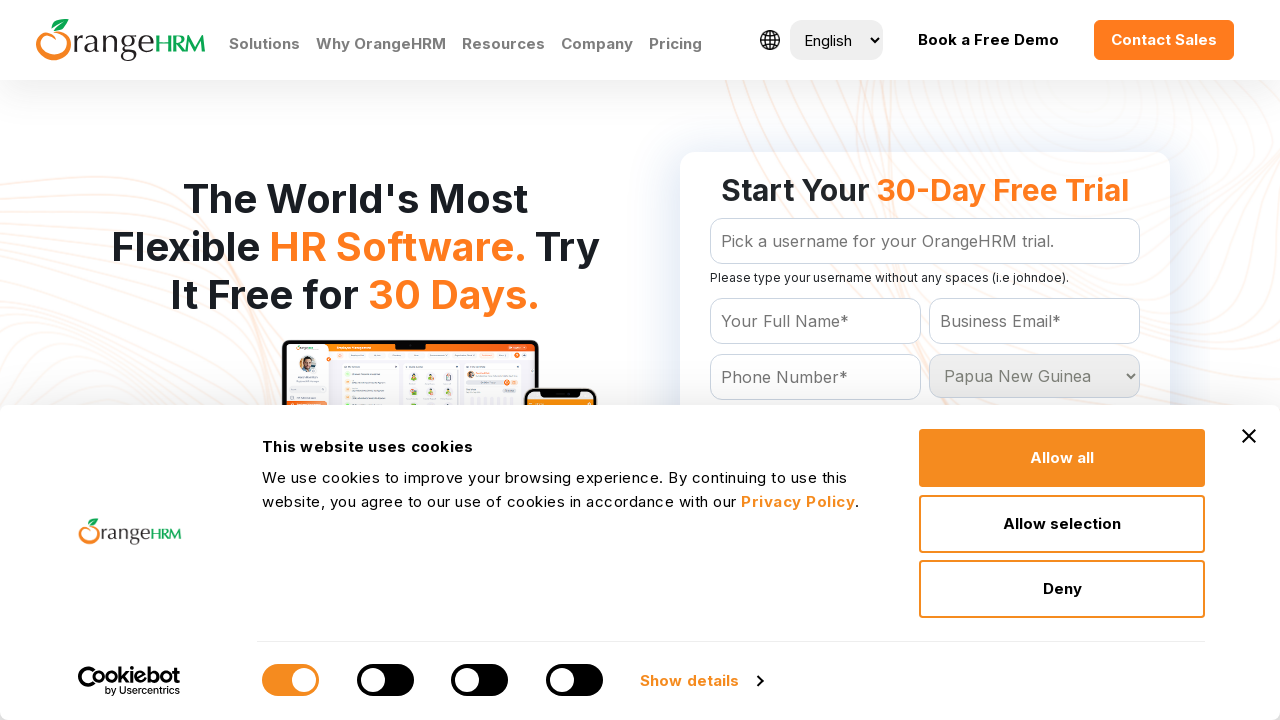

Selected country option at index 162 on #Form_getForm_Country
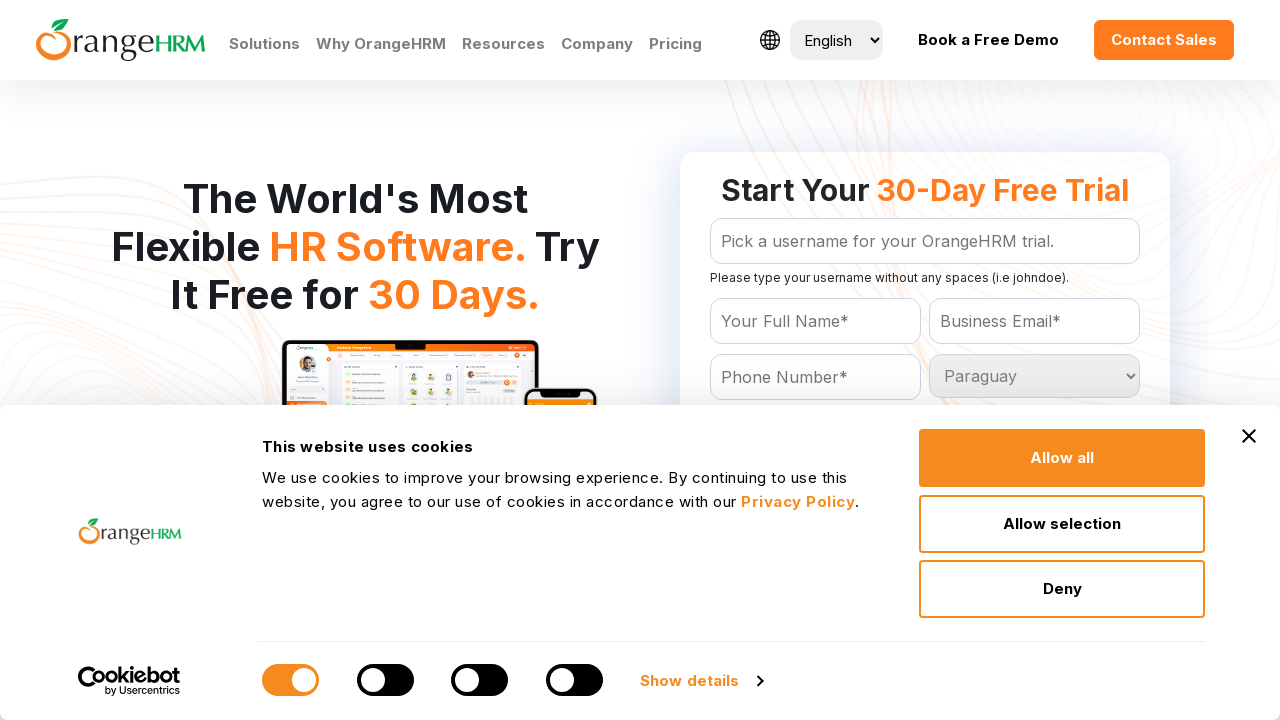

Waited 200ms for selection at index 162 to register
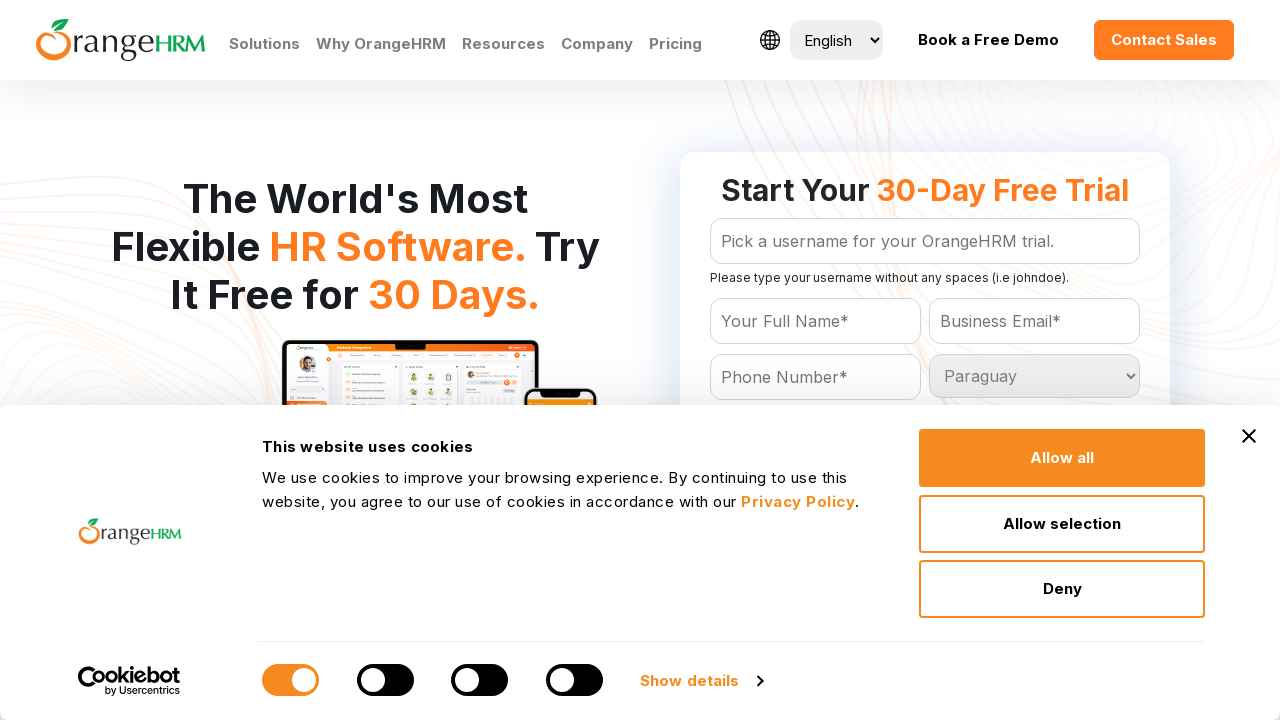

Selected country option at index 163 on #Form_getForm_Country
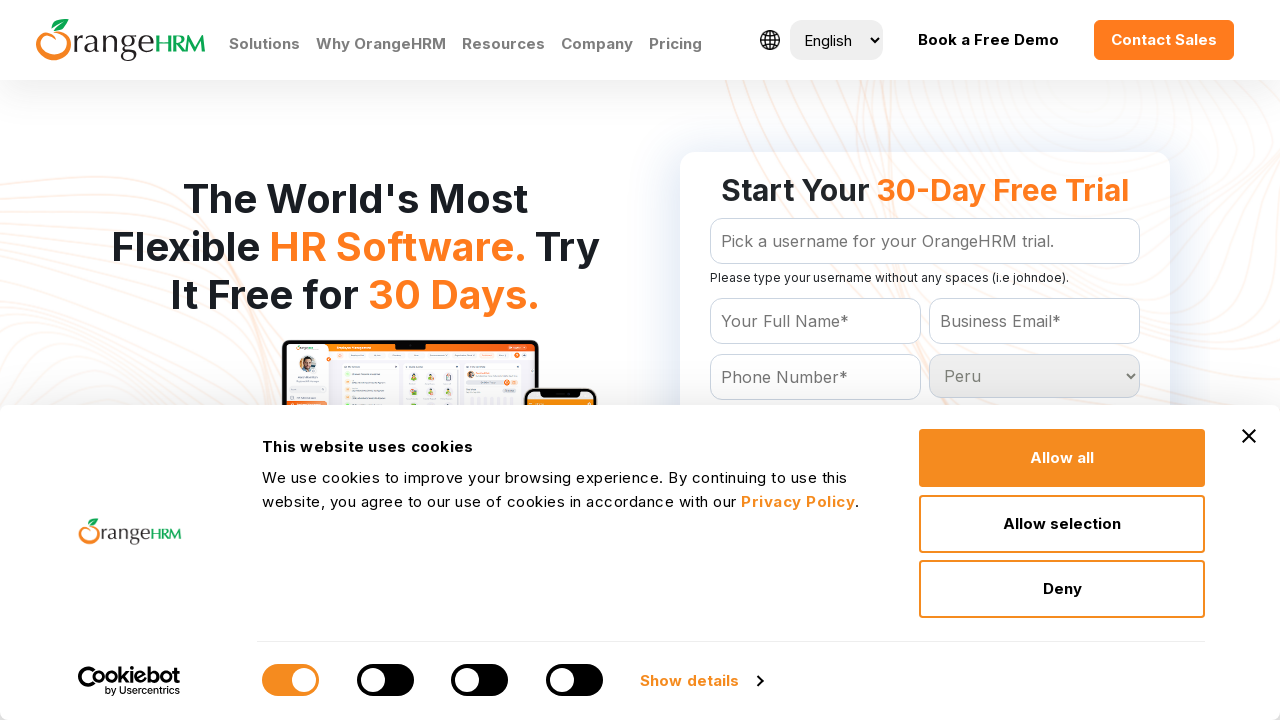

Waited 200ms for selection at index 163 to register
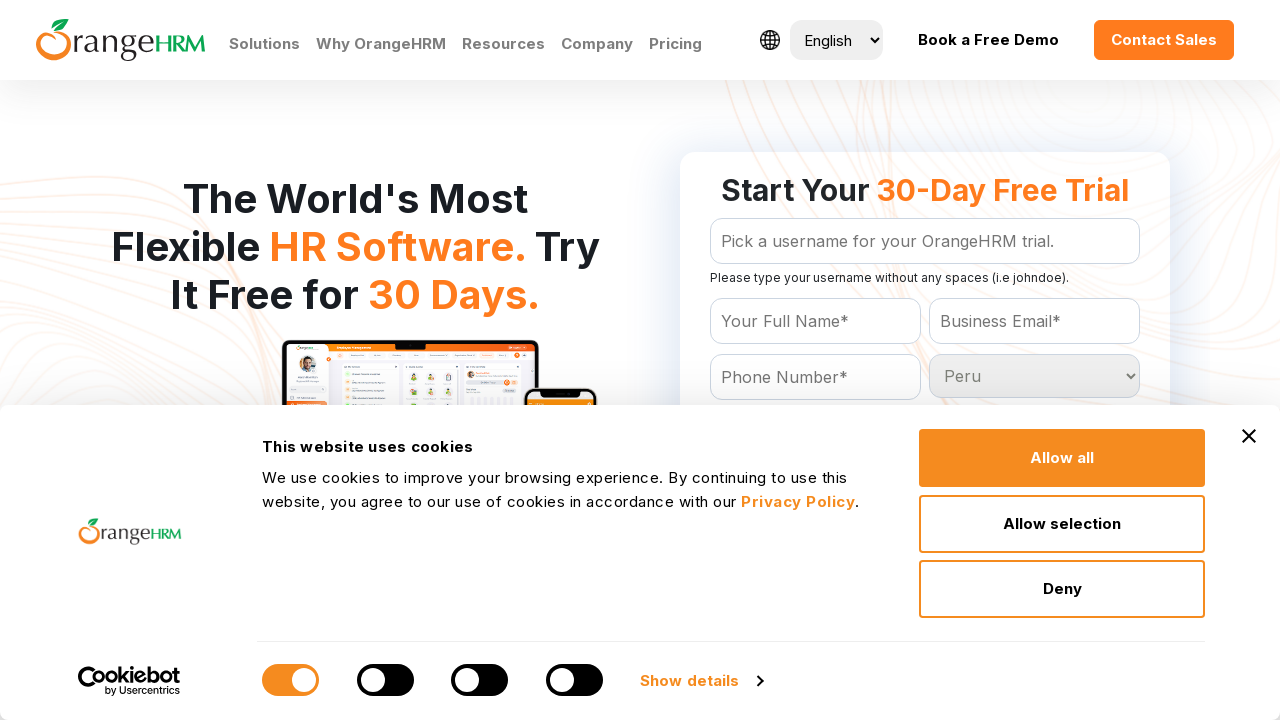

Selected country option at index 164 on #Form_getForm_Country
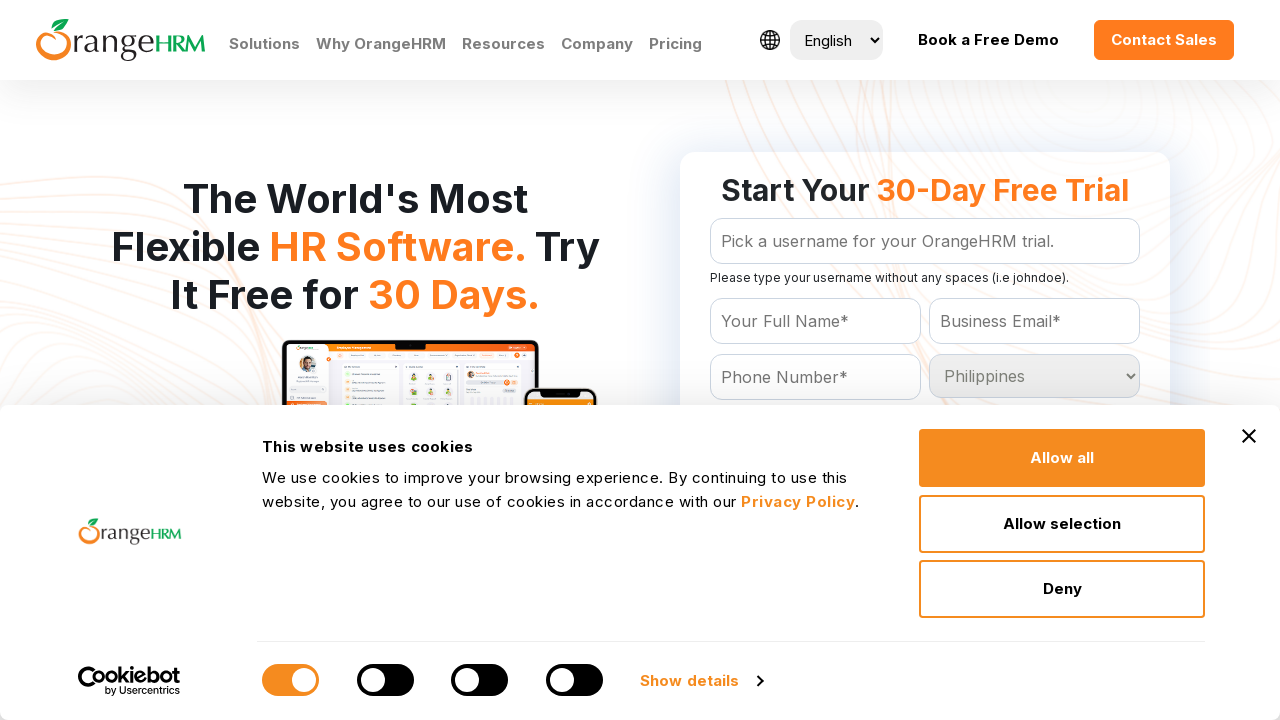

Waited 200ms for selection at index 164 to register
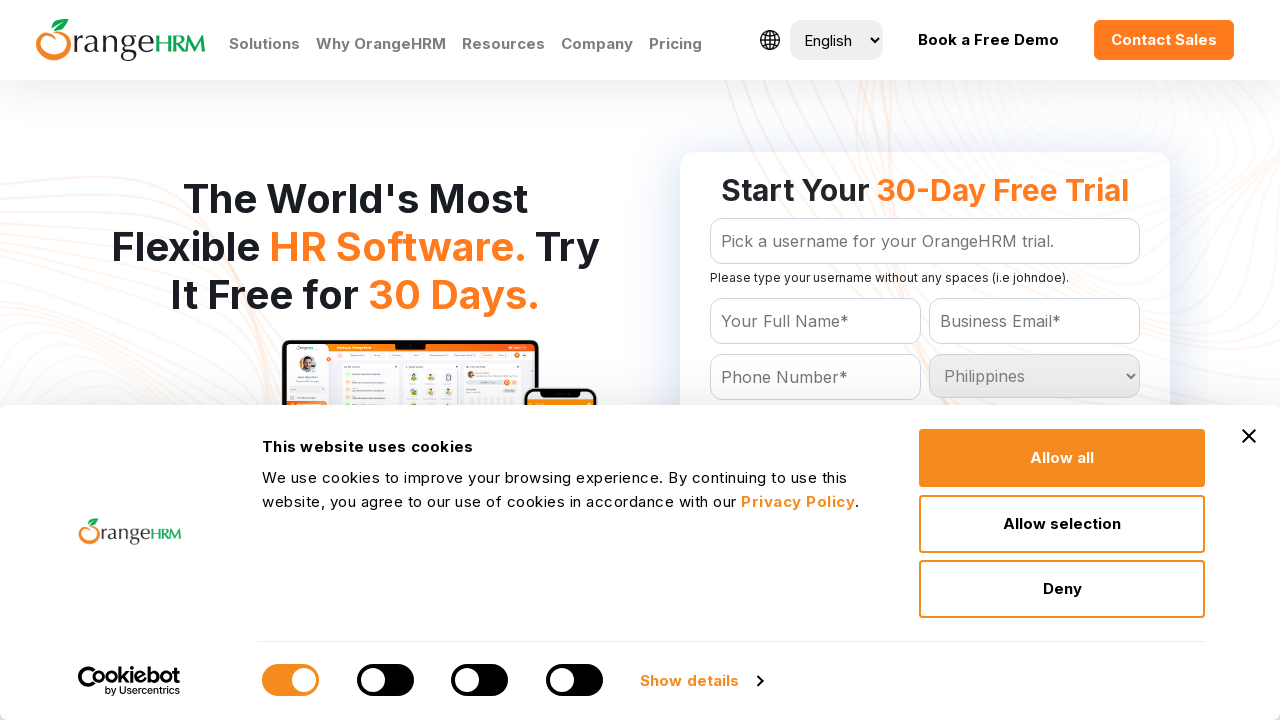

Selected country option at index 165 on #Form_getForm_Country
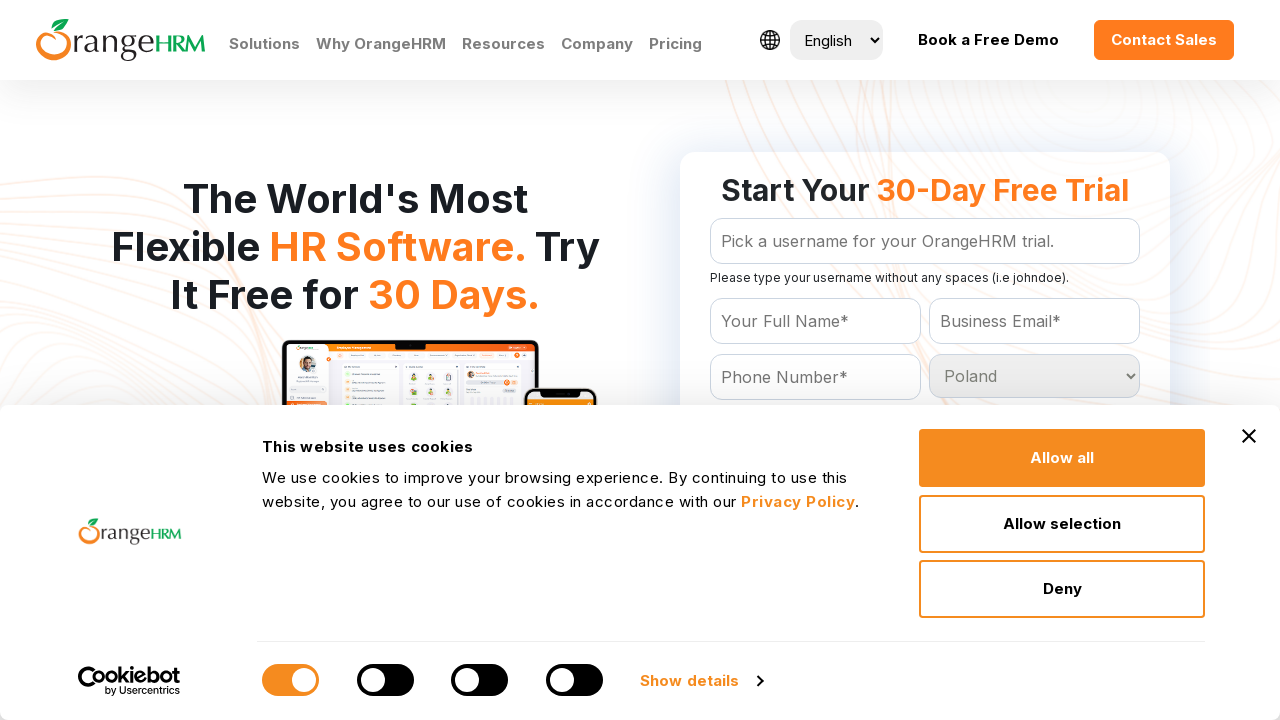

Waited 200ms for selection at index 165 to register
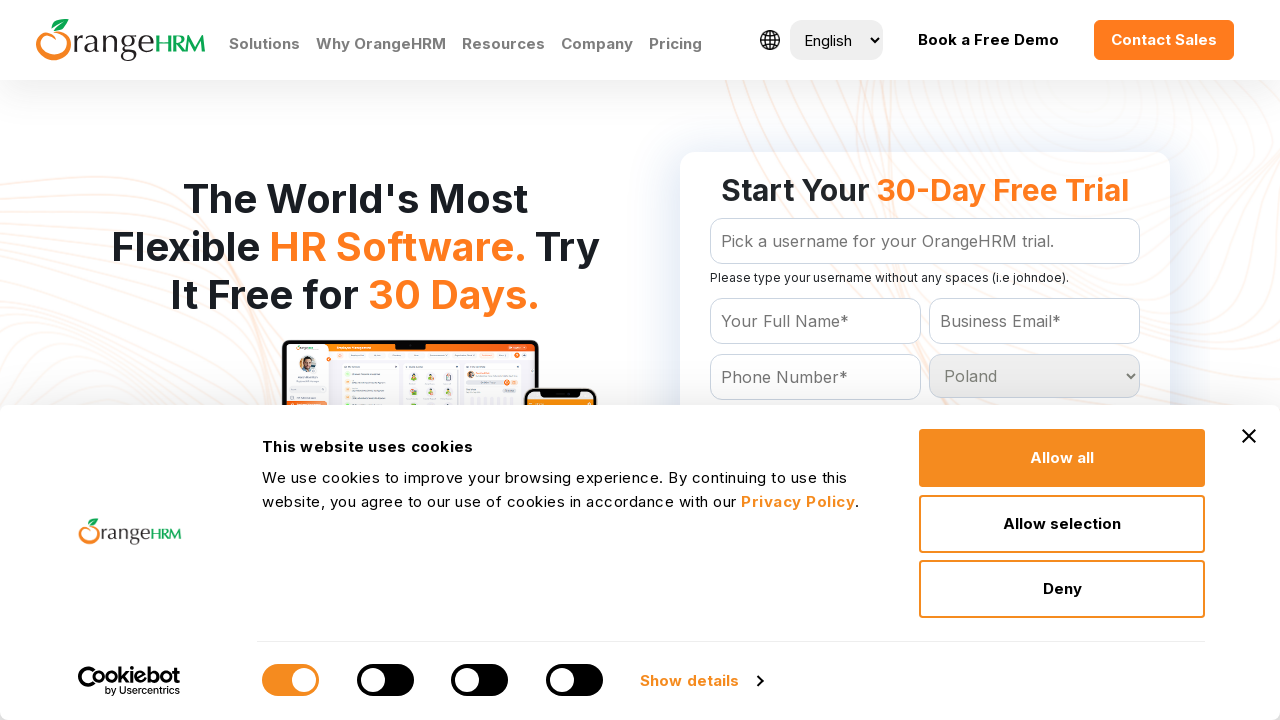

Selected country option at index 166 on #Form_getForm_Country
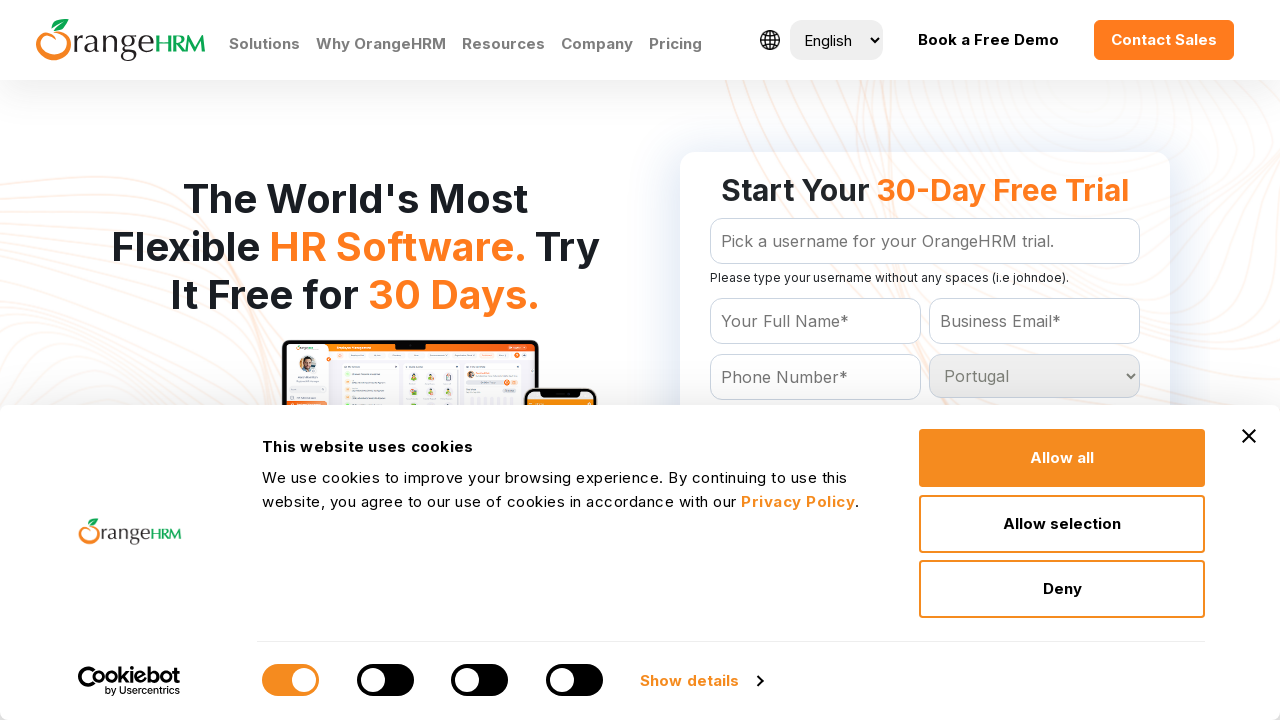

Waited 200ms for selection at index 166 to register
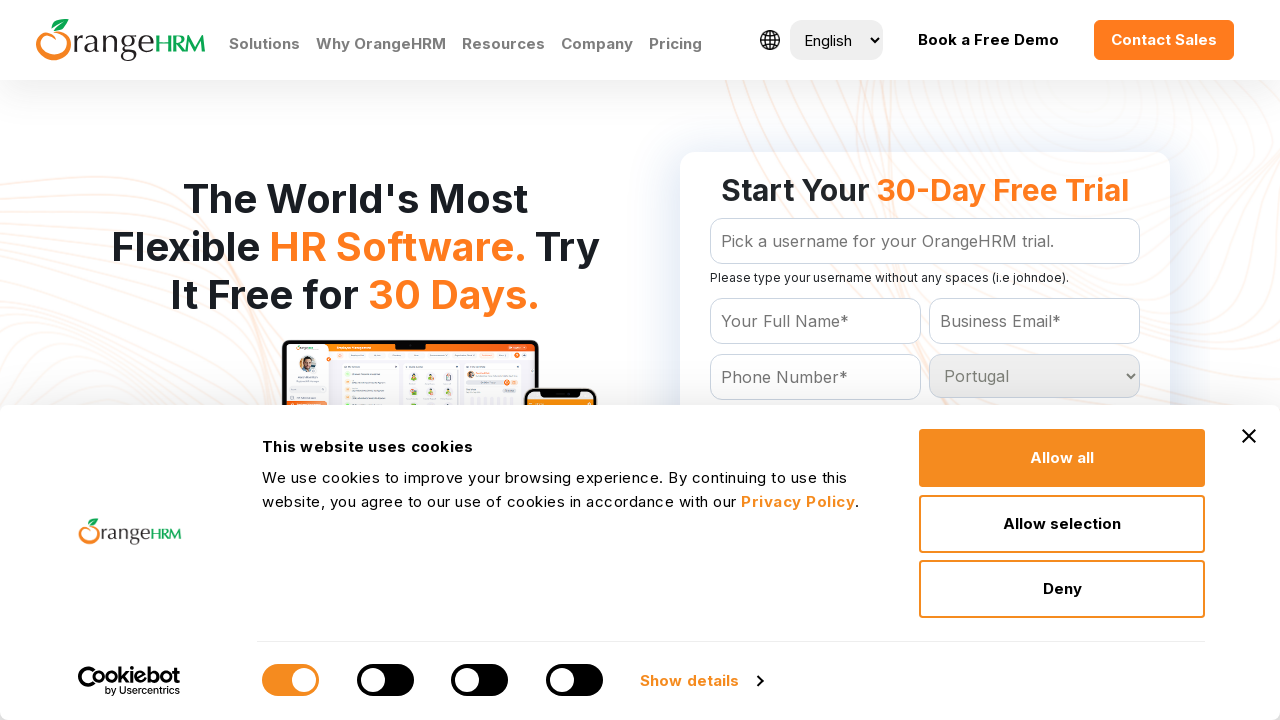

Selected country option at index 167 on #Form_getForm_Country
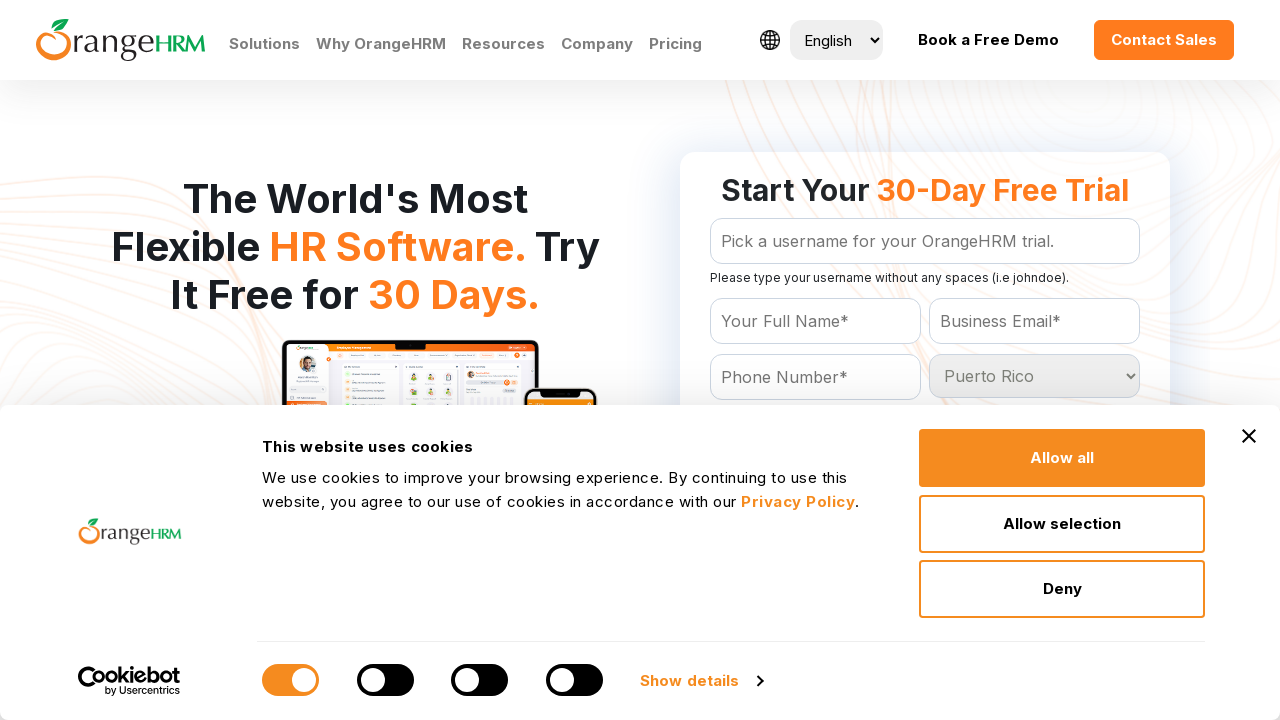

Waited 200ms for selection at index 167 to register
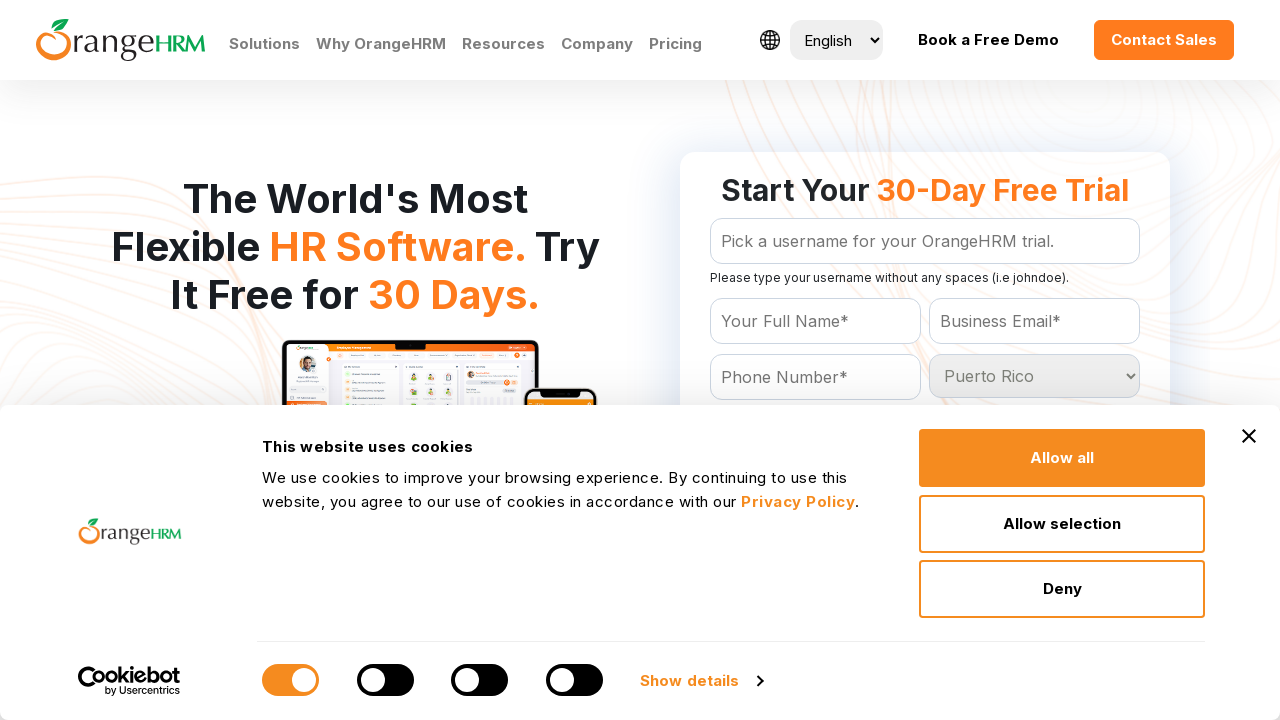

Selected country option at index 168 on #Form_getForm_Country
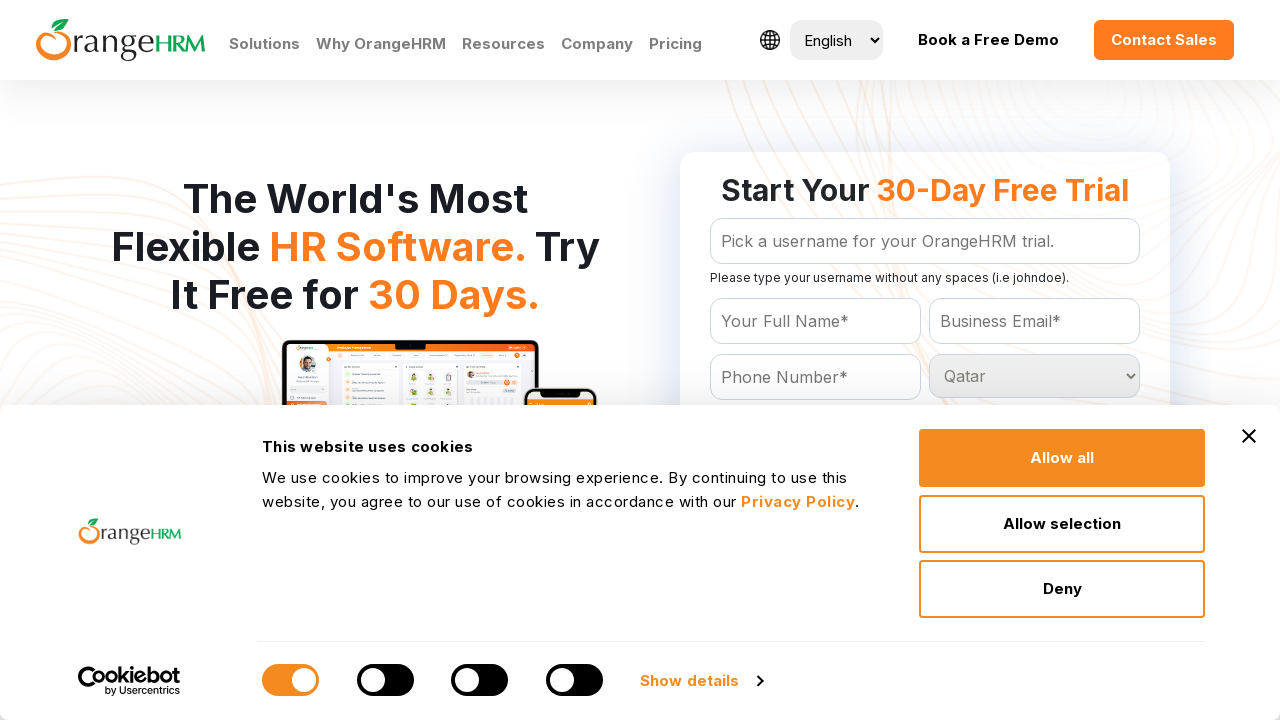

Waited 200ms for selection at index 168 to register
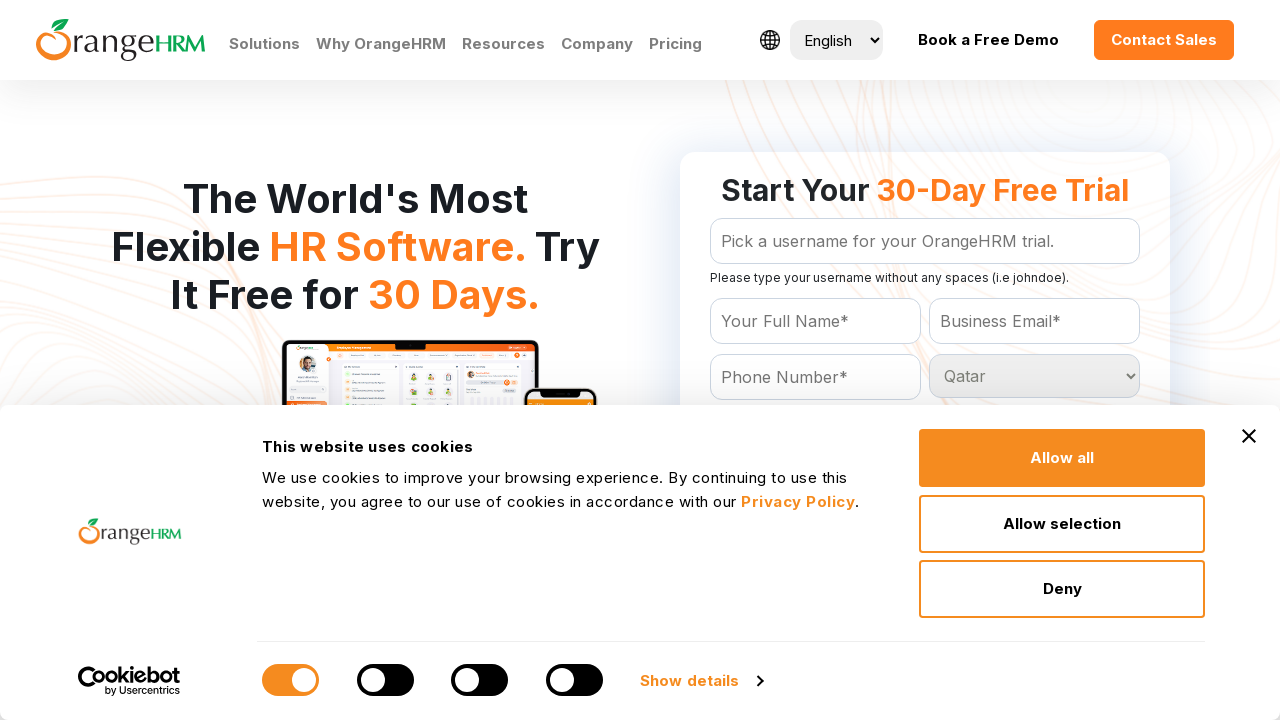

Selected country option at index 169 on #Form_getForm_Country
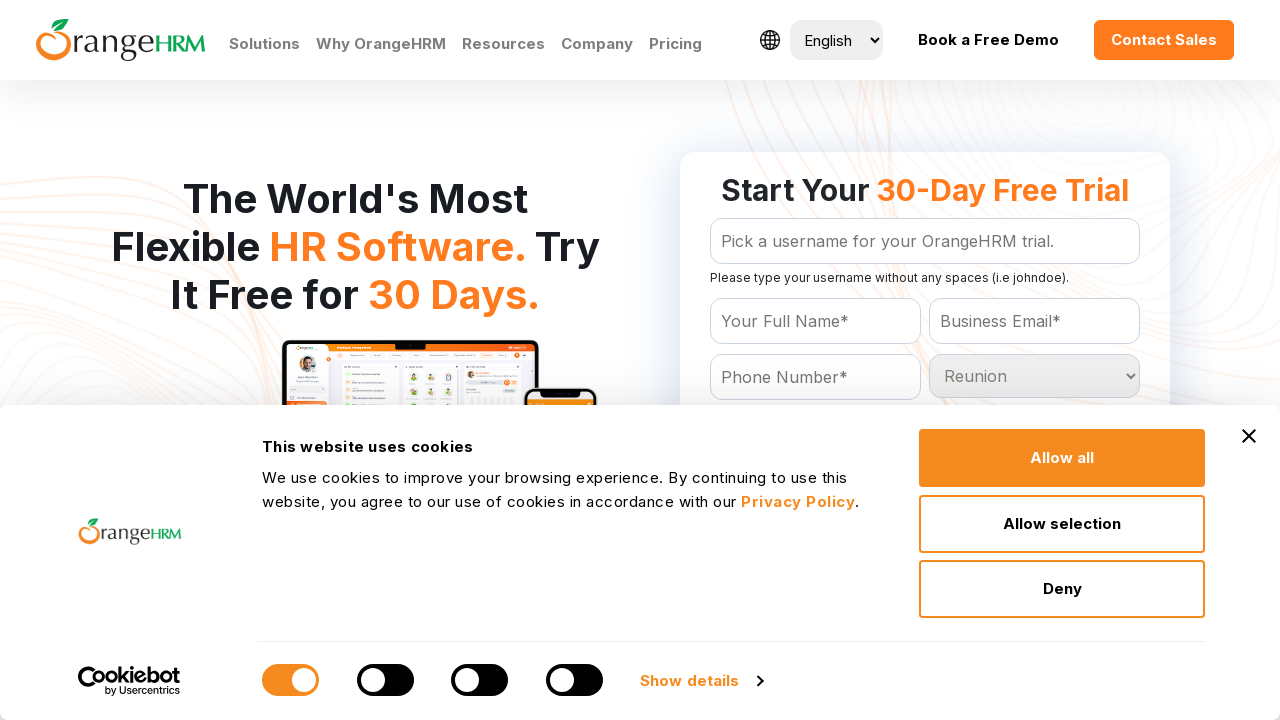

Waited 200ms for selection at index 169 to register
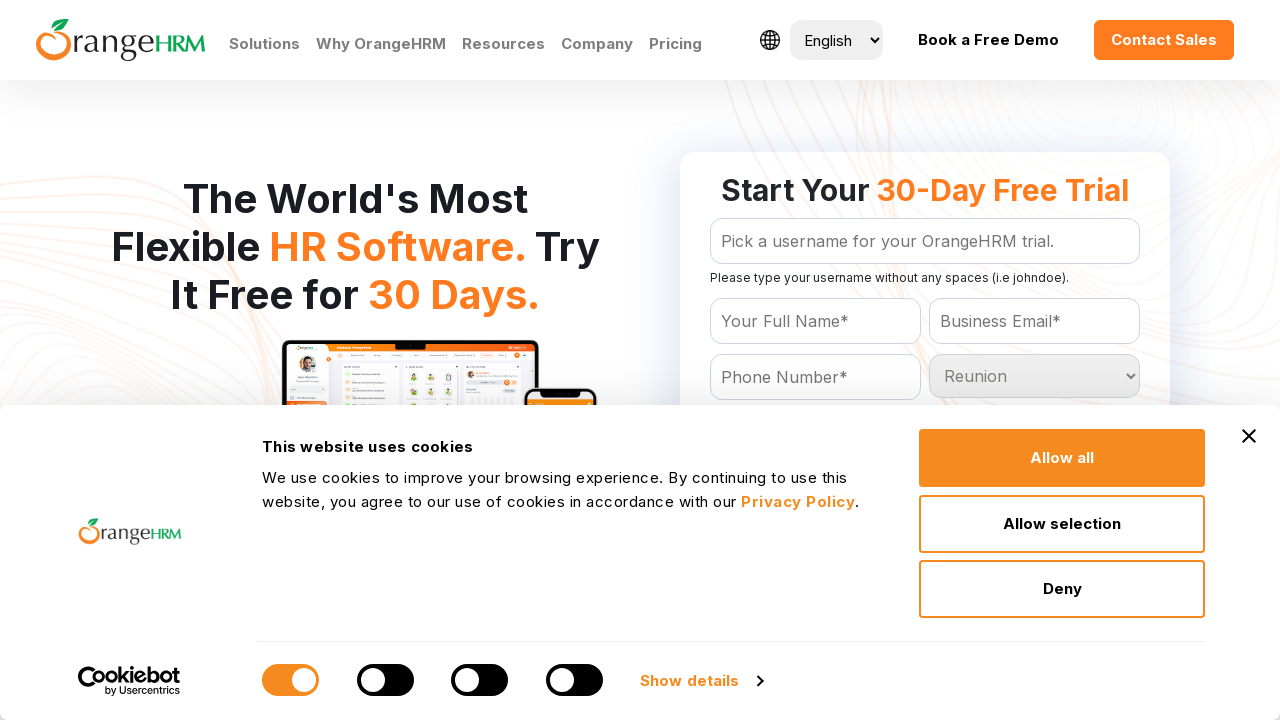

Selected country option at index 170 on #Form_getForm_Country
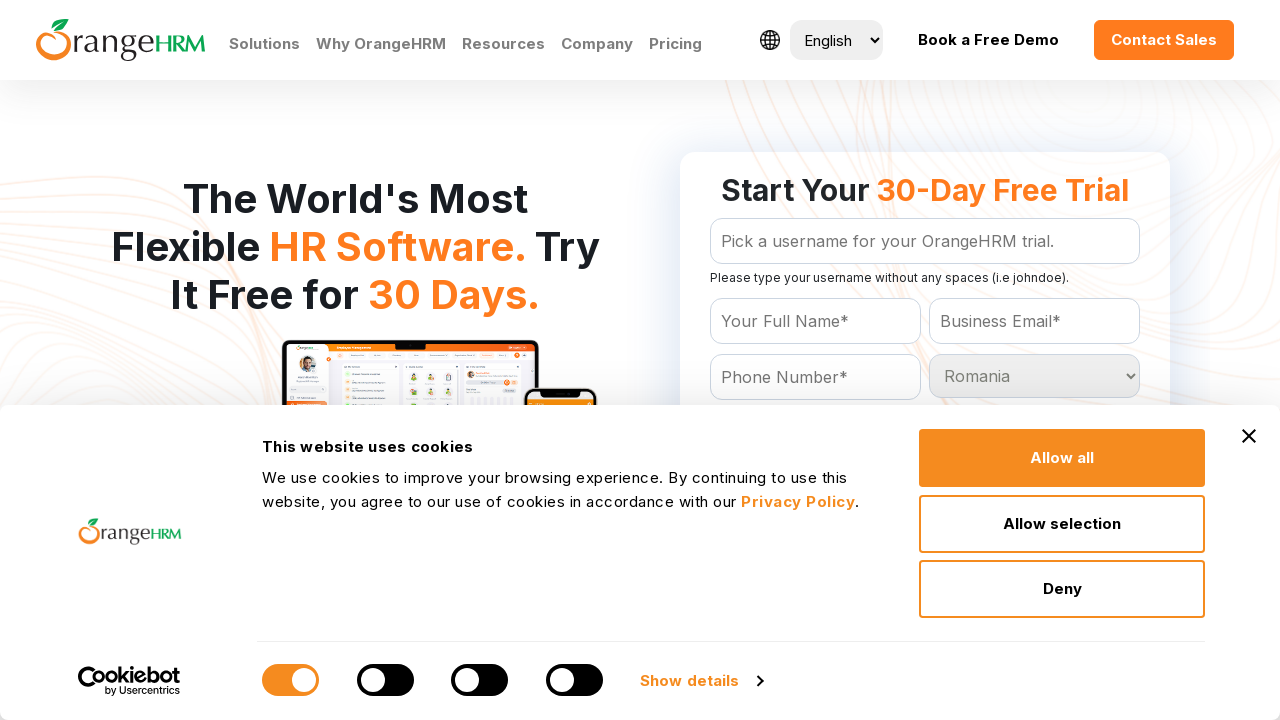

Waited 200ms for selection at index 170 to register
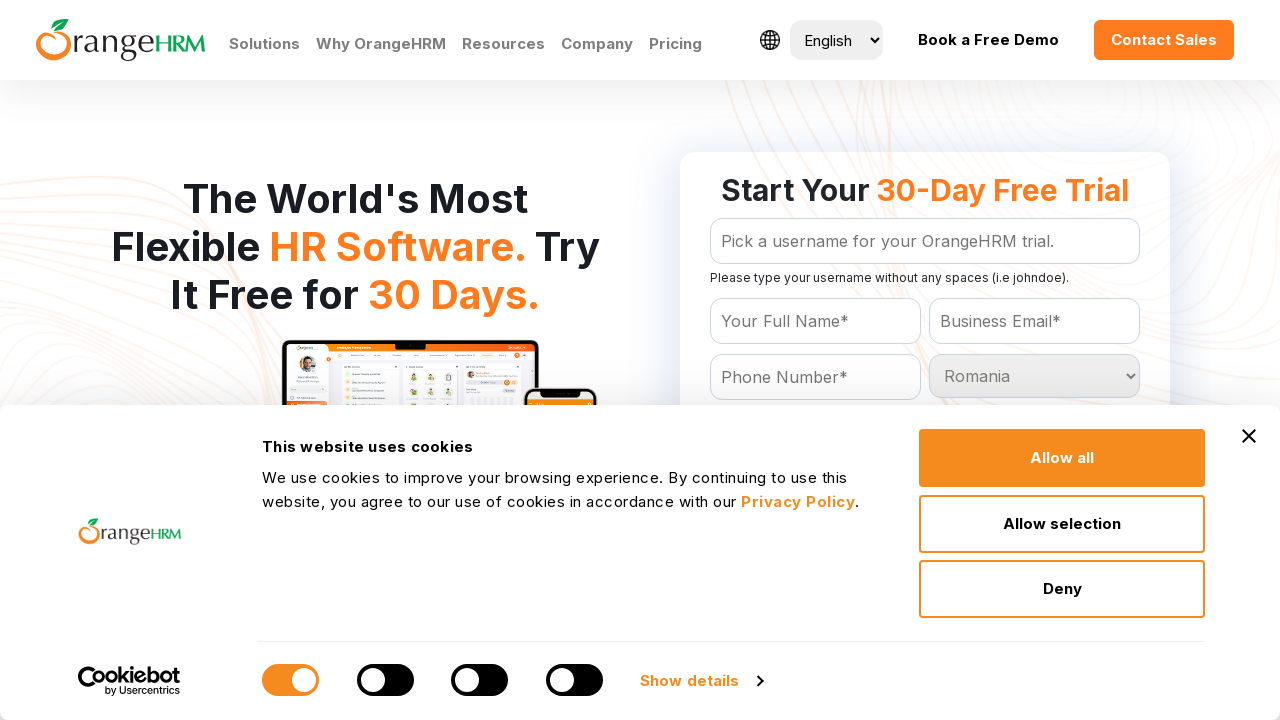

Selected country option at index 171 on #Form_getForm_Country
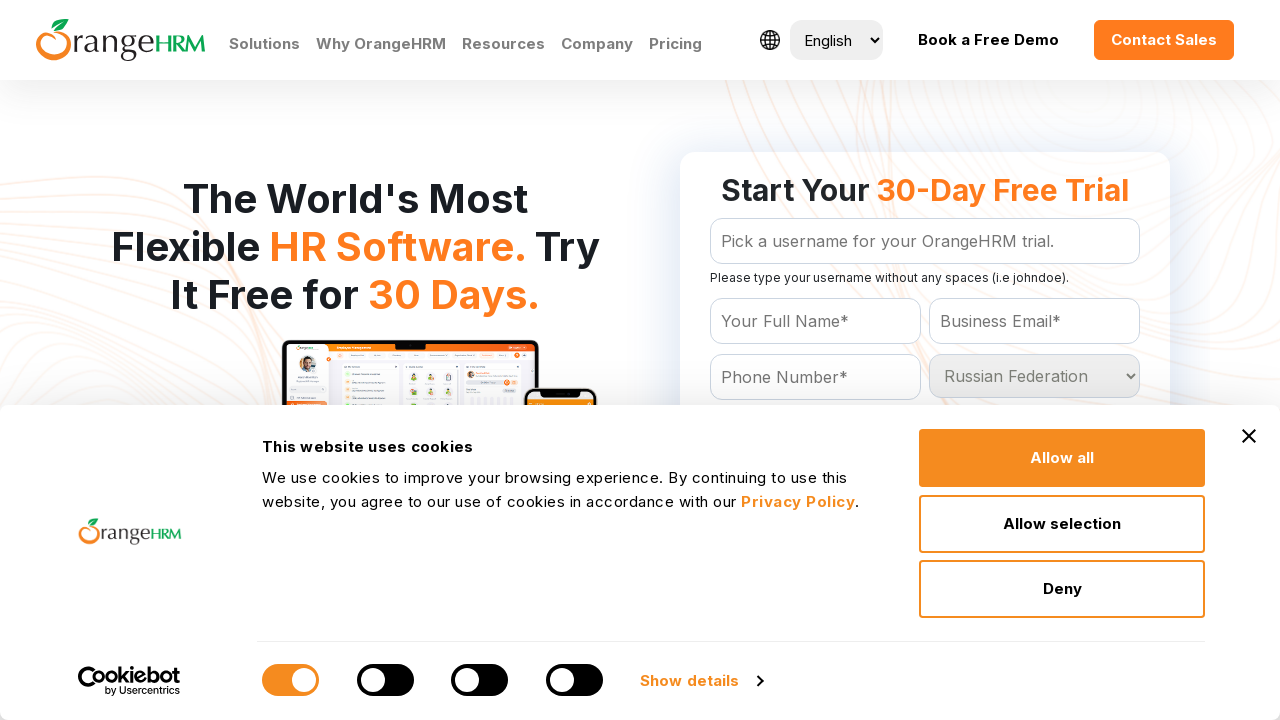

Waited 200ms for selection at index 171 to register
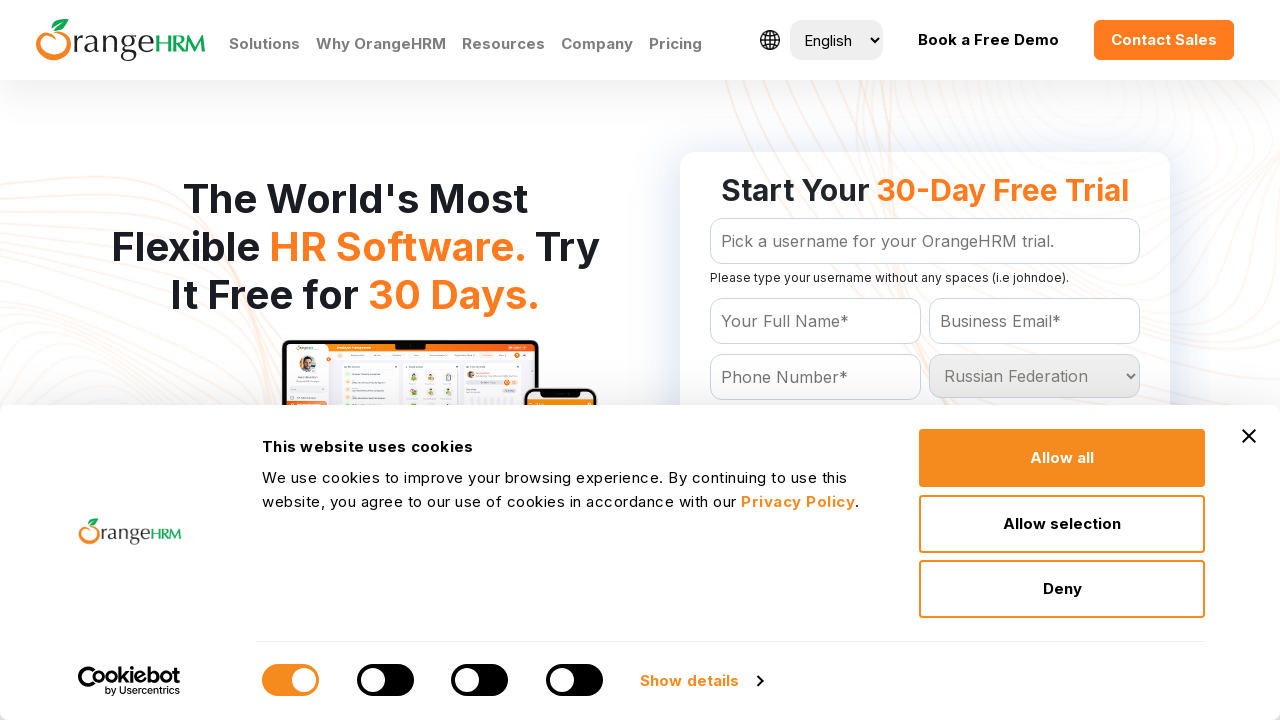

Selected country option at index 172 on #Form_getForm_Country
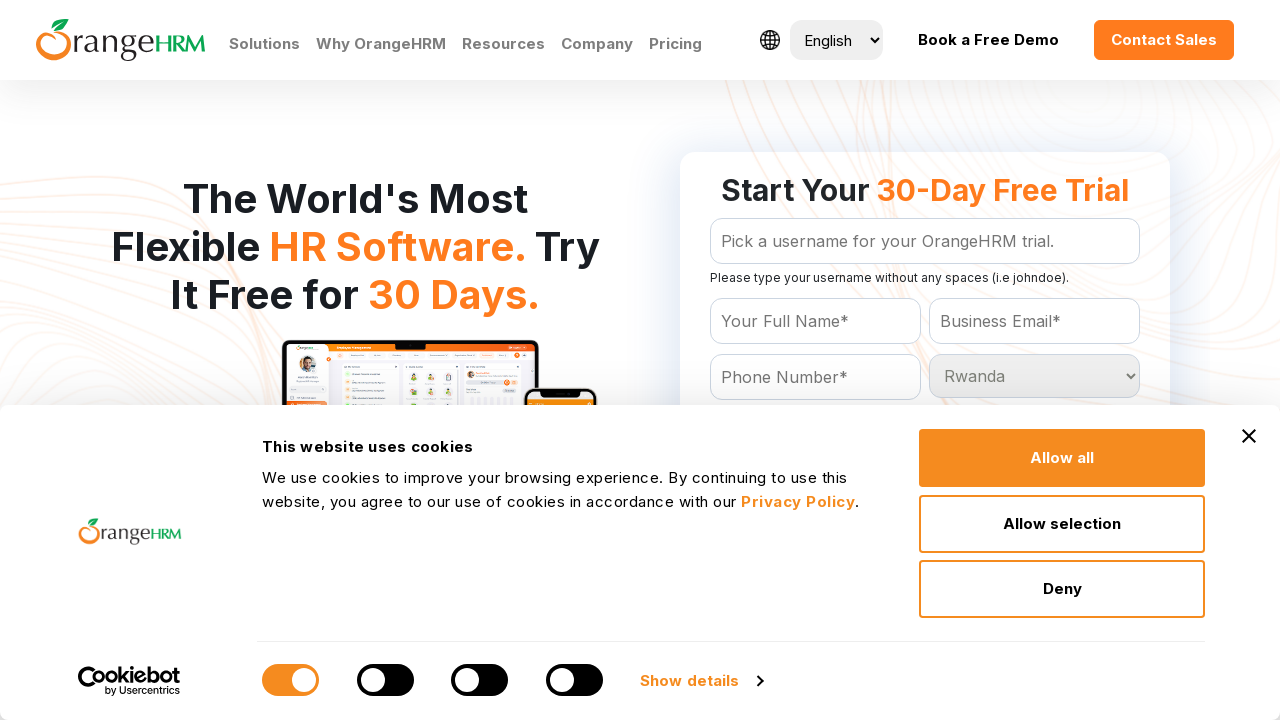

Waited 200ms for selection at index 172 to register
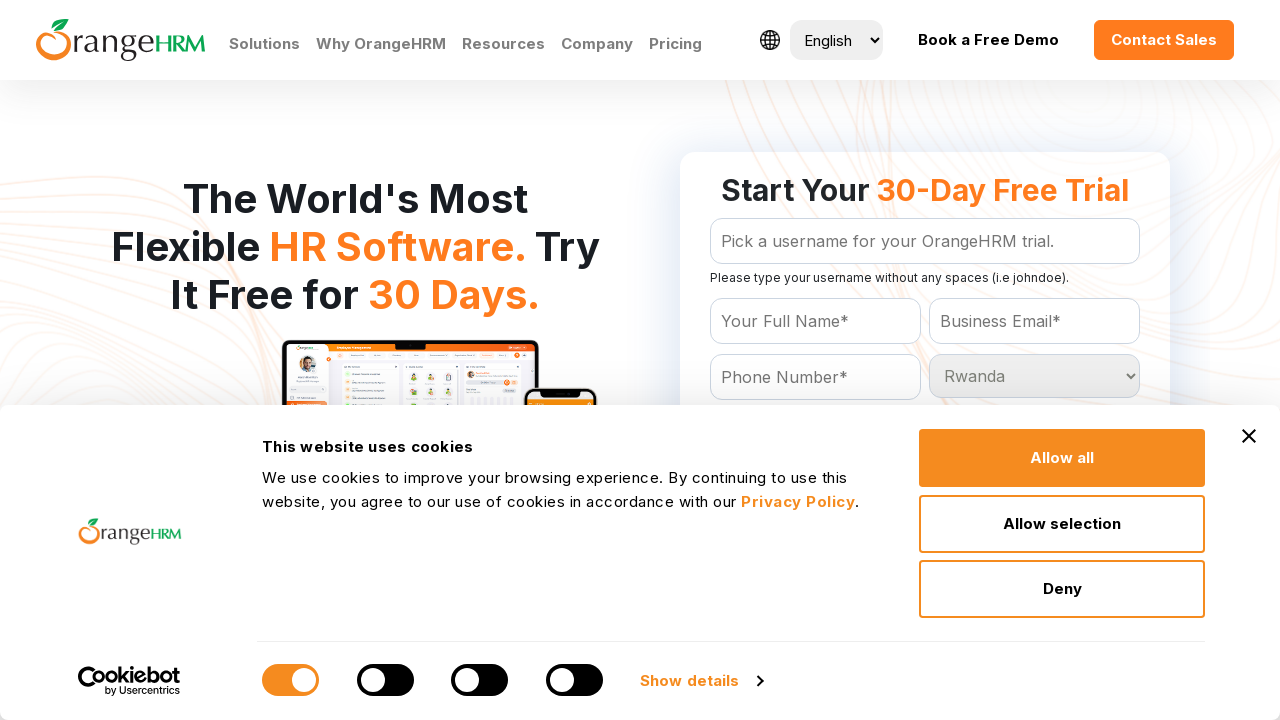

Selected country option at index 173 on #Form_getForm_Country
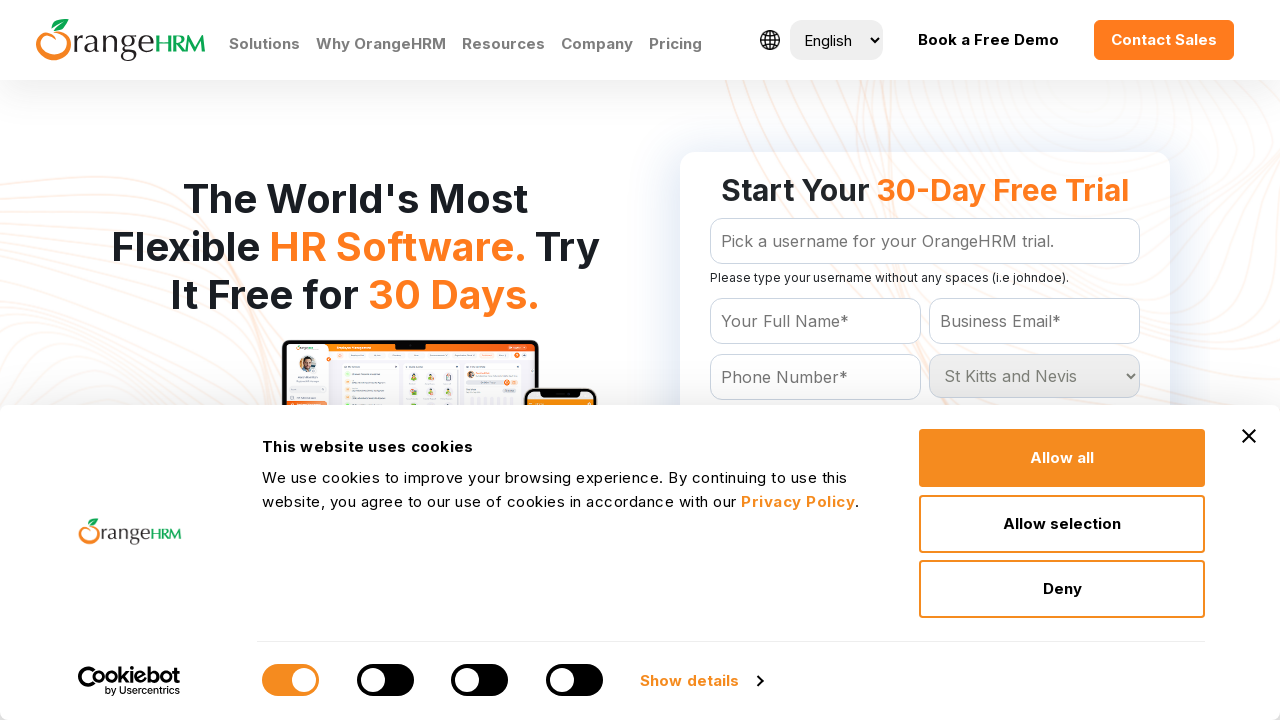

Waited 200ms for selection at index 173 to register
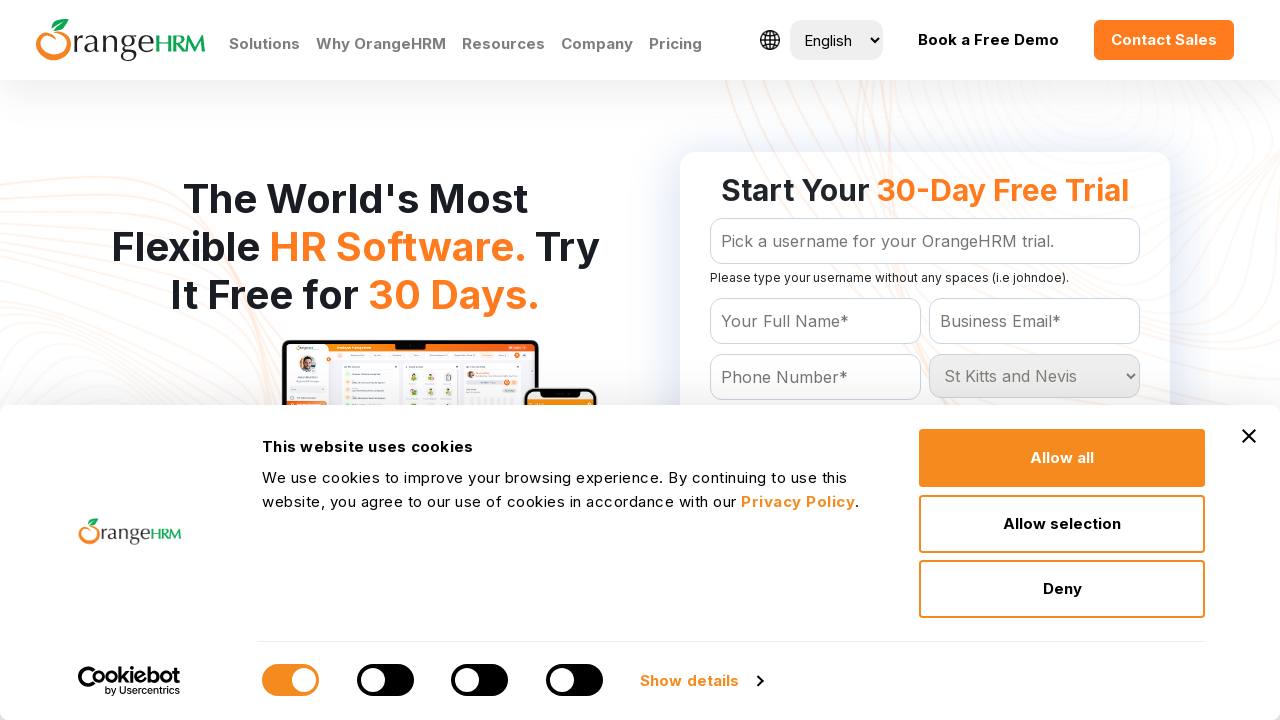

Selected country option at index 174 on #Form_getForm_Country
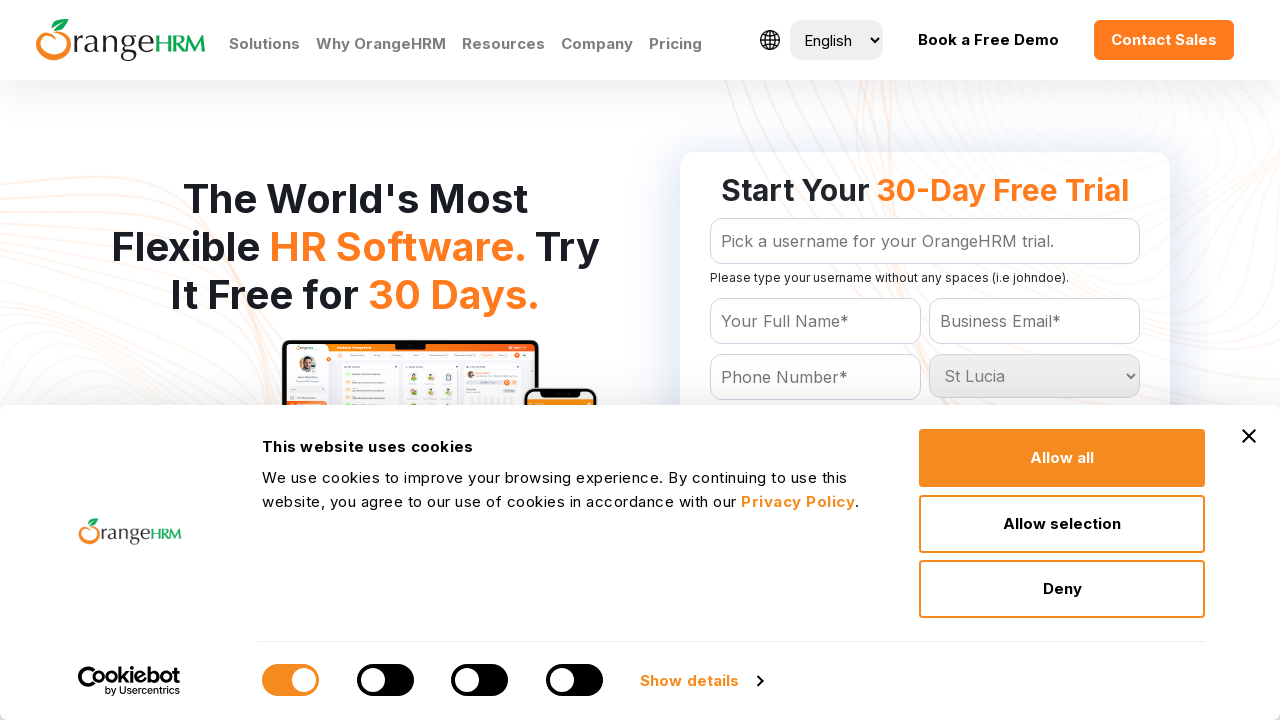

Waited 200ms for selection at index 174 to register
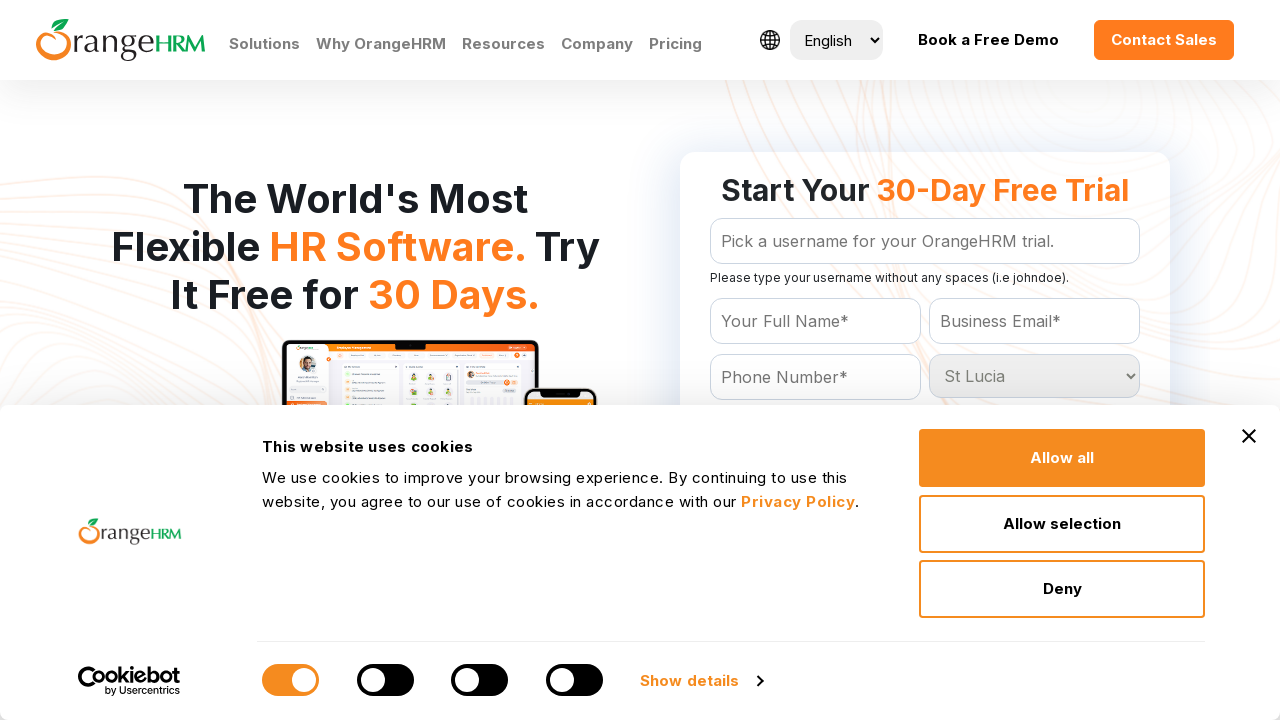

Selected country option at index 175 on #Form_getForm_Country
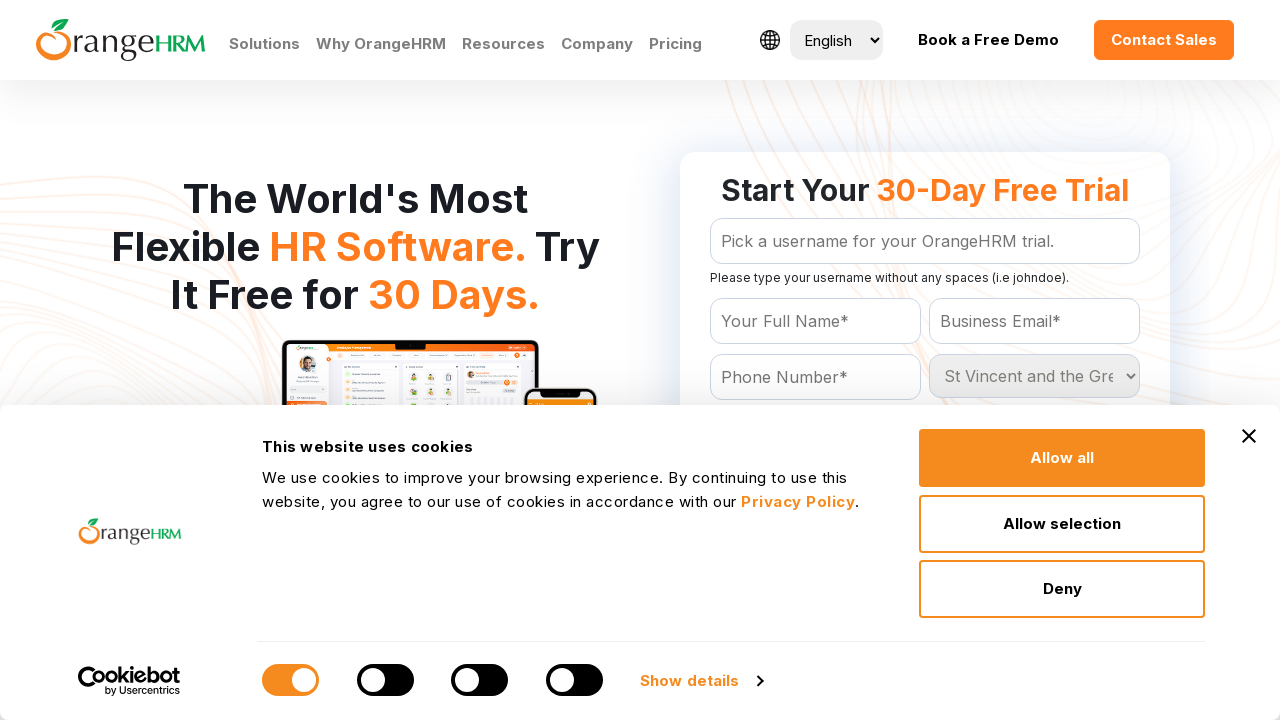

Waited 200ms for selection at index 175 to register
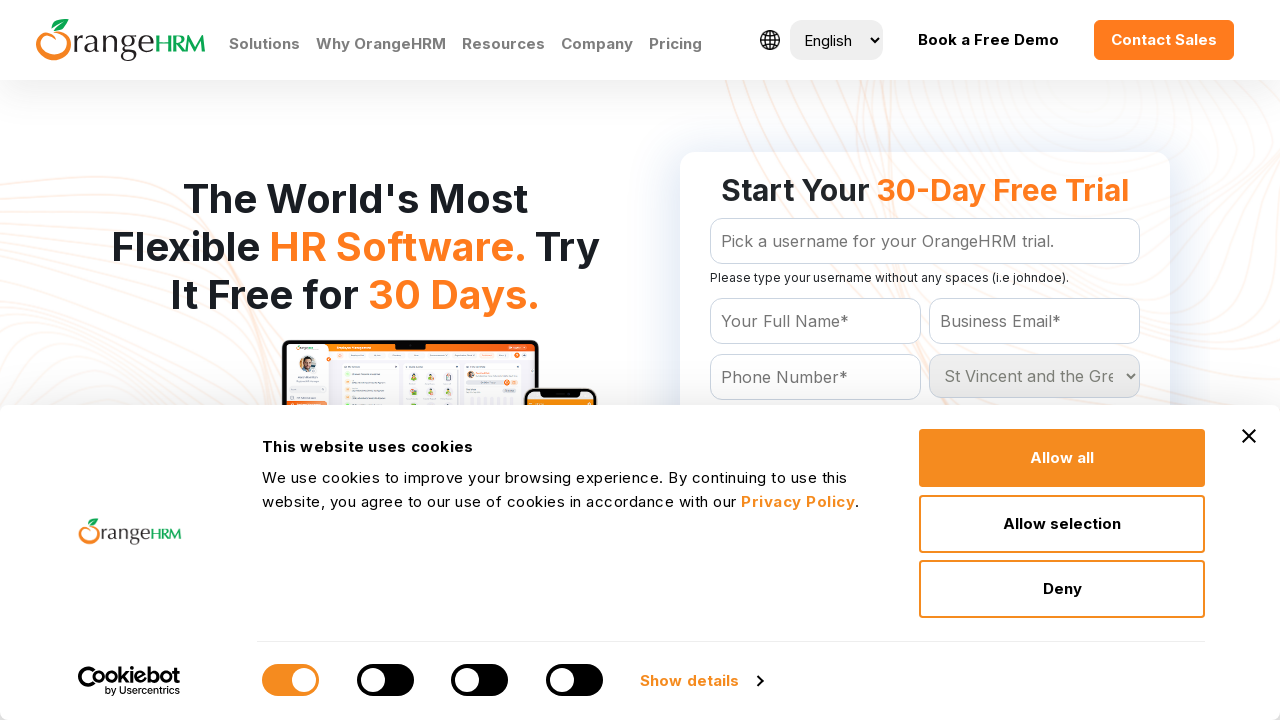

Selected country option at index 176 on #Form_getForm_Country
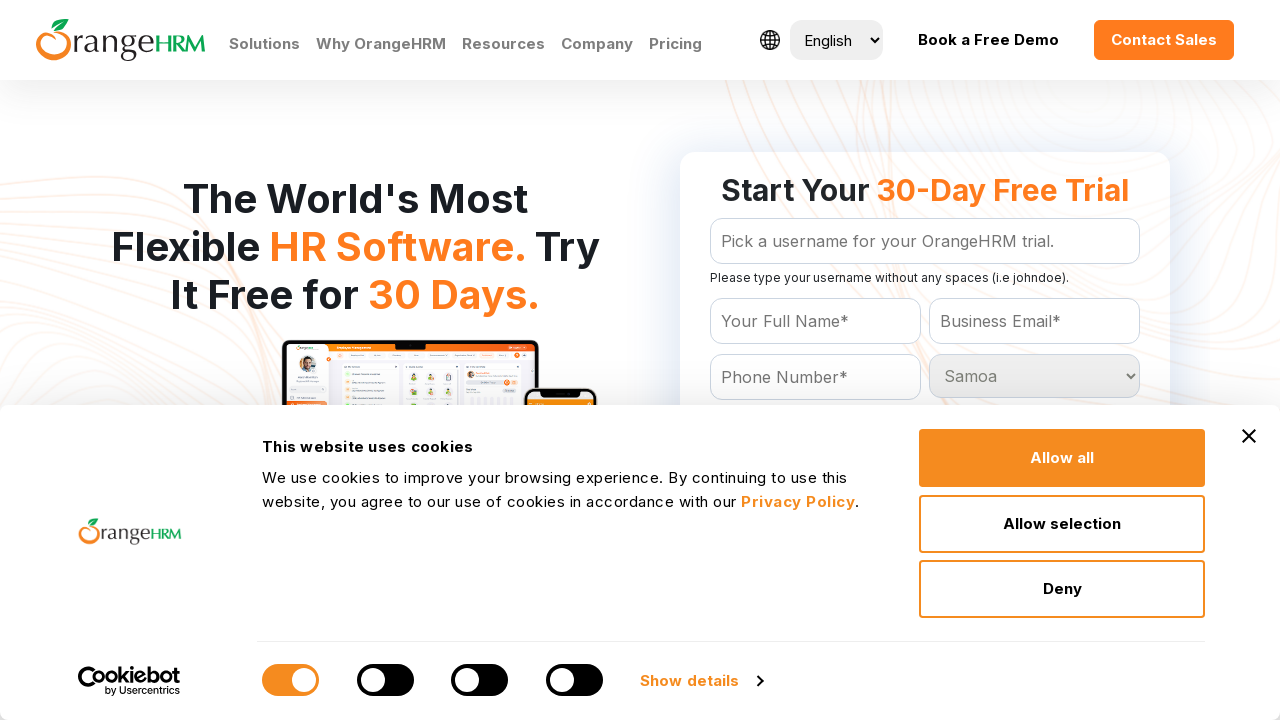

Waited 200ms for selection at index 176 to register
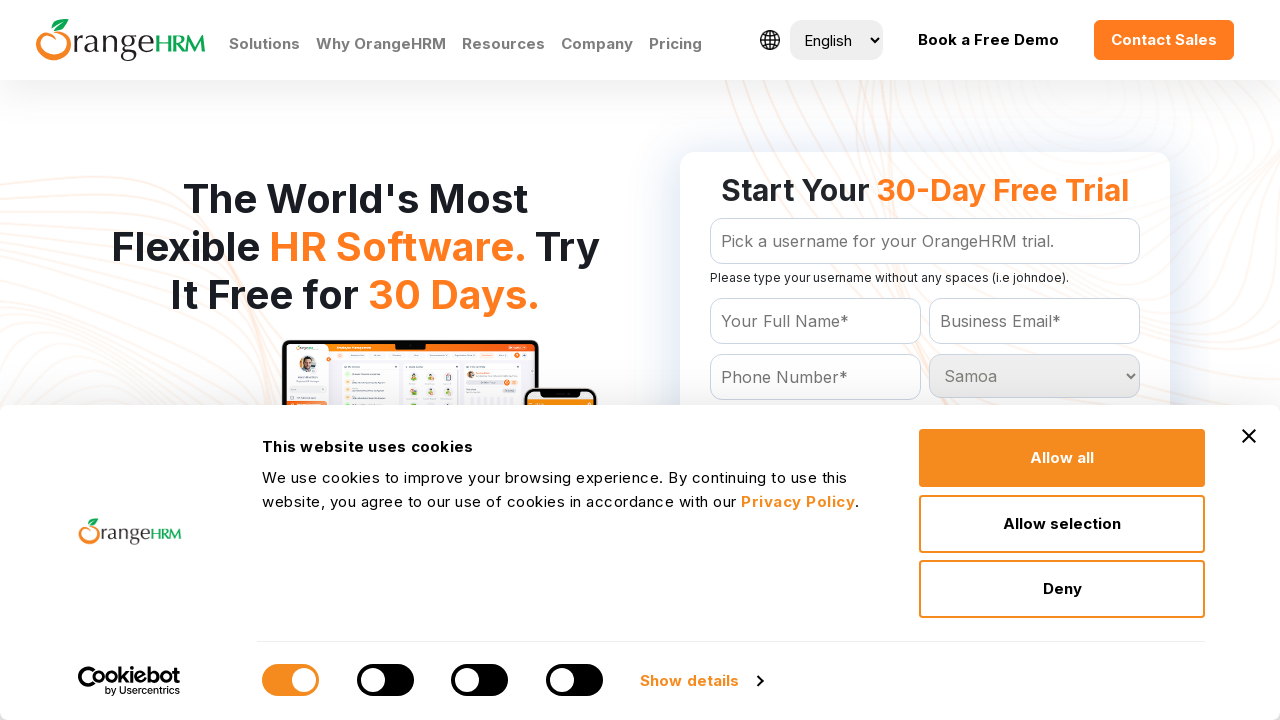

Selected country option at index 177 on #Form_getForm_Country
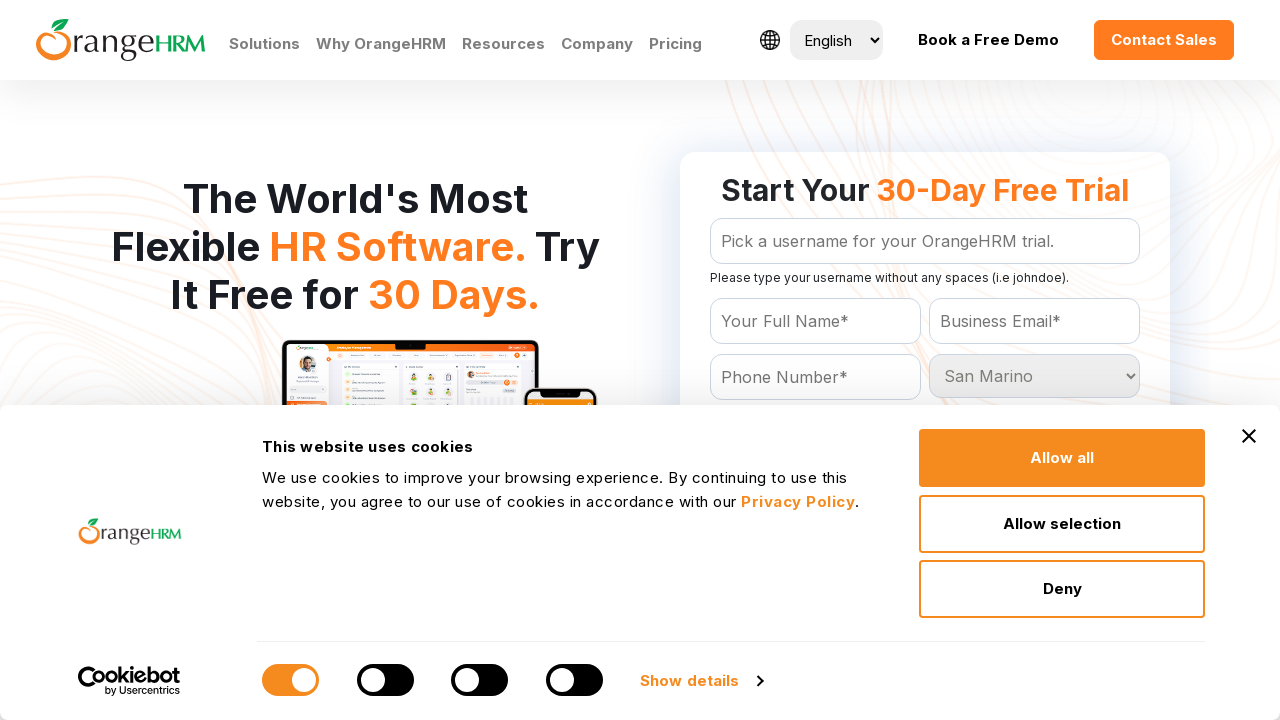

Waited 200ms for selection at index 177 to register
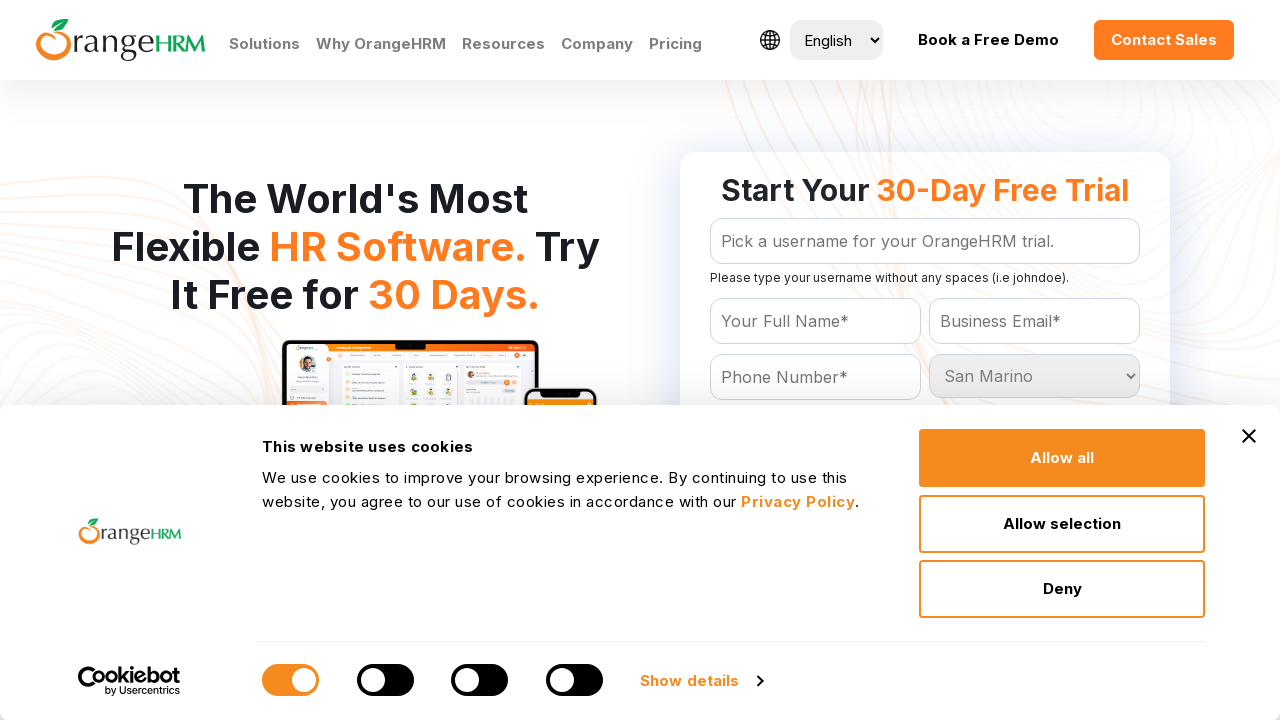

Selected country option at index 178 on #Form_getForm_Country
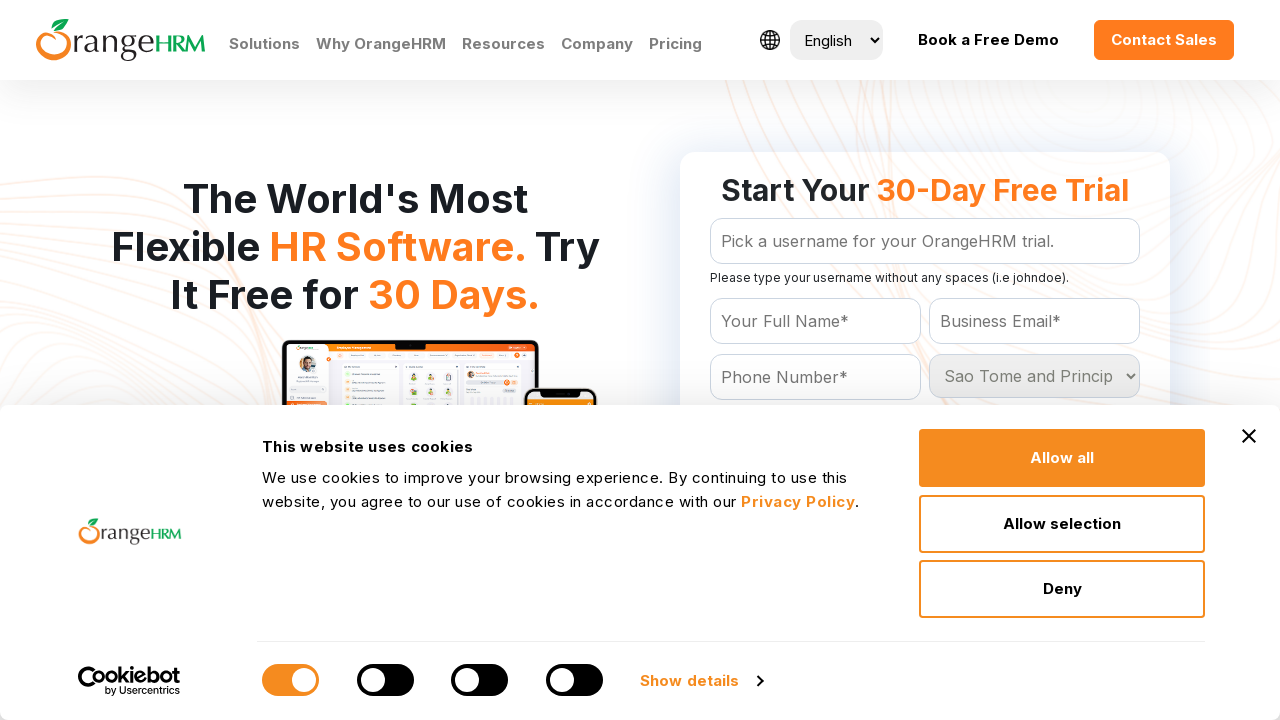

Waited 200ms for selection at index 178 to register
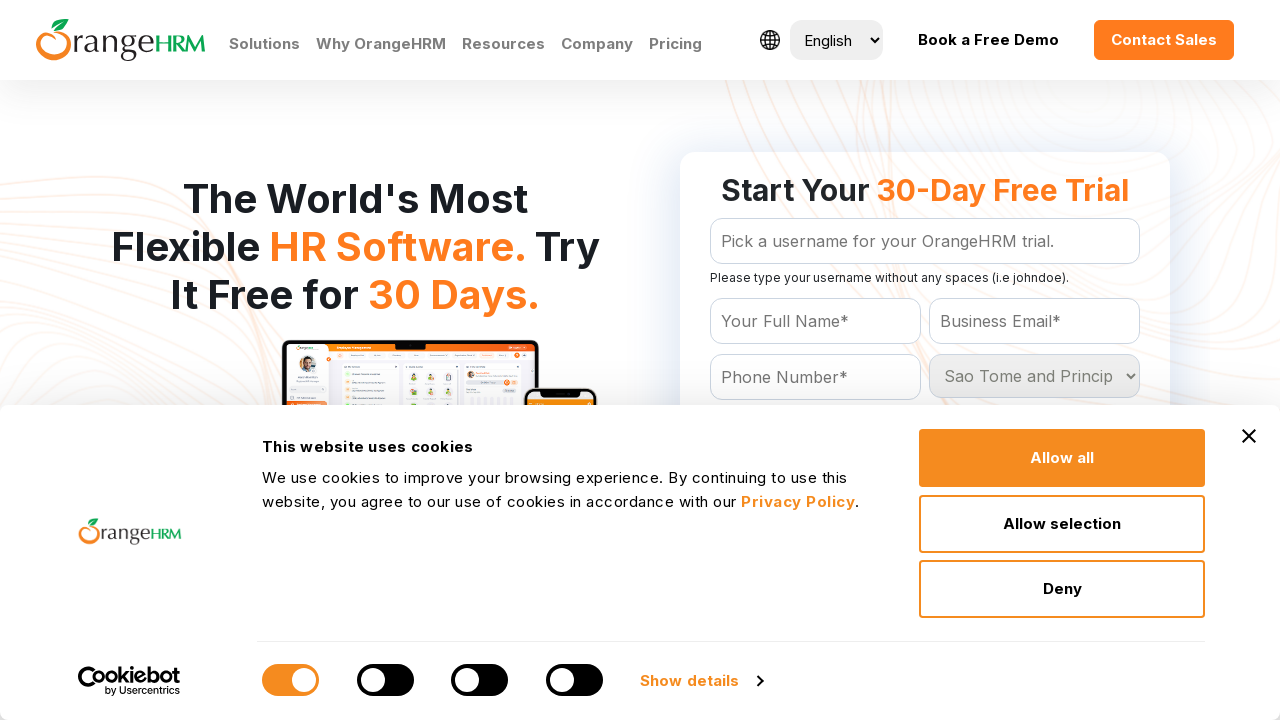

Selected country option at index 179 on #Form_getForm_Country
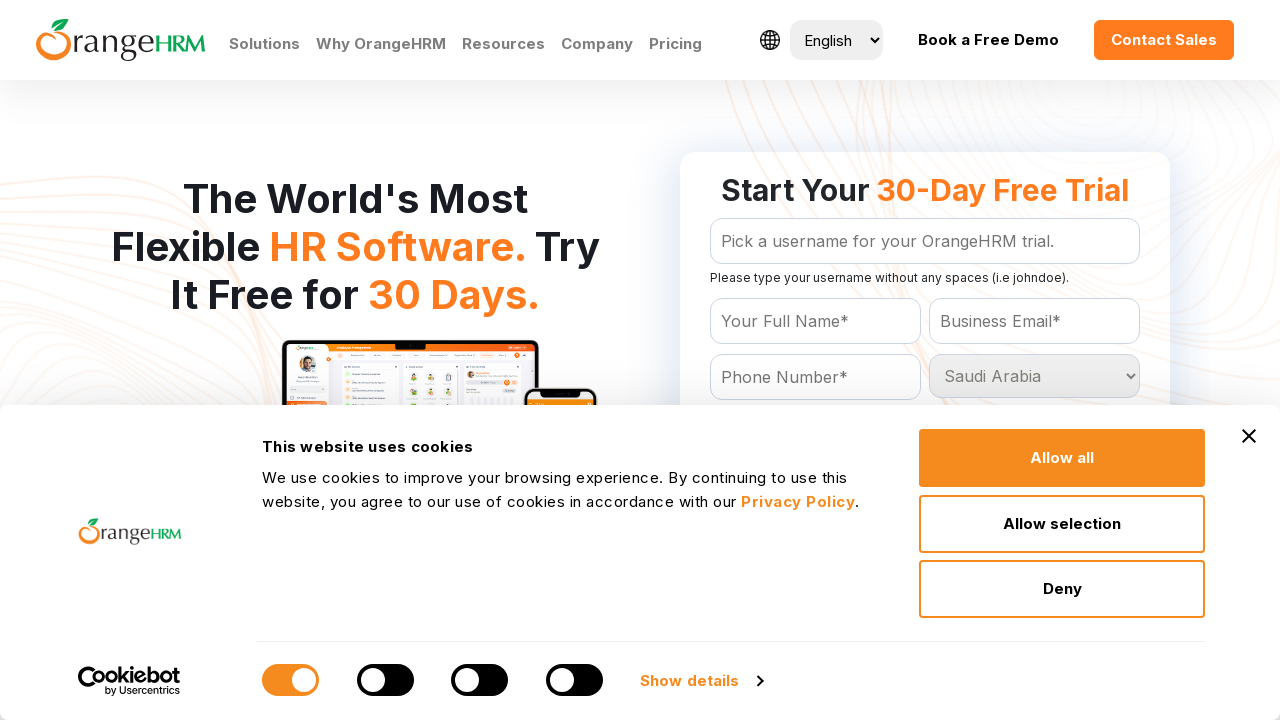

Waited 200ms for selection at index 179 to register
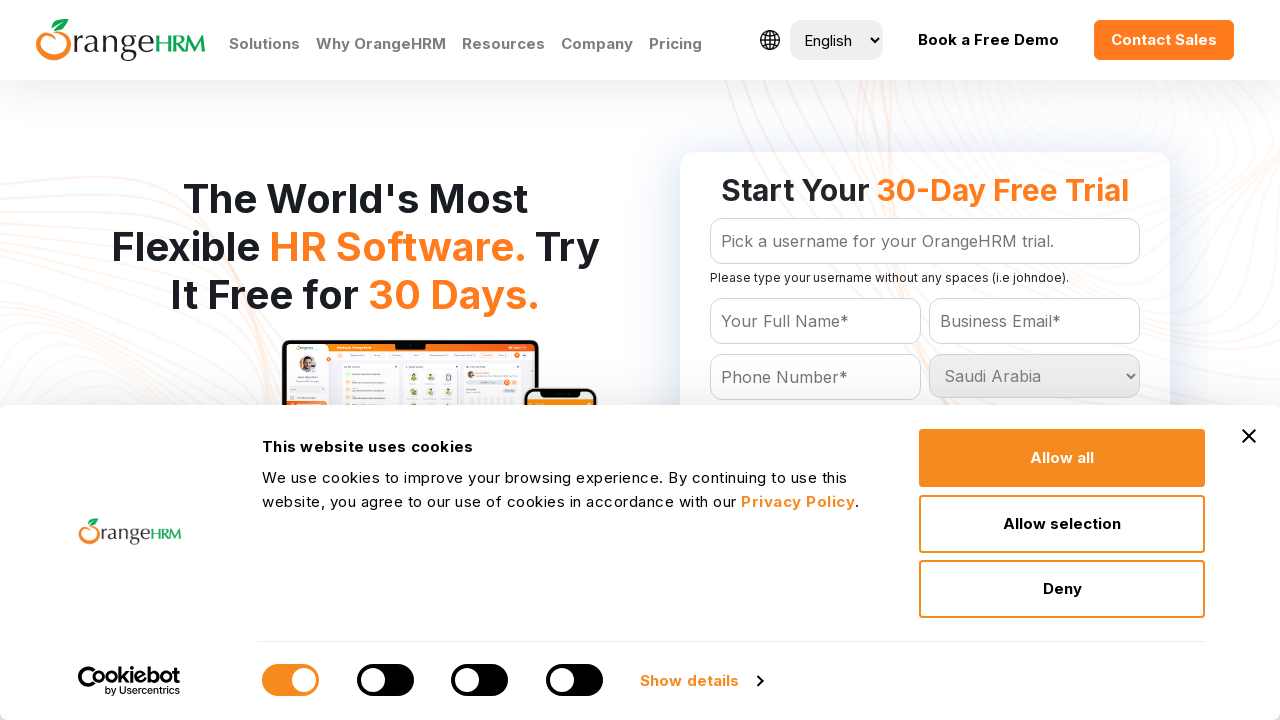

Selected country option at index 180 on #Form_getForm_Country
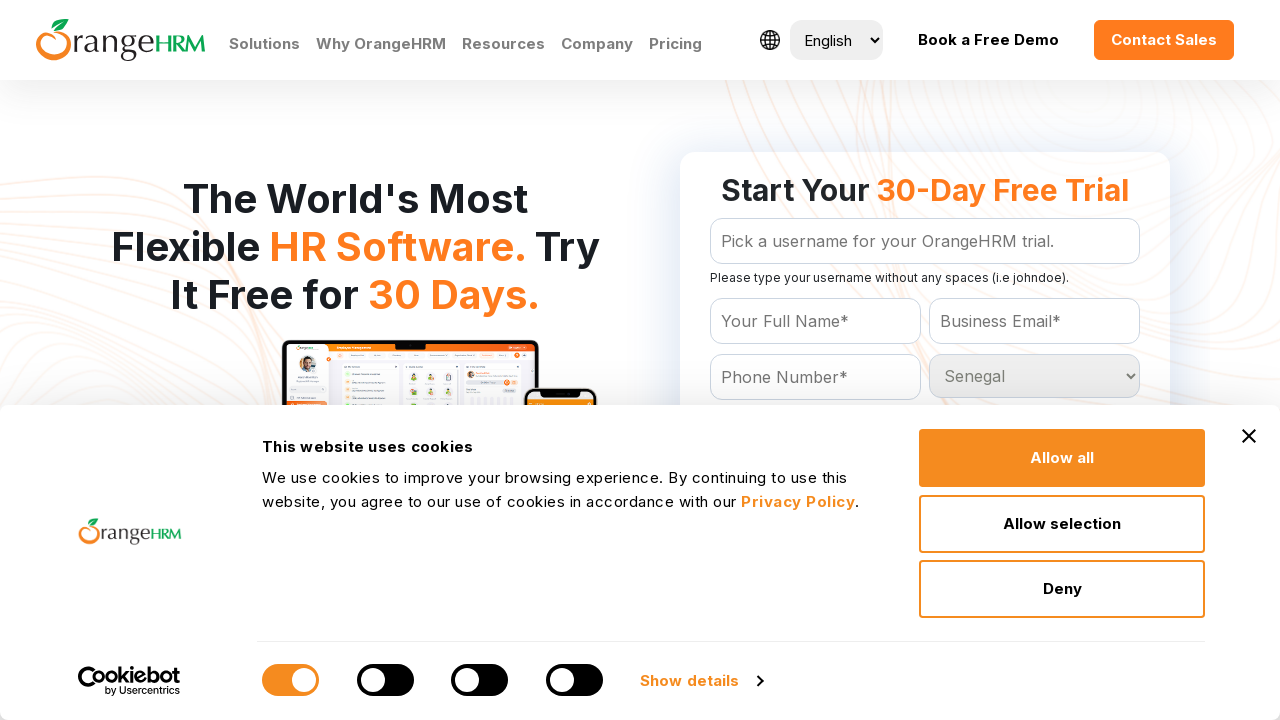

Waited 200ms for selection at index 180 to register
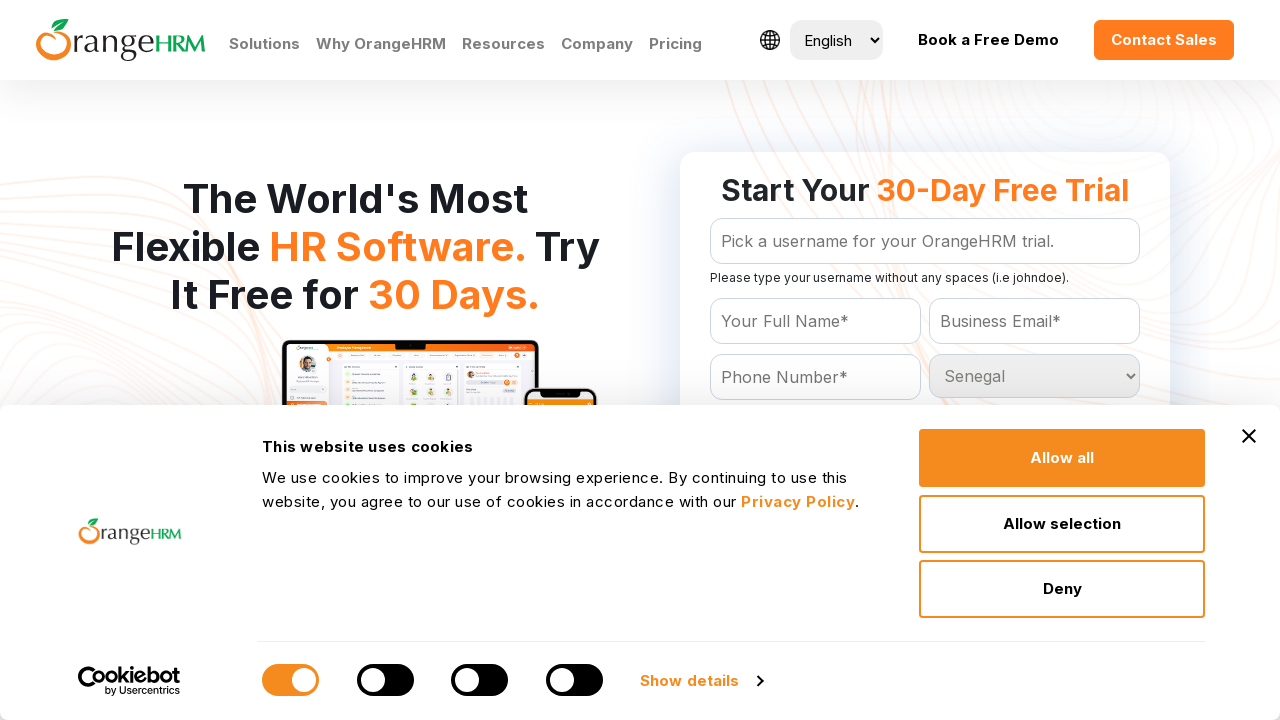

Selected country option at index 181 on #Form_getForm_Country
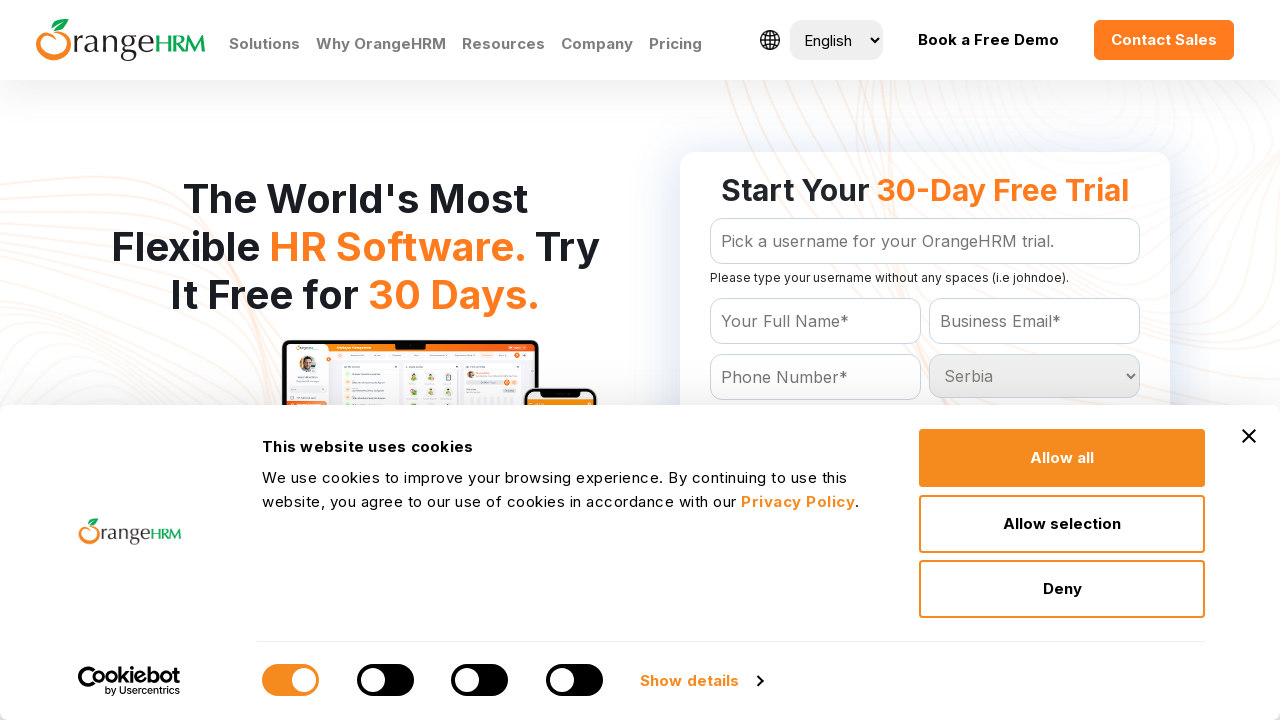

Waited 200ms for selection at index 181 to register
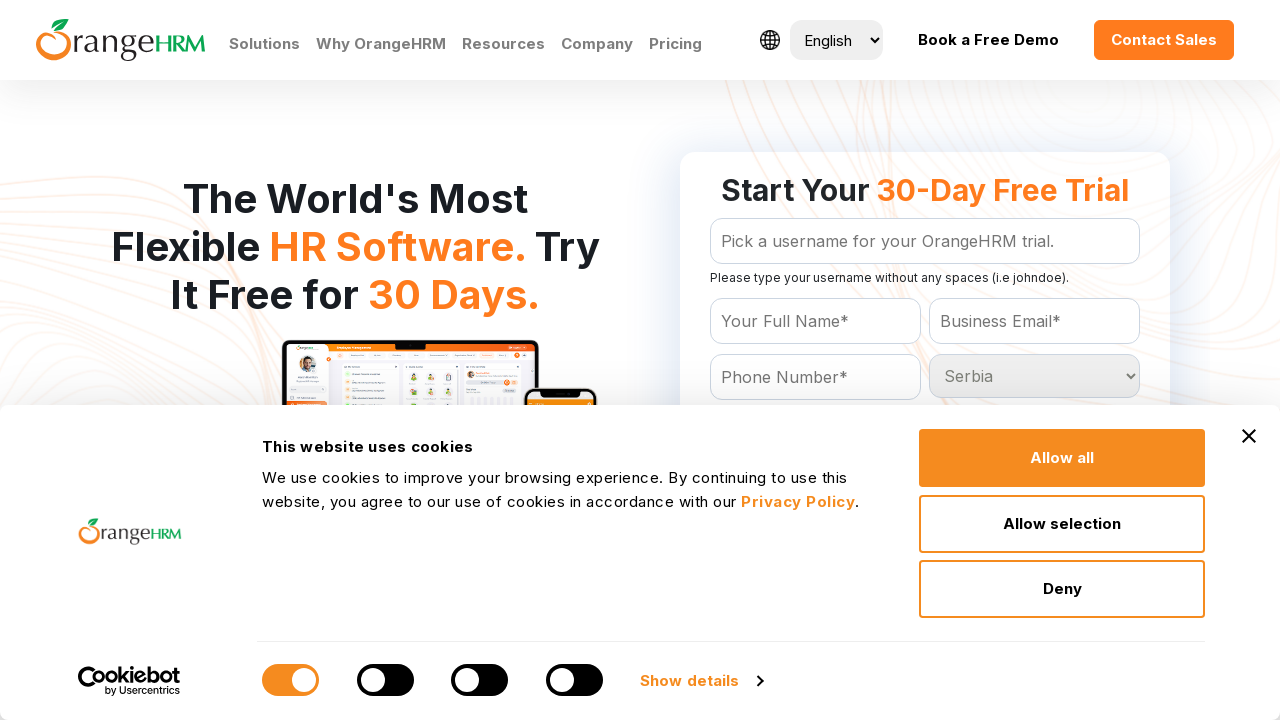

Selected country option at index 182 on #Form_getForm_Country
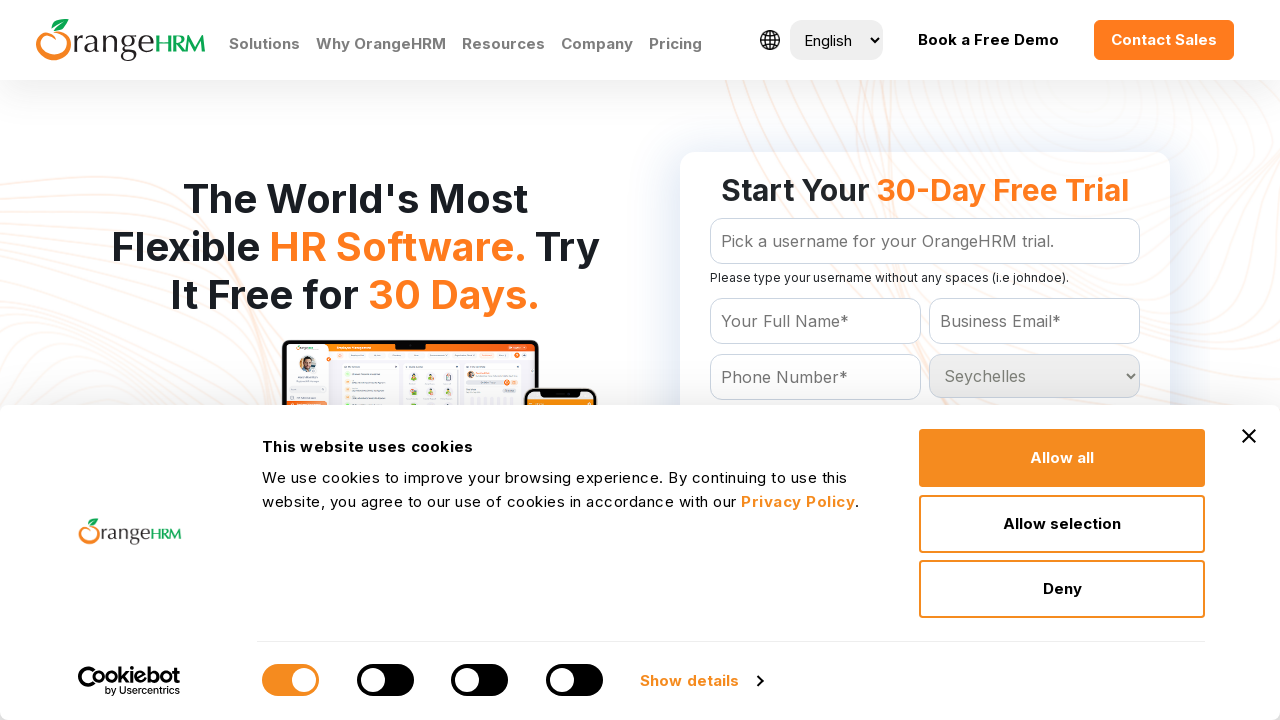

Waited 200ms for selection at index 182 to register
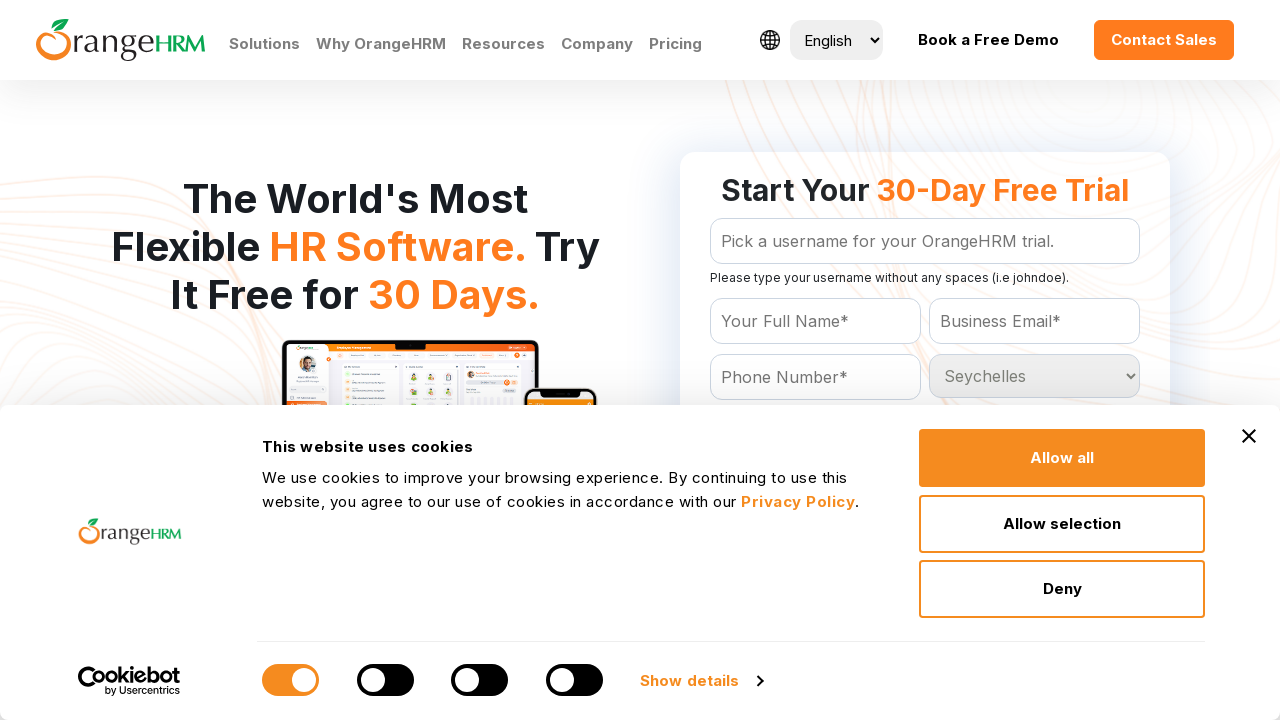

Selected country option at index 183 on #Form_getForm_Country
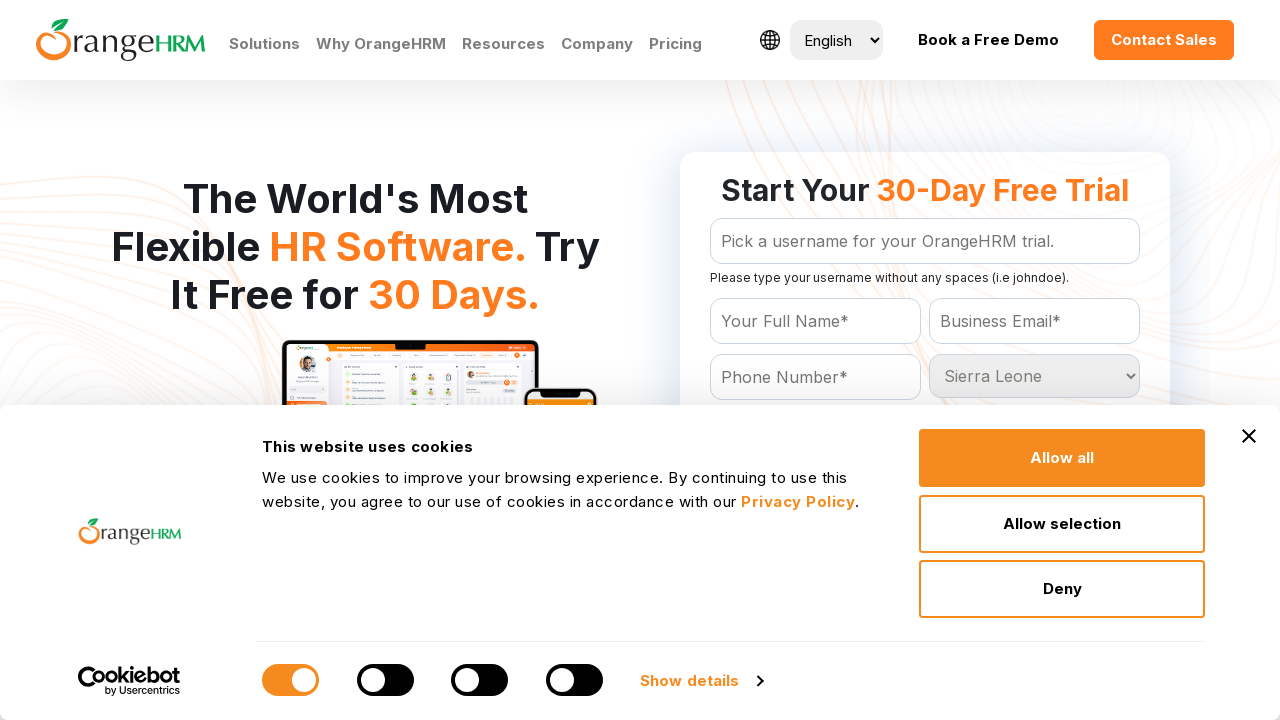

Waited 200ms for selection at index 183 to register
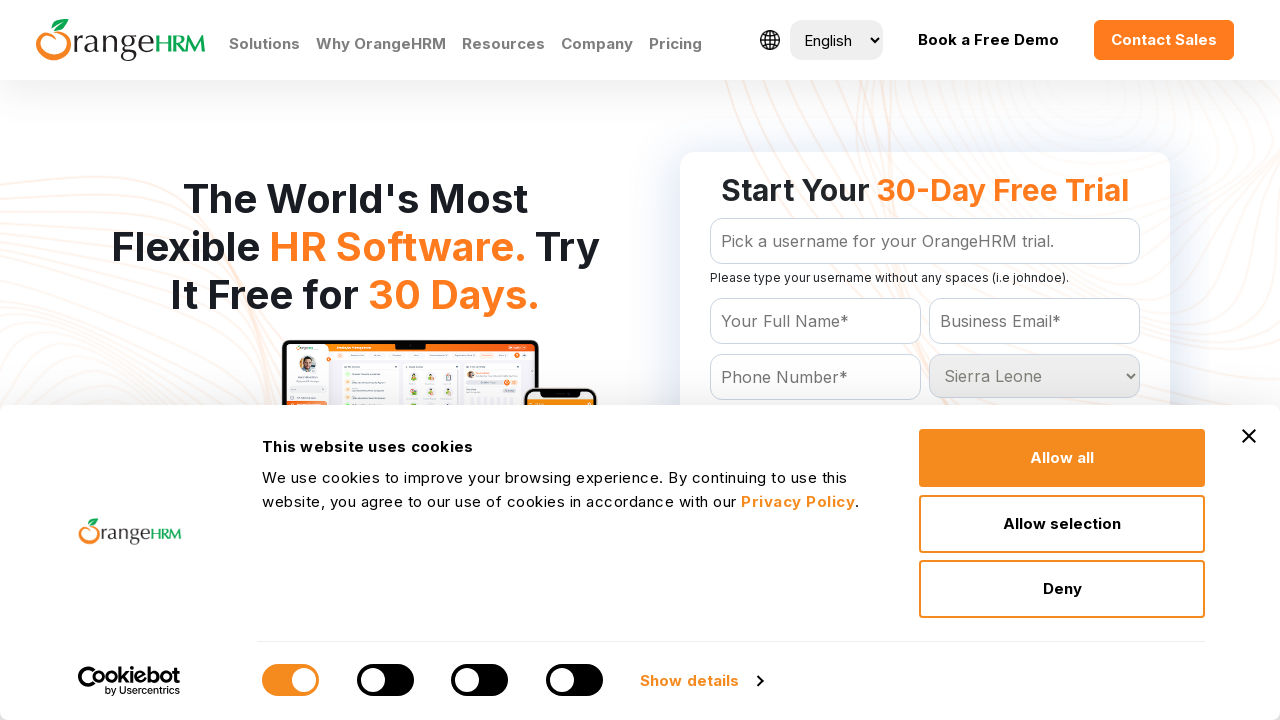

Selected country option at index 184 on #Form_getForm_Country
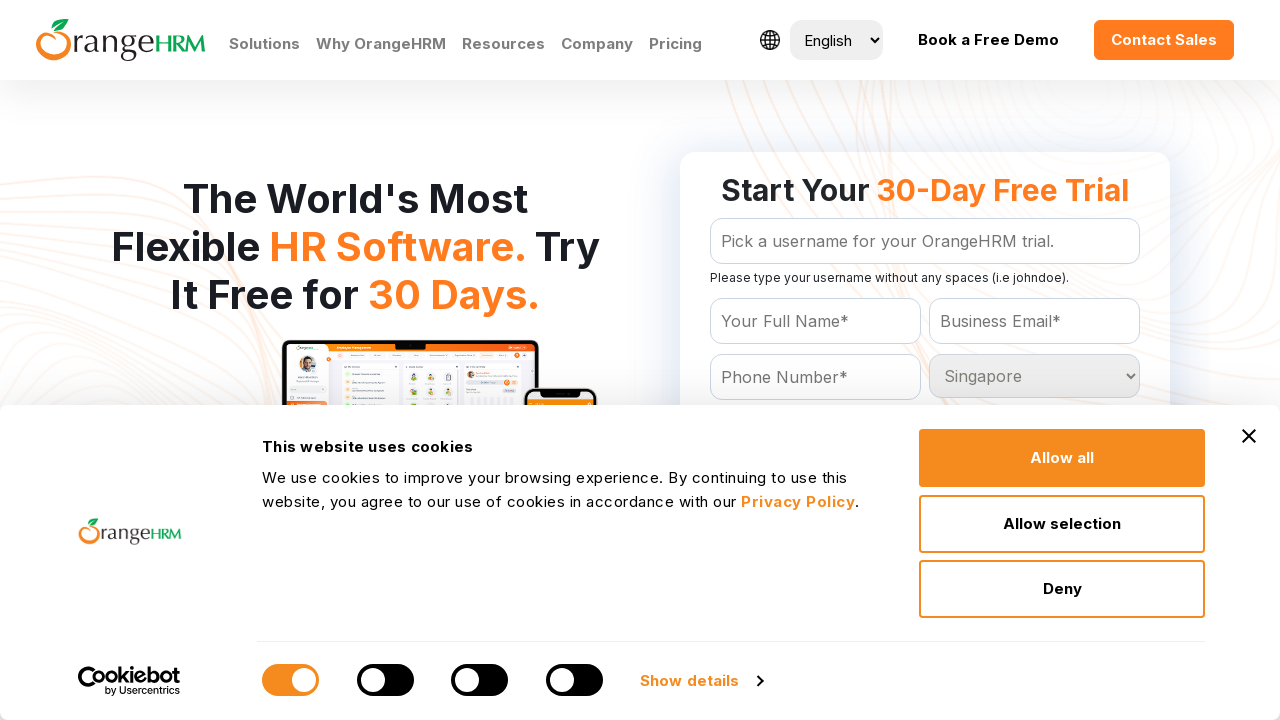

Waited 200ms for selection at index 184 to register
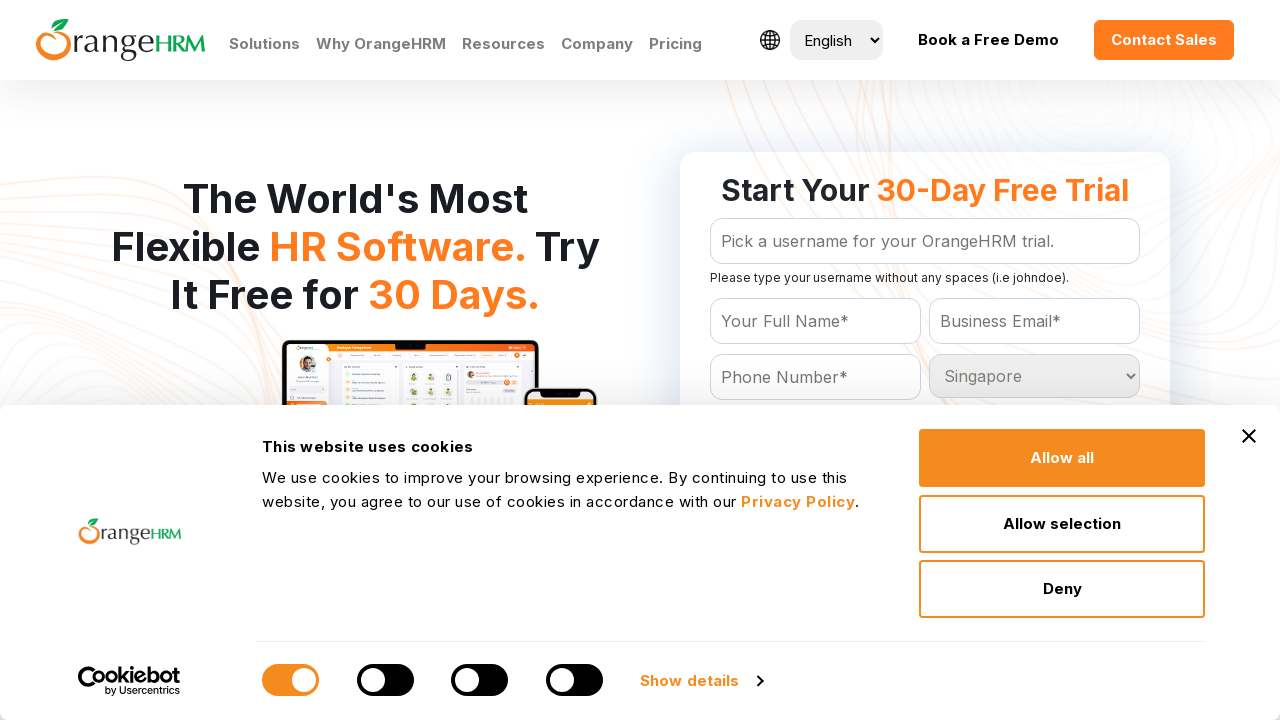

Selected country option at index 185 on #Form_getForm_Country
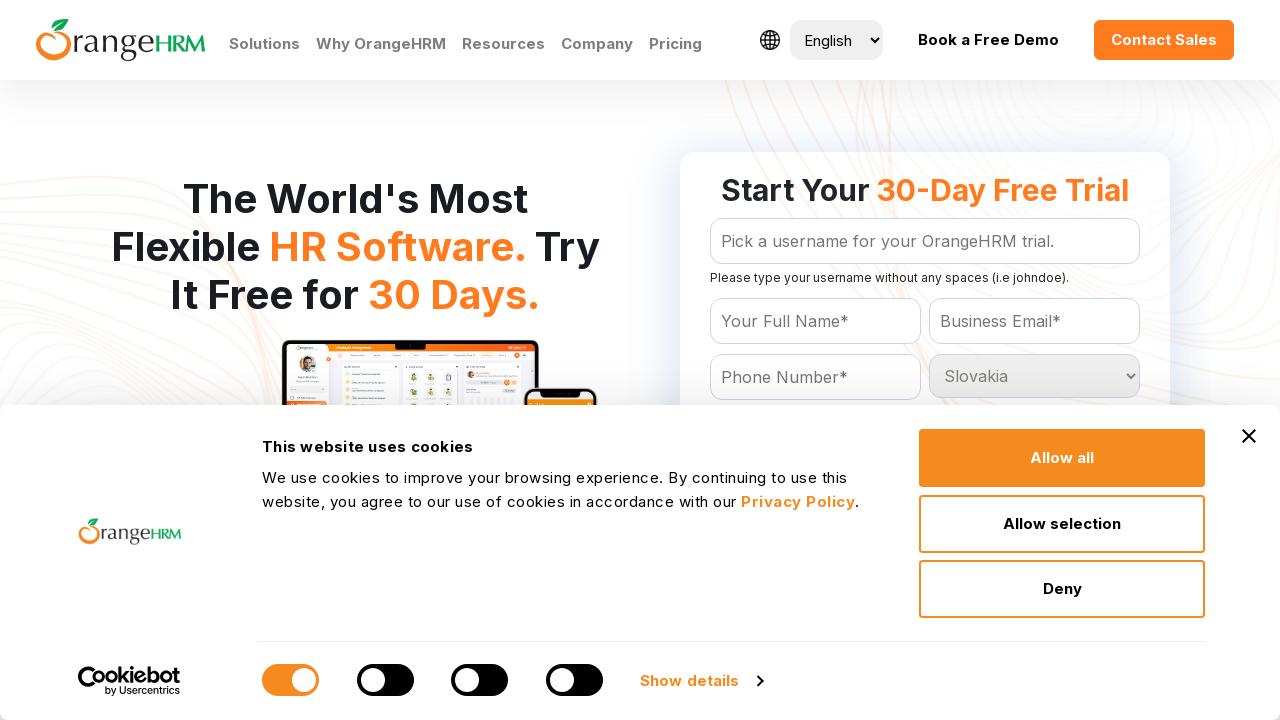

Waited 200ms for selection at index 185 to register
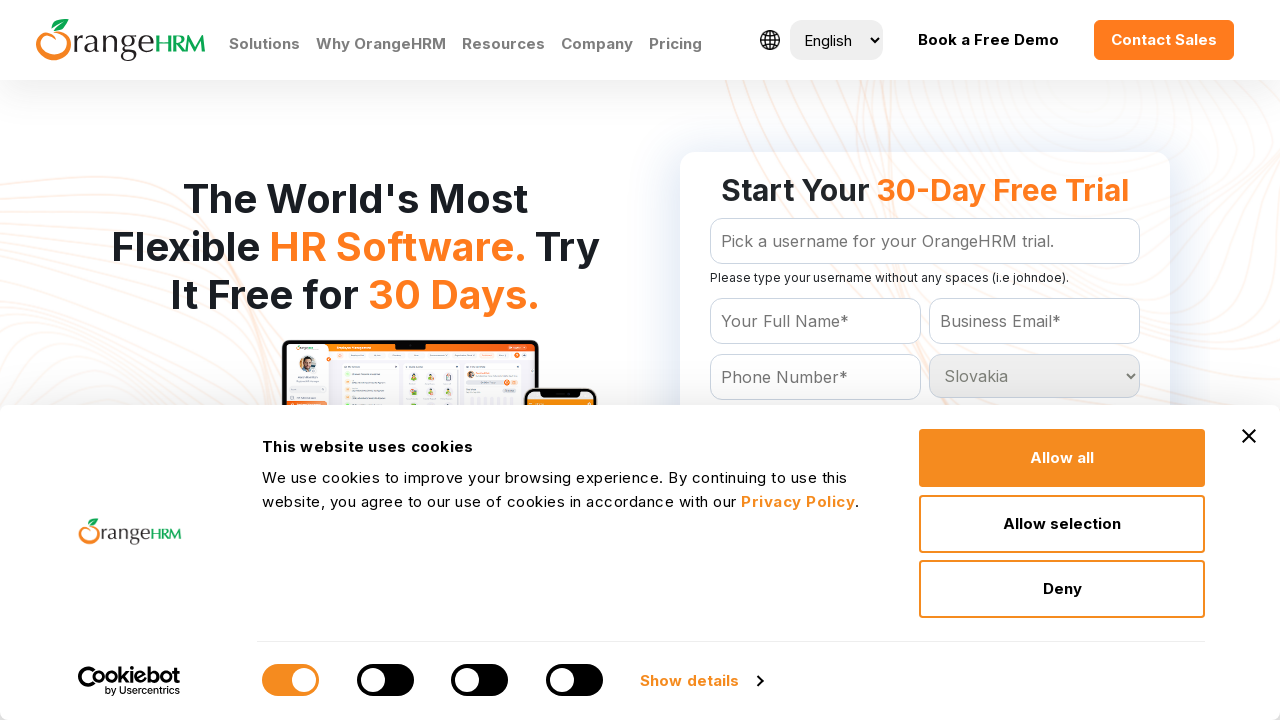

Selected country option at index 186 on #Form_getForm_Country
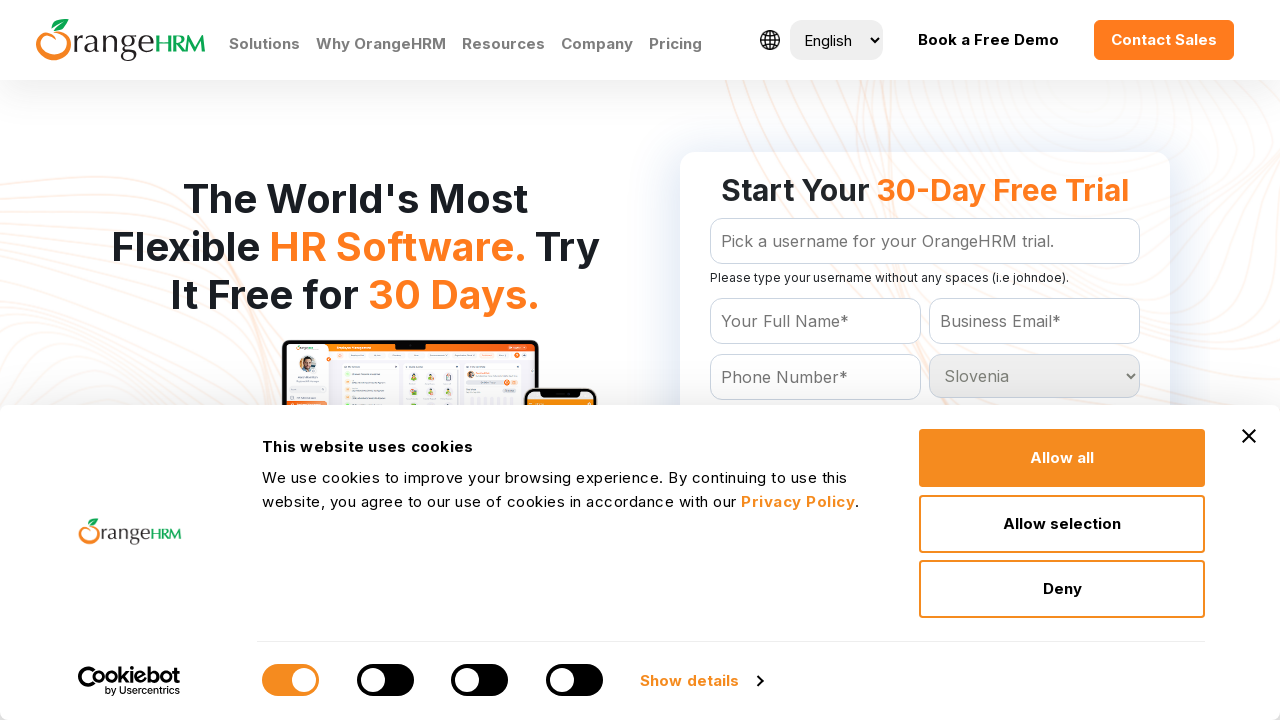

Waited 200ms for selection at index 186 to register
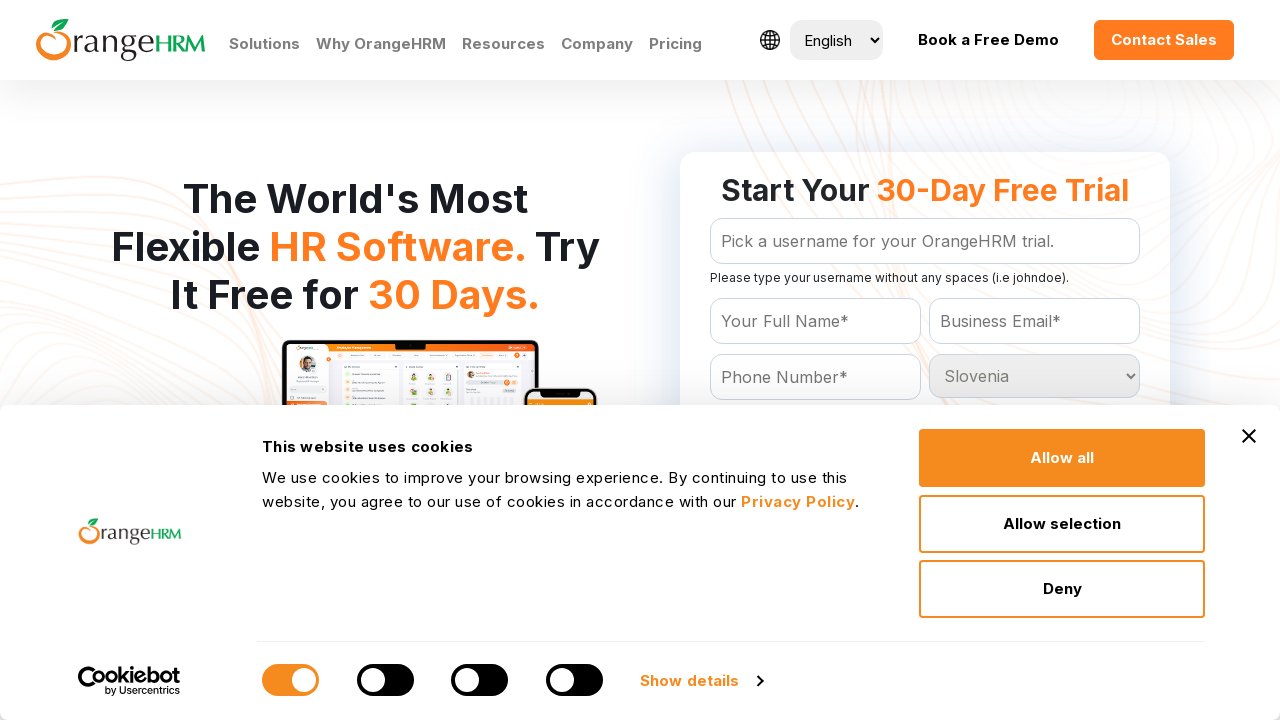

Selected country option at index 187 on #Form_getForm_Country
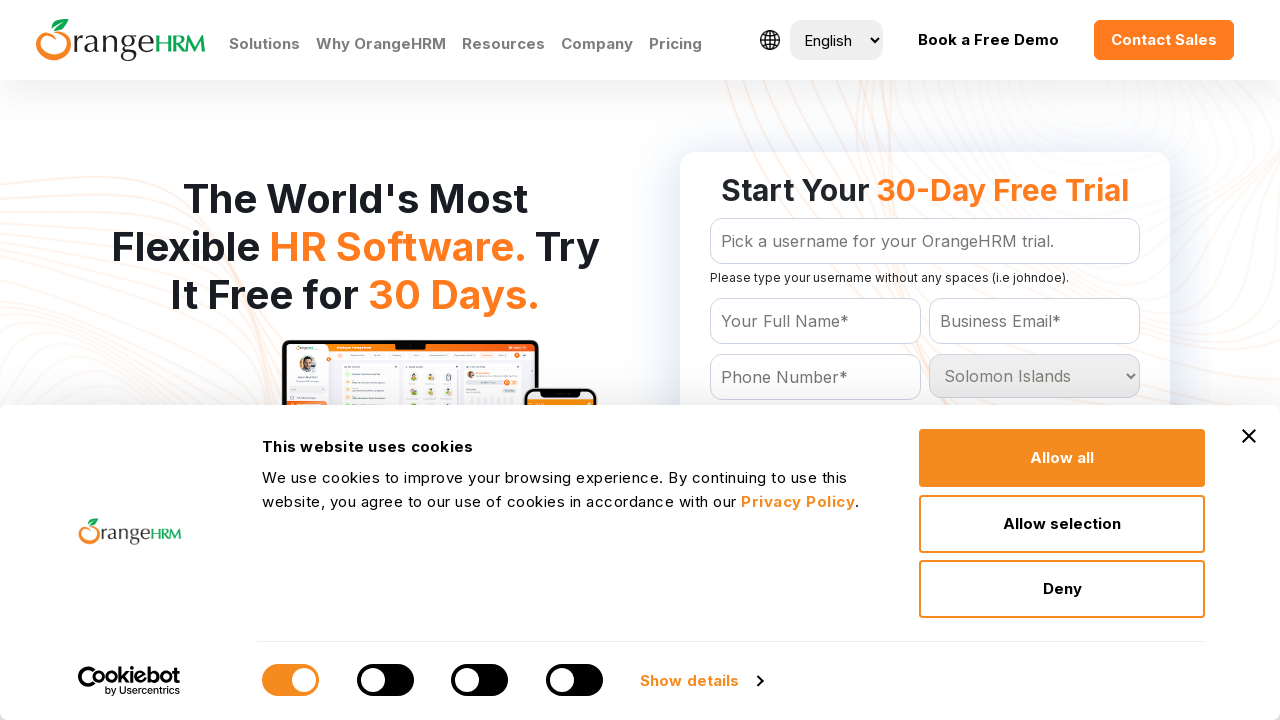

Waited 200ms for selection at index 187 to register
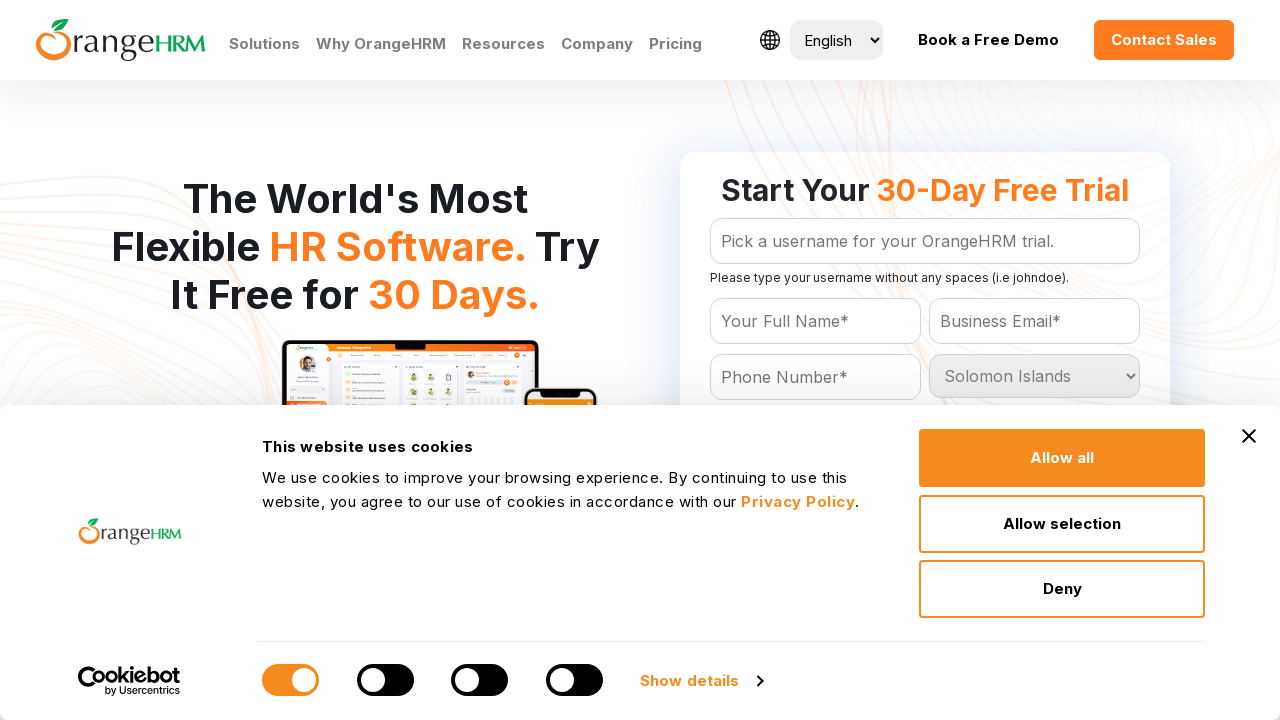

Selected country option at index 188 on #Form_getForm_Country
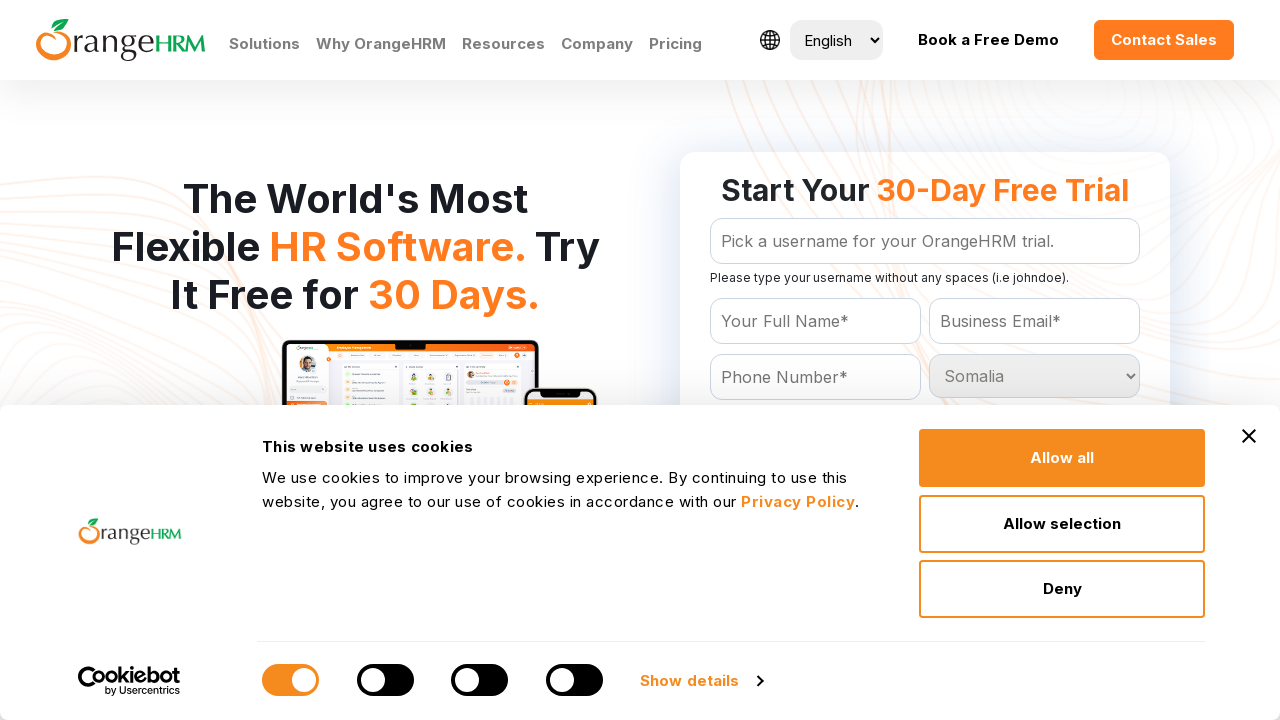

Waited 200ms for selection at index 188 to register
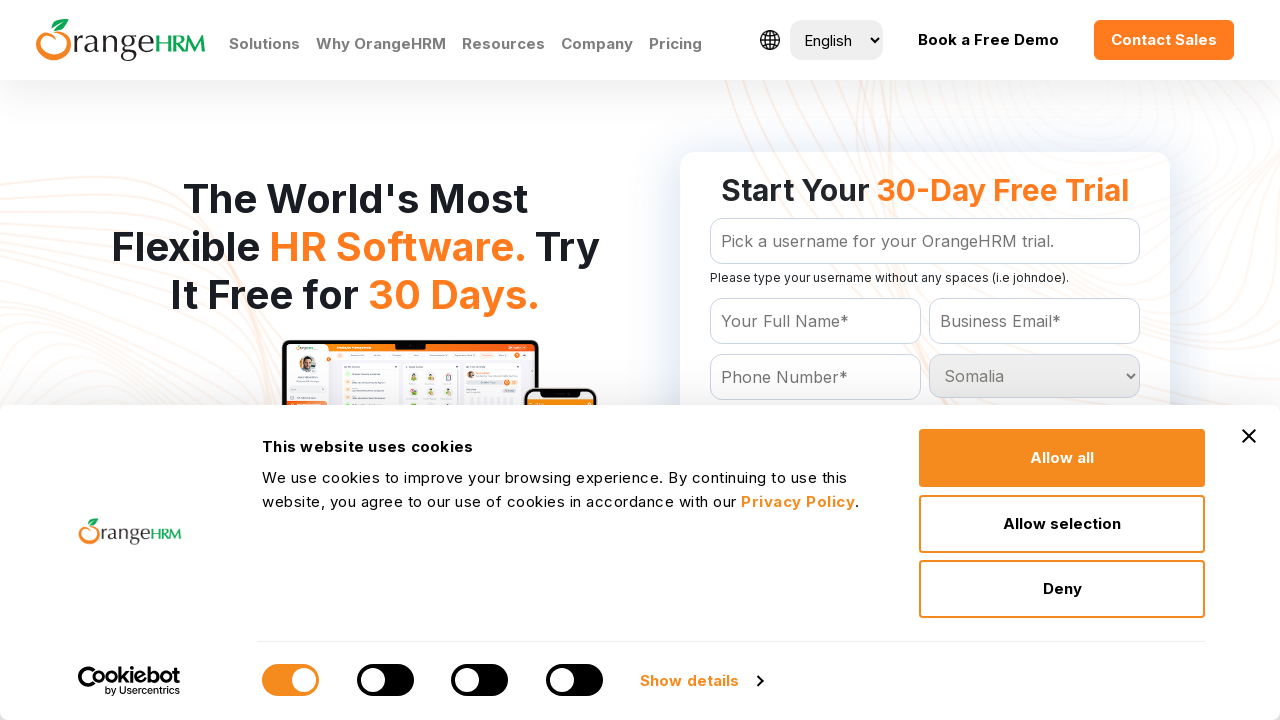

Selected country option at index 189 on #Form_getForm_Country
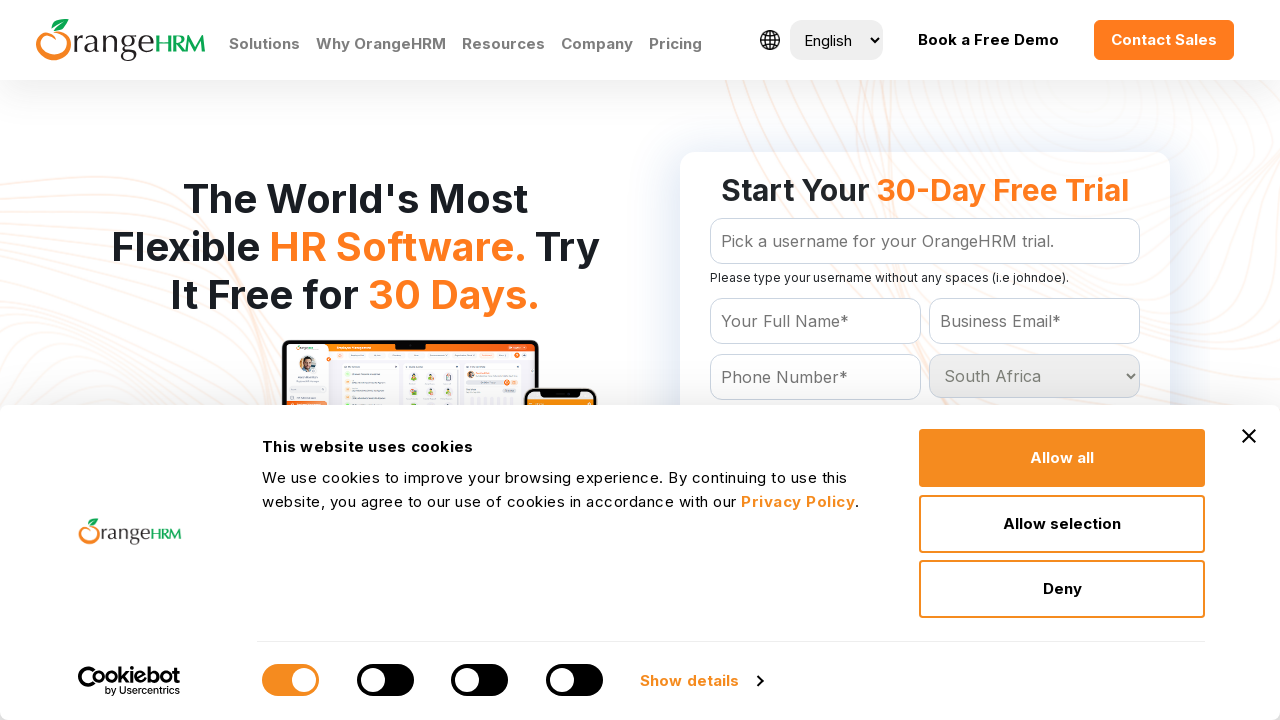

Waited 200ms for selection at index 189 to register
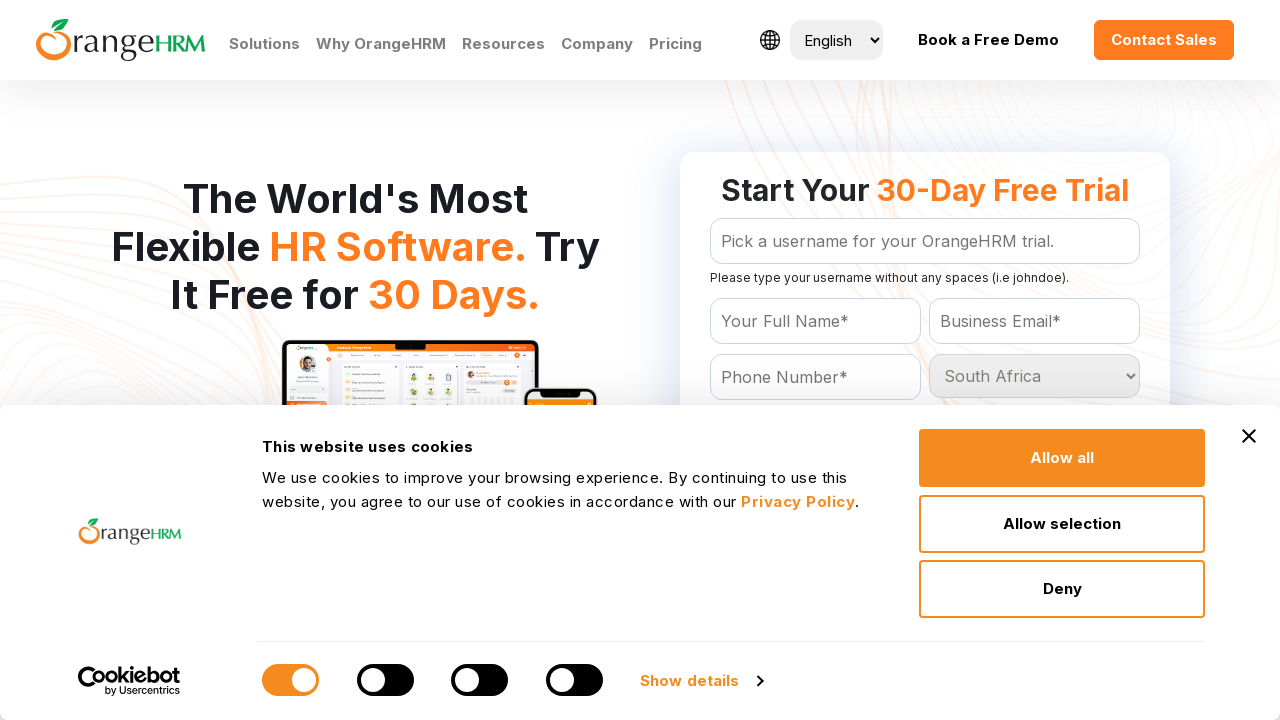

Selected country option at index 190 on #Form_getForm_Country
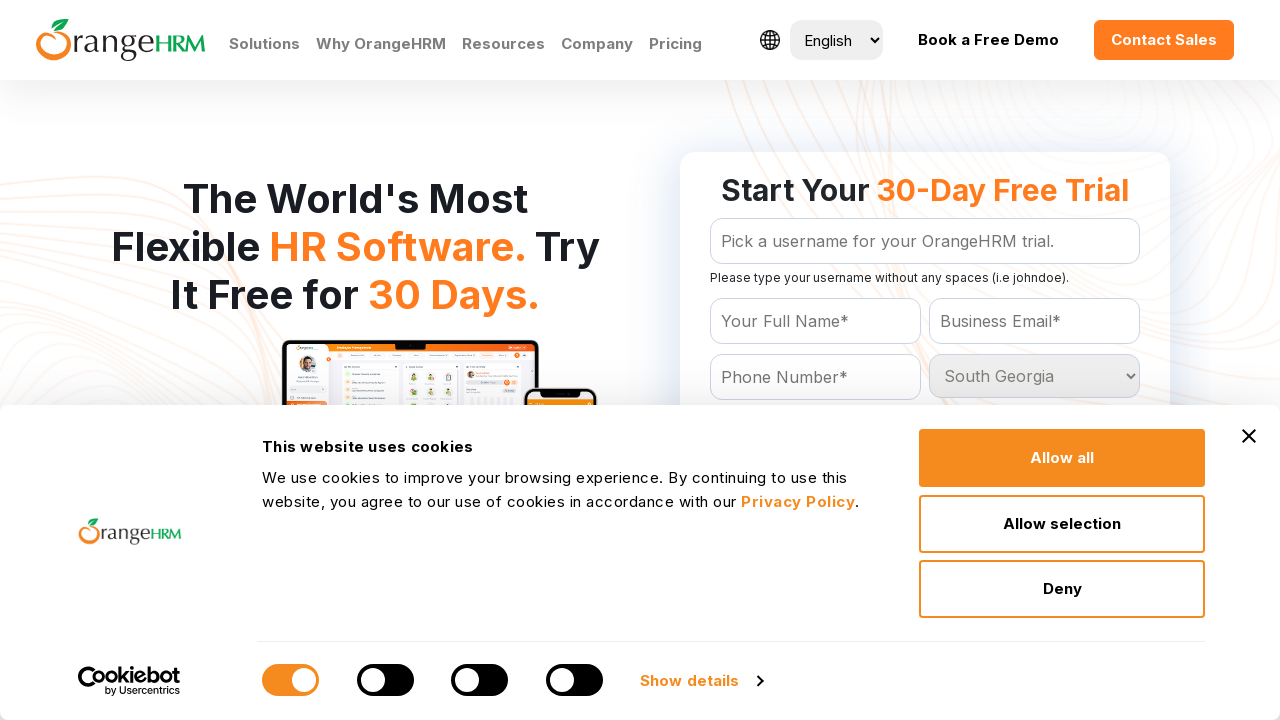

Waited 200ms for selection at index 190 to register
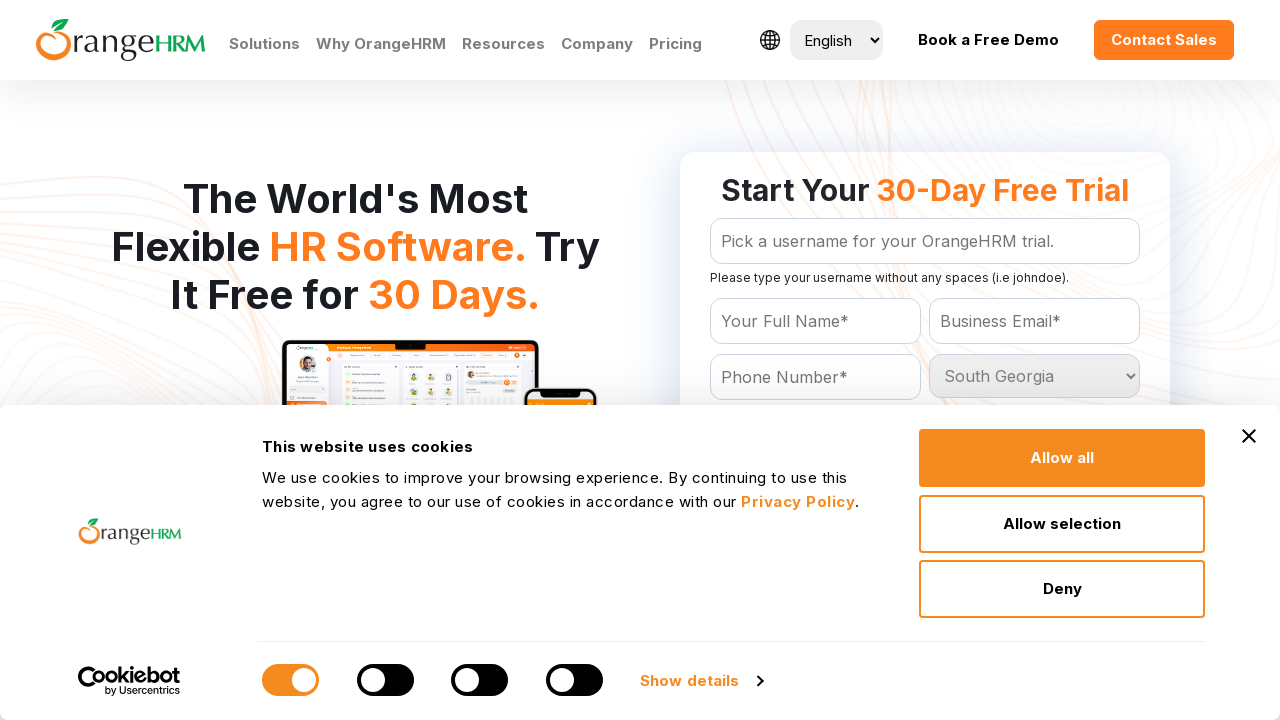

Selected country option at index 191 on #Form_getForm_Country
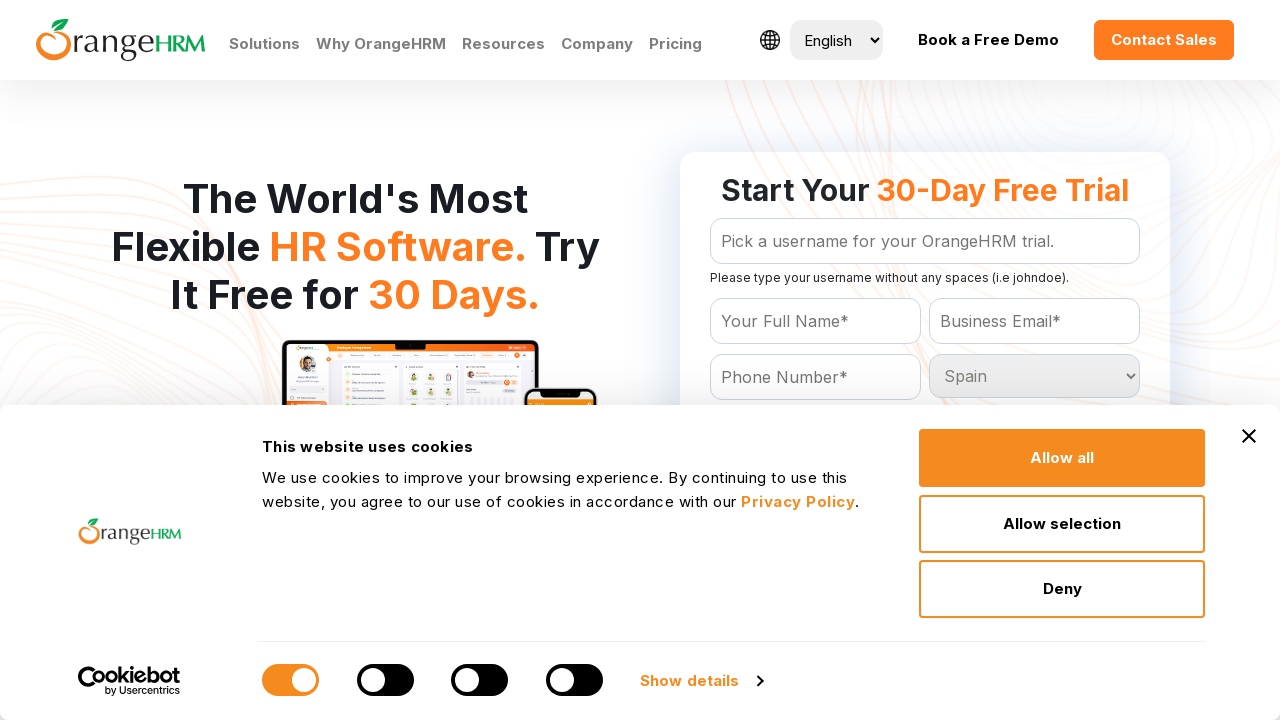

Waited 200ms for selection at index 191 to register
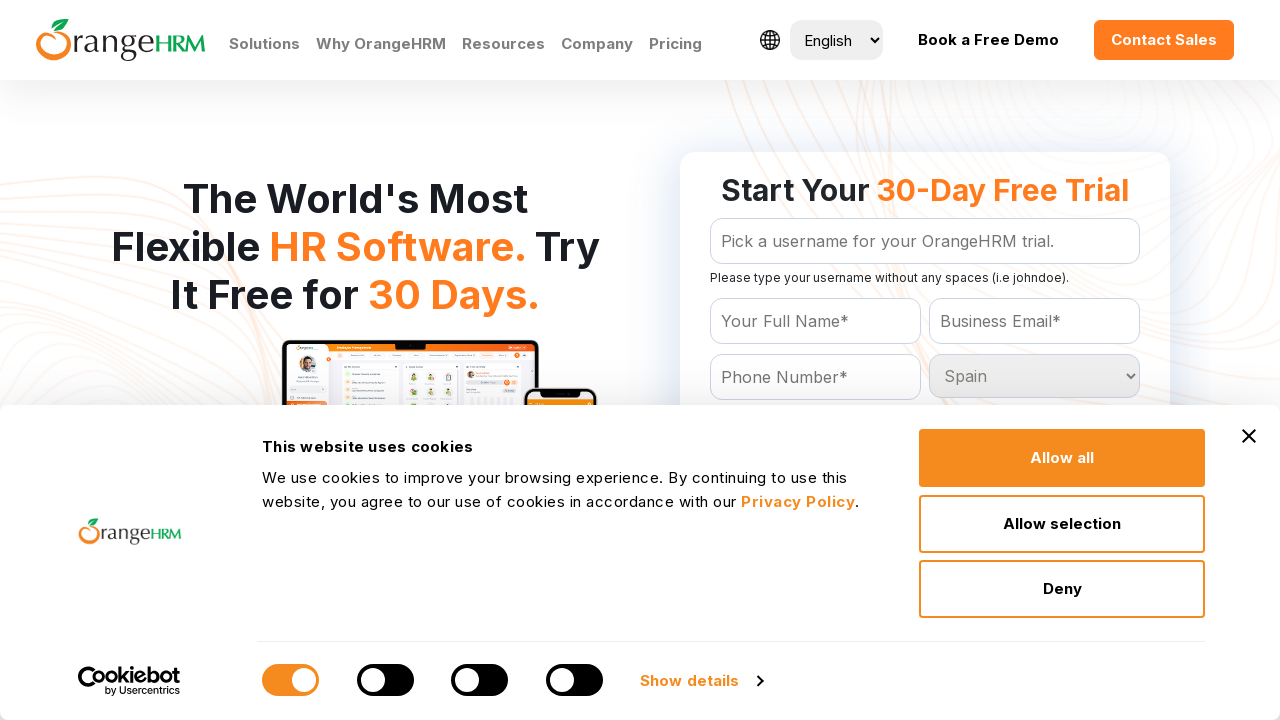

Selected country option at index 192 on #Form_getForm_Country
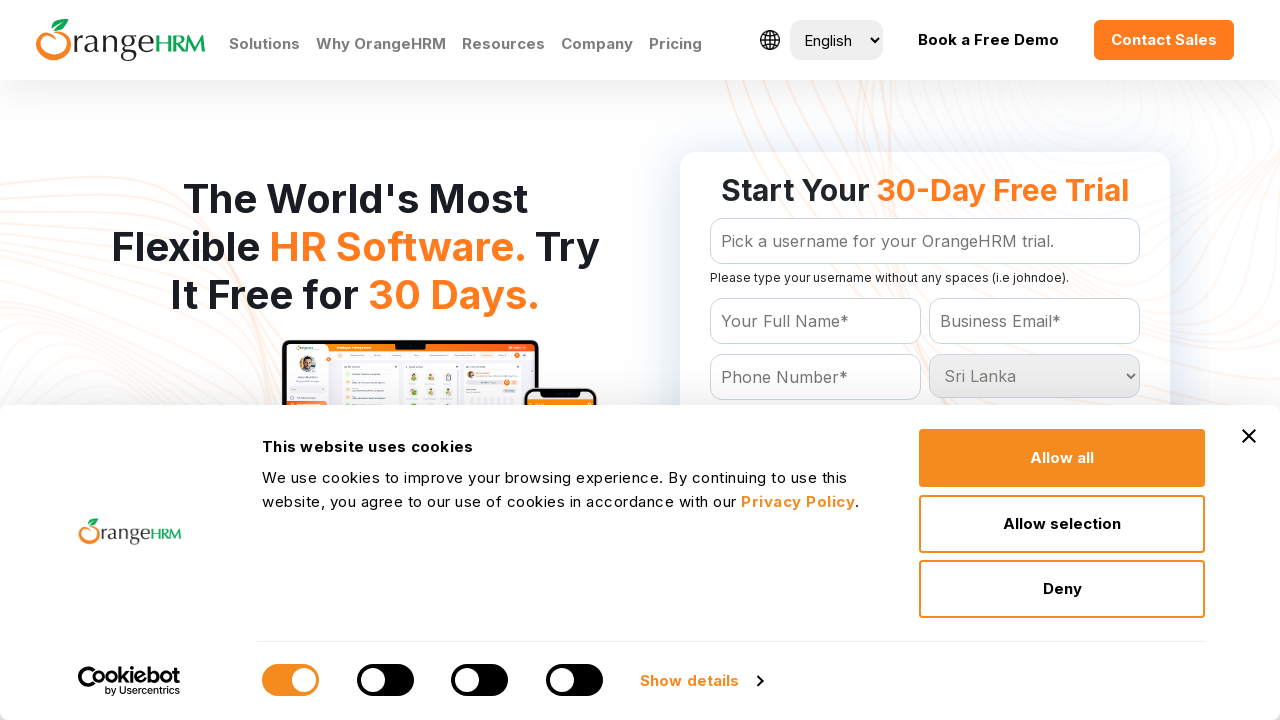

Waited 200ms for selection at index 192 to register
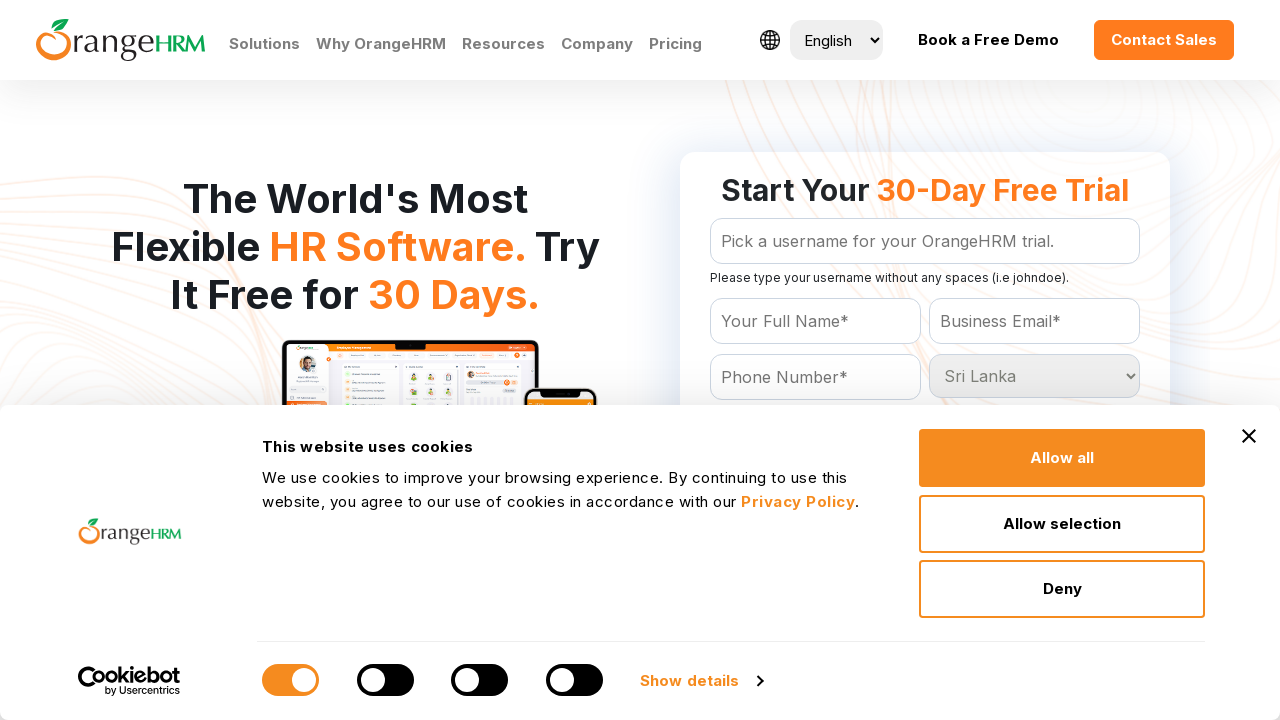

Selected country option at index 193 on #Form_getForm_Country
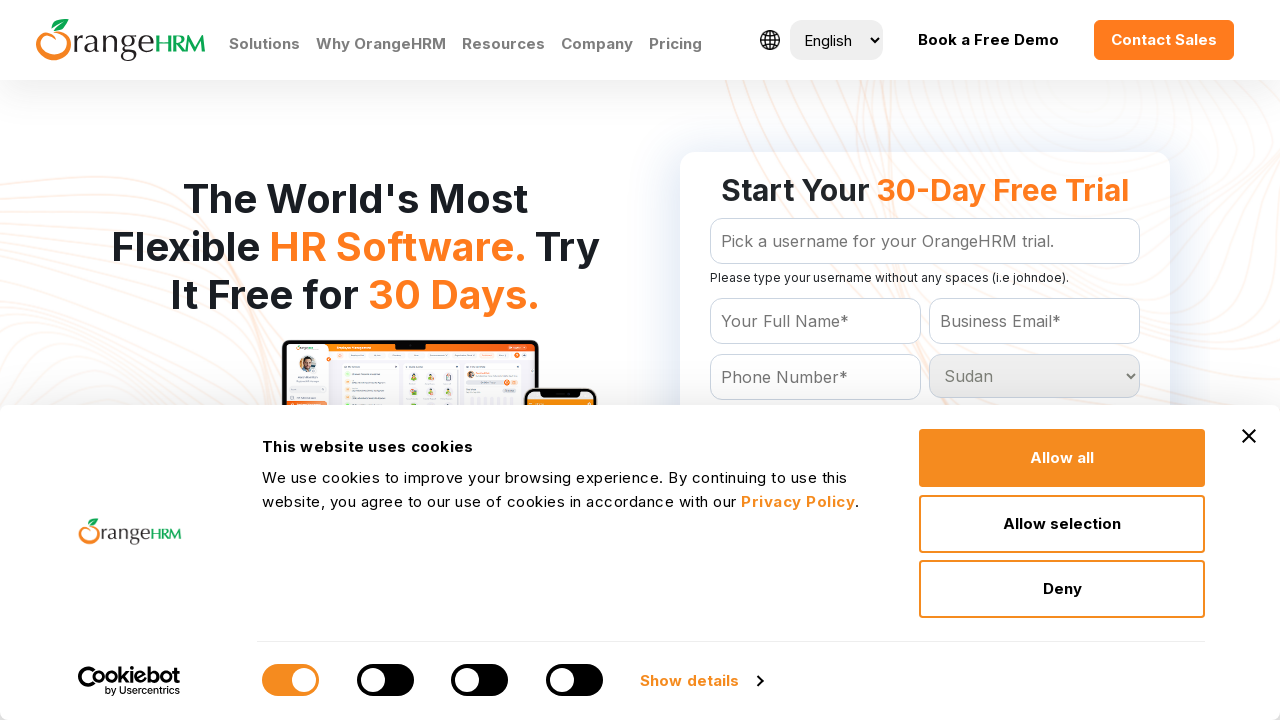

Waited 200ms for selection at index 193 to register
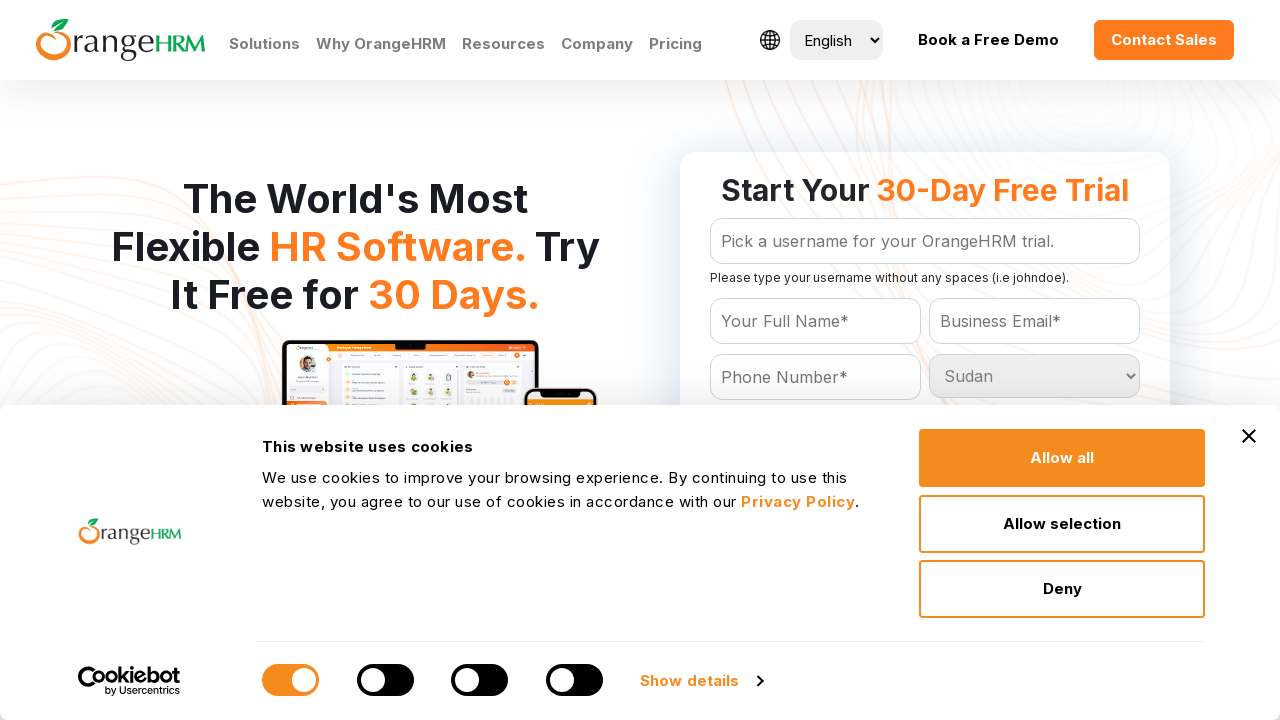

Selected country option at index 194 on #Form_getForm_Country
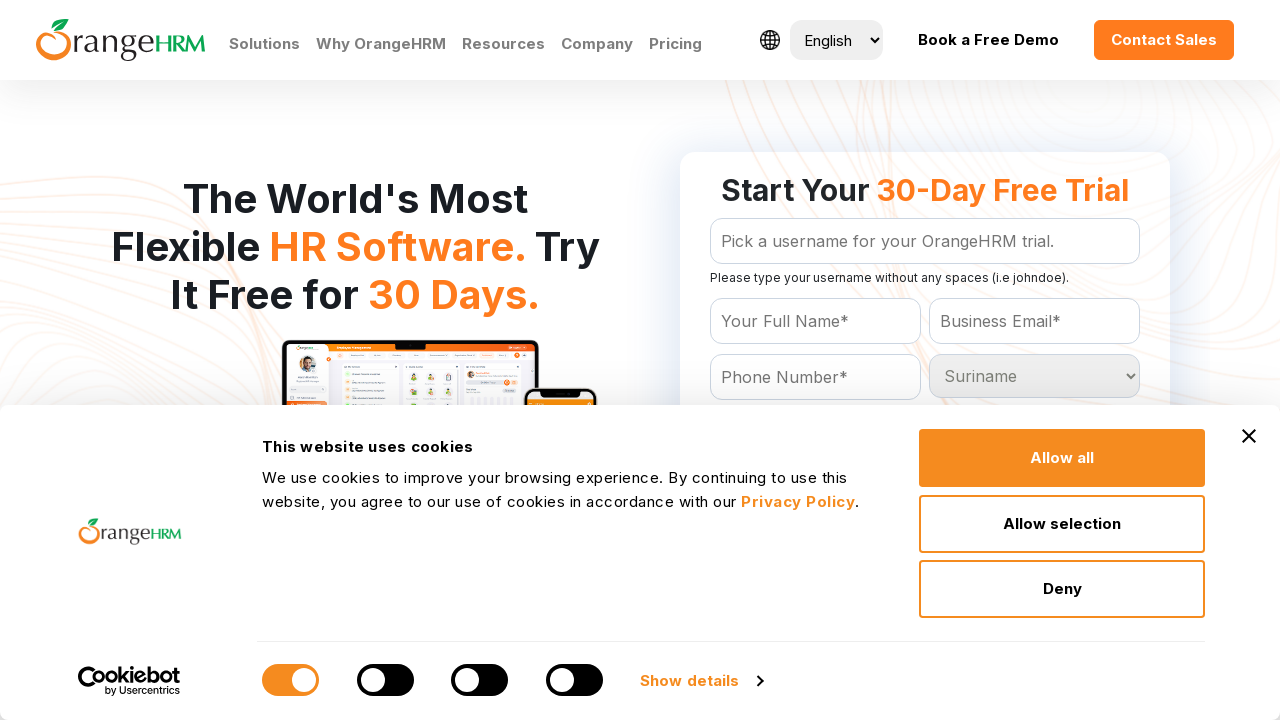

Waited 200ms for selection at index 194 to register
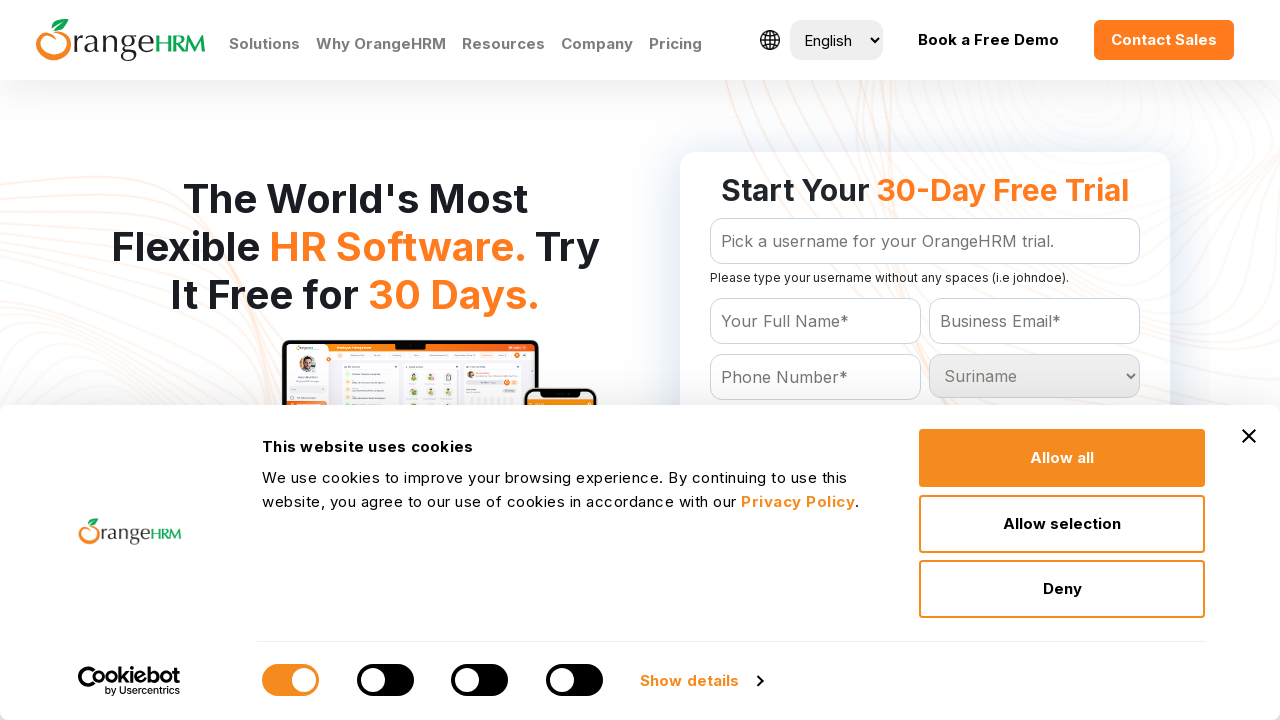

Selected country option at index 195 on #Form_getForm_Country
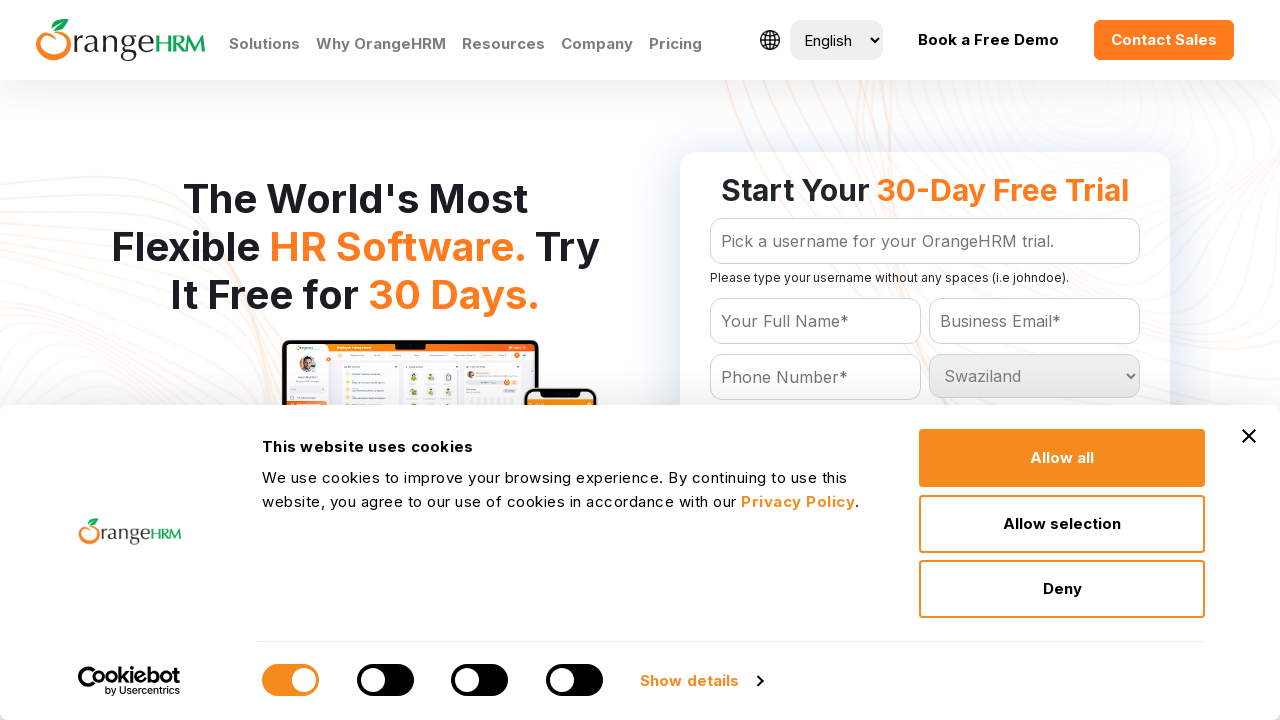

Waited 200ms for selection at index 195 to register
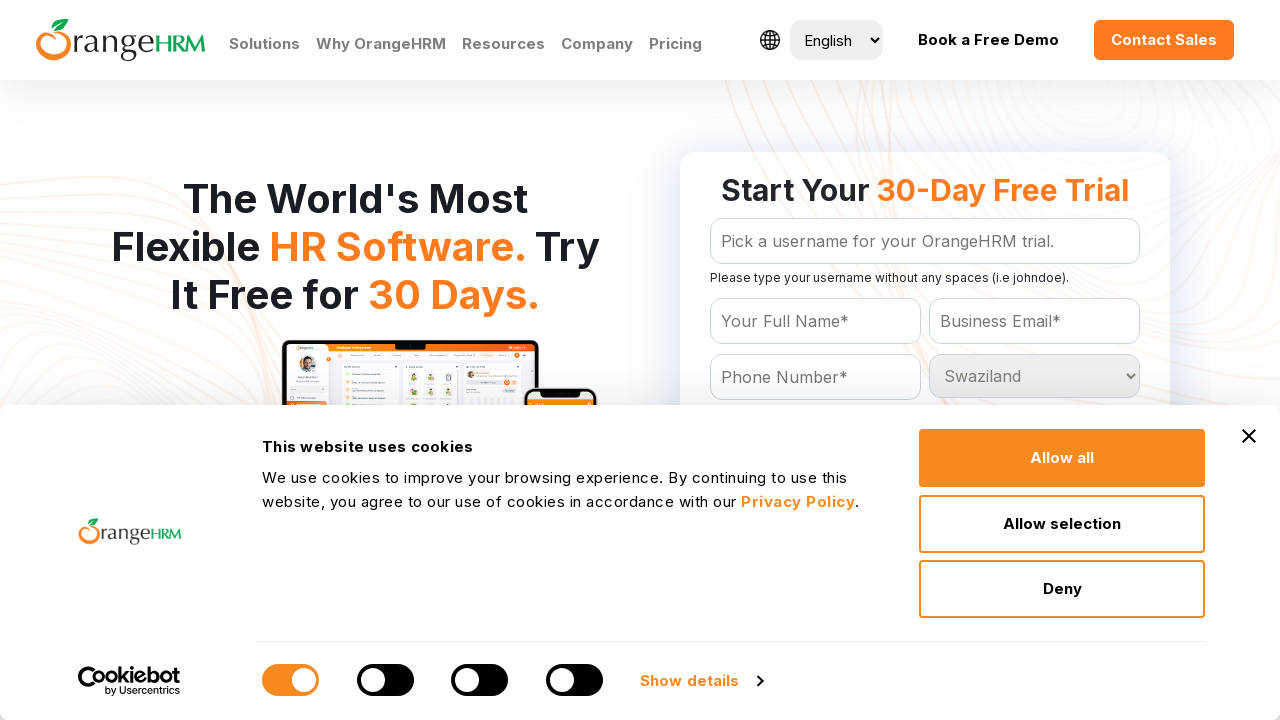

Selected country option at index 196 on #Form_getForm_Country
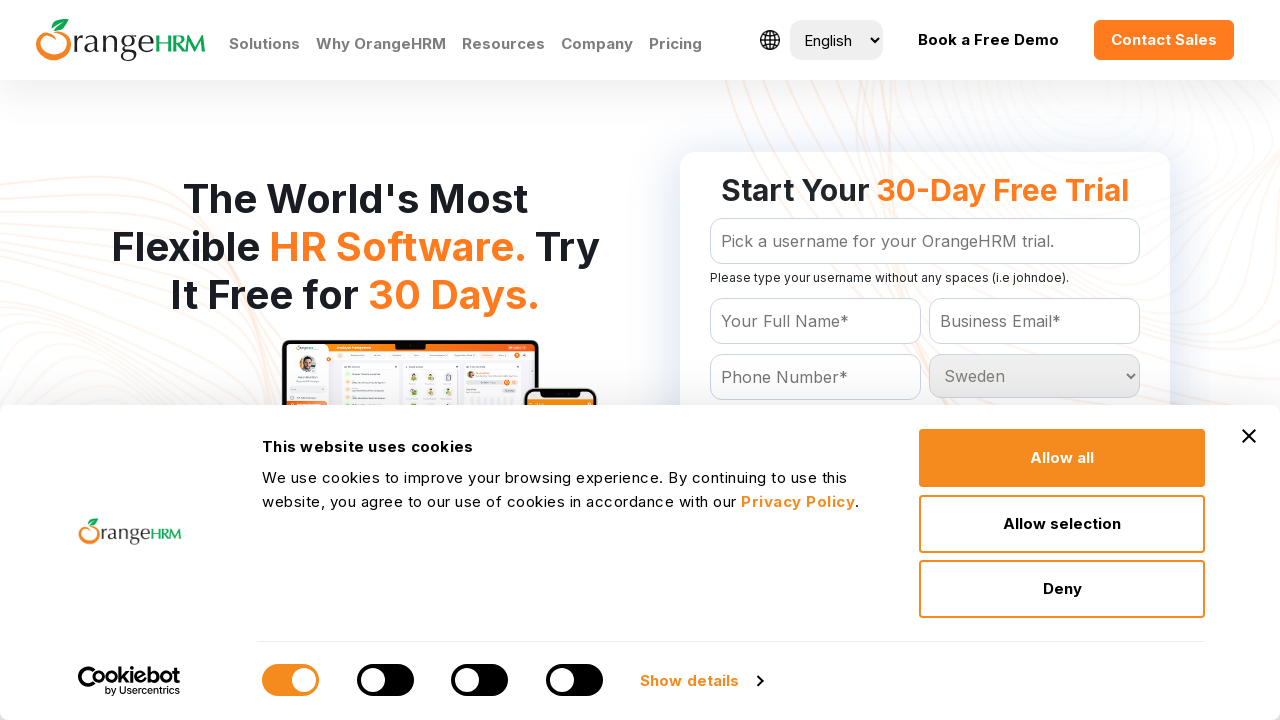

Waited 200ms for selection at index 196 to register
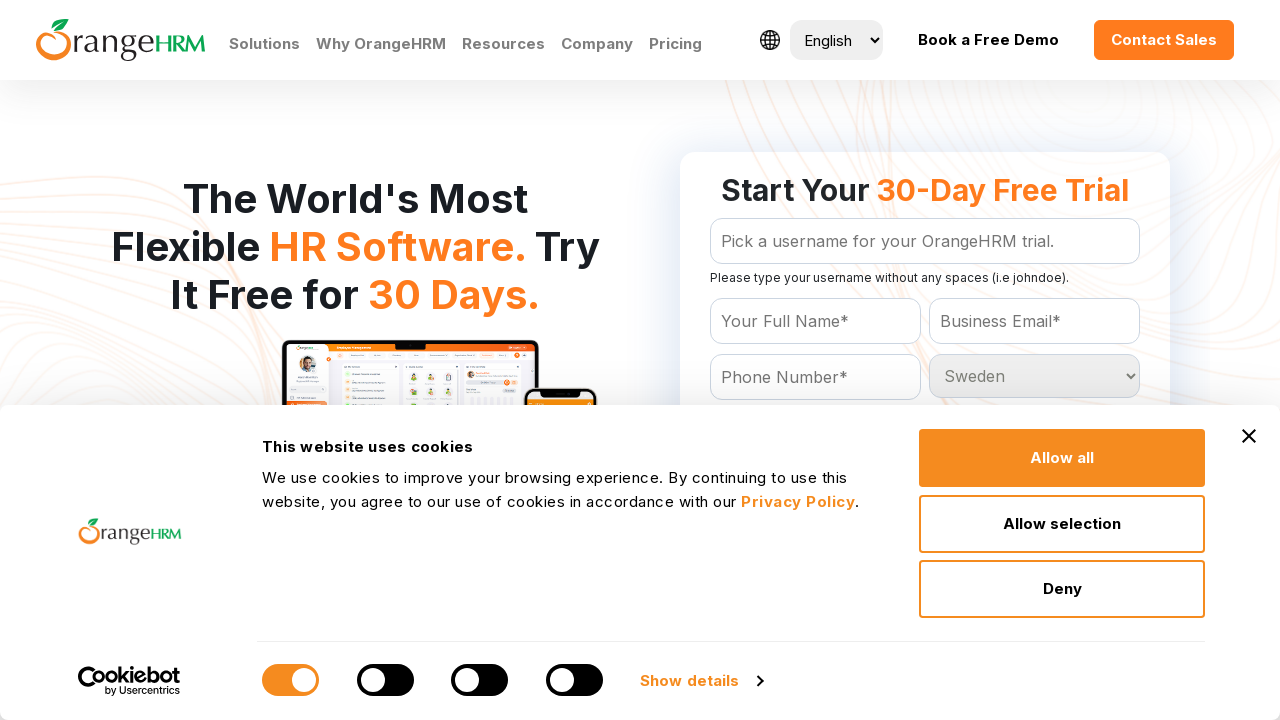

Selected country option at index 197 on #Form_getForm_Country
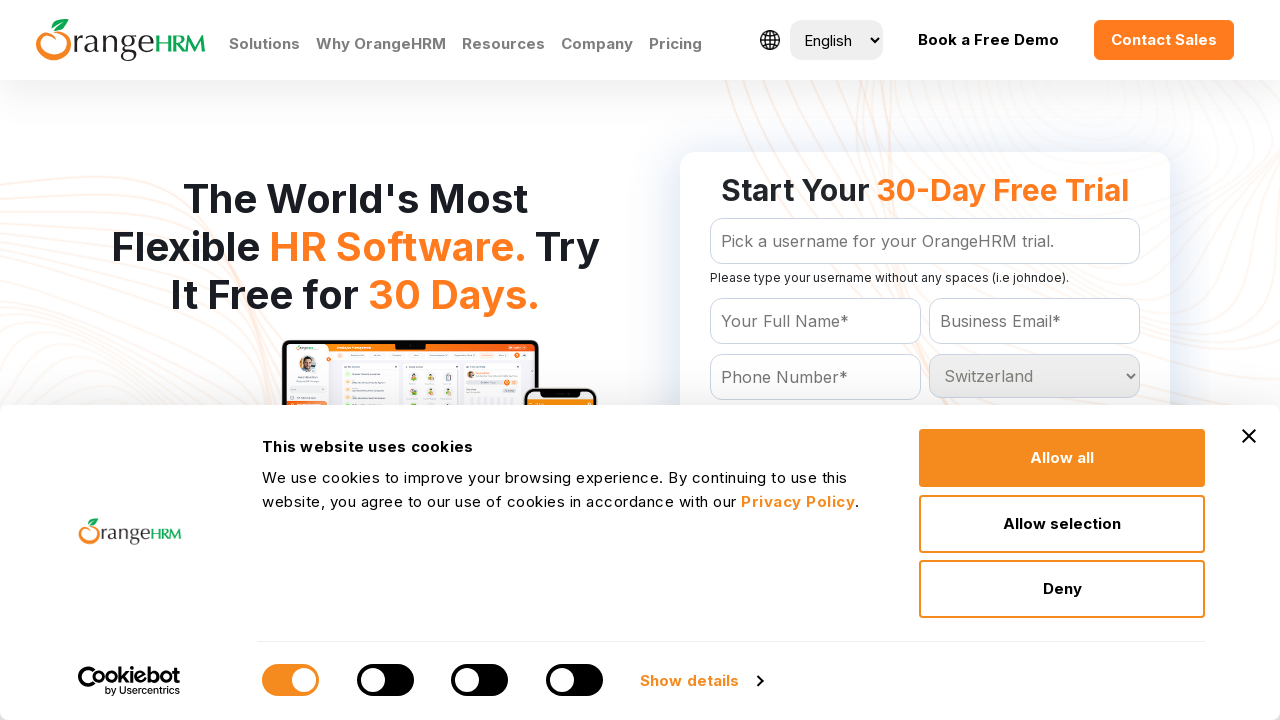

Waited 200ms for selection at index 197 to register
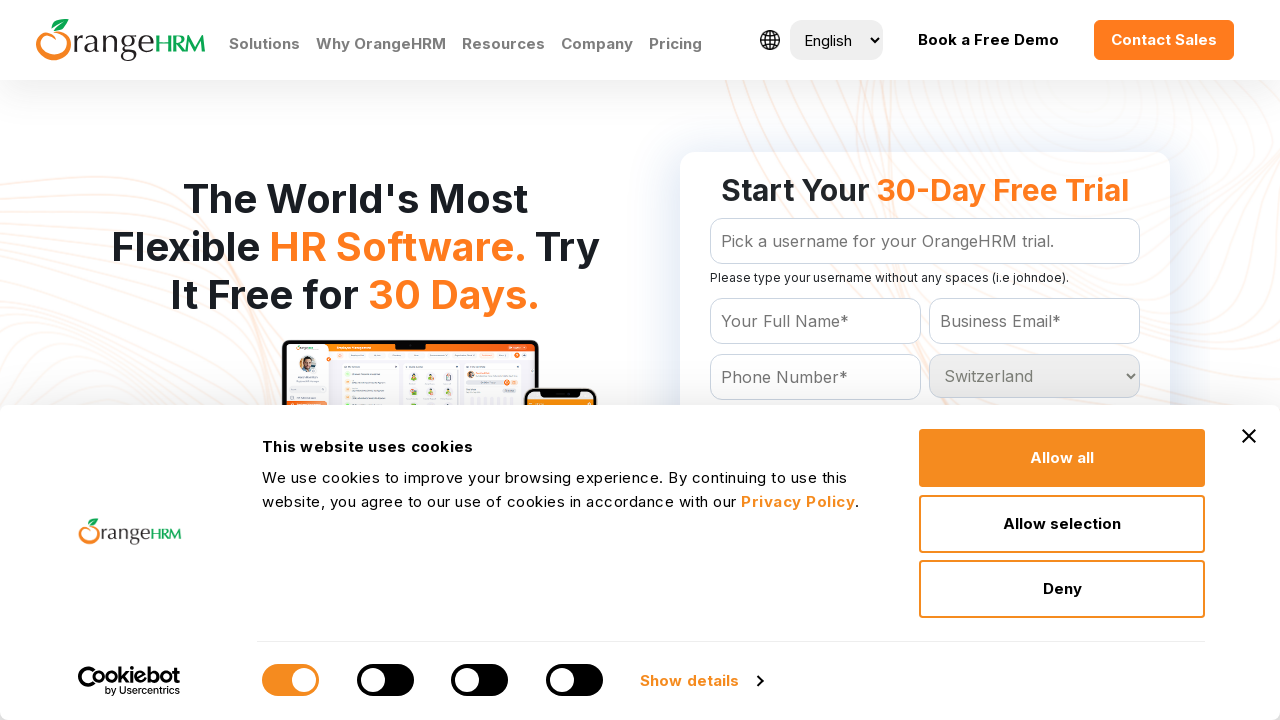

Selected country option at index 198 on #Form_getForm_Country
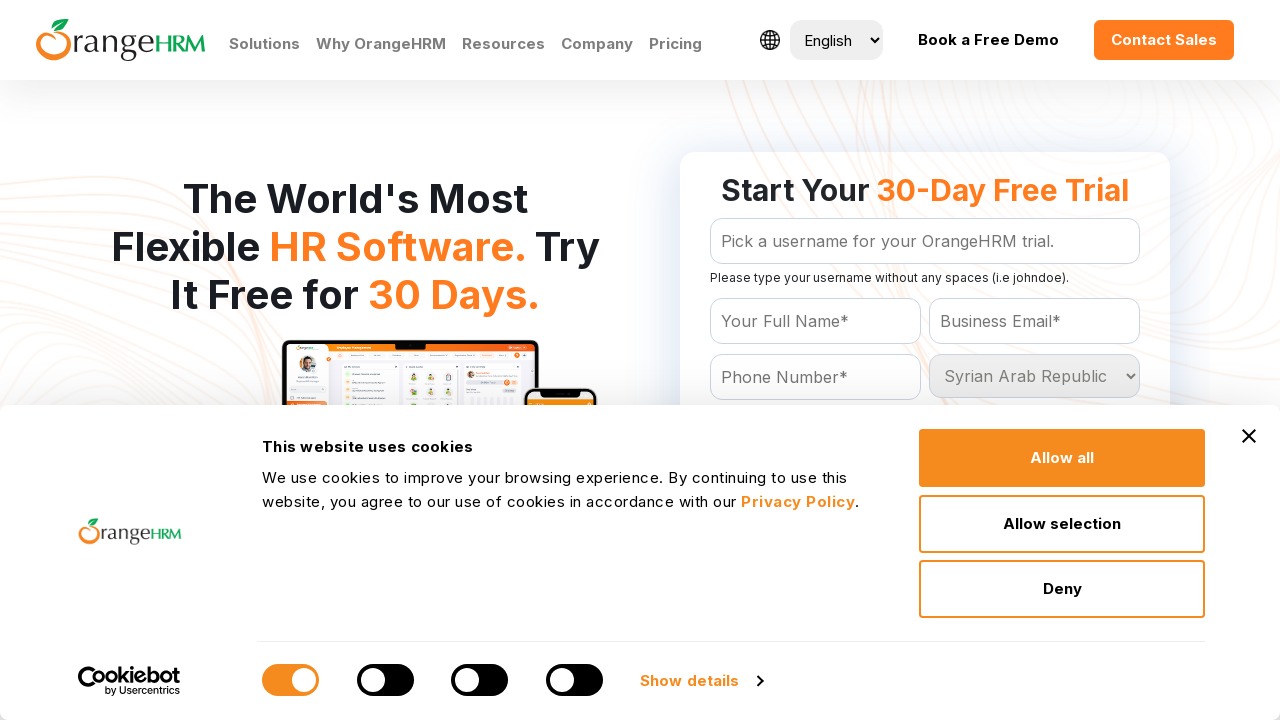

Waited 200ms for selection at index 198 to register
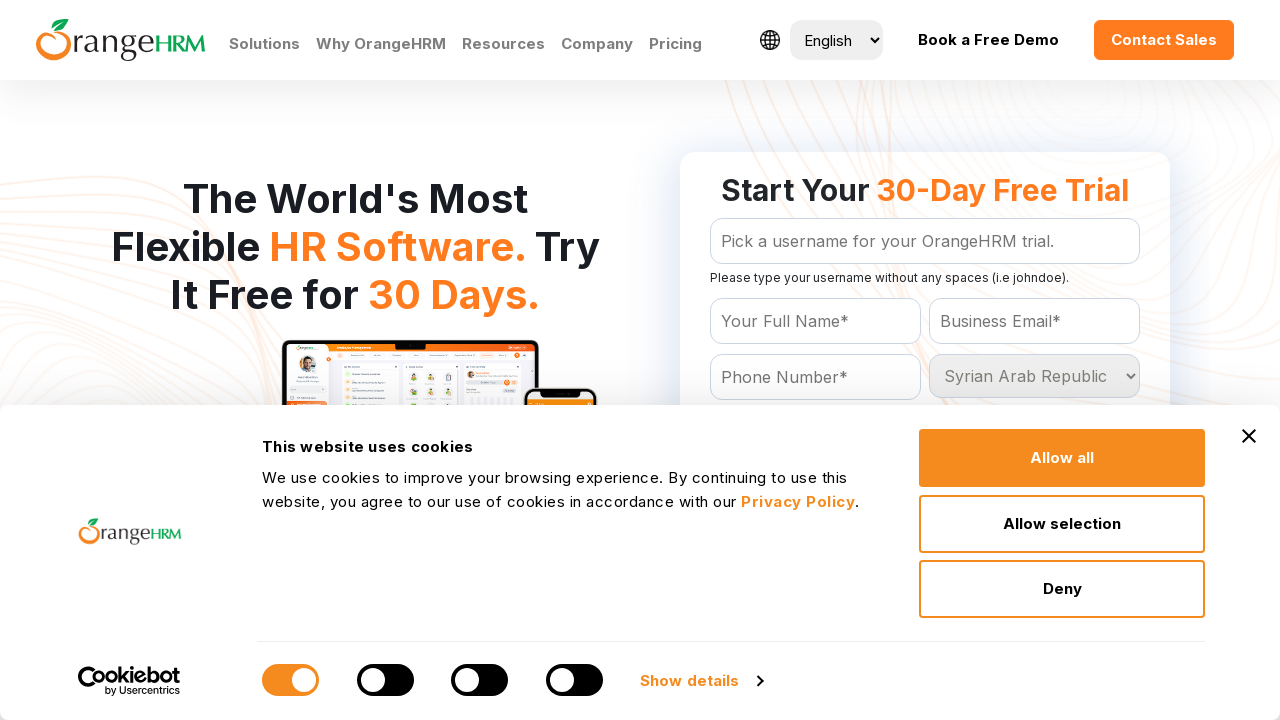

Selected country option at index 199 on #Form_getForm_Country
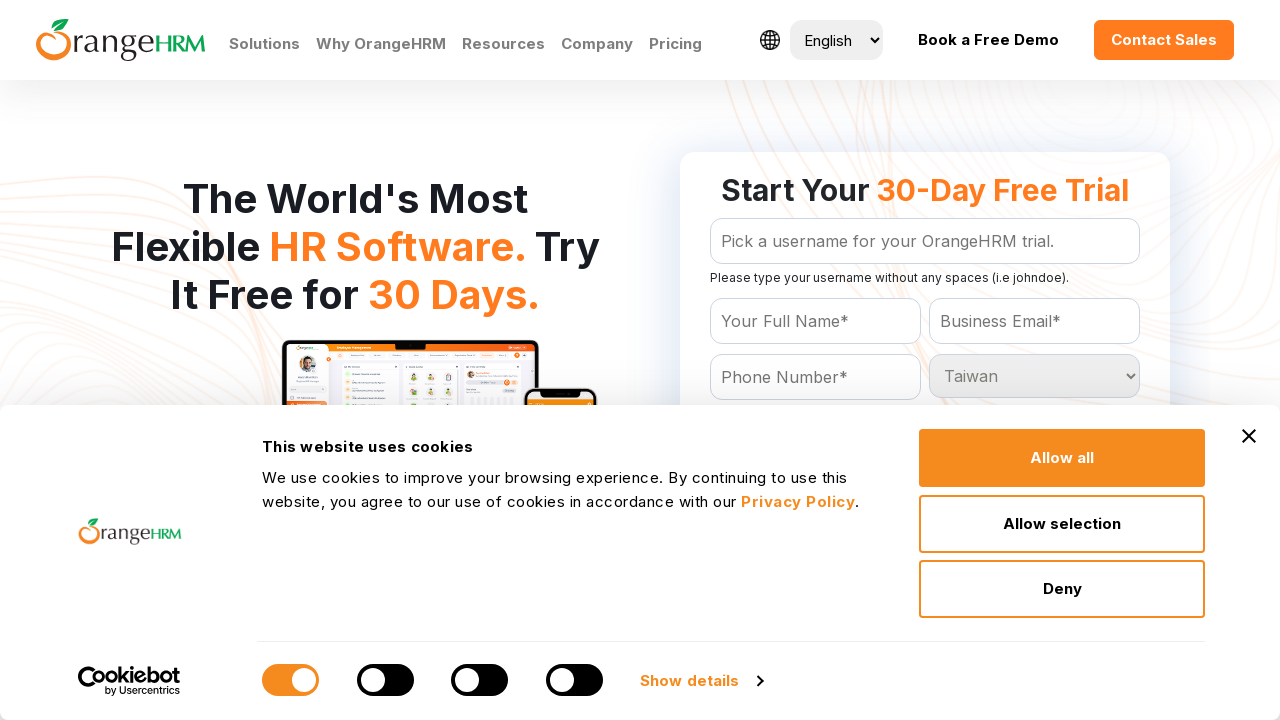

Waited 200ms for selection at index 199 to register
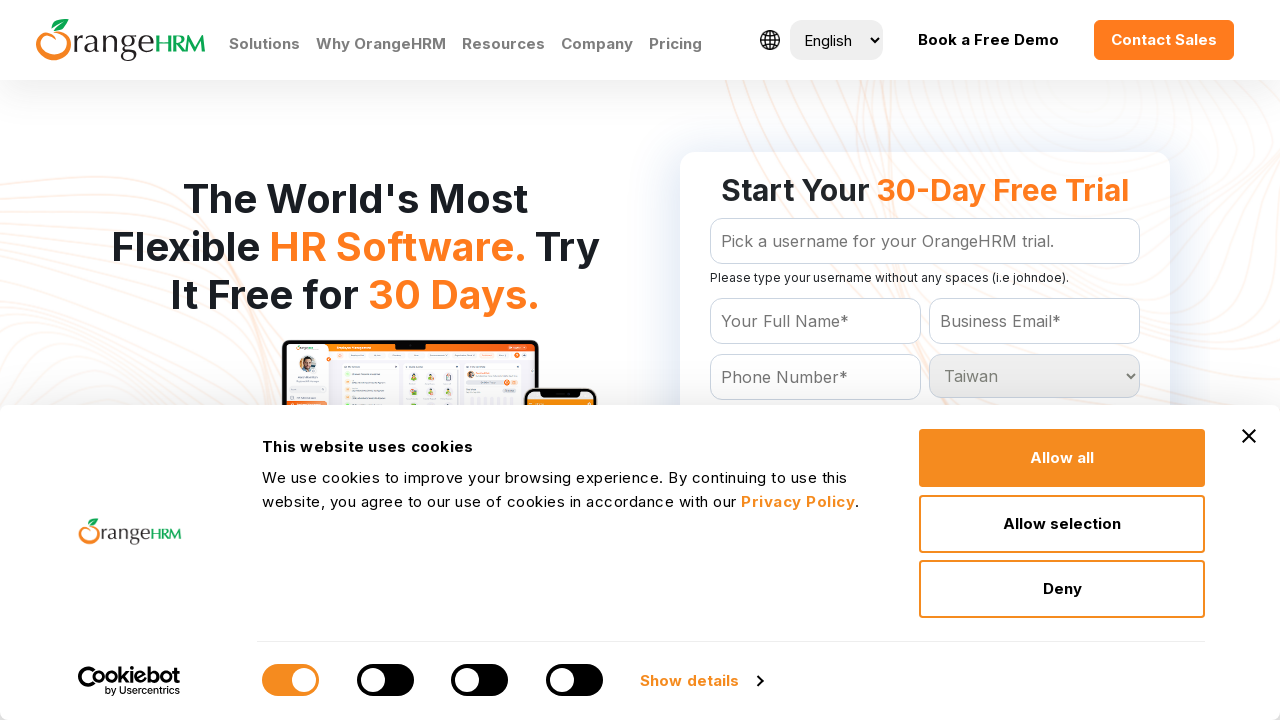

Selected country option at index 200 on #Form_getForm_Country
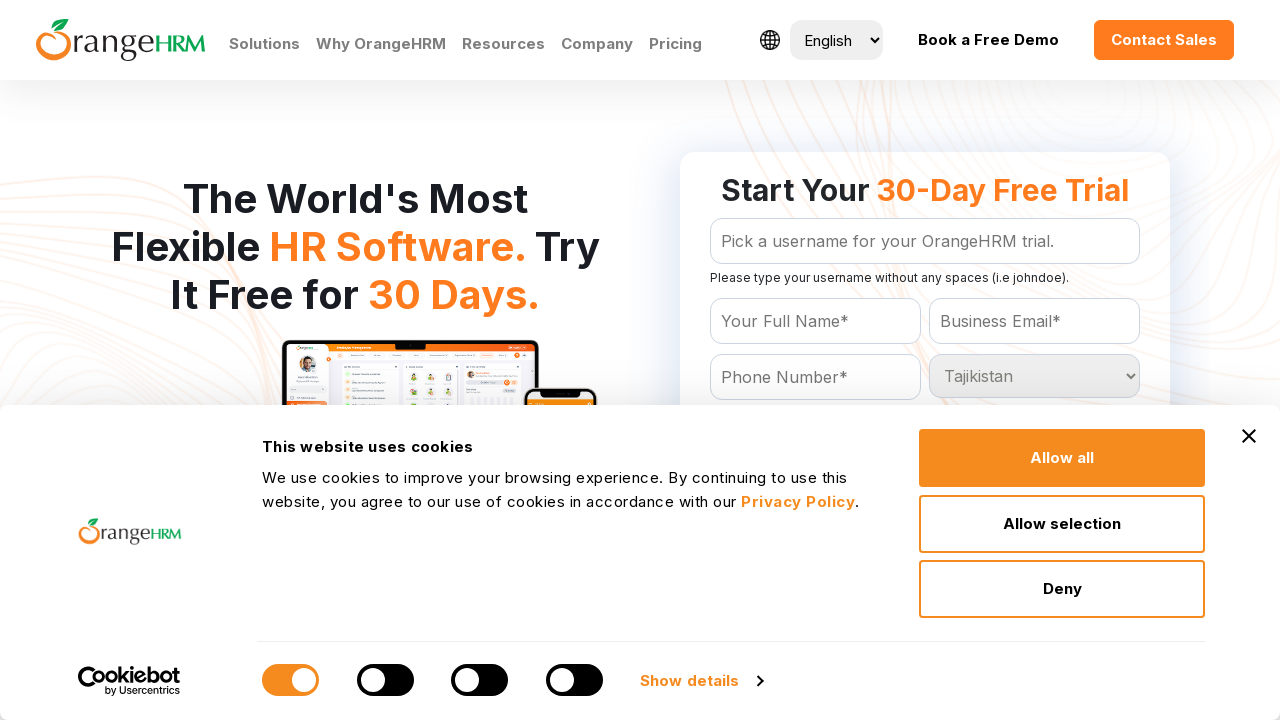

Waited 200ms for selection at index 200 to register
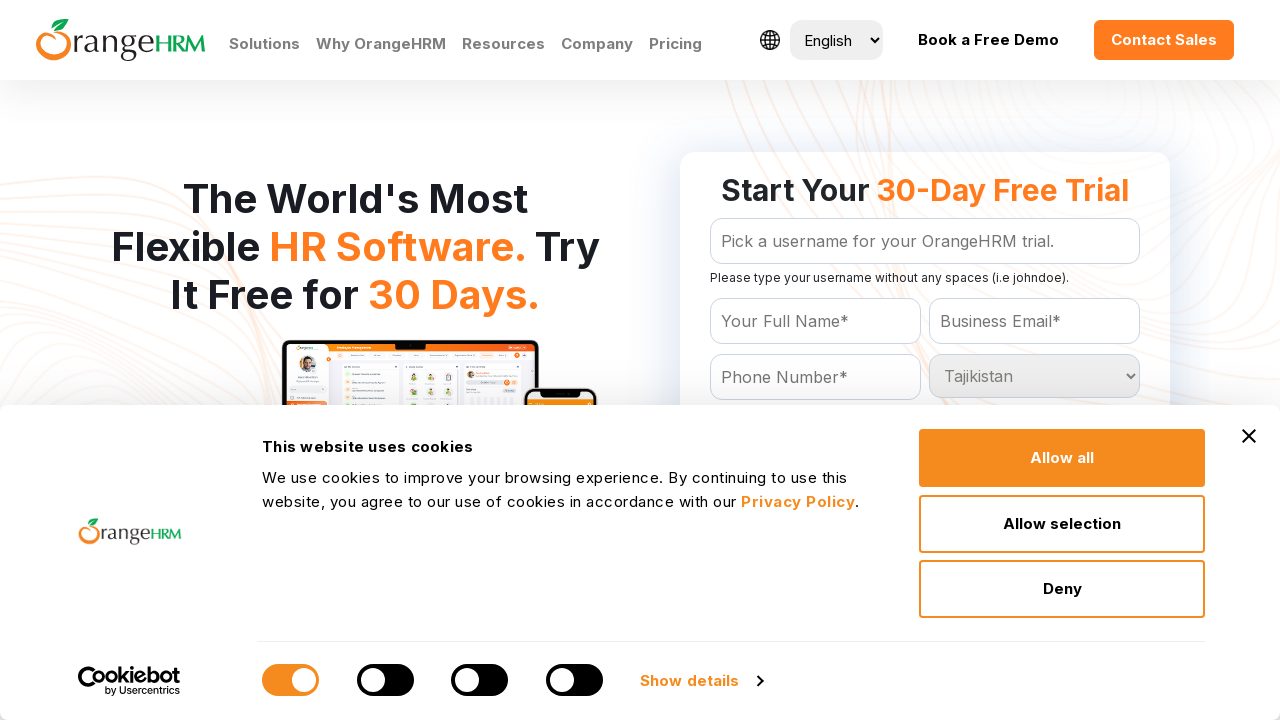

Selected country option at index 201 on #Form_getForm_Country
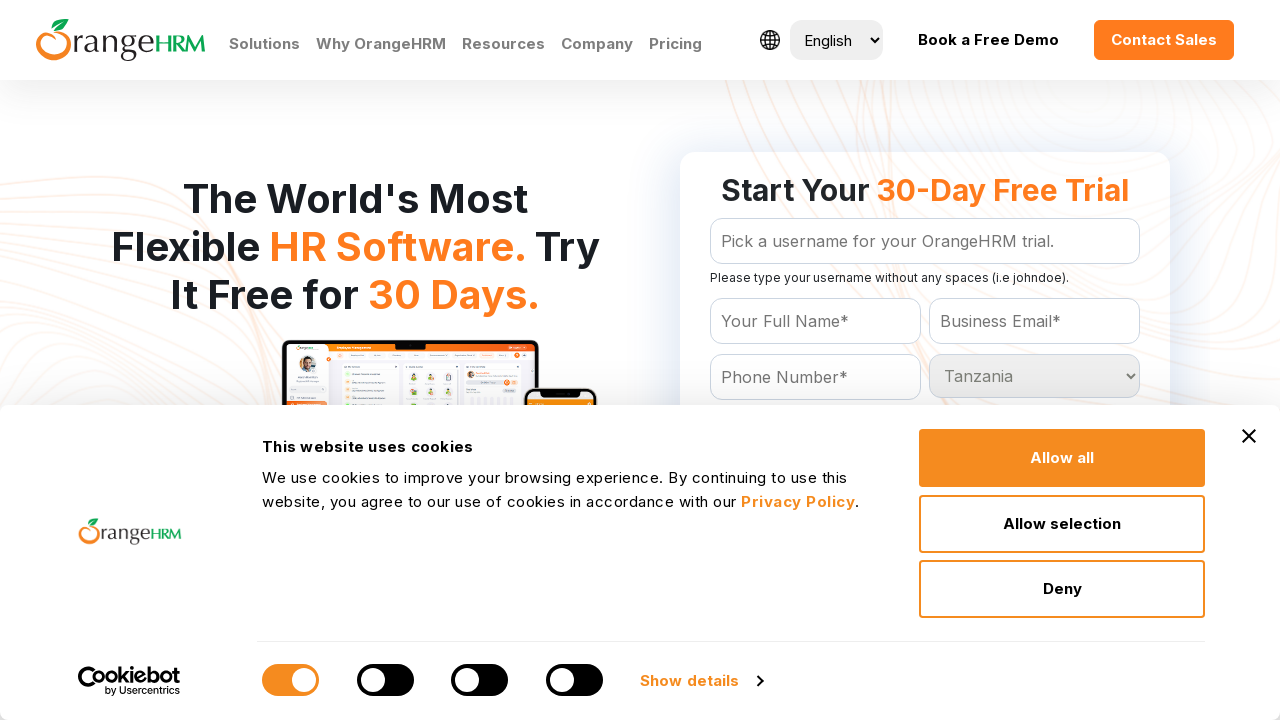

Waited 200ms for selection at index 201 to register
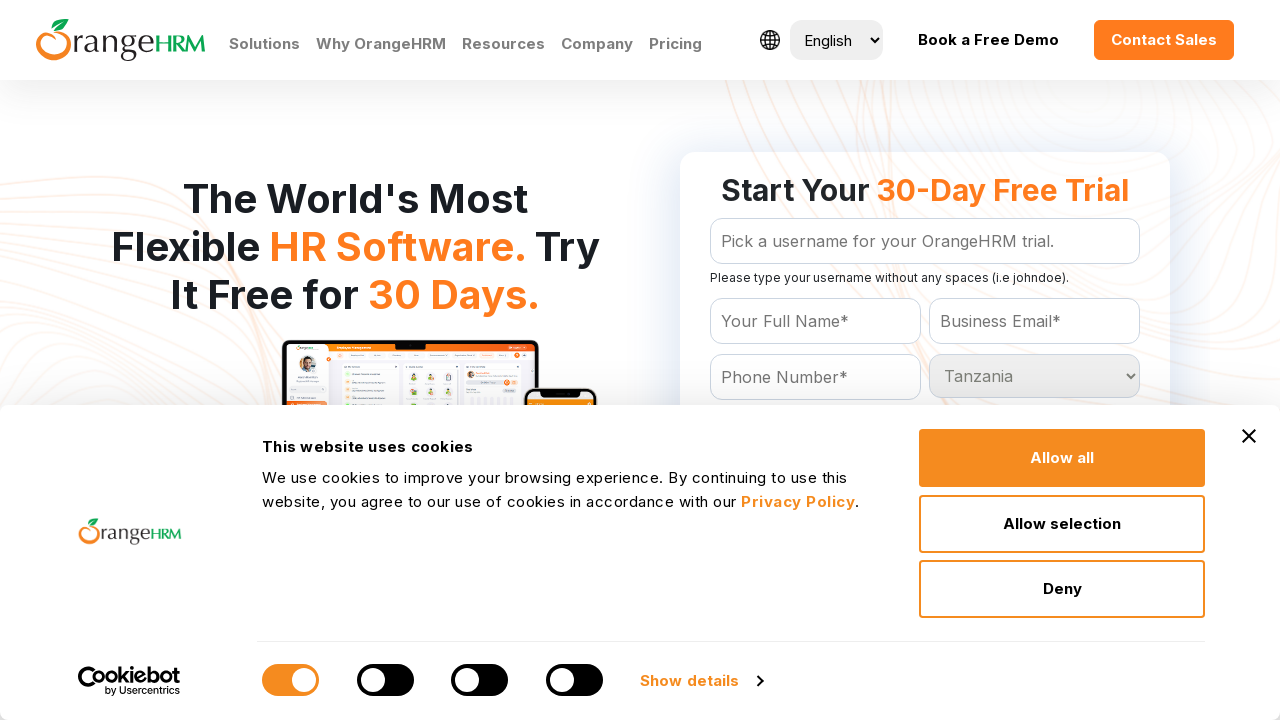

Selected country option at index 202 on #Form_getForm_Country
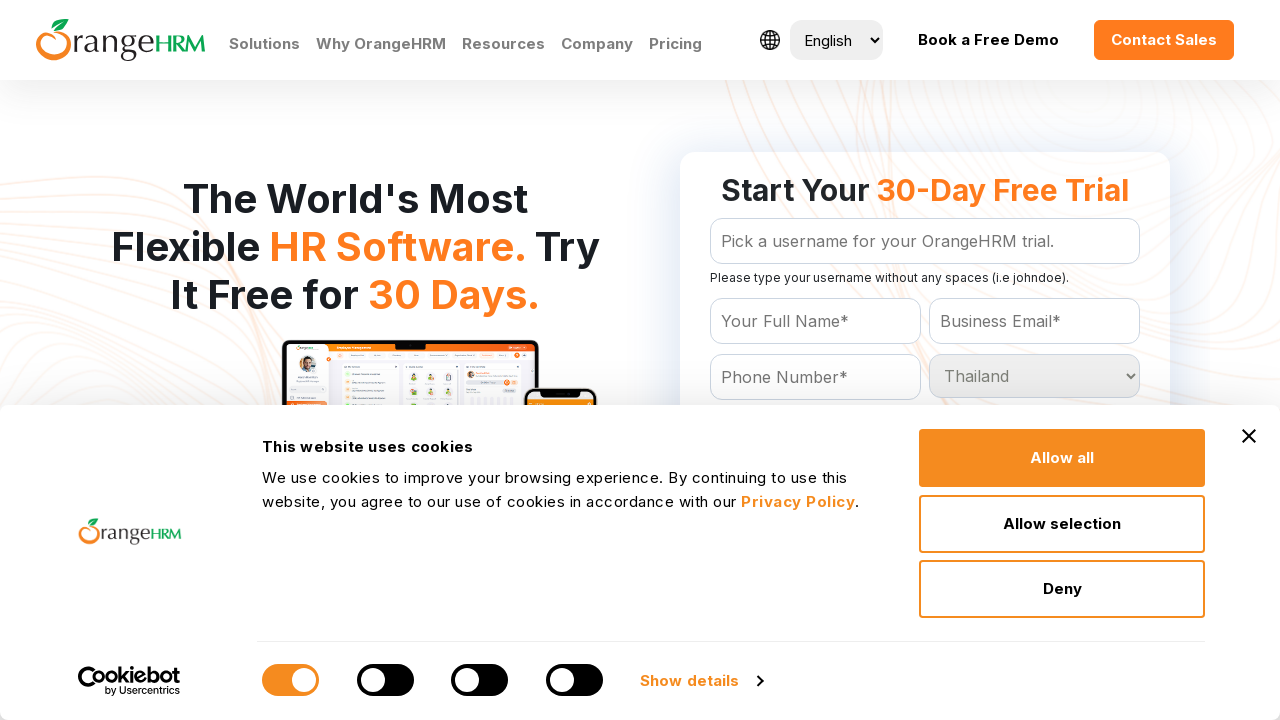

Waited 200ms for selection at index 202 to register
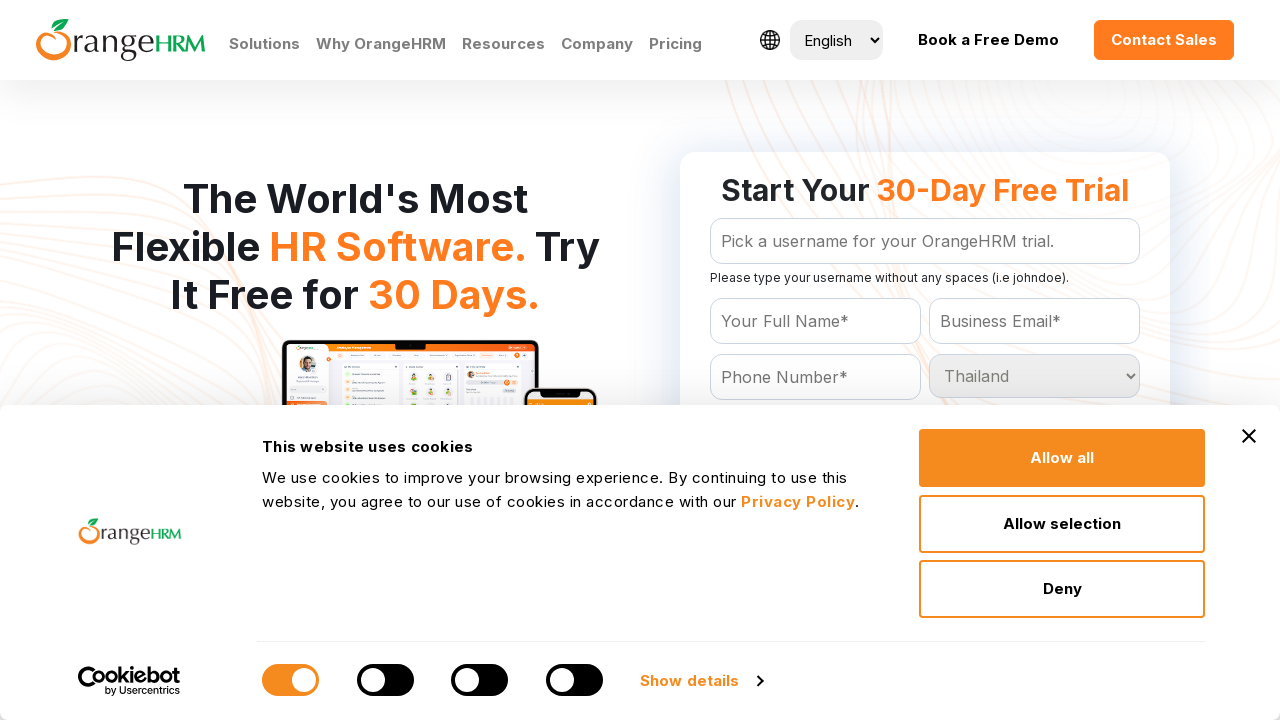

Selected country option at index 203 on #Form_getForm_Country
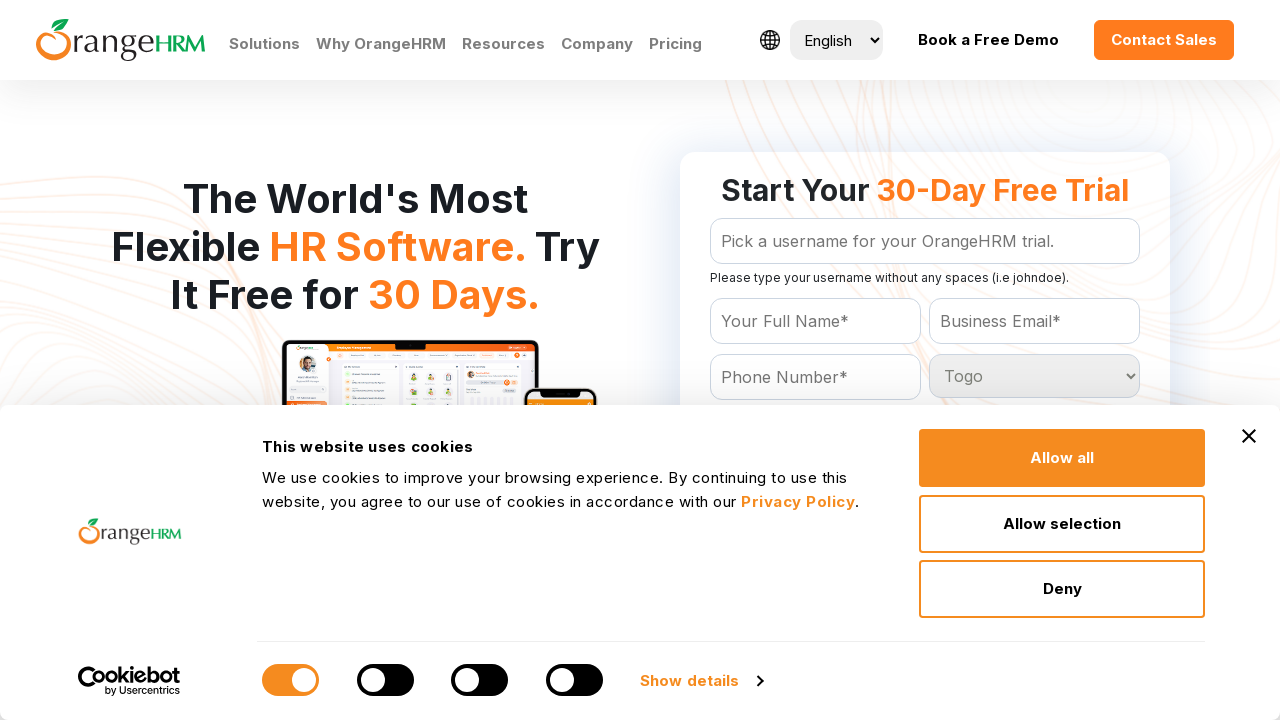

Waited 200ms for selection at index 203 to register
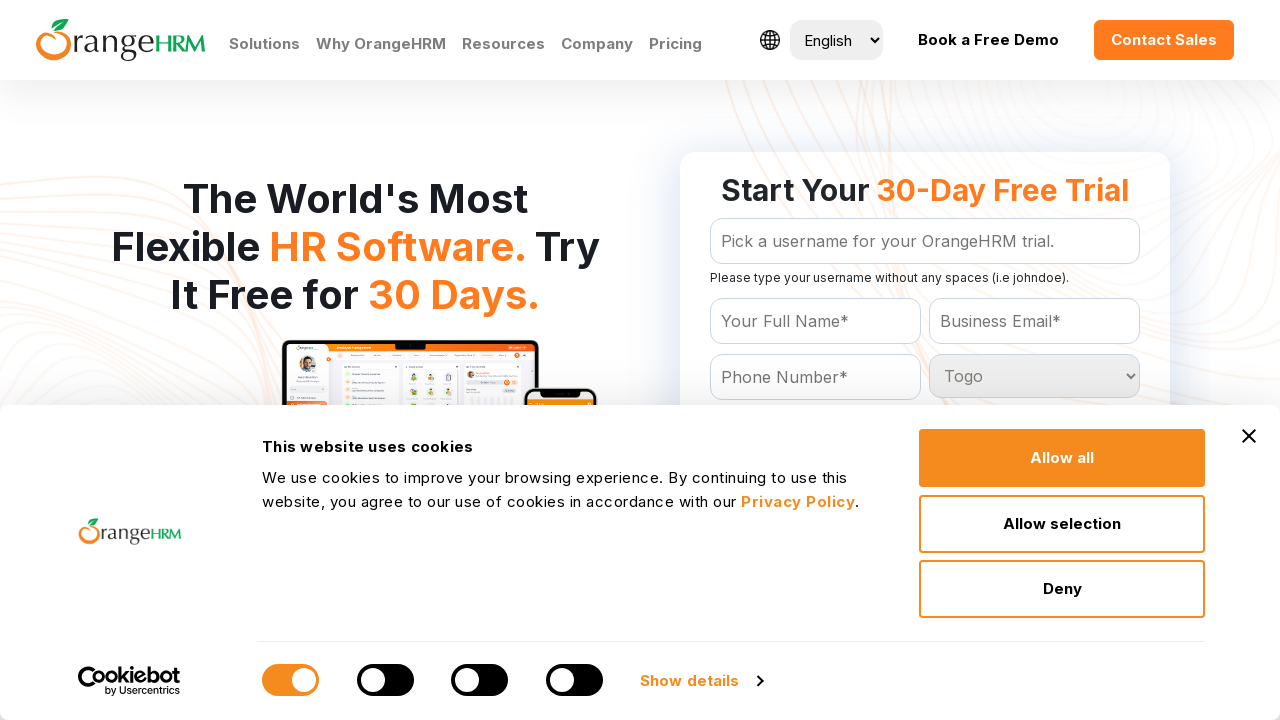

Selected country option at index 204 on #Form_getForm_Country
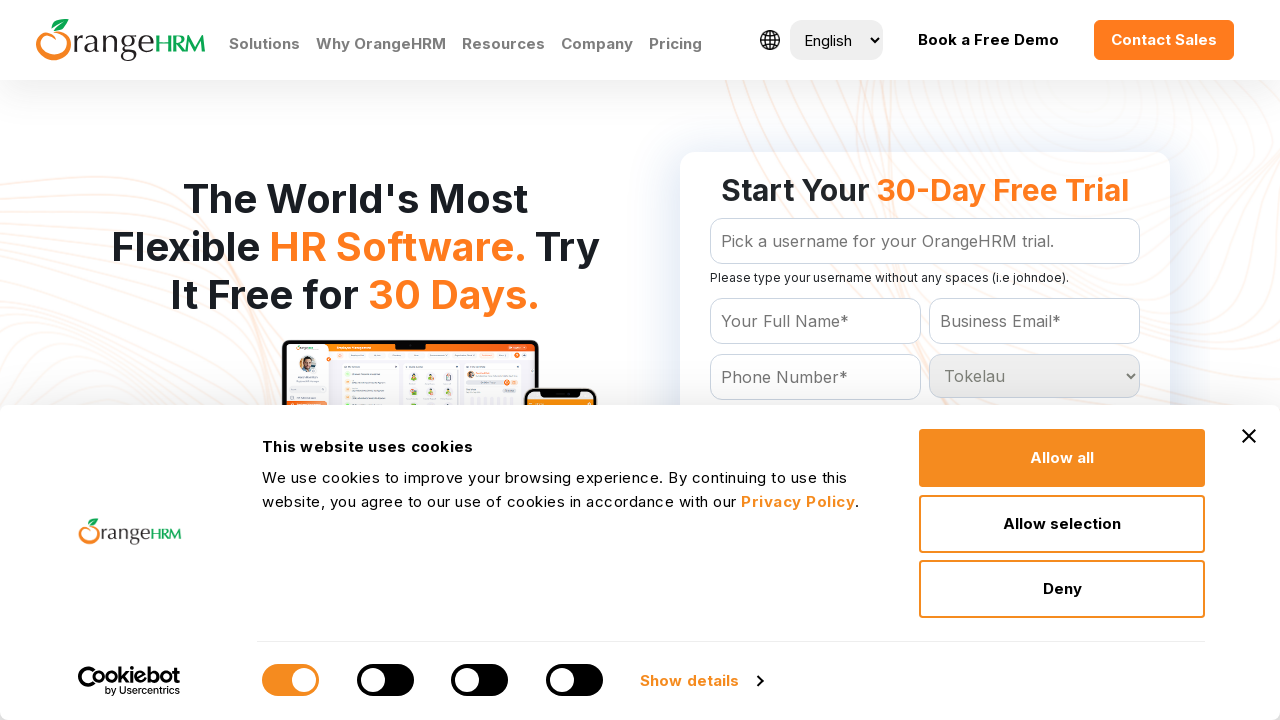

Waited 200ms for selection at index 204 to register
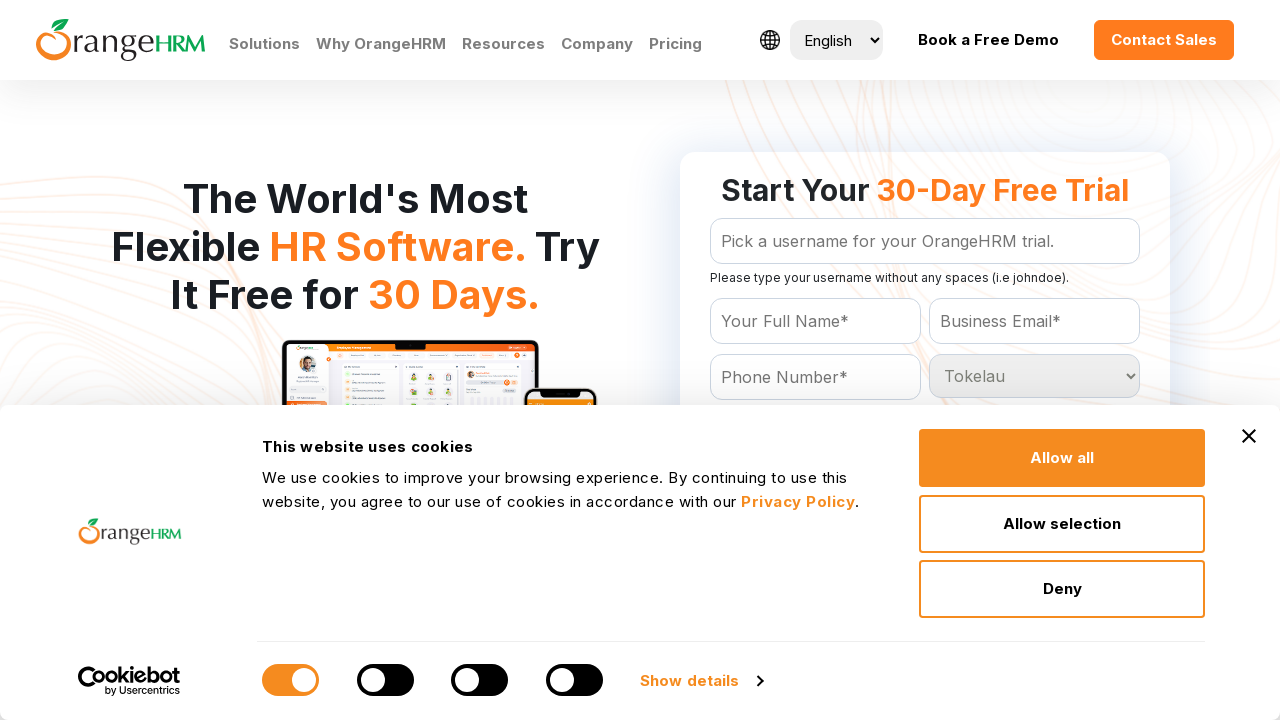

Selected country option at index 205 on #Form_getForm_Country
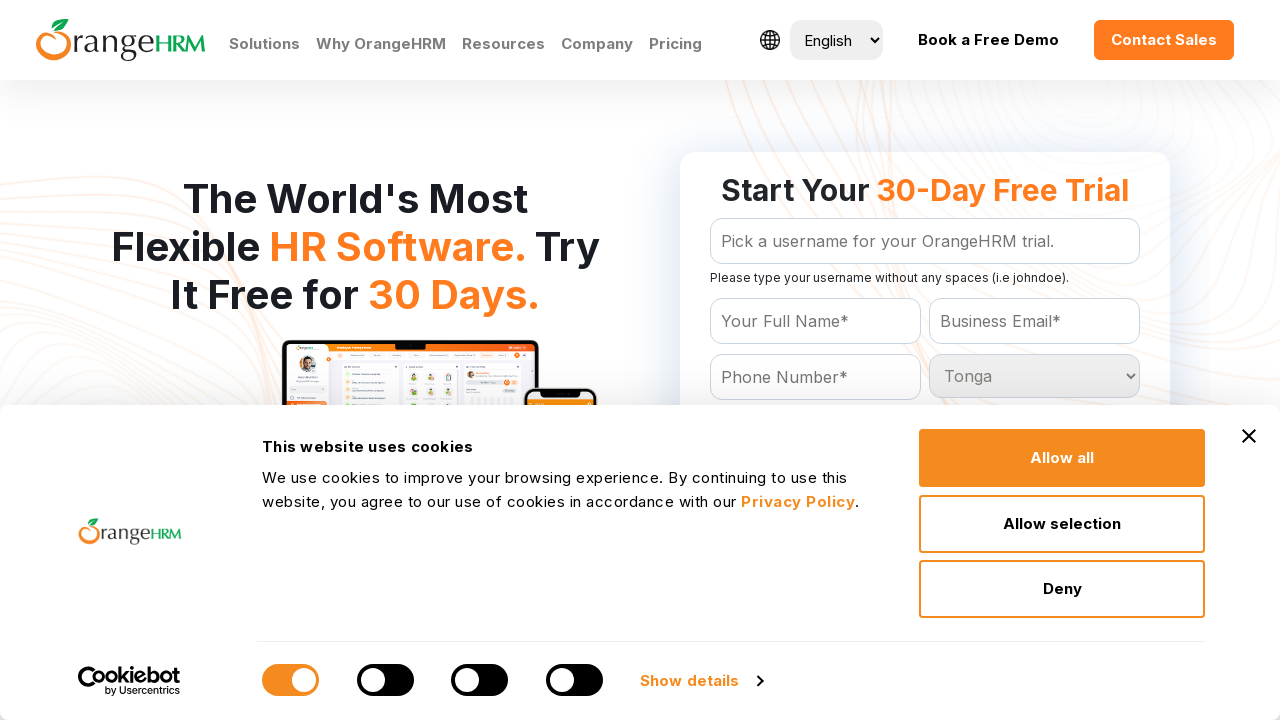

Waited 200ms for selection at index 205 to register
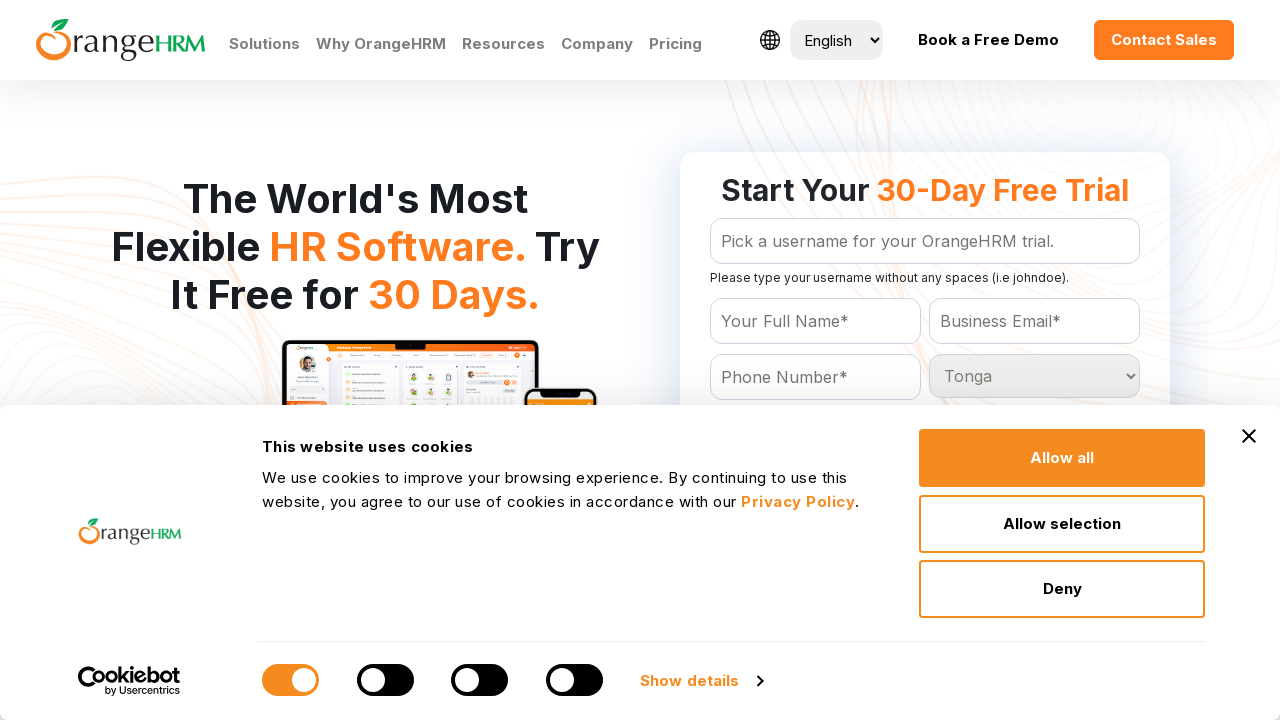

Selected country option at index 206 on #Form_getForm_Country
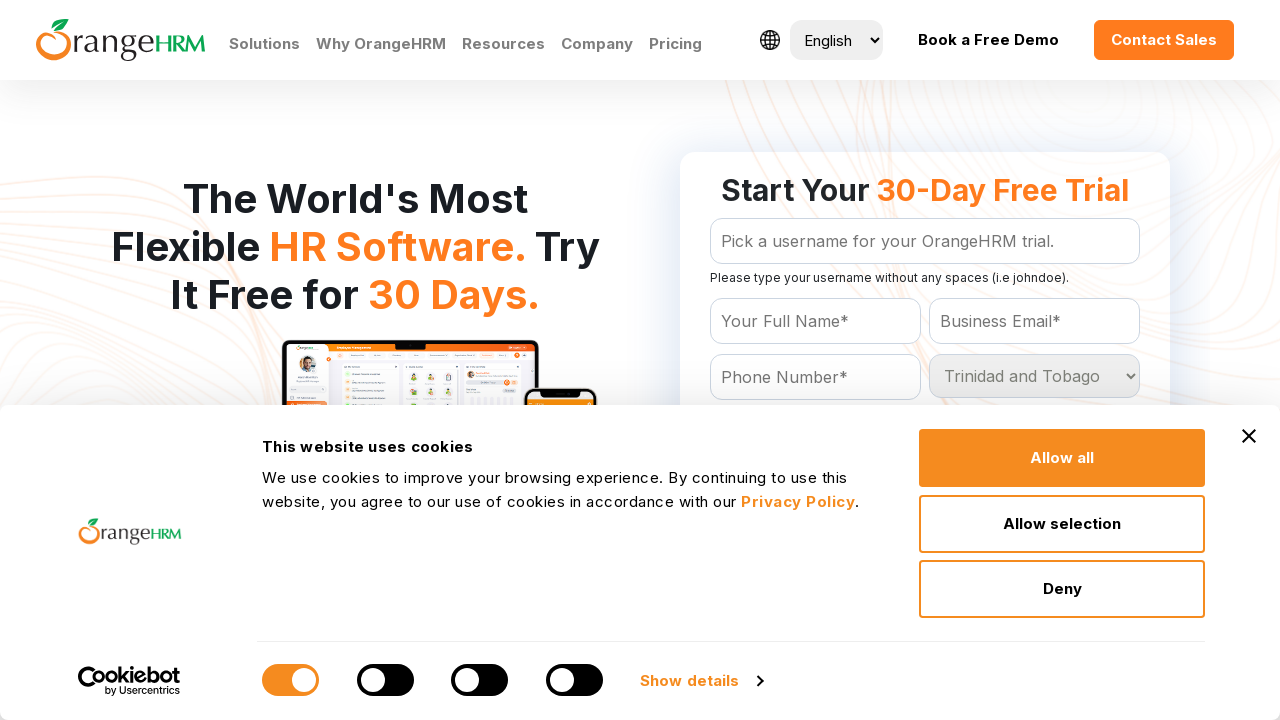

Waited 200ms for selection at index 206 to register
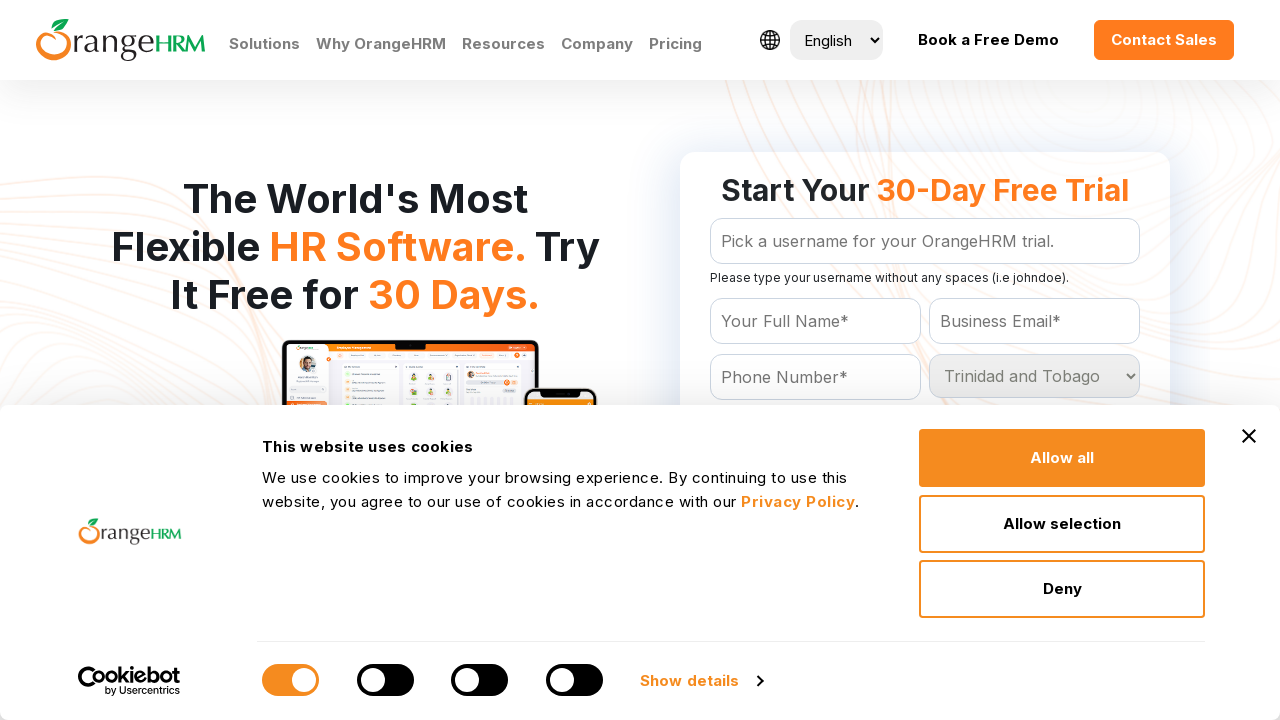

Selected country option at index 207 on #Form_getForm_Country
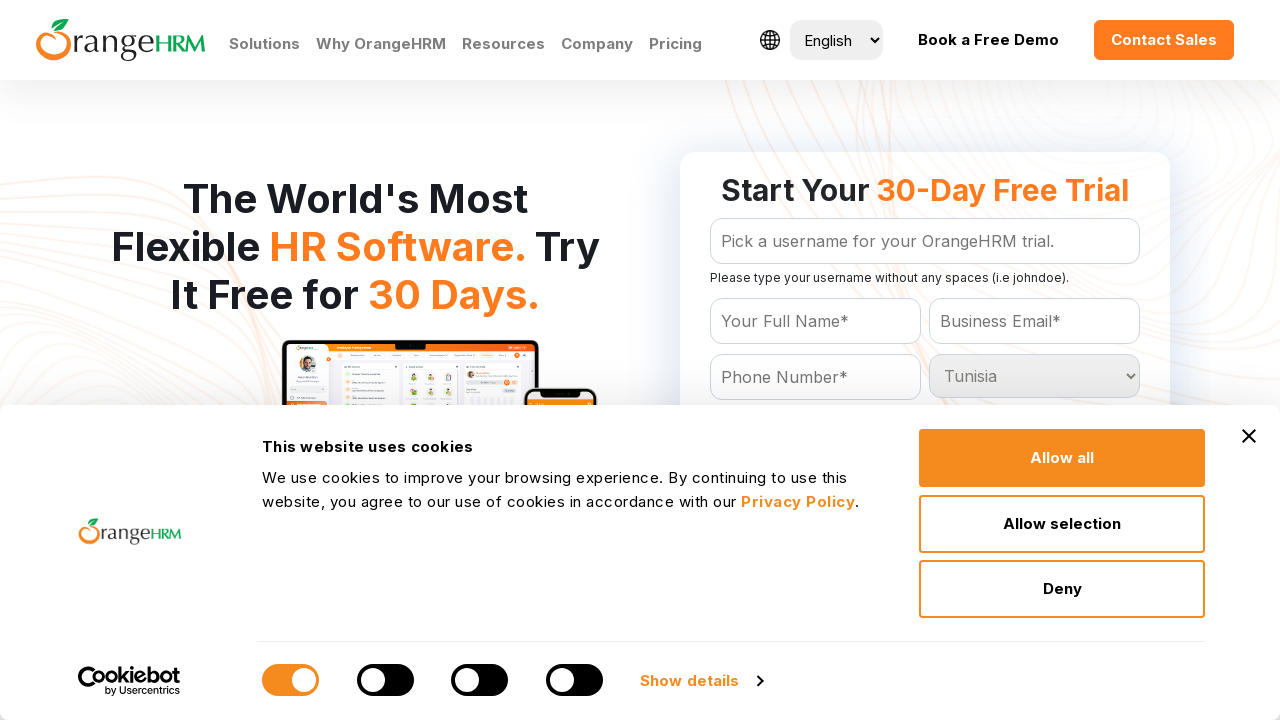

Waited 200ms for selection at index 207 to register
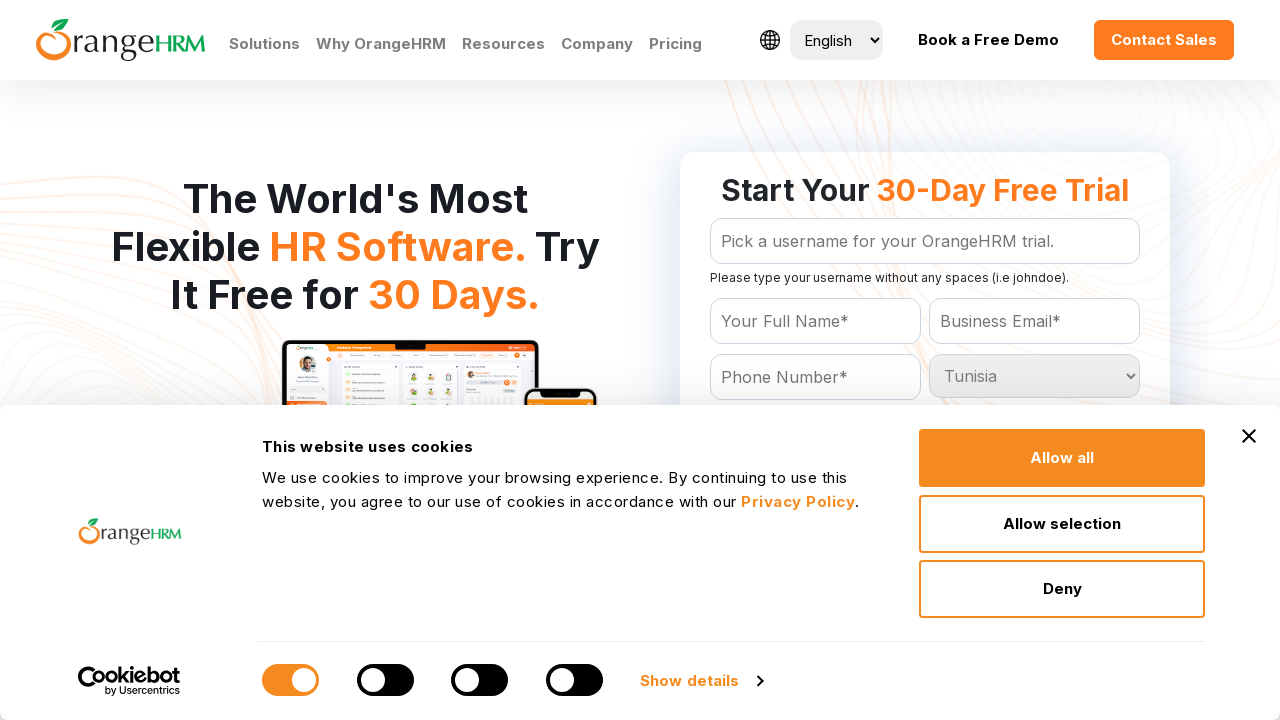

Selected country option at index 208 on #Form_getForm_Country
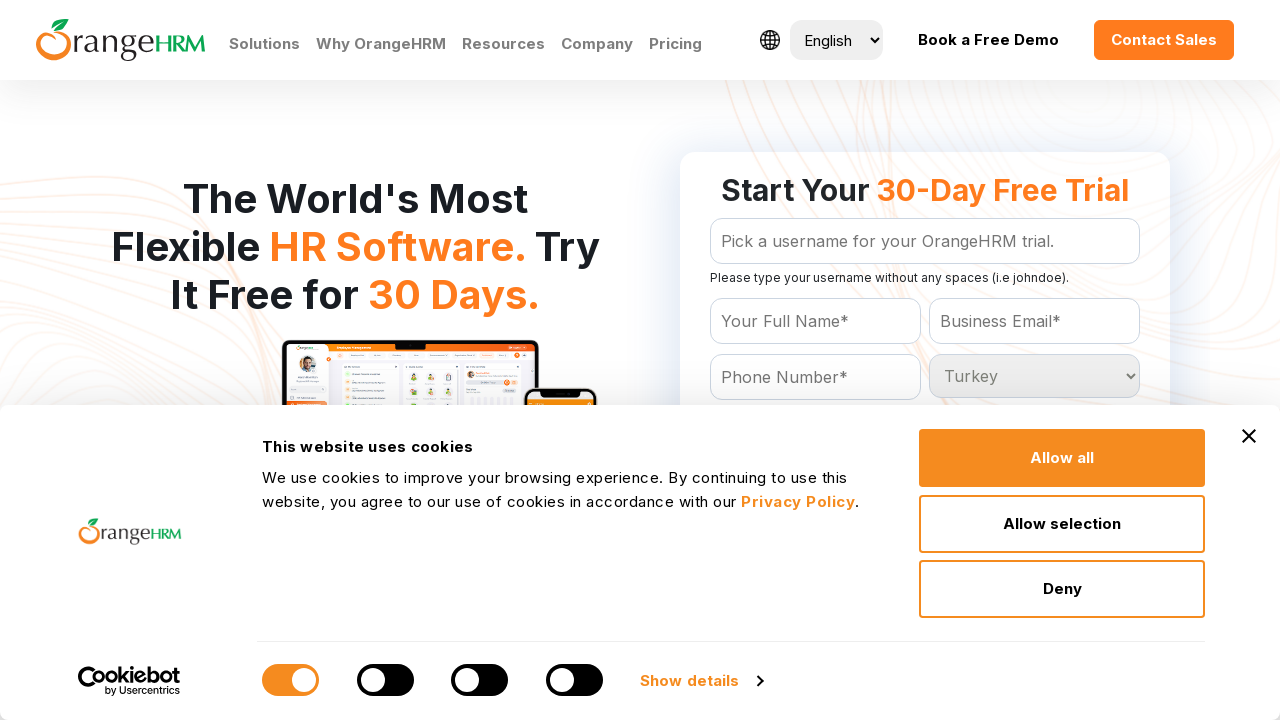

Waited 200ms for selection at index 208 to register
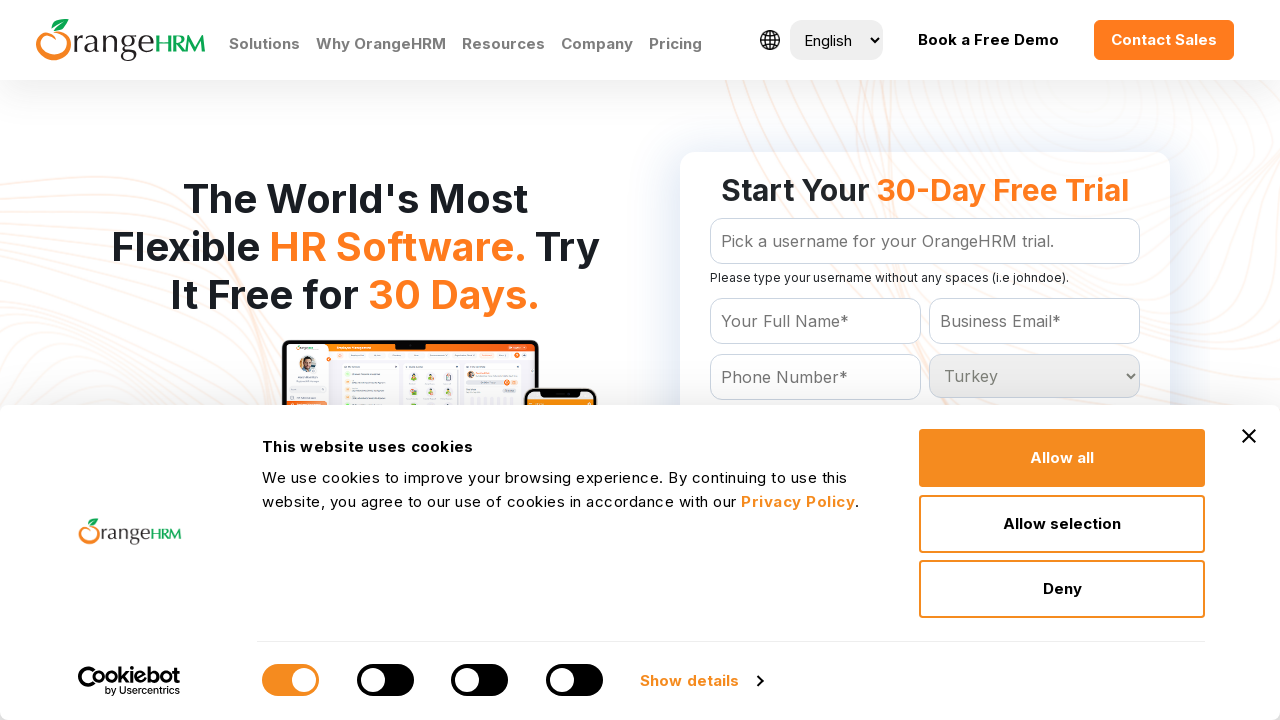

Selected country option at index 209 on #Form_getForm_Country
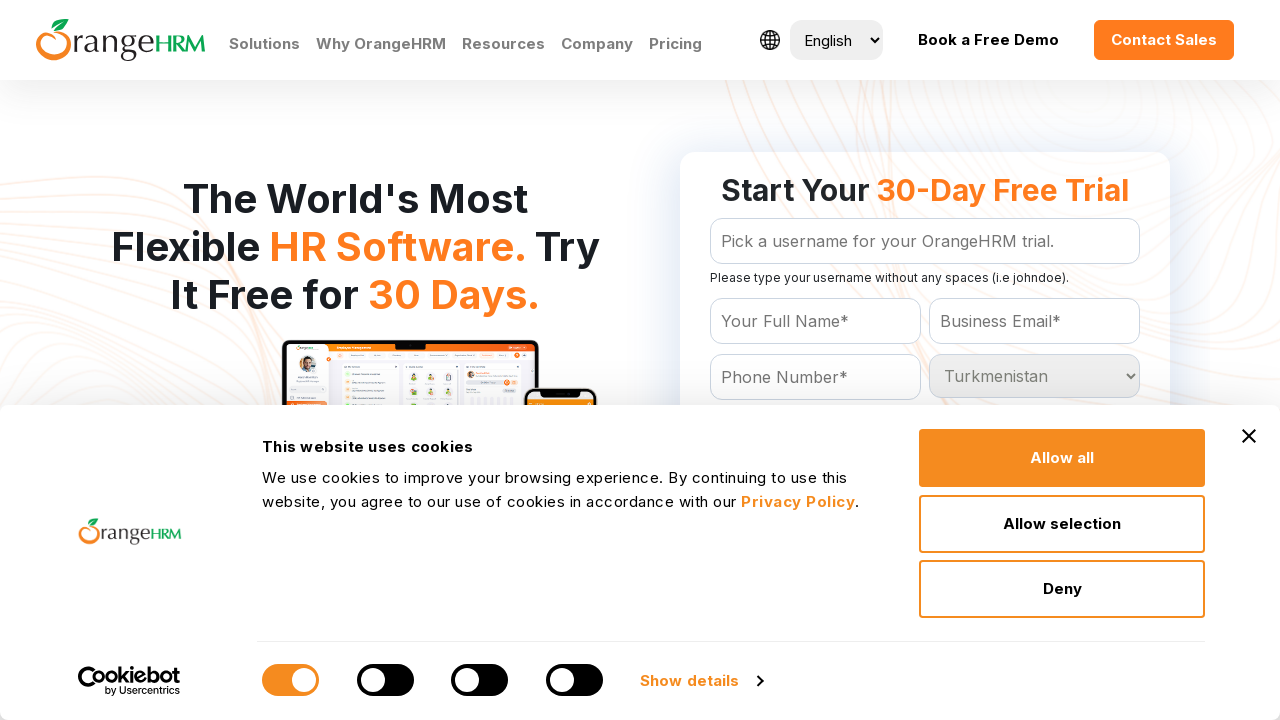

Waited 200ms for selection at index 209 to register
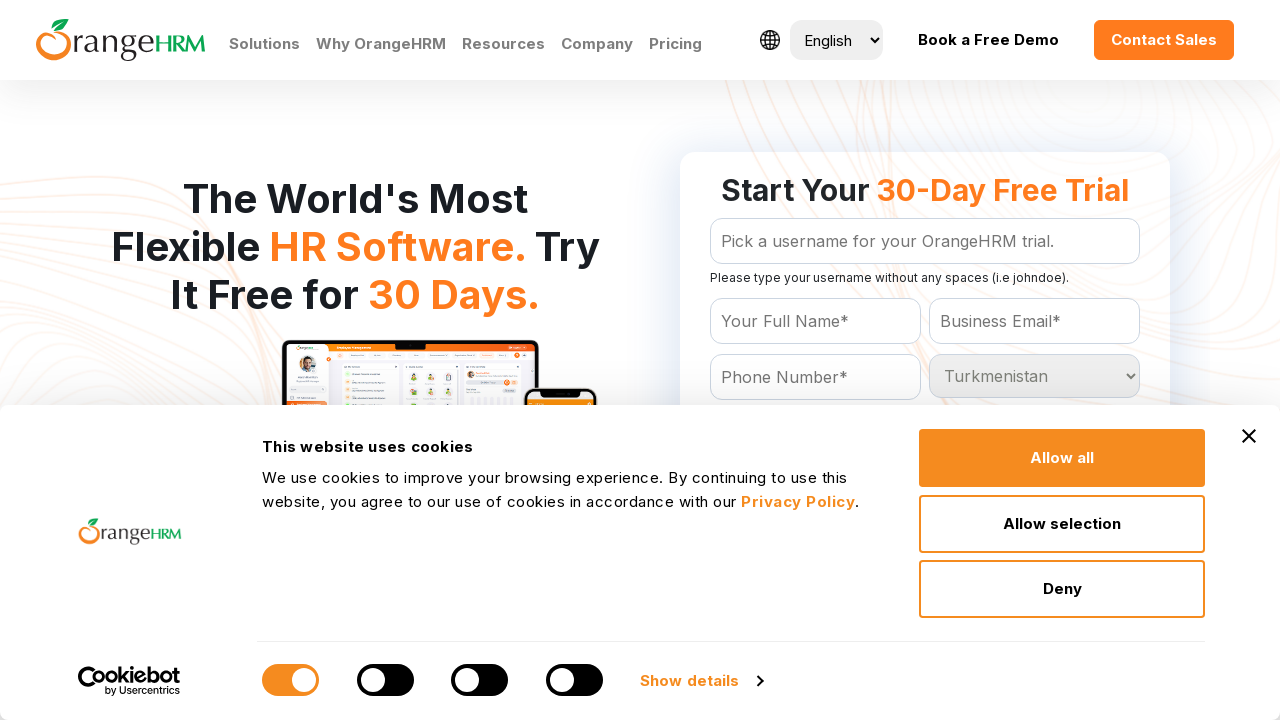

Selected country option at index 210 on #Form_getForm_Country
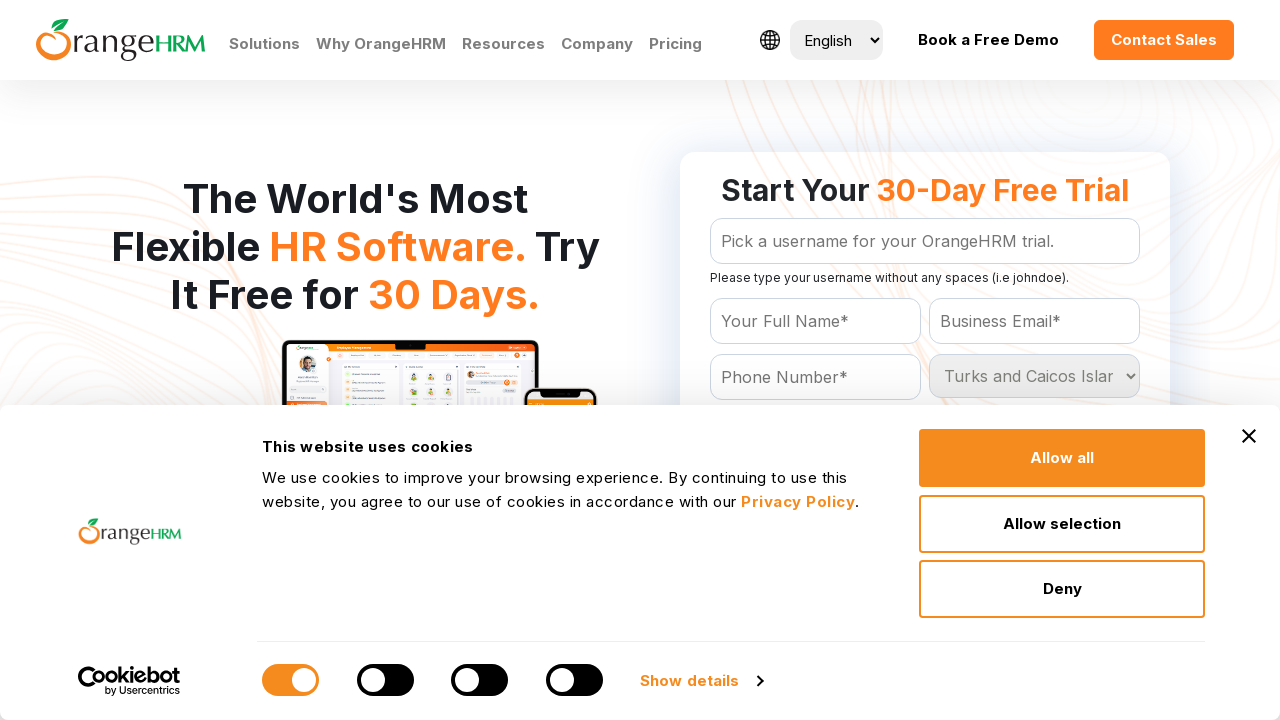

Waited 200ms for selection at index 210 to register
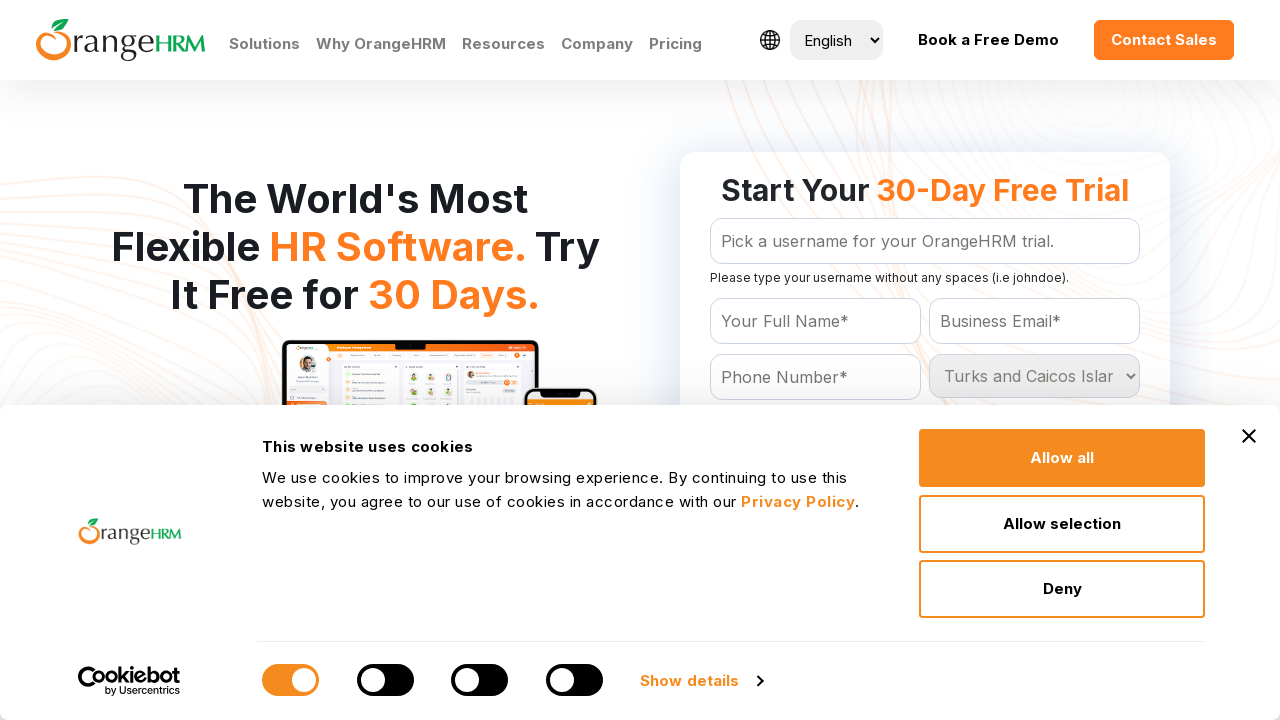

Selected country option at index 211 on #Form_getForm_Country
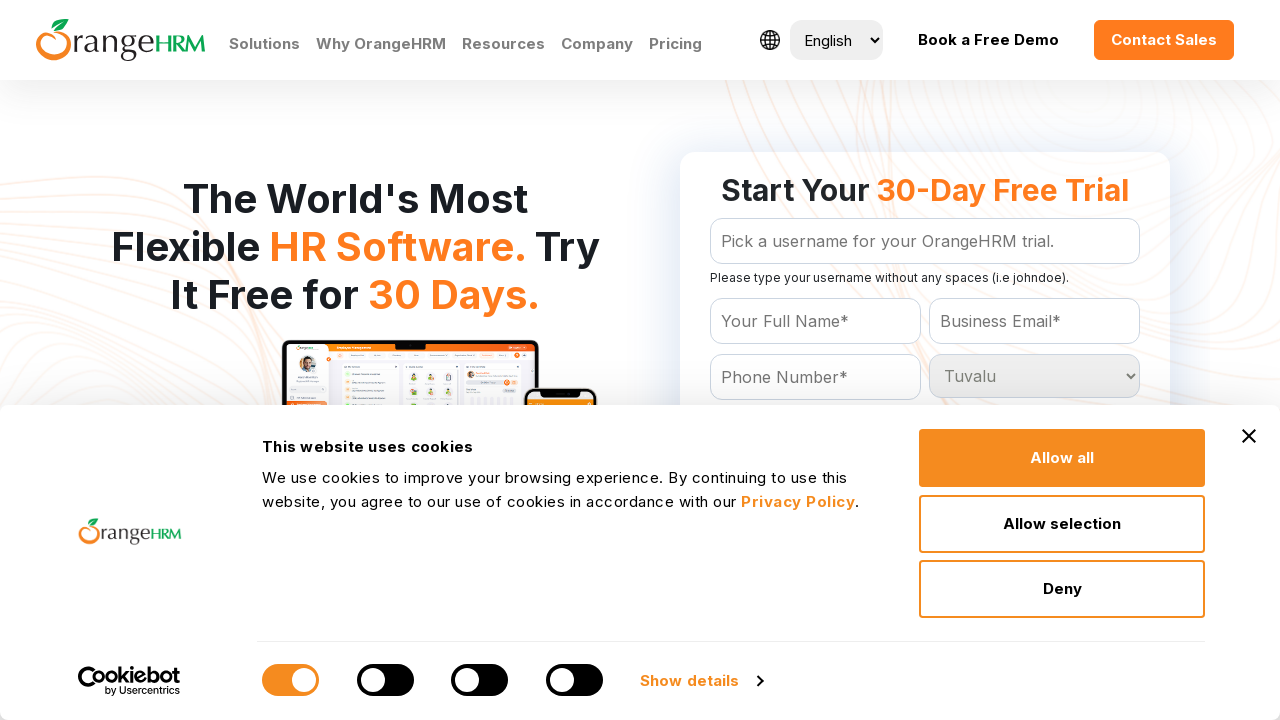

Waited 200ms for selection at index 211 to register
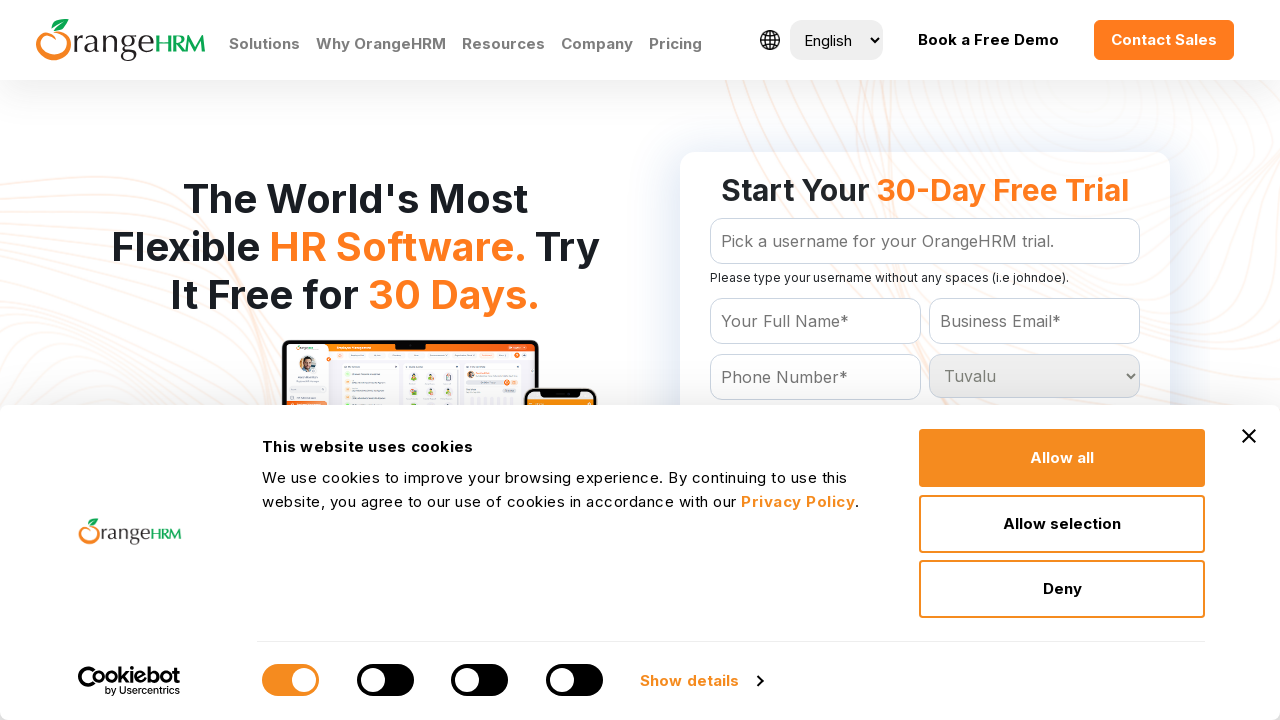

Selected country option at index 212 on #Form_getForm_Country
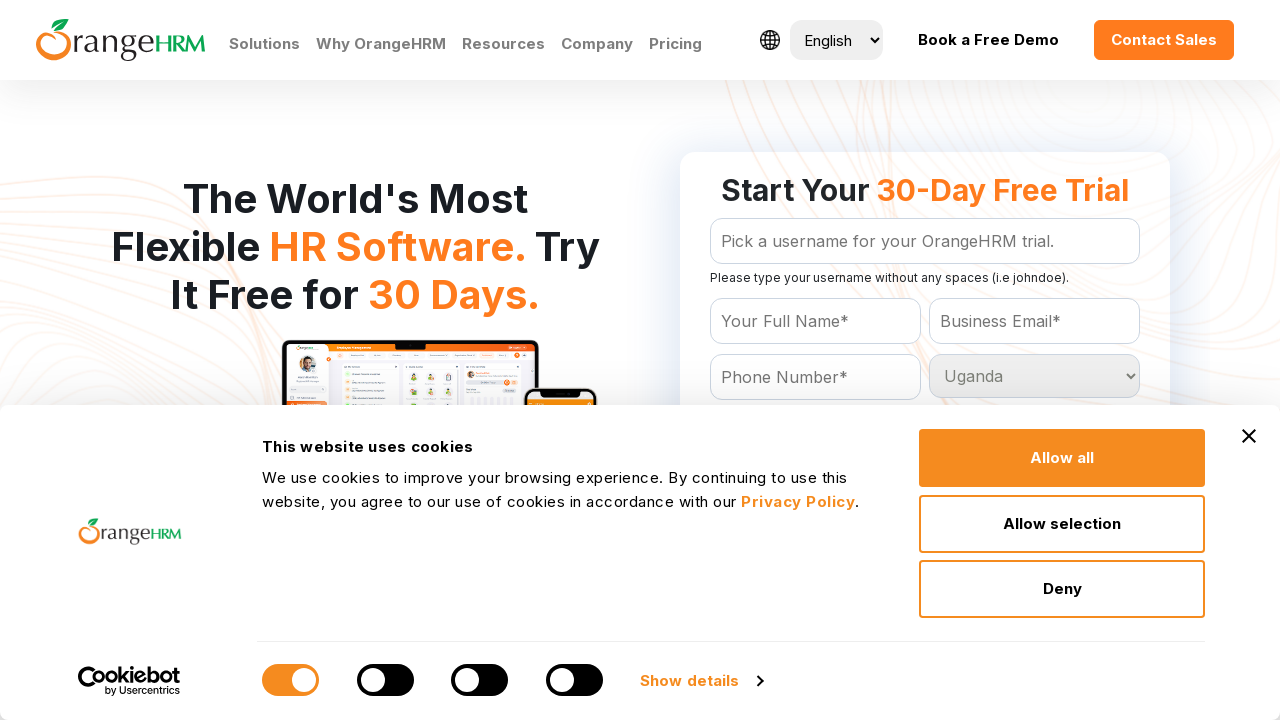

Waited 200ms for selection at index 212 to register
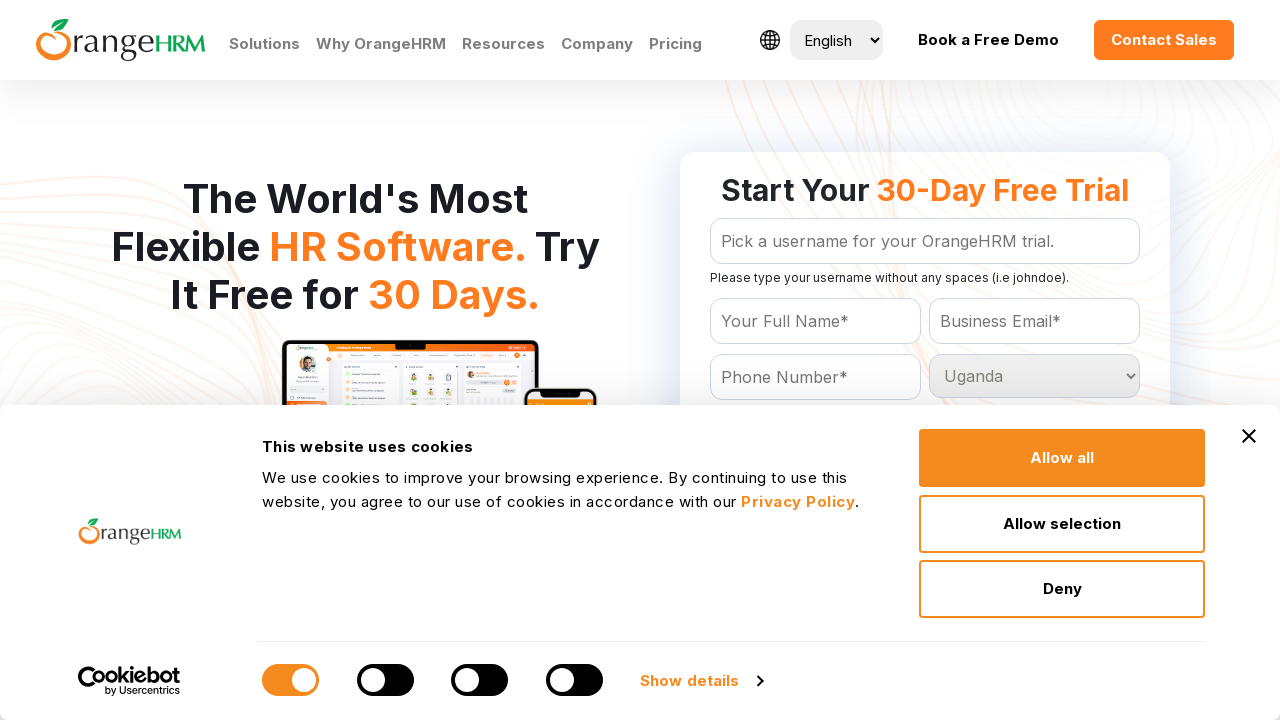

Selected country option at index 213 on #Form_getForm_Country
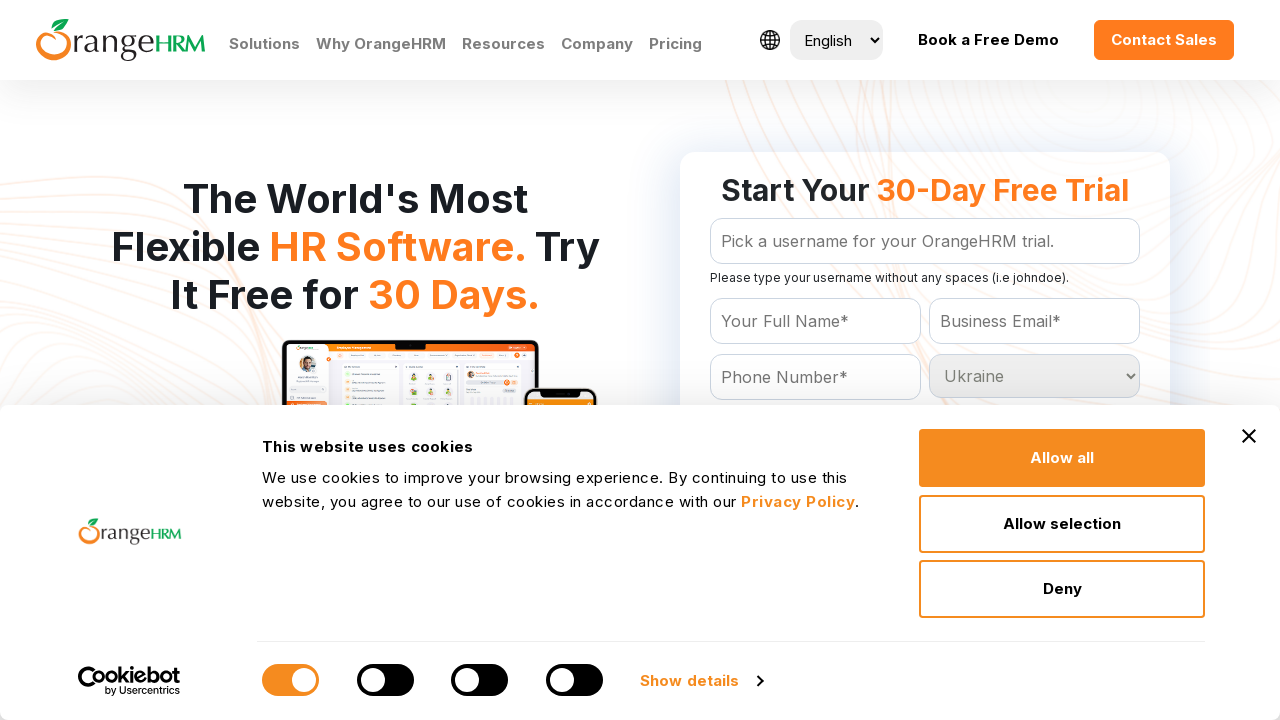

Waited 200ms for selection at index 213 to register
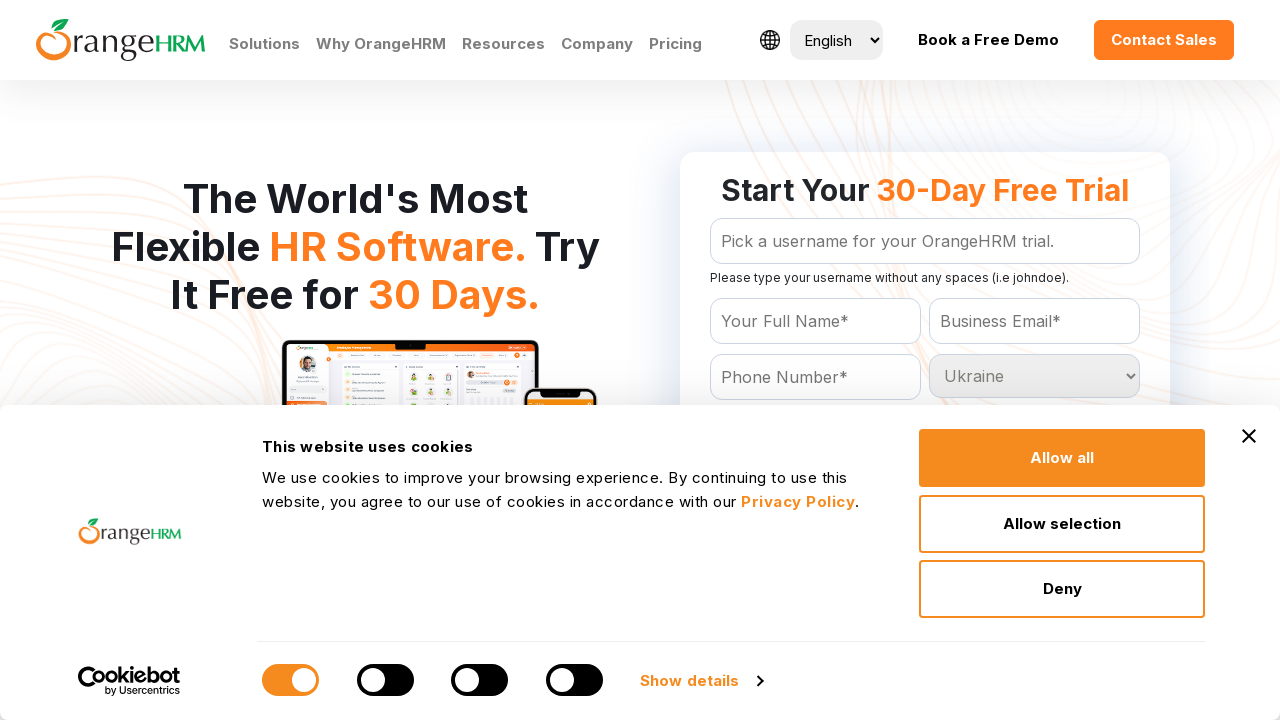

Selected country option at index 214 on #Form_getForm_Country
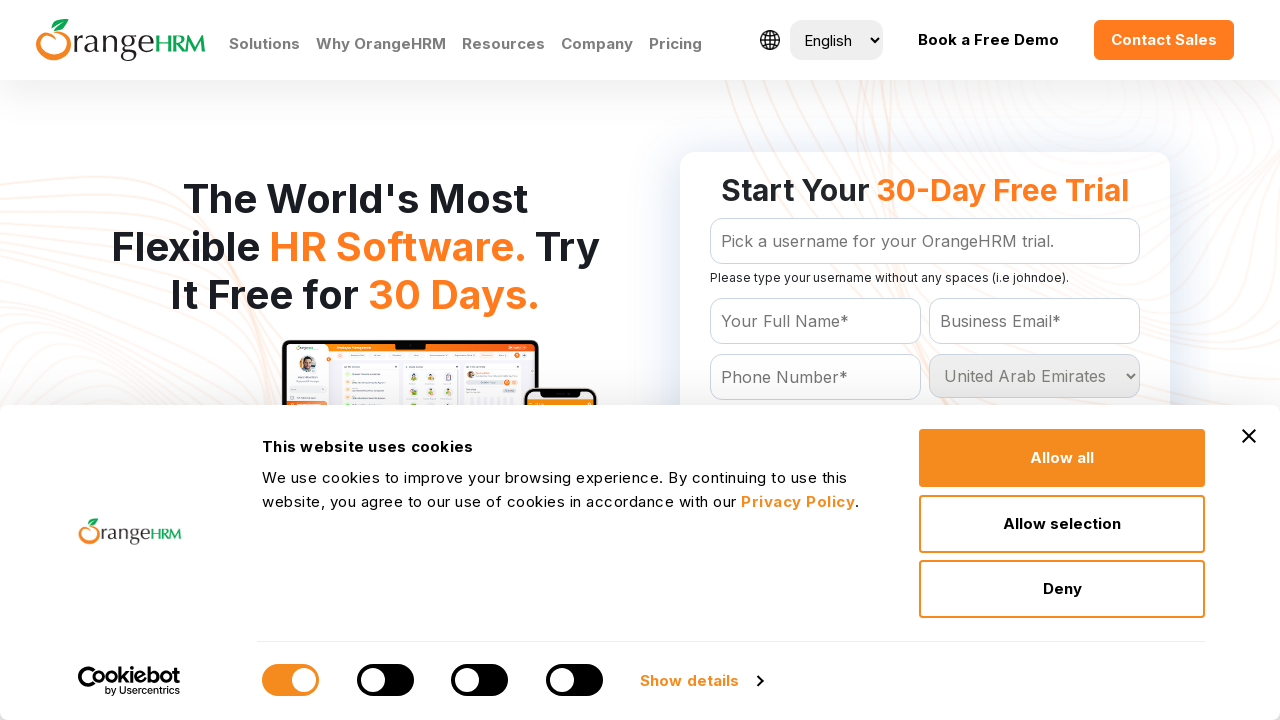

Waited 200ms for selection at index 214 to register
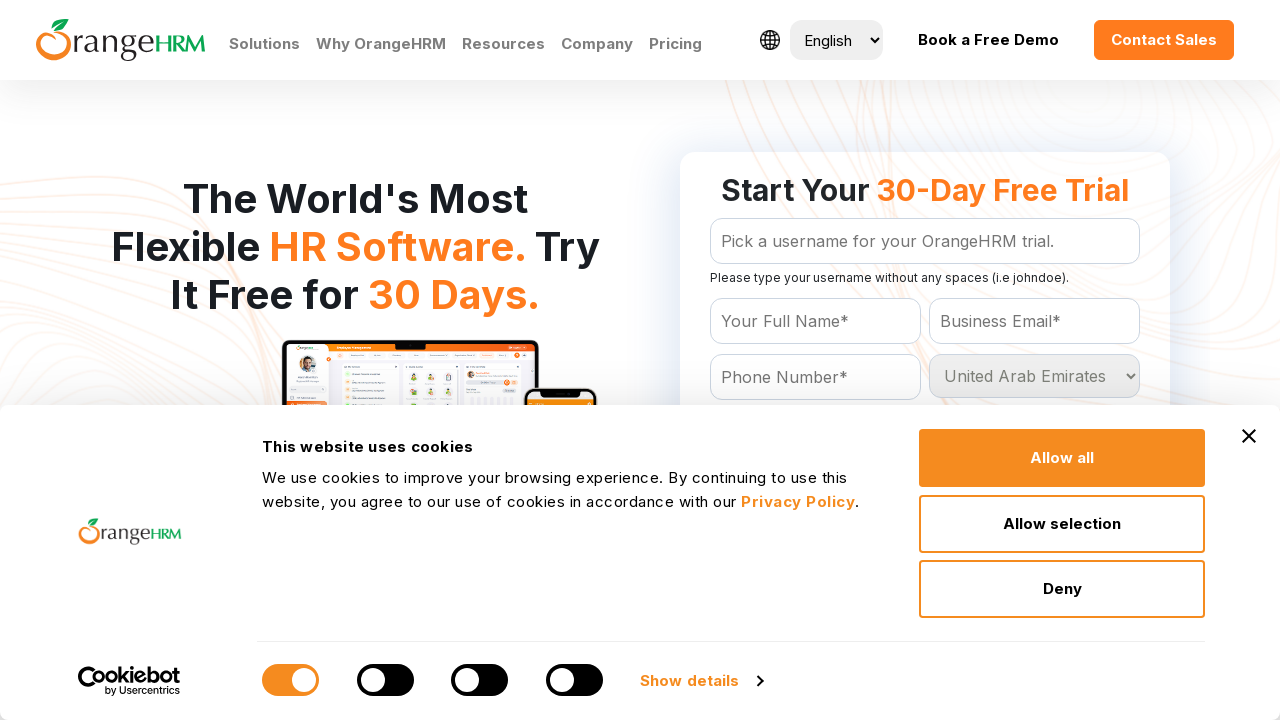

Selected country option at index 215 on #Form_getForm_Country
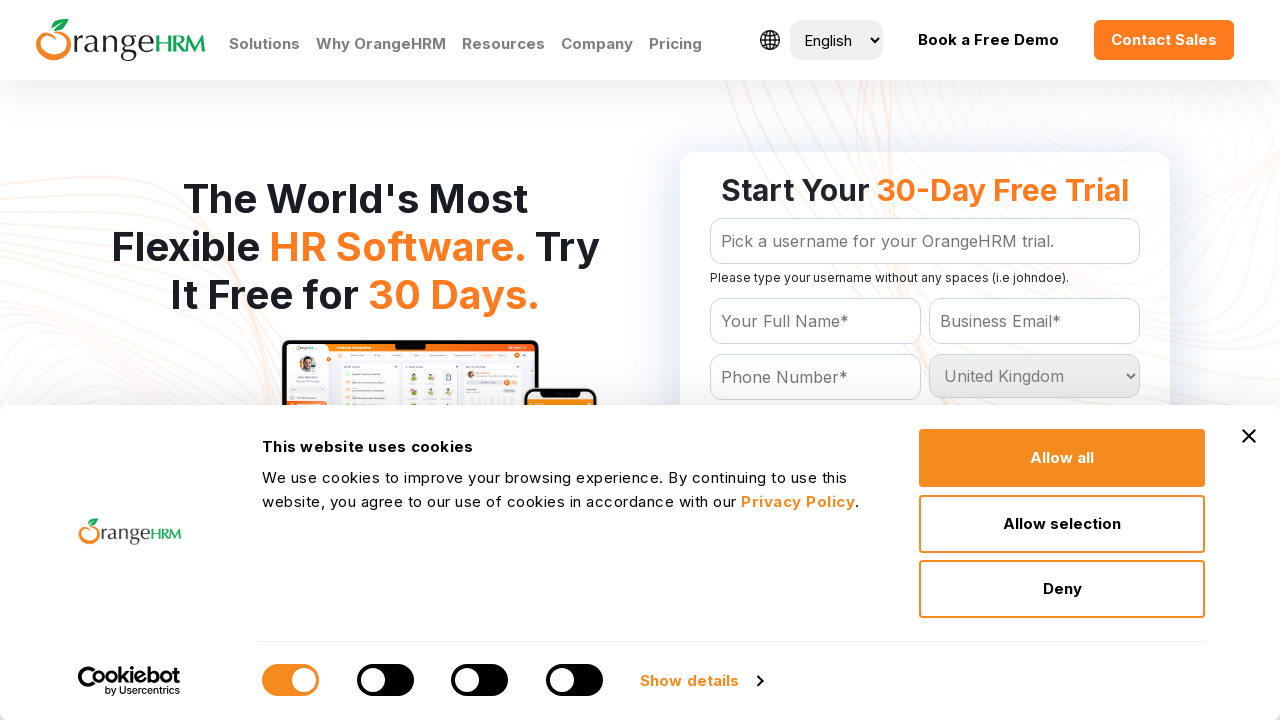

Waited 200ms for selection at index 215 to register
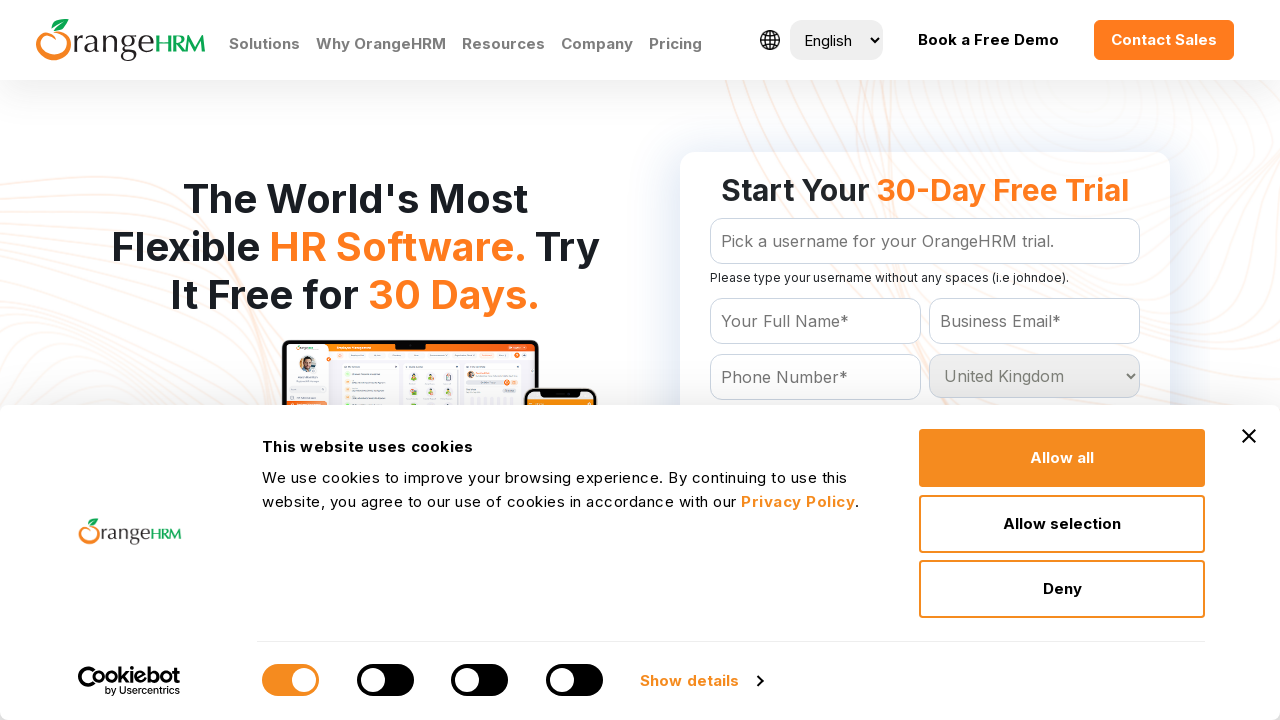

Selected country option at index 216 on #Form_getForm_Country
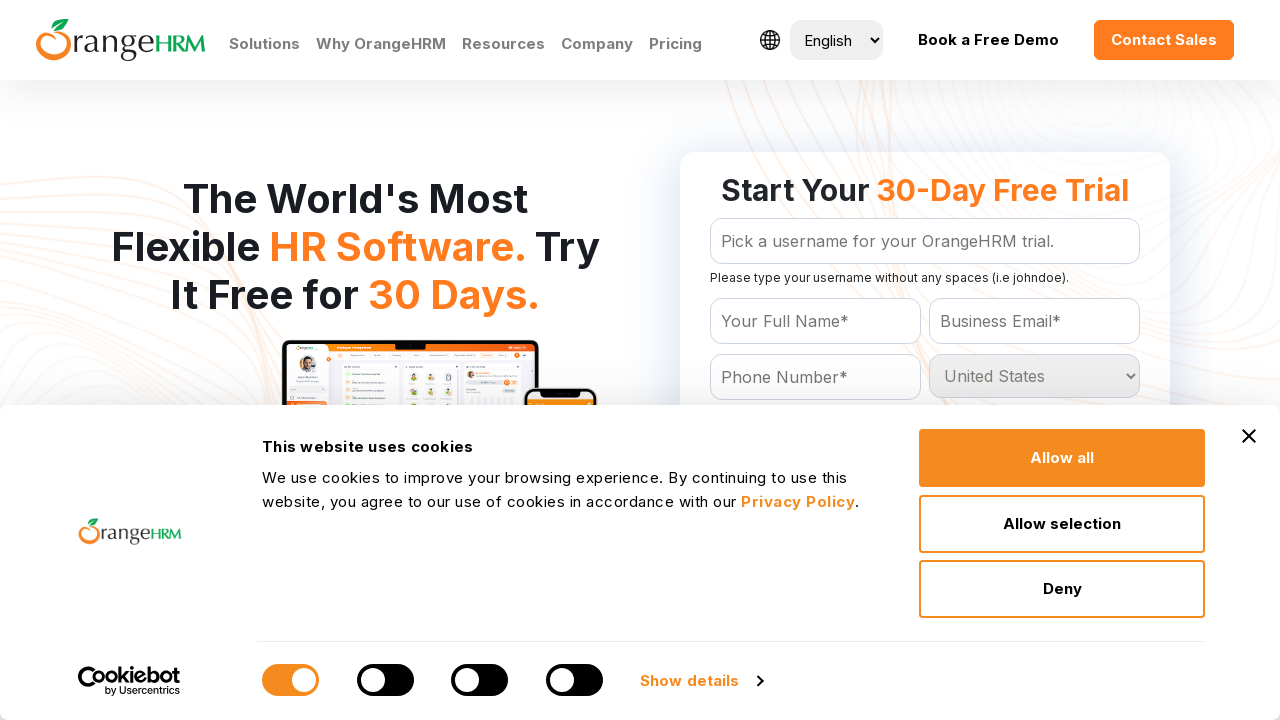

Waited 200ms for selection at index 216 to register
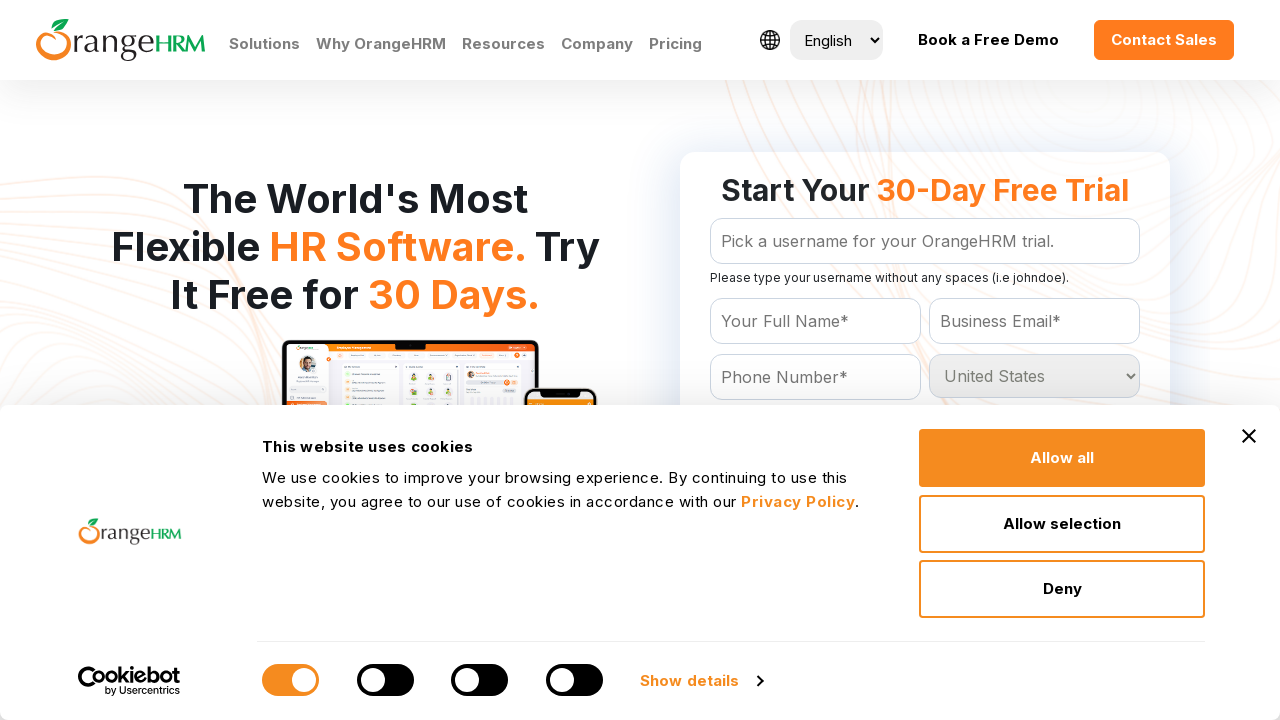

Selected country option at index 217 on #Form_getForm_Country
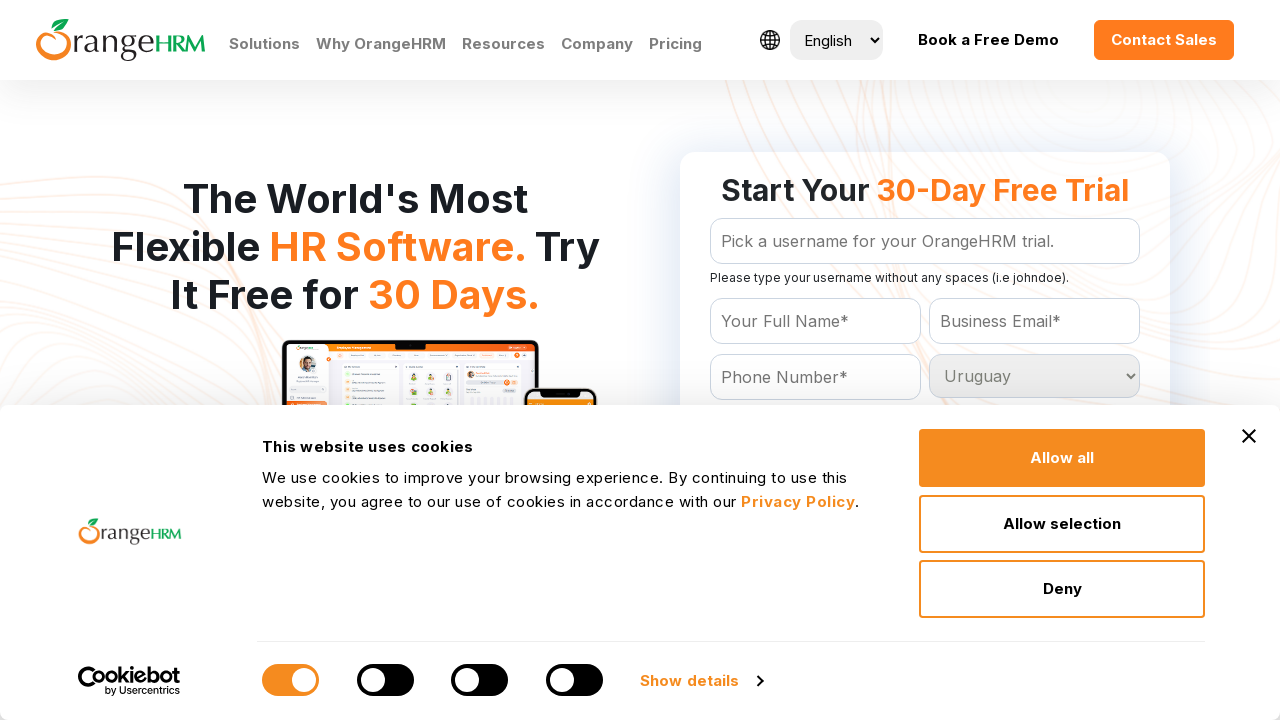

Waited 200ms for selection at index 217 to register
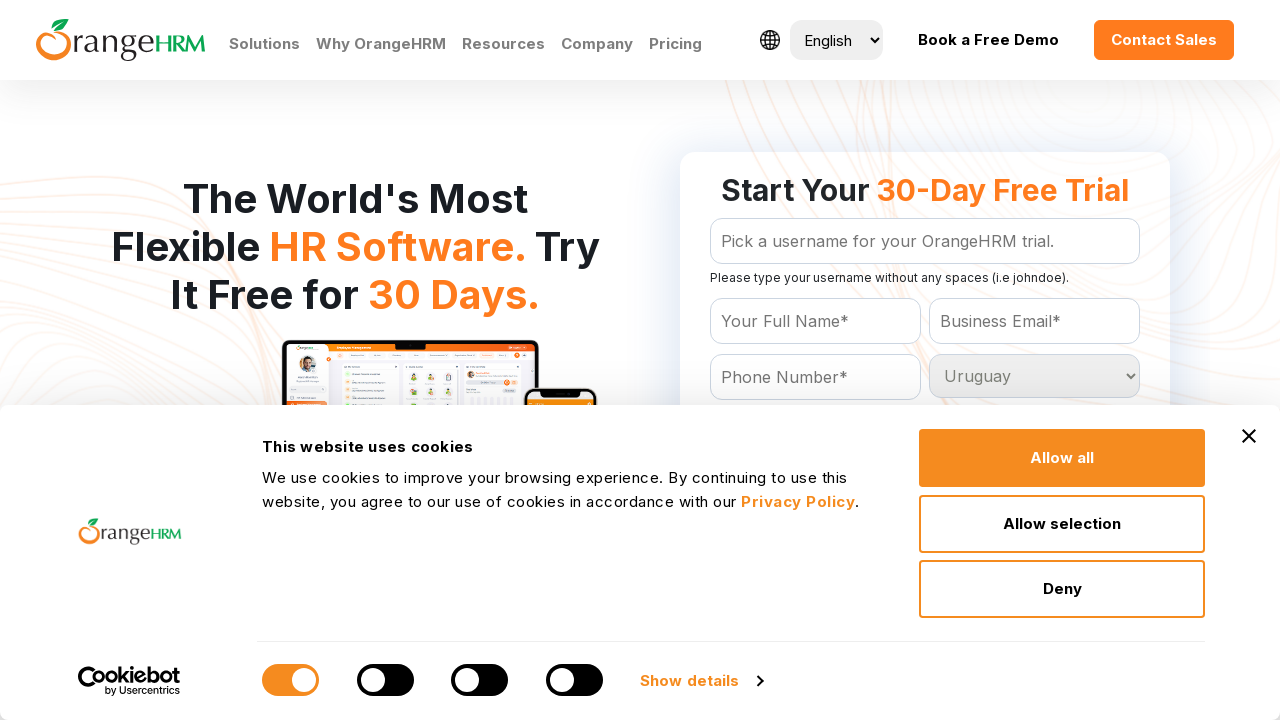

Selected country option at index 218 on #Form_getForm_Country
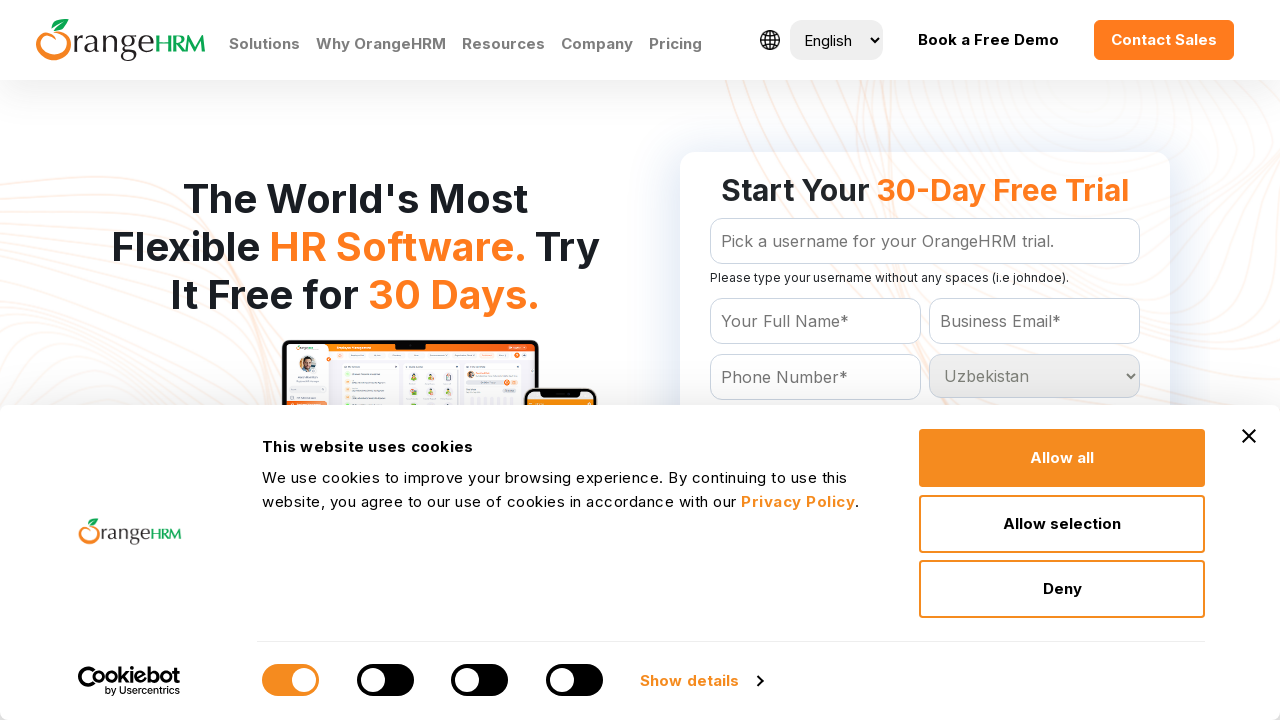

Waited 200ms for selection at index 218 to register
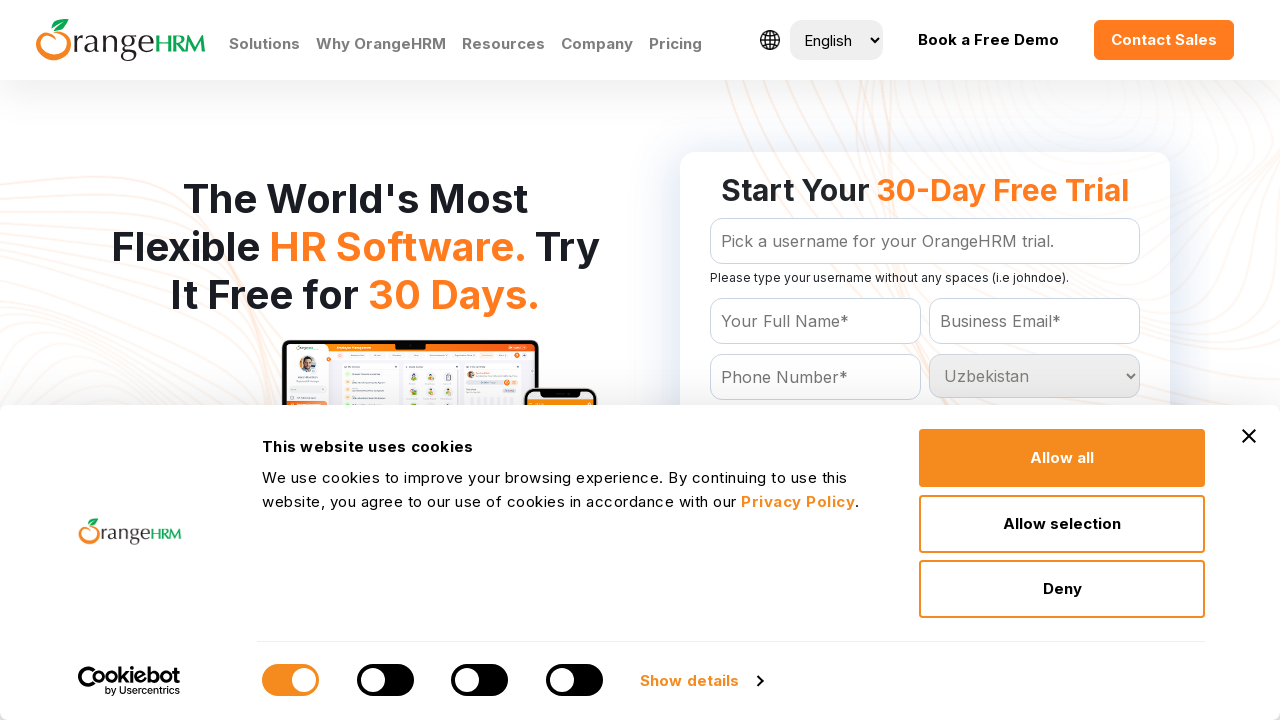

Selected country option at index 219 on #Form_getForm_Country
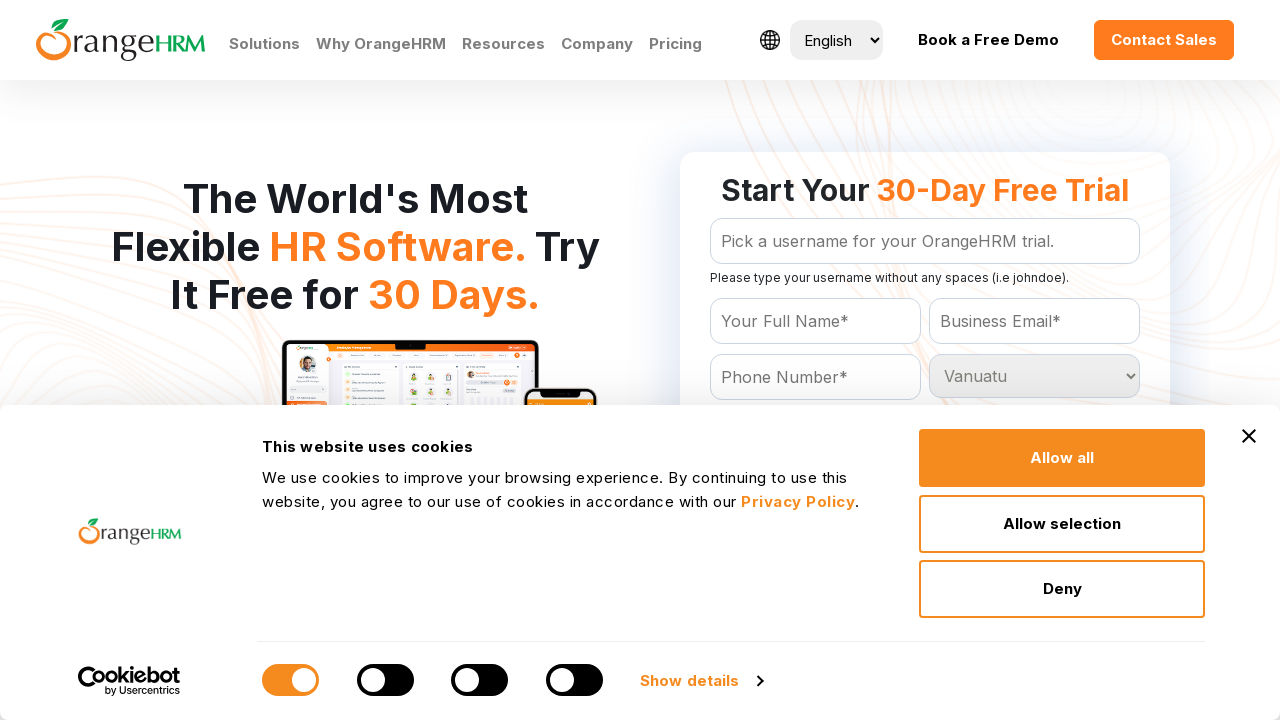

Waited 200ms for selection at index 219 to register
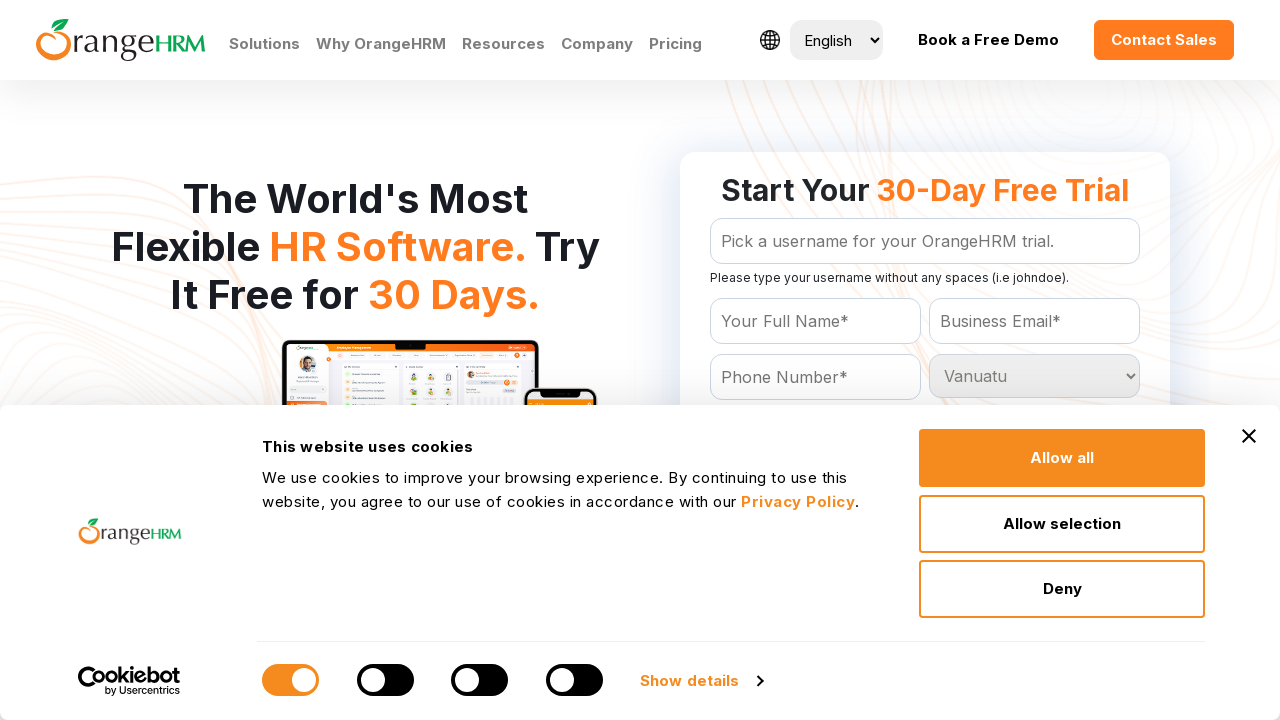

Selected country option at index 220 on #Form_getForm_Country
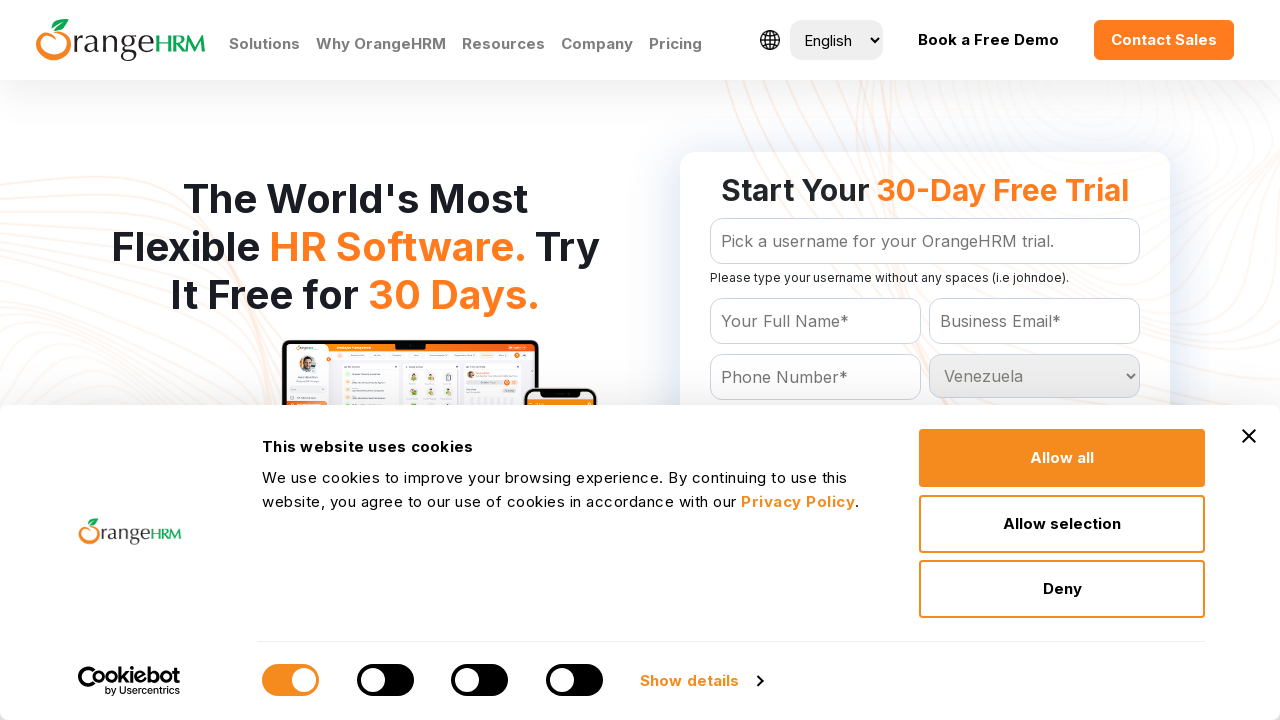

Waited 200ms for selection at index 220 to register
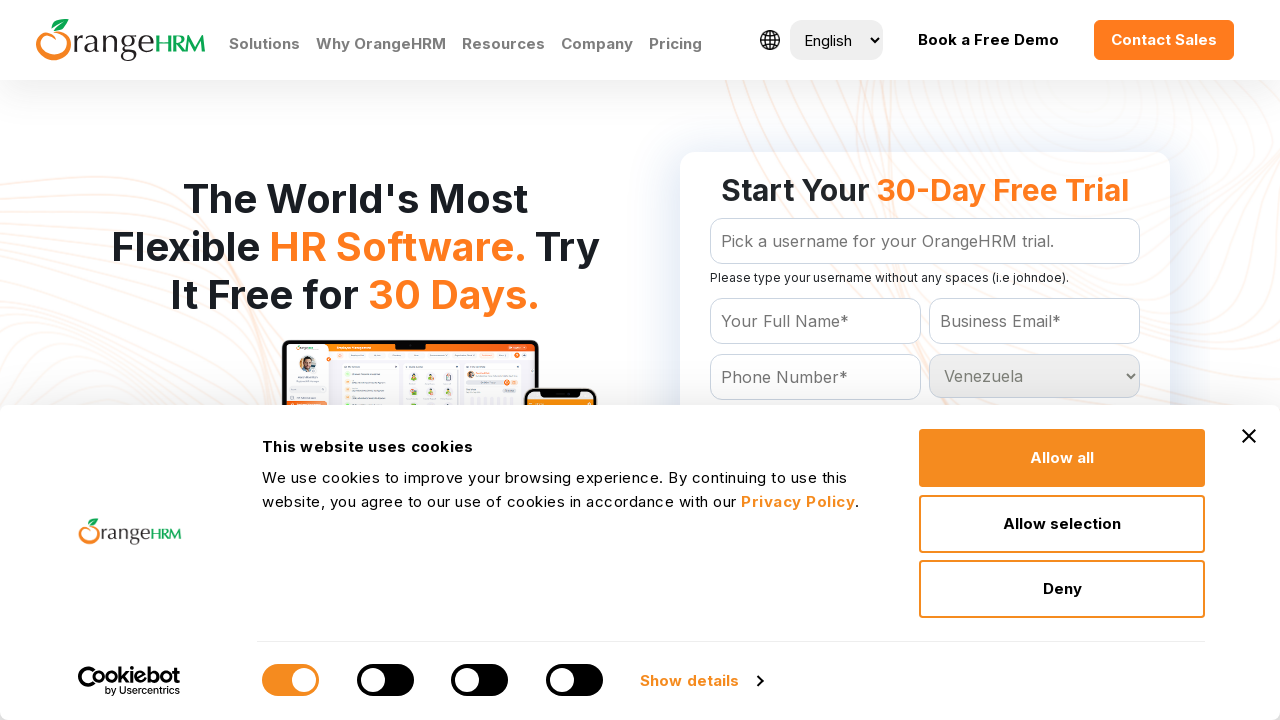

Selected country option at index 221 on #Form_getForm_Country
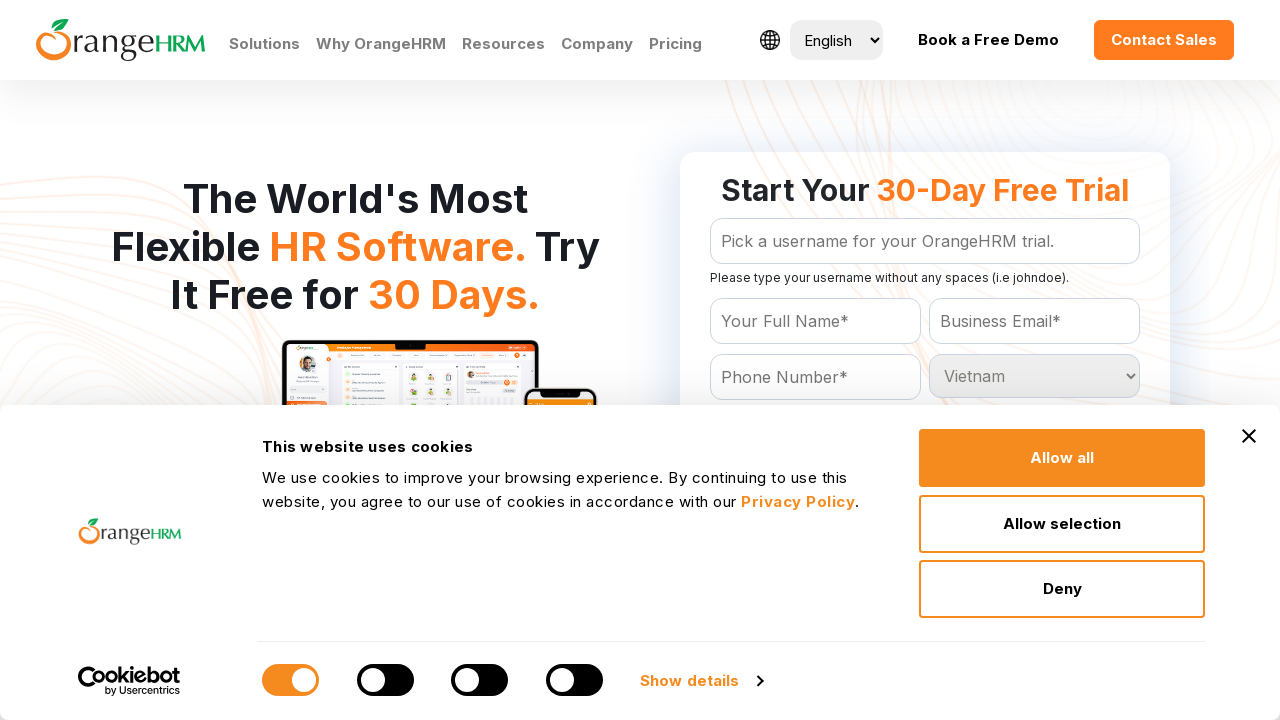

Waited 200ms for selection at index 221 to register
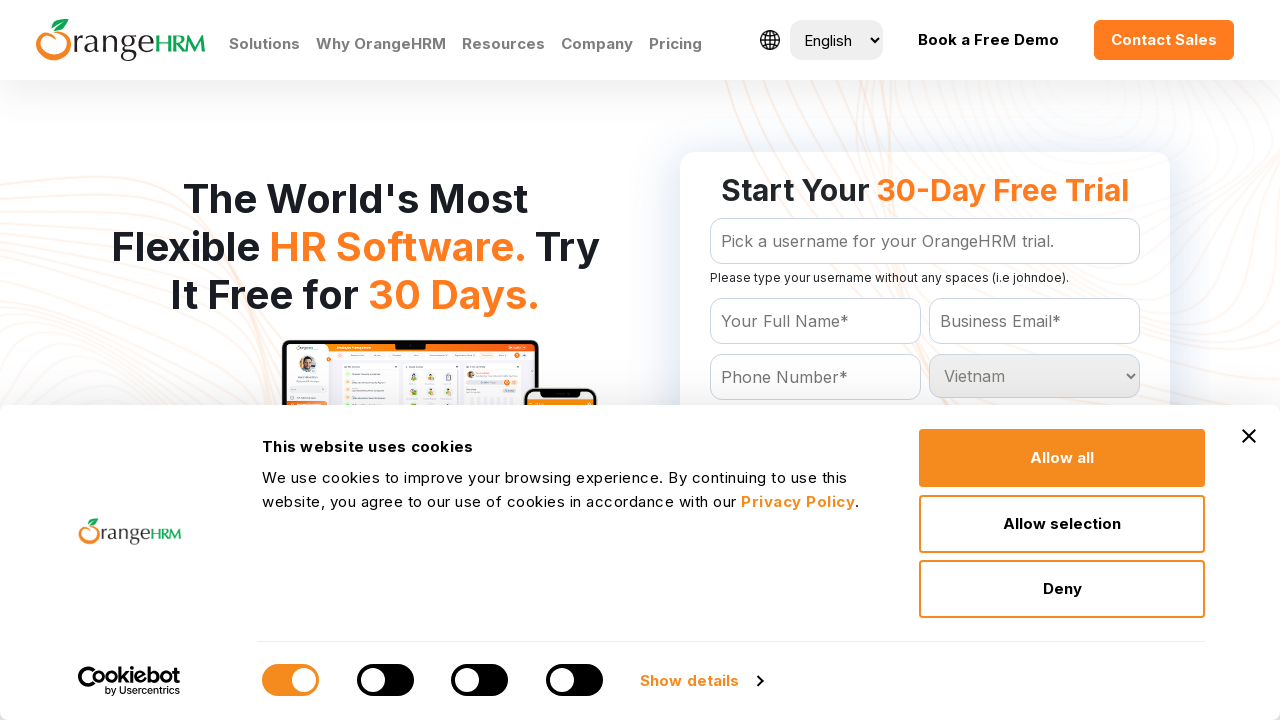

Selected country option at index 222 on #Form_getForm_Country
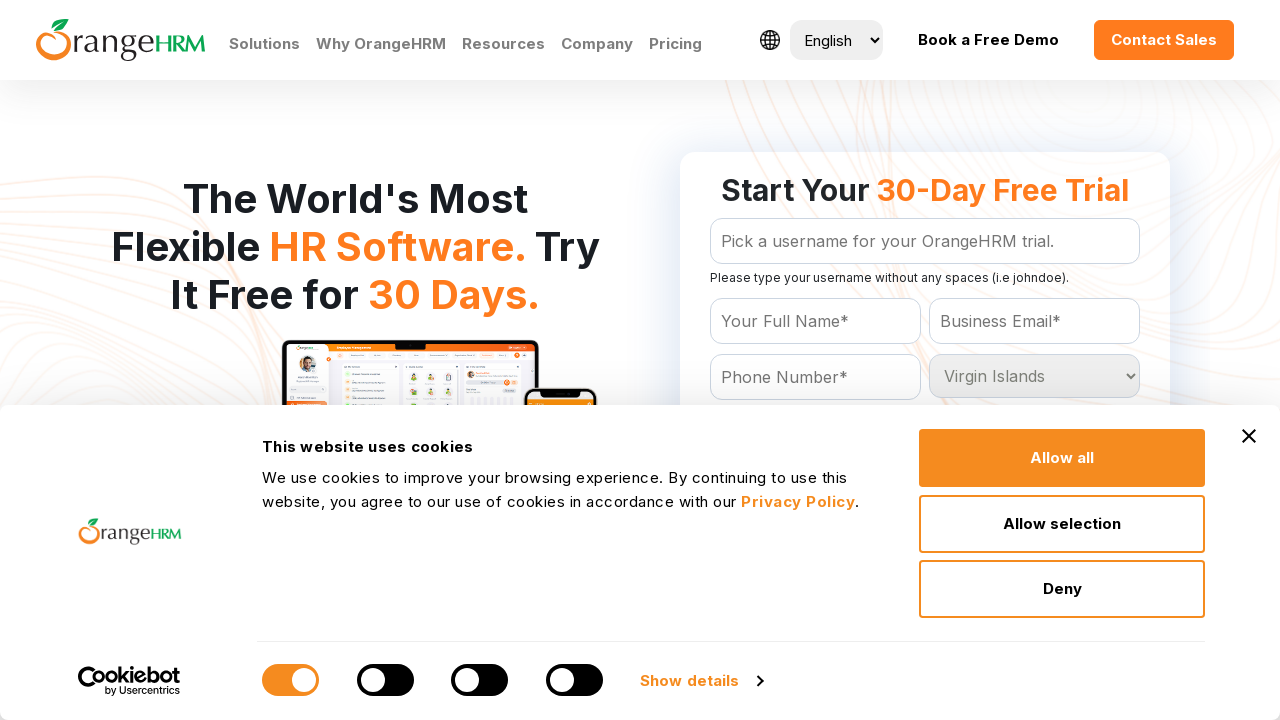

Waited 200ms for selection at index 222 to register
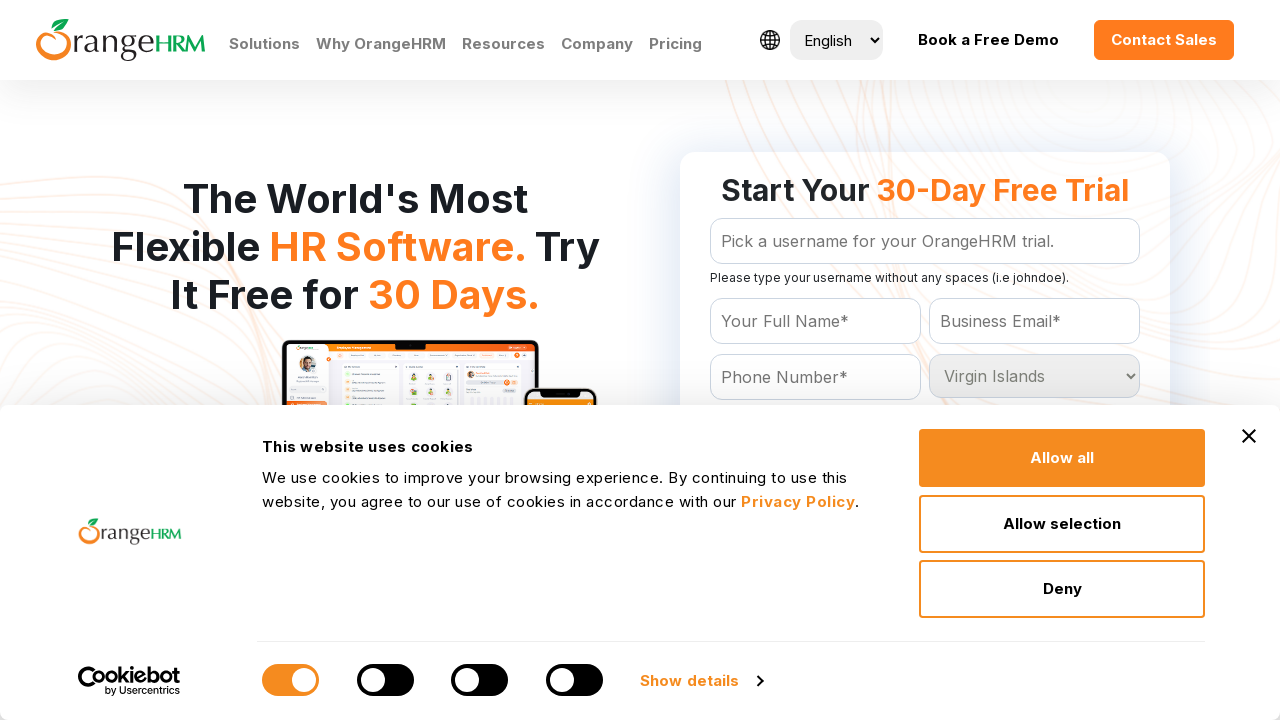

Selected country option at index 223 on #Form_getForm_Country
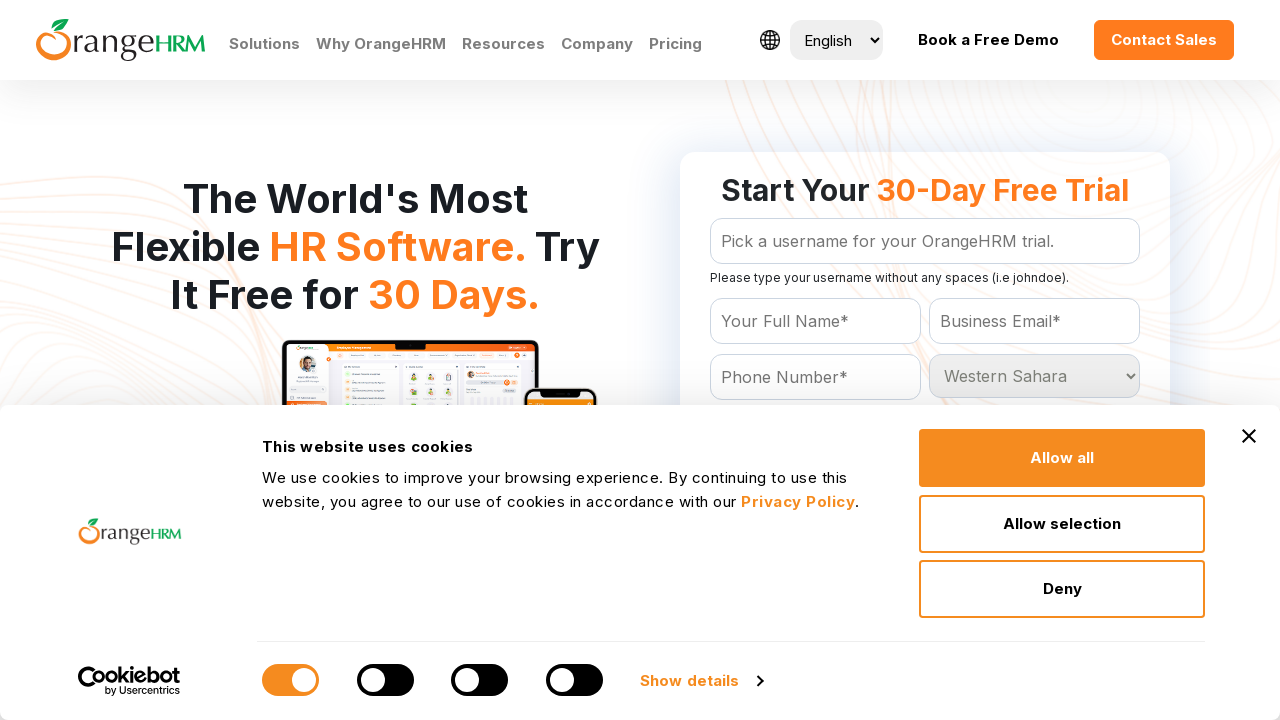

Waited 200ms for selection at index 223 to register
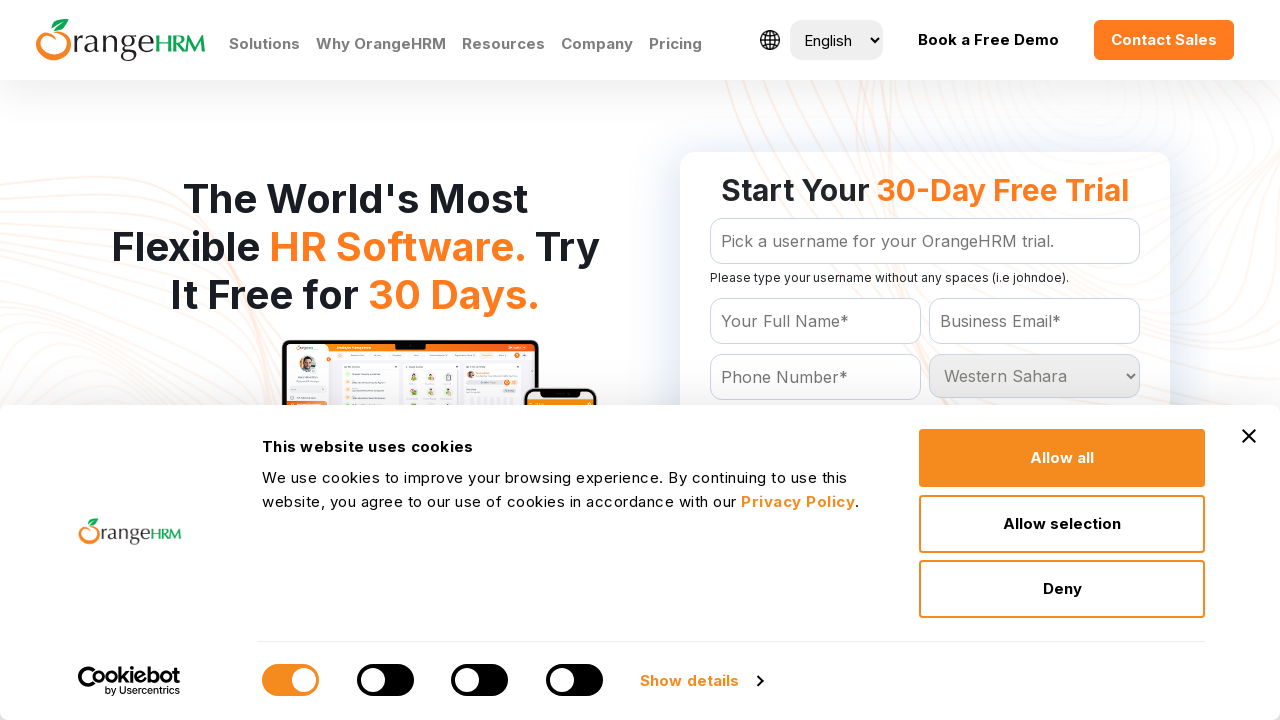

Selected country option at index 224 on #Form_getForm_Country
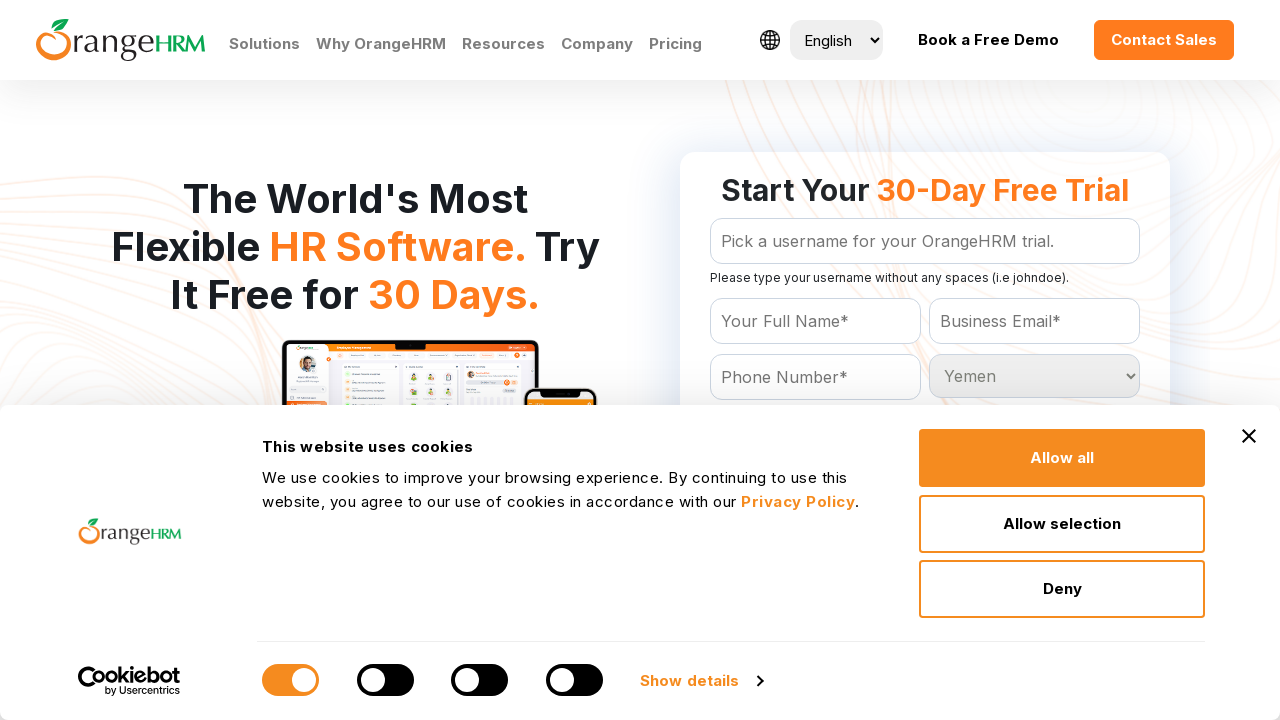

Waited 200ms for selection at index 224 to register
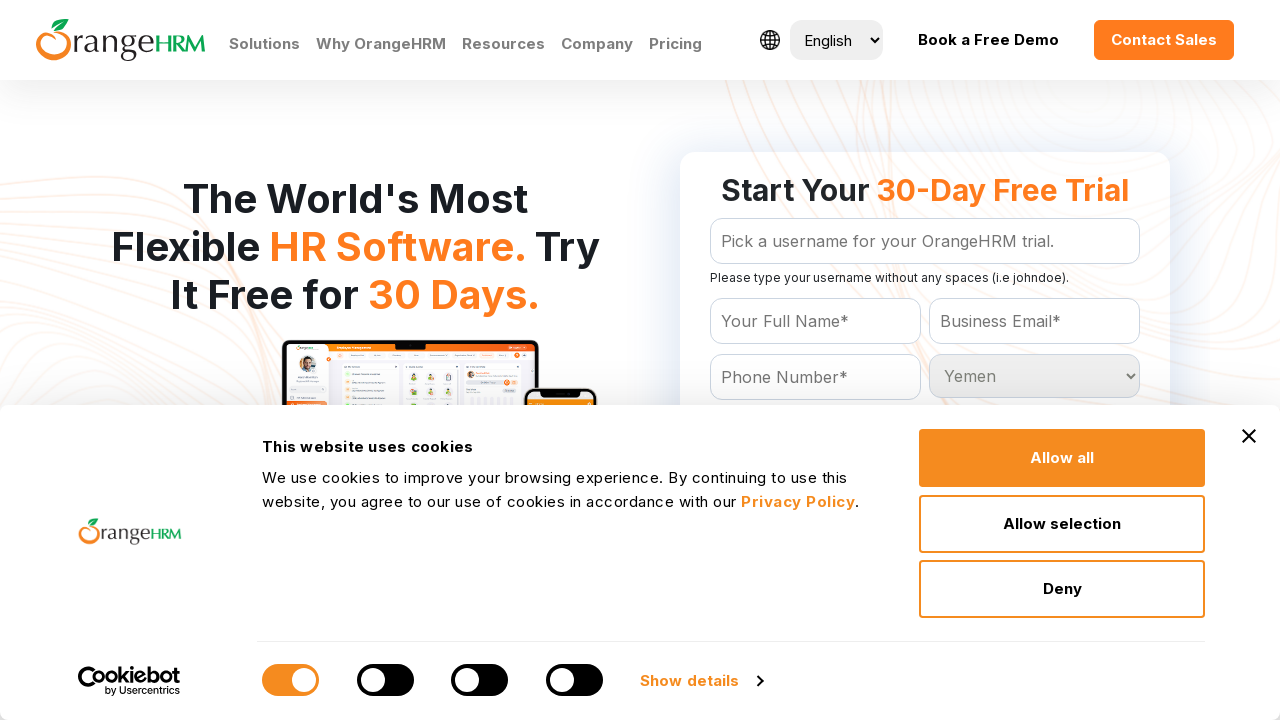

Selected country option at index 225 on #Form_getForm_Country
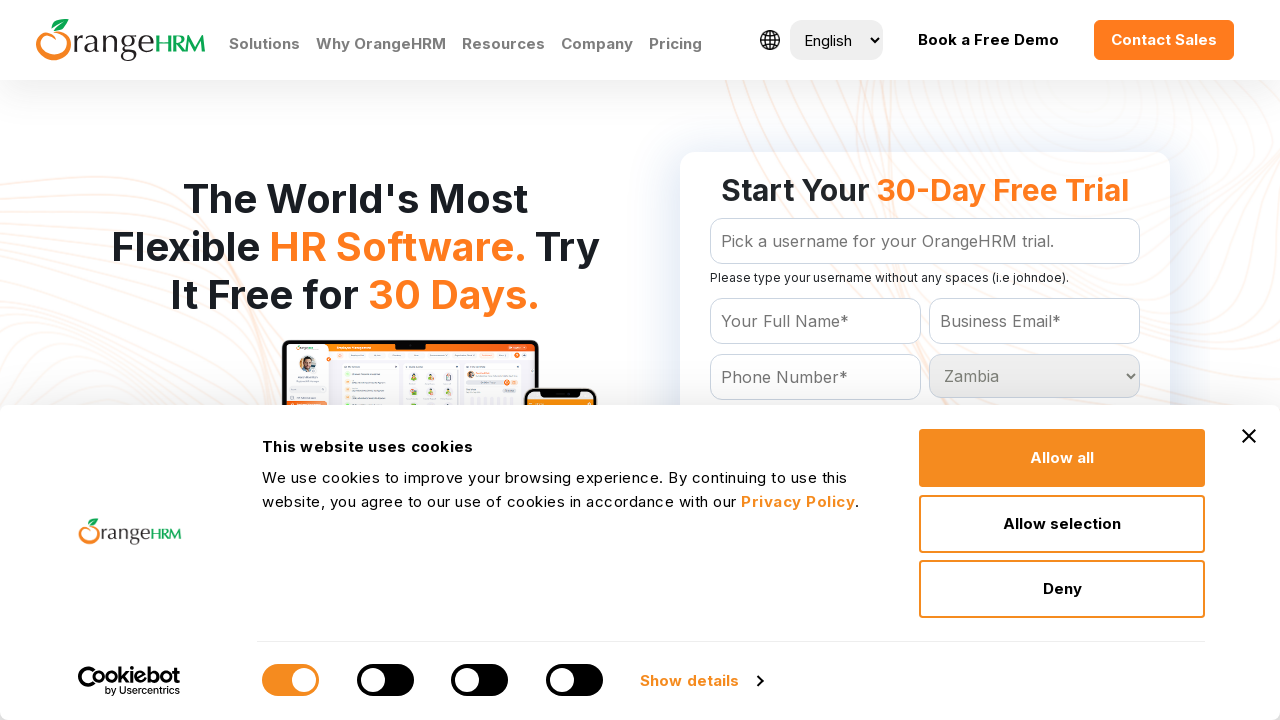

Waited 200ms for selection at index 225 to register
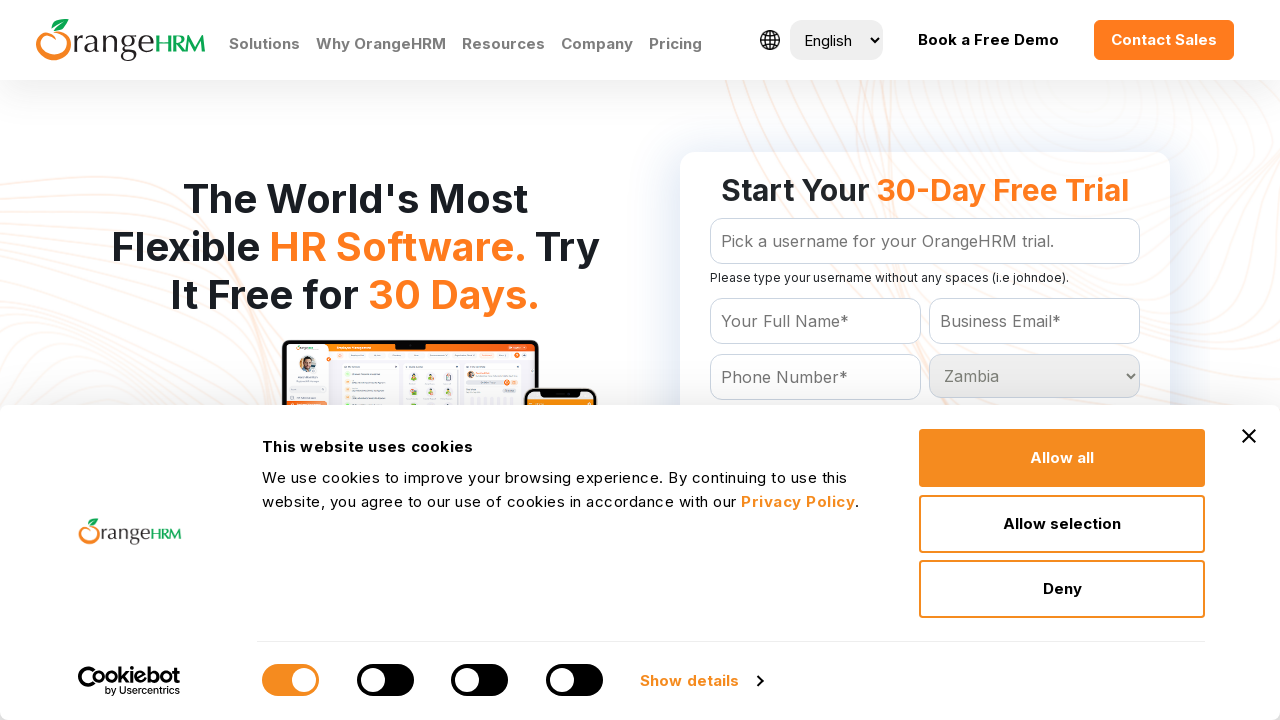

Selected country option at index 226 on #Form_getForm_Country
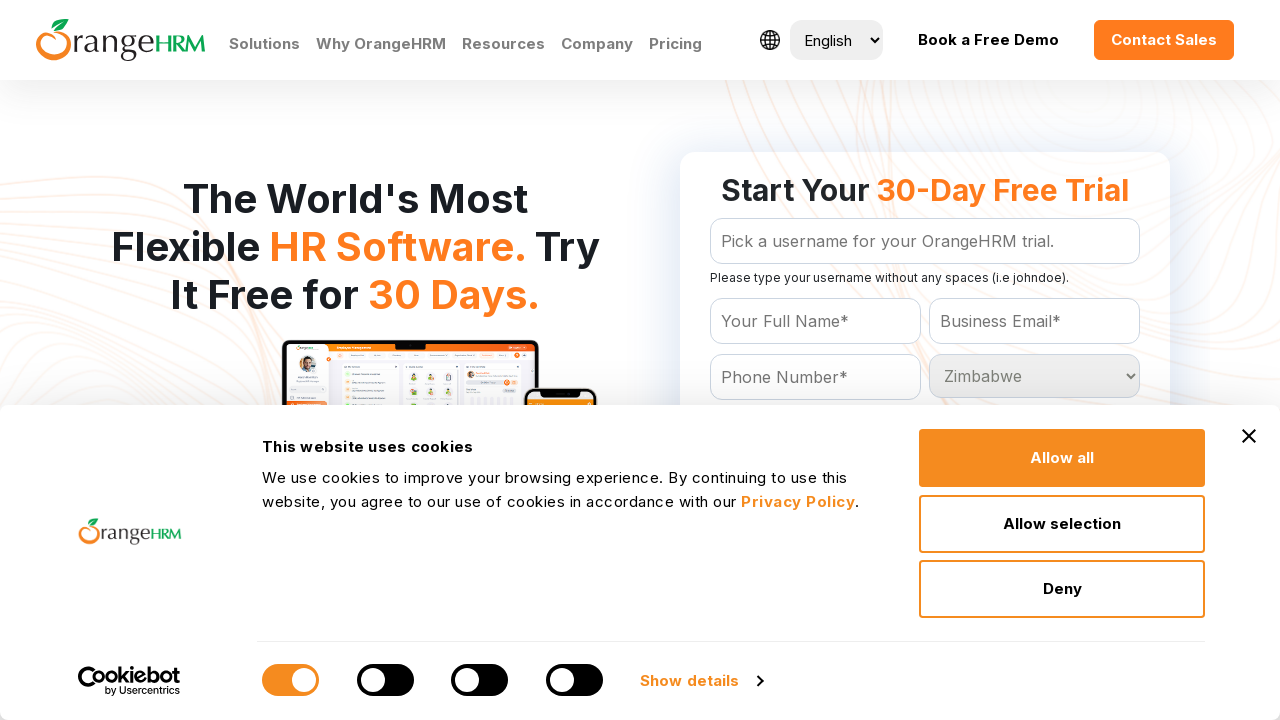

Waited 200ms for selection at index 226 to register
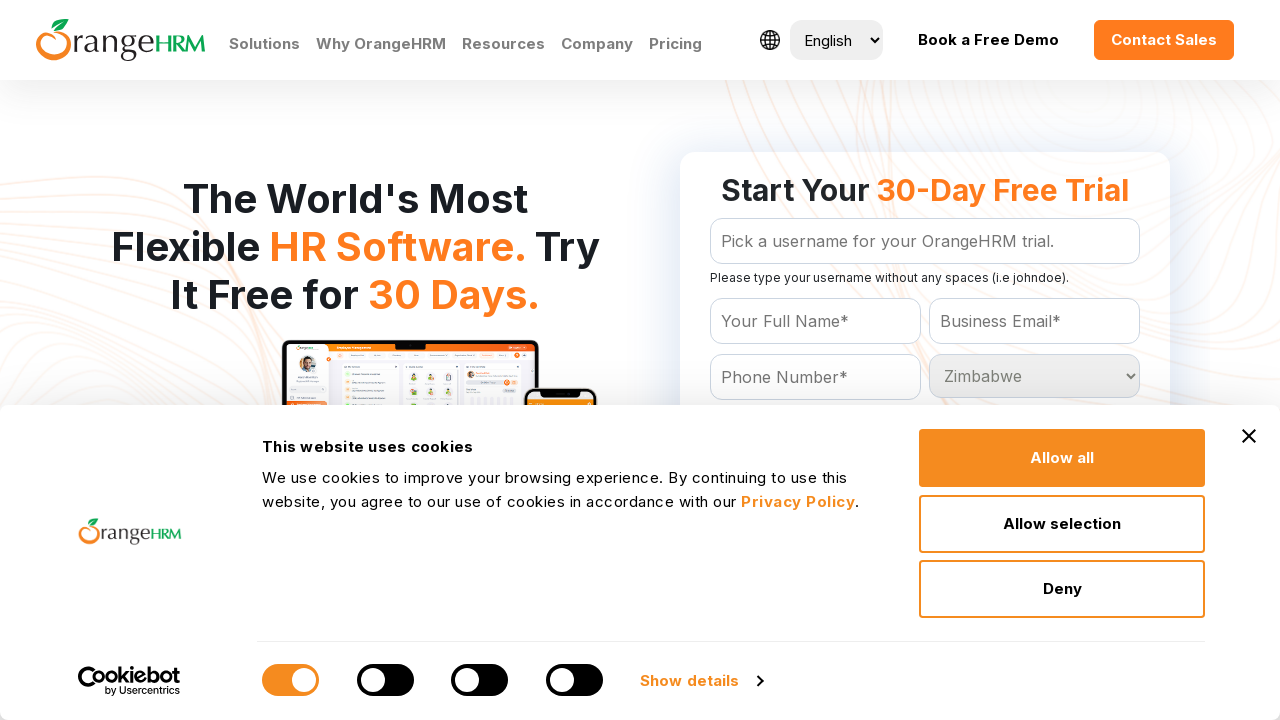

Selected country option at index 227 on #Form_getForm_Country
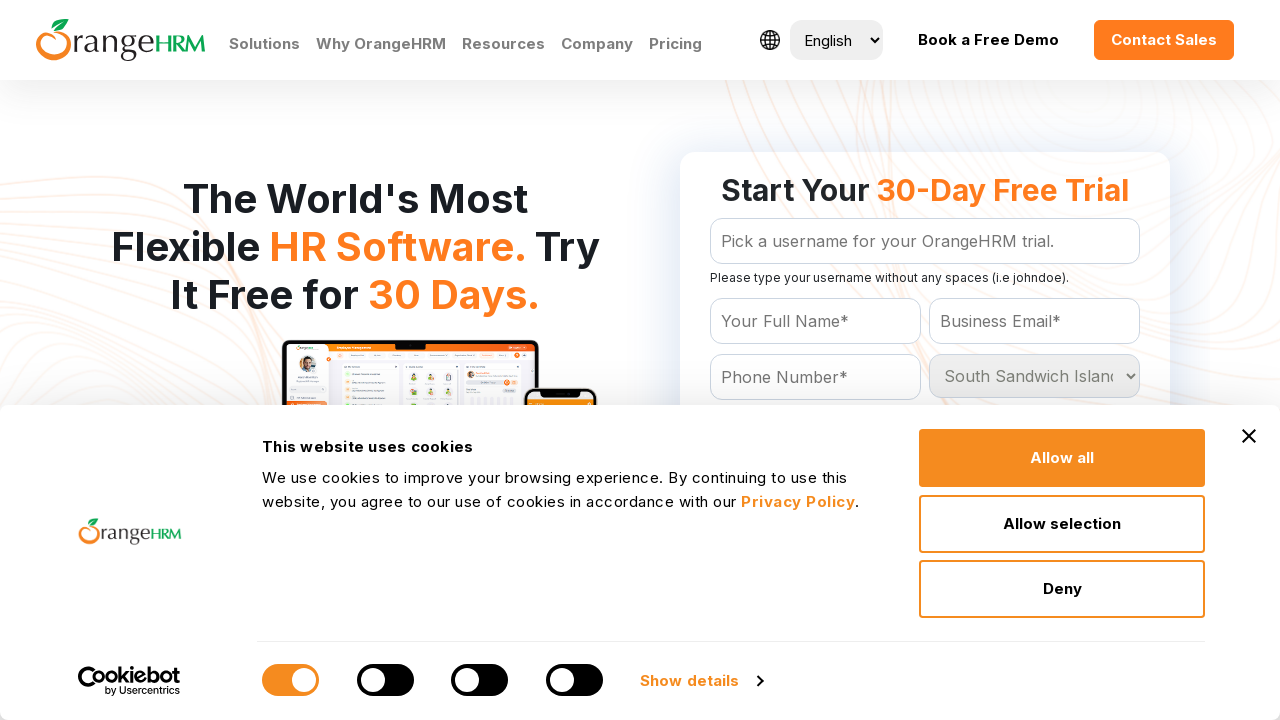

Waited 200ms for selection at index 227 to register
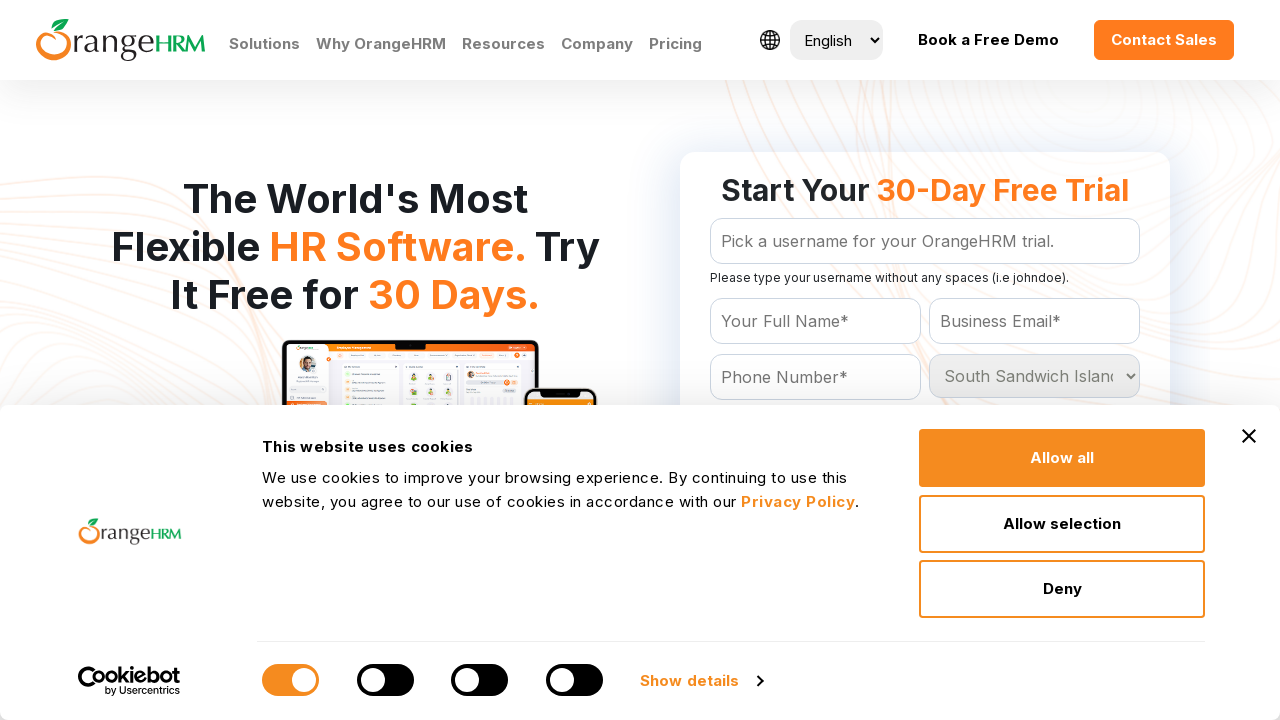

Selected country option at index 228 on #Form_getForm_Country
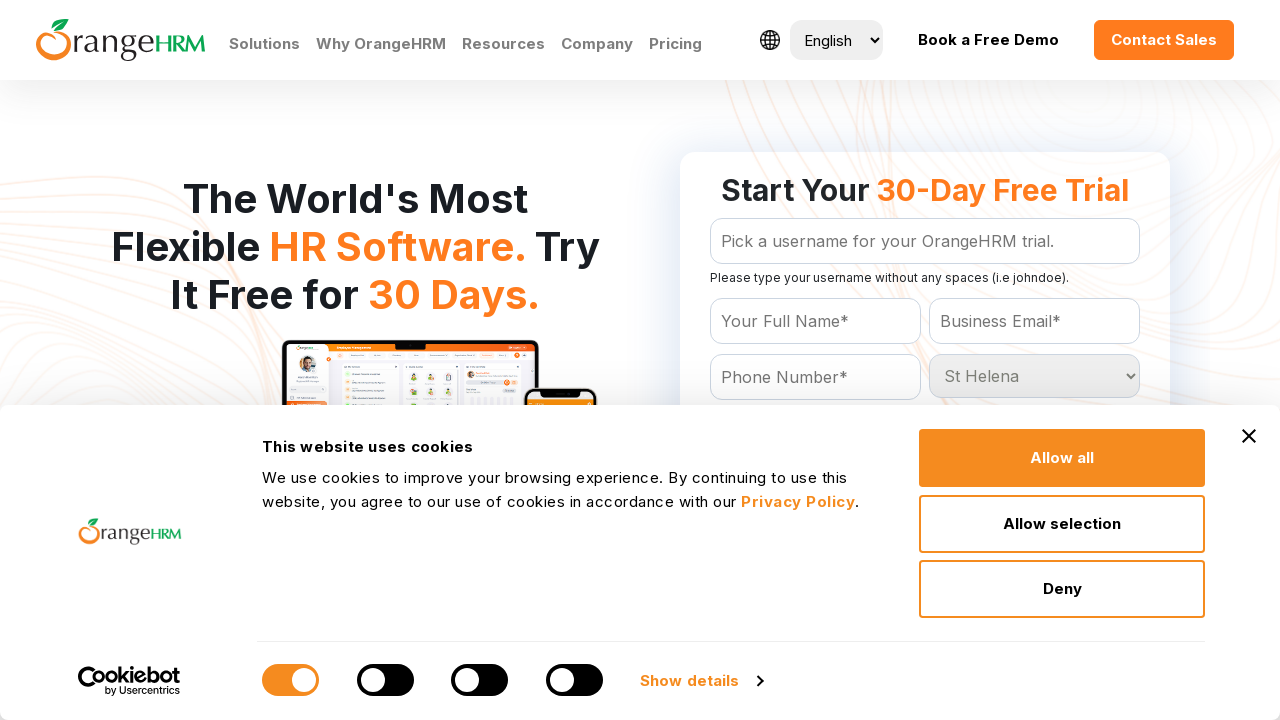

Waited 200ms for selection at index 228 to register
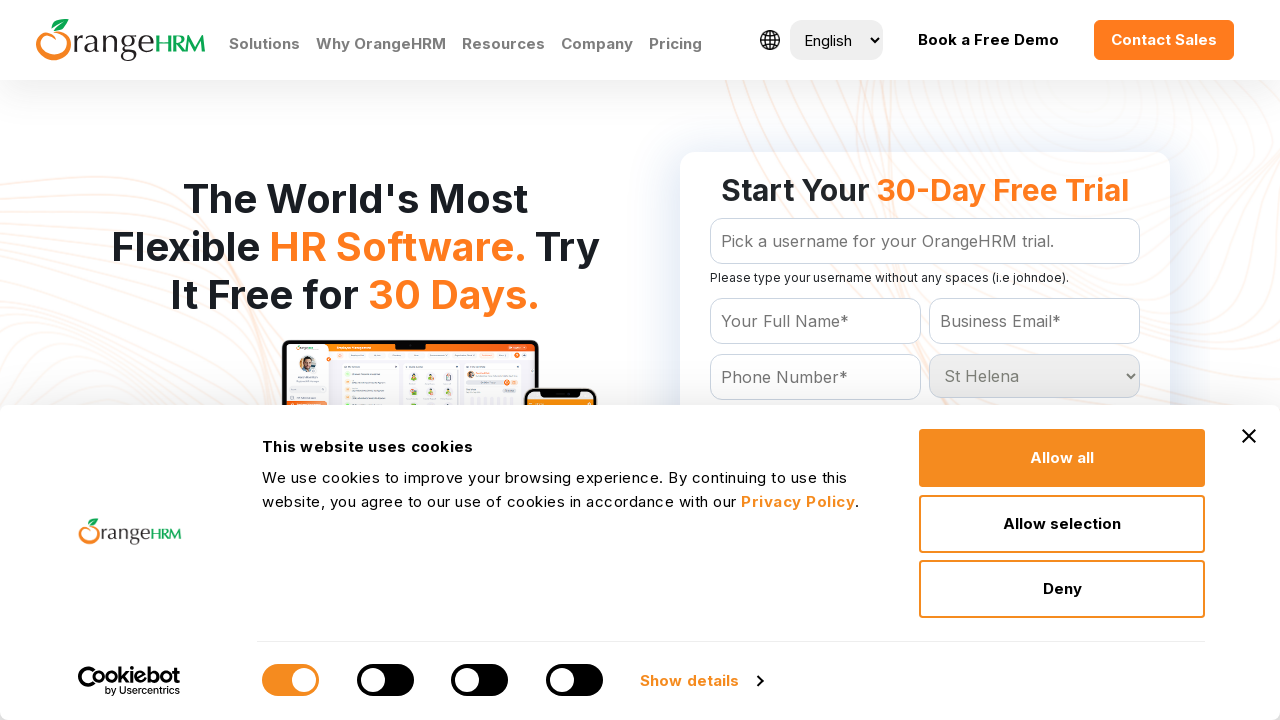

Selected country option at index 229 on #Form_getForm_Country
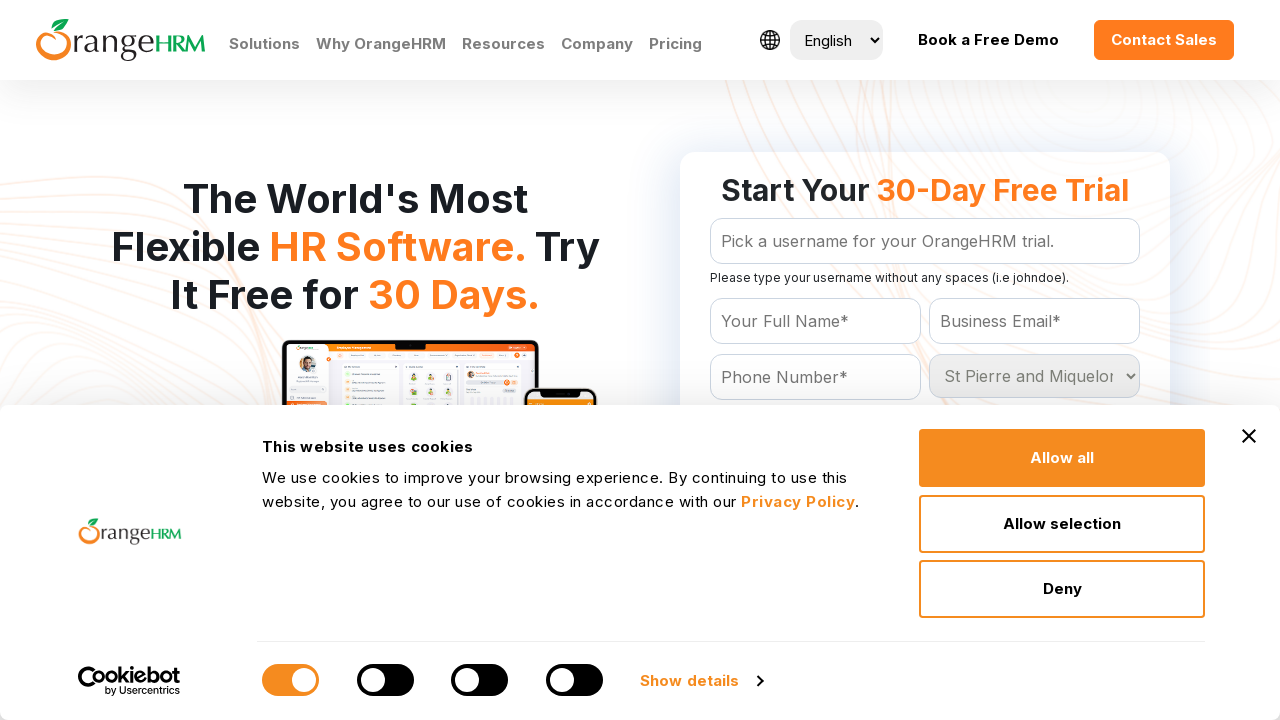

Waited 200ms for selection at index 229 to register
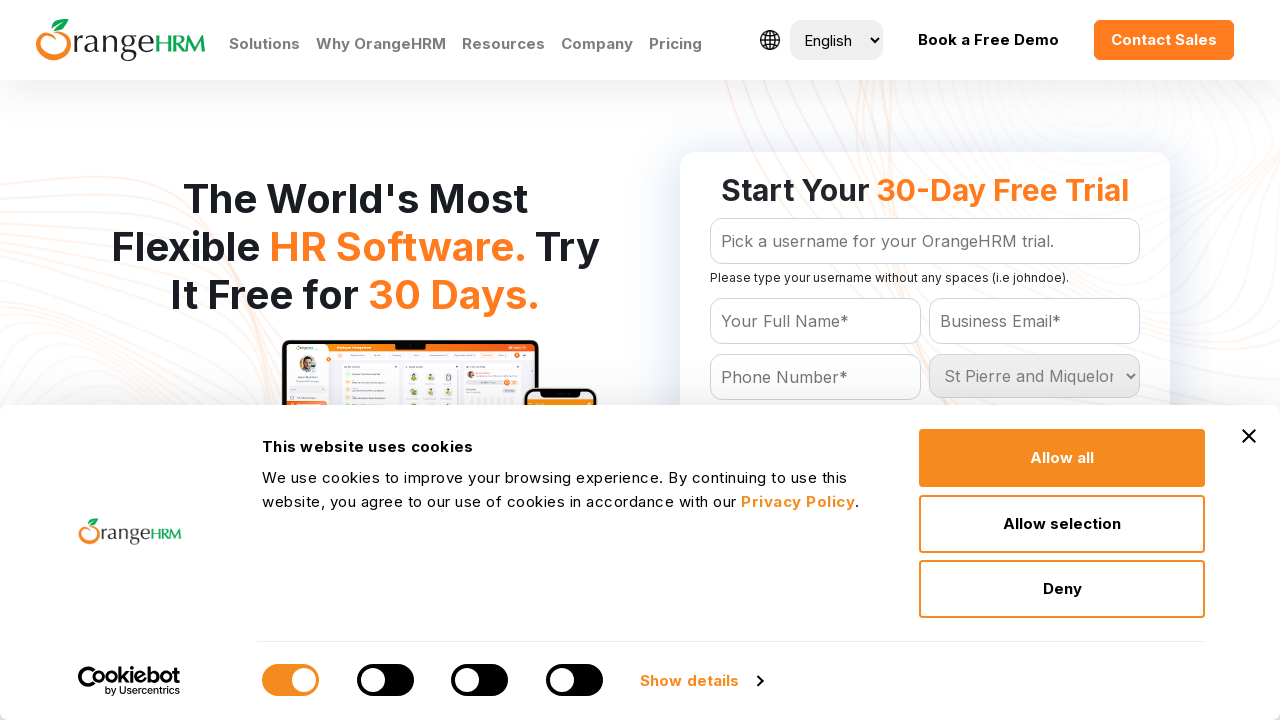

Selected country option at index 230 on #Form_getForm_Country
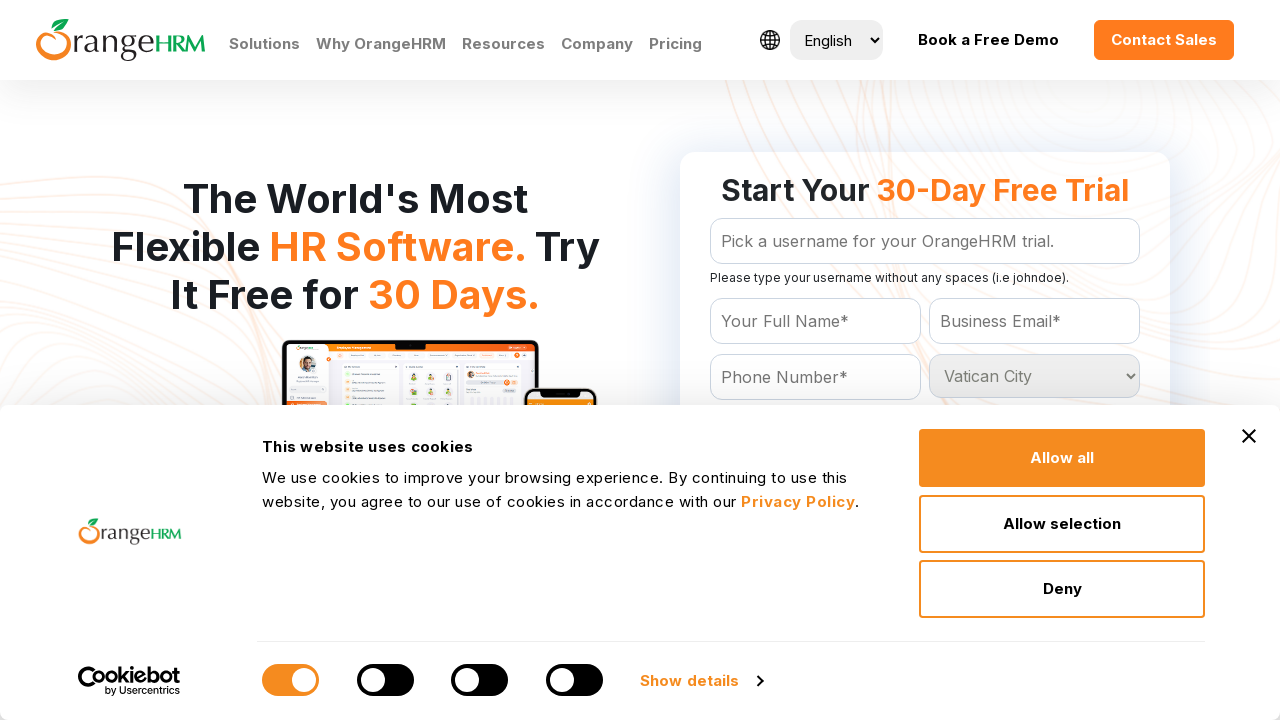

Waited 200ms for selection at index 230 to register
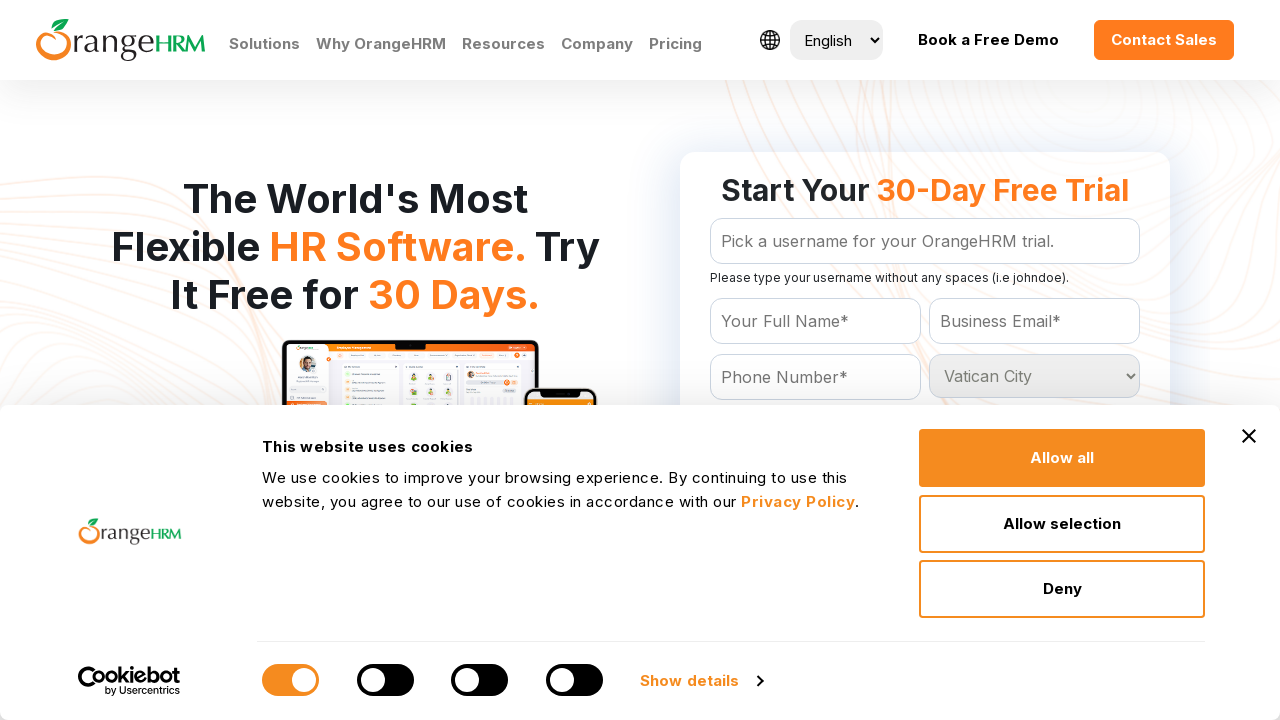

Selected country option at index 231 on #Form_getForm_Country
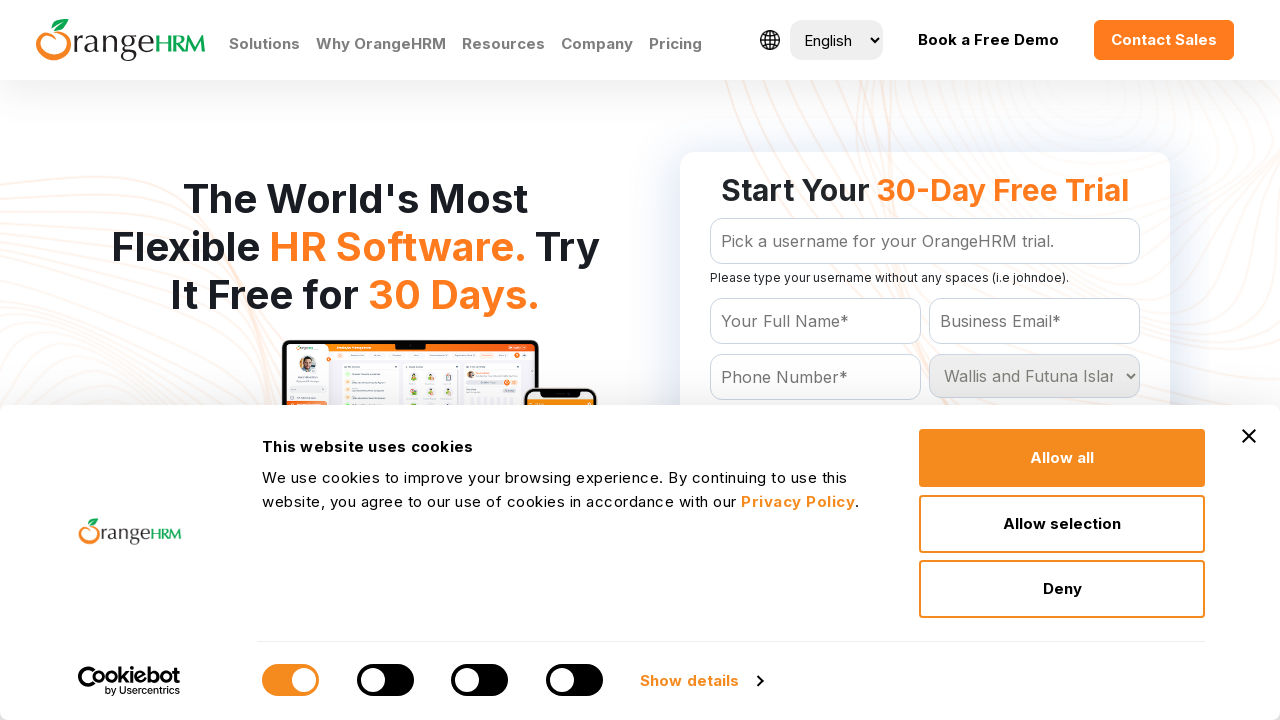

Waited 200ms for selection at index 231 to register
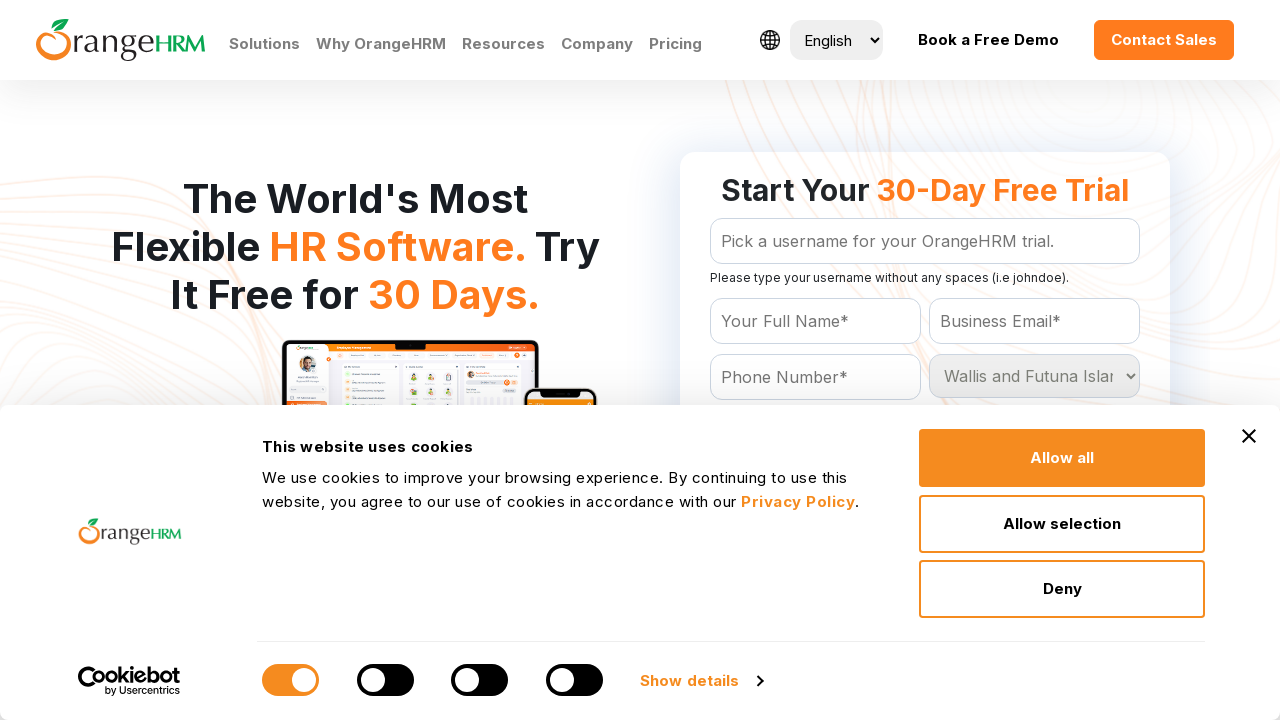

Selected country option at index 232 on #Form_getForm_Country
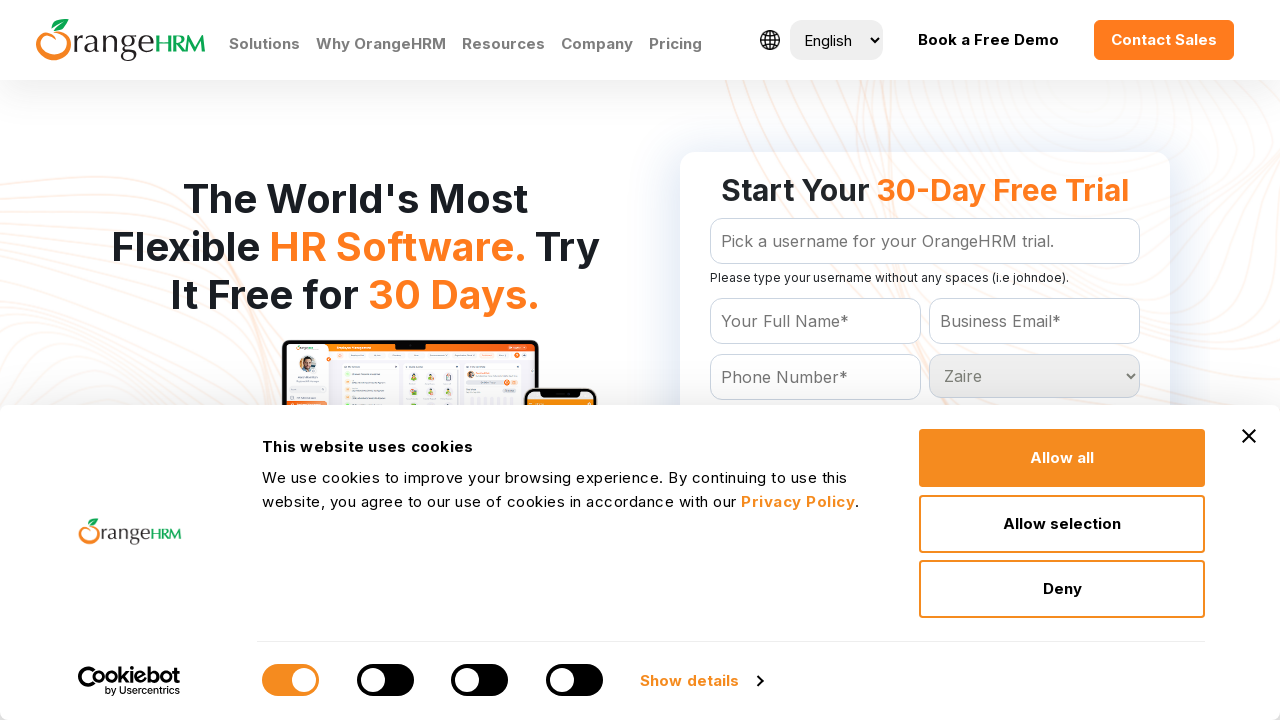

Waited 200ms for selection at index 232 to register
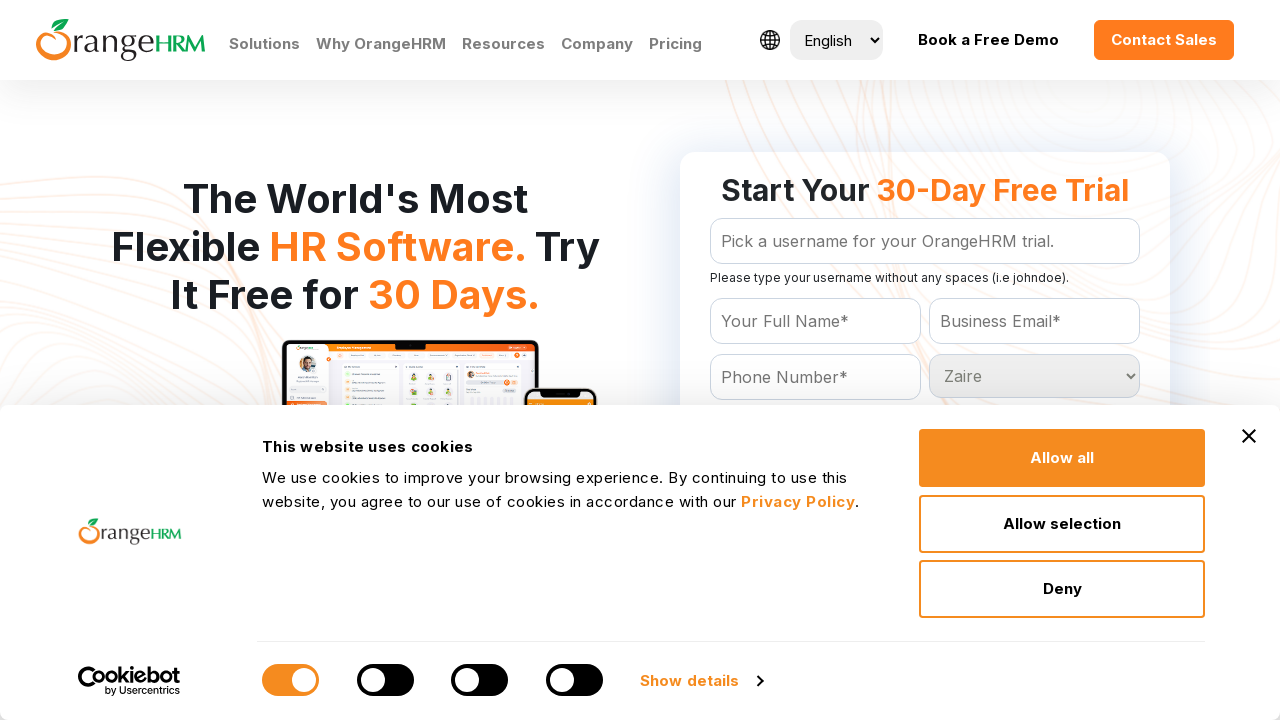

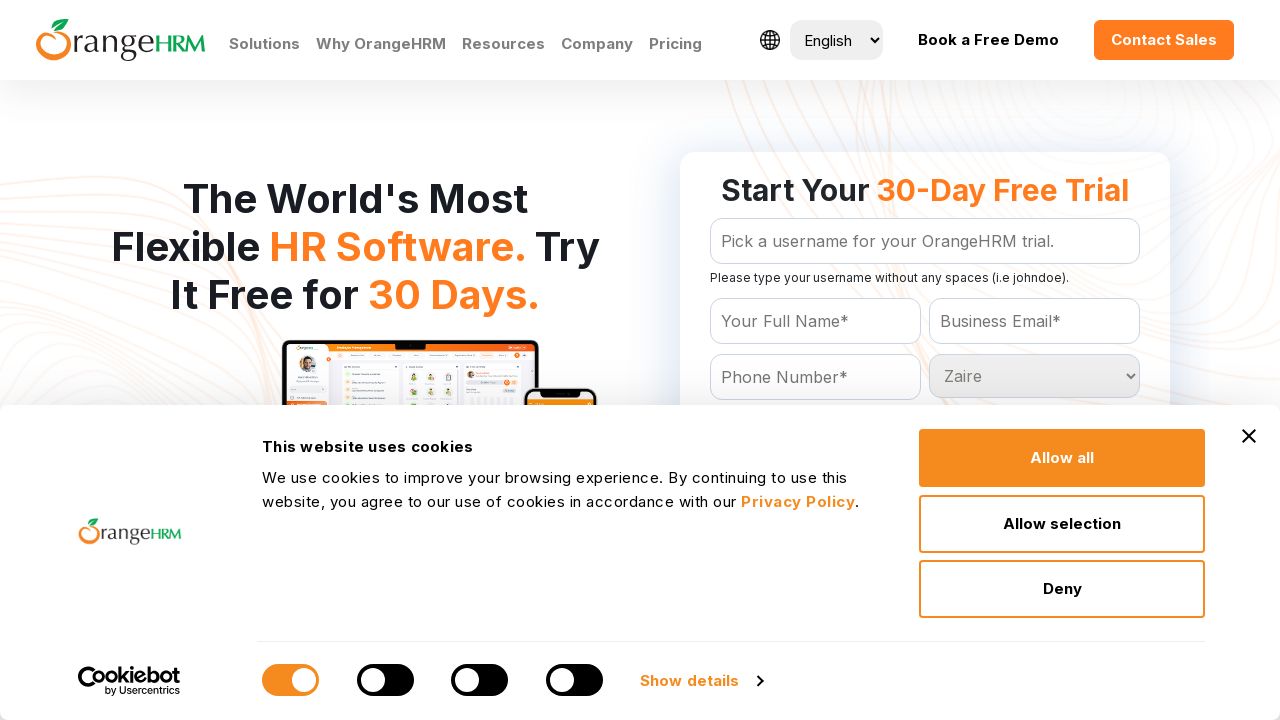